Tests a Todo page by navigating to it and adding 100 todo items with sequential names

Starting URL: https://material.playwrightvn.com/

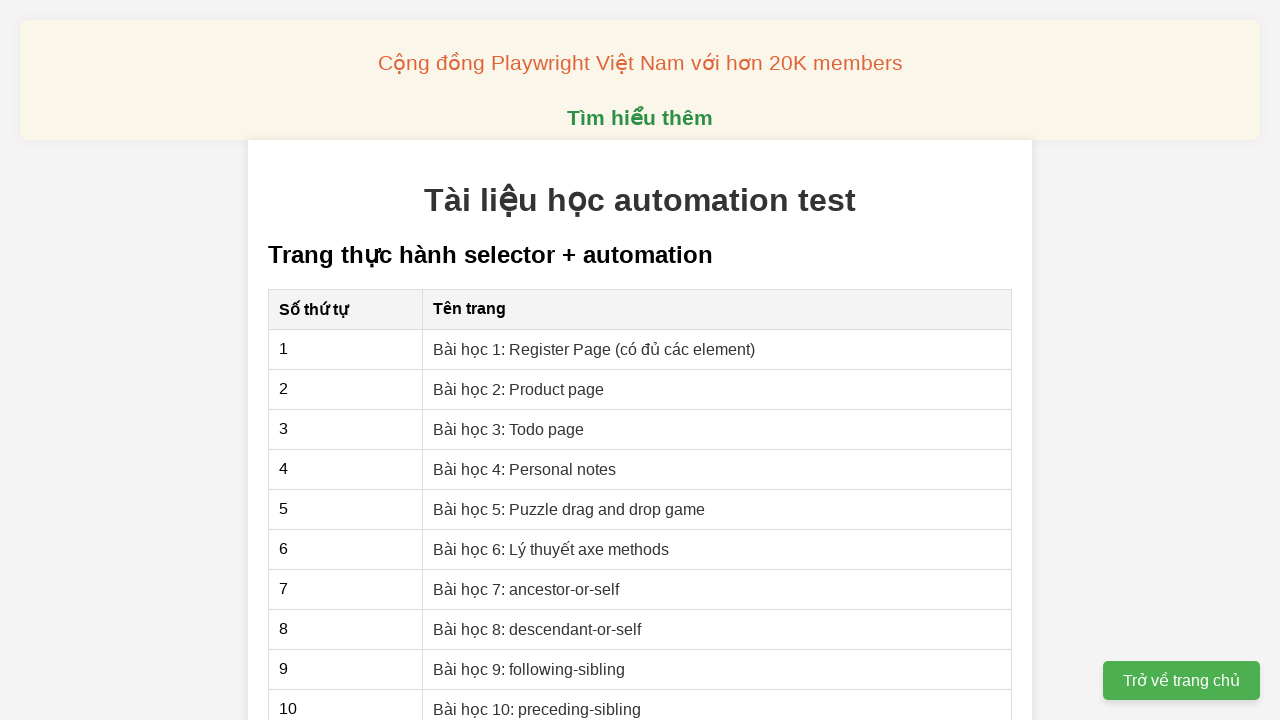

Clicked on 'Bài học 3: Todo page' link to navigate to Todo page at (509, 429) on text=Bài học 3: Todo page
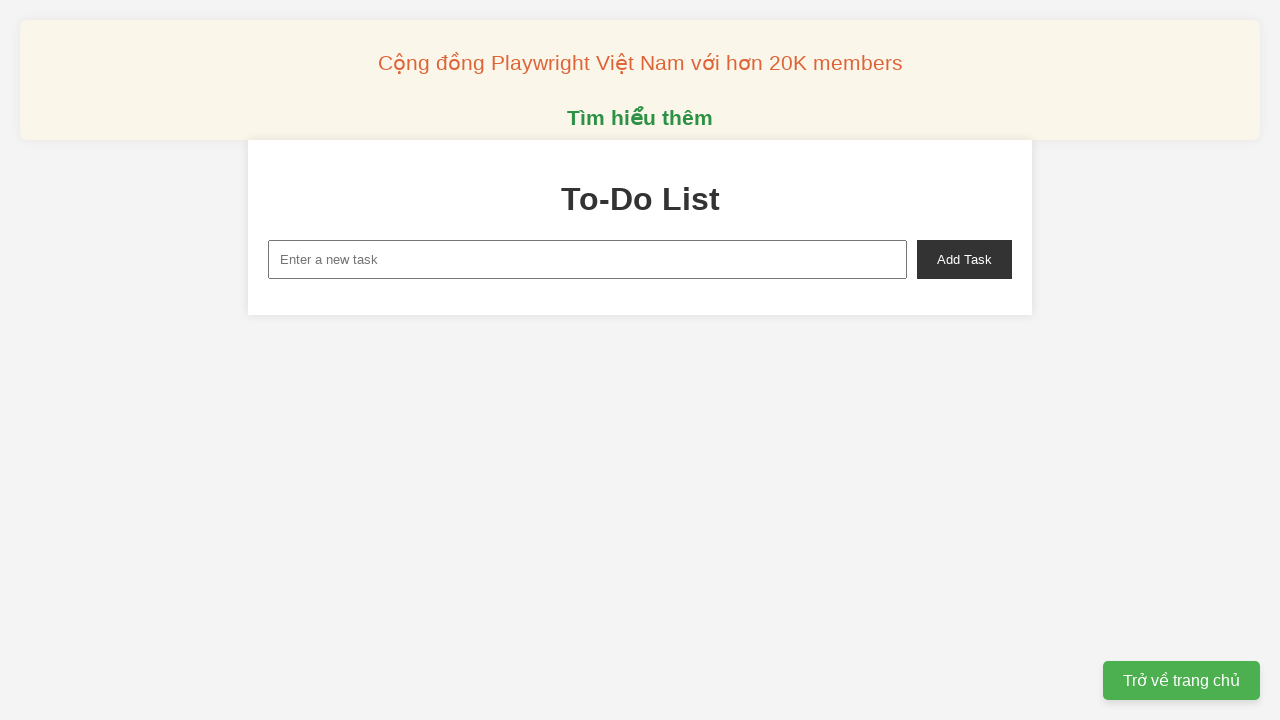

Clicked on todo input field for item 1 at (588, 259) on xpath=//*[@id="new-task"]
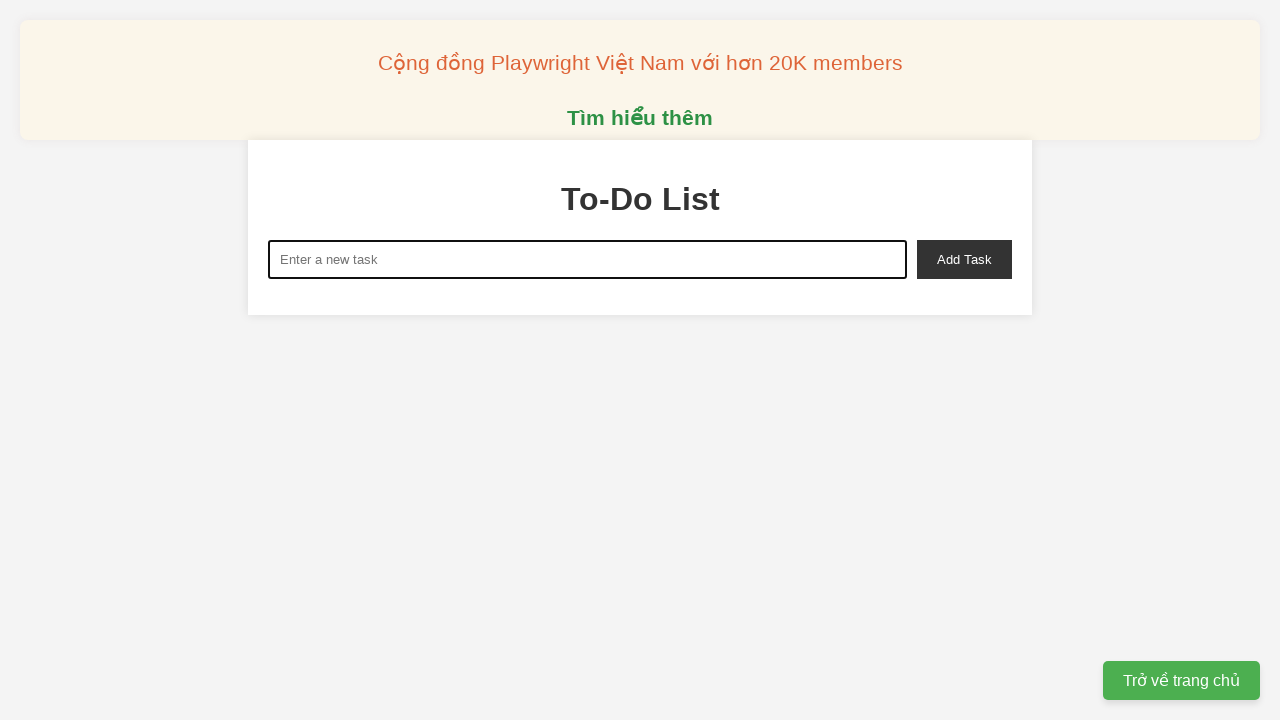

Cleared todo input field before entering item 1 on xpath=//*[@id="new-task"]
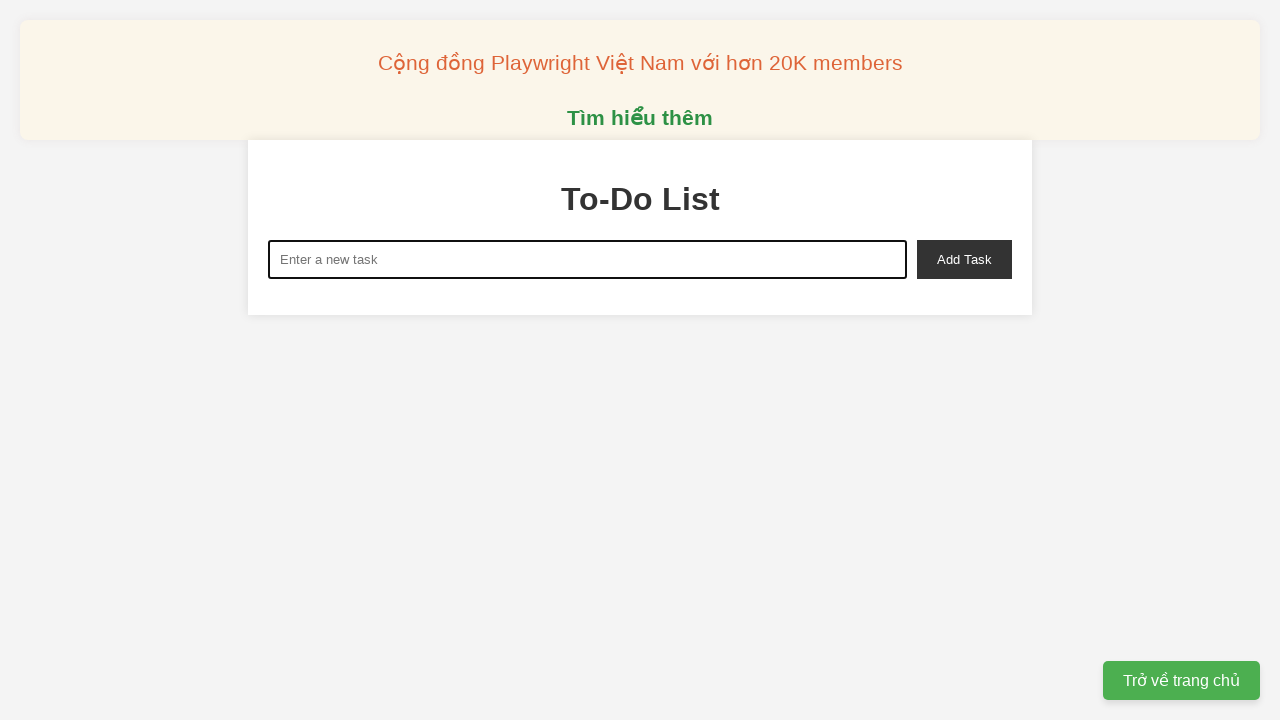

Filled todo input with 'Todo: 1' on xpath=//*[@id="new-task"]
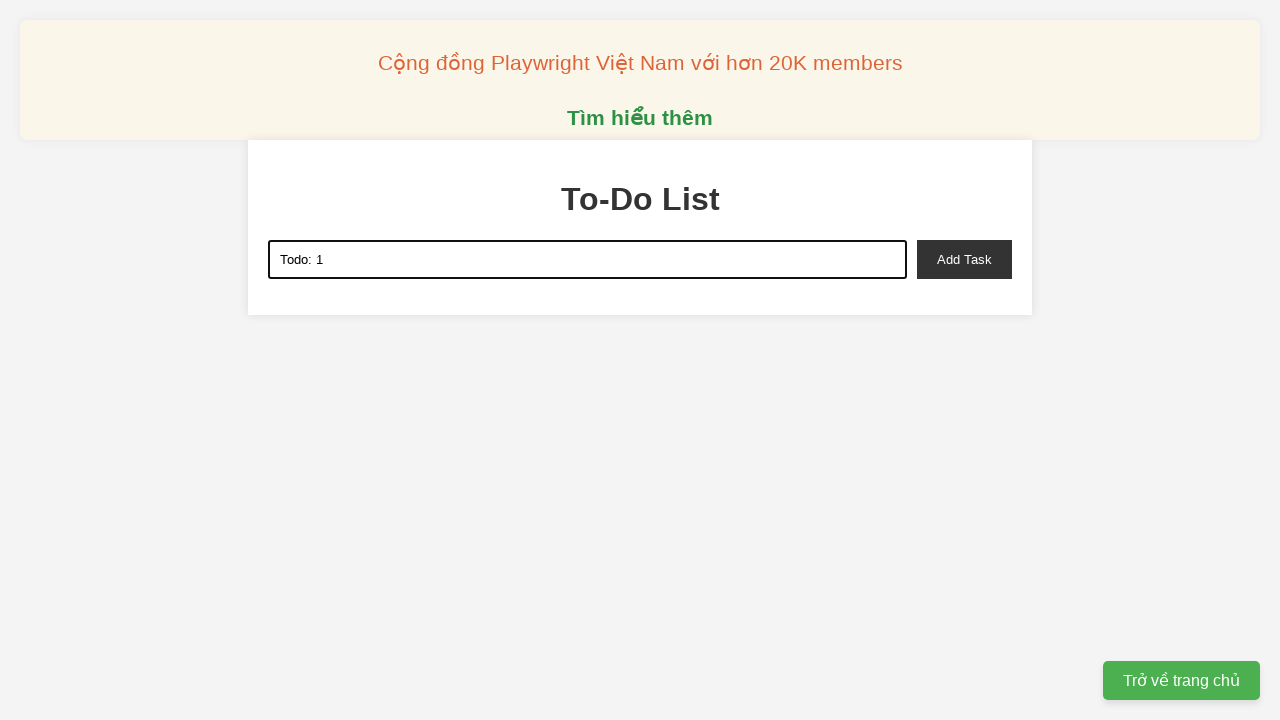

Clicked add task button to add 'Todo: 1' to the list at (964, 259) on xpath=//*[@id="add-task"]
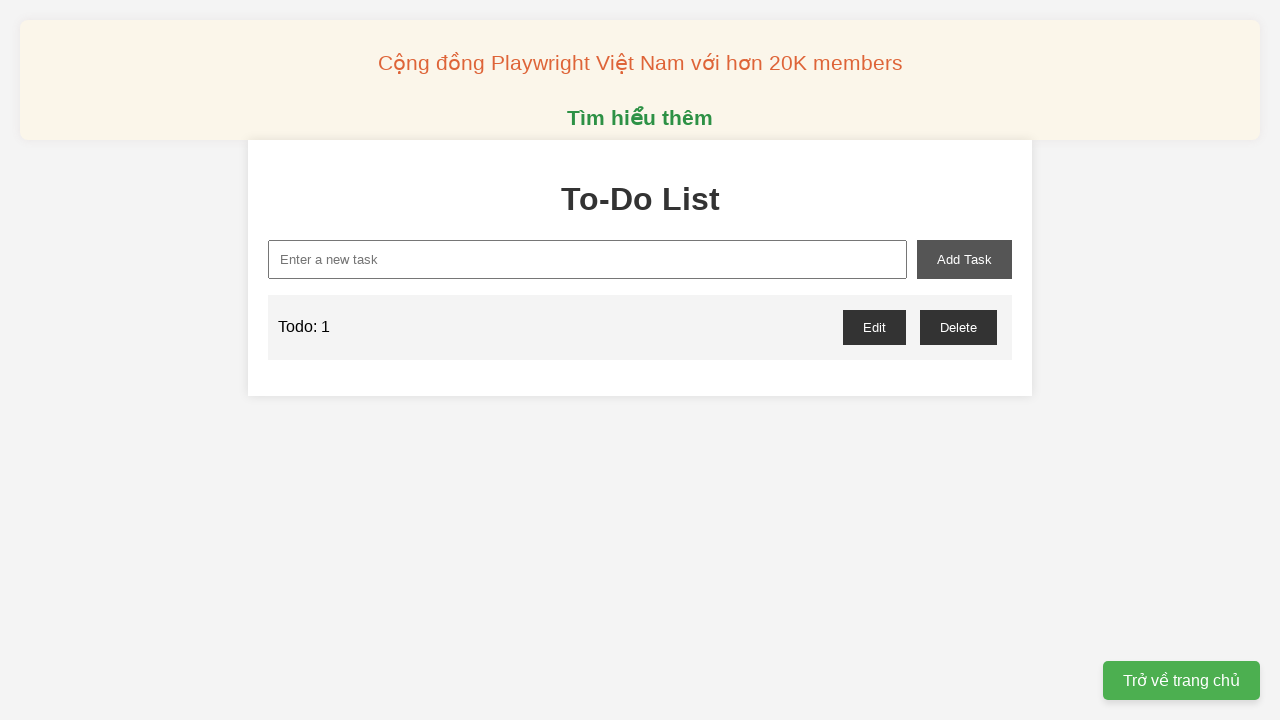

Clicked on todo input field for item 2 at (588, 259) on xpath=//*[@id="new-task"]
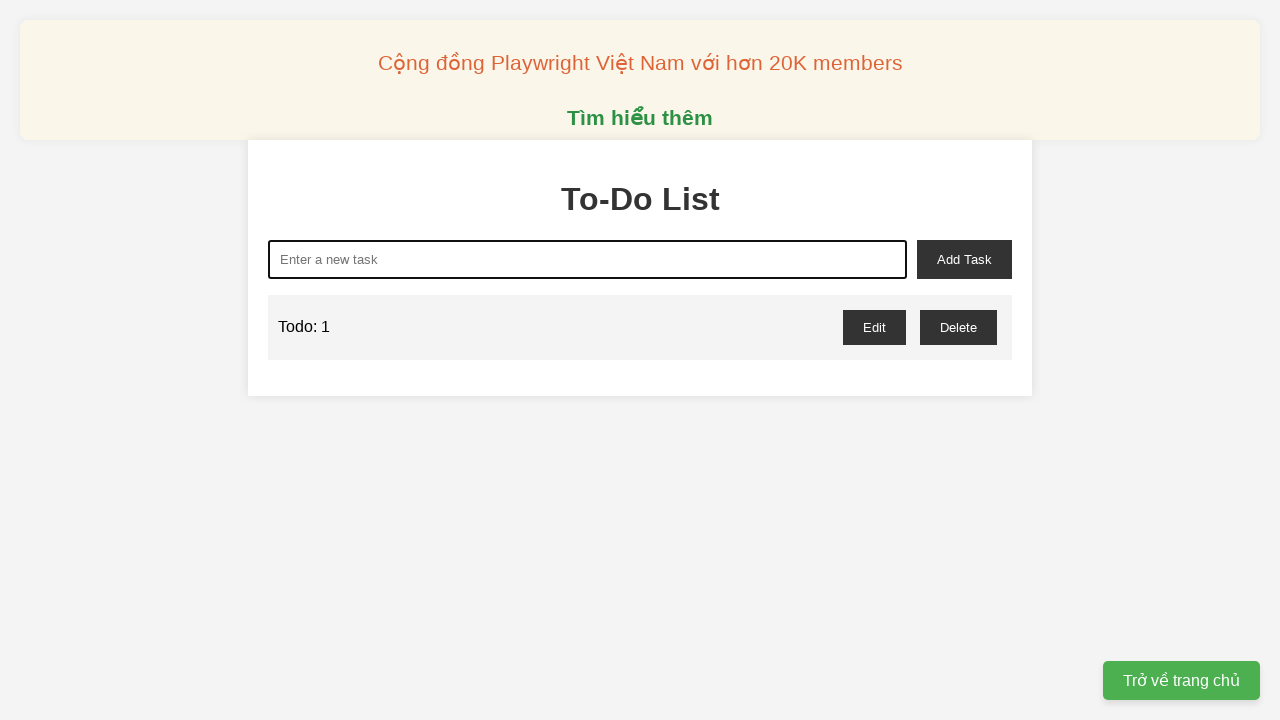

Cleared todo input field before entering item 2 on xpath=//*[@id="new-task"]
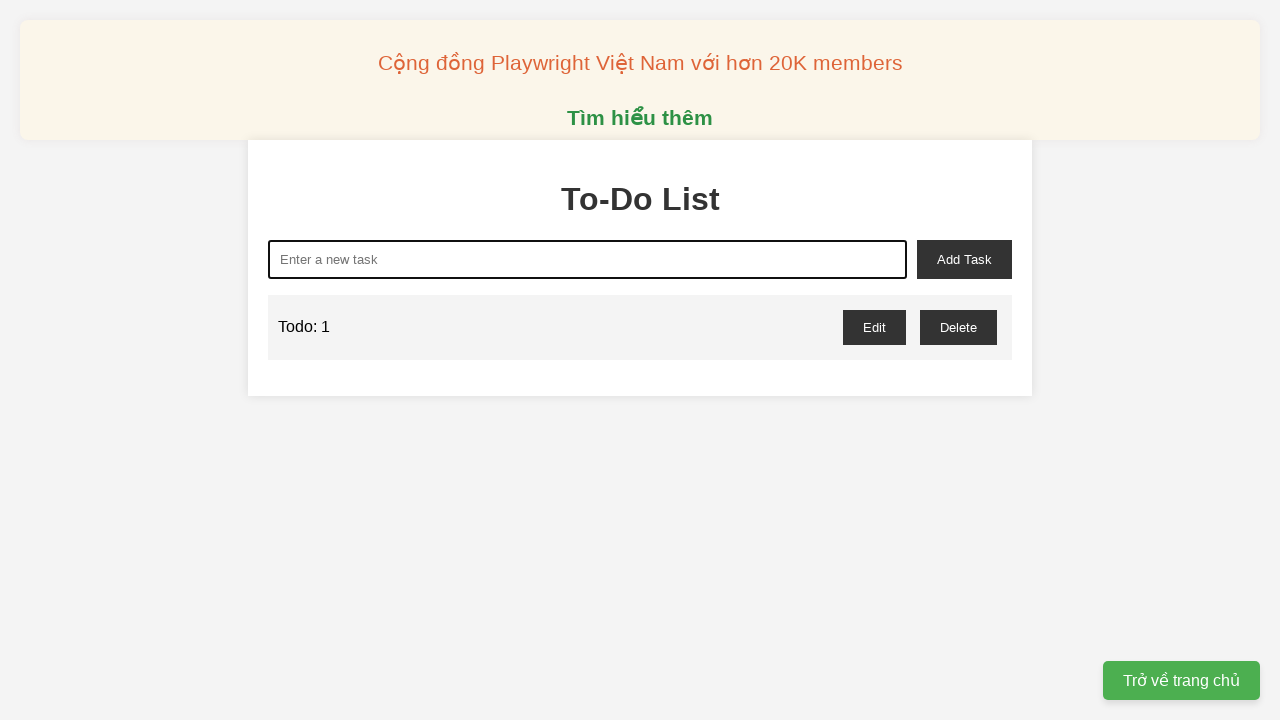

Filled todo input with 'Todo: 2' on xpath=//*[@id="new-task"]
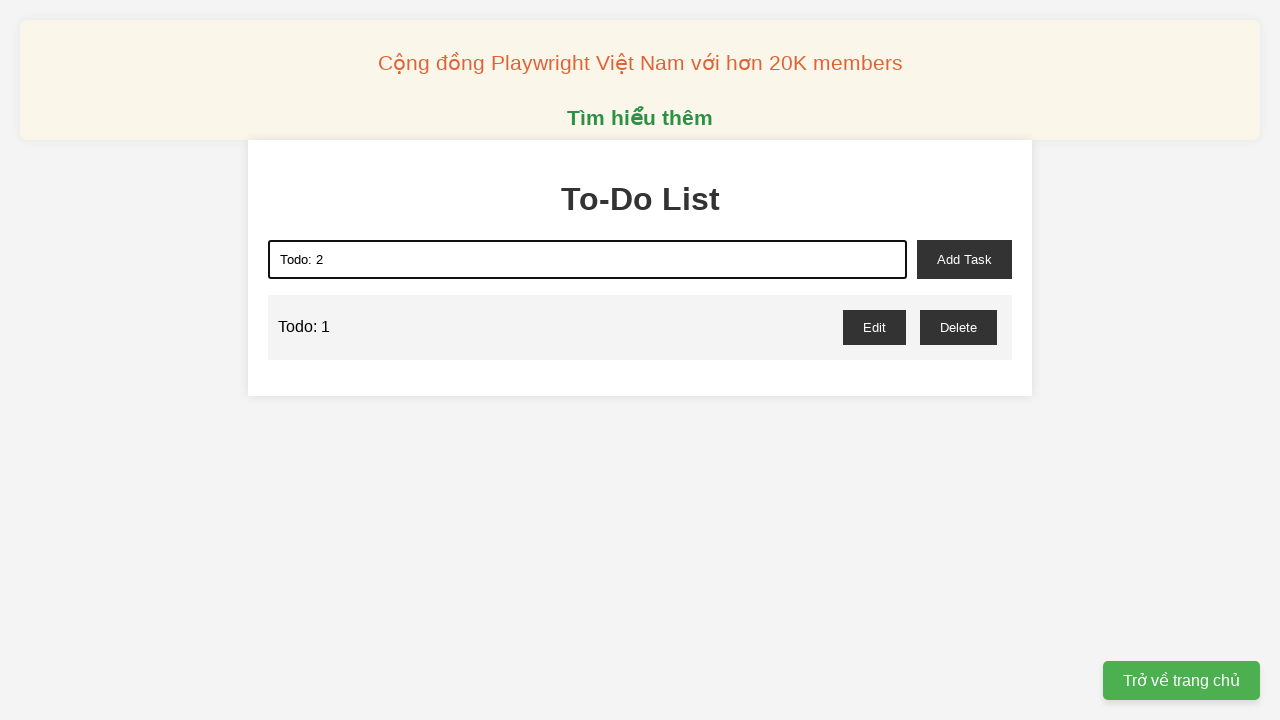

Clicked add task button to add 'Todo: 2' to the list at (964, 259) on xpath=//*[@id="add-task"]
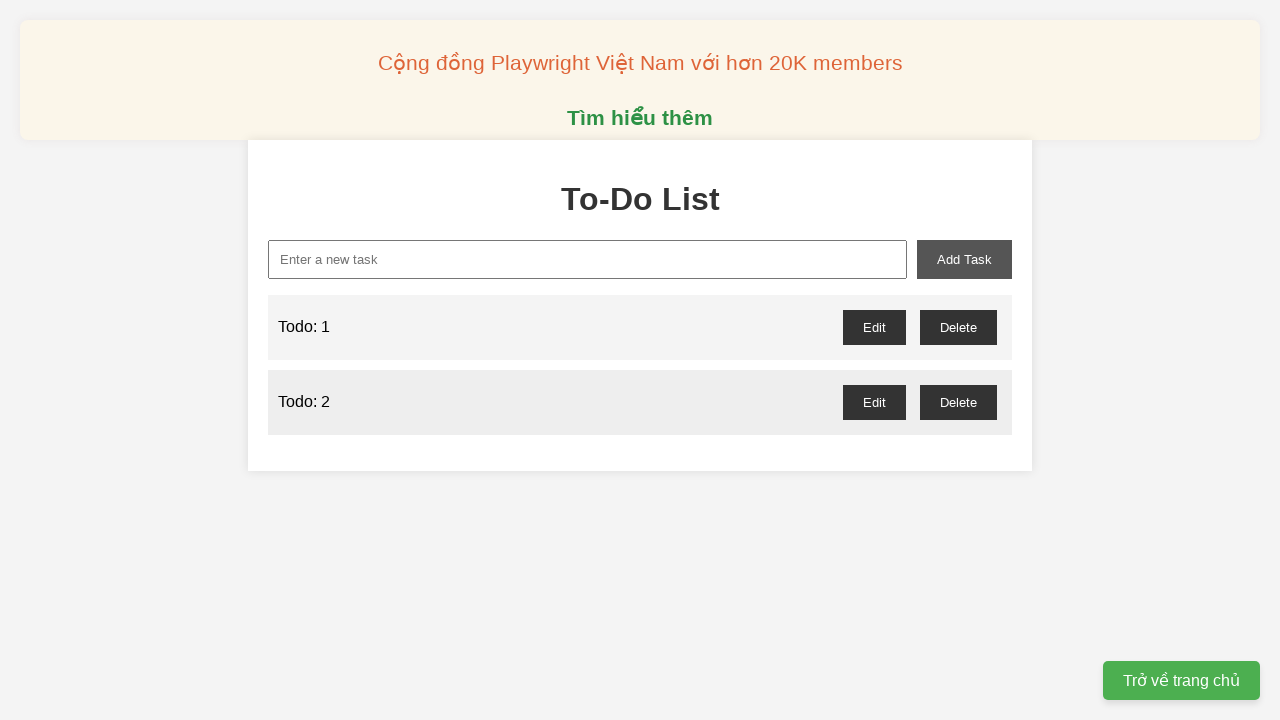

Clicked on todo input field for item 3 at (588, 259) on xpath=//*[@id="new-task"]
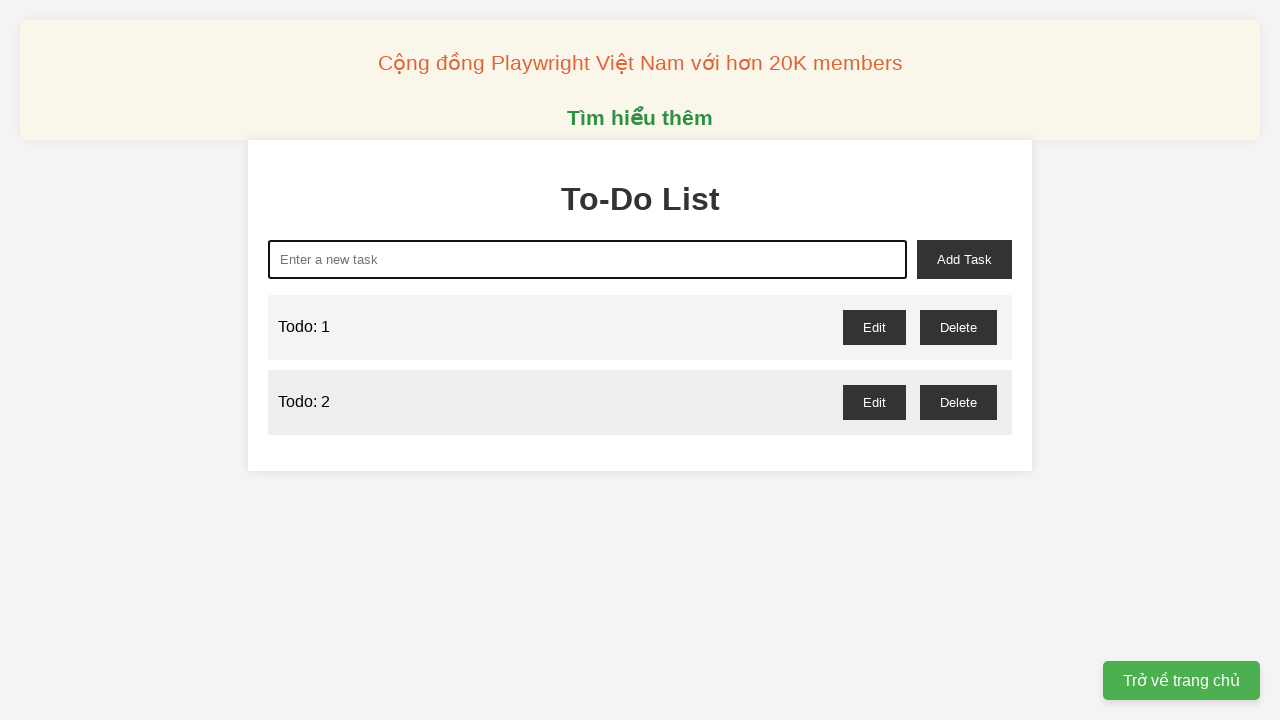

Cleared todo input field before entering item 3 on xpath=//*[@id="new-task"]
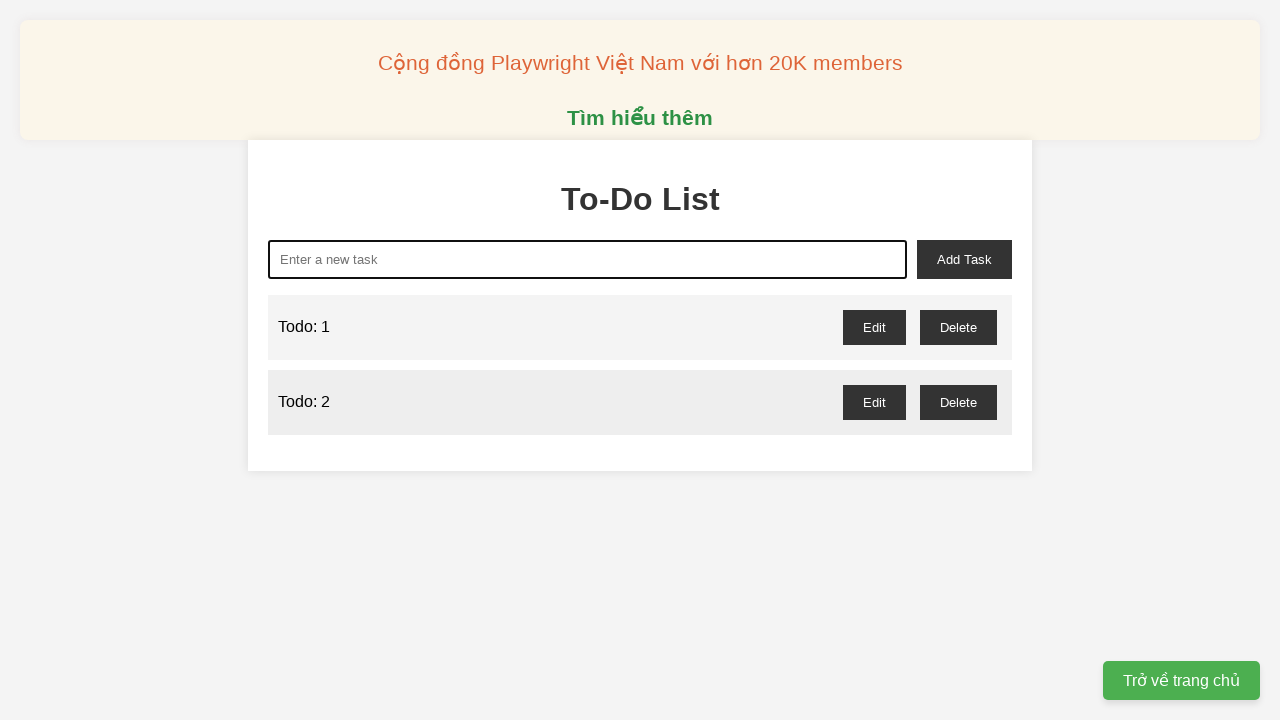

Filled todo input with 'Todo: 3' on xpath=//*[@id="new-task"]
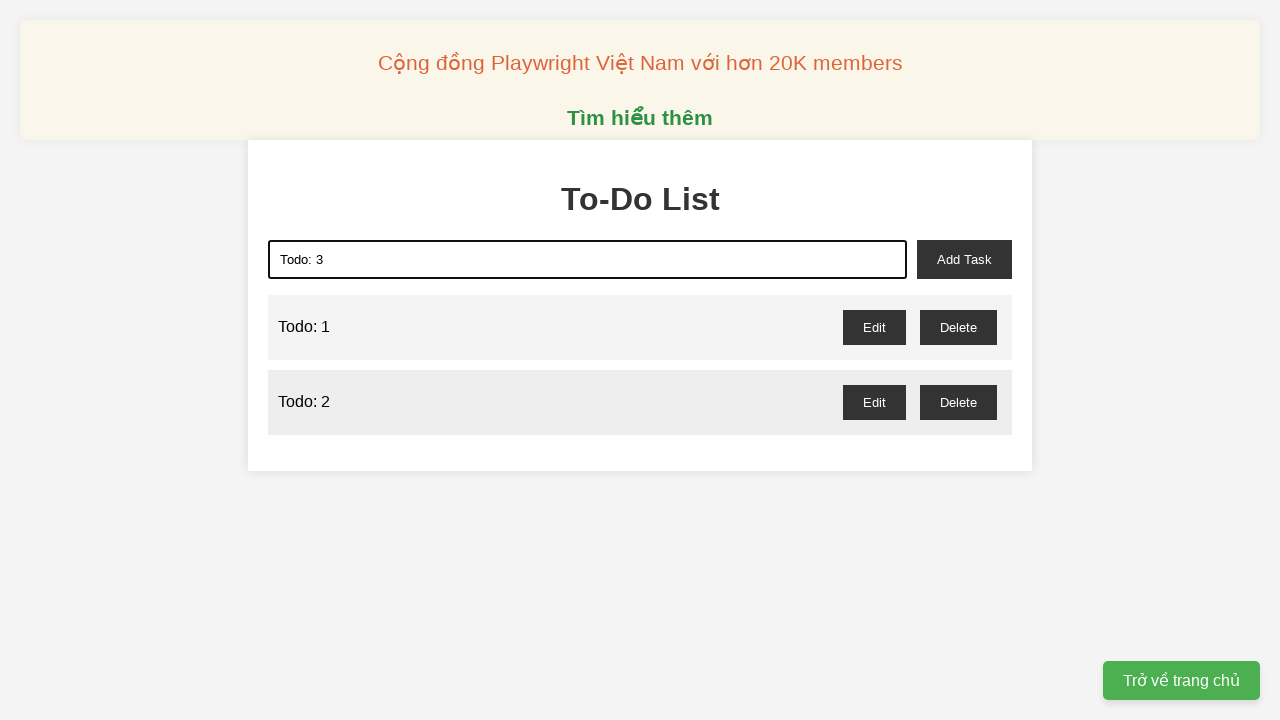

Clicked add task button to add 'Todo: 3' to the list at (964, 259) on xpath=//*[@id="add-task"]
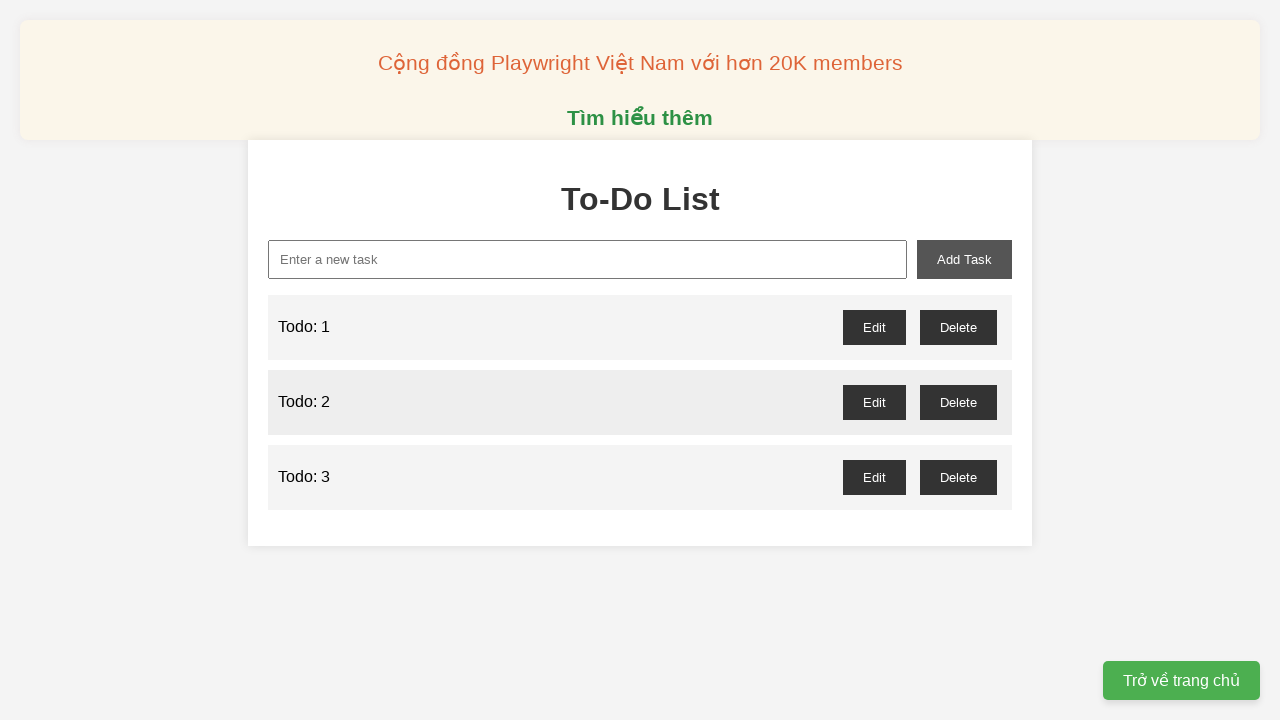

Clicked on todo input field for item 4 at (588, 259) on xpath=//*[@id="new-task"]
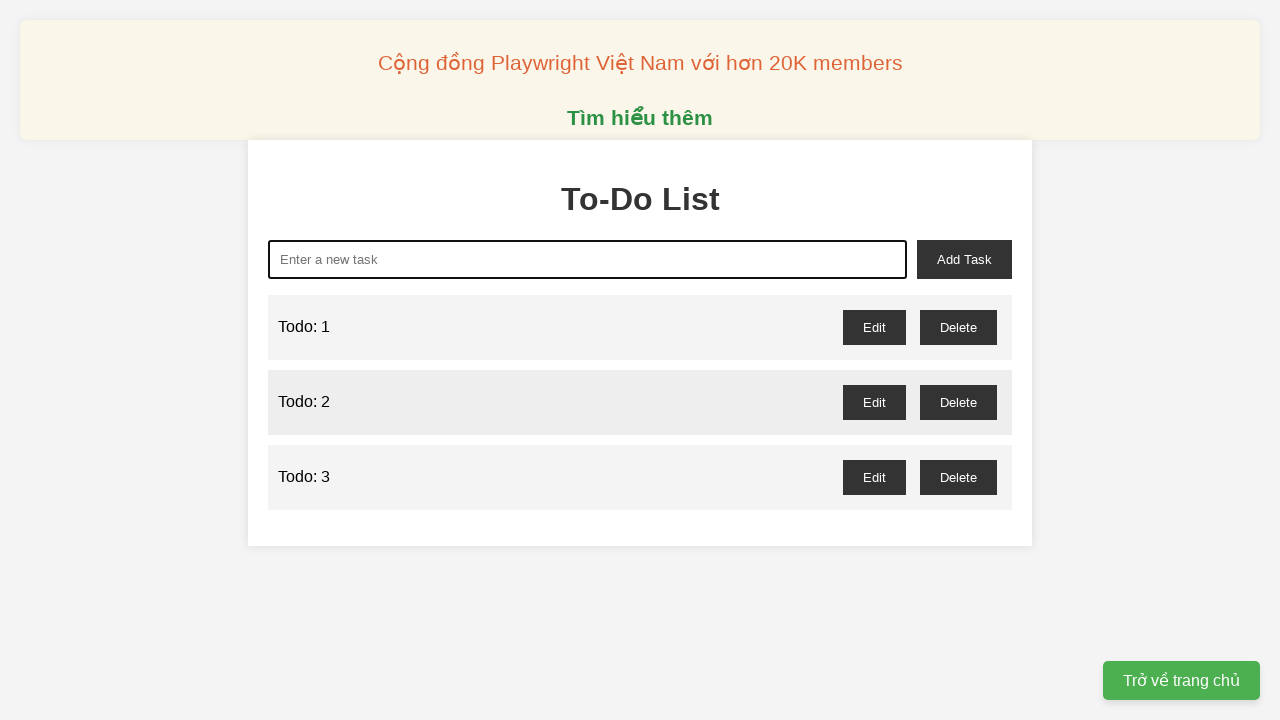

Cleared todo input field before entering item 4 on xpath=//*[@id="new-task"]
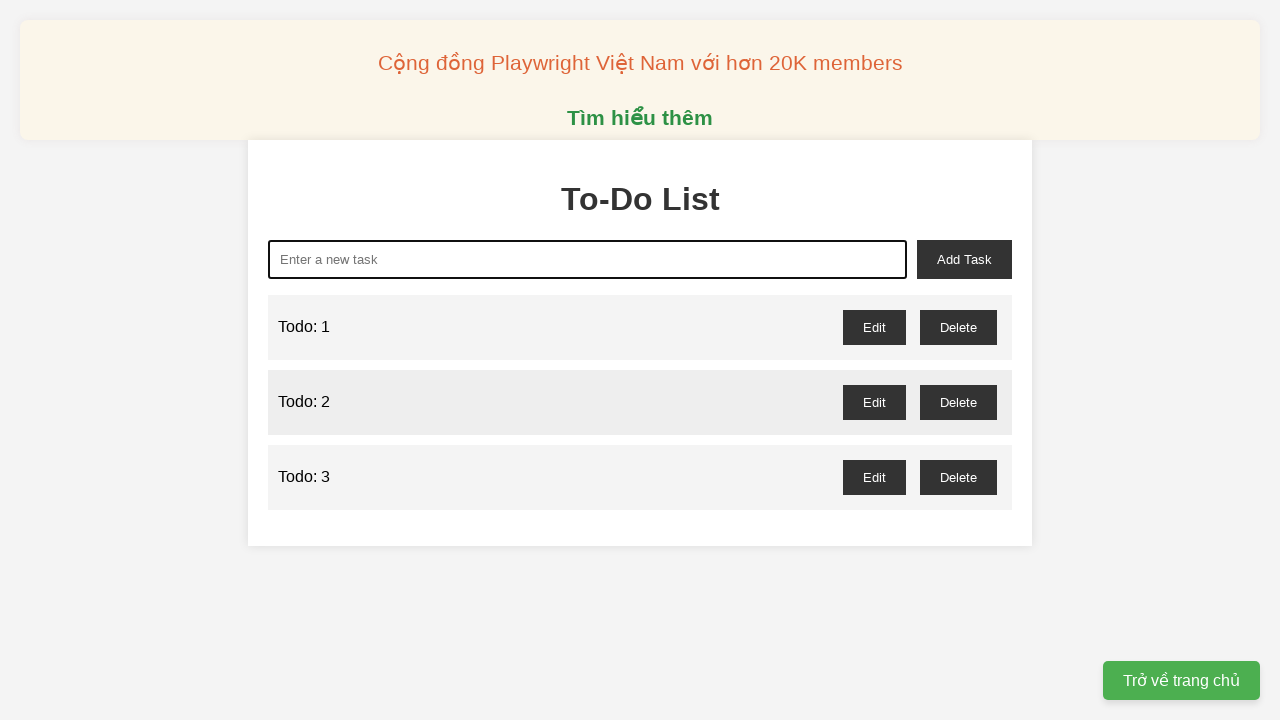

Filled todo input with 'Todo: 4' on xpath=//*[@id="new-task"]
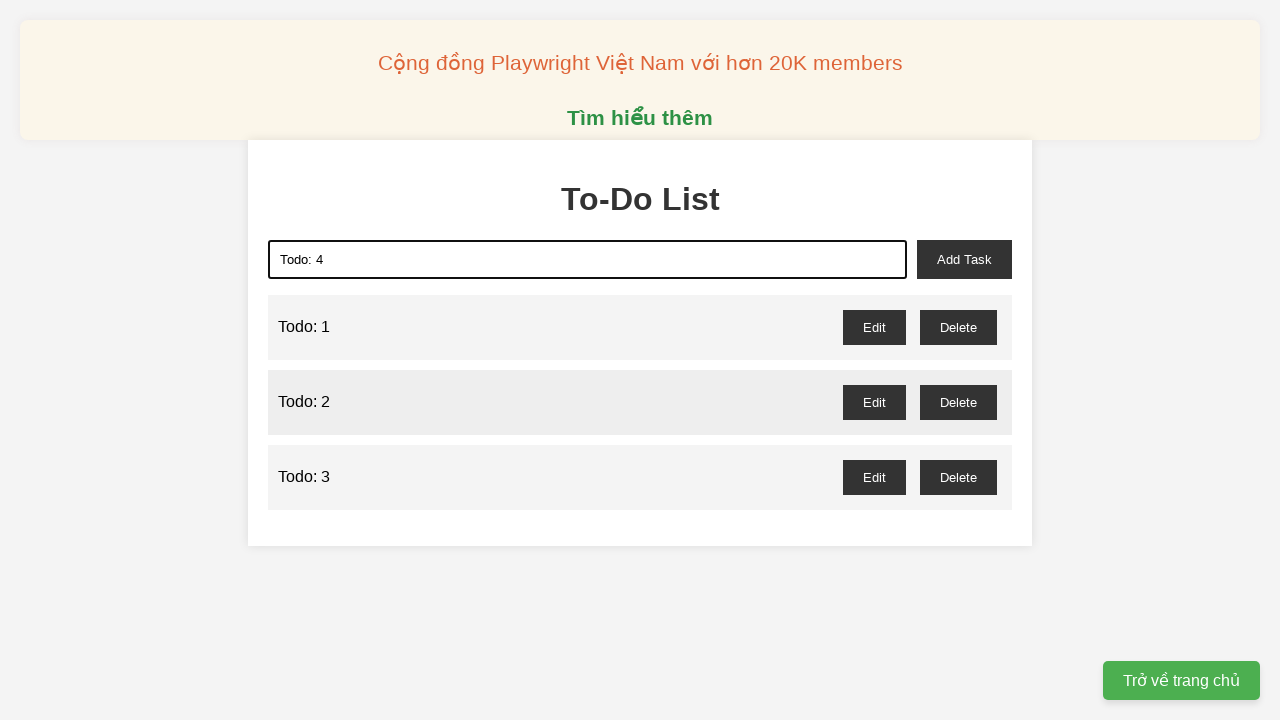

Clicked add task button to add 'Todo: 4' to the list at (964, 259) on xpath=//*[@id="add-task"]
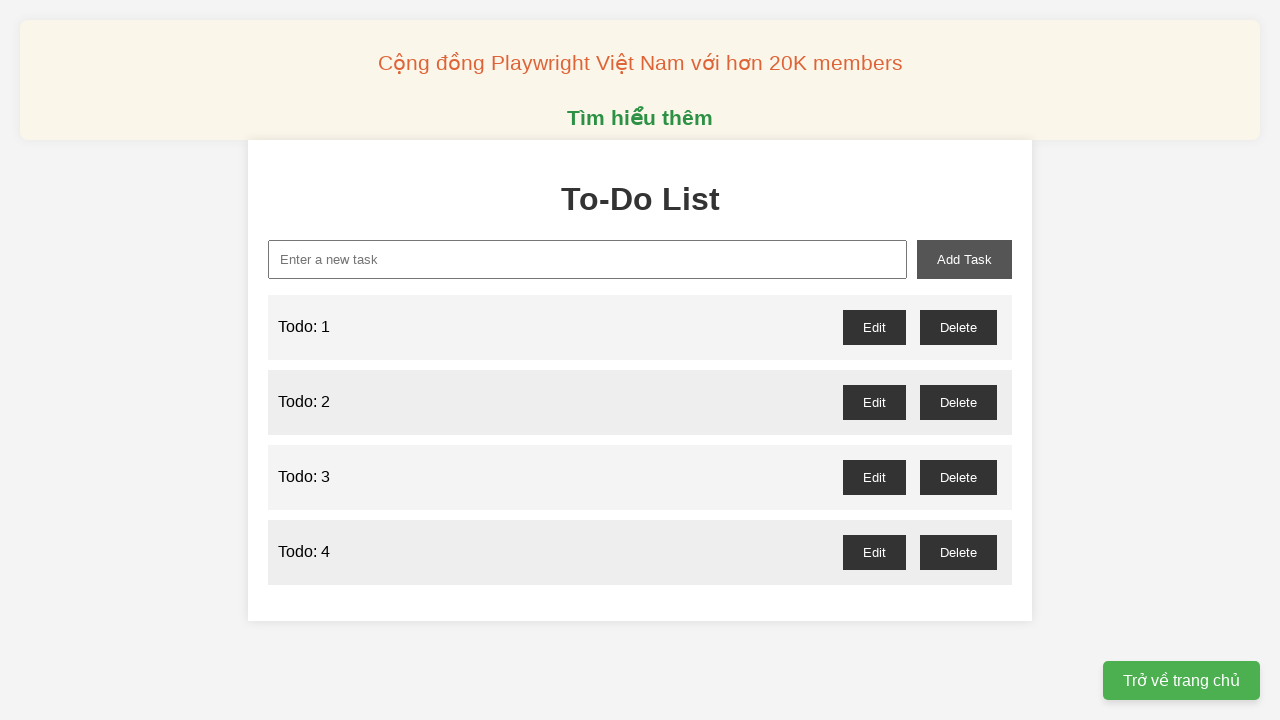

Clicked on todo input field for item 5 at (588, 259) on xpath=//*[@id="new-task"]
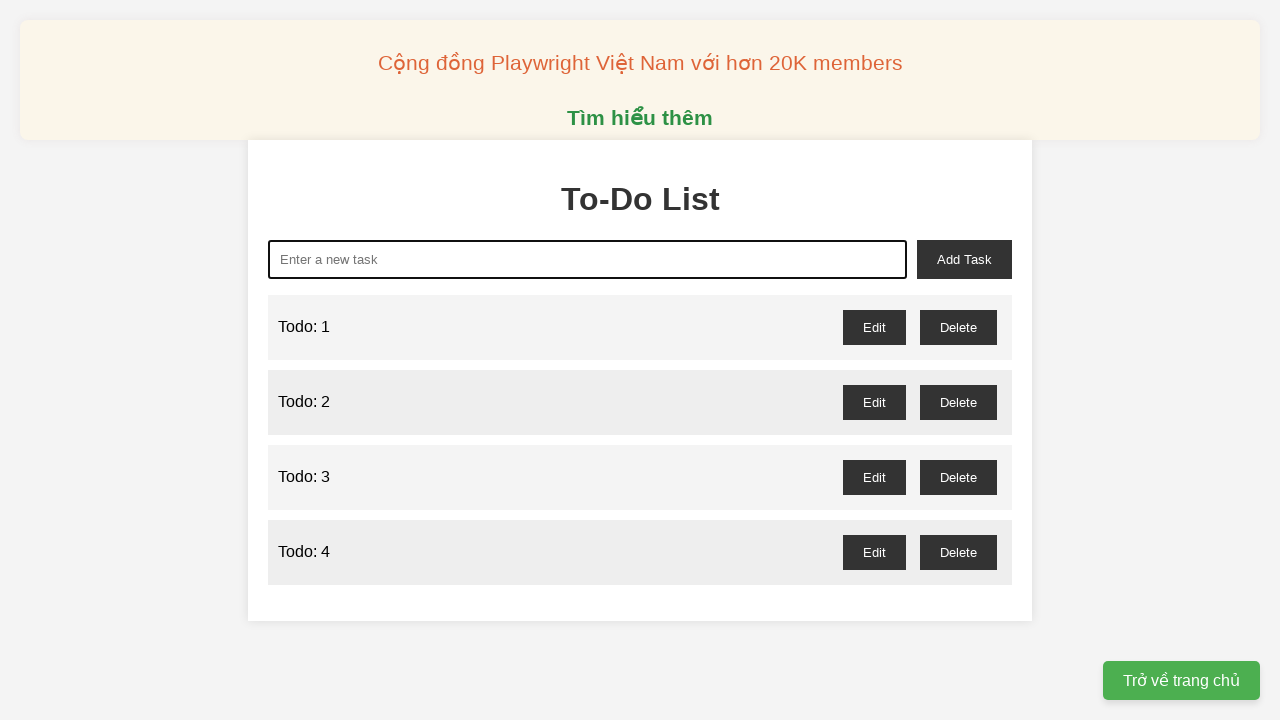

Cleared todo input field before entering item 5 on xpath=//*[@id="new-task"]
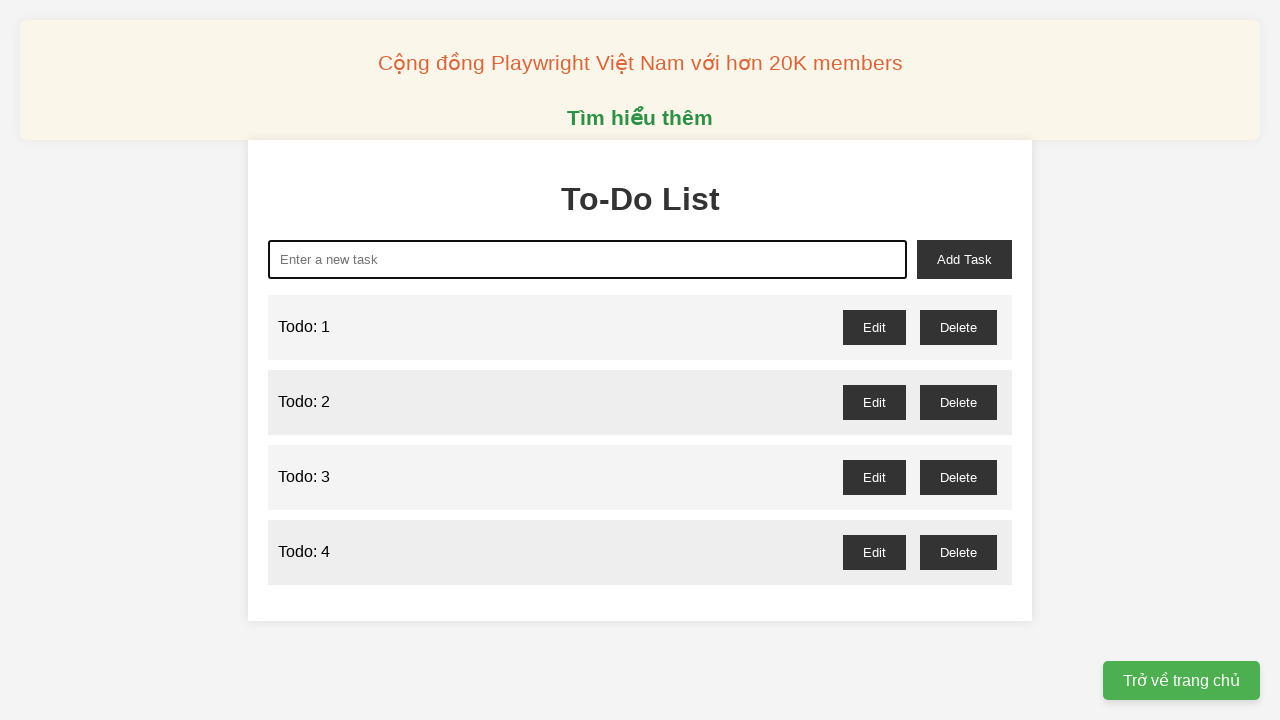

Filled todo input with 'Todo: 5' on xpath=//*[@id="new-task"]
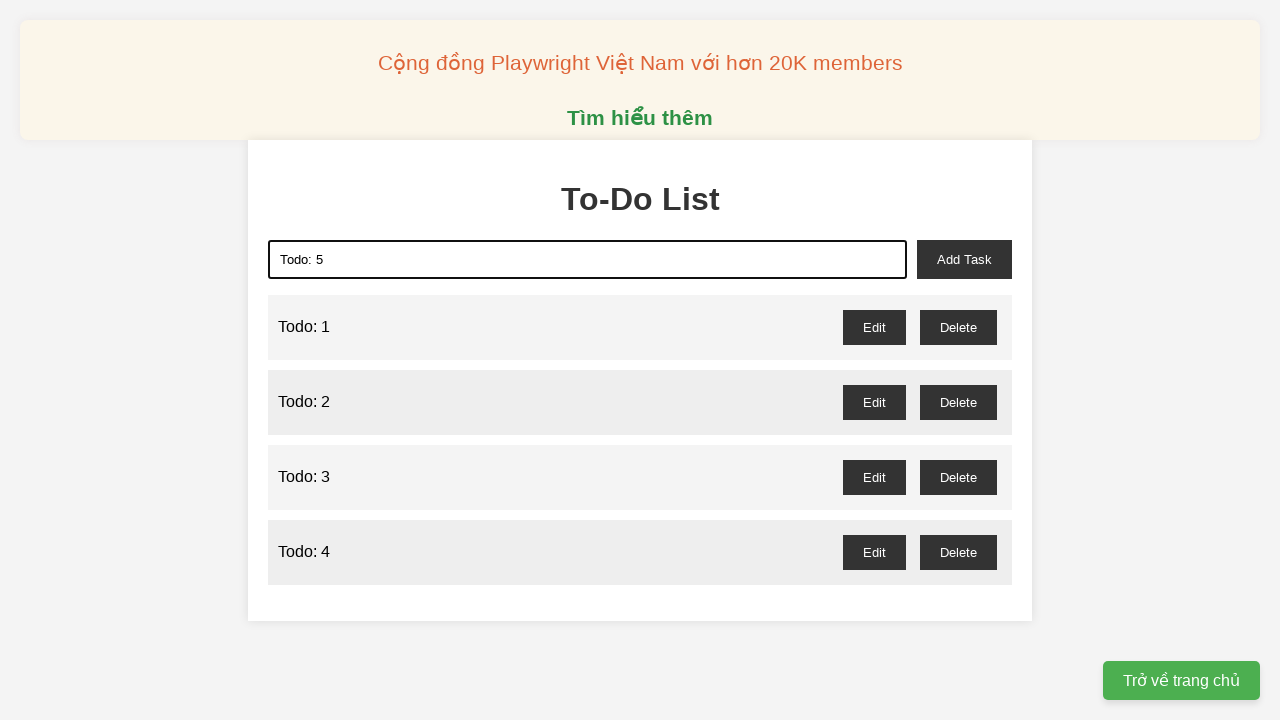

Clicked add task button to add 'Todo: 5' to the list at (964, 259) on xpath=//*[@id="add-task"]
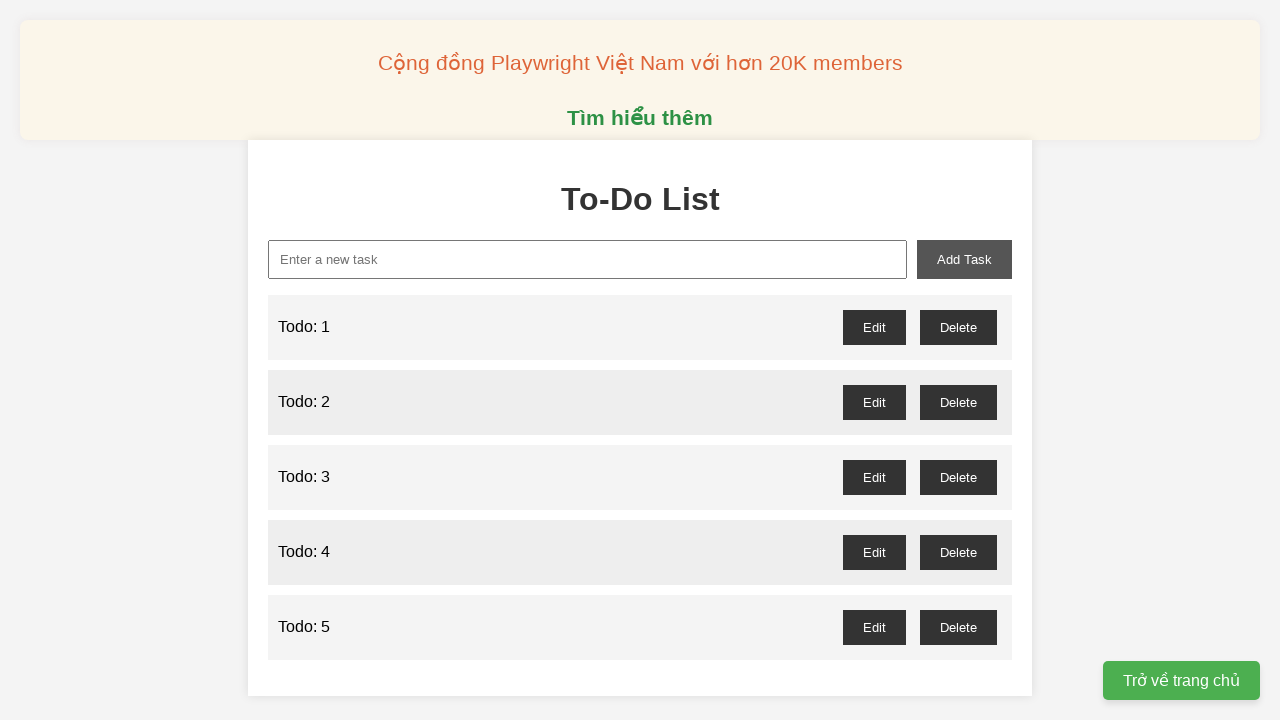

Clicked on todo input field for item 6 at (588, 259) on xpath=//*[@id="new-task"]
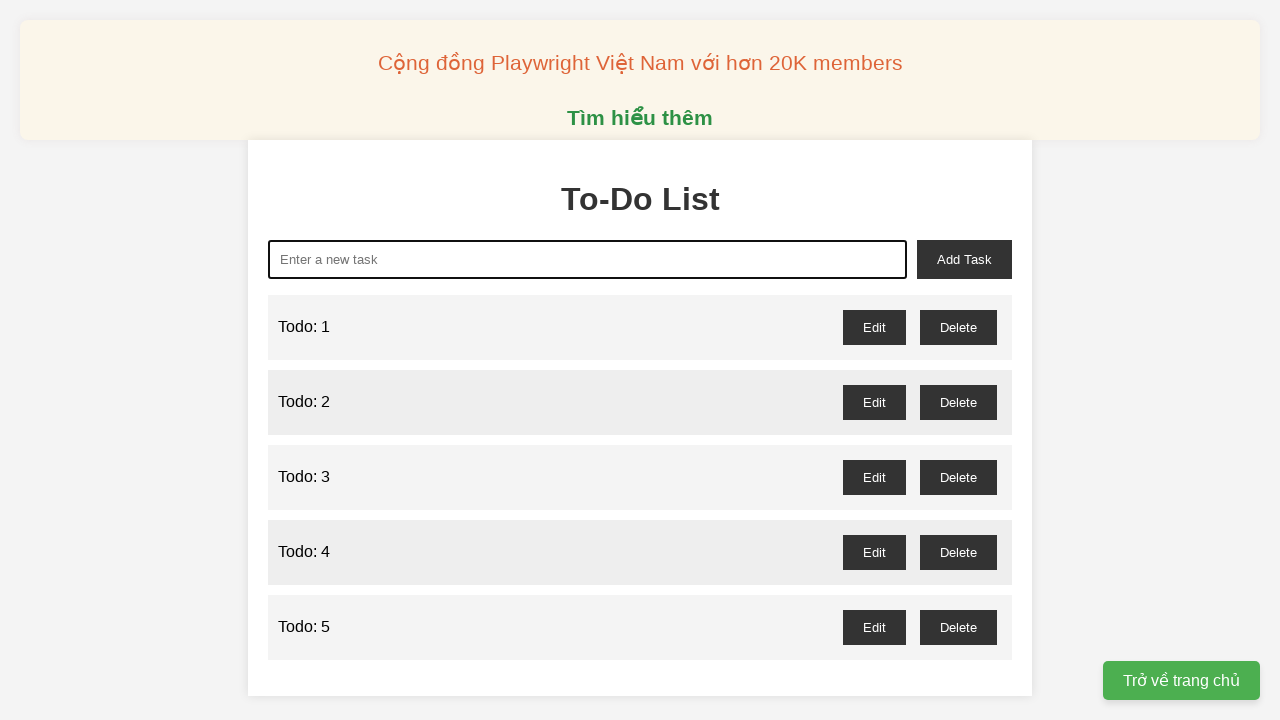

Cleared todo input field before entering item 6 on xpath=//*[@id="new-task"]
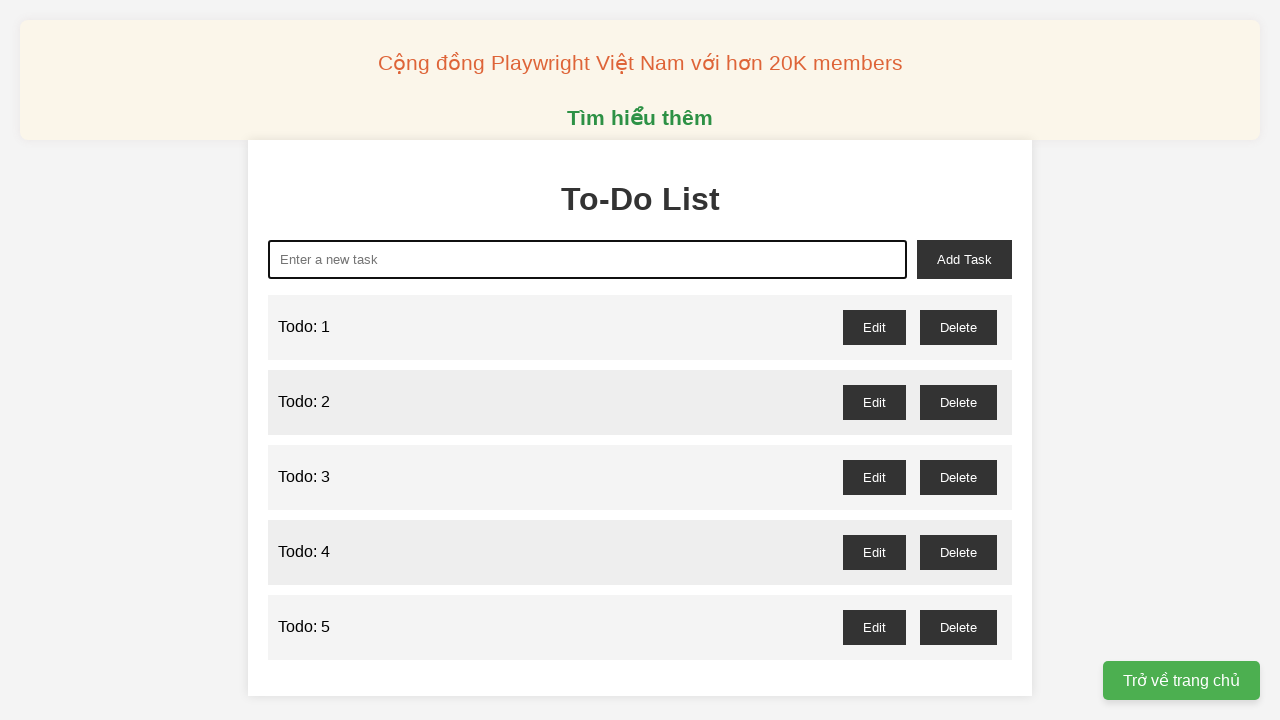

Filled todo input with 'Todo: 6' on xpath=//*[@id="new-task"]
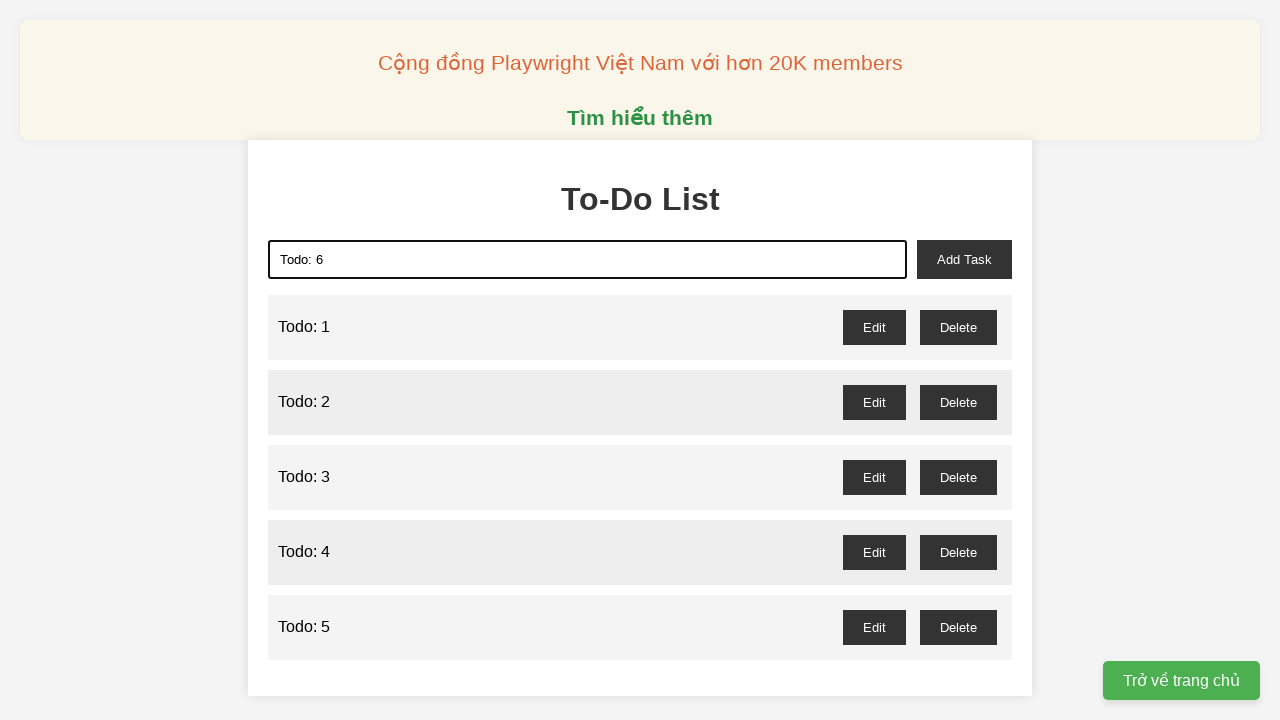

Clicked add task button to add 'Todo: 6' to the list at (964, 259) on xpath=//*[@id="add-task"]
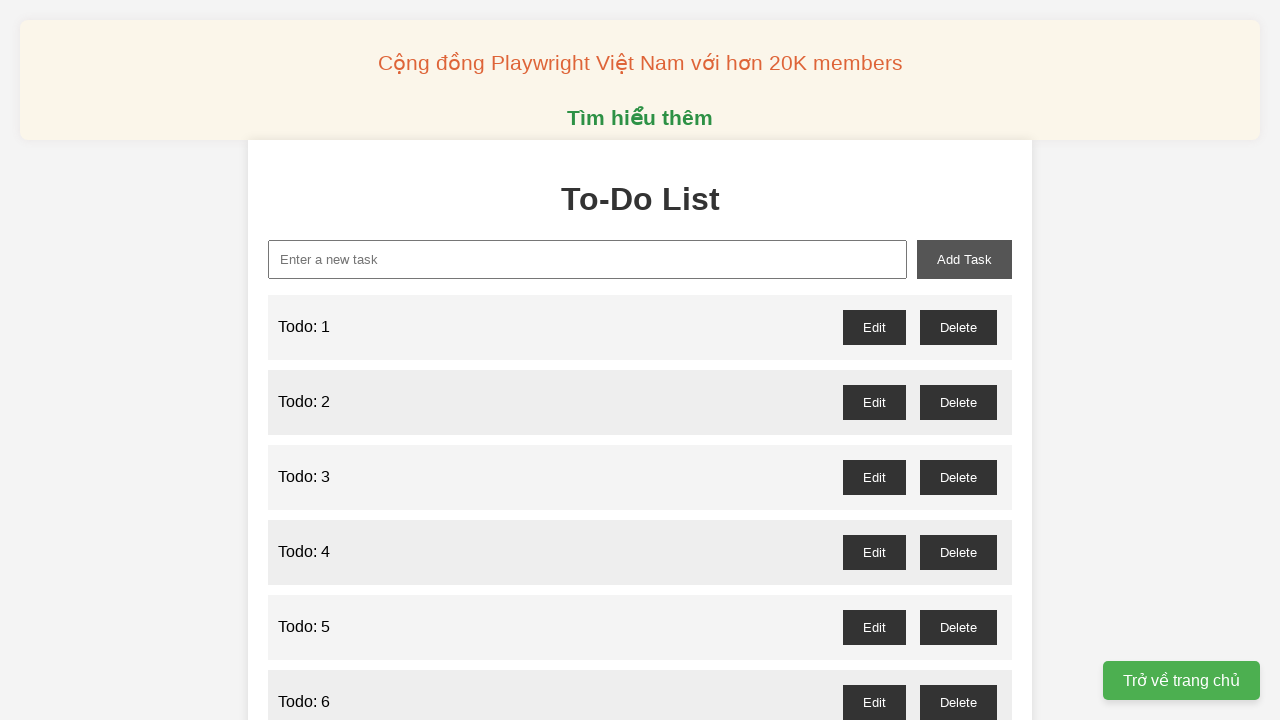

Clicked on todo input field for item 7 at (588, 259) on xpath=//*[@id="new-task"]
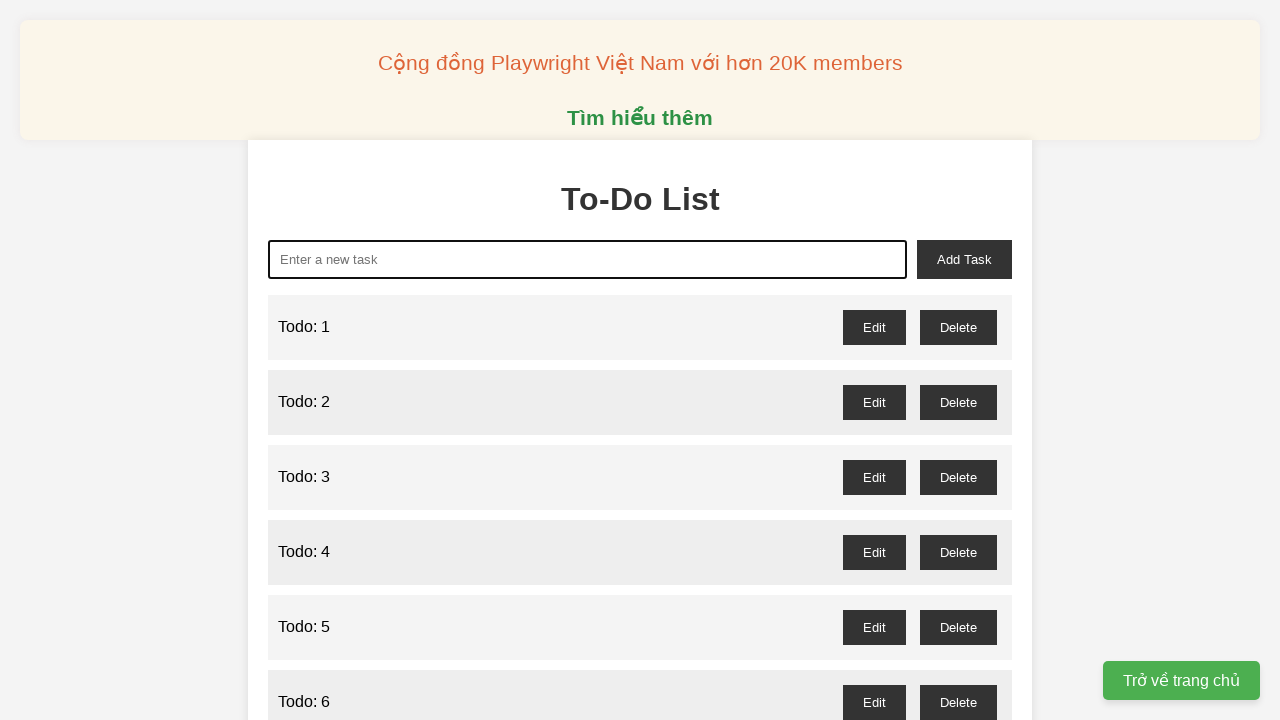

Cleared todo input field before entering item 7 on xpath=//*[@id="new-task"]
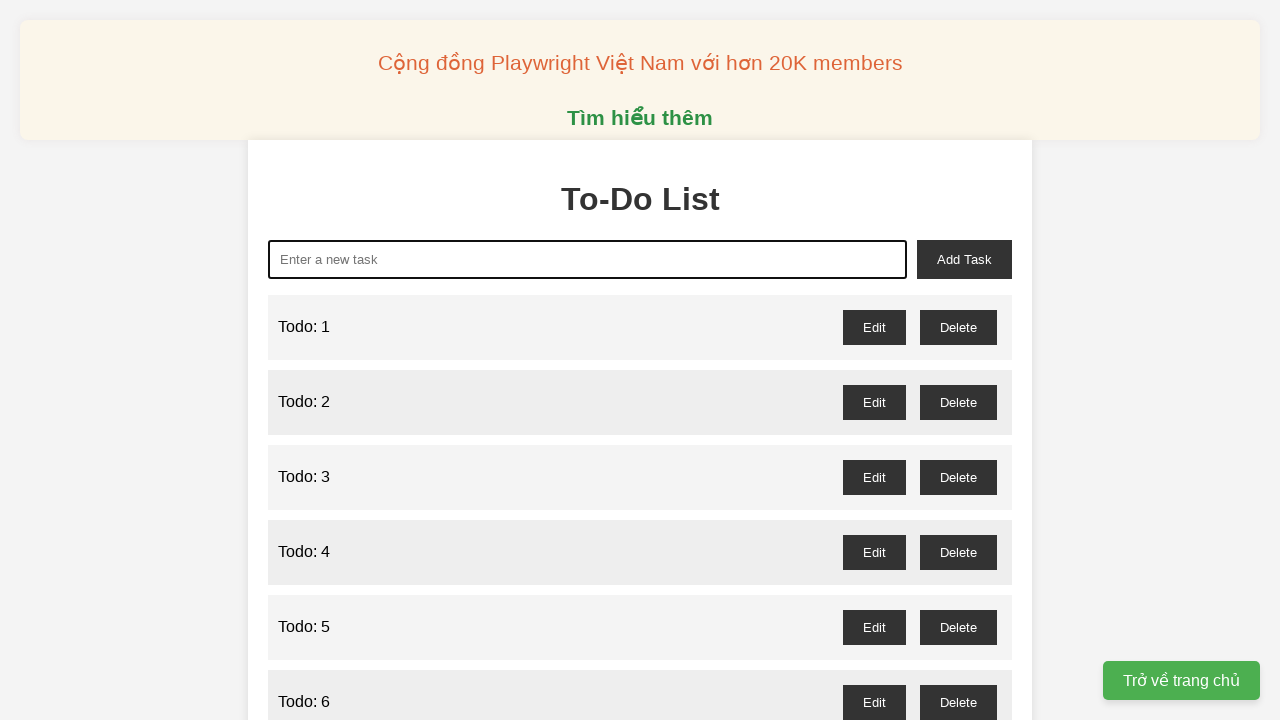

Filled todo input with 'Todo: 7' on xpath=//*[@id="new-task"]
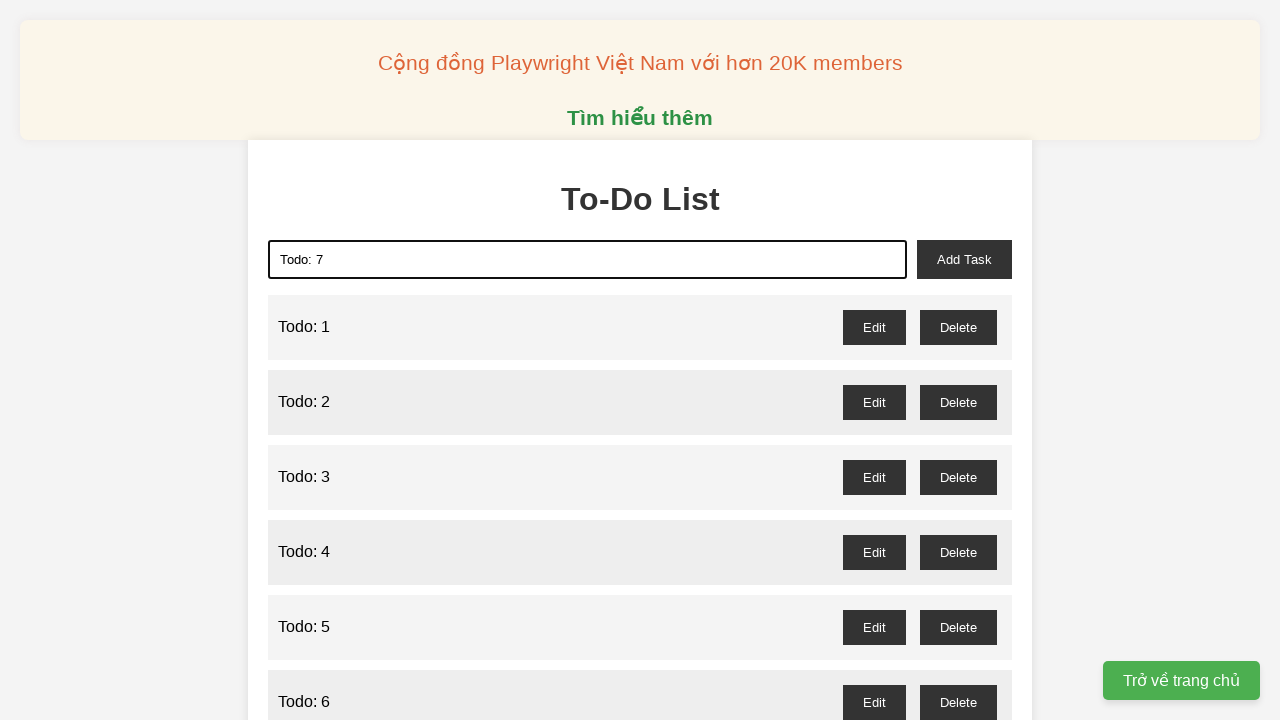

Clicked add task button to add 'Todo: 7' to the list at (964, 259) on xpath=//*[@id="add-task"]
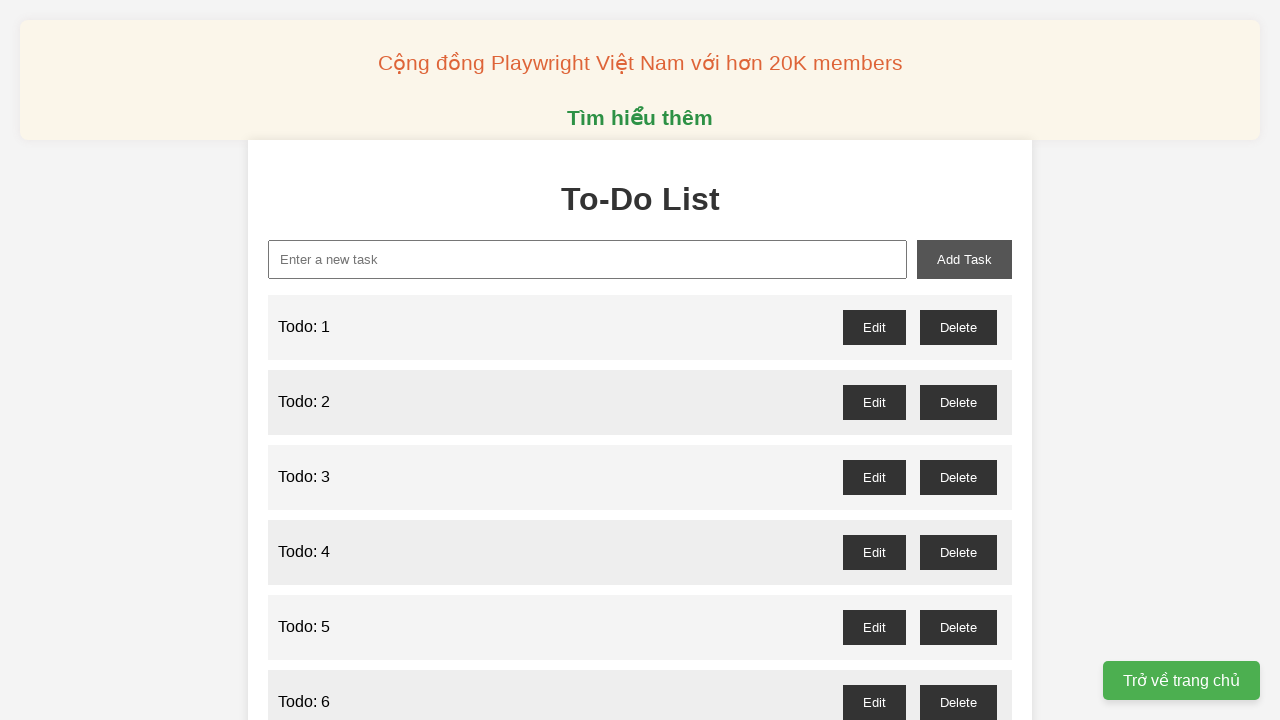

Clicked on todo input field for item 8 at (588, 259) on xpath=//*[@id="new-task"]
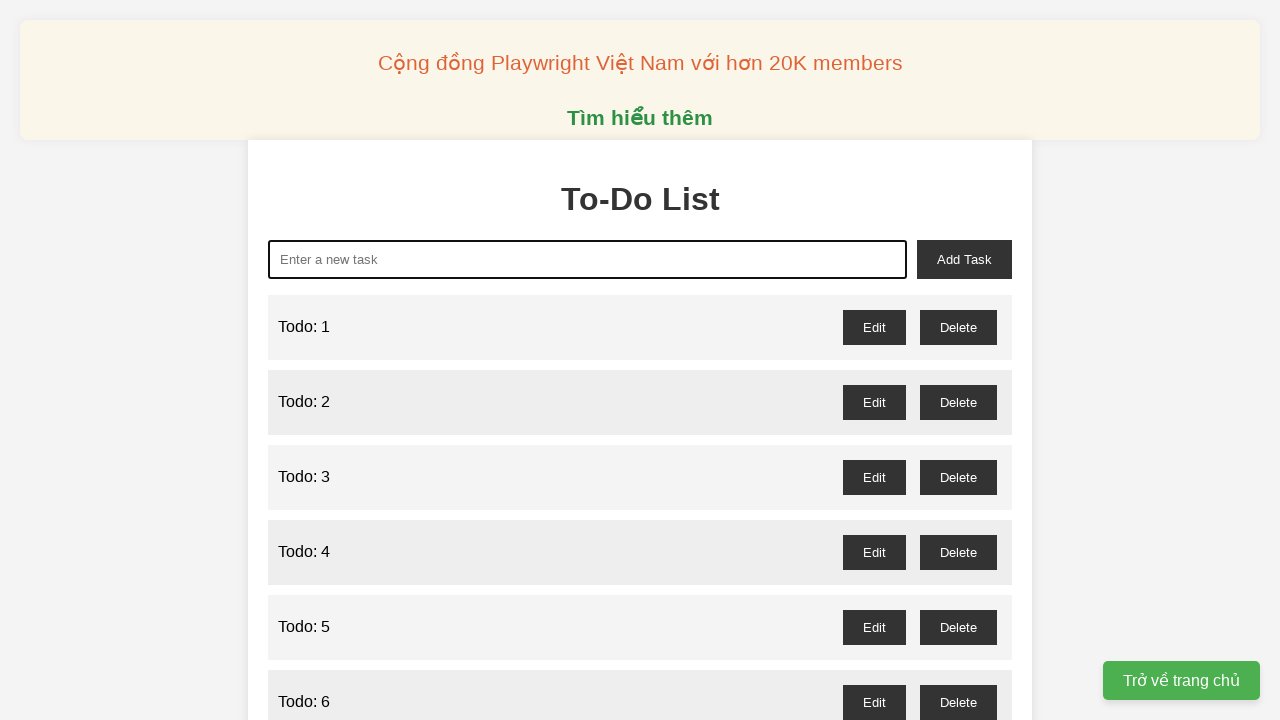

Cleared todo input field before entering item 8 on xpath=//*[@id="new-task"]
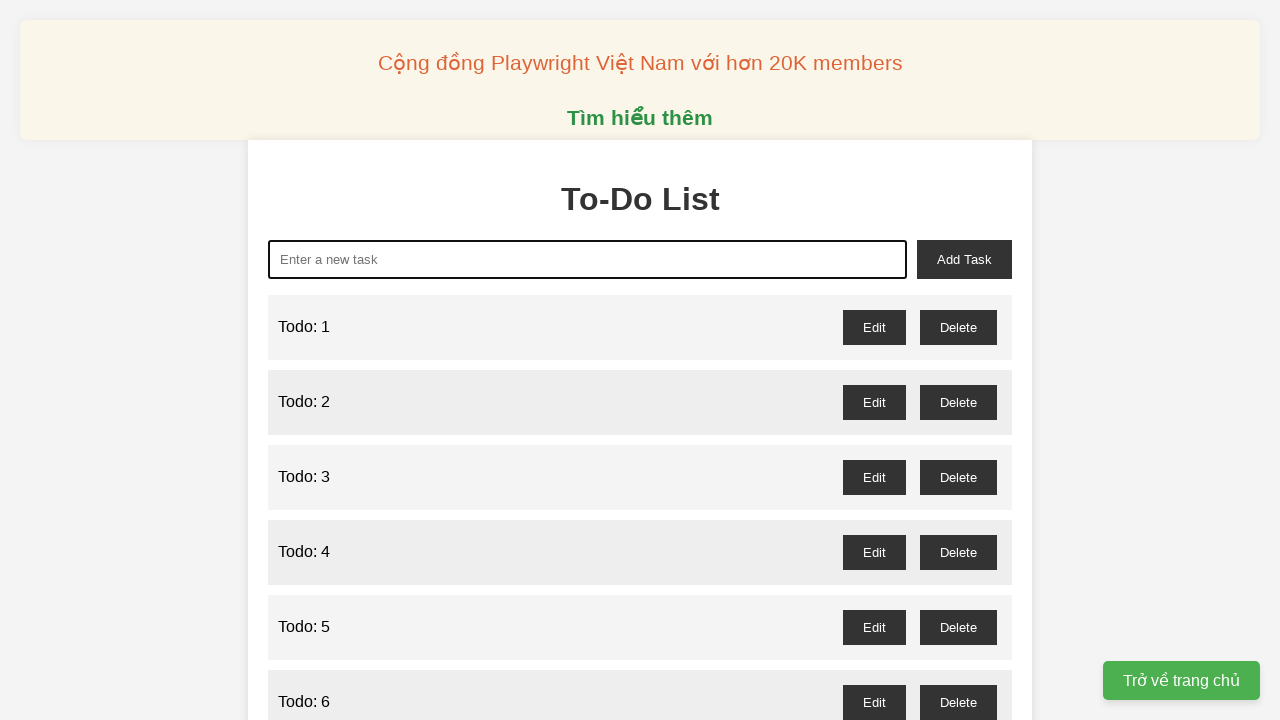

Filled todo input with 'Todo: 8' on xpath=//*[@id="new-task"]
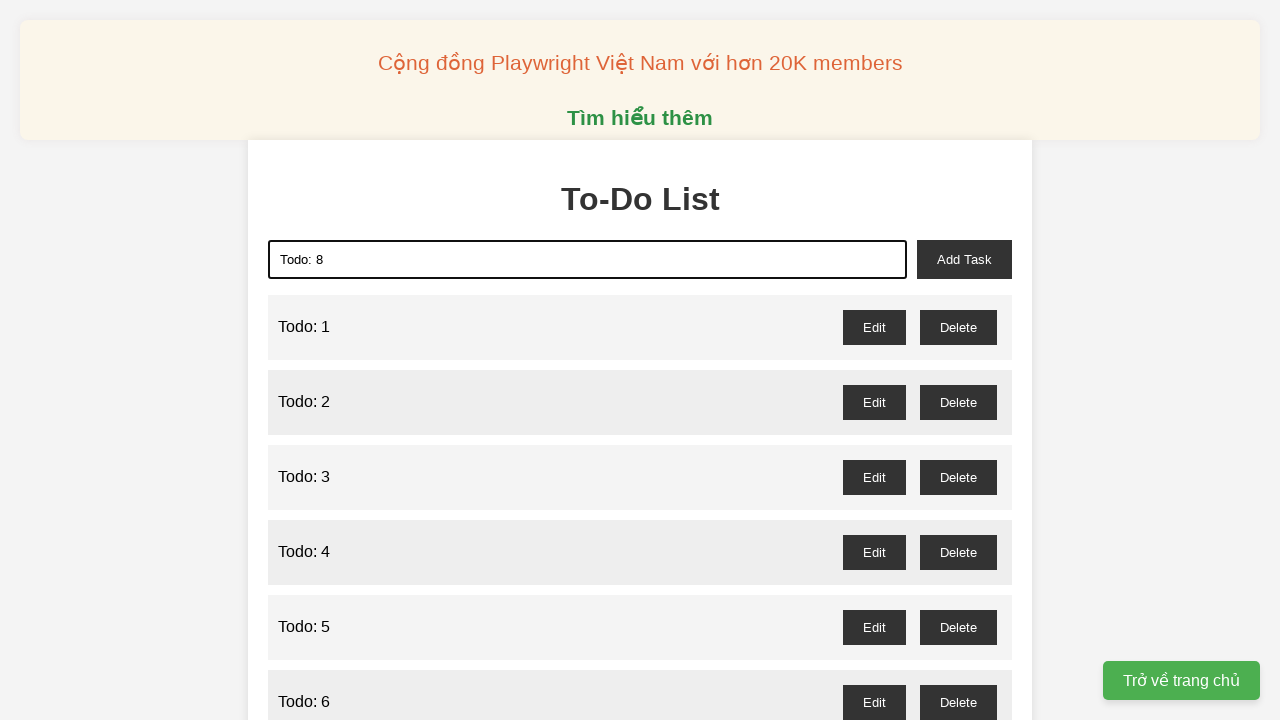

Clicked add task button to add 'Todo: 8' to the list at (964, 259) on xpath=//*[@id="add-task"]
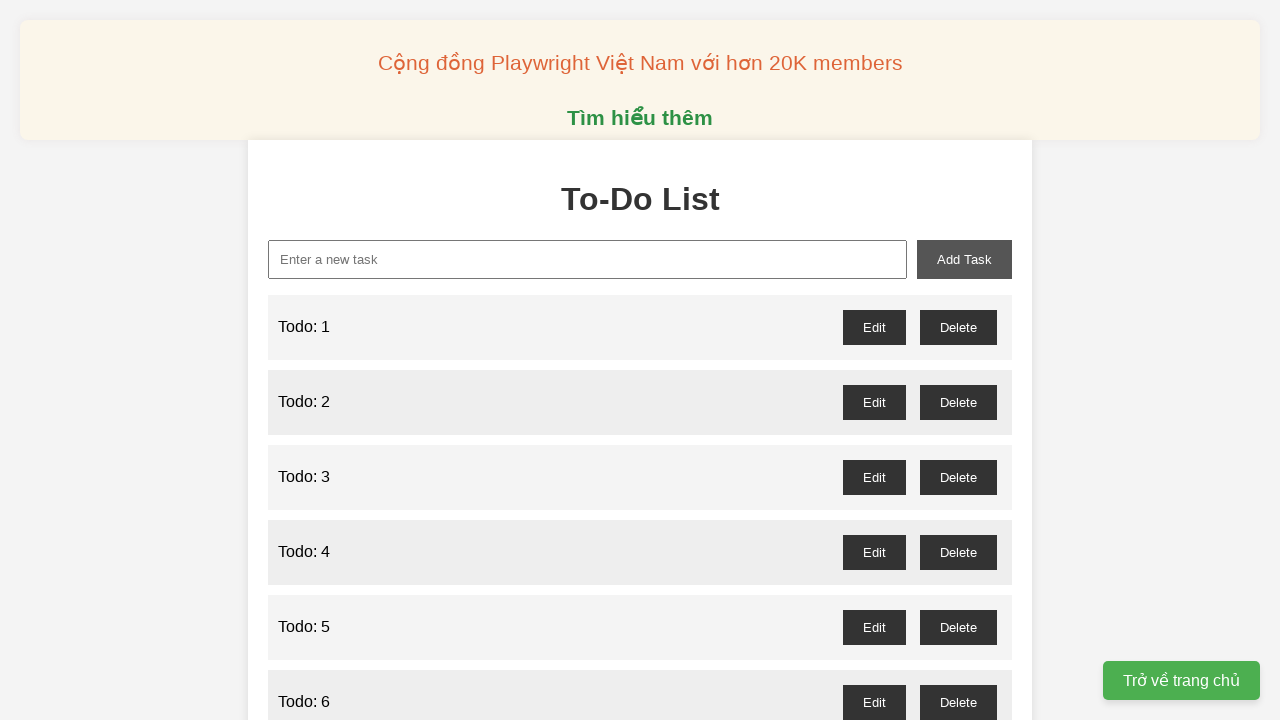

Clicked on todo input field for item 9 at (588, 259) on xpath=//*[@id="new-task"]
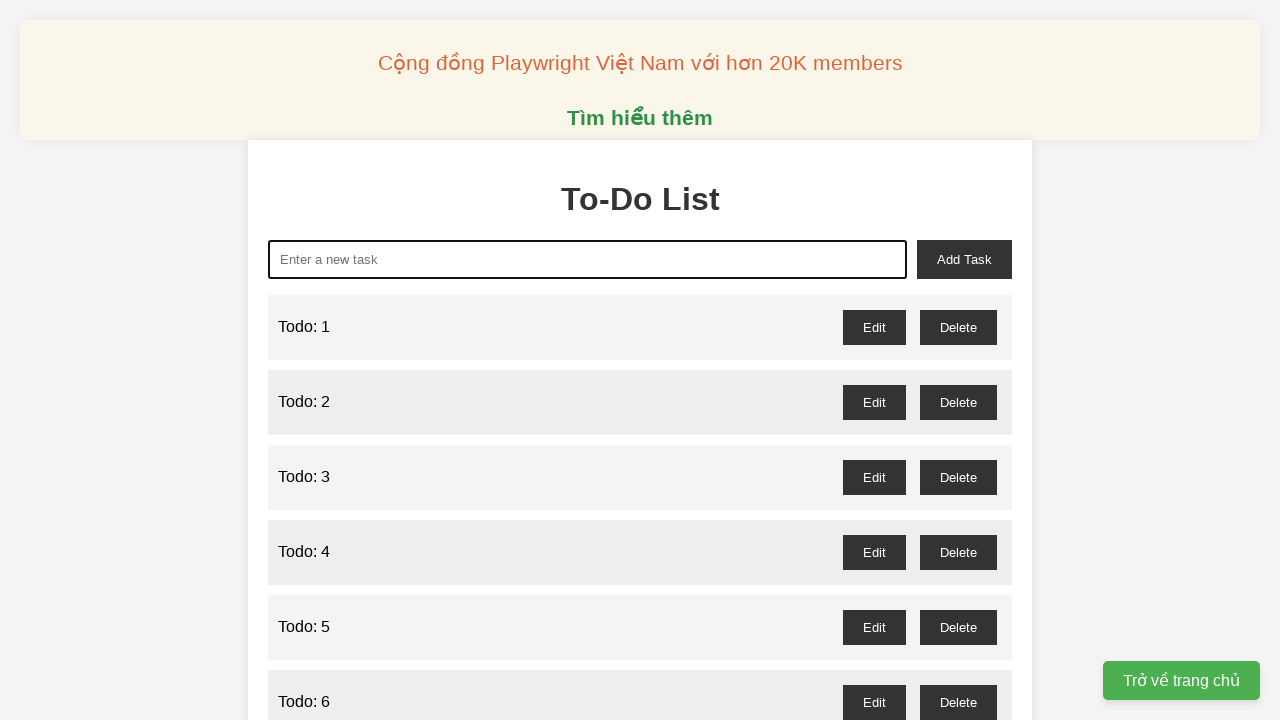

Cleared todo input field before entering item 9 on xpath=//*[@id="new-task"]
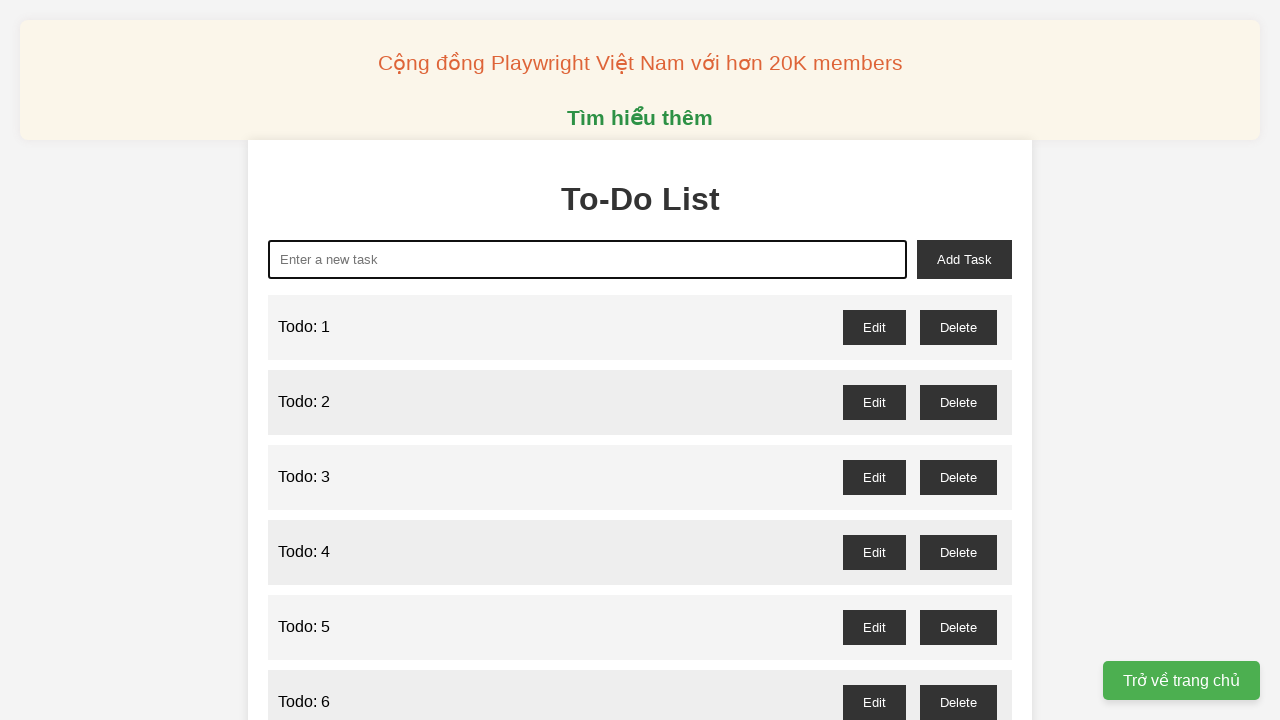

Filled todo input with 'Todo: 9' on xpath=//*[@id="new-task"]
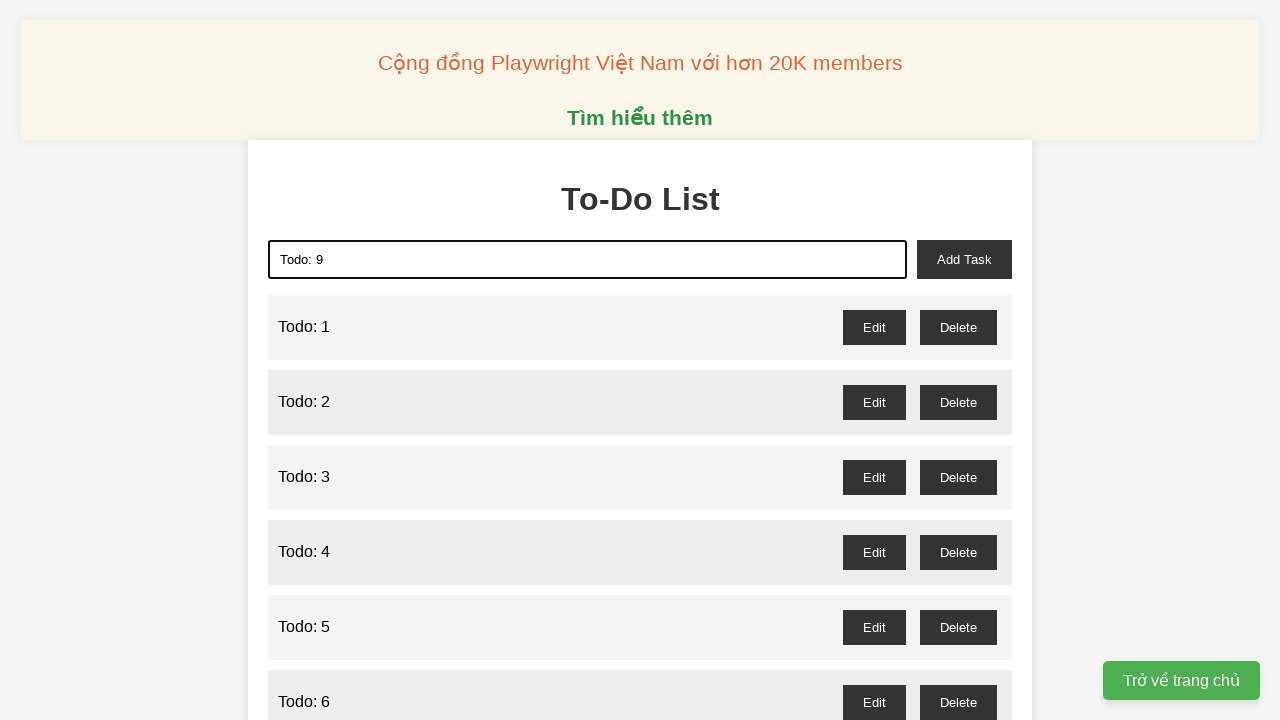

Clicked add task button to add 'Todo: 9' to the list at (964, 259) on xpath=//*[@id="add-task"]
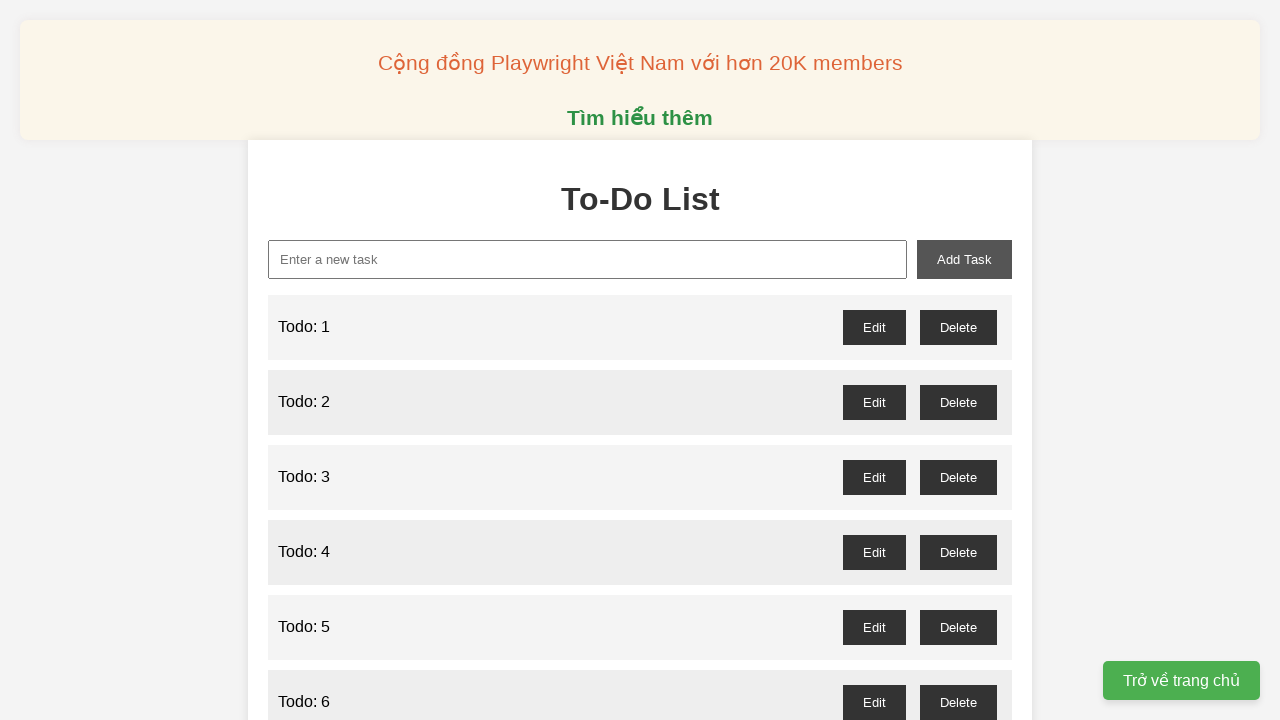

Clicked on todo input field for item 10 at (588, 259) on xpath=//*[@id="new-task"]
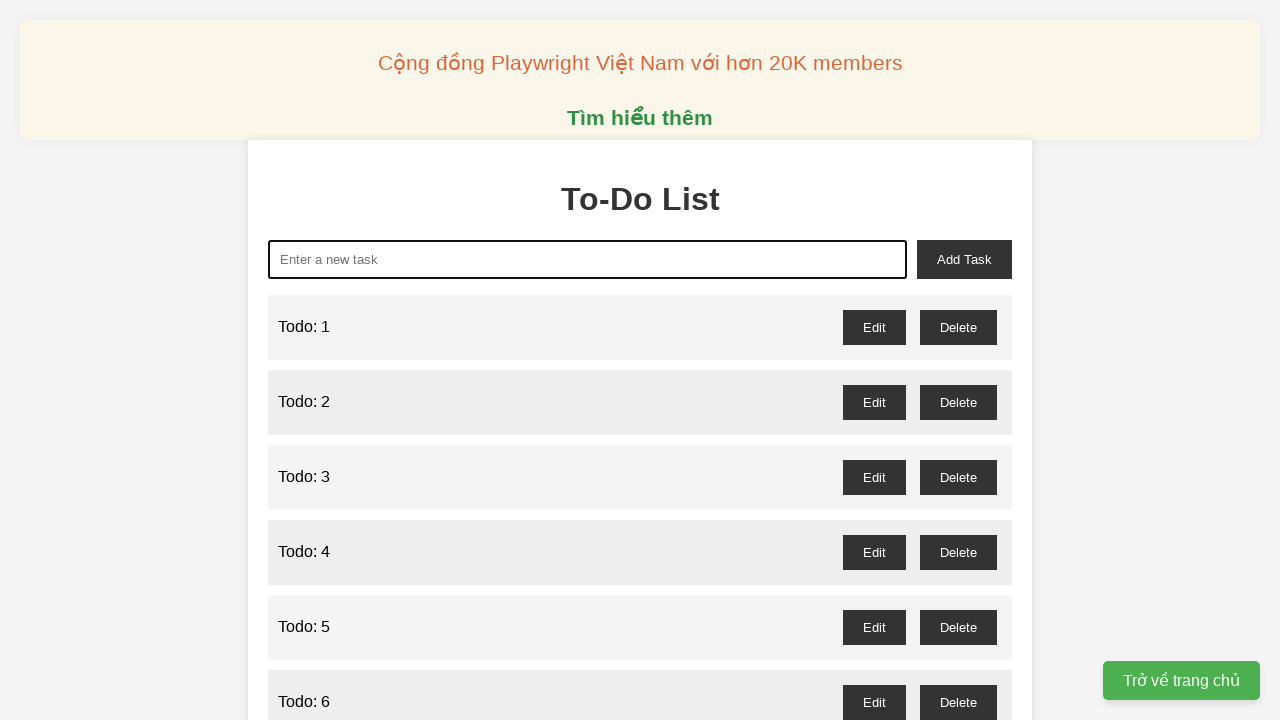

Cleared todo input field before entering item 10 on xpath=//*[@id="new-task"]
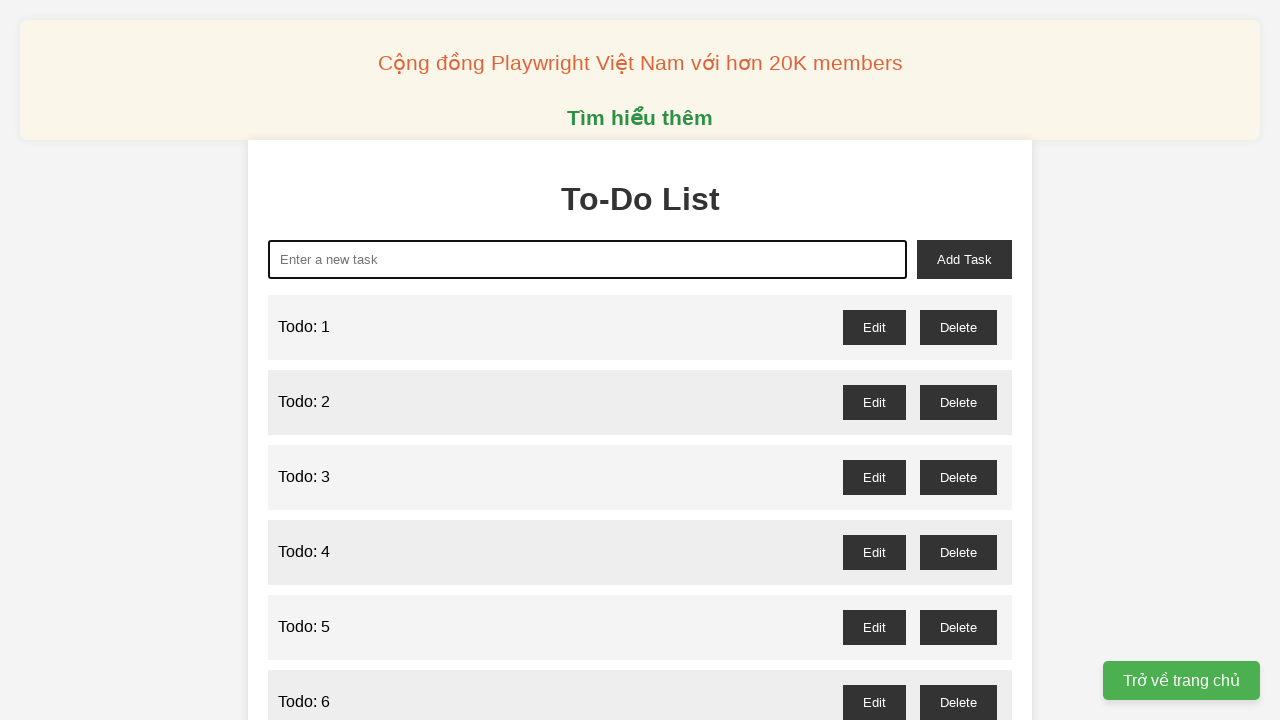

Filled todo input with 'Todo: 10' on xpath=//*[@id="new-task"]
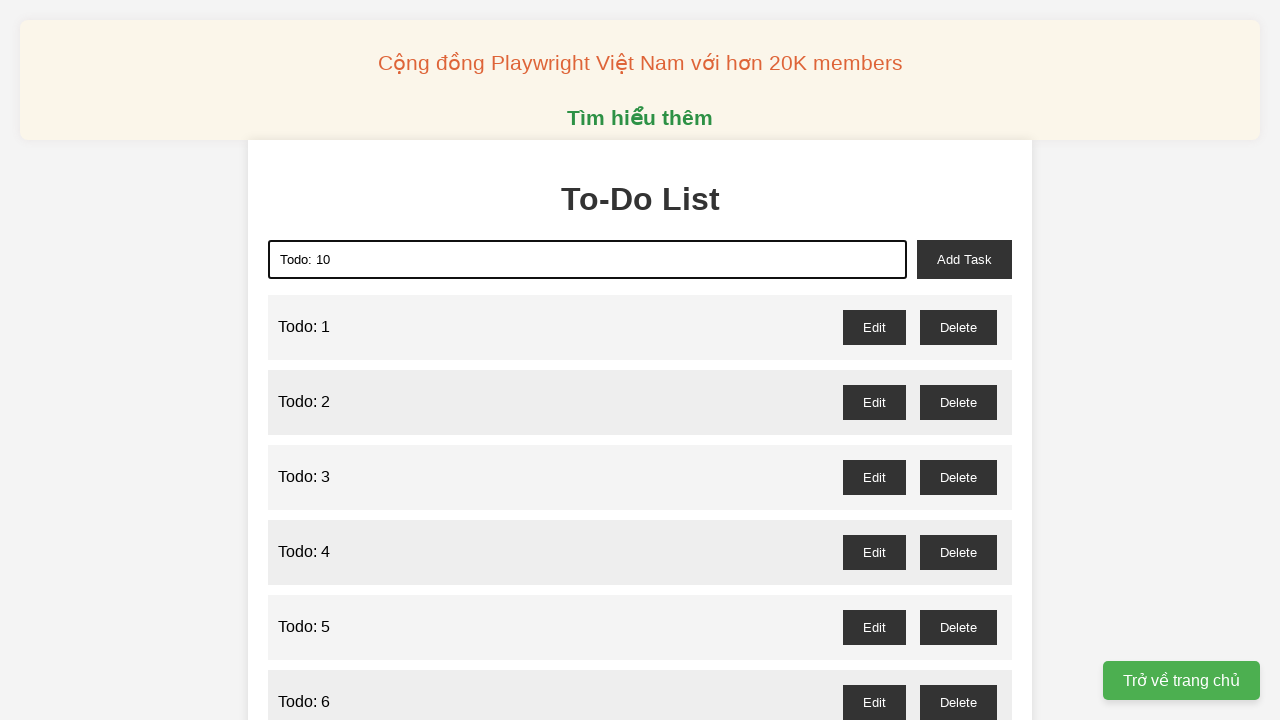

Clicked add task button to add 'Todo: 10' to the list at (964, 259) on xpath=//*[@id="add-task"]
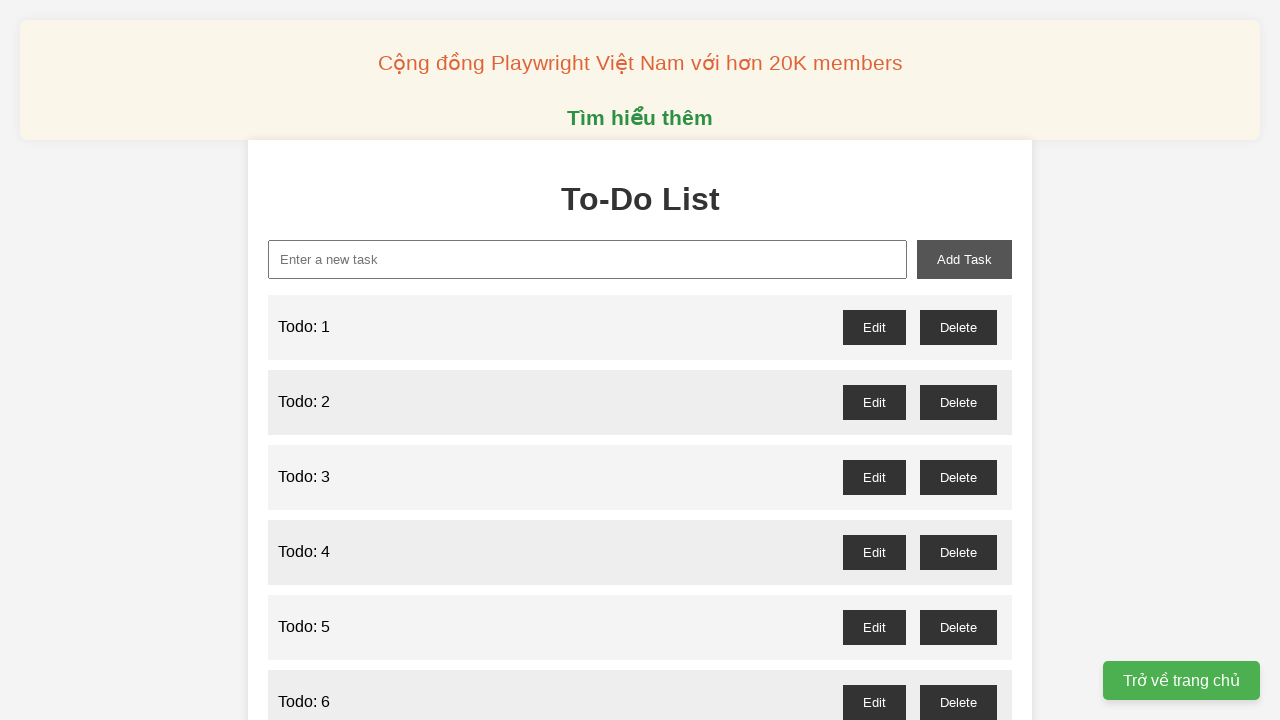

Clicked on todo input field for item 11 at (588, 259) on xpath=//*[@id="new-task"]
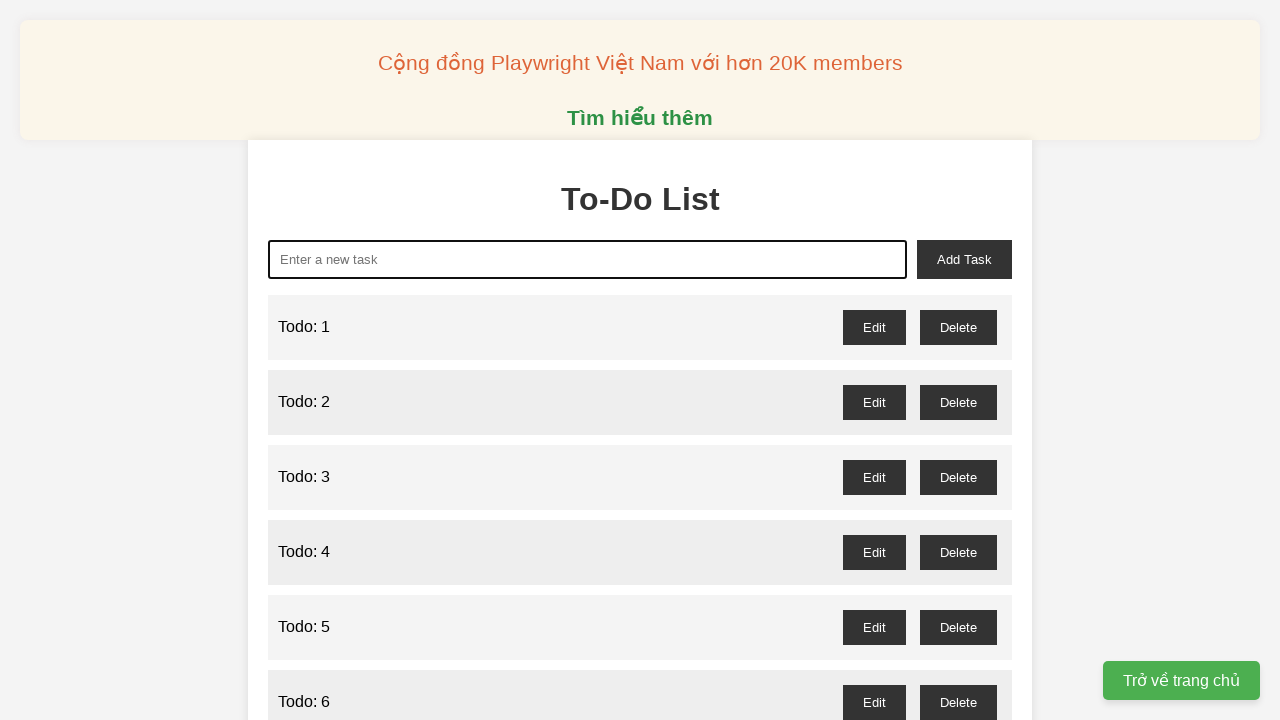

Cleared todo input field before entering item 11 on xpath=//*[@id="new-task"]
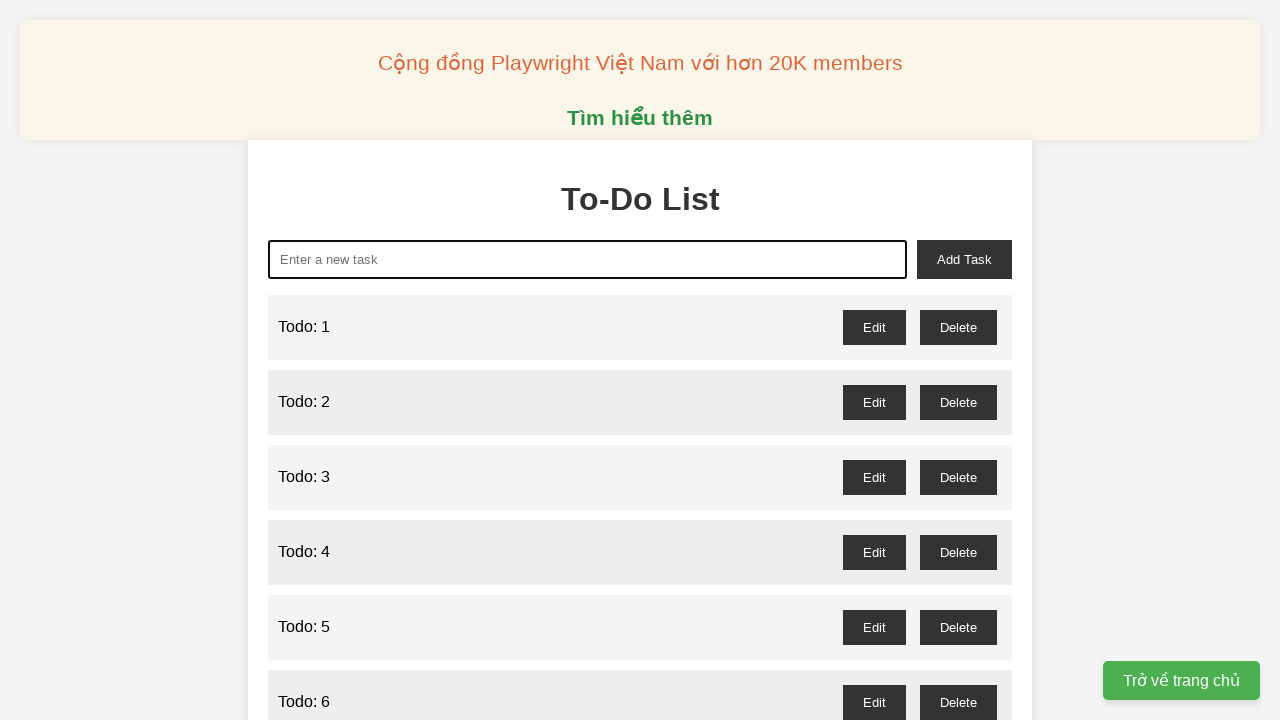

Filled todo input with 'Todo: 11' on xpath=//*[@id="new-task"]
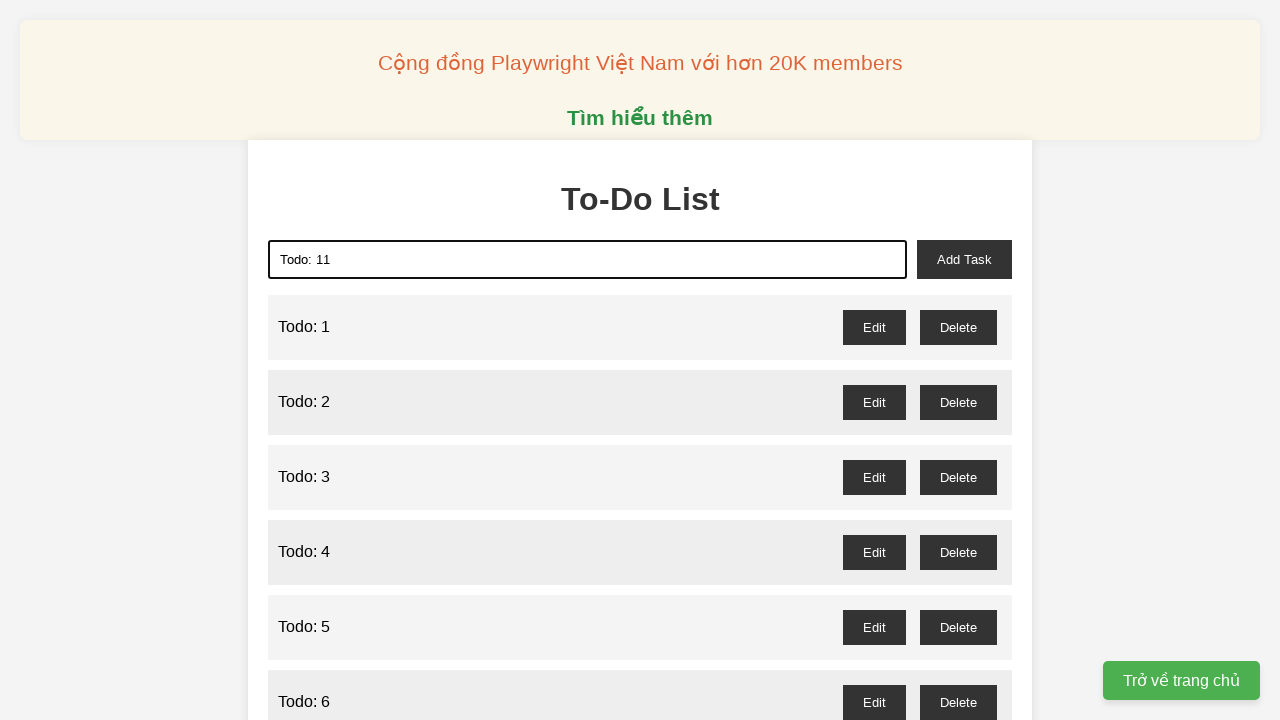

Clicked add task button to add 'Todo: 11' to the list at (964, 259) on xpath=//*[@id="add-task"]
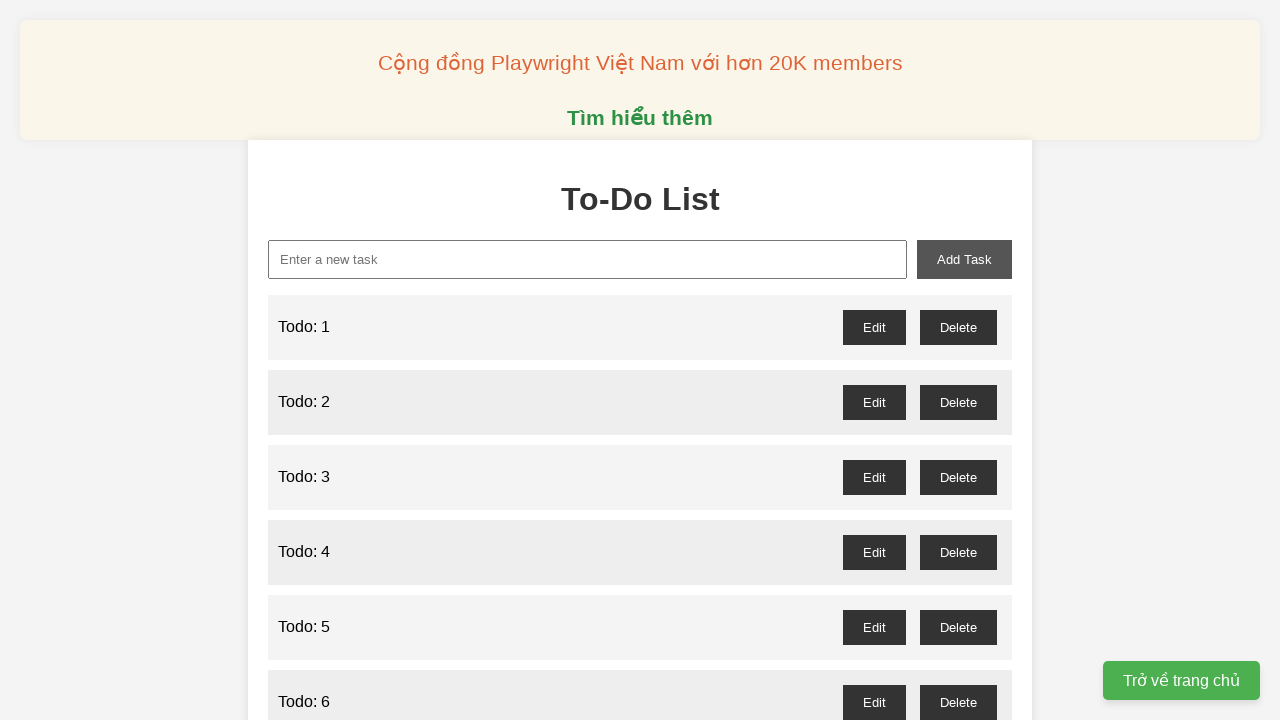

Clicked on todo input field for item 12 at (588, 259) on xpath=//*[@id="new-task"]
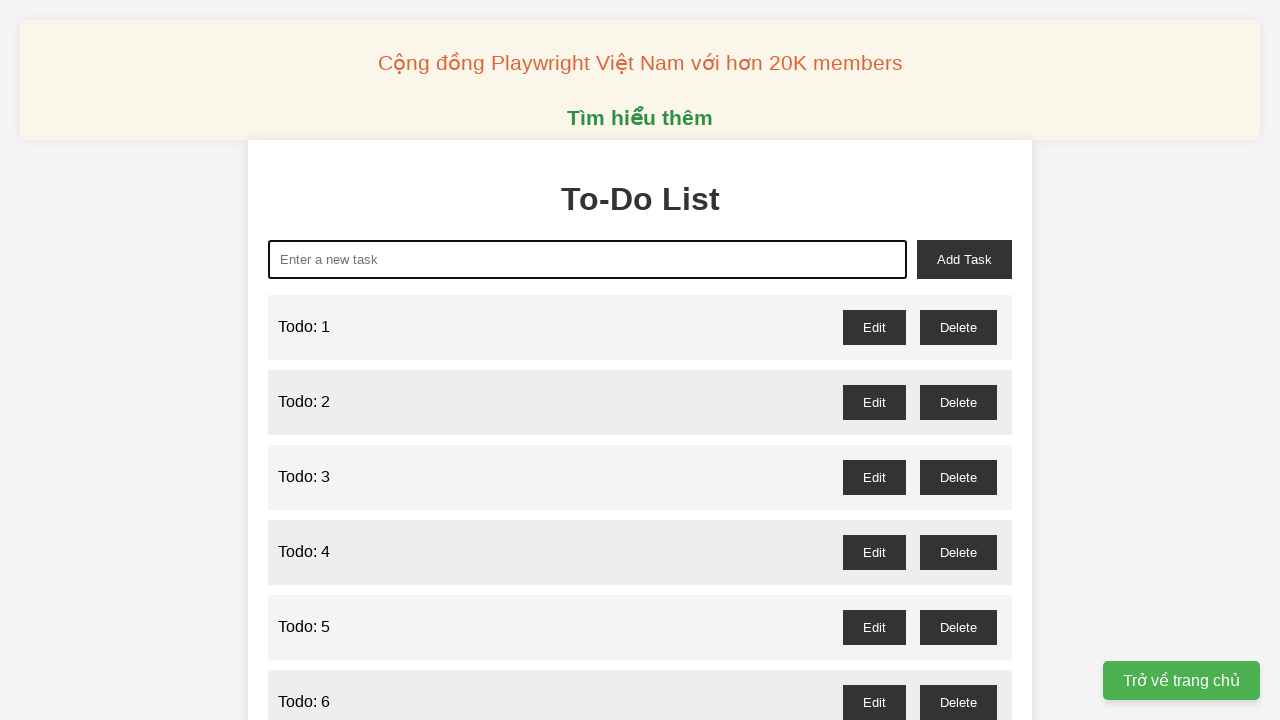

Cleared todo input field before entering item 12 on xpath=//*[@id="new-task"]
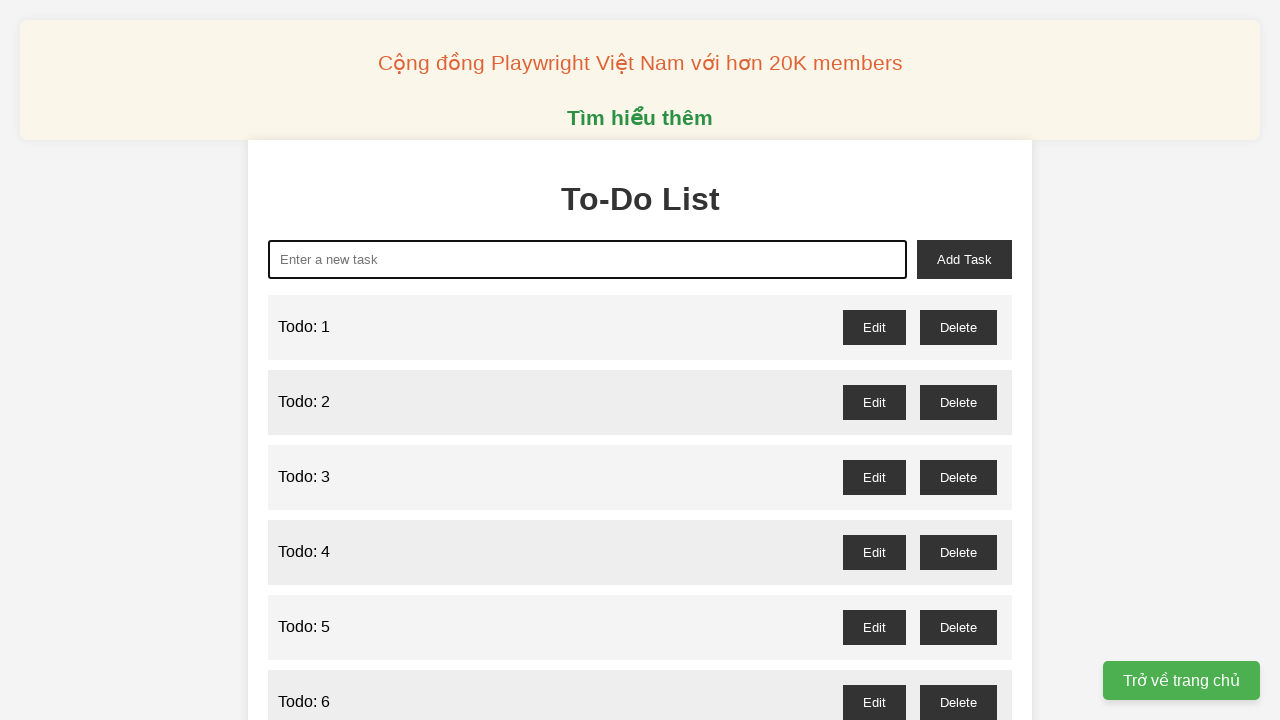

Filled todo input with 'Todo: 12' on xpath=//*[@id="new-task"]
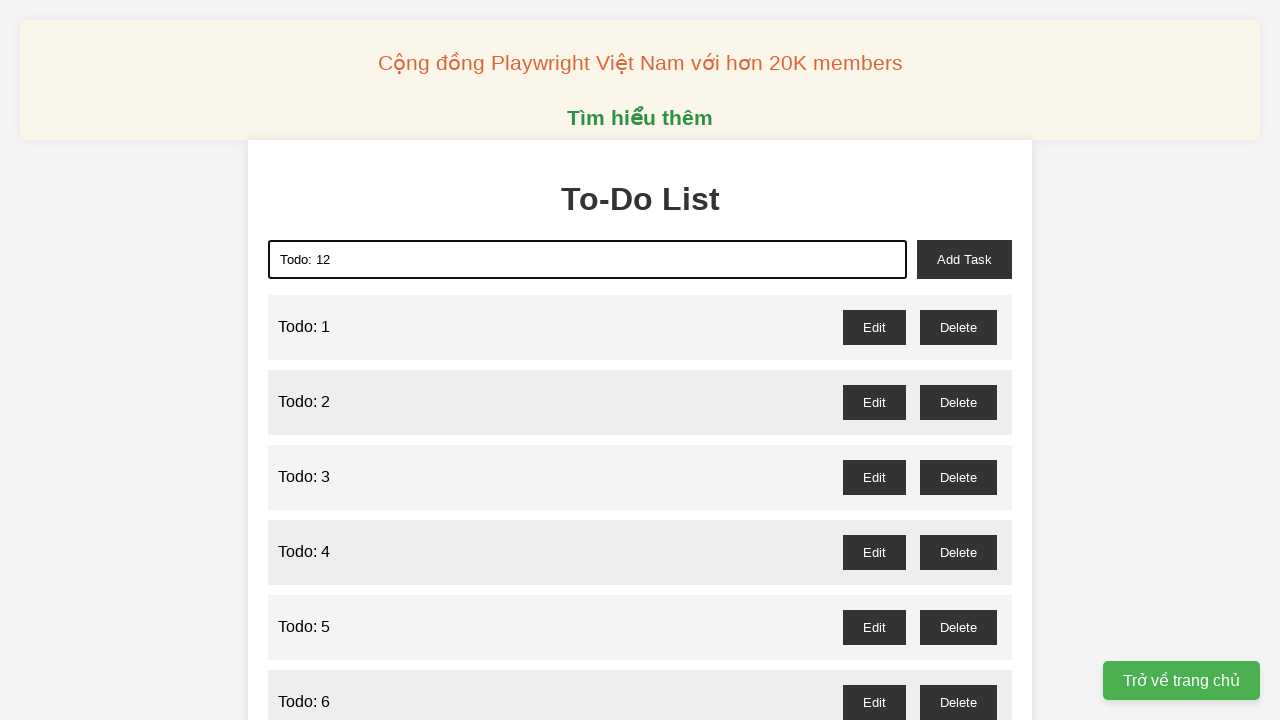

Clicked add task button to add 'Todo: 12' to the list at (964, 259) on xpath=//*[@id="add-task"]
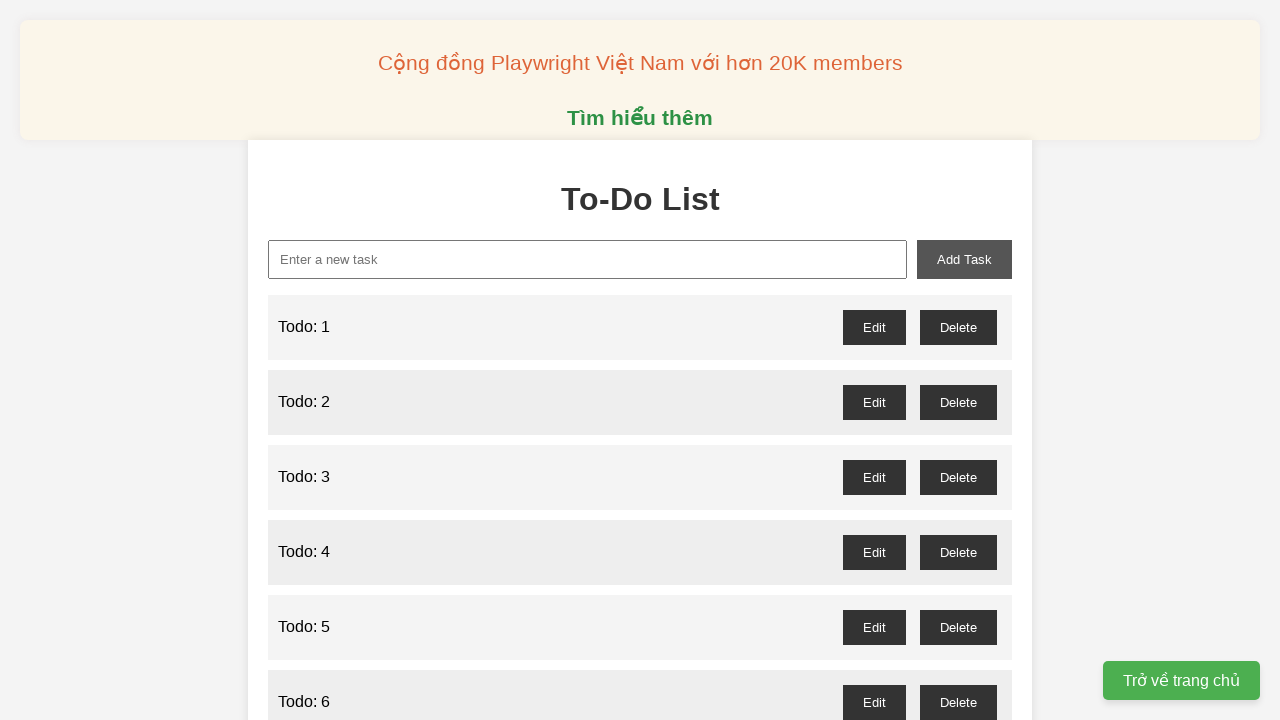

Clicked on todo input field for item 13 at (588, 259) on xpath=//*[@id="new-task"]
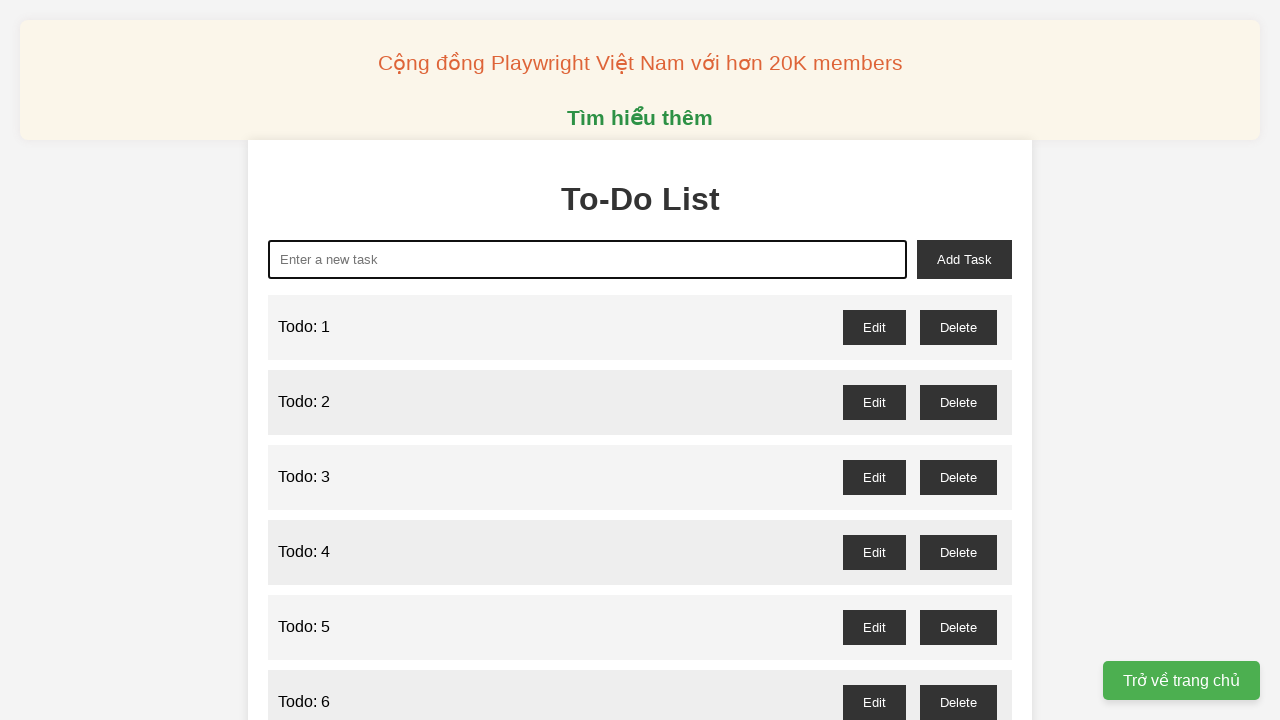

Cleared todo input field before entering item 13 on xpath=//*[@id="new-task"]
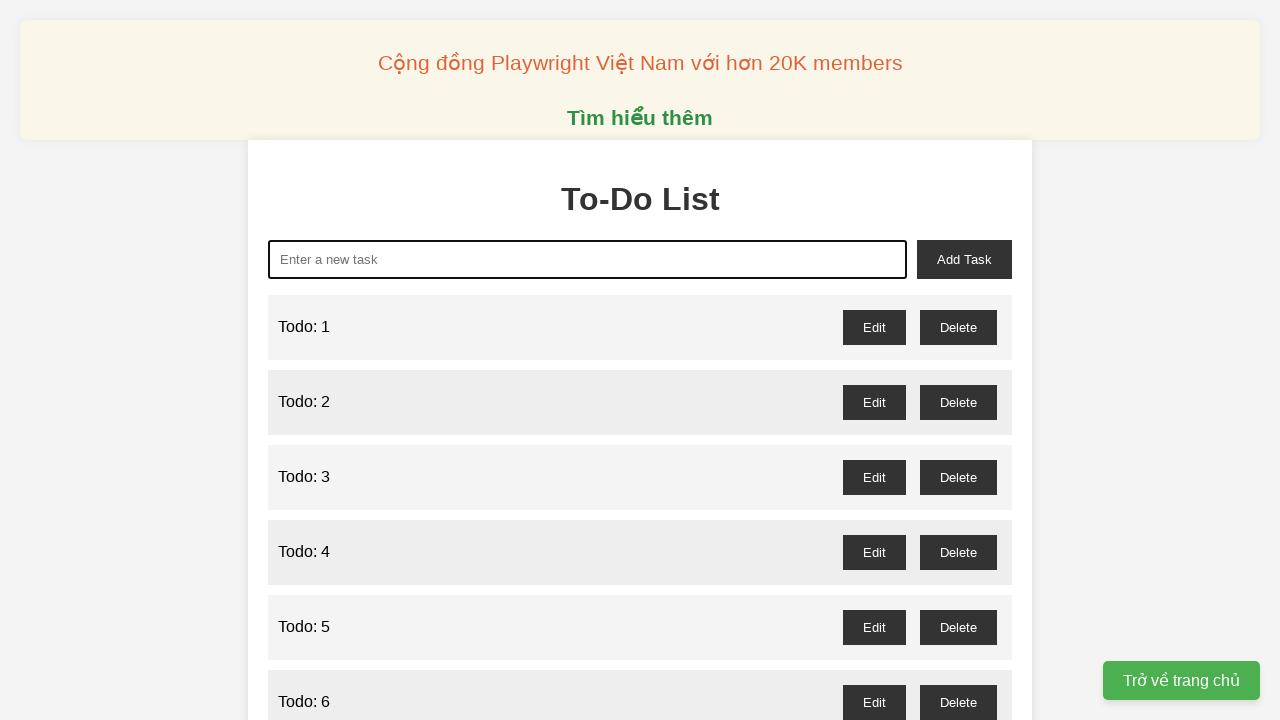

Filled todo input with 'Todo: 13' on xpath=//*[@id="new-task"]
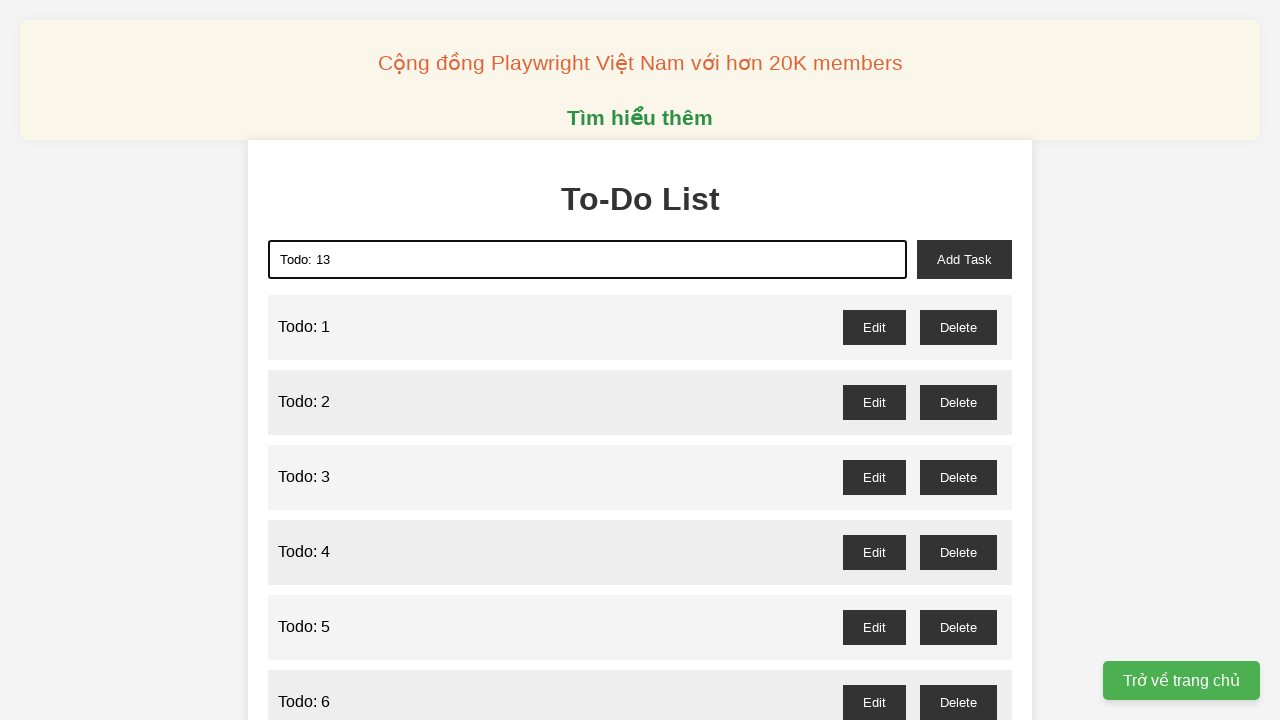

Clicked add task button to add 'Todo: 13' to the list at (964, 259) on xpath=//*[@id="add-task"]
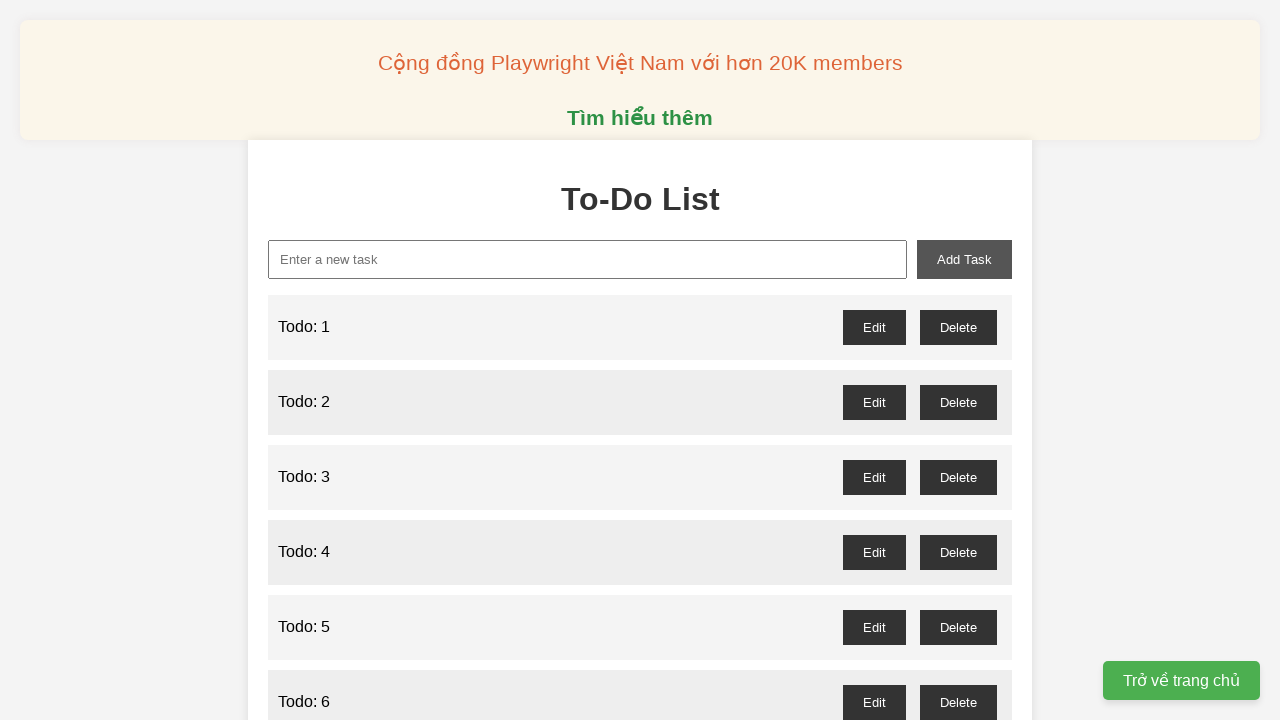

Clicked on todo input field for item 14 at (588, 259) on xpath=//*[@id="new-task"]
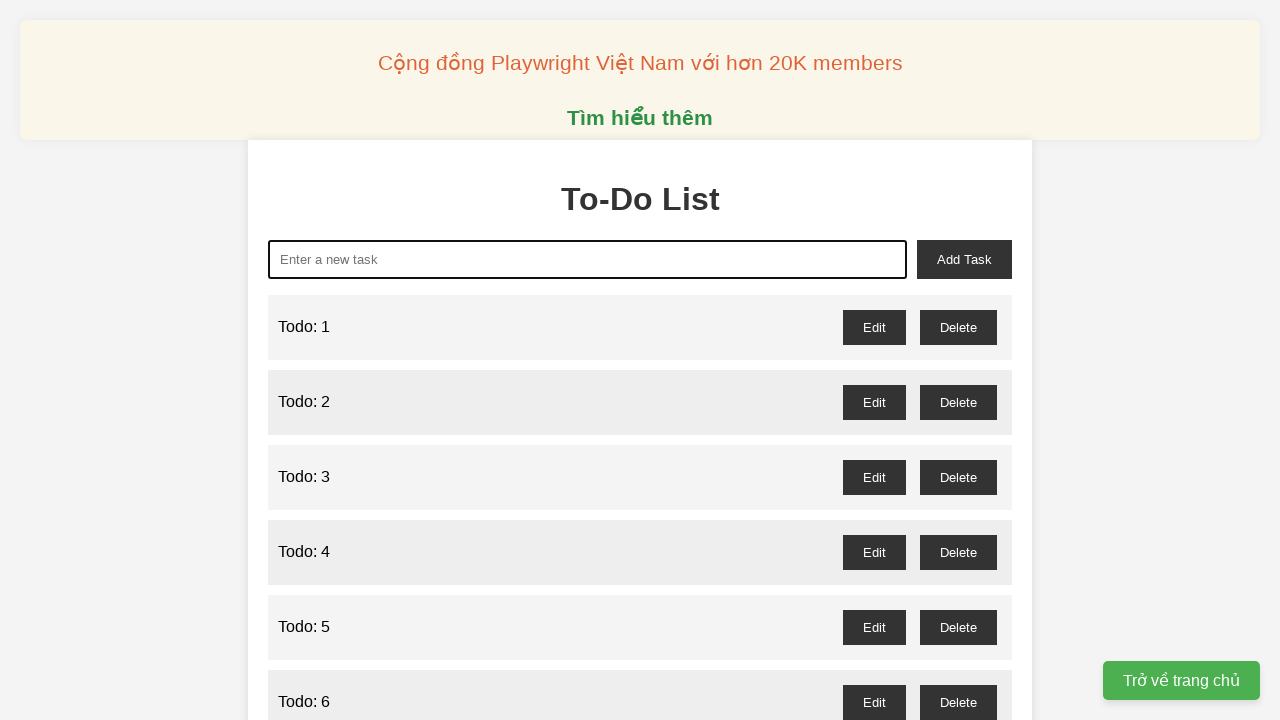

Cleared todo input field before entering item 14 on xpath=//*[@id="new-task"]
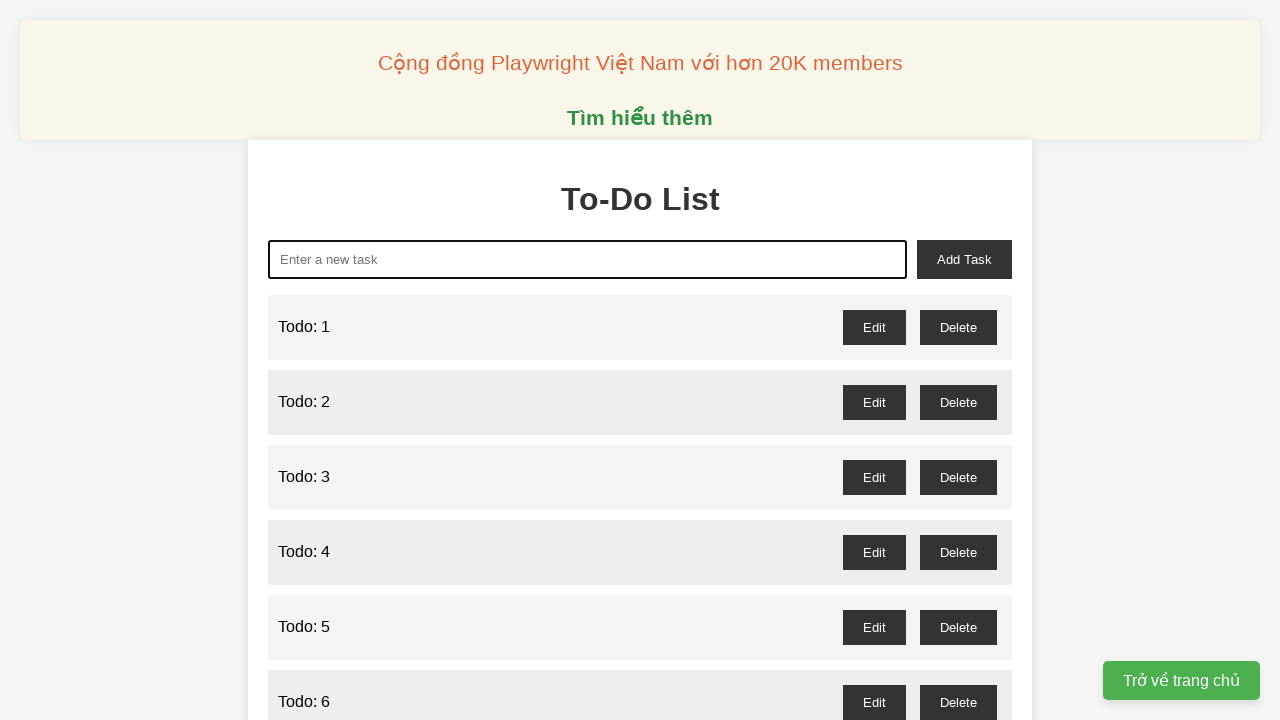

Filled todo input with 'Todo: 14' on xpath=//*[@id="new-task"]
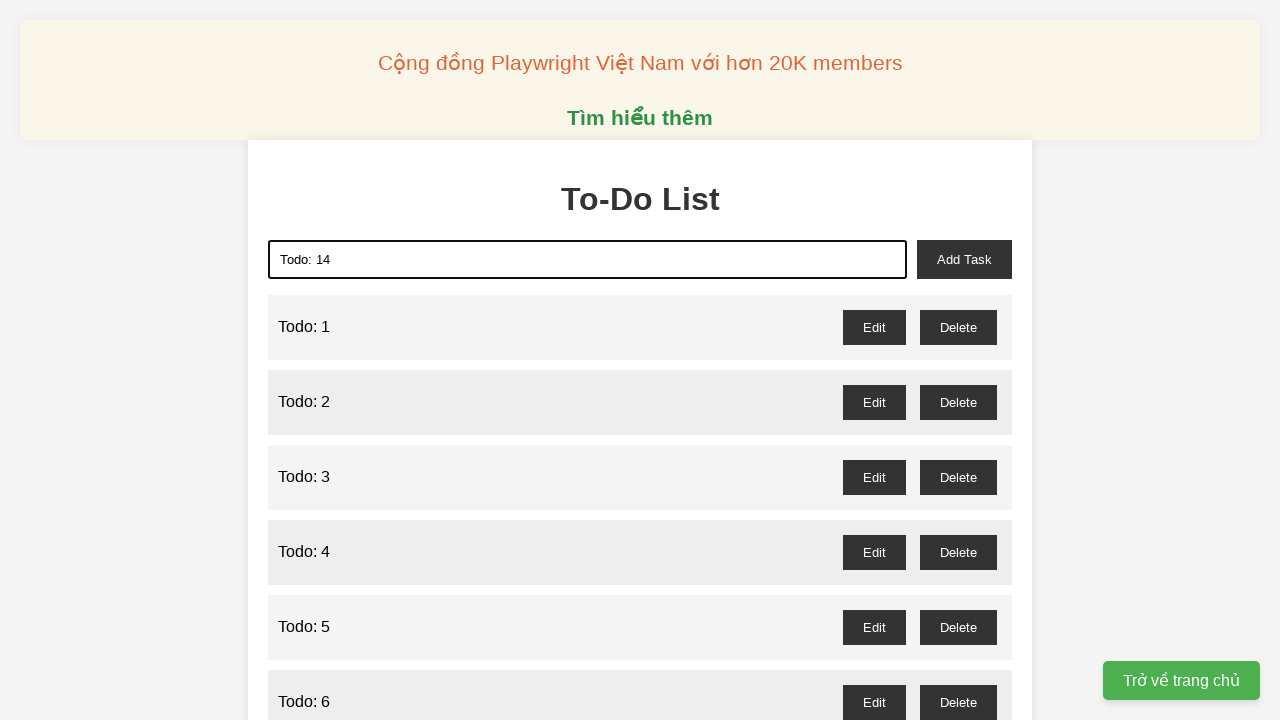

Clicked add task button to add 'Todo: 14' to the list at (964, 259) on xpath=//*[@id="add-task"]
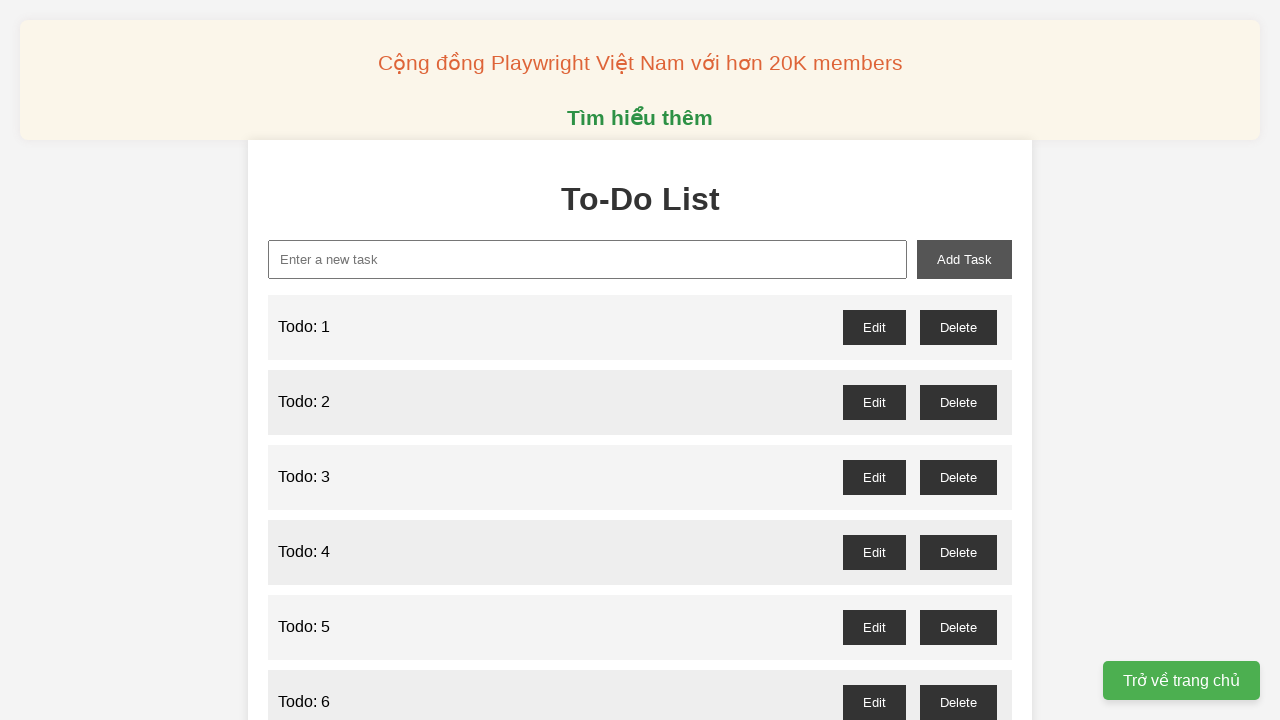

Clicked on todo input field for item 15 at (588, 259) on xpath=//*[@id="new-task"]
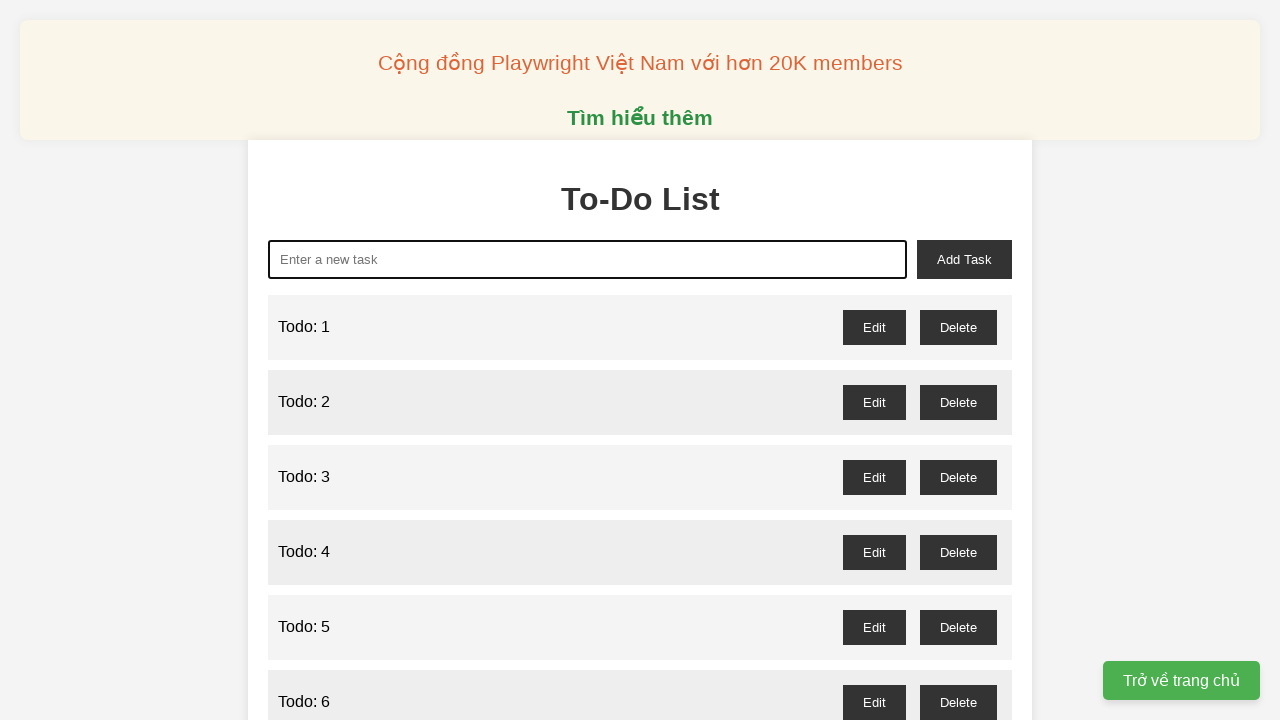

Cleared todo input field before entering item 15 on xpath=//*[@id="new-task"]
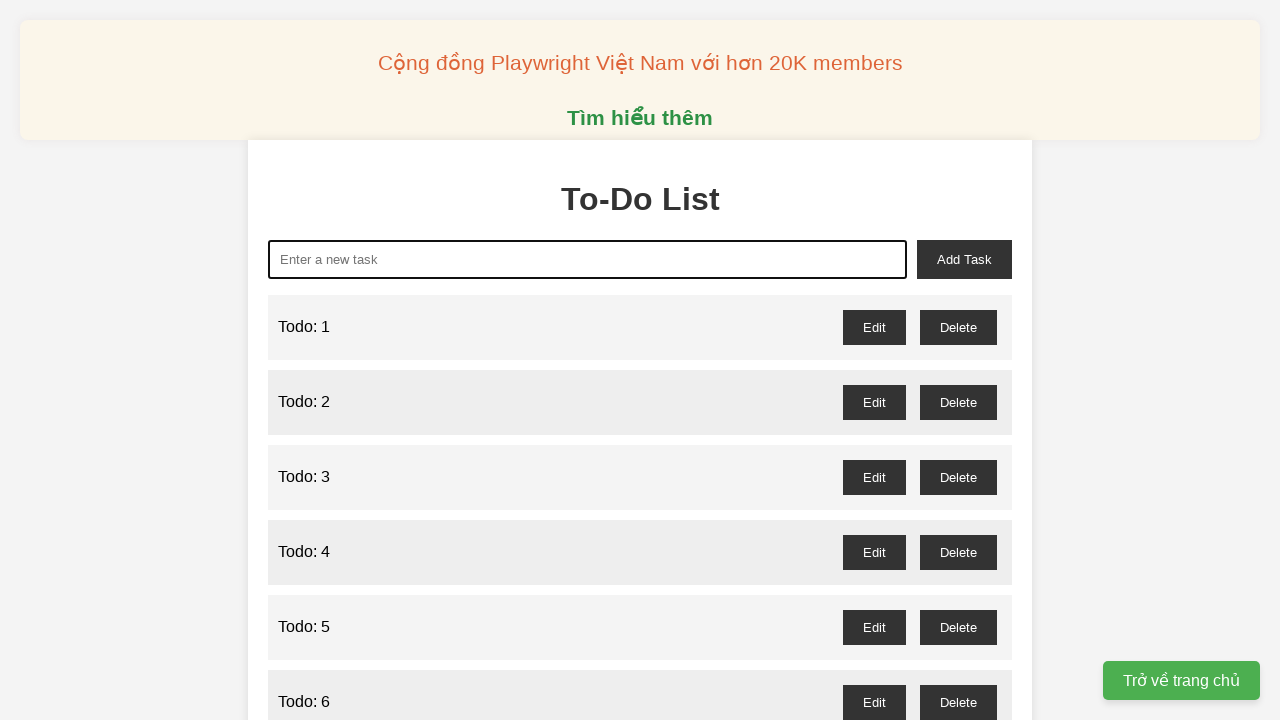

Filled todo input with 'Todo: 15' on xpath=//*[@id="new-task"]
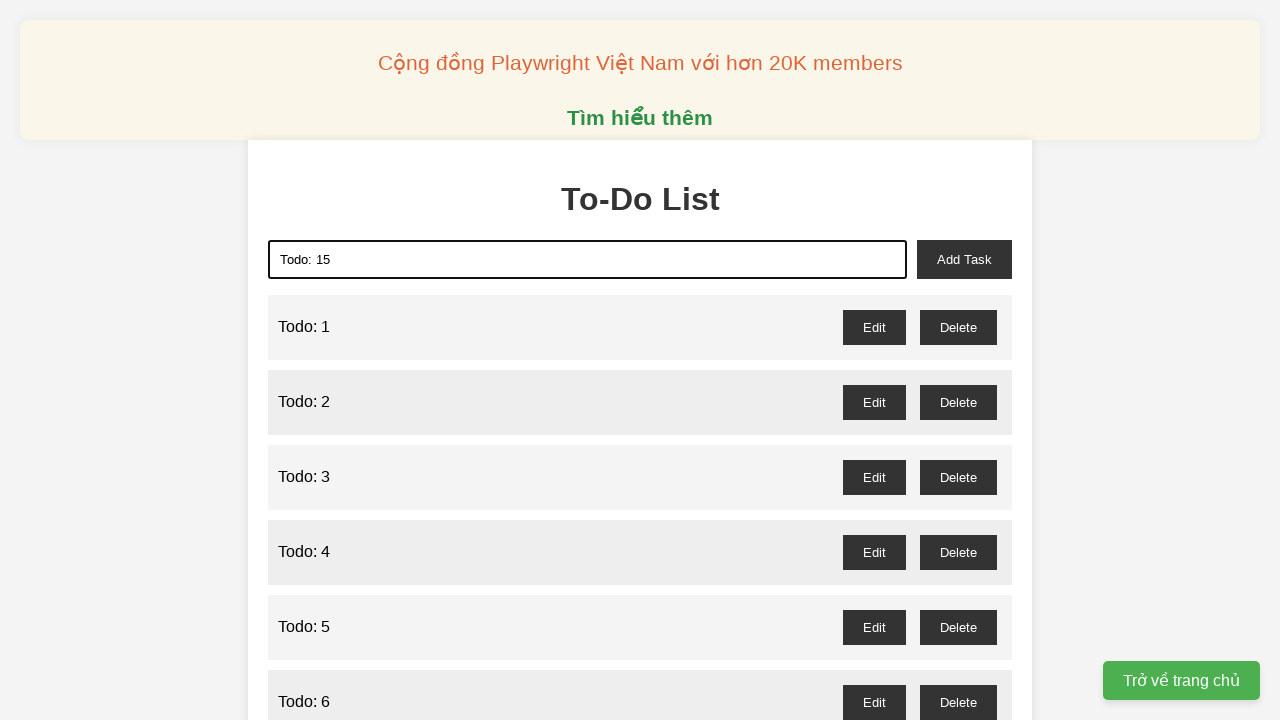

Clicked add task button to add 'Todo: 15' to the list at (964, 259) on xpath=//*[@id="add-task"]
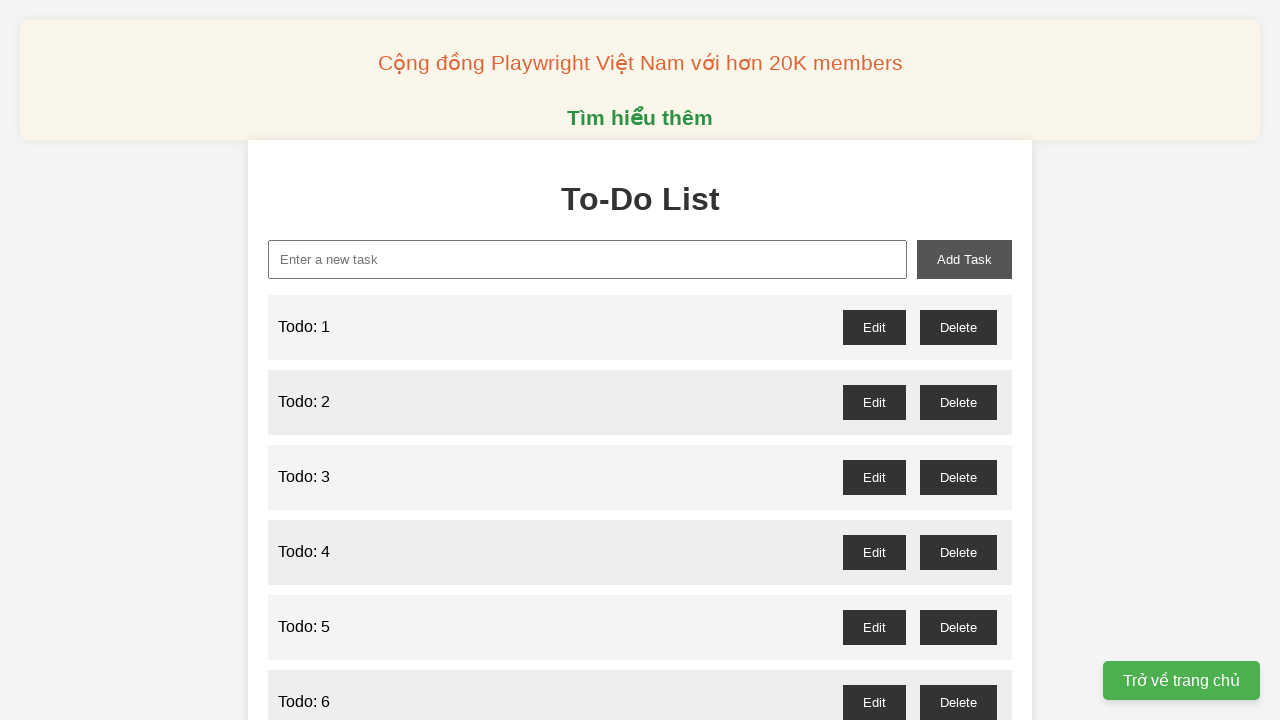

Clicked on todo input field for item 16 at (588, 259) on xpath=//*[@id="new-task"]
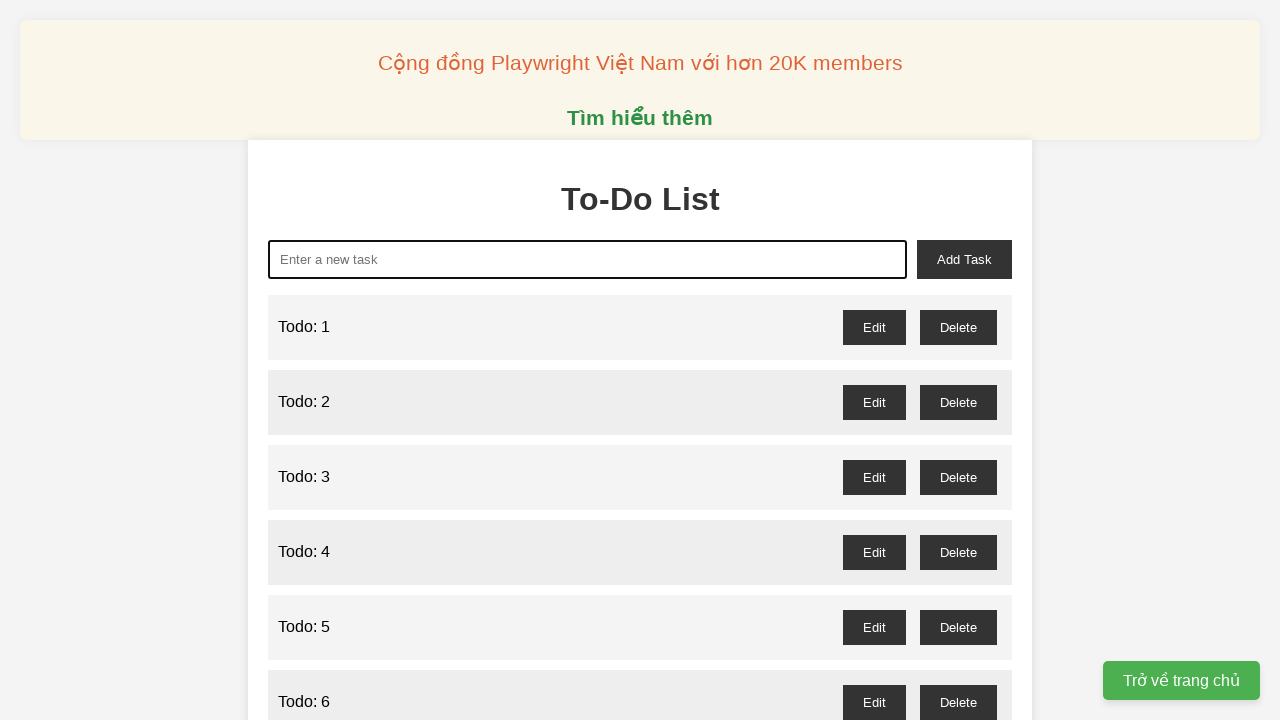

Cleared todo input field before entering item 16 on xpath=//*[@id="new-task"]
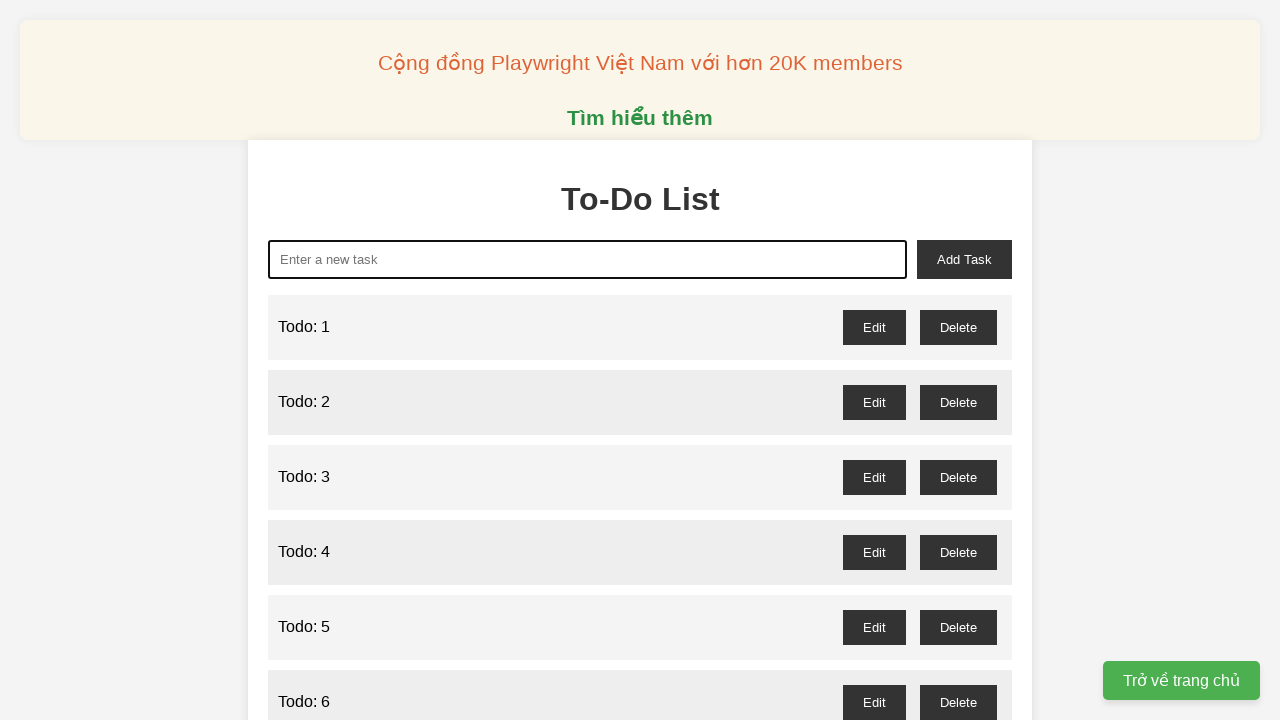

Filled todo input with 'Todo: 16' on xpath=//*[@id="new-task"]
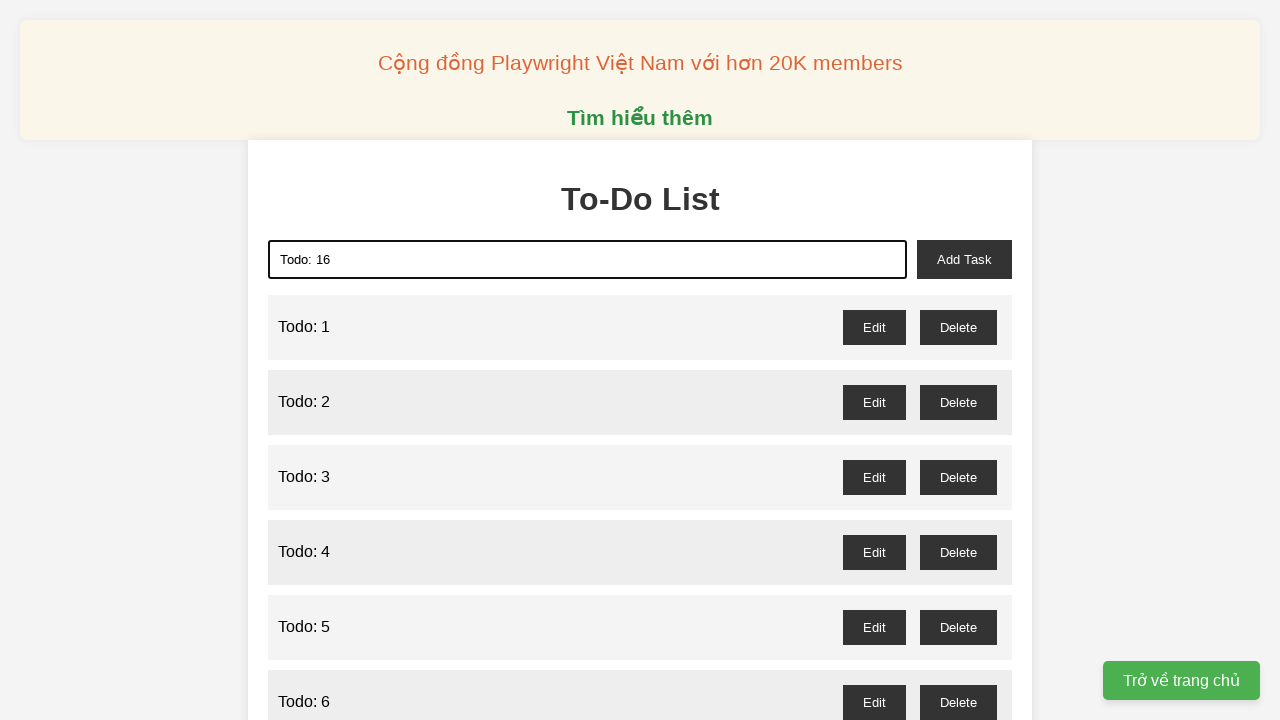

Clicked add task button to add 'Todo: 16' to the list at (964, 259) on xpath=//*[@id="add-task"]
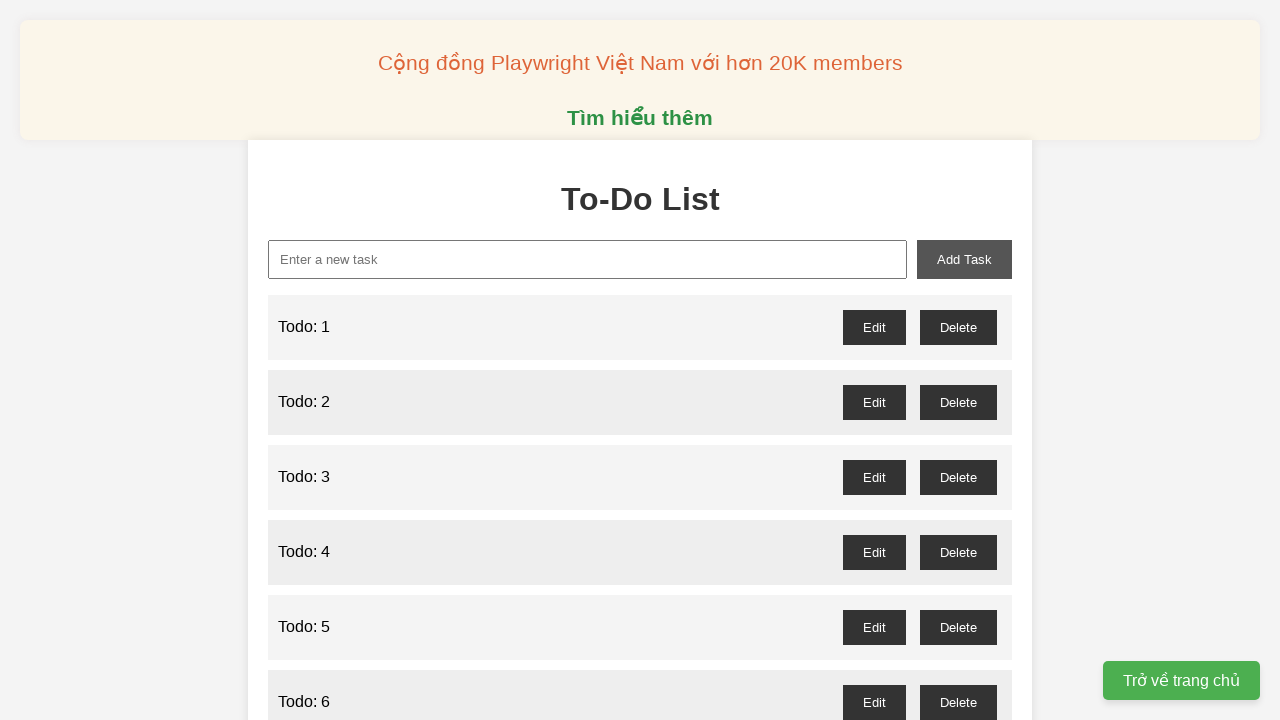

Clicked on todo input field for item 17 at (588, 259) on xpath=//*[@id="new-task"]
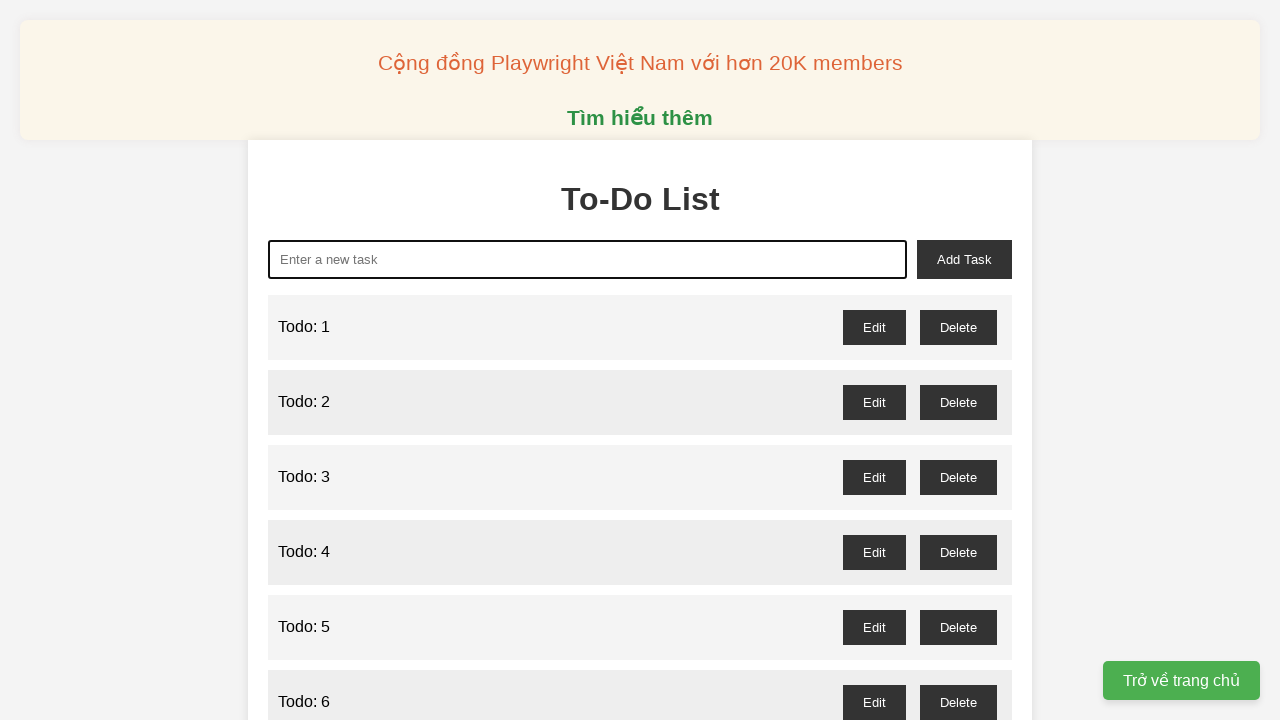

Cleared todo input field before entering item 17 on xpath=//*[@id="new-task"]
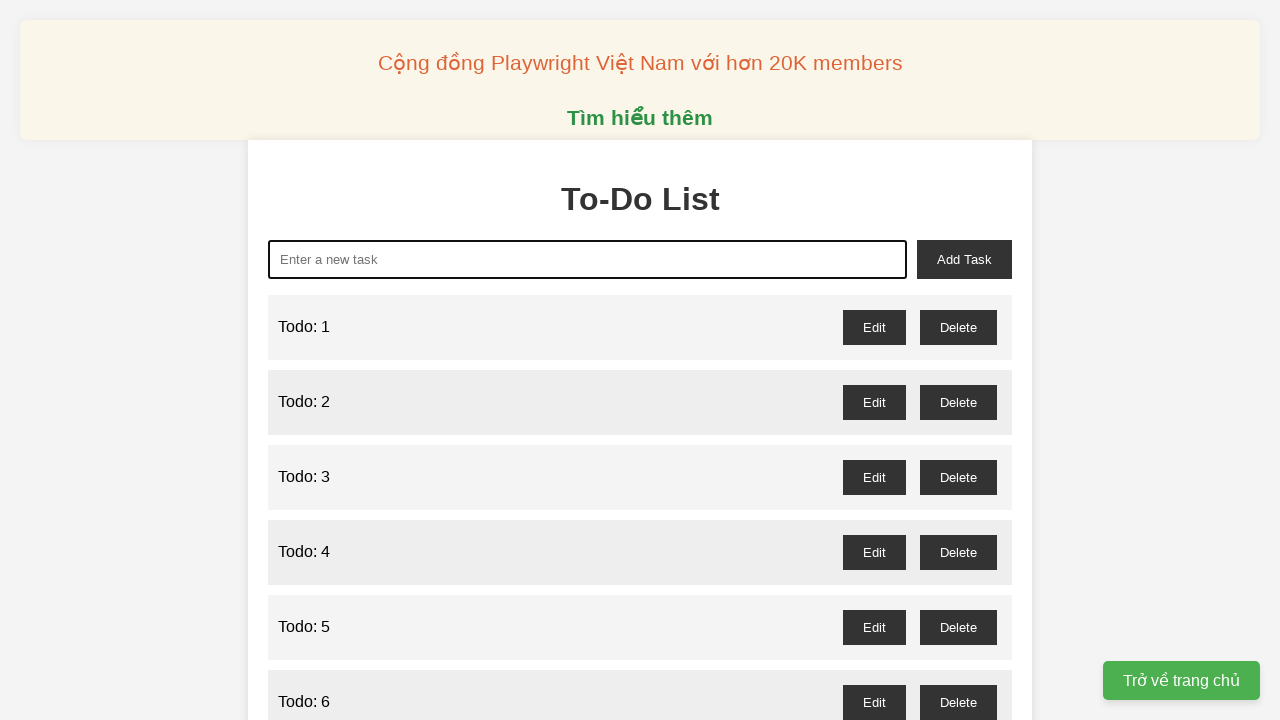

Filled todo input with 'Todo: 17' on xpath=//*[@id="new-task"]
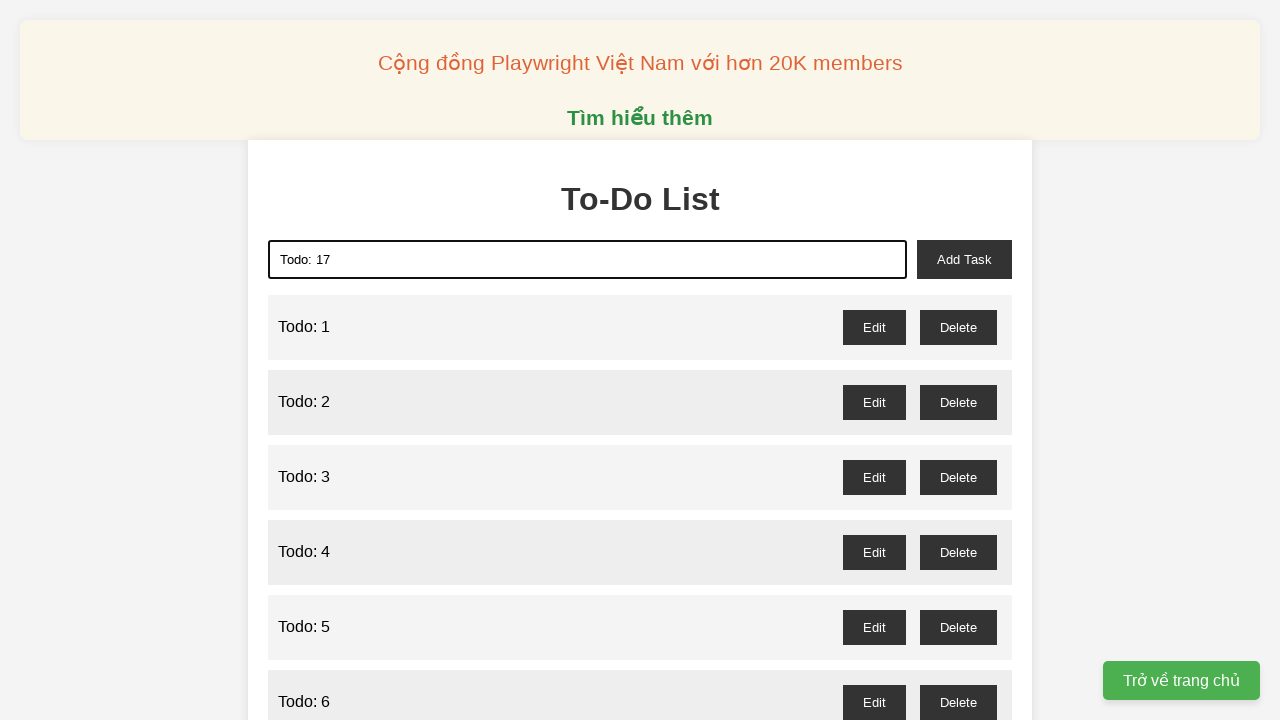

Clicked add task button to add 'Todo: 17' to the list at (964, 259) on xpath=//*[@id="add-task"]
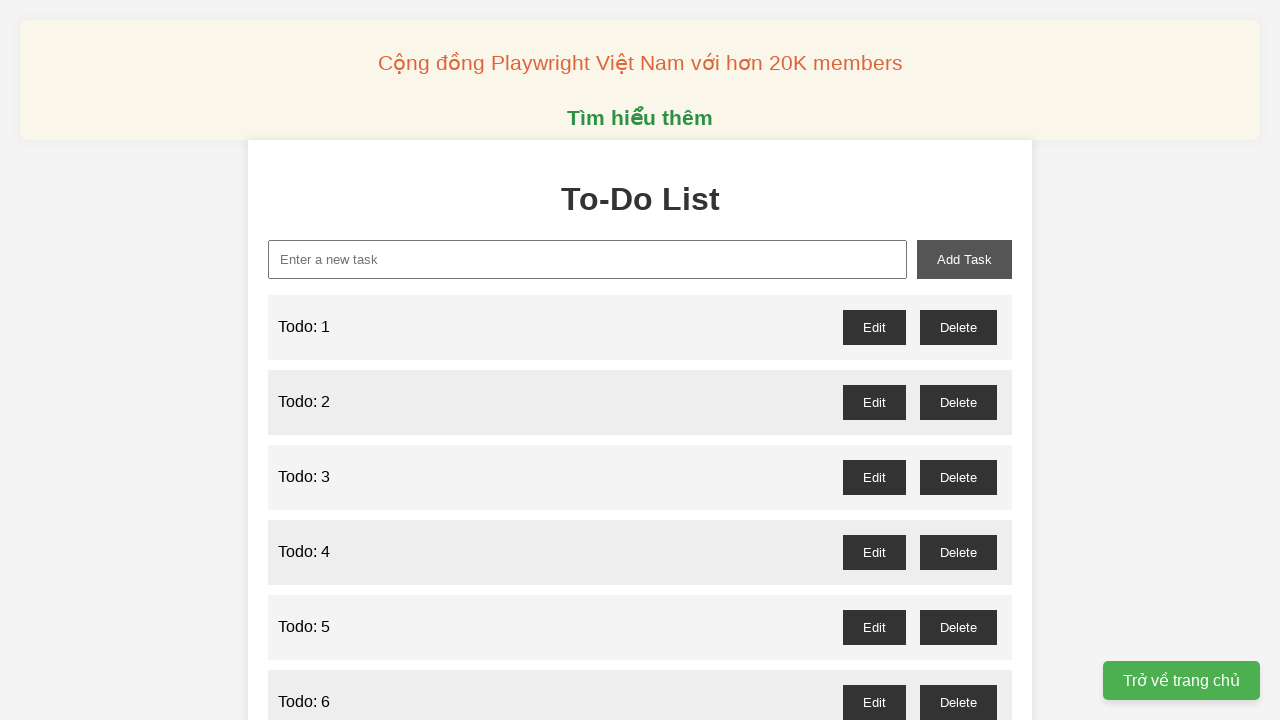

Clicked on todo input field for item 18 at (588, 259) on xpath=//*[@id="new-task"]
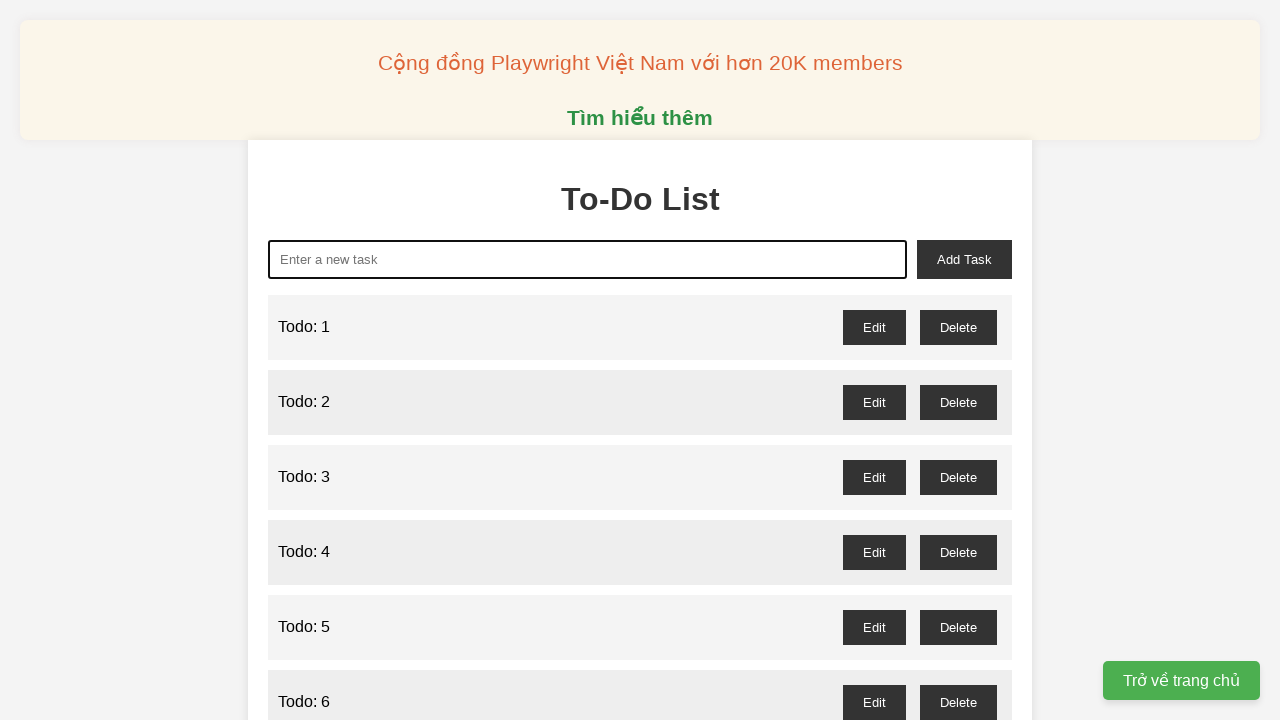

Cleared todo input field before entering item 18 on xpath=//*[@id="new-task"]
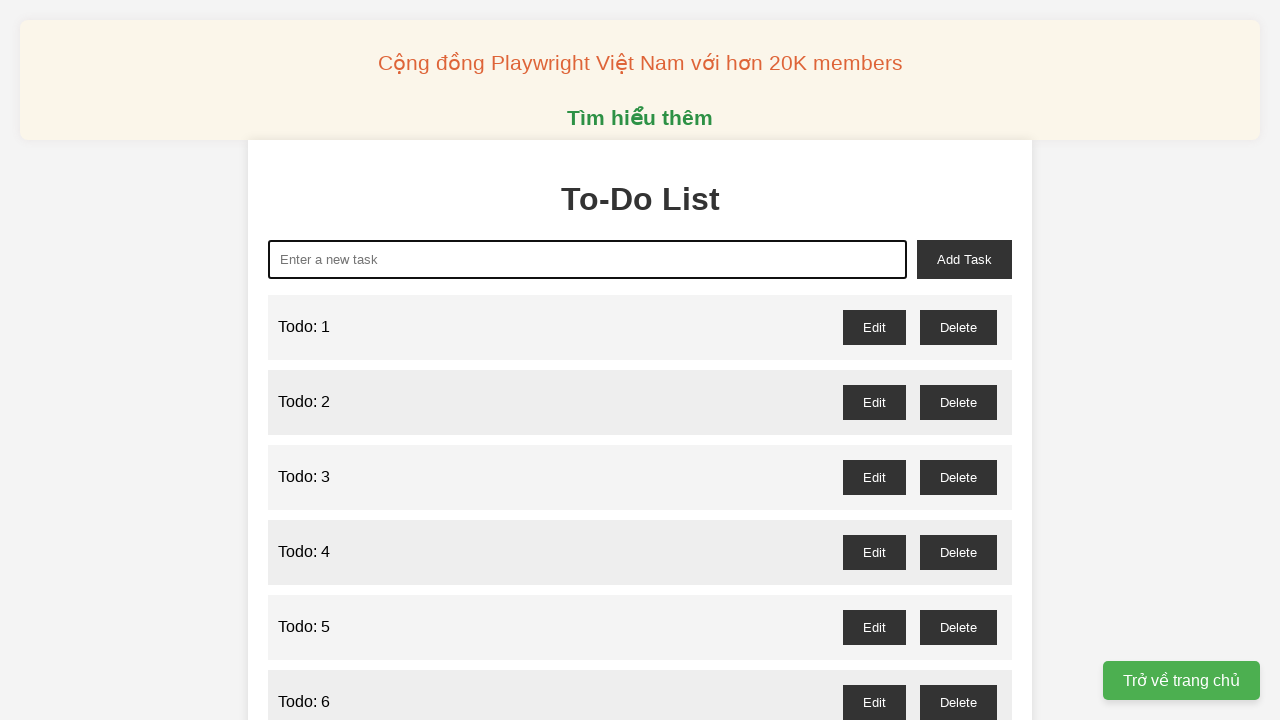

Filled todo input with 'Todo: 18' on xpath=//*[@id="new-task"]
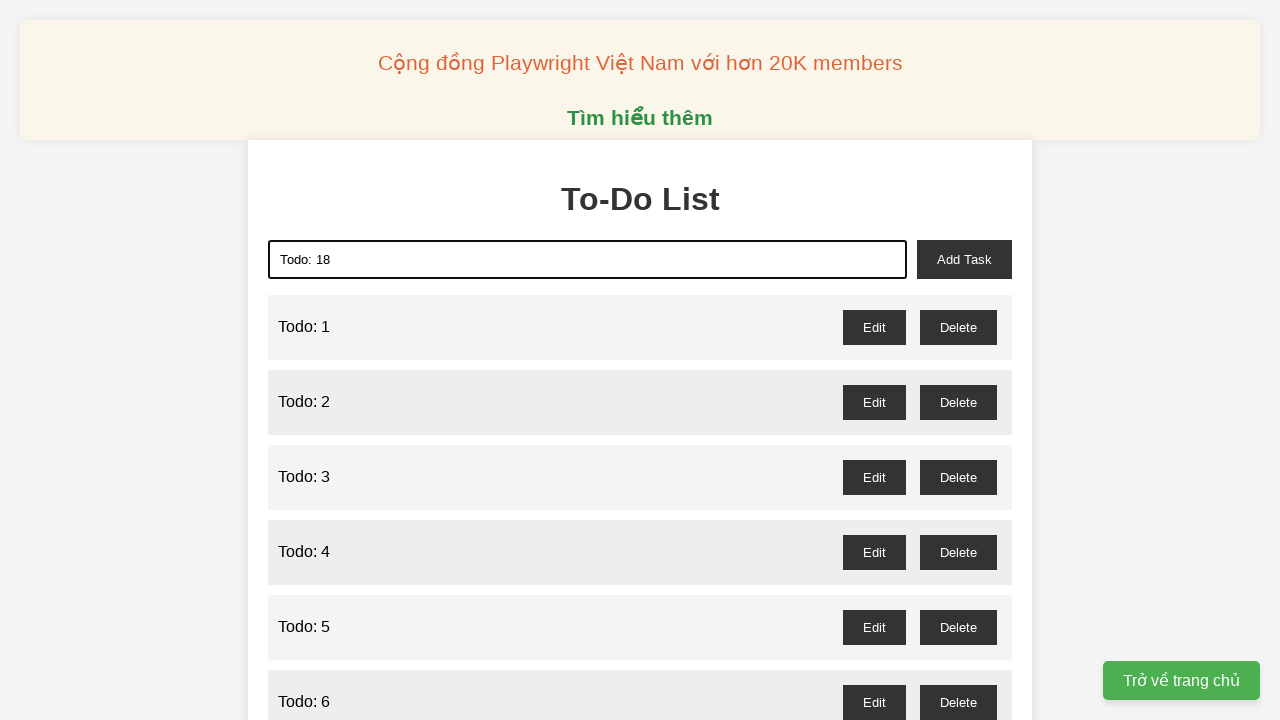

Clicked add task button to add 'Todo: 18' to the list at (964, 259) on xpath=//*[@id="add-task"]
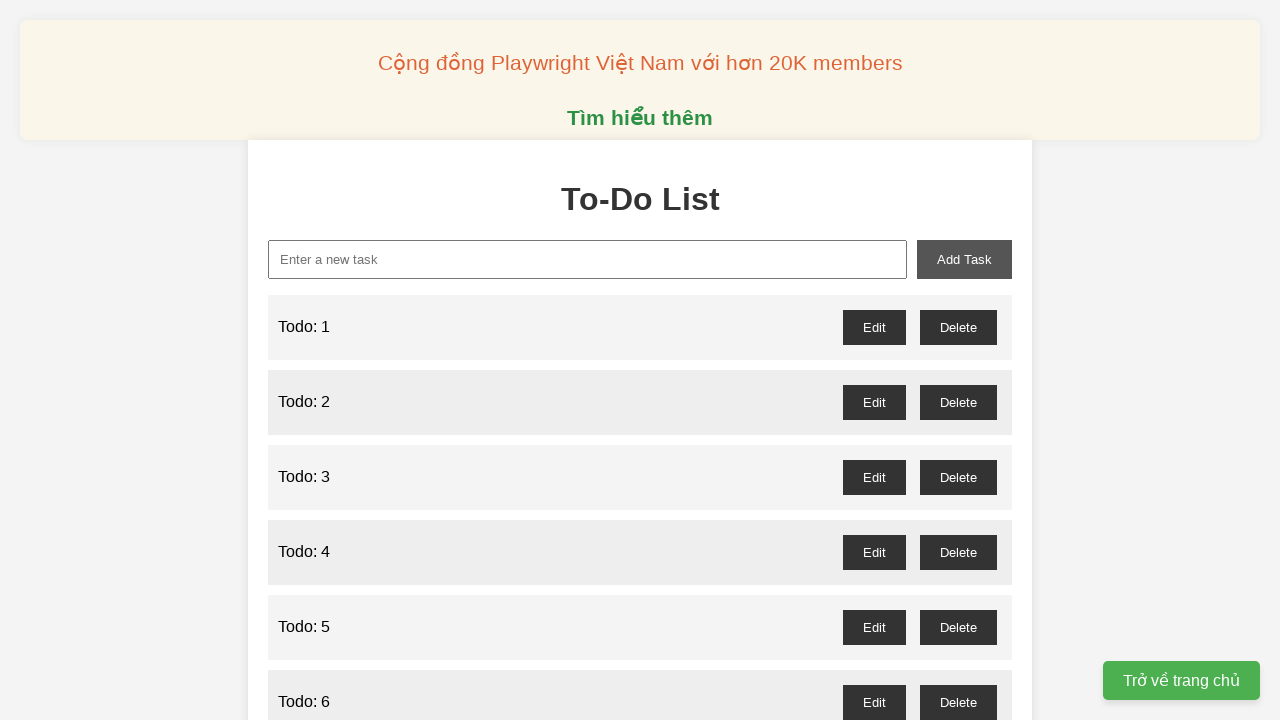

Clicked on todo input field for item 19 at (588, 259) on xpath=//*[@id="new-task"]
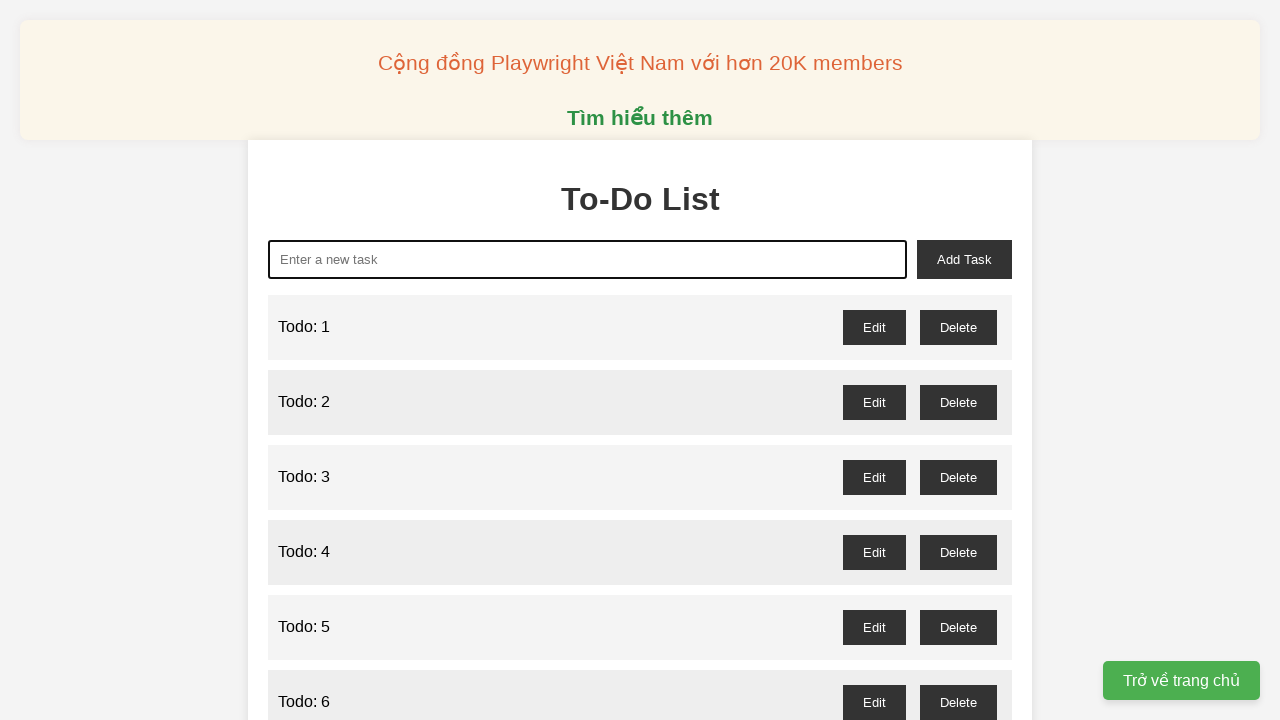

Cleared todo input field before entering item 19 on xpath=//*[@id="new-task"]
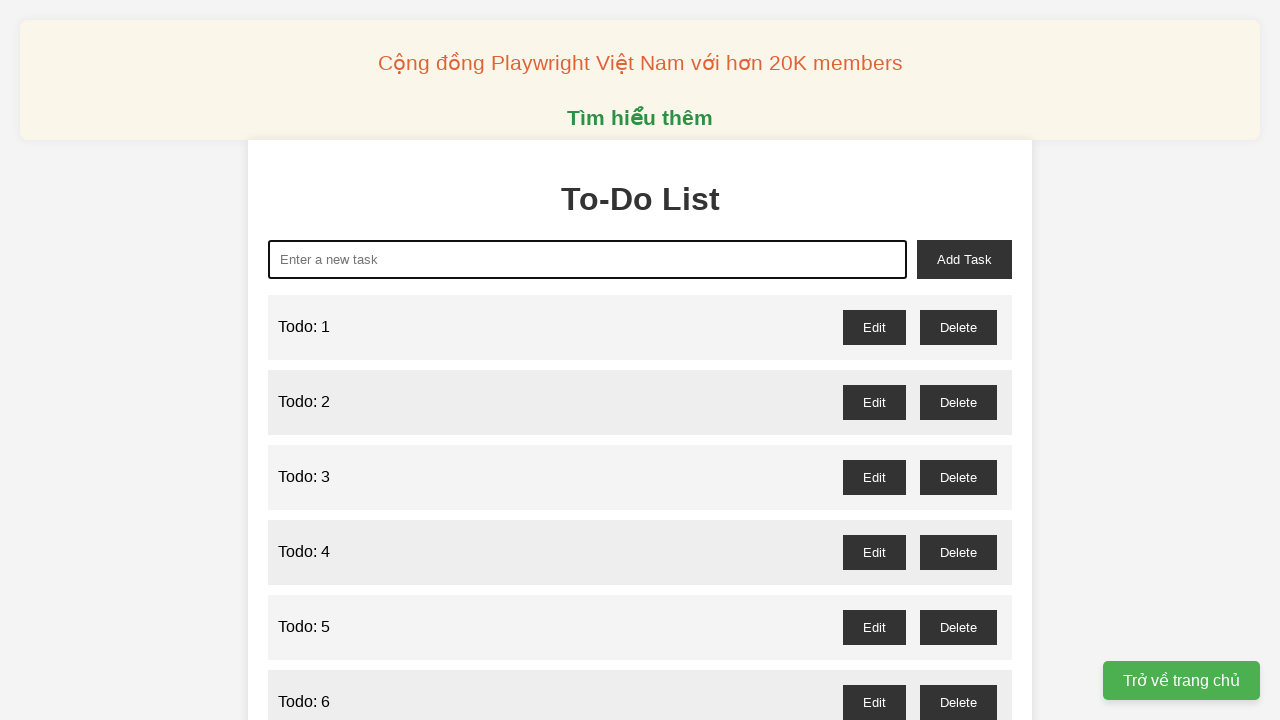

Filled todo input with 'Todo: 19' on xpath=//*[@id="new-task"]
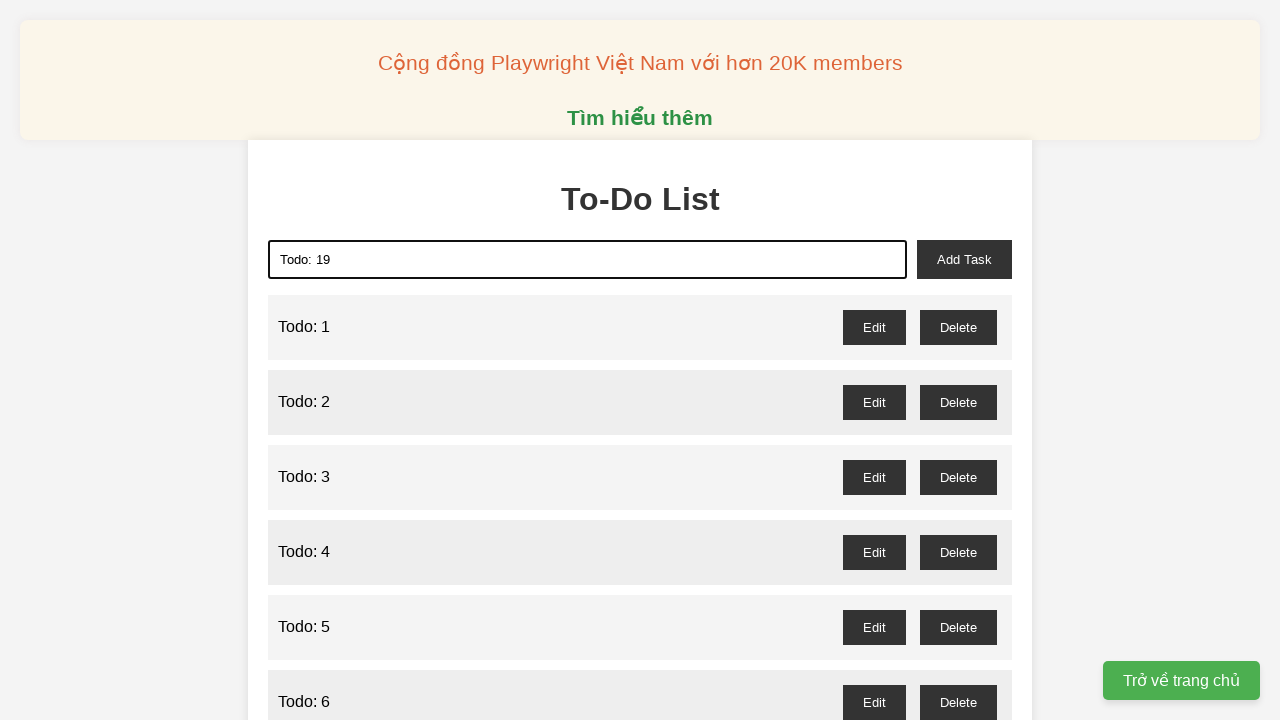

Clicked add task button to add 'Todo: 19' to the list at (964, 259) on xpath=//*[@id="add-task"]
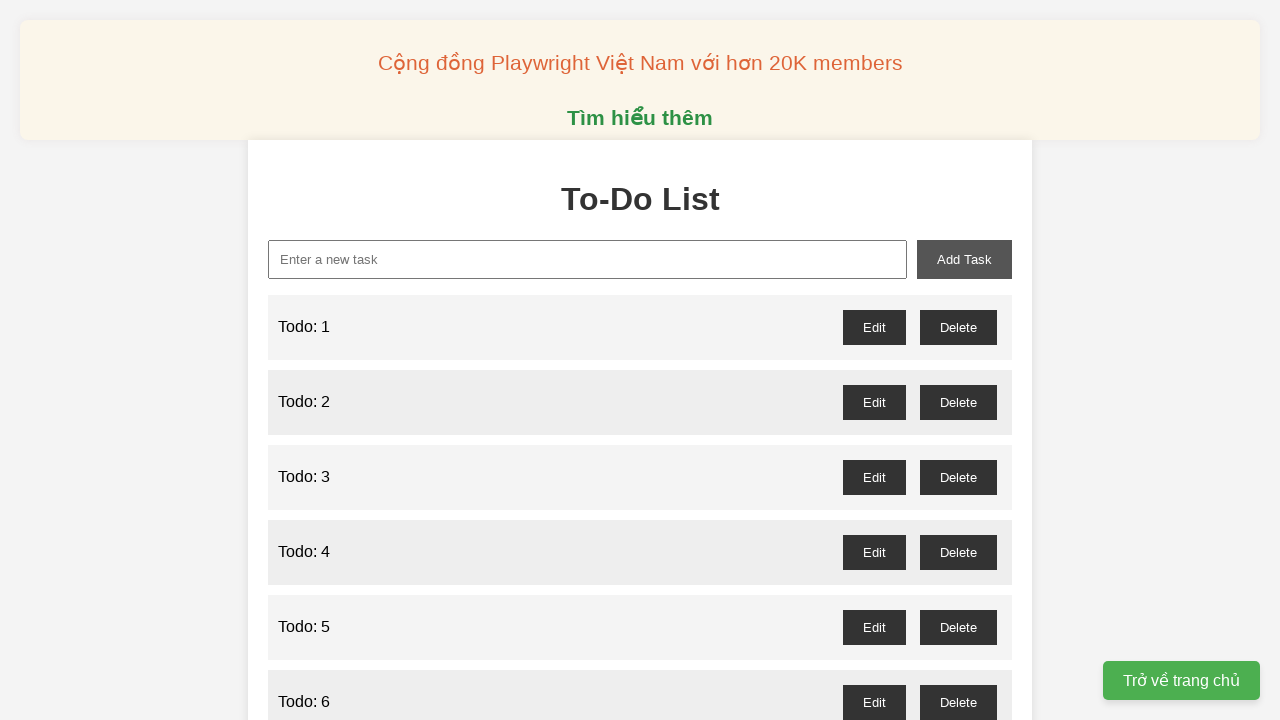

Clicked on todo input field for item 20 at (588, 259) on xpath=//*[@id="new-task"]
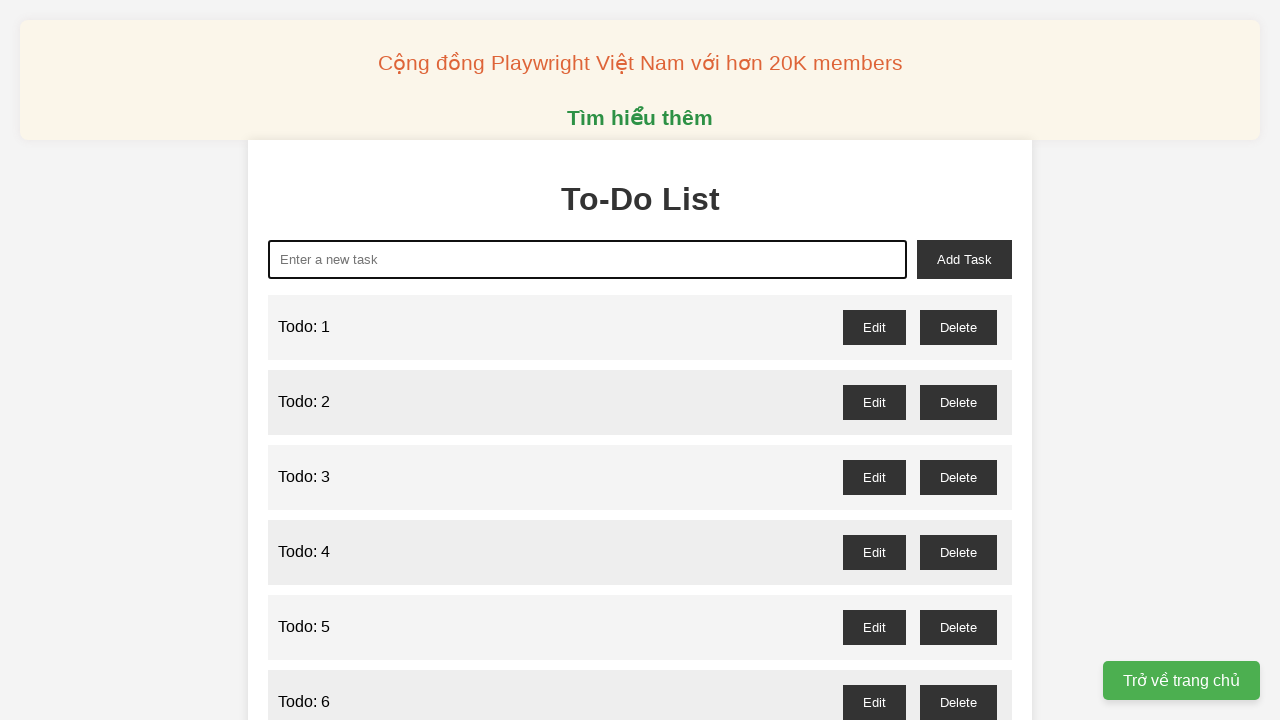

Cleared todo input field before entering item 20 on xpath=//*[@id="new-task"]
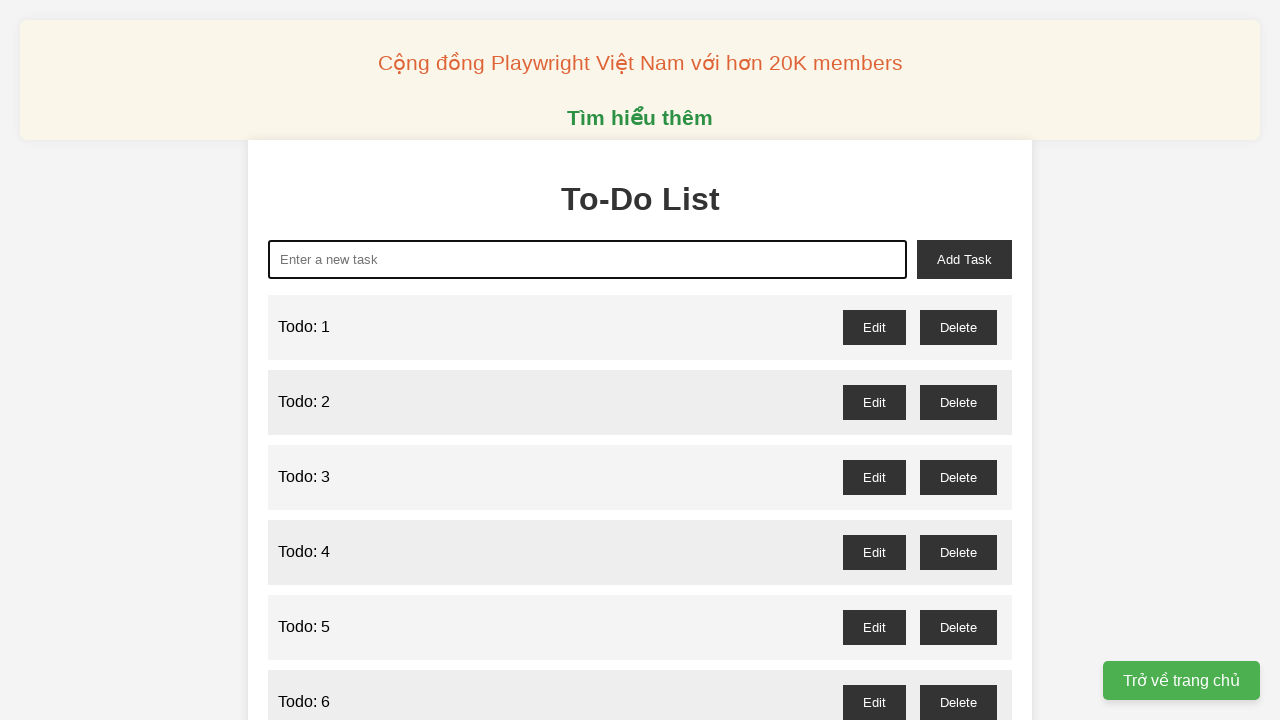

Filled todo input with 'Todo: 20' on xpath=//*[@id="new-task"]
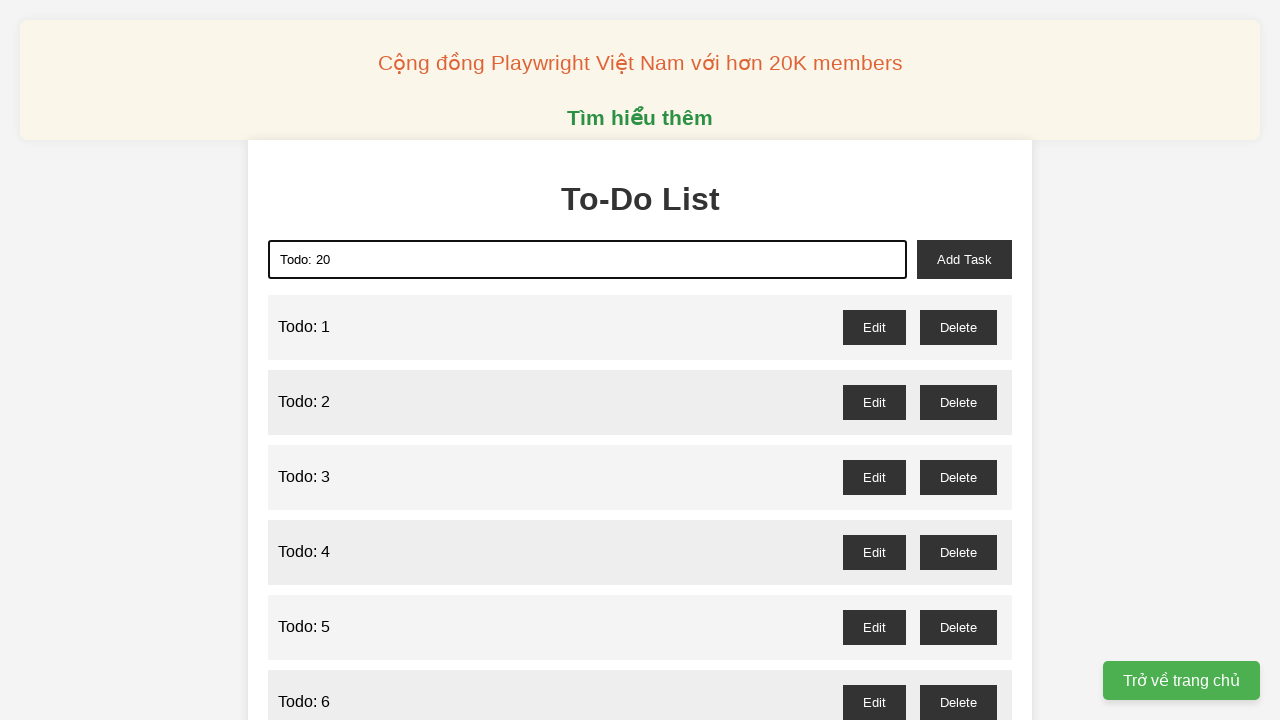

Clicked add task button to add 'Todo: 20' to the list at (964, 259) on xpath=//*[@id="add-task"]
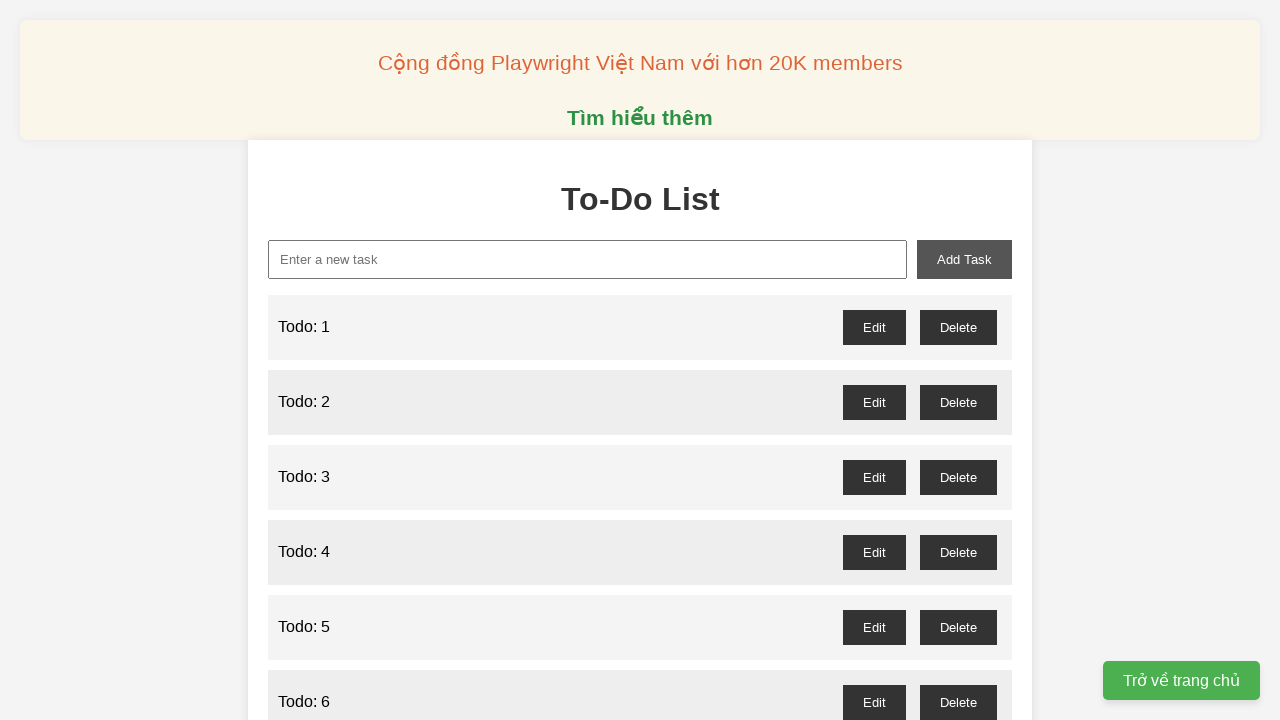

Clicked on todo input field for item 21 at (588, 259) on xpath=//*[@id="new-task"]
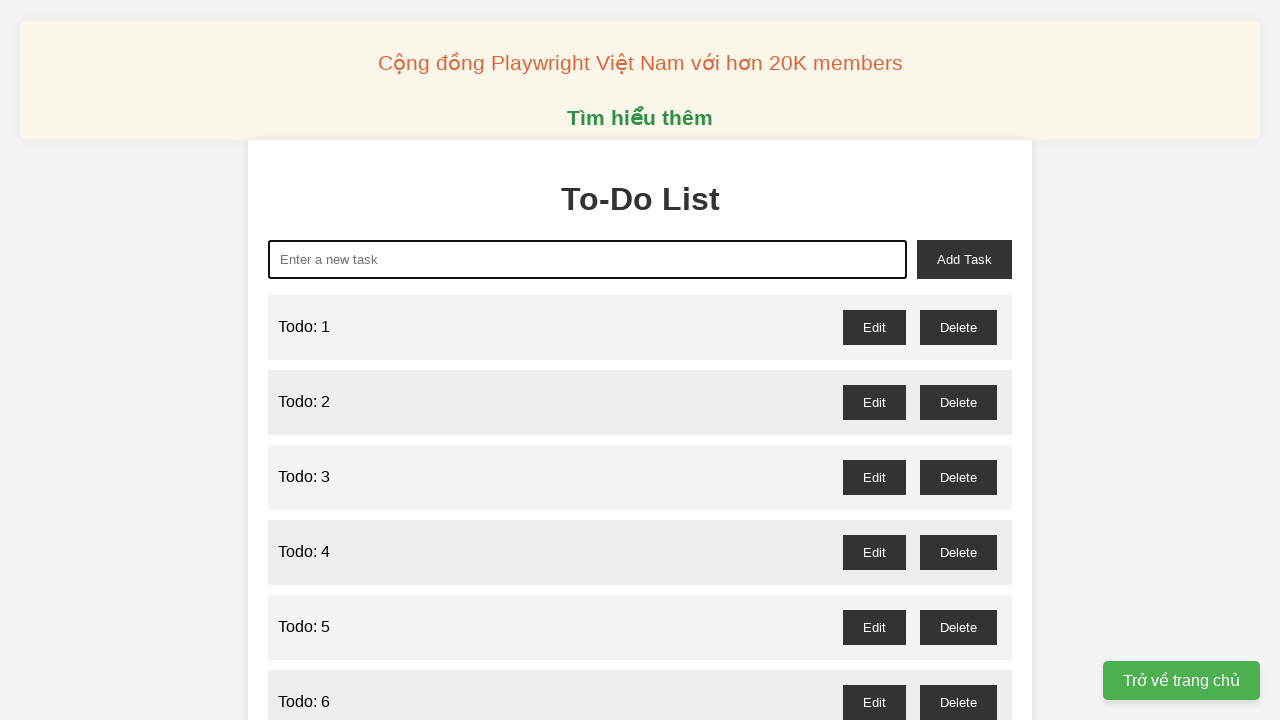

Cleared todo input field before entering item 21 on xpath=//*[@id="new-task"]
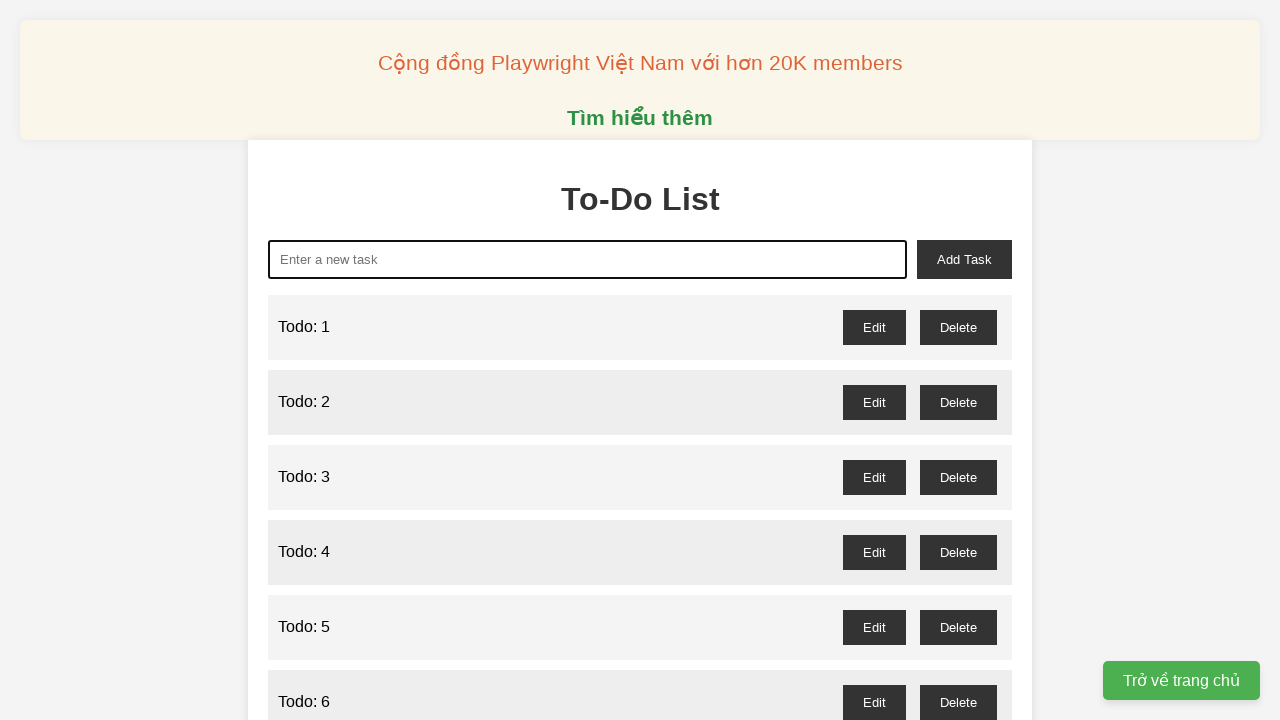

Filled todo input with 'Todo: 21' on xpath=//*[@id="new-task"]
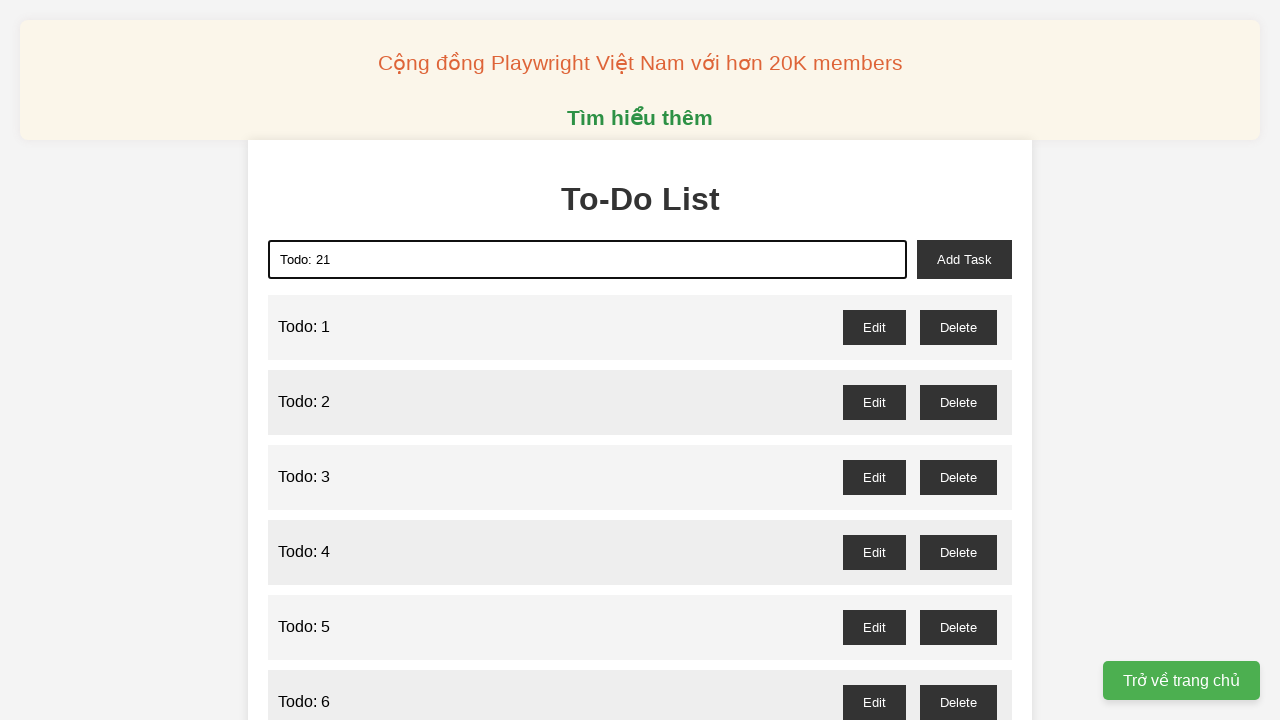

Clicked add task button to add 'Todo: 21' to the list at (964, 259) on xpath=//*[@id="add-task"]
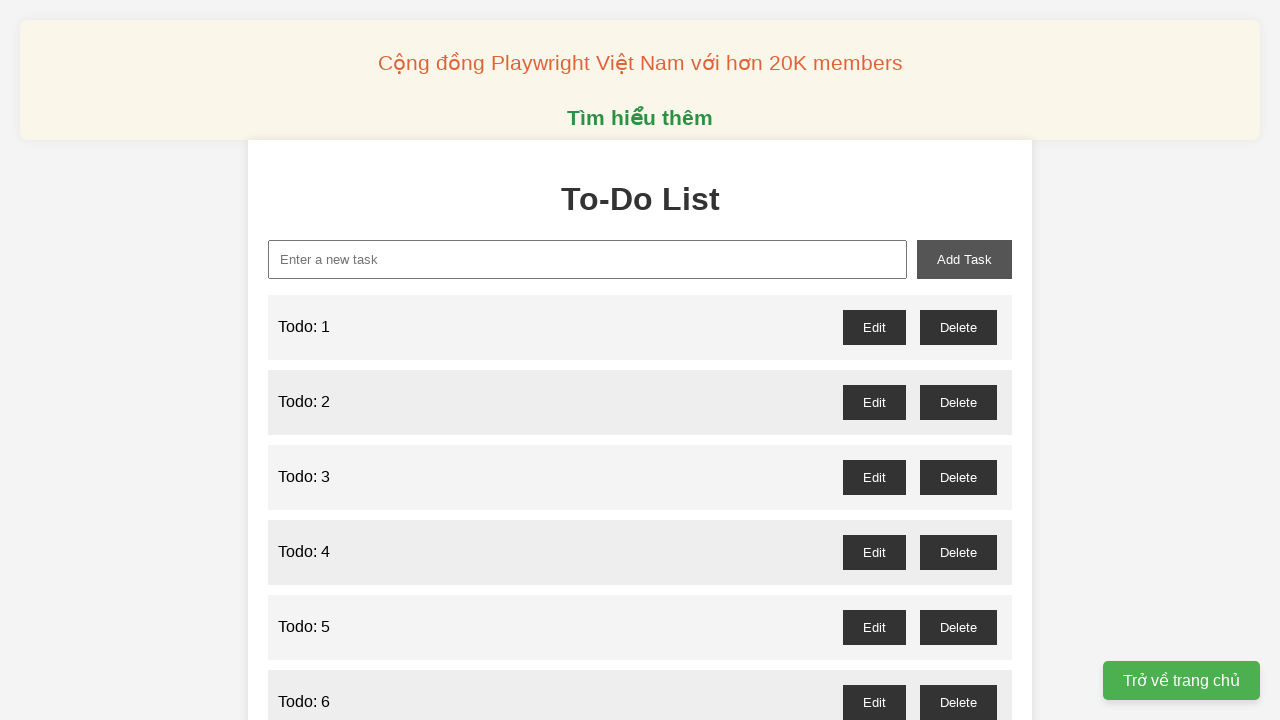

Clicked on todo input field for item 22 at (588, 259) on xpath=//*[@id="new-task"]
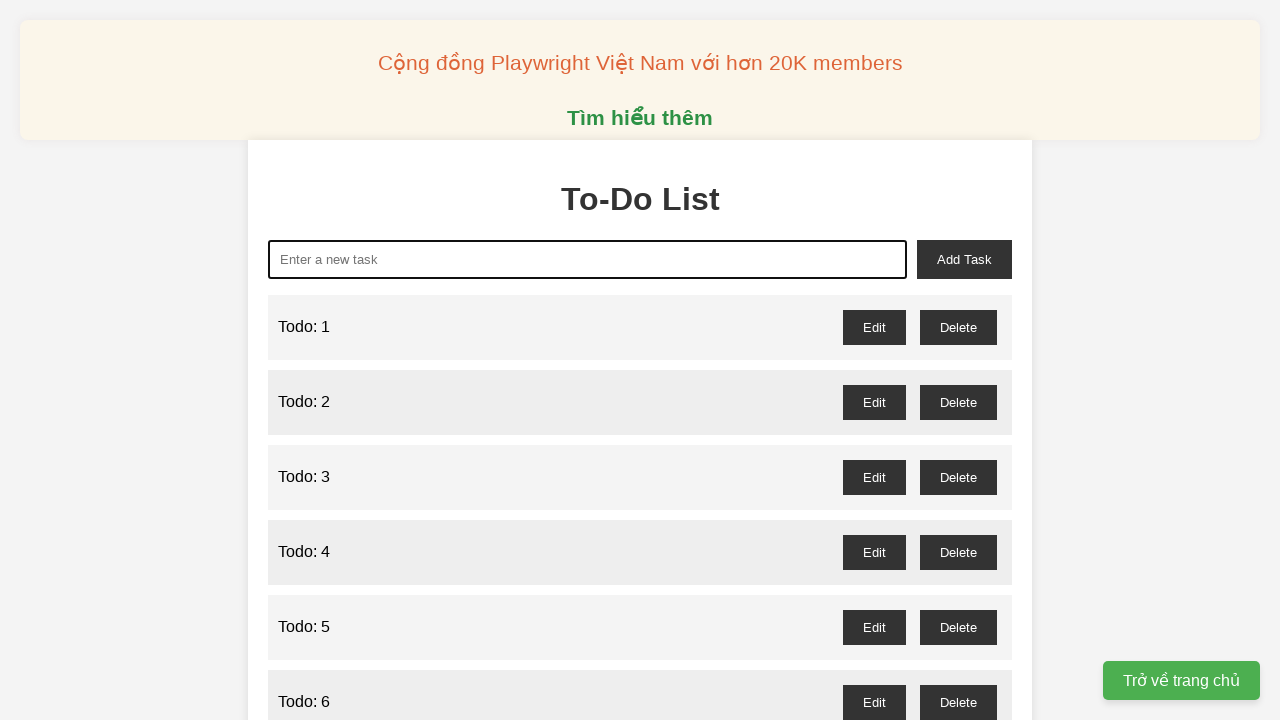

Cleared todo input field before entering item 22 on xpath=//*[@id="new-task"]
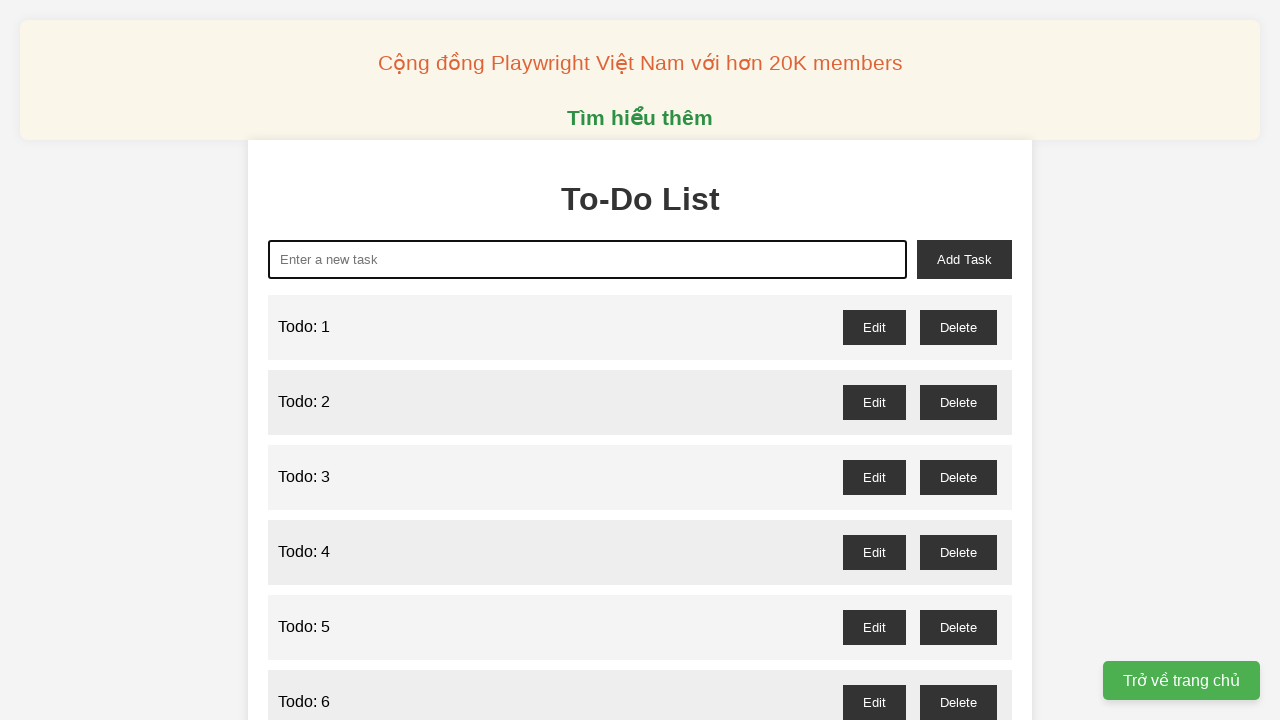

Filled todo input with 'Todo: 22' on xpath=//*[@id="new-task"]
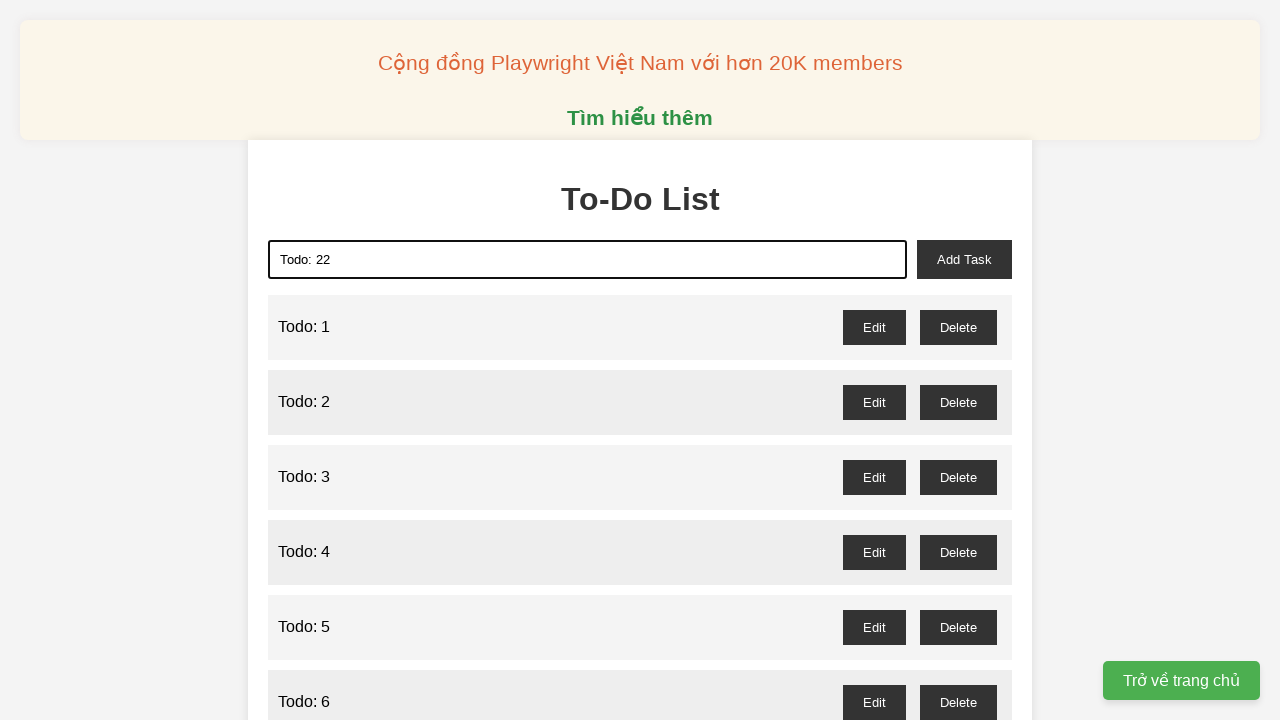

Clicked add task button to add 'Todo: 22' to the list at (964, 259) on xpath=//*[@id="add-task"]
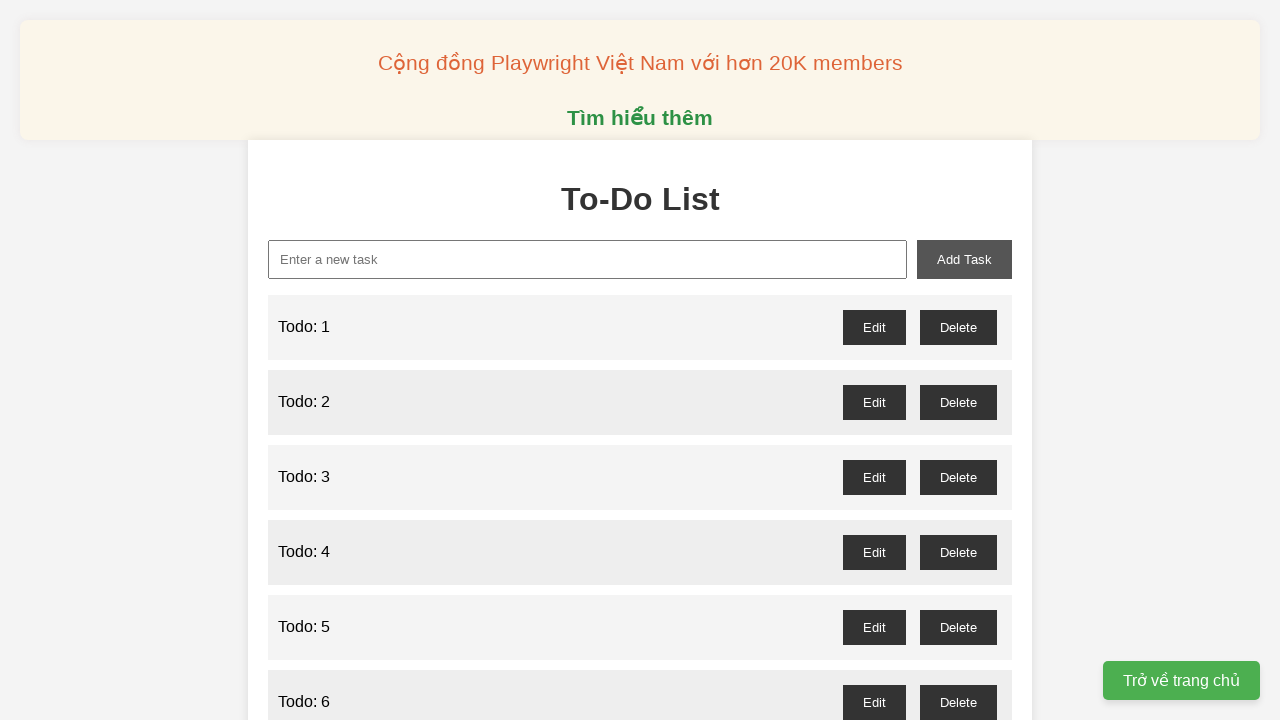

Clicked on todo input field for item 23 at (588, 259) on xpath=//*[@id="new-task"]
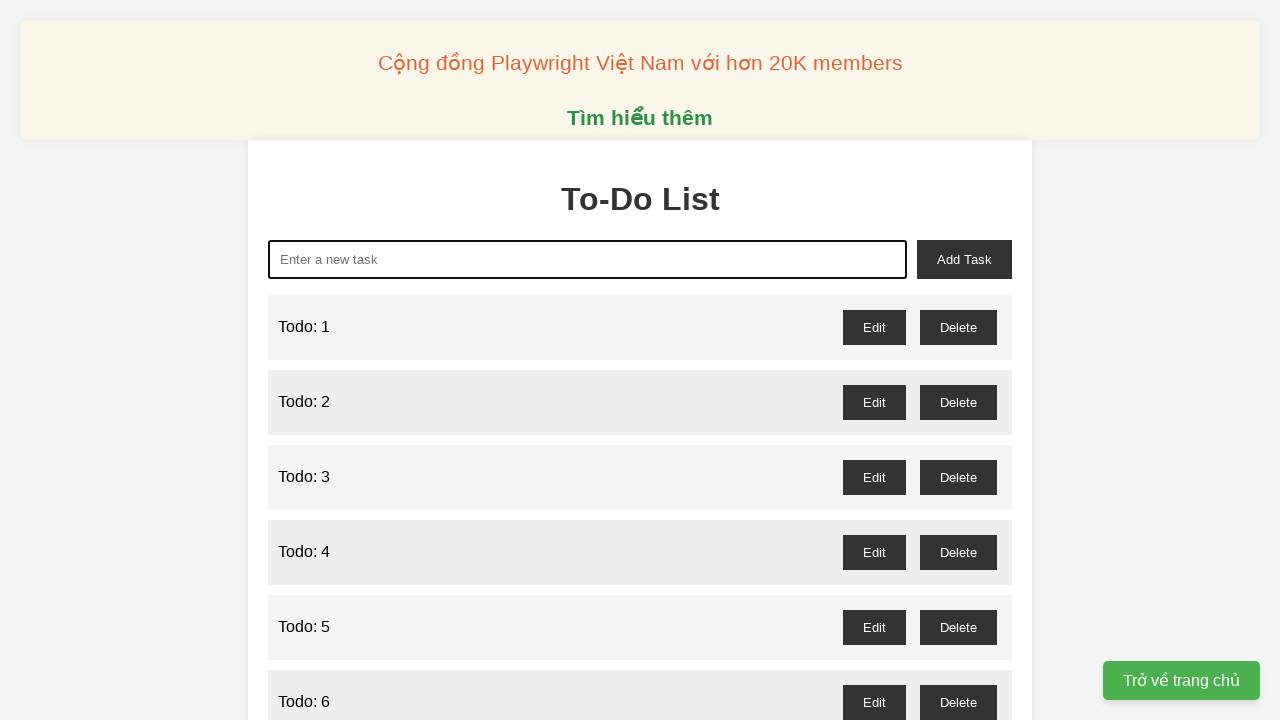

Cleared todo input field before entering item 23 on xpath=//*[@id="new-task"]
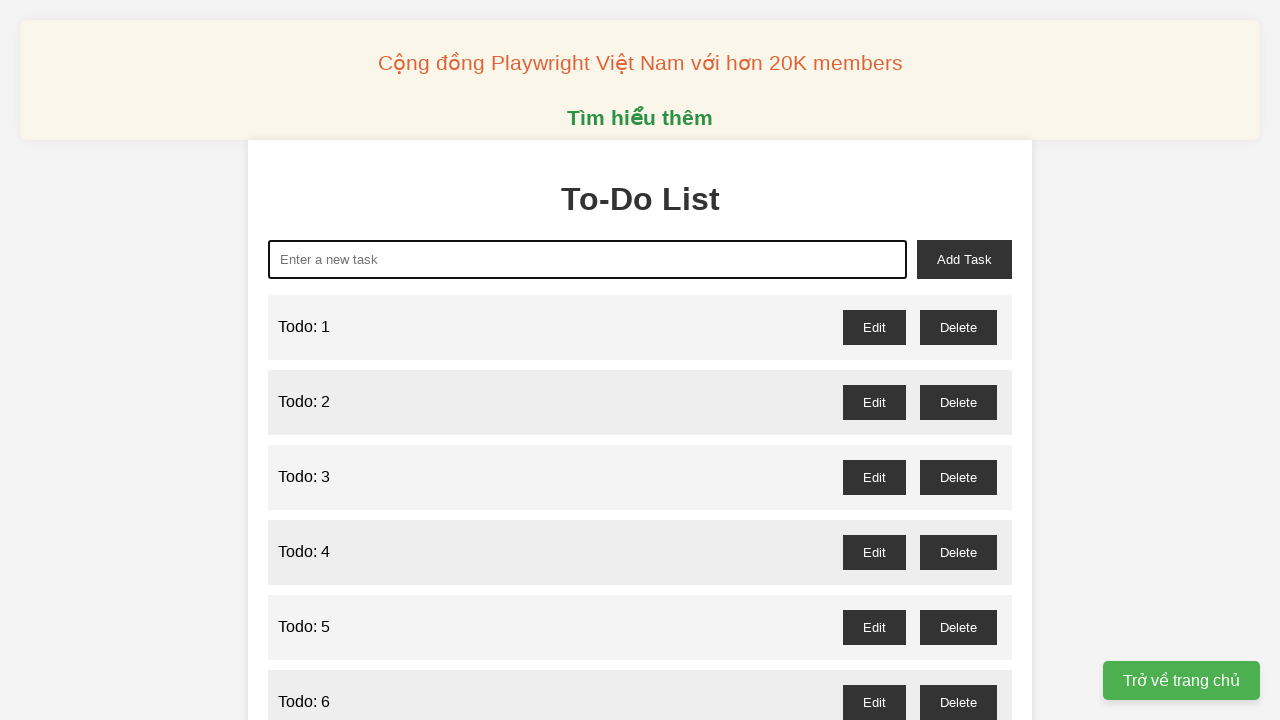

Filled todo input with 'Todo: 23' on xpath=//*[@id="new-task"]
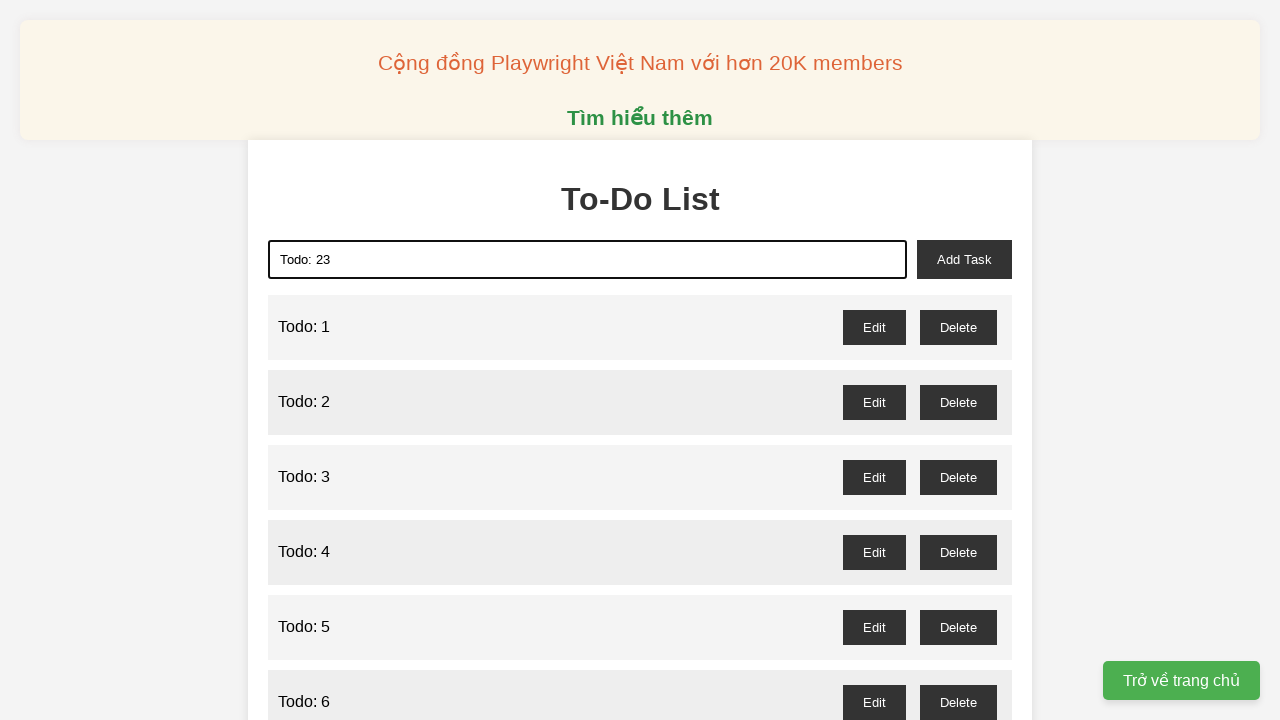

Clicked add task button to add 'Todo: 23' to the list at (964, 259) on xpath=//*[@id="add-task"]
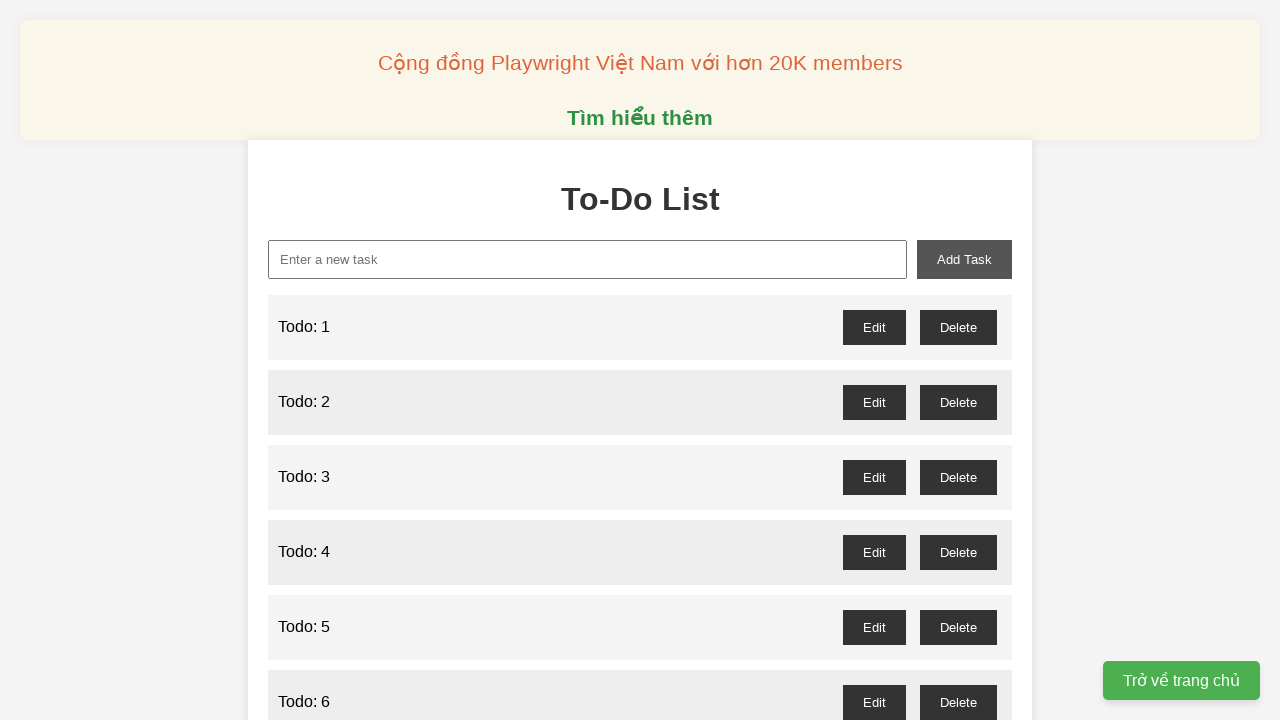

Clicked on todo input field for item 24 at (588, 259) on xpath=//*[@id="new-task"]
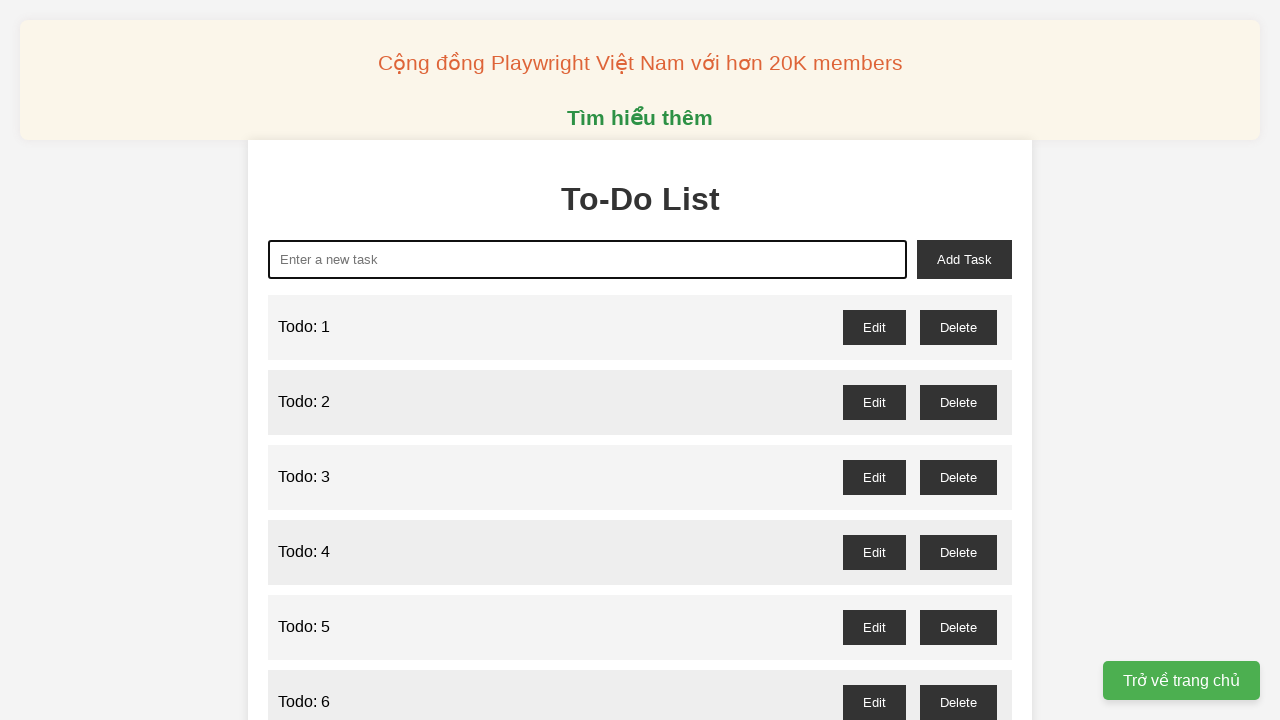

Cleared todo input field before entering item 24 on xpath=//*[@id="new-task"]
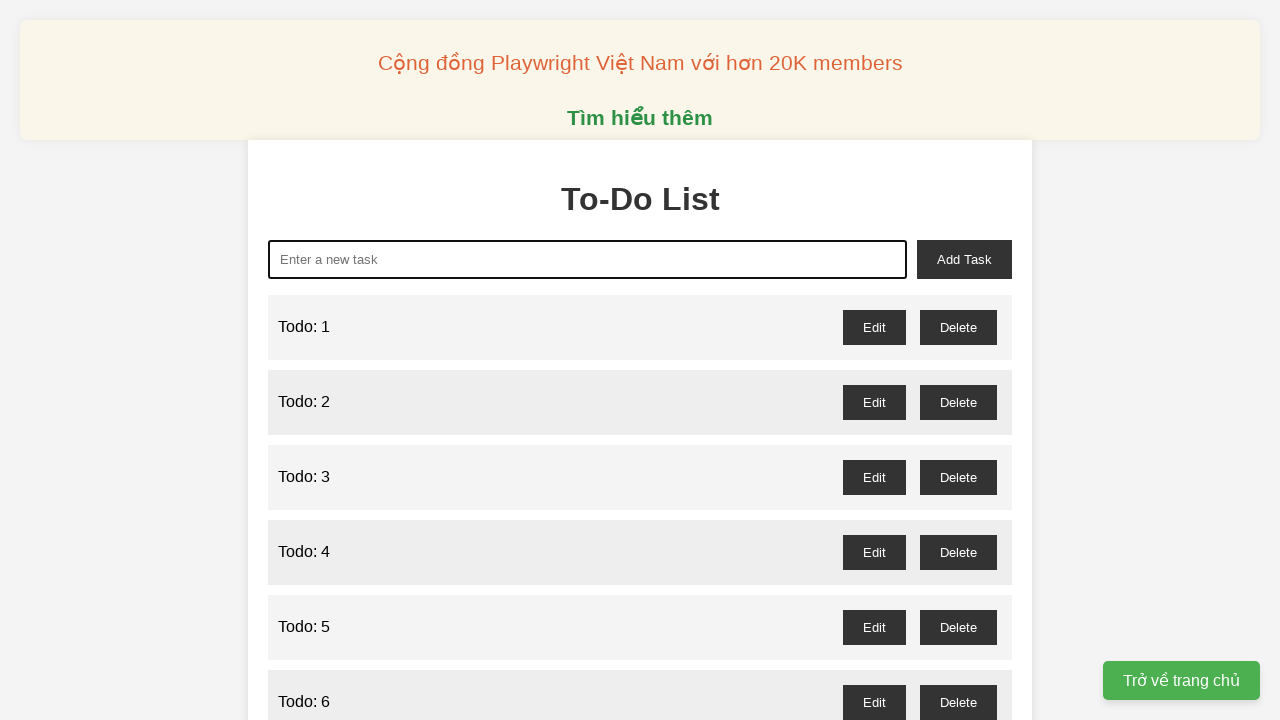

Filled todo input with 'Todo: 24' on xpath=//*[@id="new-task"]
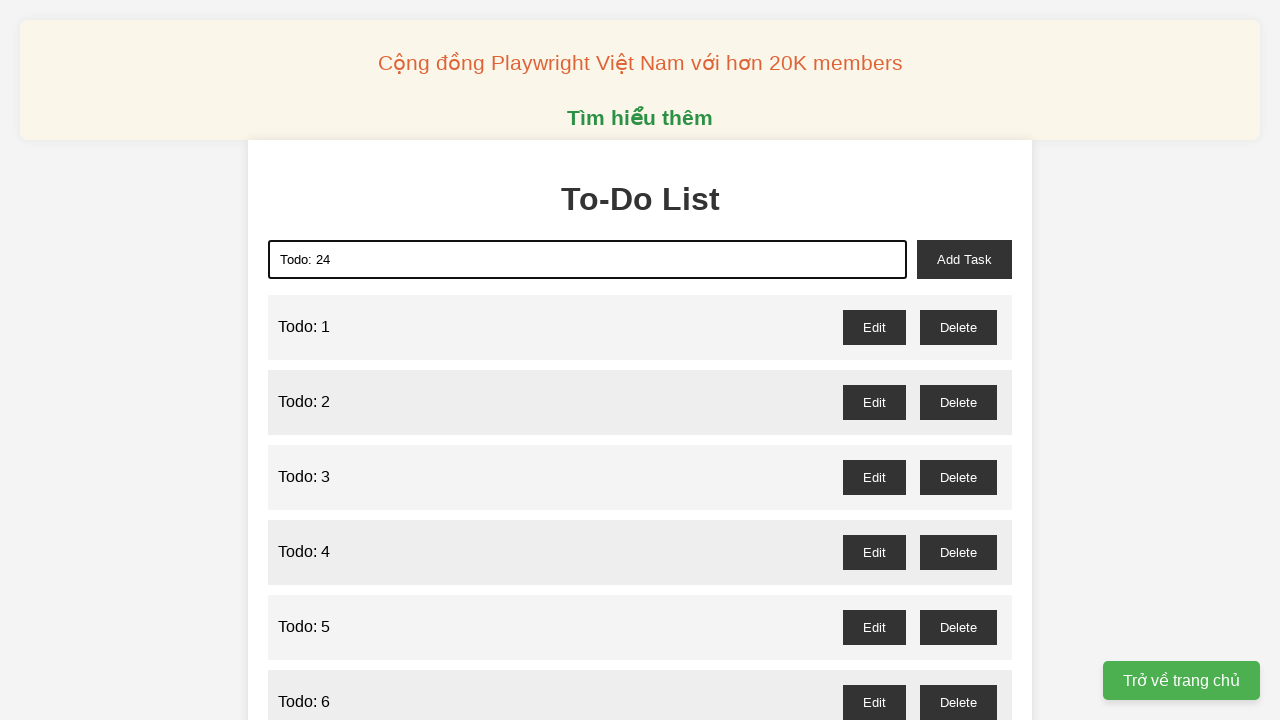

Clicked add task button to add 'Todo: 24' to the list at (964, 259) on xpath=//*[@id="add-task"]
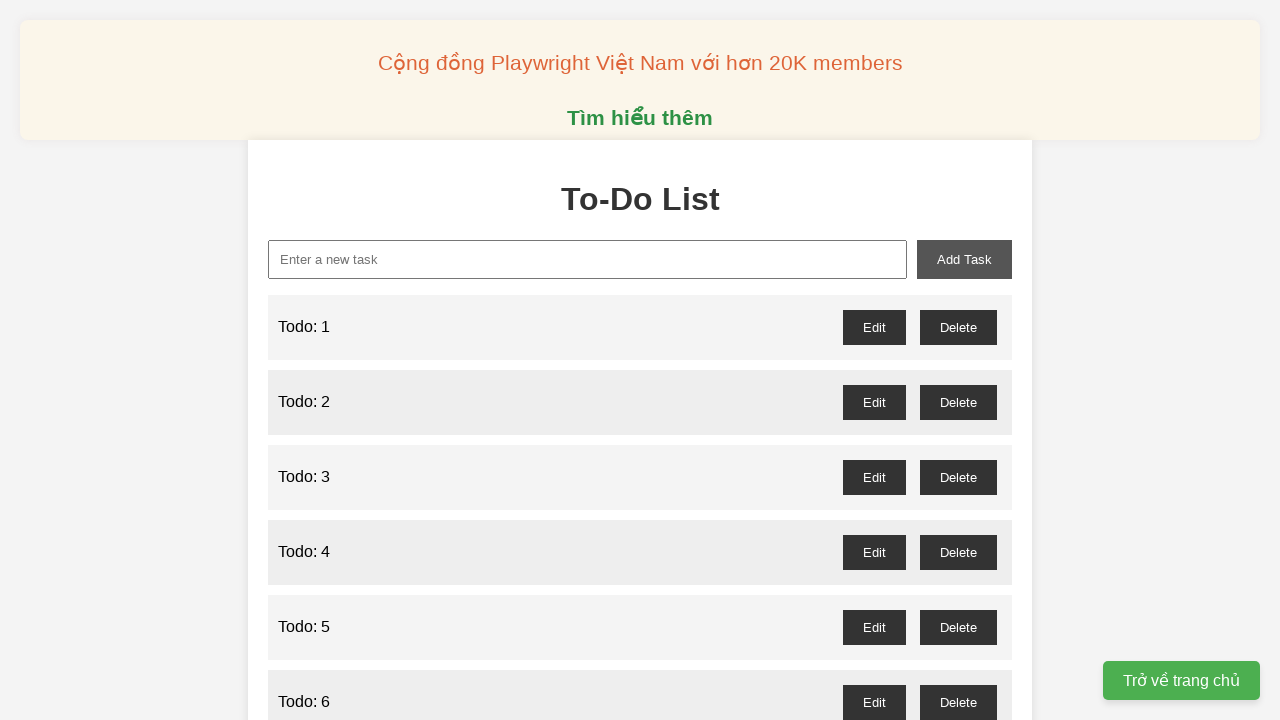

Clicked on todo input field for item 25 at (588, 259) on xpath=//*[@id="new-task"]
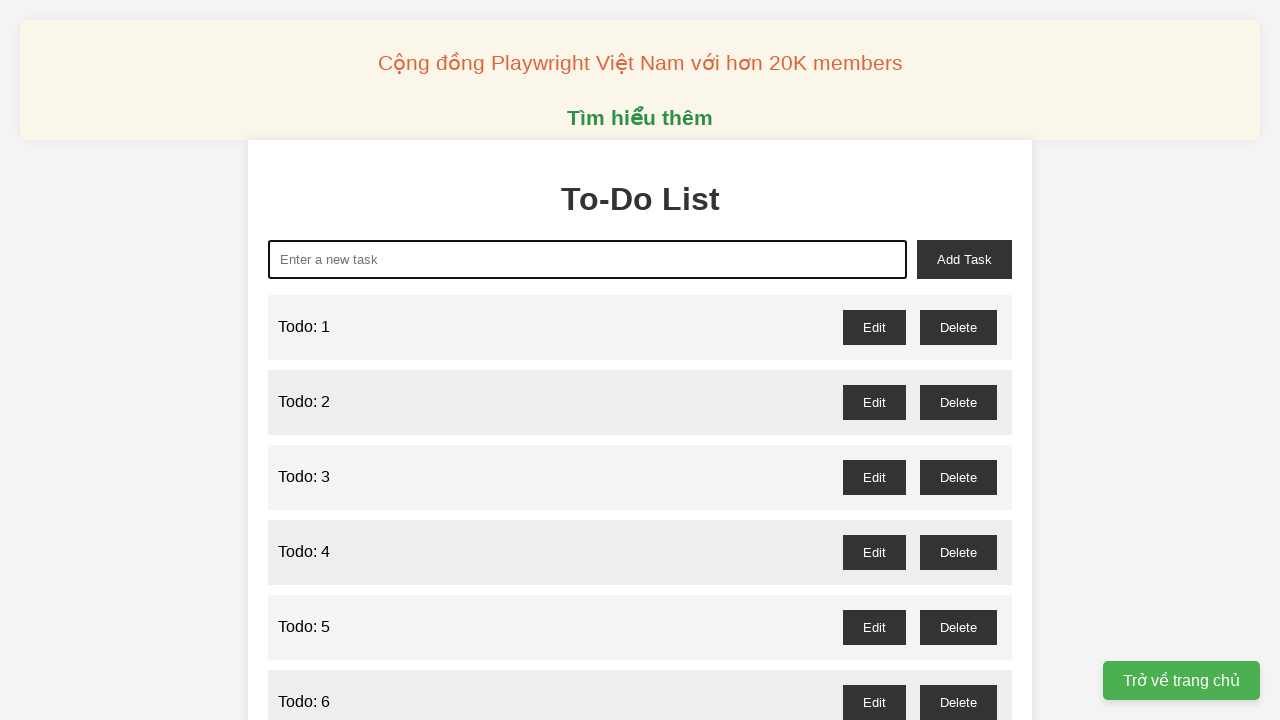

Cleared todo input field before entering item 25 on xpath=//*[@id="new-task"]
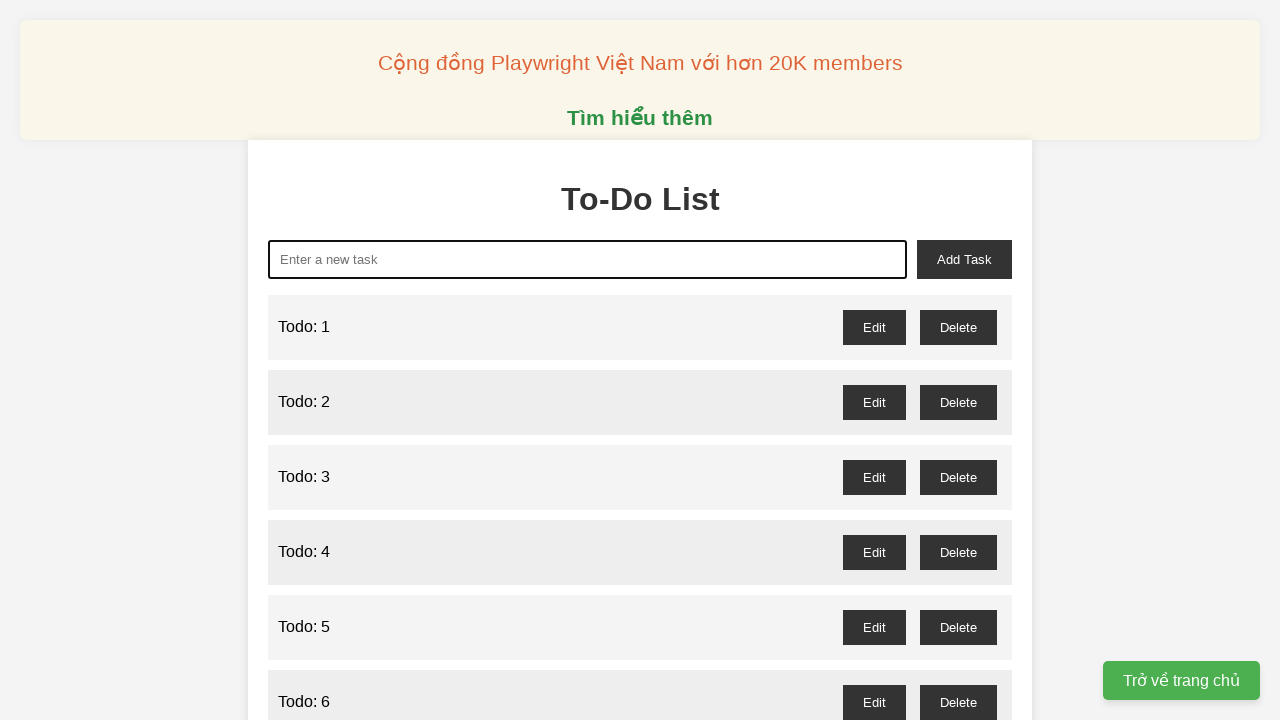

Filled todo input with 'Todo: 25' on xpath=//*[@id="new-task"]
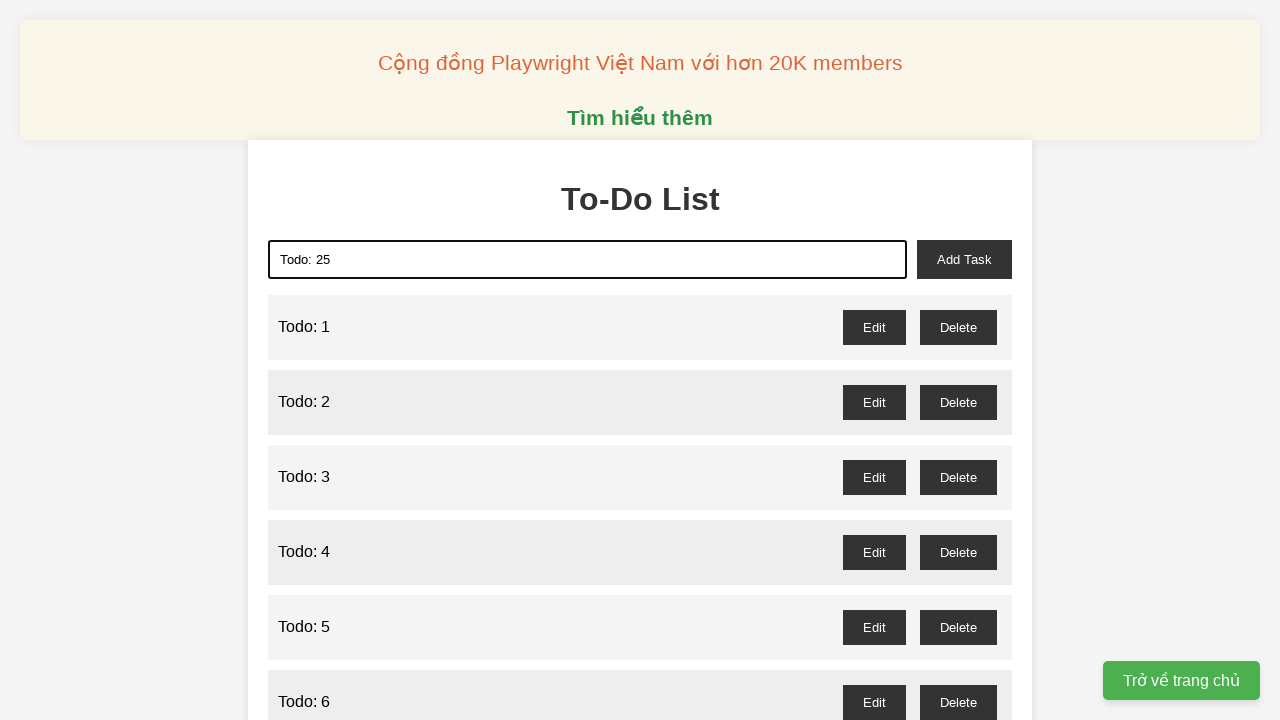

Clicked add task button to add 'Todo: 25' to the list at (964, 259) on xpath=//*[@id="add-task"]
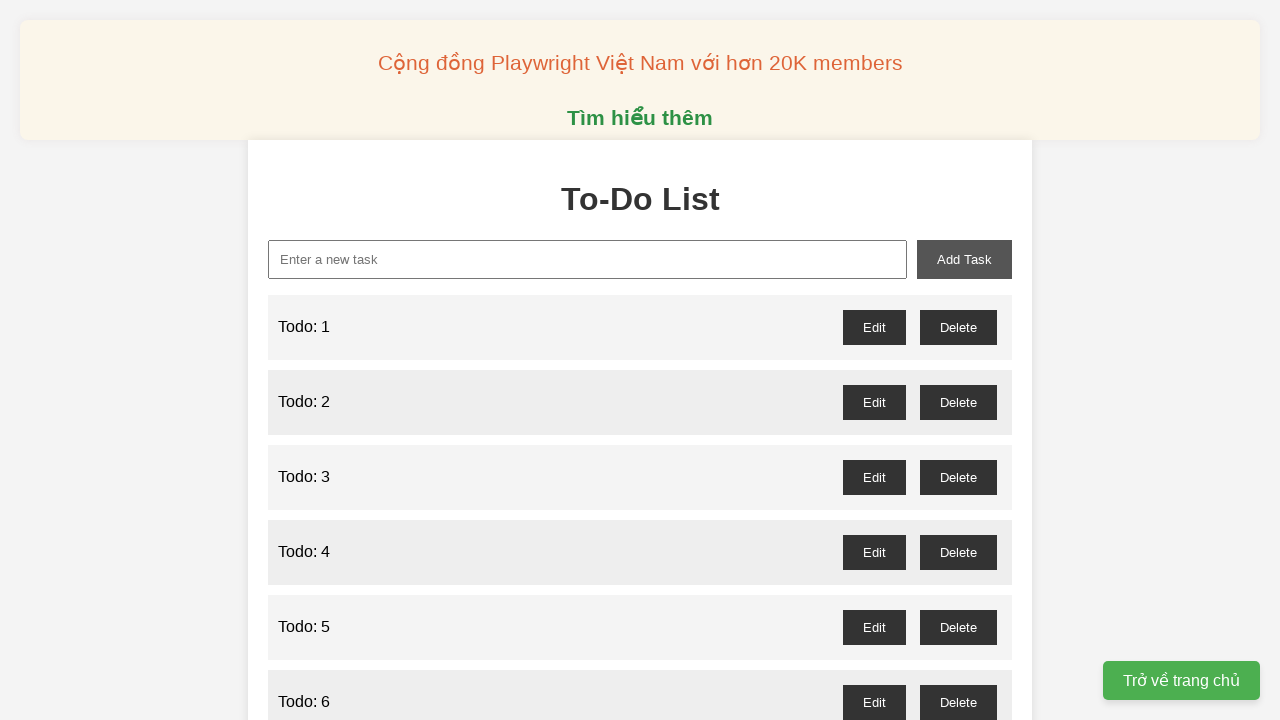

Clicked on todo input field for item 26 at (588, 259) on xpath=//*[@id="new-task"]
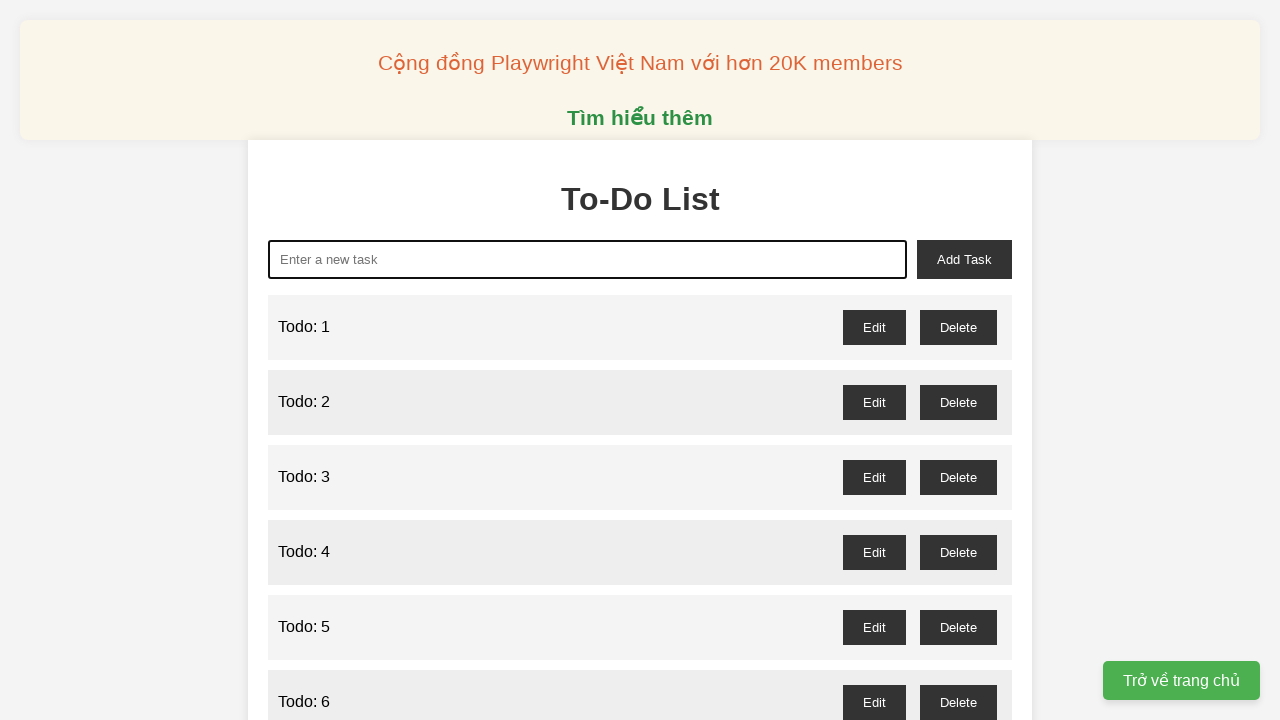

Cleared todo input field before entering item 26 on xpath=//*[@id="new-task"]
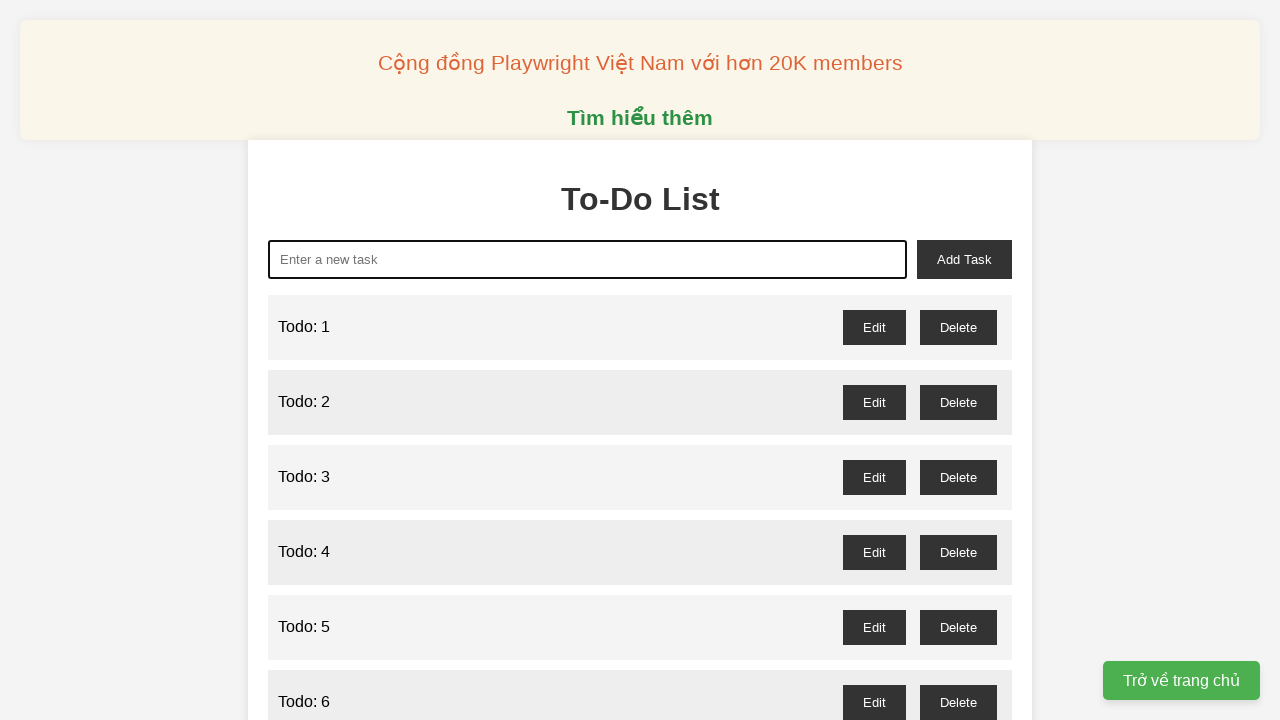

Filled todo input with 'Todo: 26' on xpath=//*[@id="new-task"]
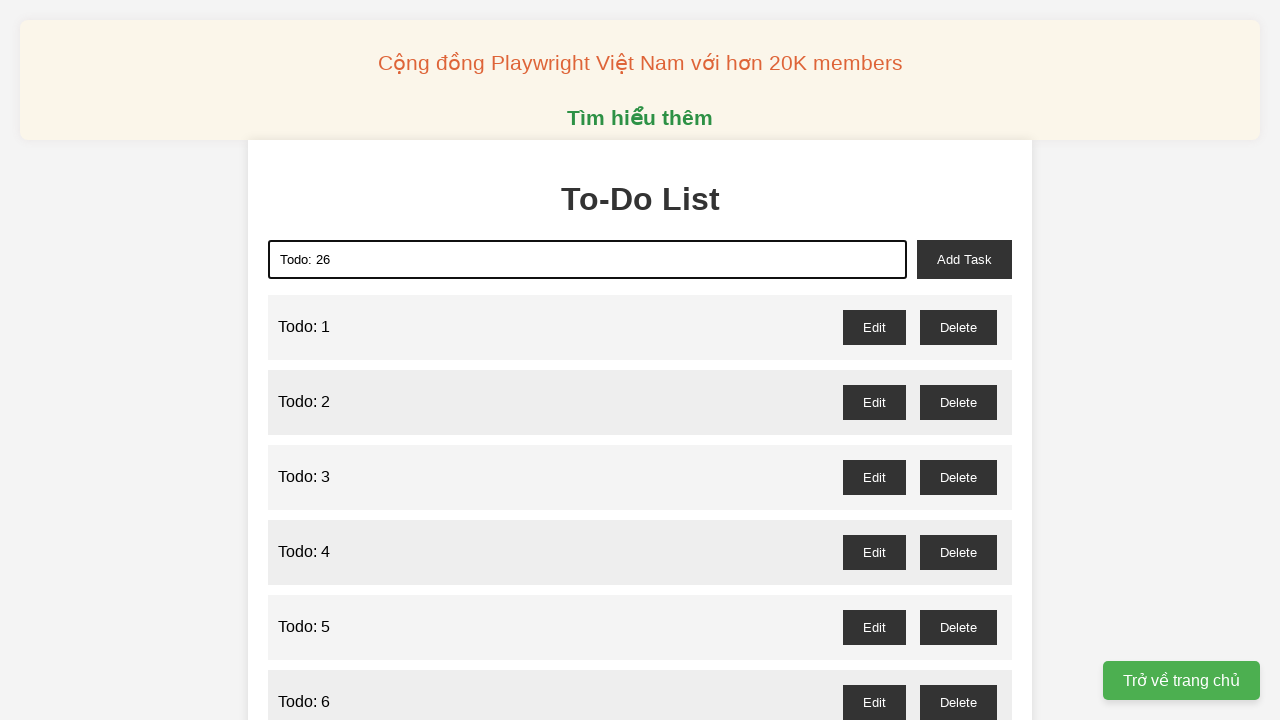

Clicked add task button to add 'Todo: 26' to the list at (964, 259) on xpath=//*[@id="add-task"]
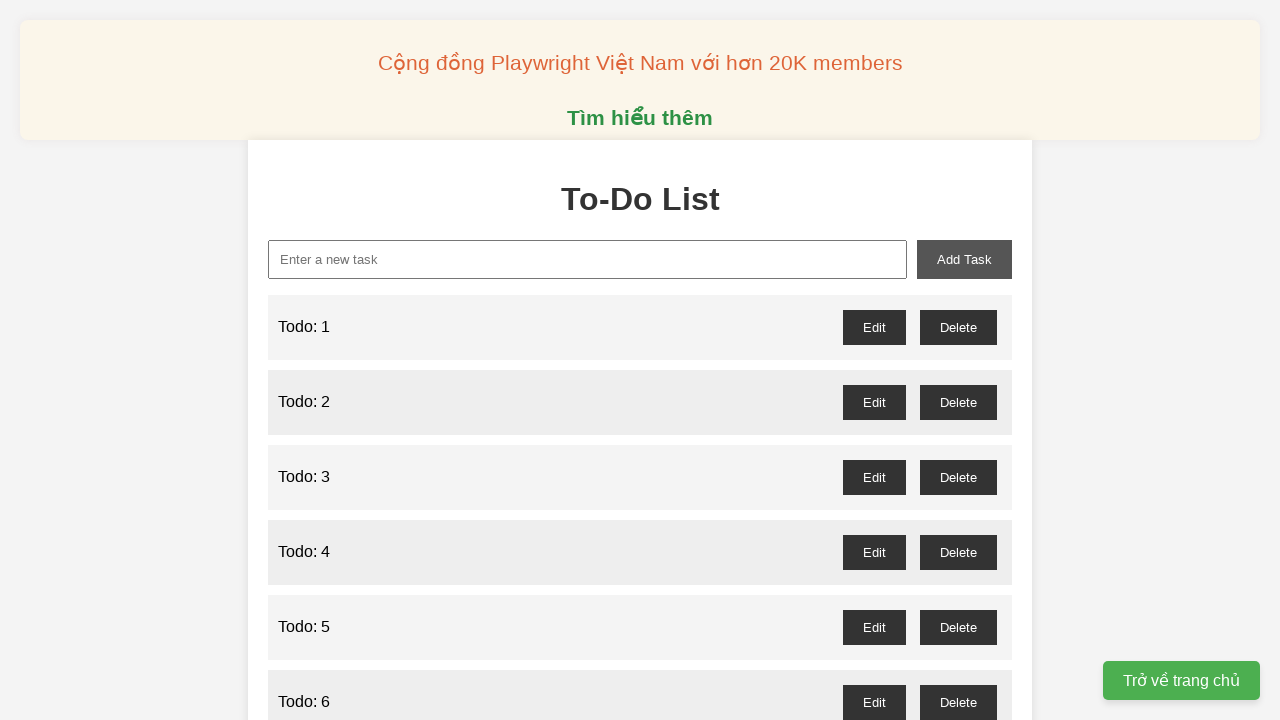

Clicked on todo input field for item 27 at (588, 259) on xpath=//*[@id="new-task"]
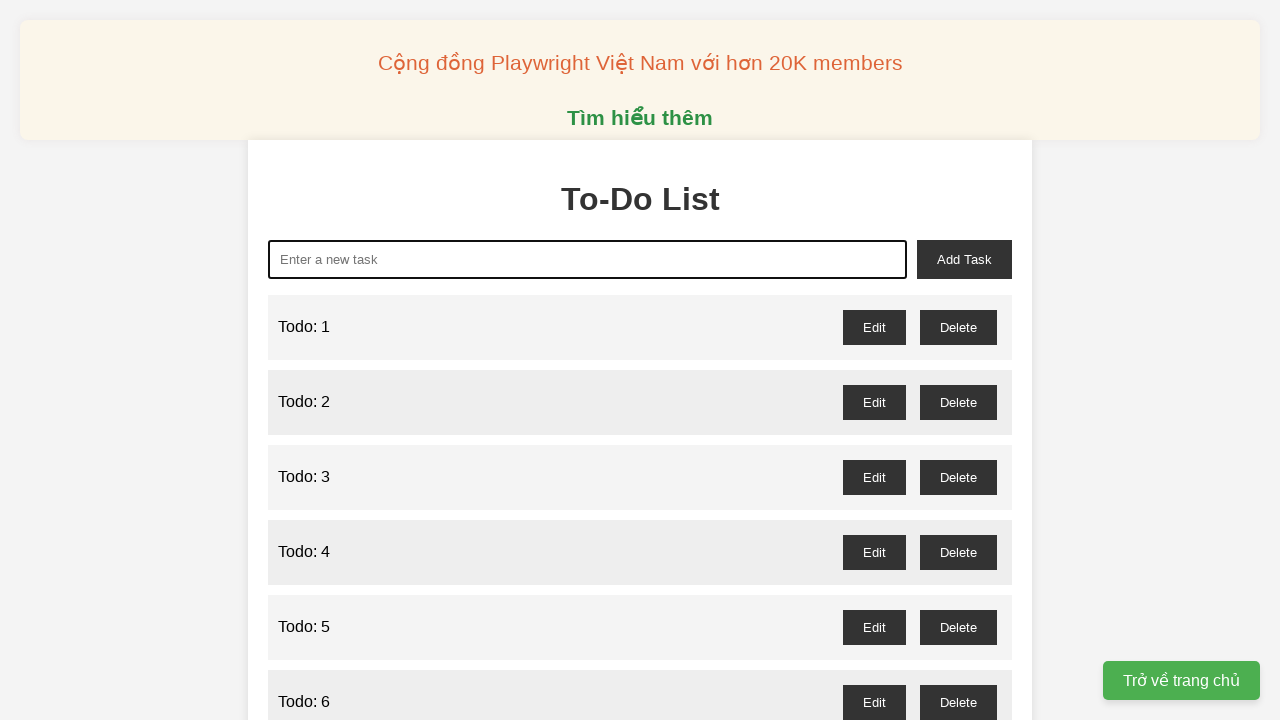

Cleared todo input field before entering item 27 on xpath=//*[@id="new-task"]
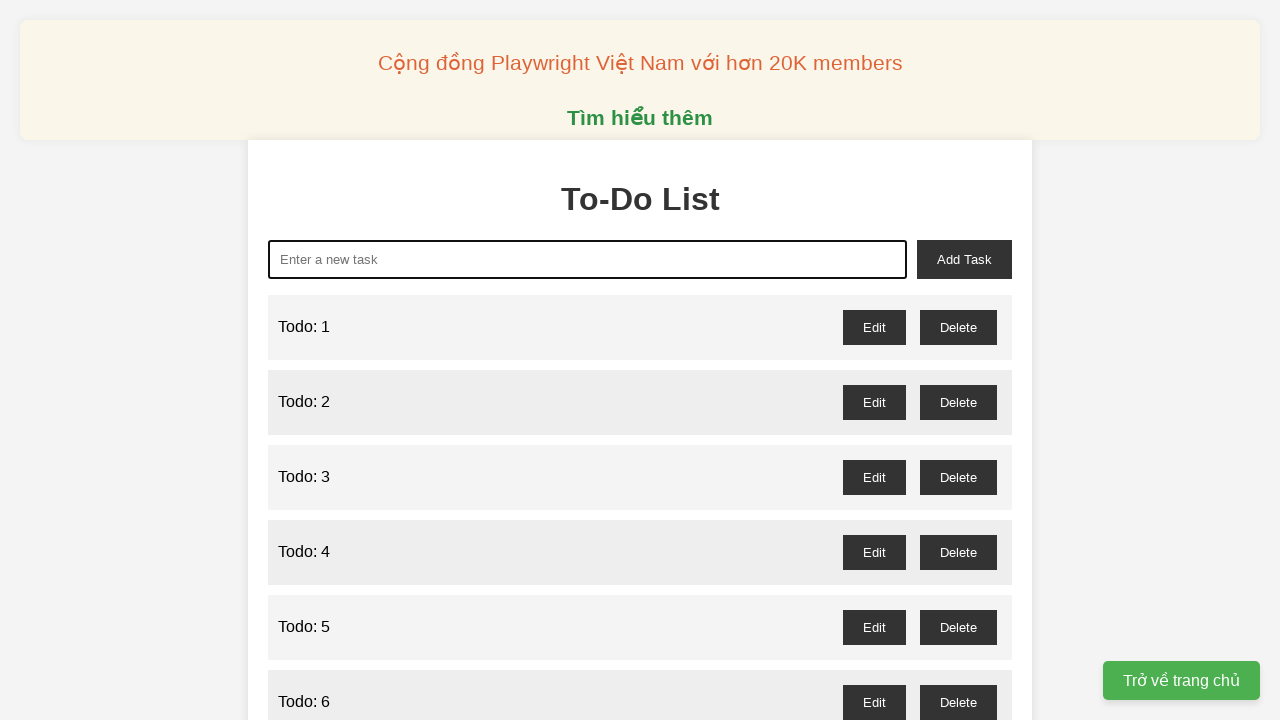

Filled todo input with 'Todo: 27' on xpath=//*[@id="new-task"]
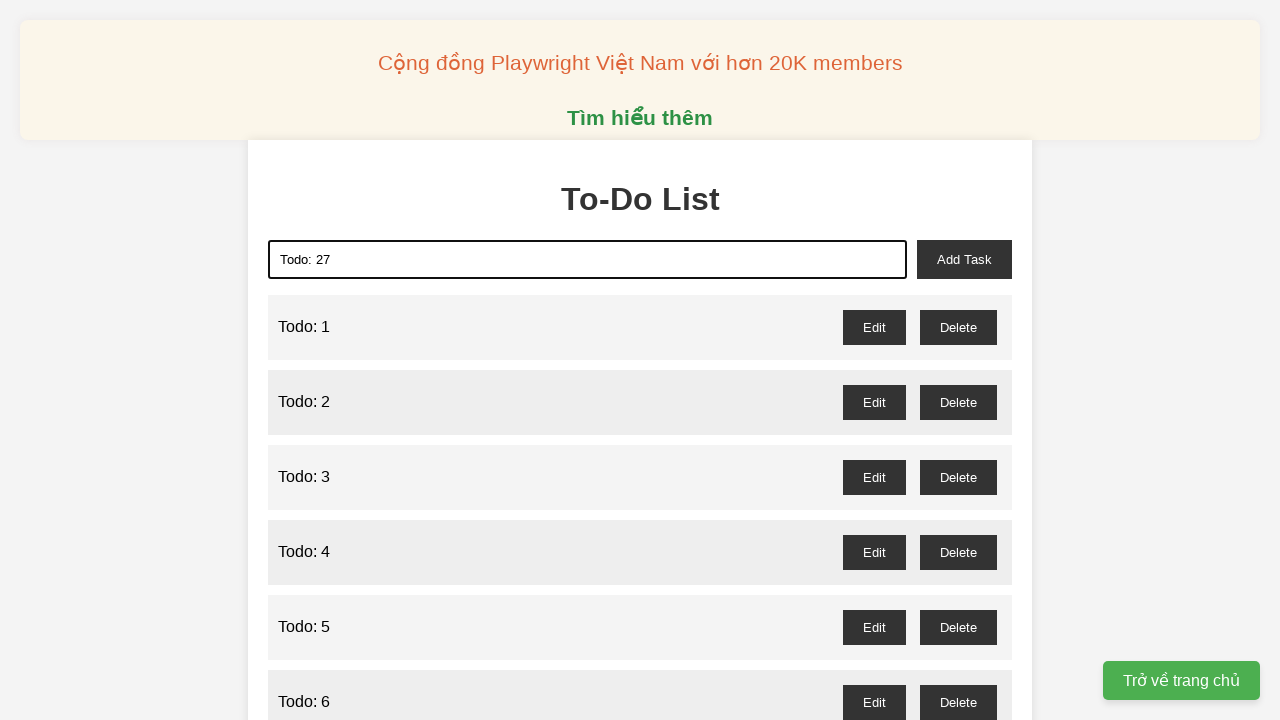

Clicked add task button to add 'Todo: 27' to the list at (964, 259) on xpath=//*[@id="add-task"]
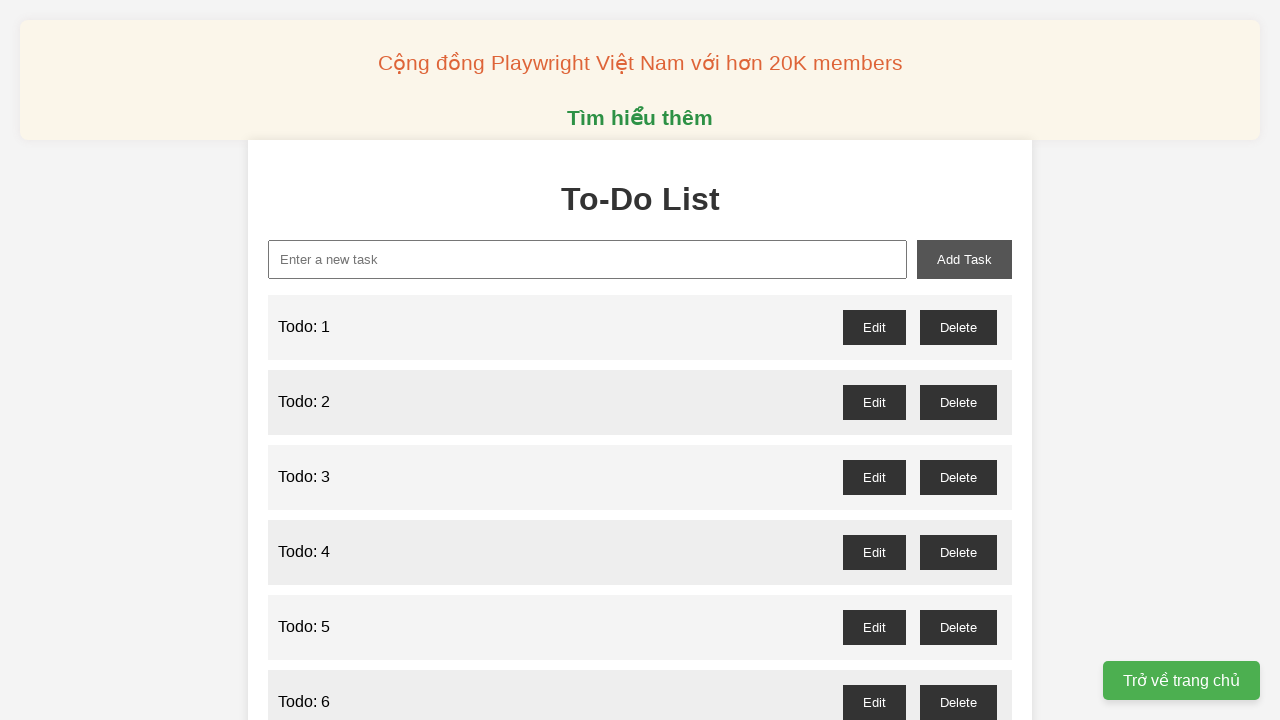

Clicked on todo input field for item 28 at (588, 259) on xpath=//*[@id="new-task"]
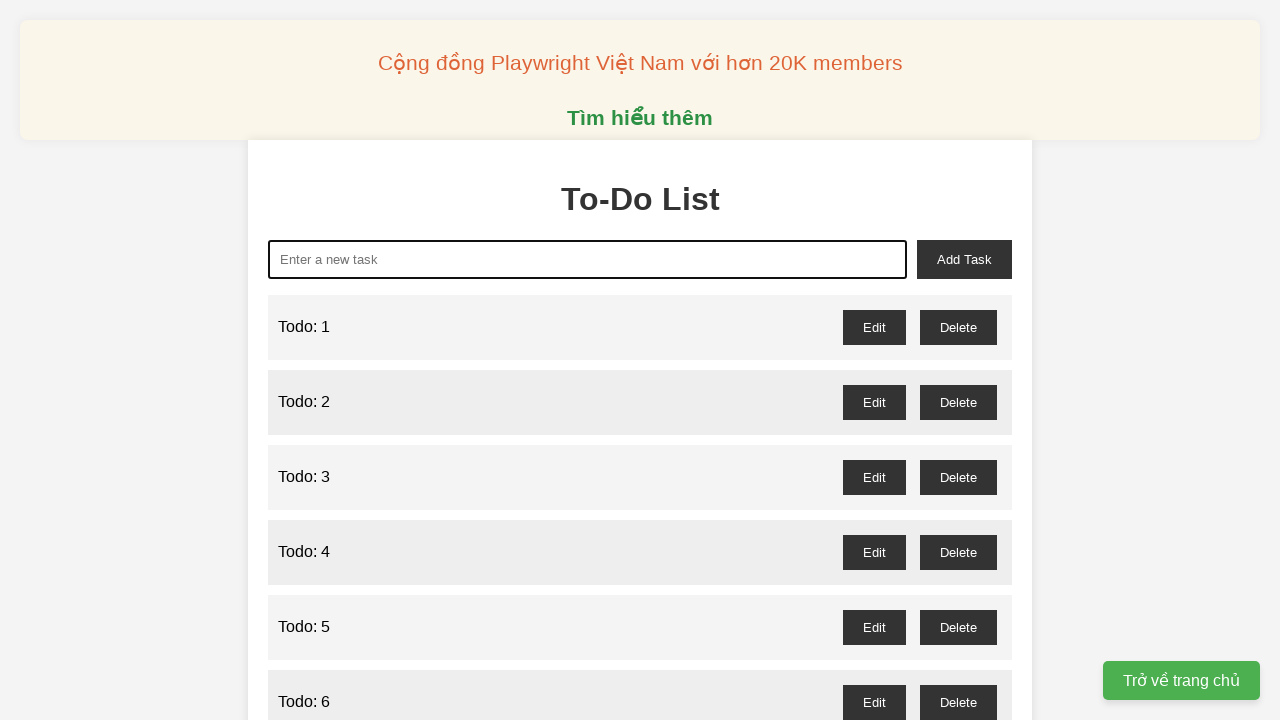

Cleared todo input field before entering item 28 on xpath=//*[@id="new-task"]
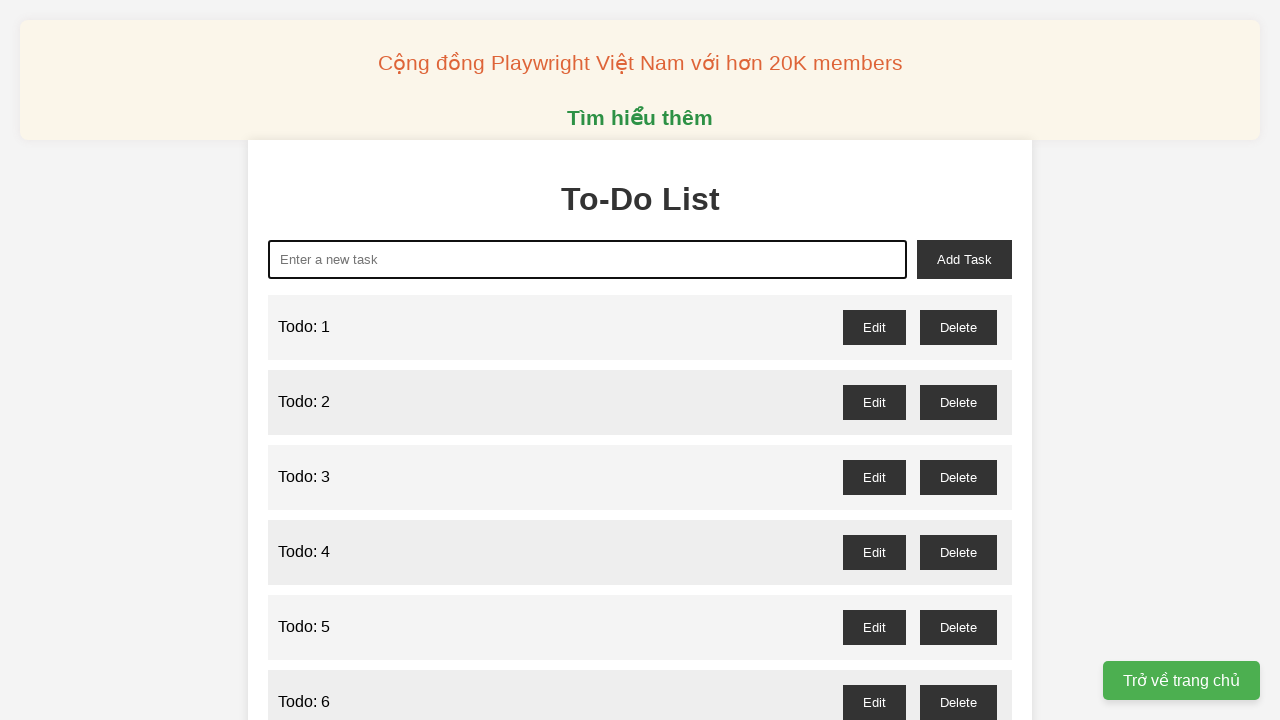

Filled todo input with 'Todo: 28' on xpath=//*[@id="new-task"]
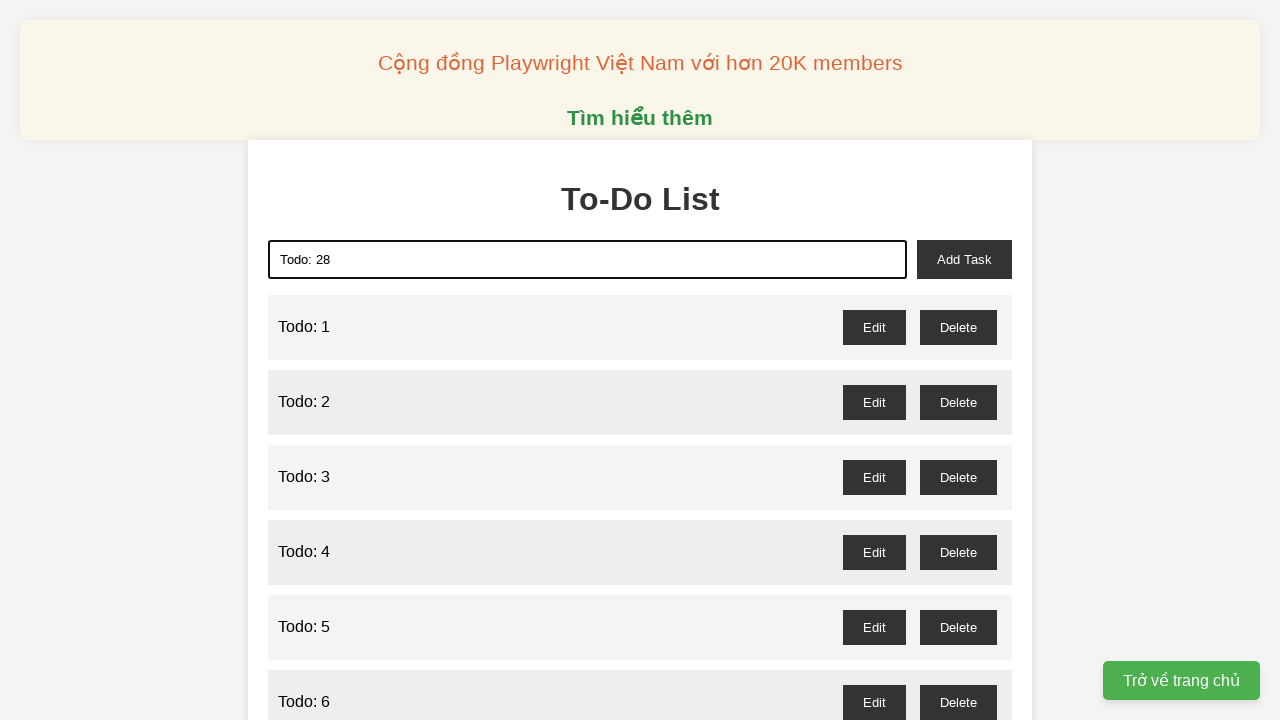

Clicked add task button to add 'Todo: 28' to the list at (964, 259) on xpath=//*[@id="add-task"]
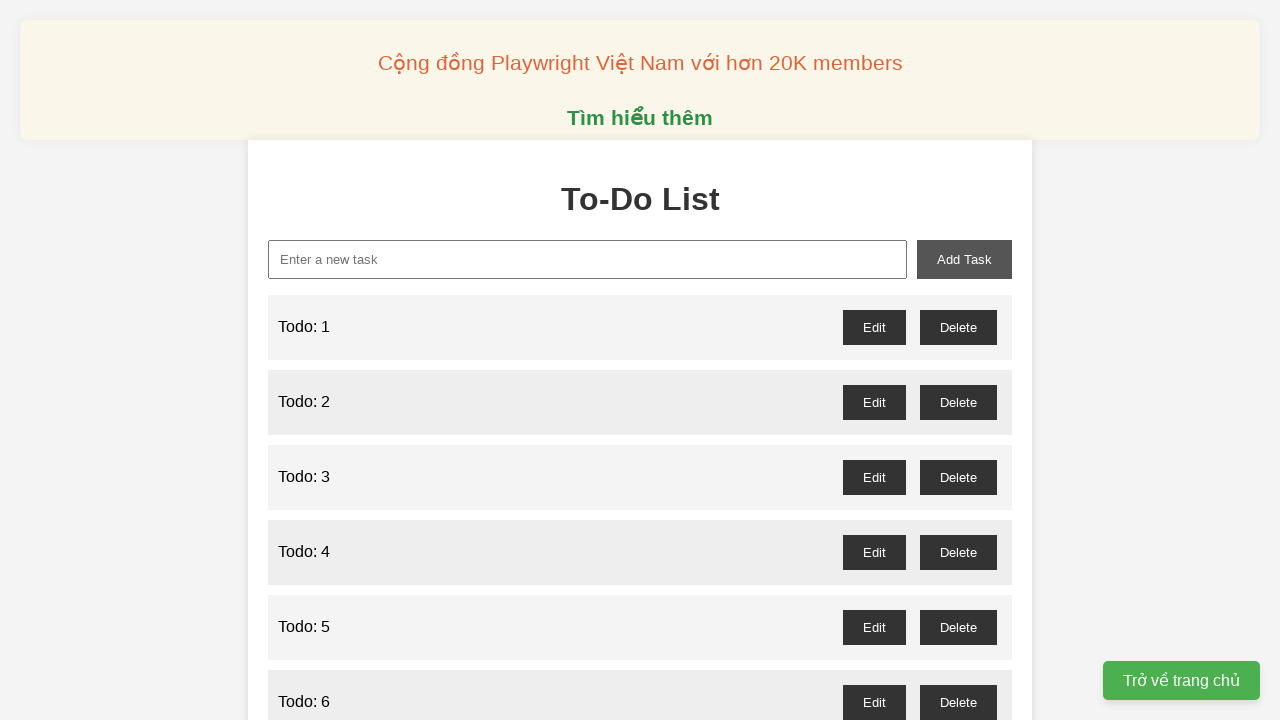

Clicked on todo input field for item 29 at (588, 259) on xpath=//*[@id="new-task"]
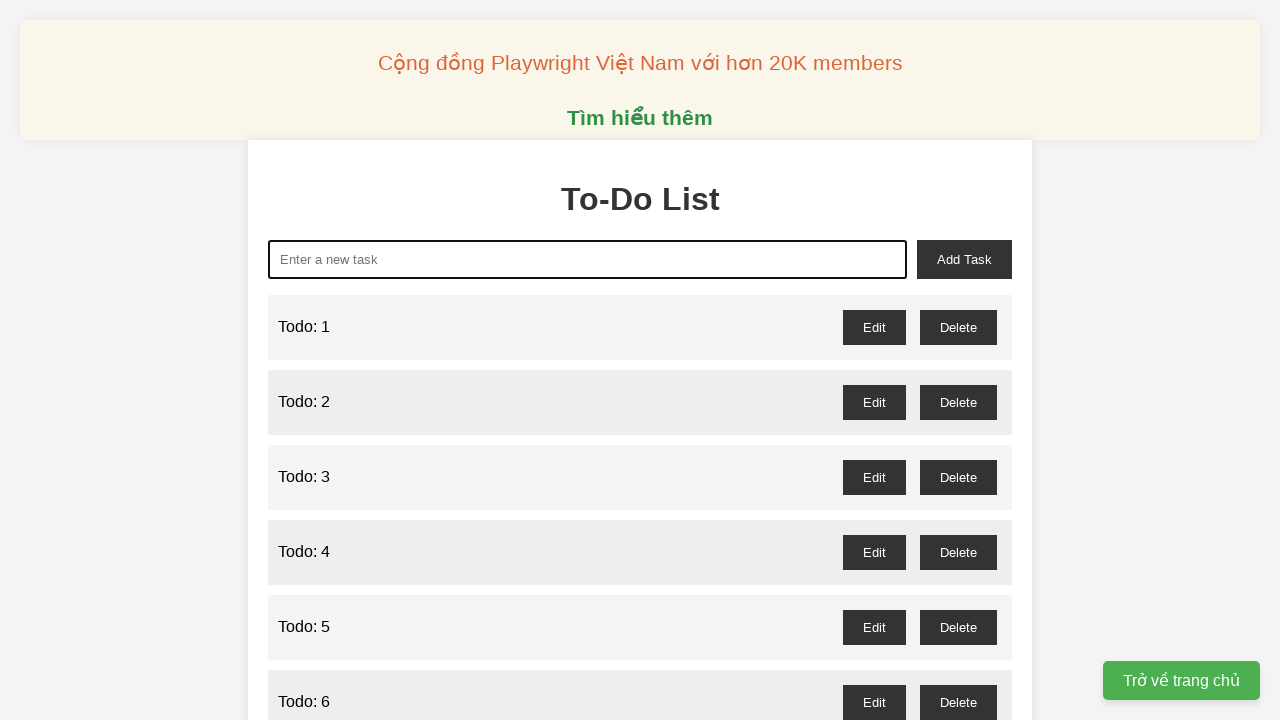

Cleared todo input field before entering item 29 on xpath=//*[@id="new-task"]
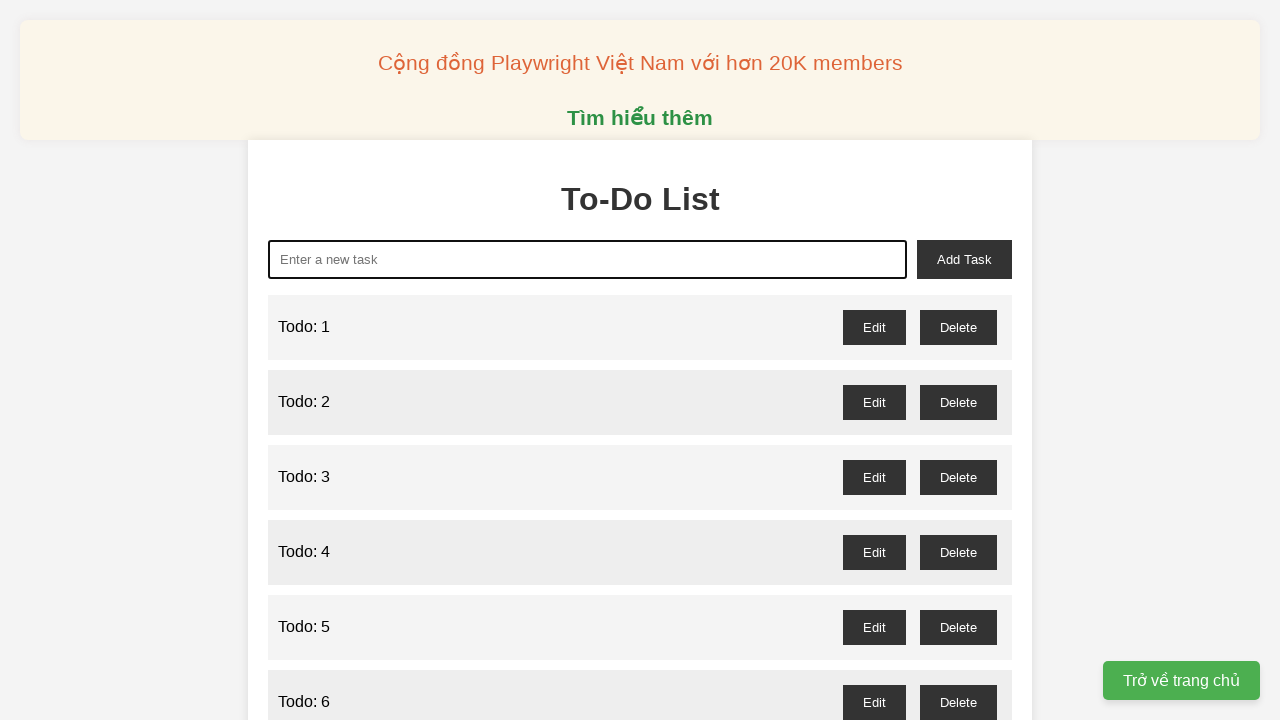

Filled todo input with 'Todo: 29' on xpath=//*[@id="new-task"]
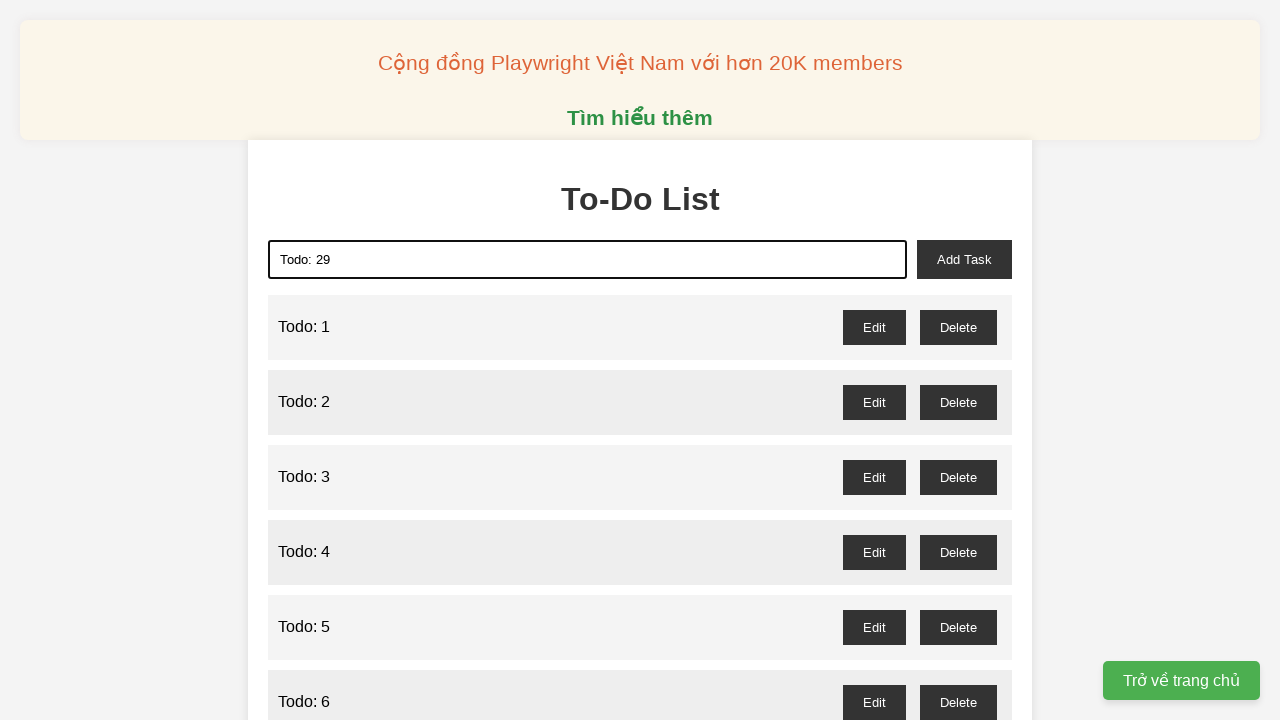

Clicked add task button to add 'Todo: 29' to the list at (964, 259) on xpath=//*[@id="add-task"]
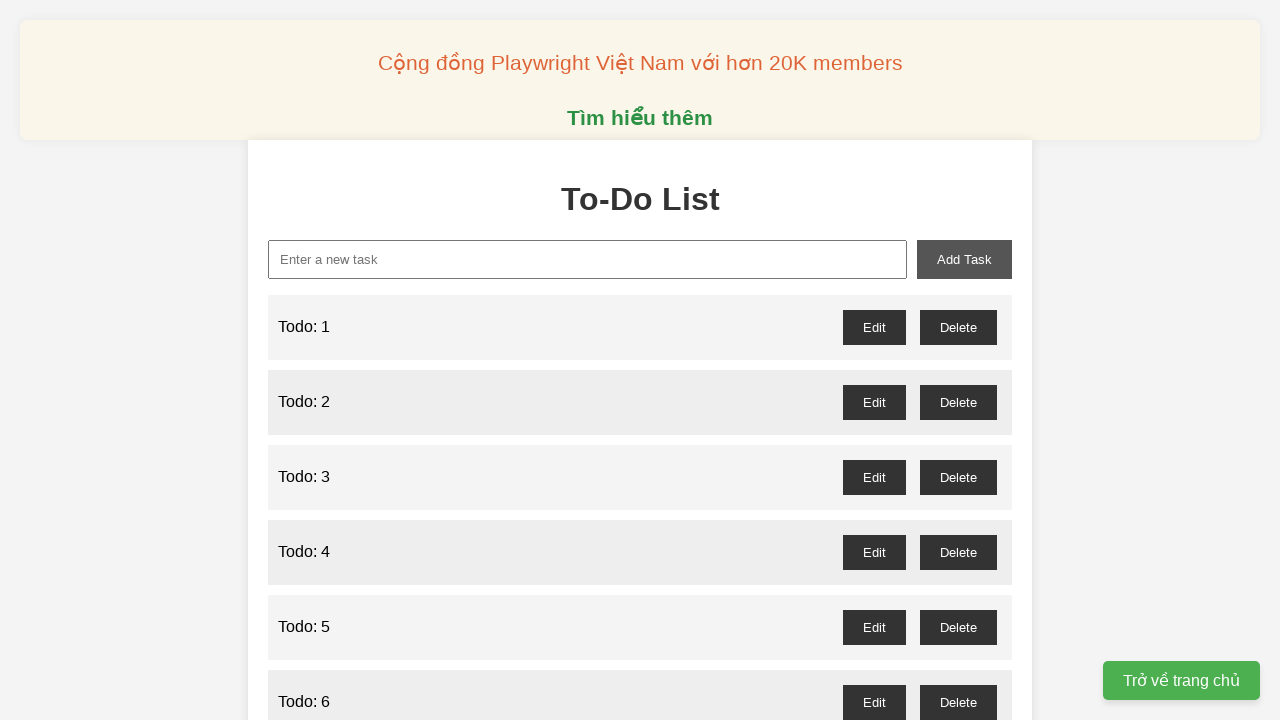

Clicked on todo input field for item 30 at (588, 259) on xpath=//*[@id="new-task"]
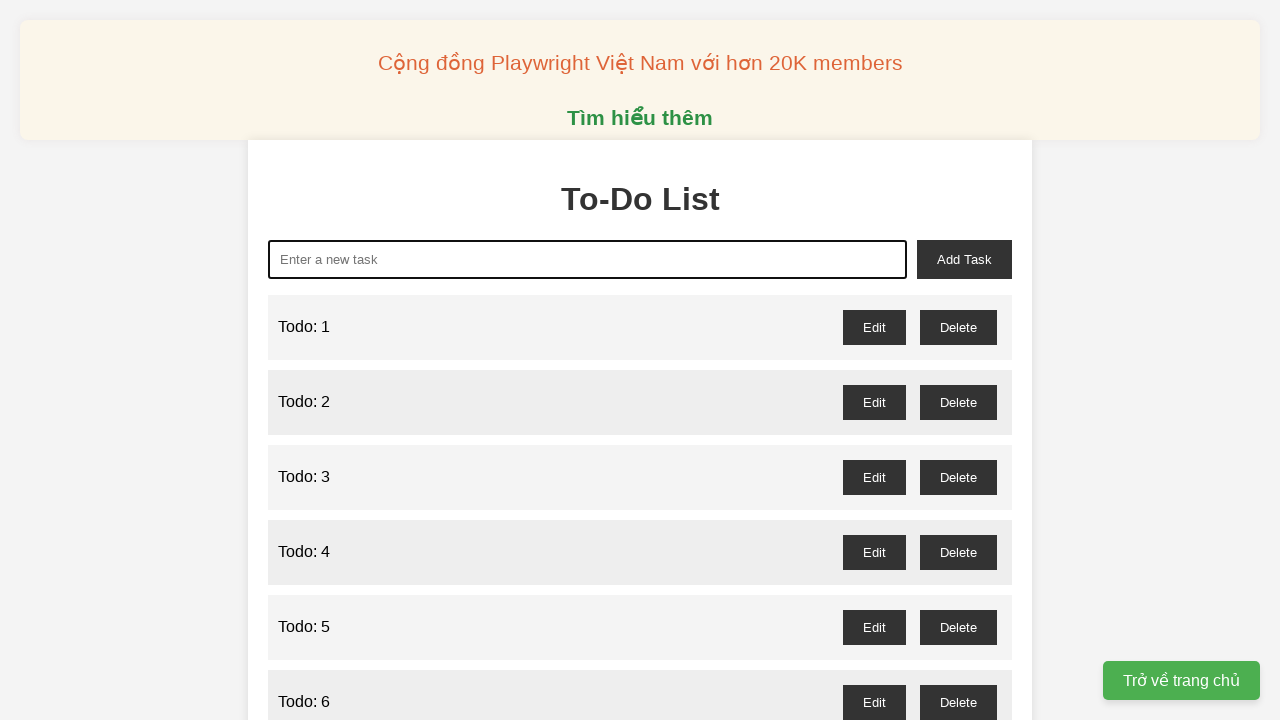

Cleared todo input field before entering item 30 on xpath=//*[@id="new-task"]
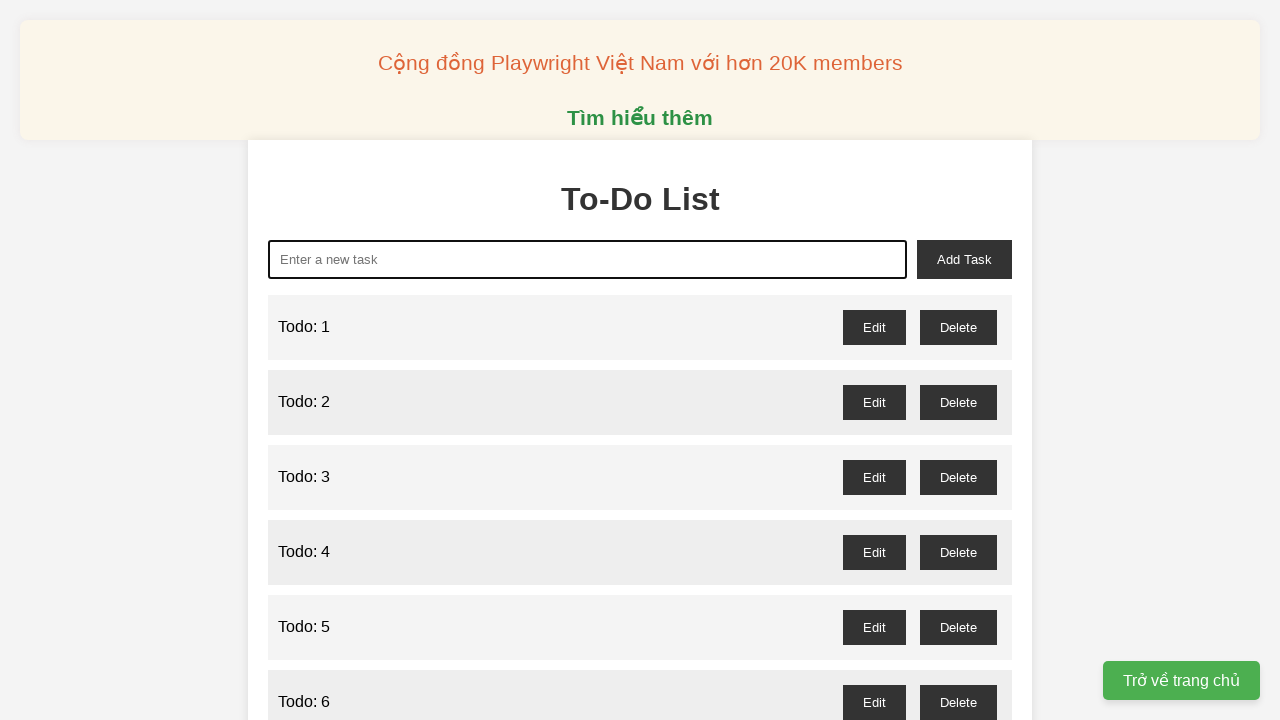

Filled todo input with 'Todo: 30' on xpath=//*[@id="new-task"]
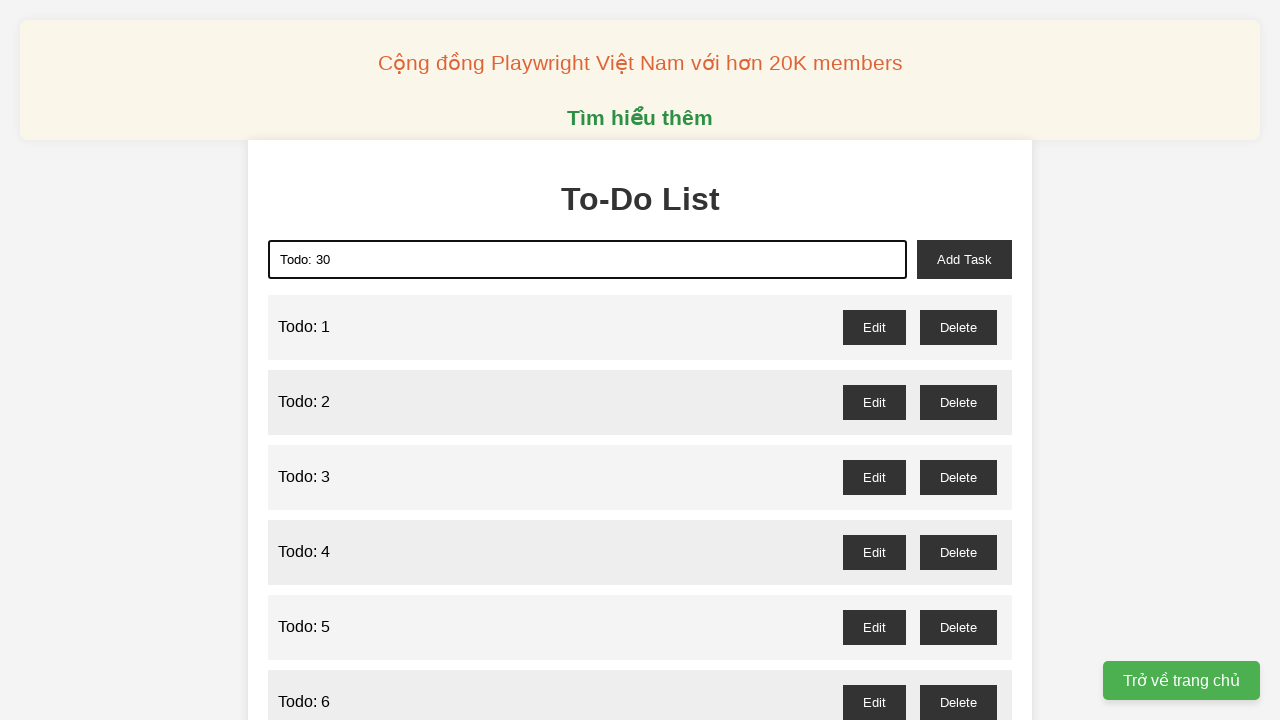

Clicked add task button to add 'Todo: 30' to the list at (964, 259) on xpath=//*[@id="add-task"]
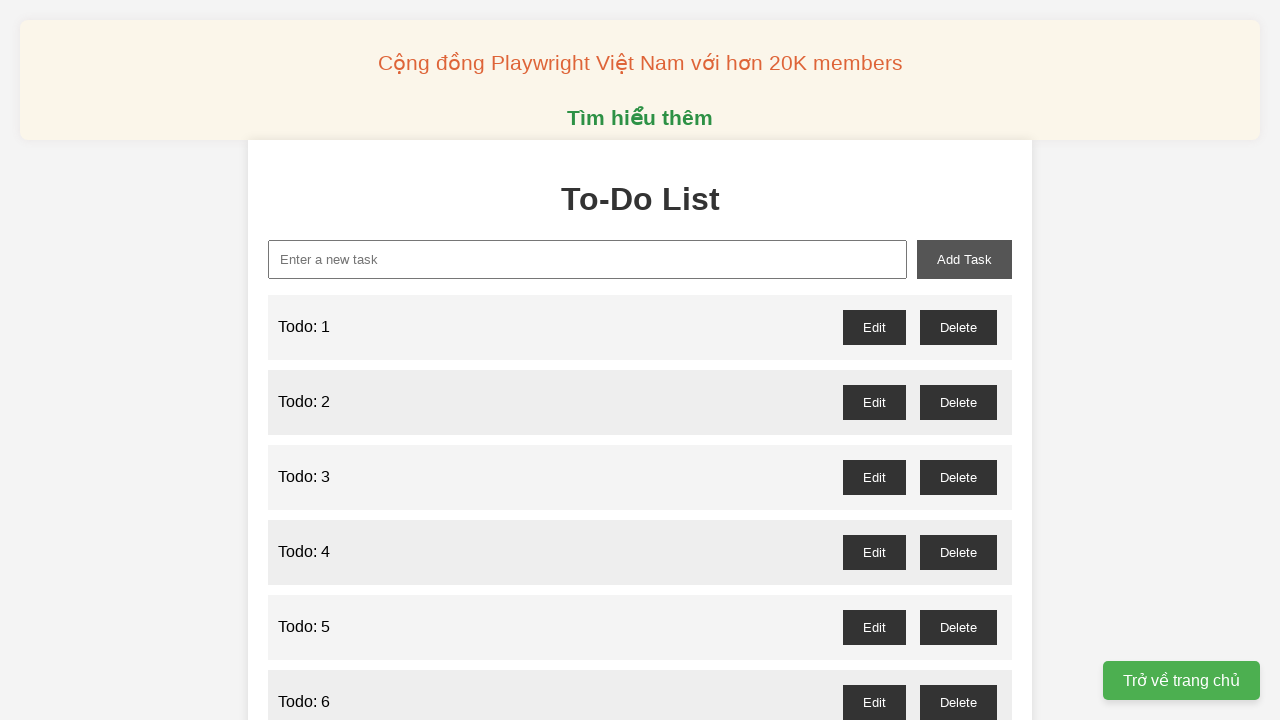

Clicked on todo input field for item 31 at (588, 259) on xpath=//*[@id="new-task"]
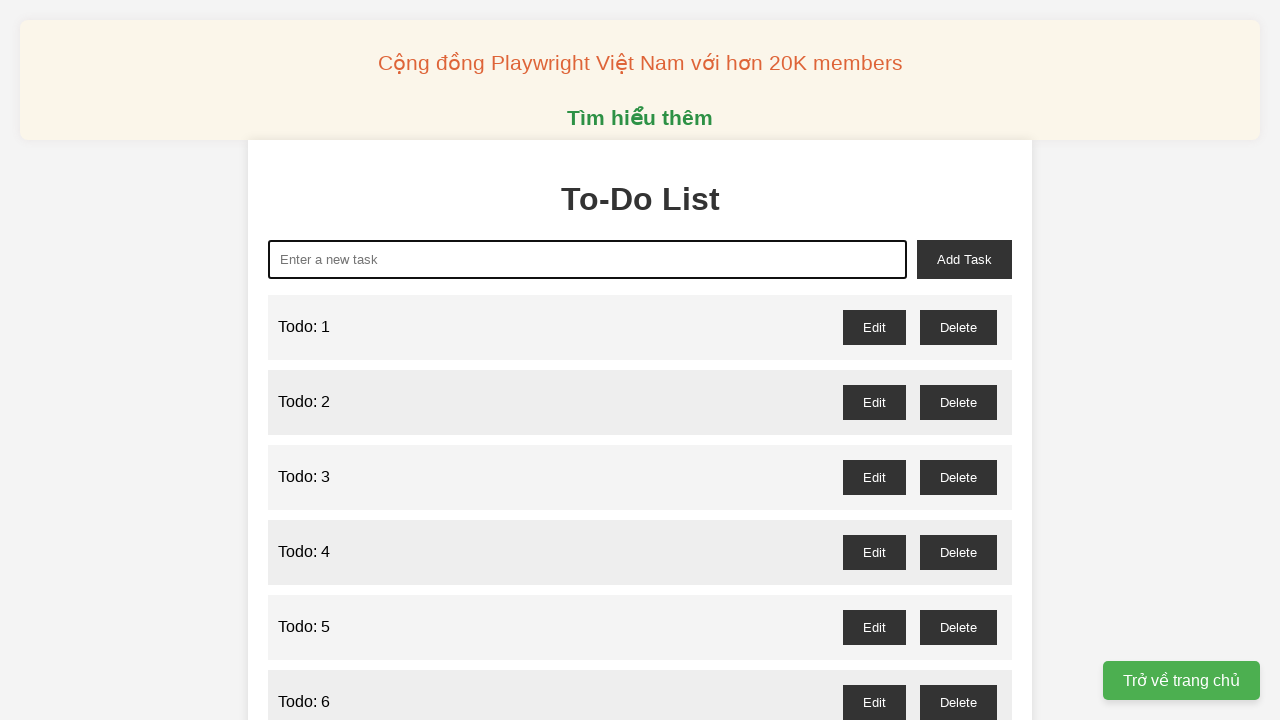

Cleared todo input field before entering item 31 on xpath=//*[@id="new-task"]
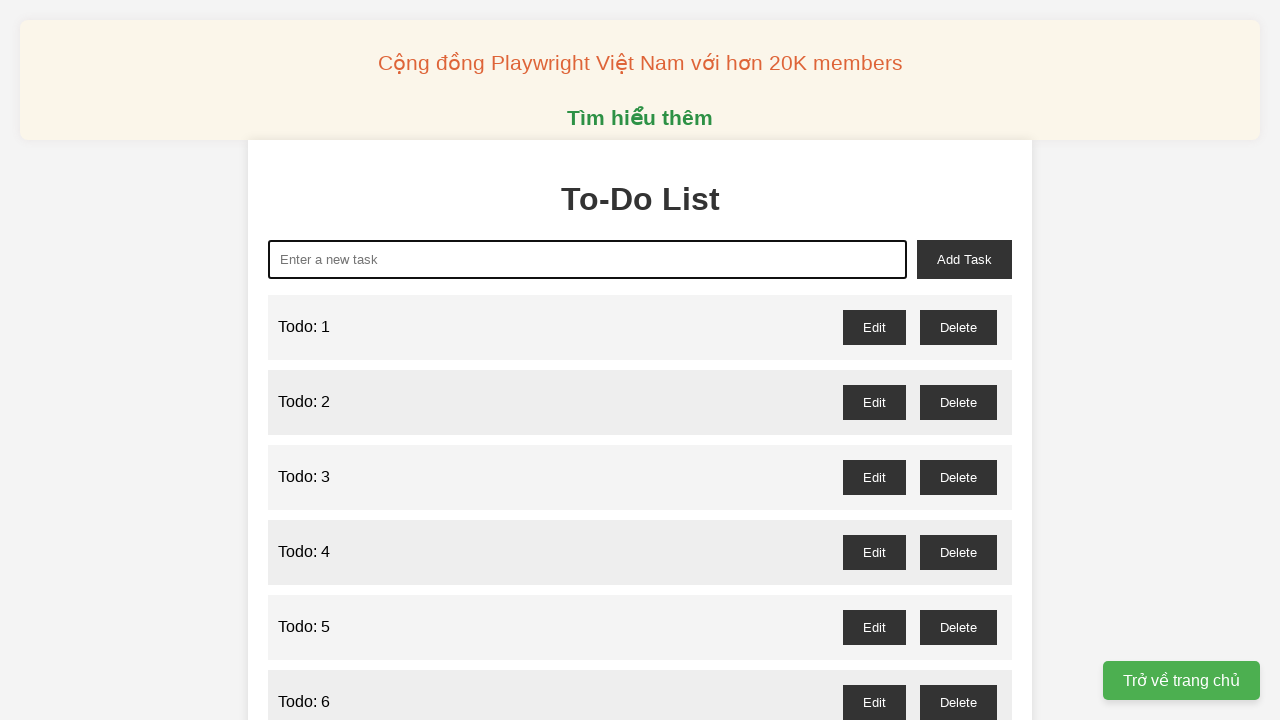

Filled todo input with 'Todo: 31' on xpath=//*[@id="new-task"]
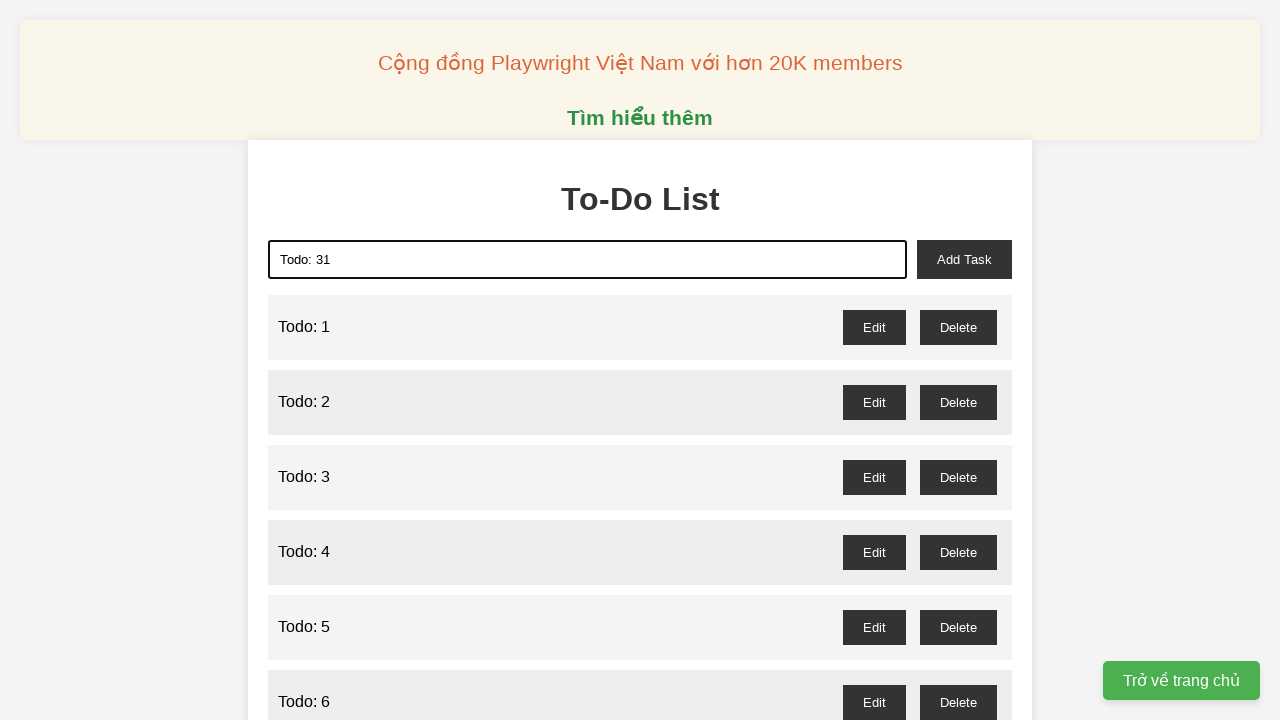

Clicked add task button to add 'Todo: 31' to the list at (964, 259) on xpath=//*[@id="add-task"]
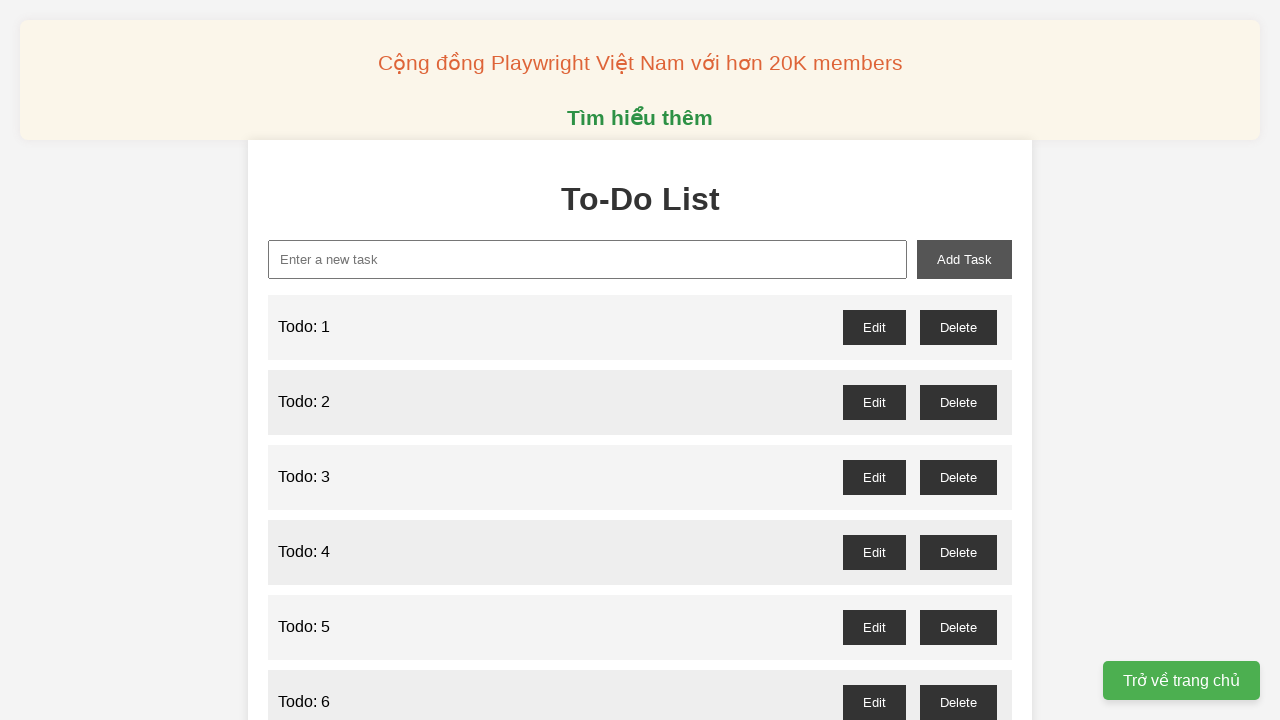

Clicked on todo input field for item 32 at (588, 259) on xpath=//*[@id="new-task"]
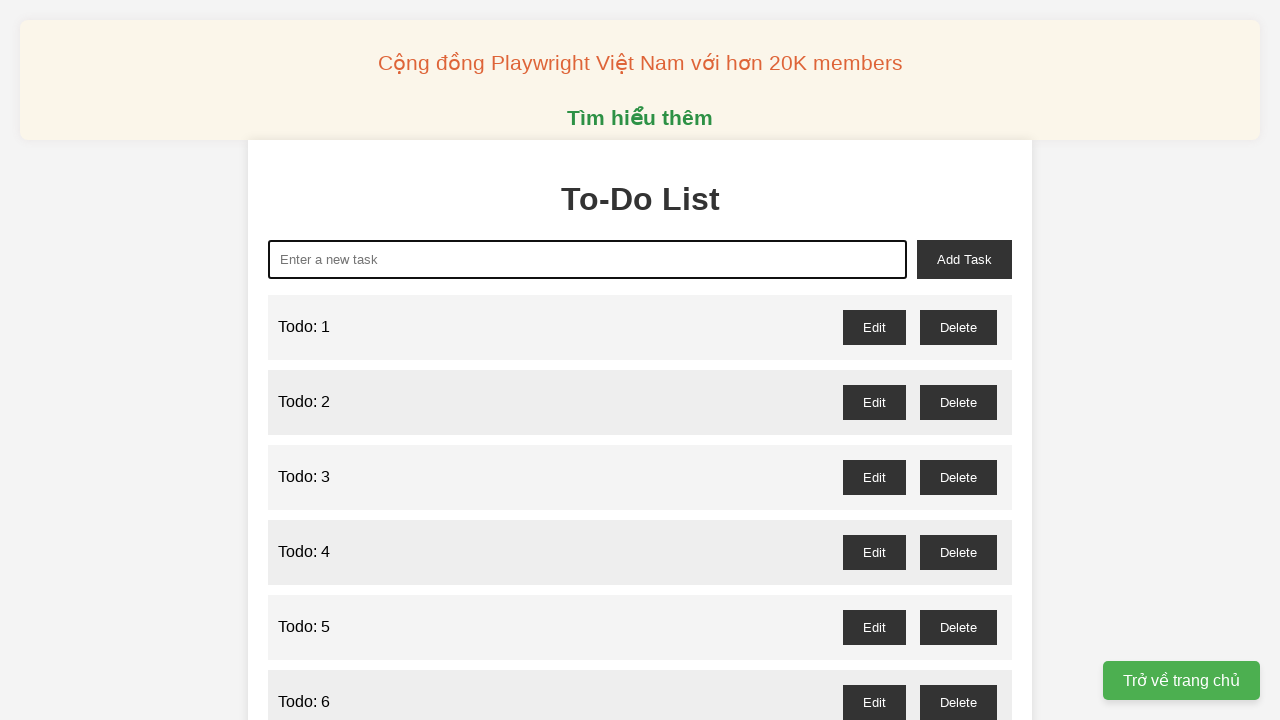

Cleared todo input field before entering item 32 on xpath=//*[@id="new-task"]
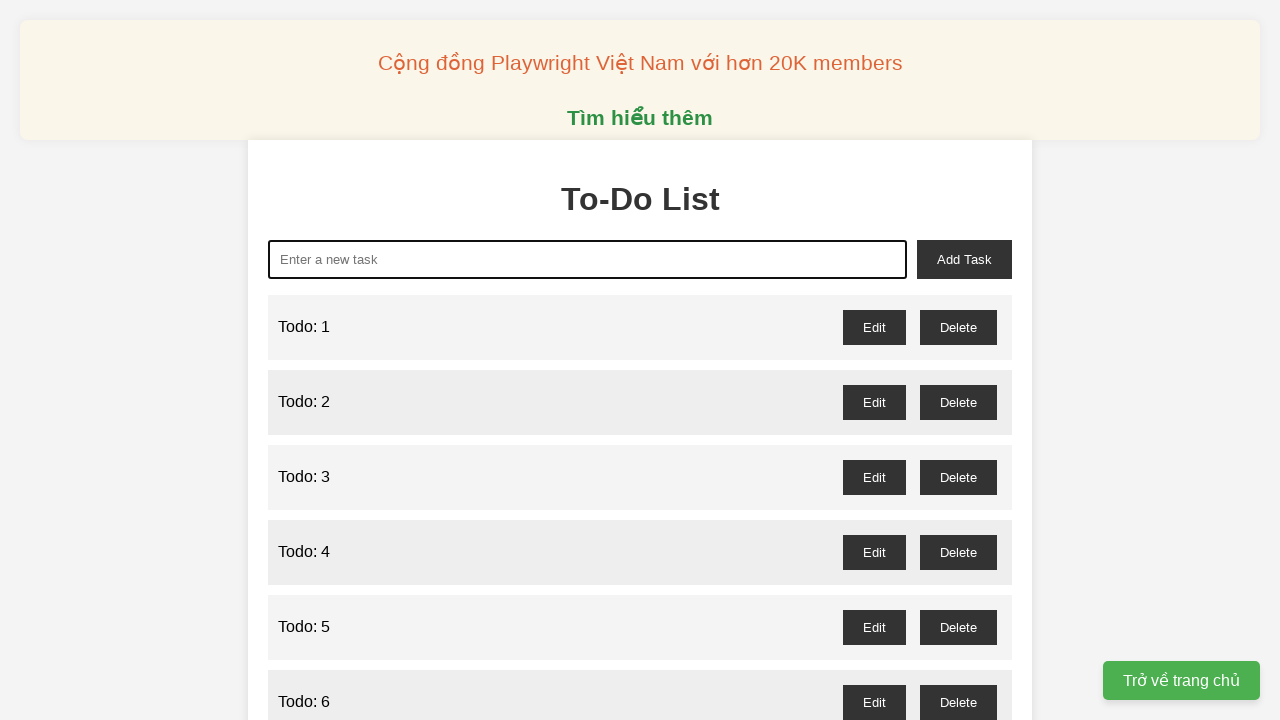

Filled todo input with 'Todo: 32' on xpath=//*[@id="new-task"]
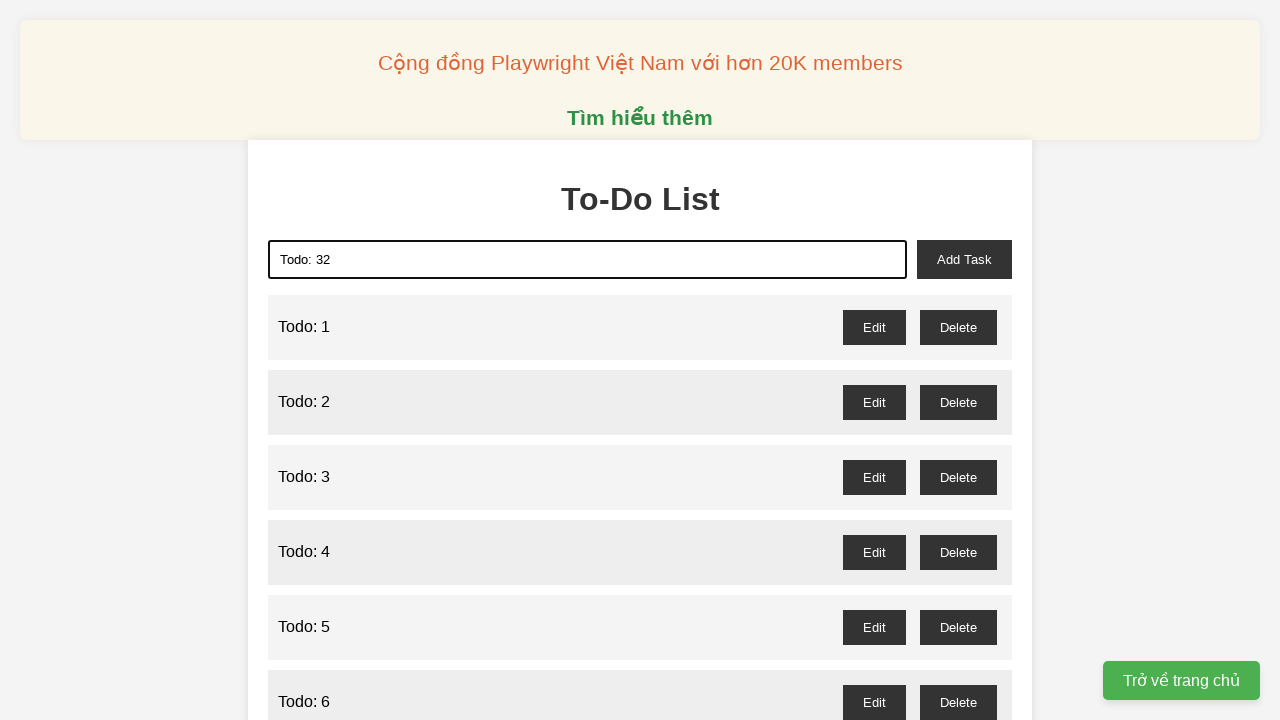

Clicked add task button to add 'Todo: 32' to the list at (964, 259) on xpath=//*[@id="add-task"]
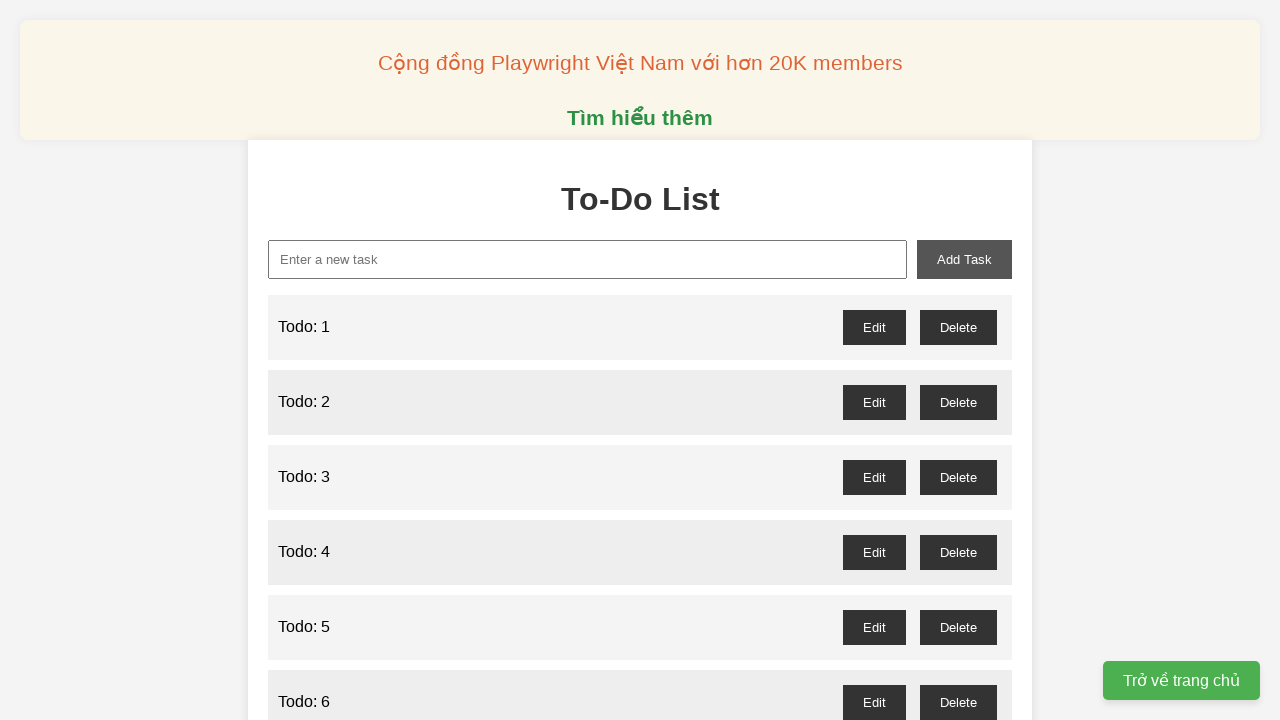

Clicked on todo input field for item 33 at (588, 259) on xpath=//*[@id="new-task"]
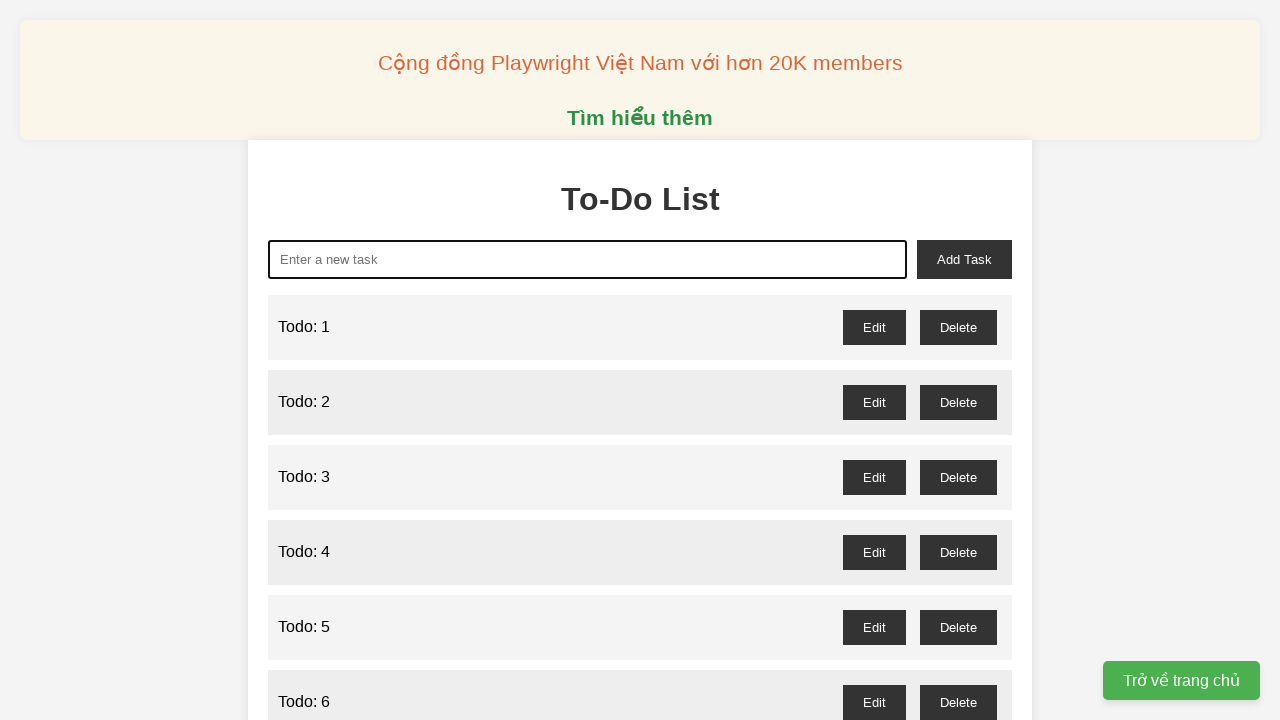

Cleared todo input field before entering item 33 on xpath=//*[@id="new-task"]
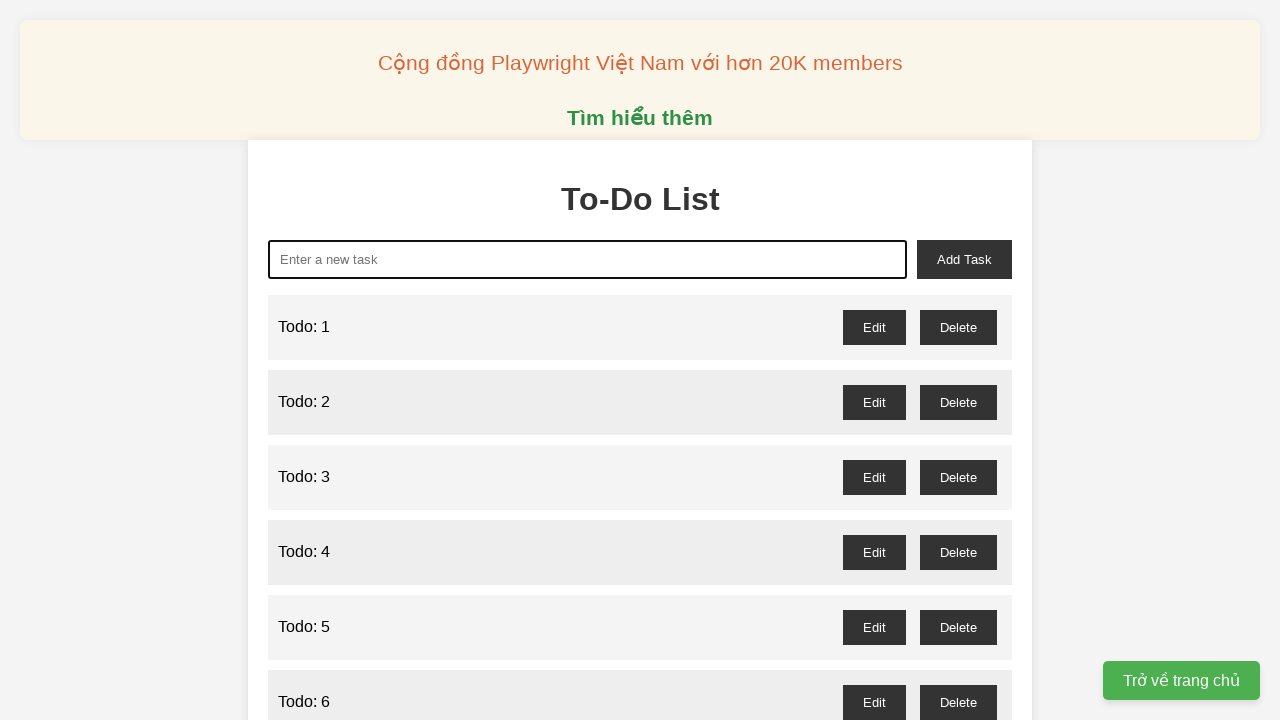

Filled todo input with 'Todo: 33' on xpath=//*[@id="new-task"]
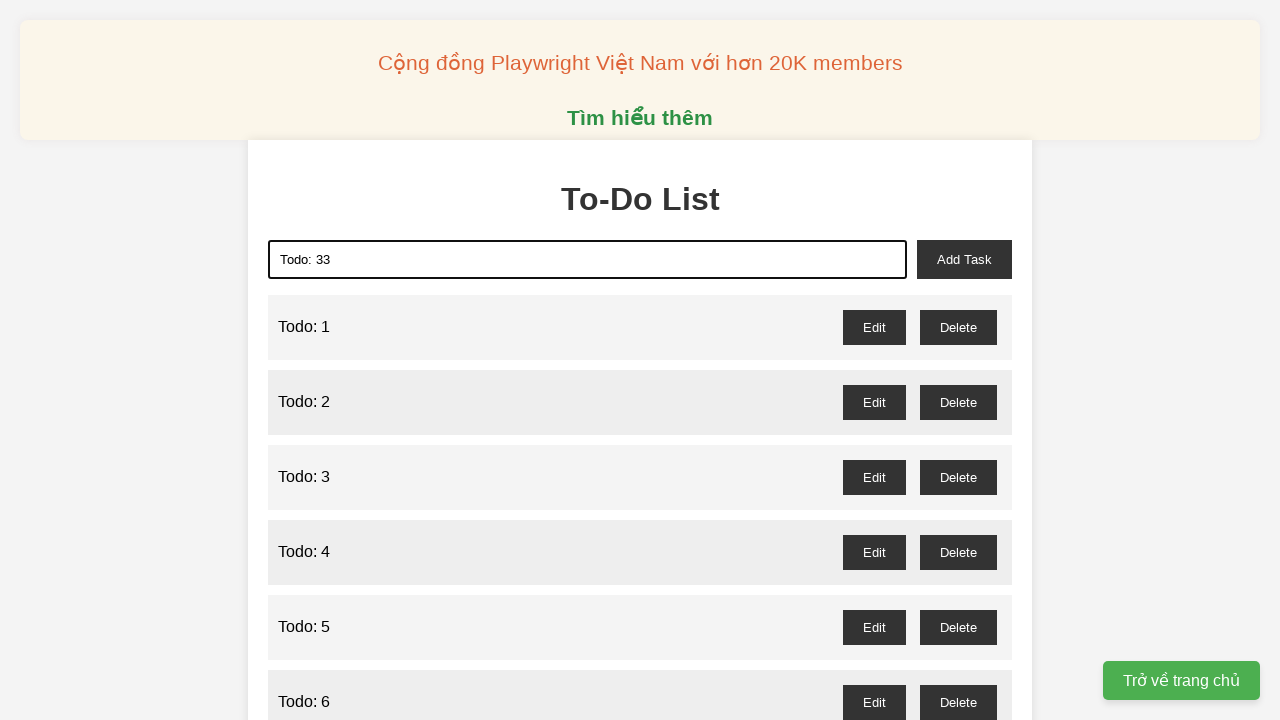

Clicked add task button to add 'Todo: 33' to the list at (964, 259) on xpath=//*[@id="add-task"]
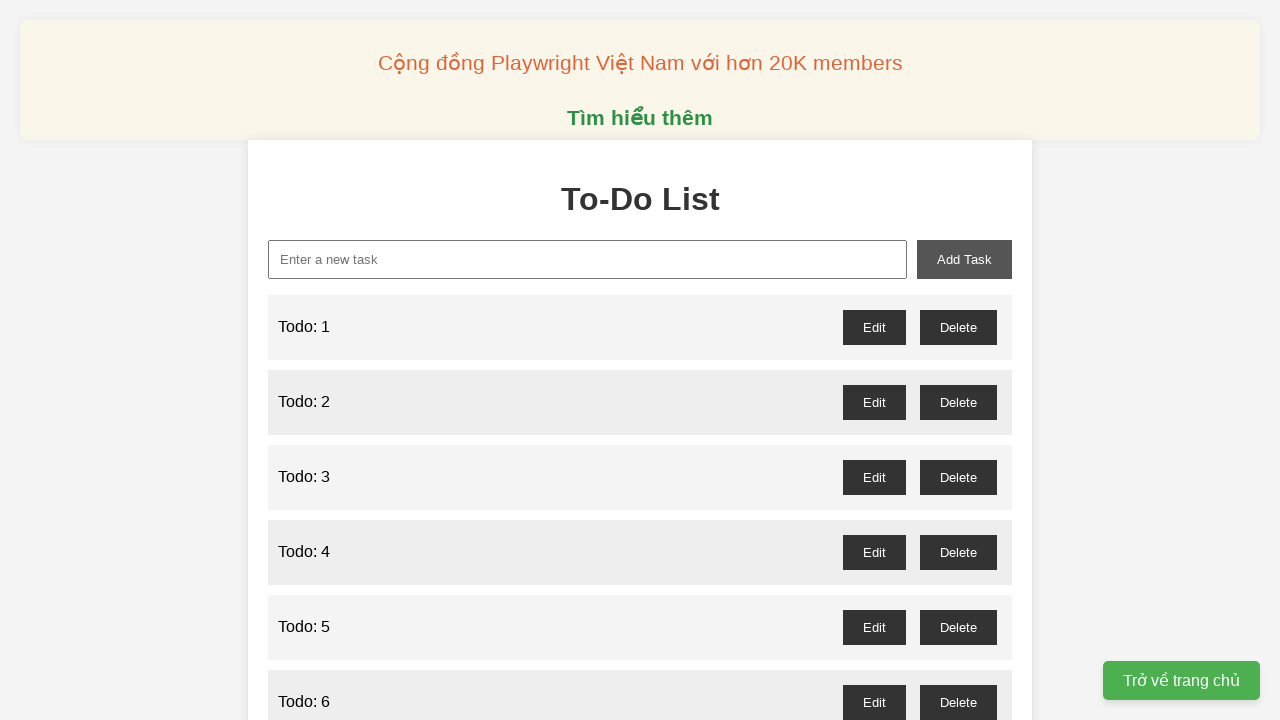

Clicked on todo input field for item 34 at (588, 259) on xpath=//*[@id="new-task"]
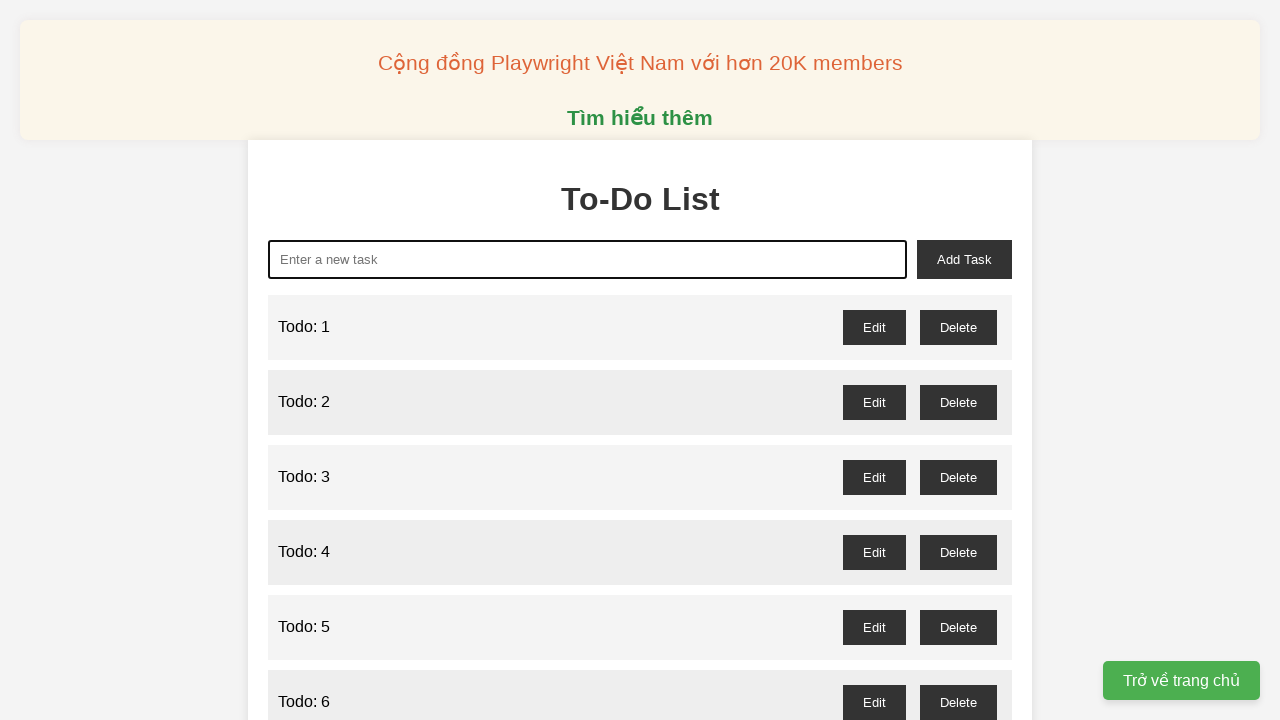

Cleared todo input field before entering item 34 on xpath=//*[@id="new-task"]
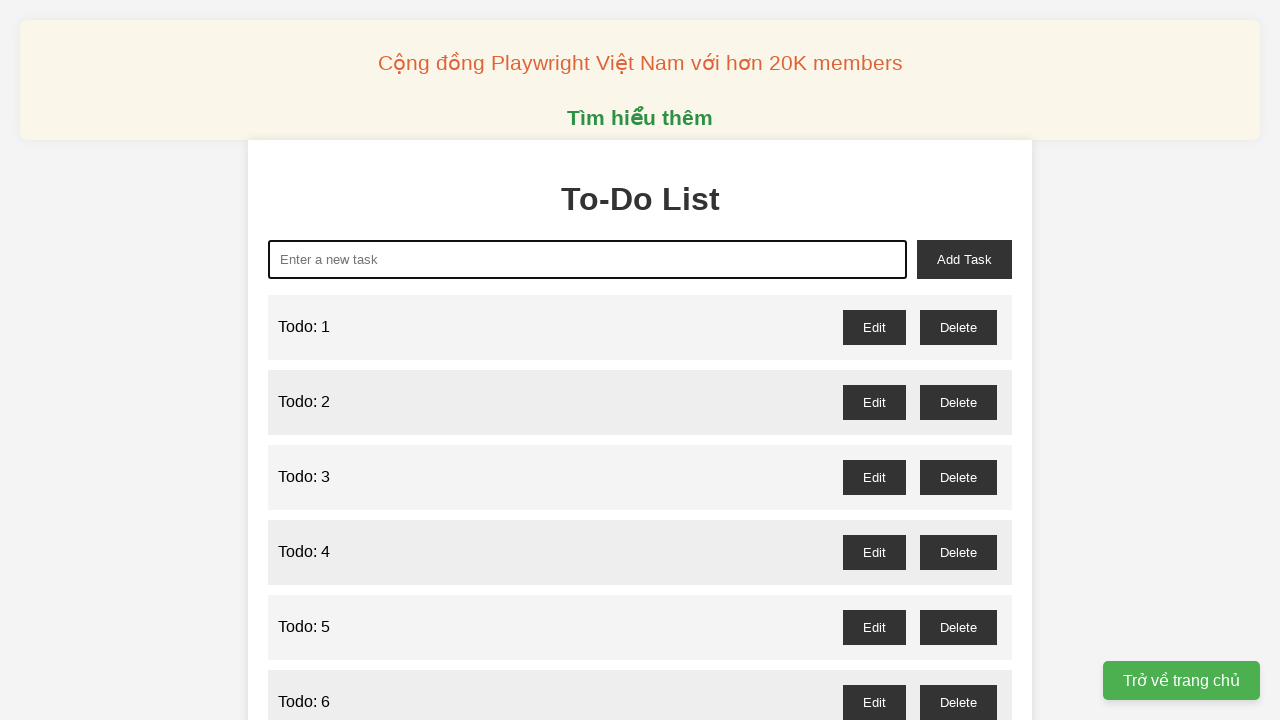

Filled todo input with 'Todo: 34' on xpath=//*[@id="new-task"]
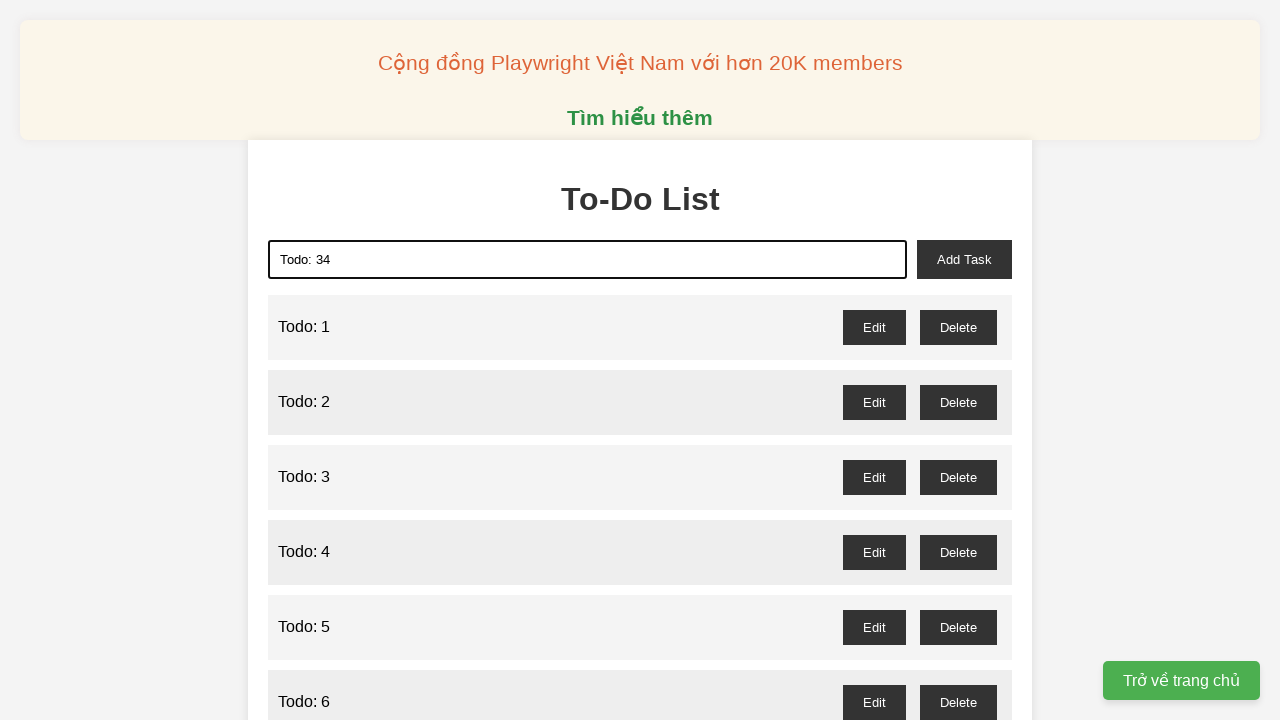

Clicked add task button to add 'Todo: 34' to the list at (964, 259) on xpath=//*[@id="add-task"]
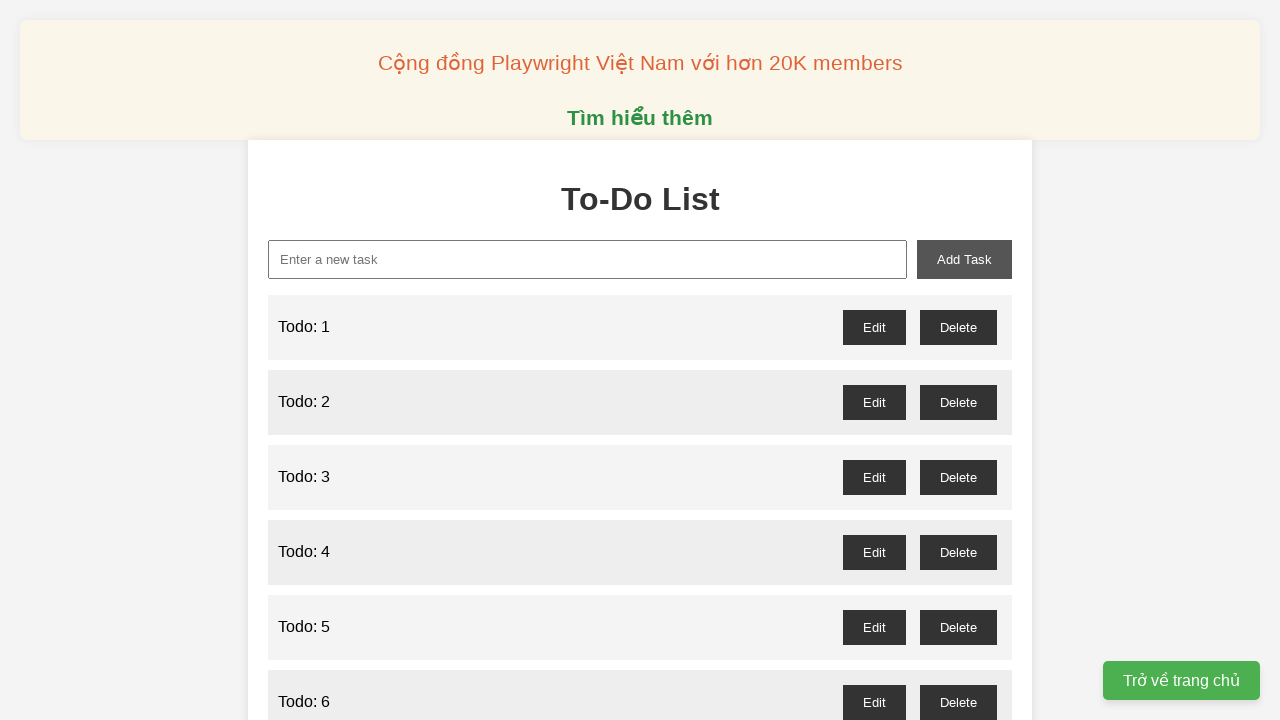

Clicked on todo input field for item 35 at (588, 259) on xpath=//*[@id="new-task"]
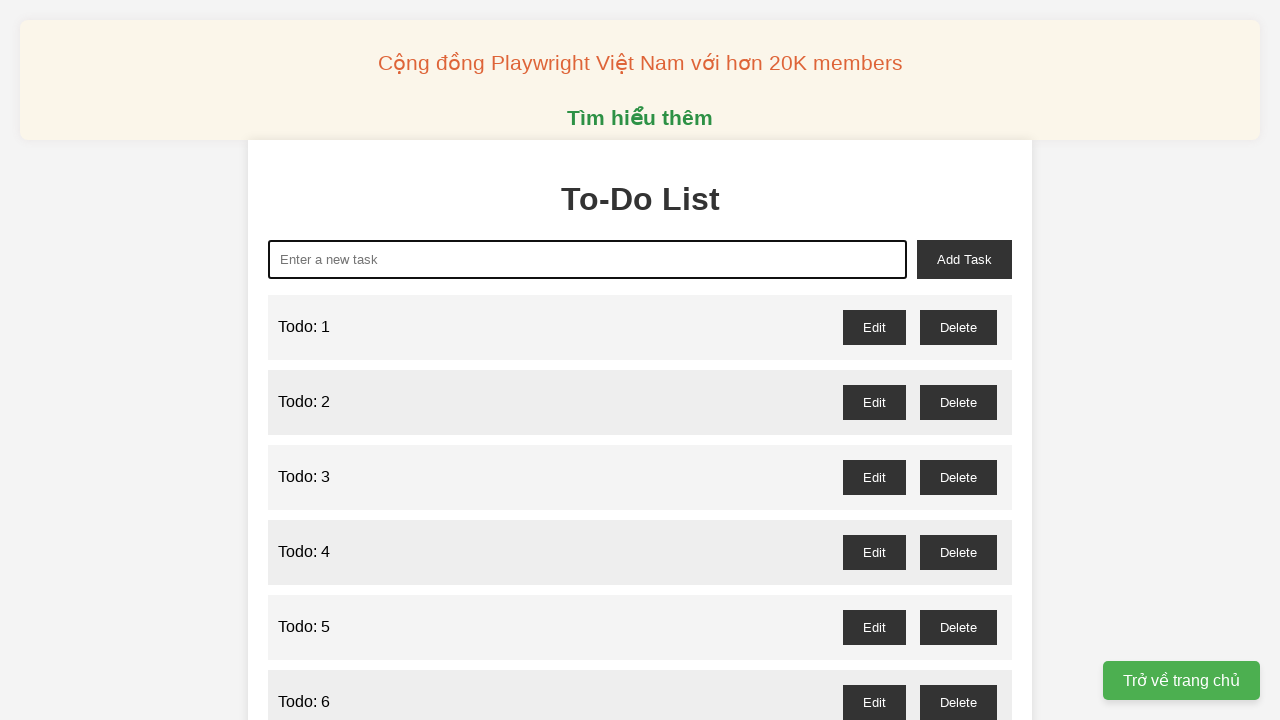

Cleared todo input field before entering item 35 on xpath=//*[@id="new-task"]
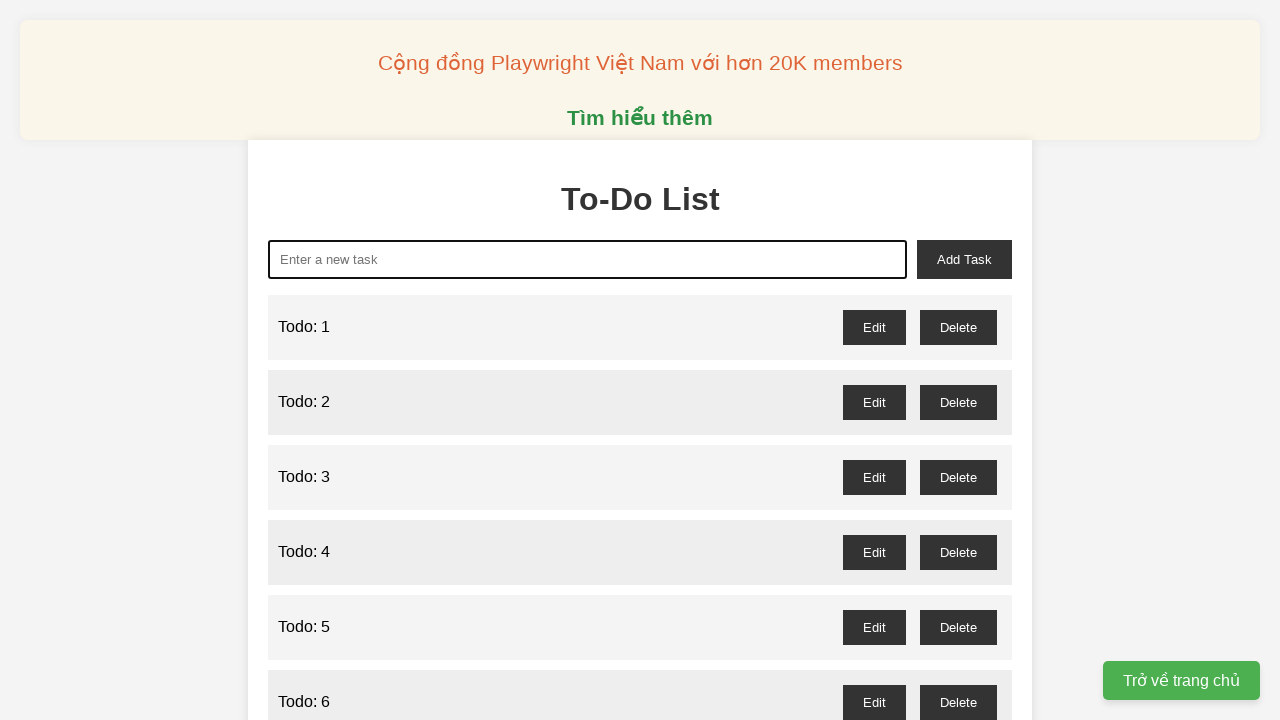

Filled todo input with 'Todo: 35' on xpath=//*[@id="new-task"]
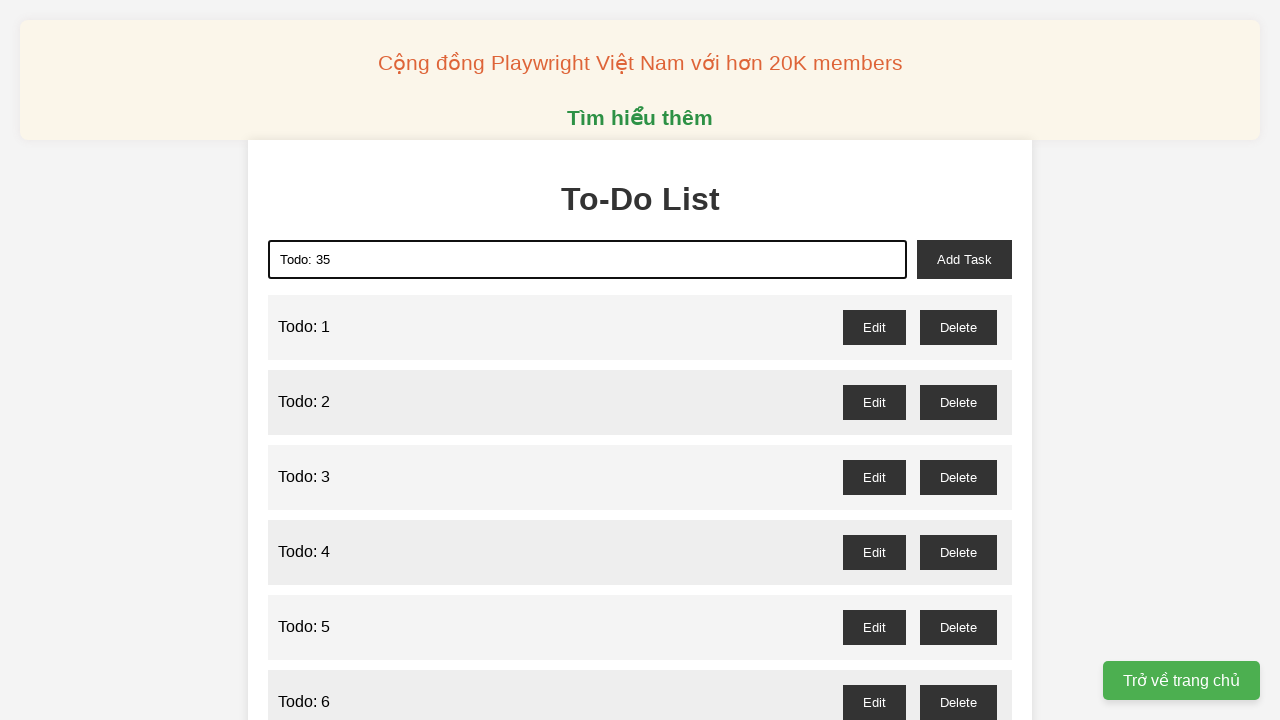

Clicked add task button to add 'Todo: 35' to the list at (964, 259) on xpath=//*[@id="add-task"]
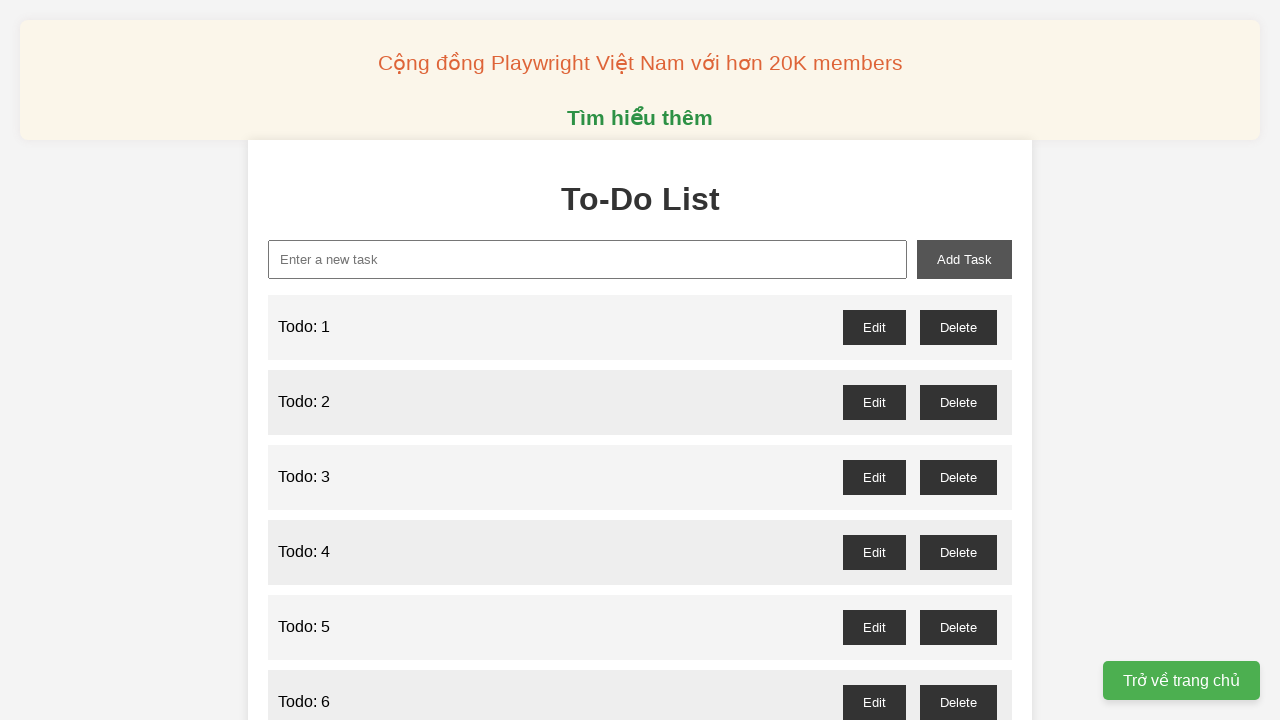

Clicked on todo input field for item 36 at (588, 259) on xpath=//*[@id="new-task"]
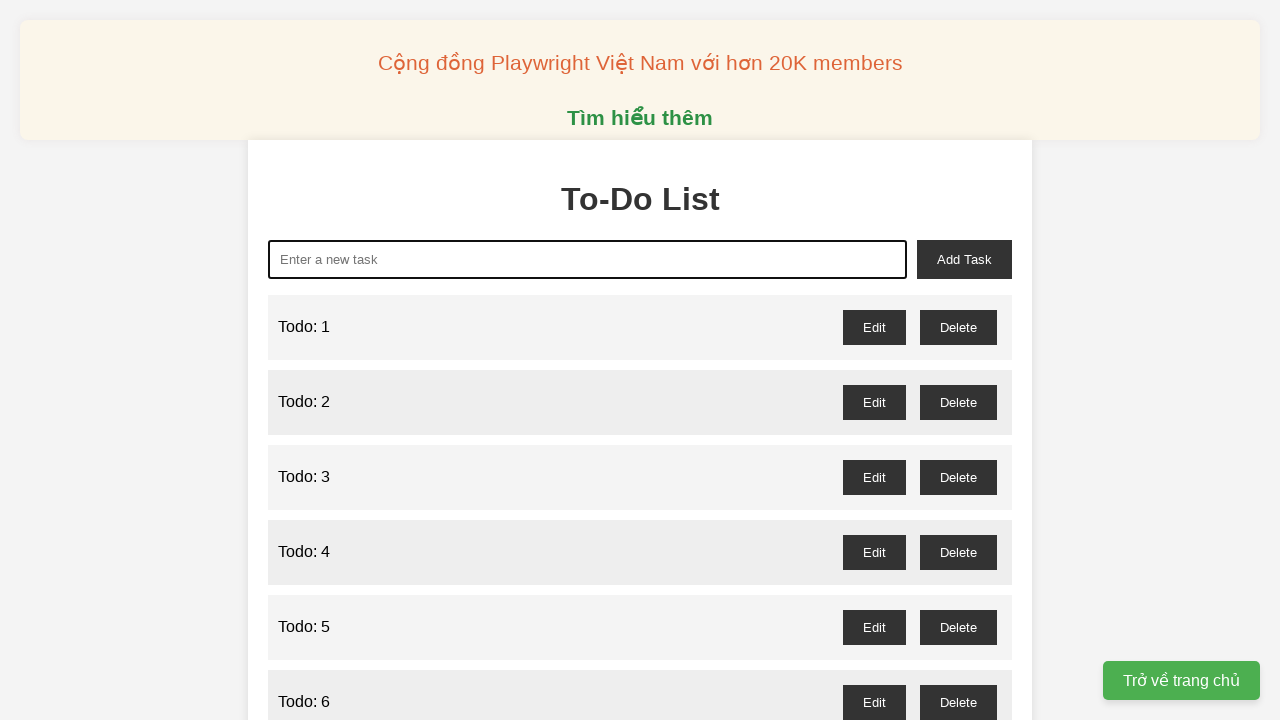

Cleared todo input field before entering item 36 on xpath=//*[@id="new-task"]
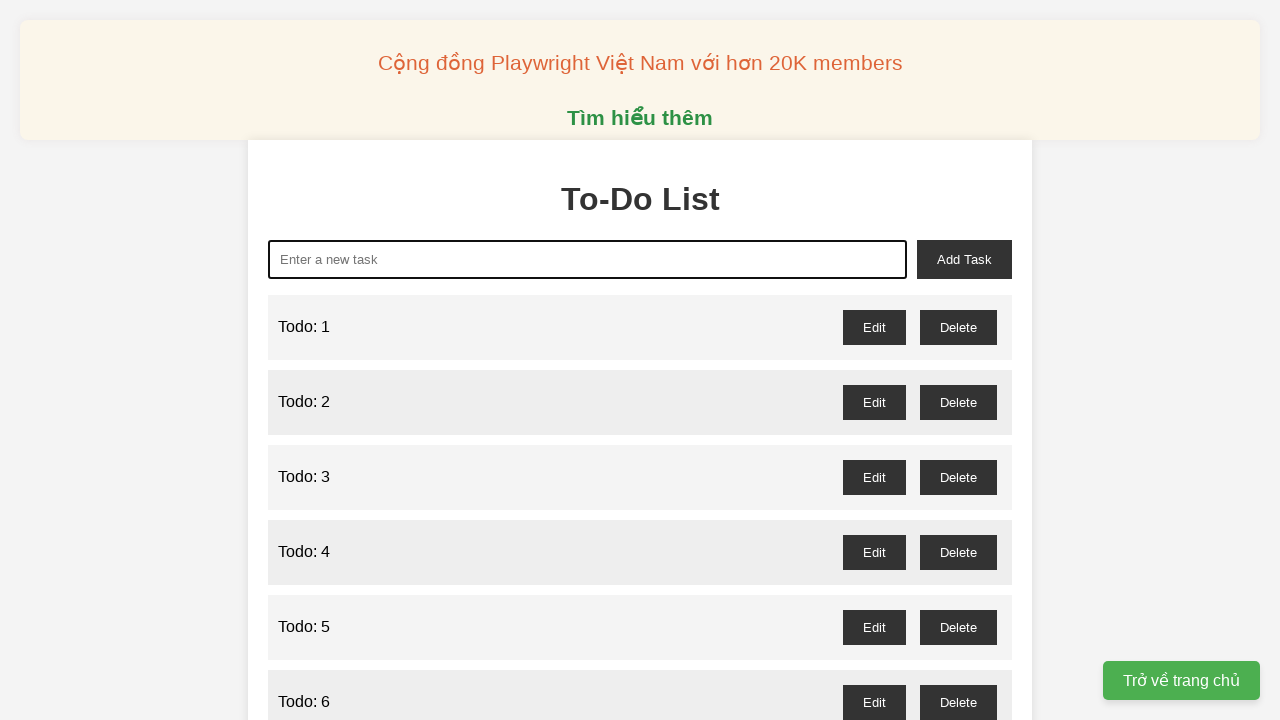

Filled todo input with 'Todo: 36' on xpath=//*[@id="new-task"]
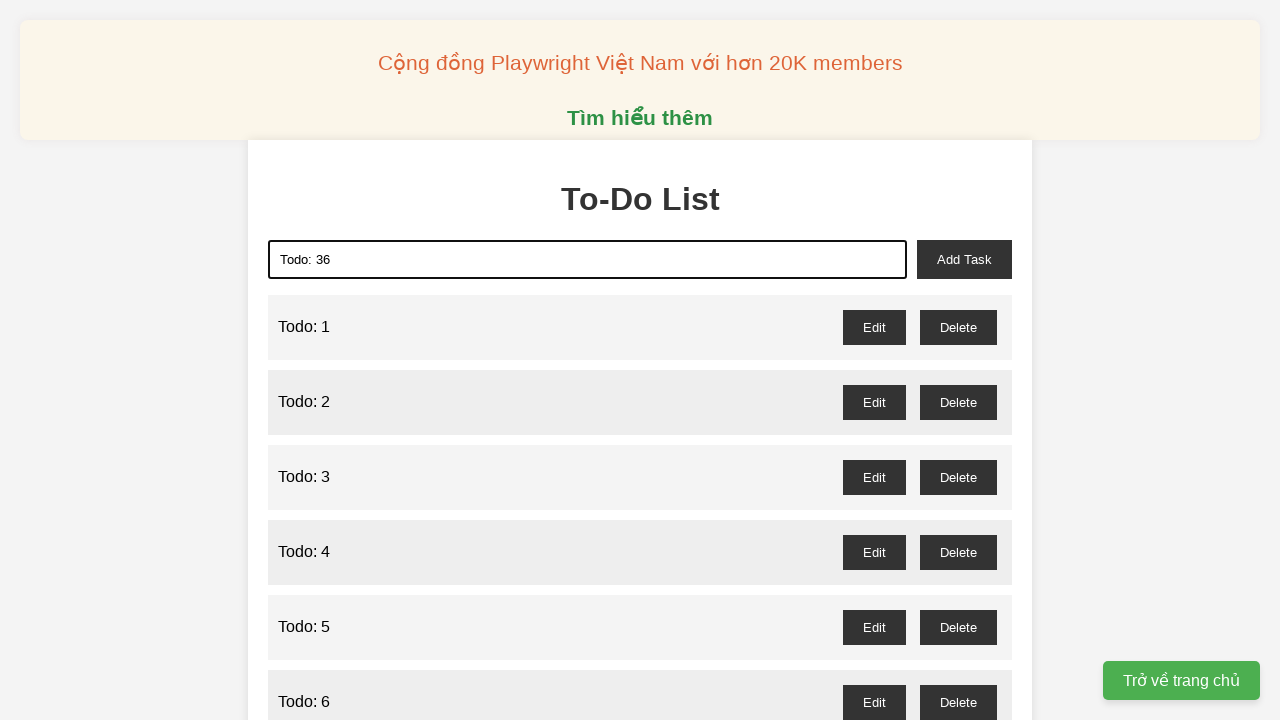

Clicked add task button to add 'Todo: 36' to the list at (964, 259) on xpath=//*[@id="add-task"]
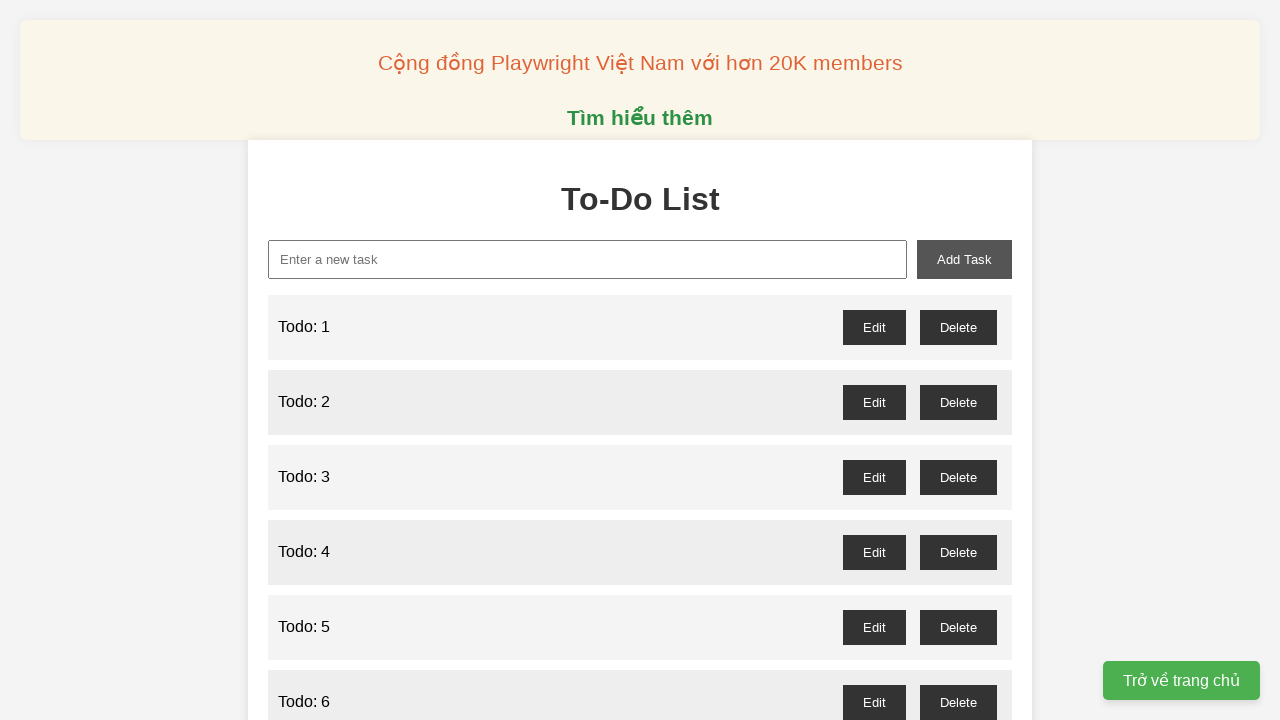

Clicked on todo input field for item 37 at (588, 259) on xpath=//*[@id="new-task"]
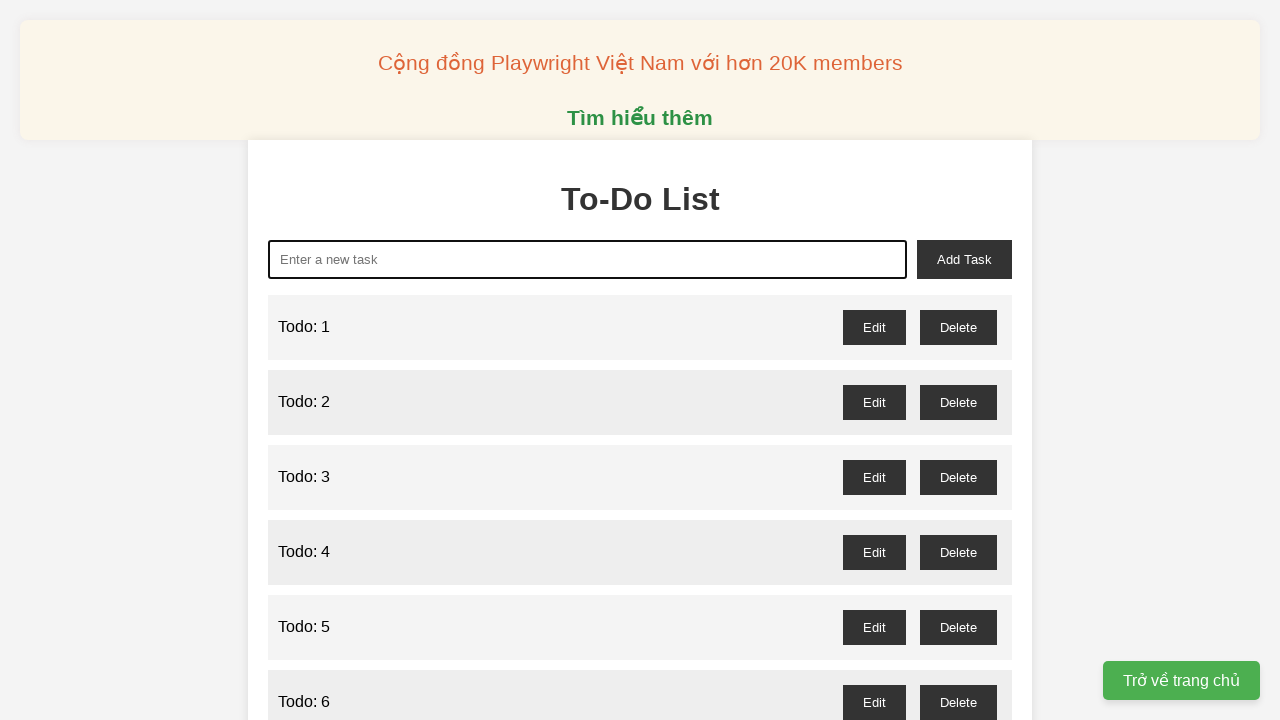

Cleared todo input field before entering item 37 on xpath=//*[@id="new-task"]
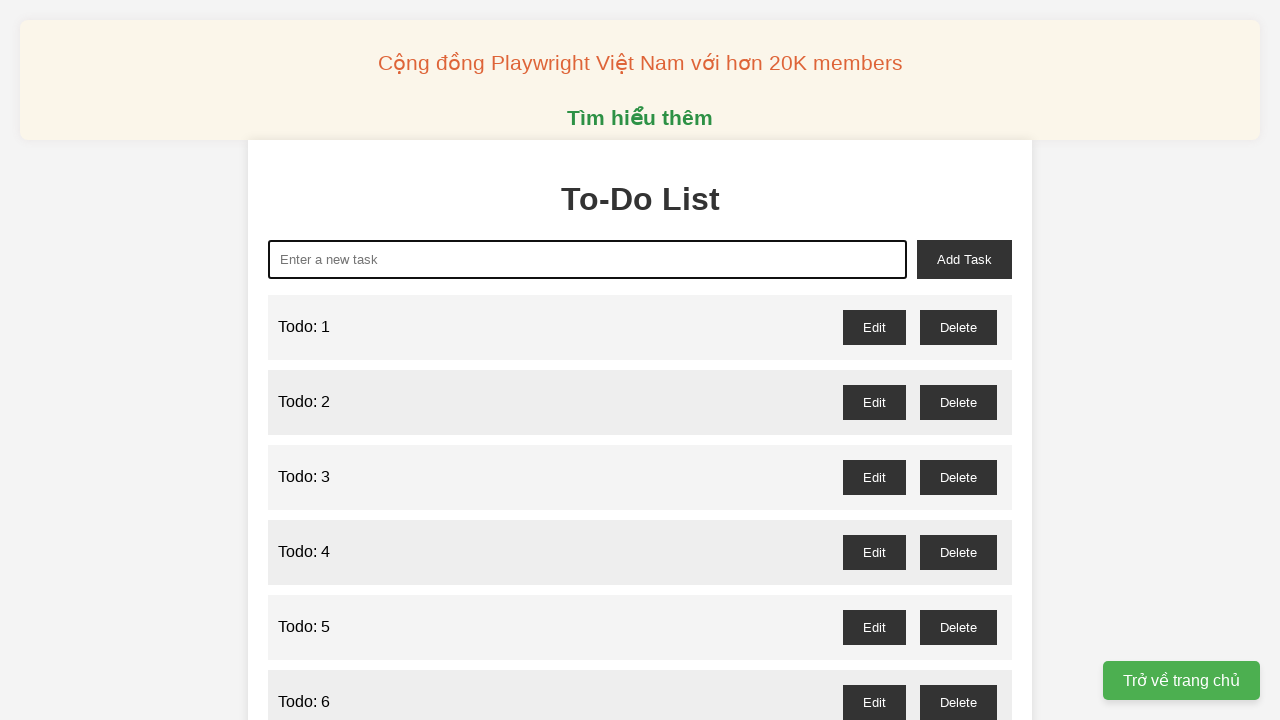

Filled todo input with 'Todo: 37' on xpath=//*[@id="new-task"]
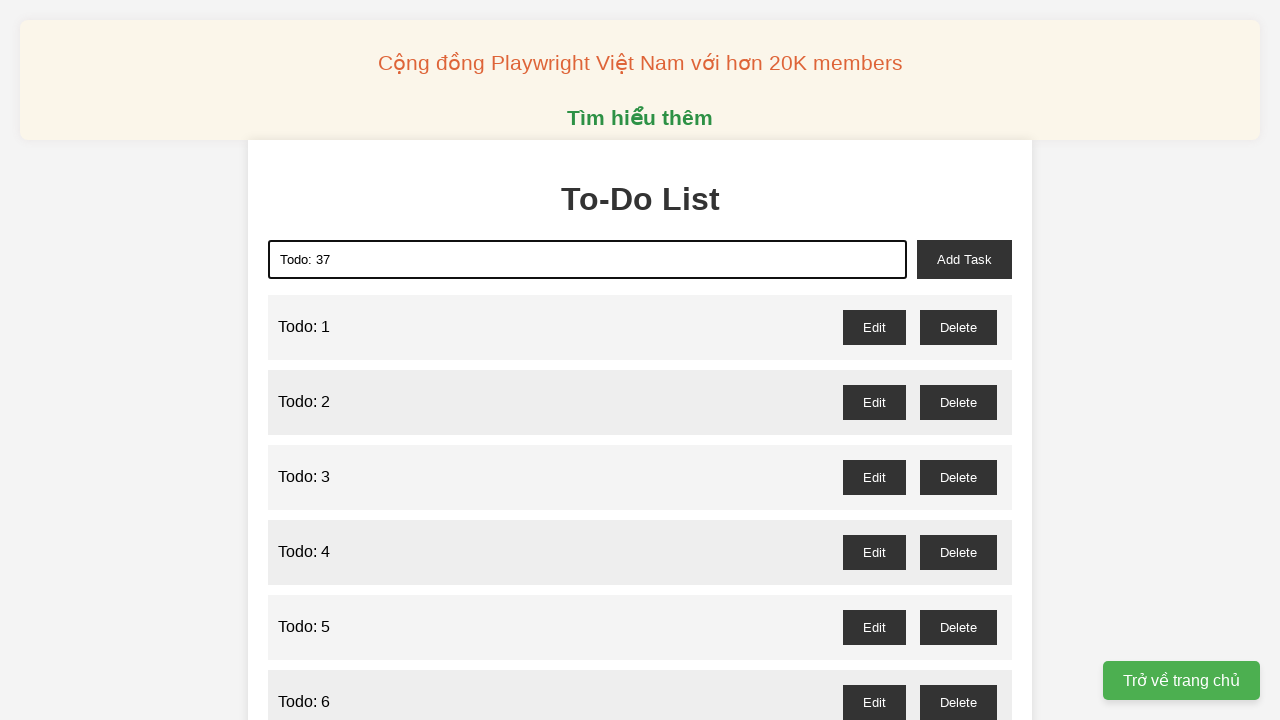

Clicked add task button to add 'Todo: 37' to the list at (964, 259) on xpath=//*[@id="add-task"]
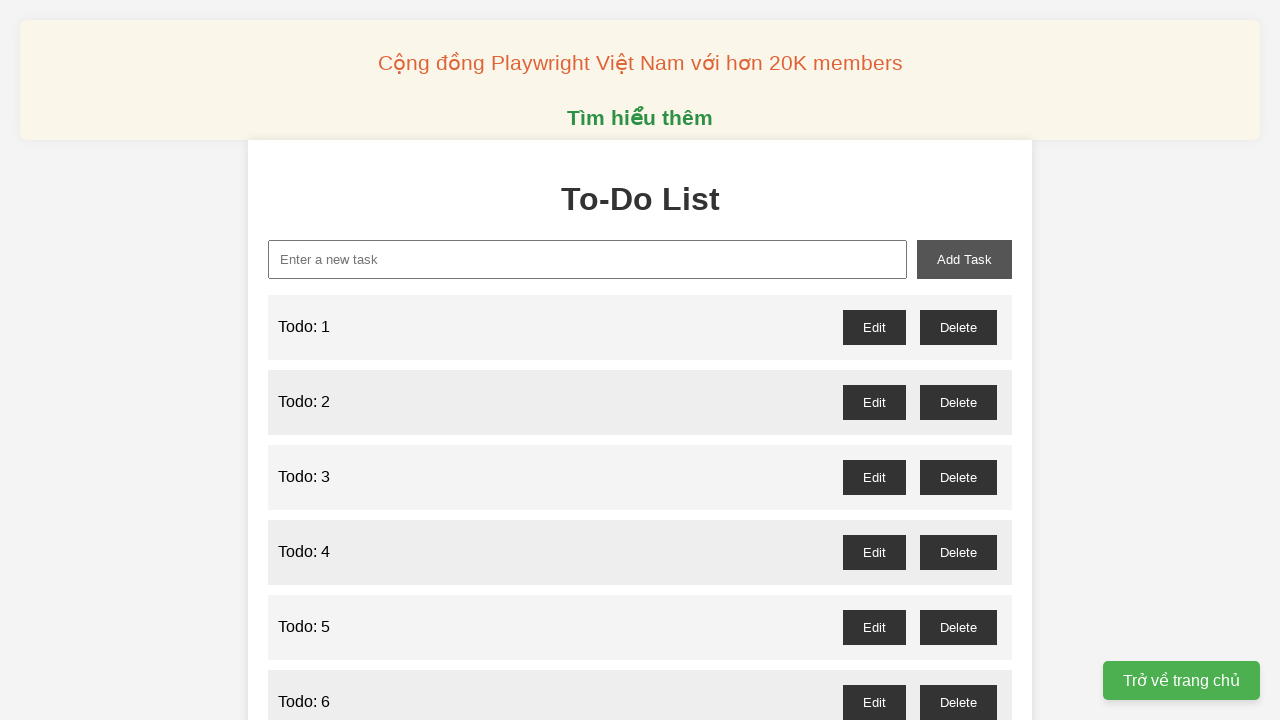

Clicked on todo input field for item 38 at (588, 259) on xpath=//*[@id="new-task"]
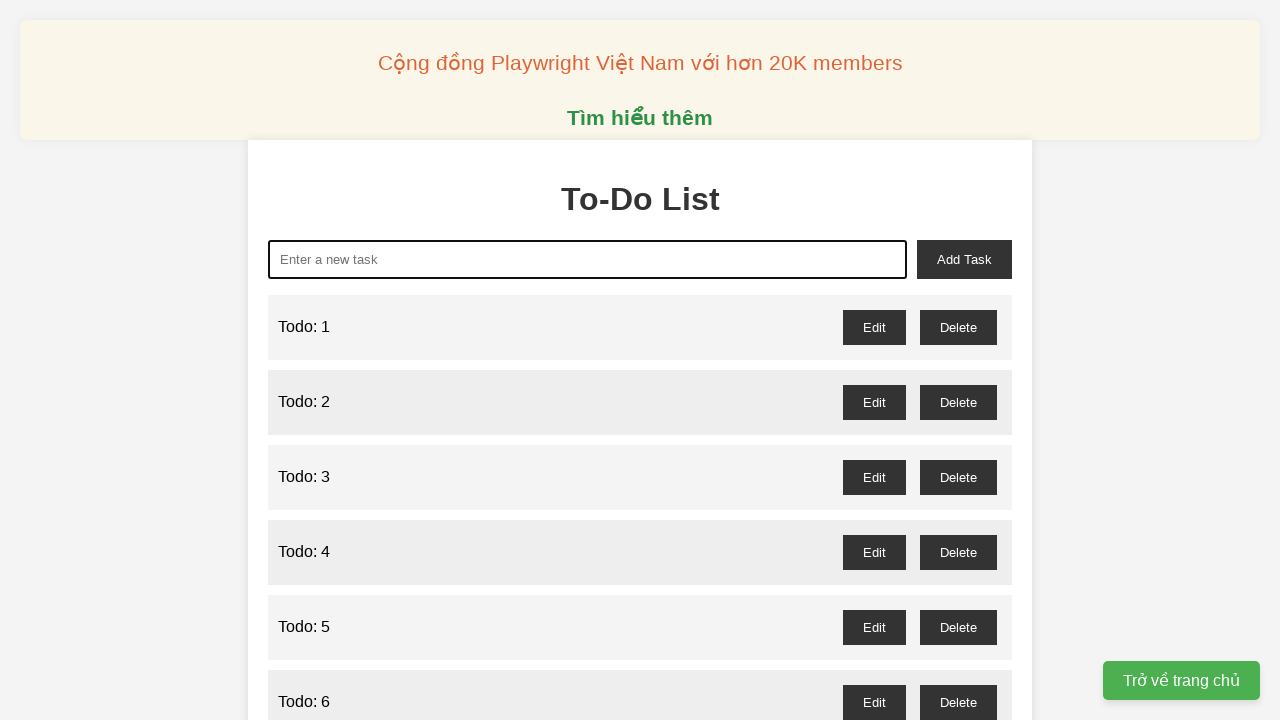

Cleared todo input field before entering item 38 on xpath=//*[@id="new-task"]
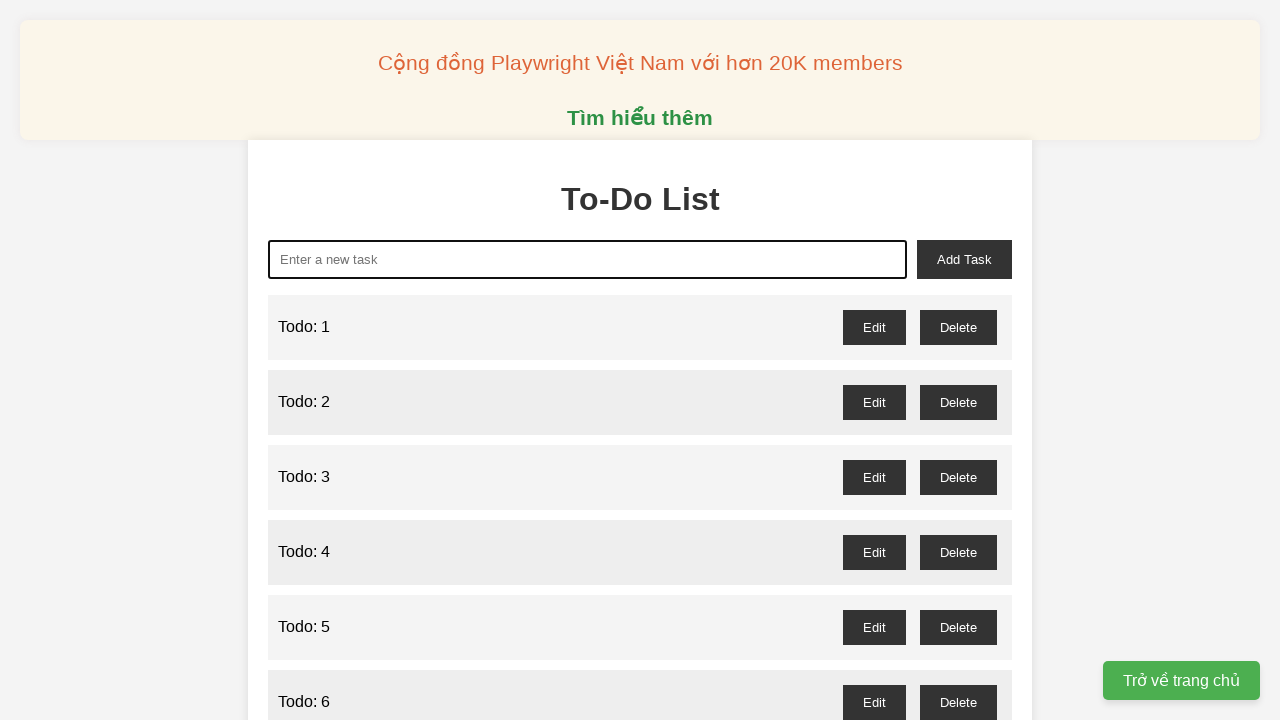

Filled todo input with 'Todo: 38' on xpath=//*[@id="new-task"]
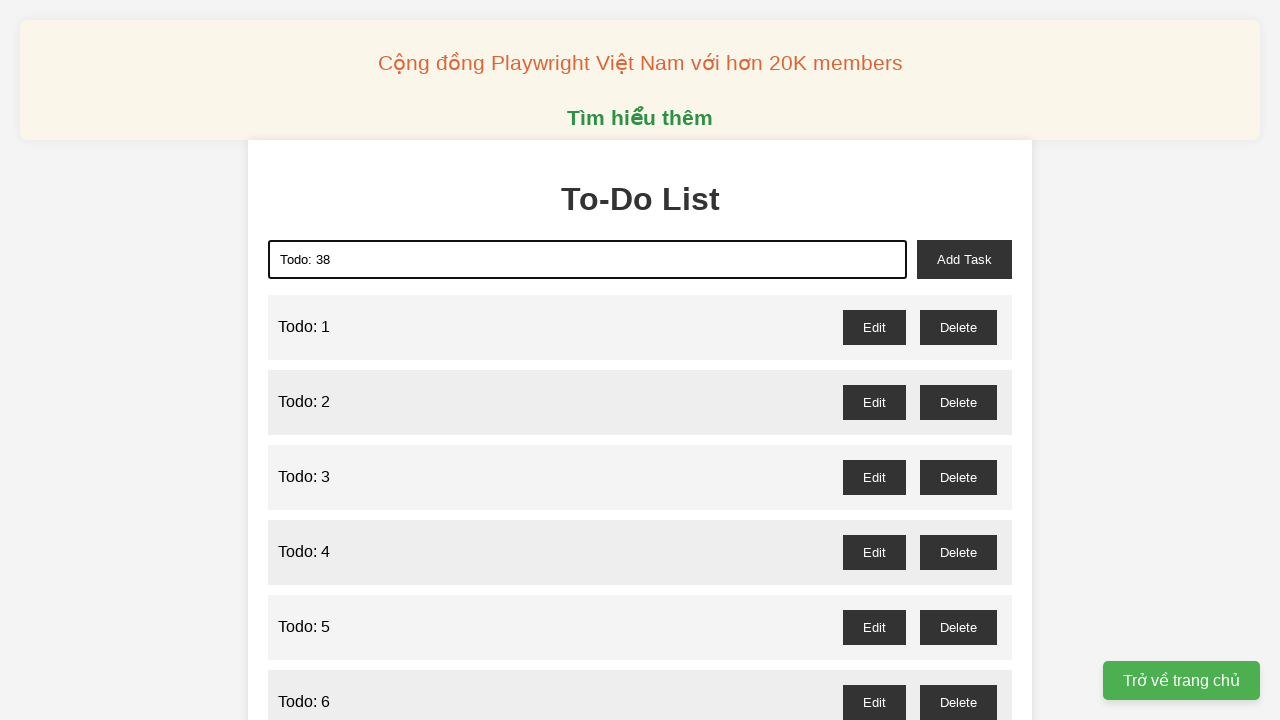

Clicked add task button to add 'Todo: 38' to the list at (964, 259) on xpath=//*[@id="add-task"]
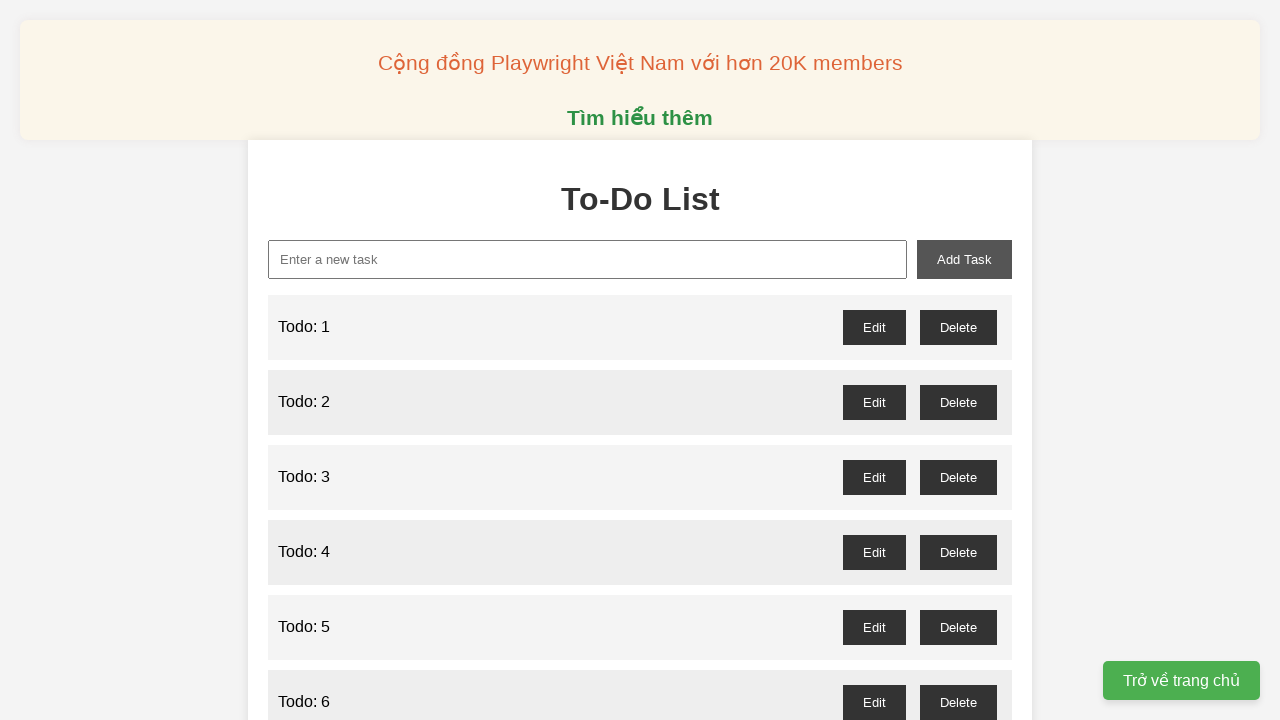

Clicked on todo input field for item 39 at (588, 259) on xpath=//*[@id="new-task"]
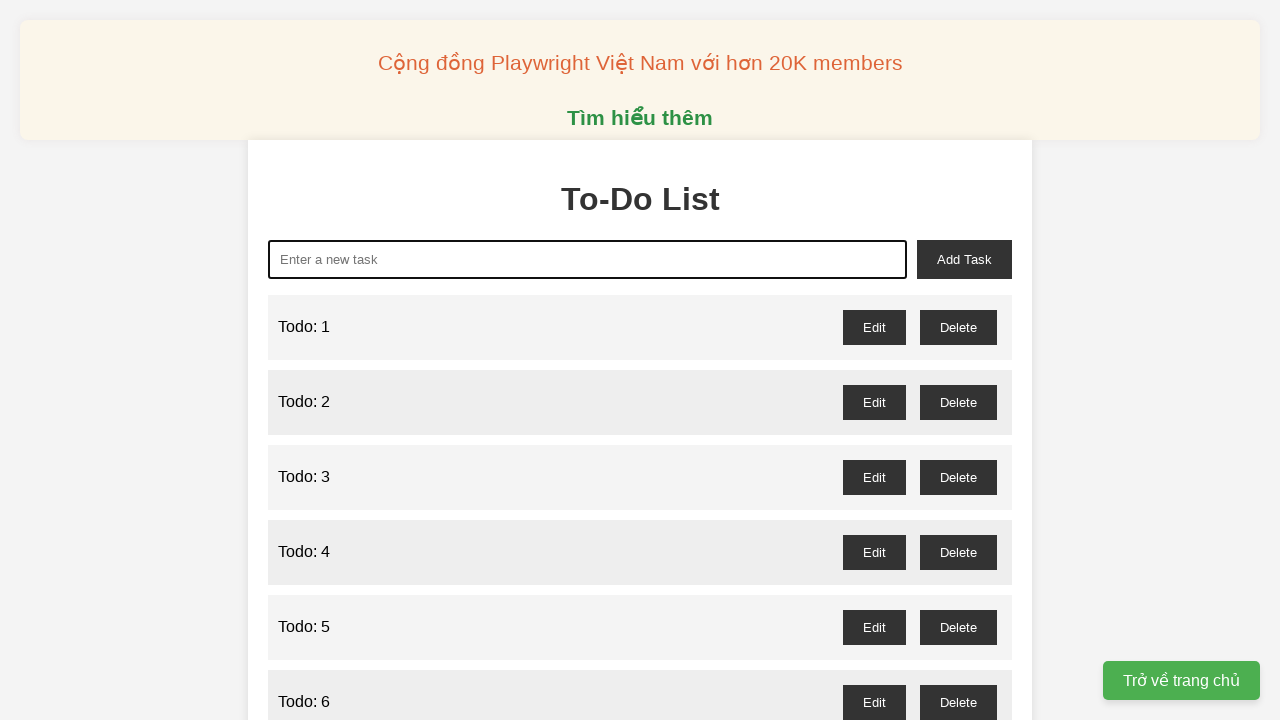

Cleared todo input field before entering item 39 on xpath=//*[@id="new-task"]
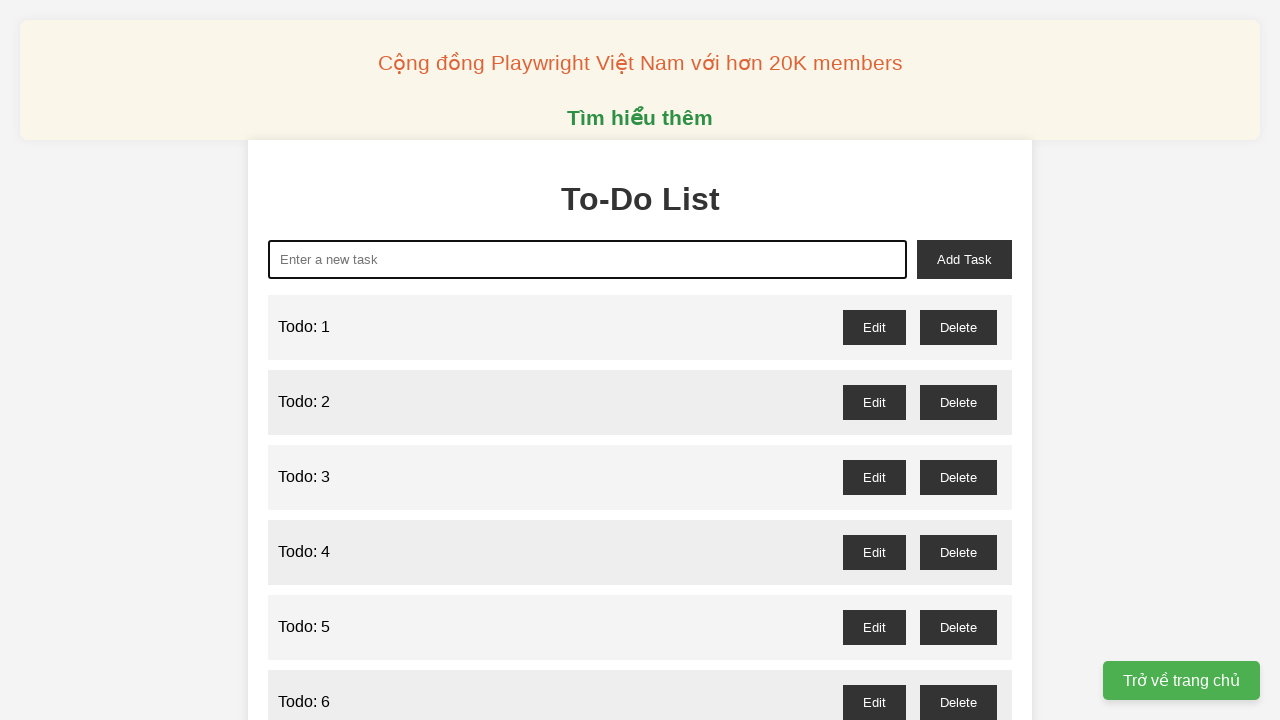

Filled todo input with 'Todo: 39' on xpath=//*[@id="new-task"]
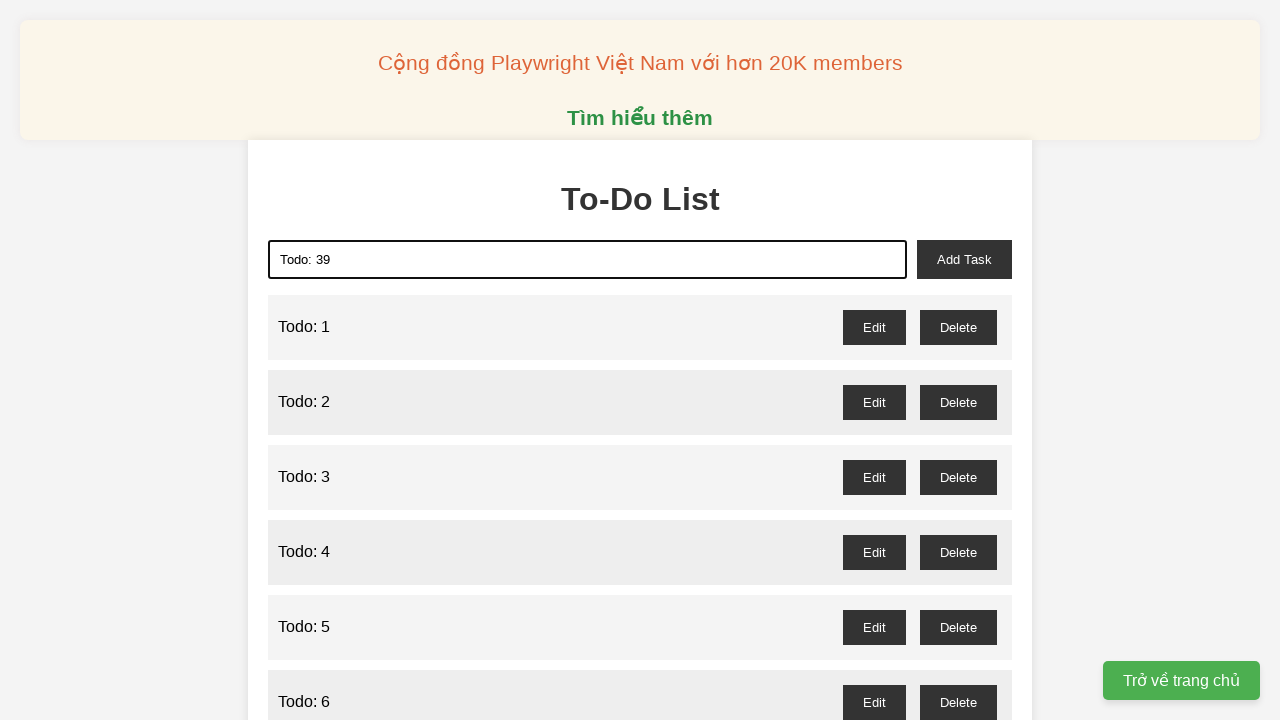

Clicked add task button to add 'Todo: 39' to the list at (964, 259) on xpath=//*[@id="add-task"]
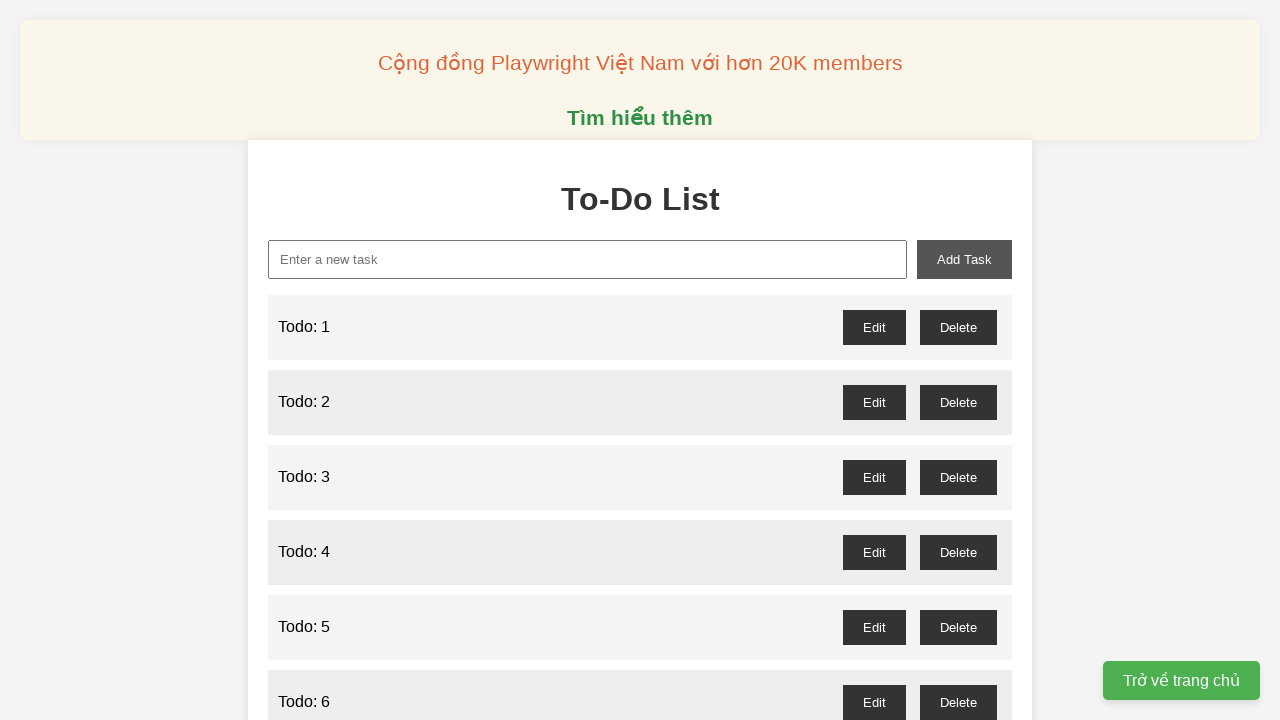

Clicked on todo input field for item 40 at (588, 259) on xpath=//*[@id="new-task"]
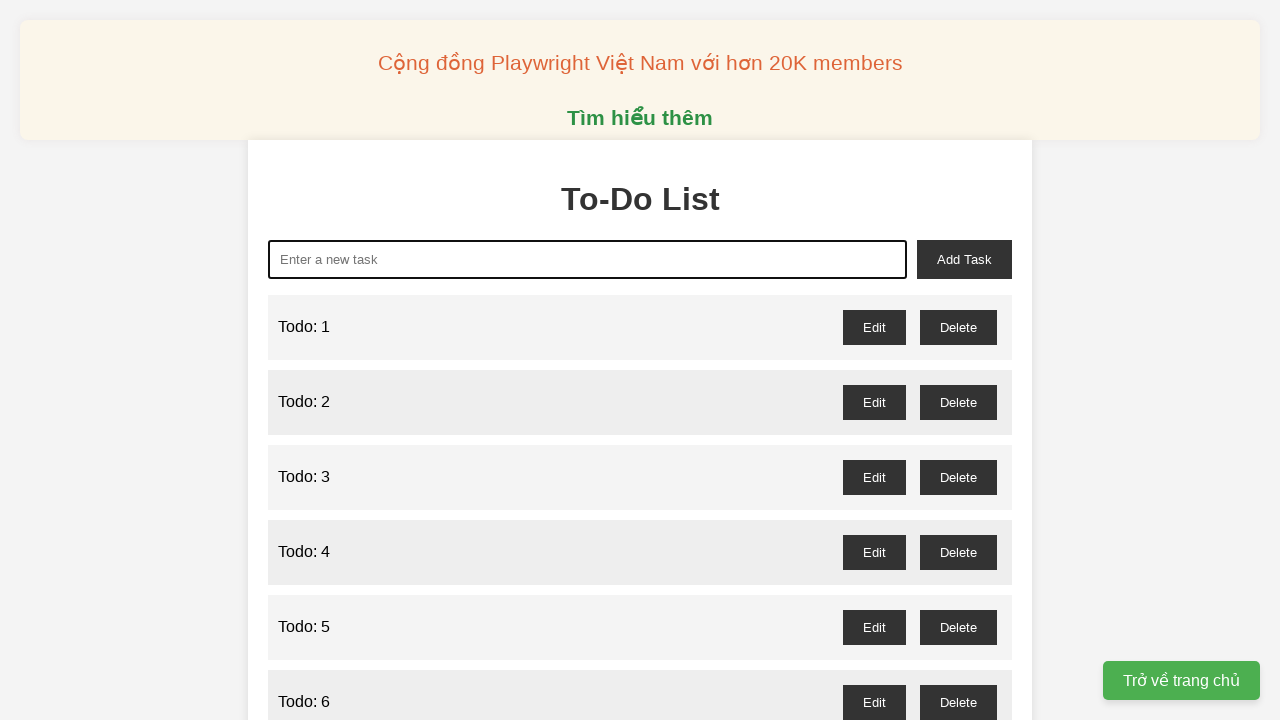

Cleared todo input field before entering item 40 on xpath=//*[@id="new-task"]
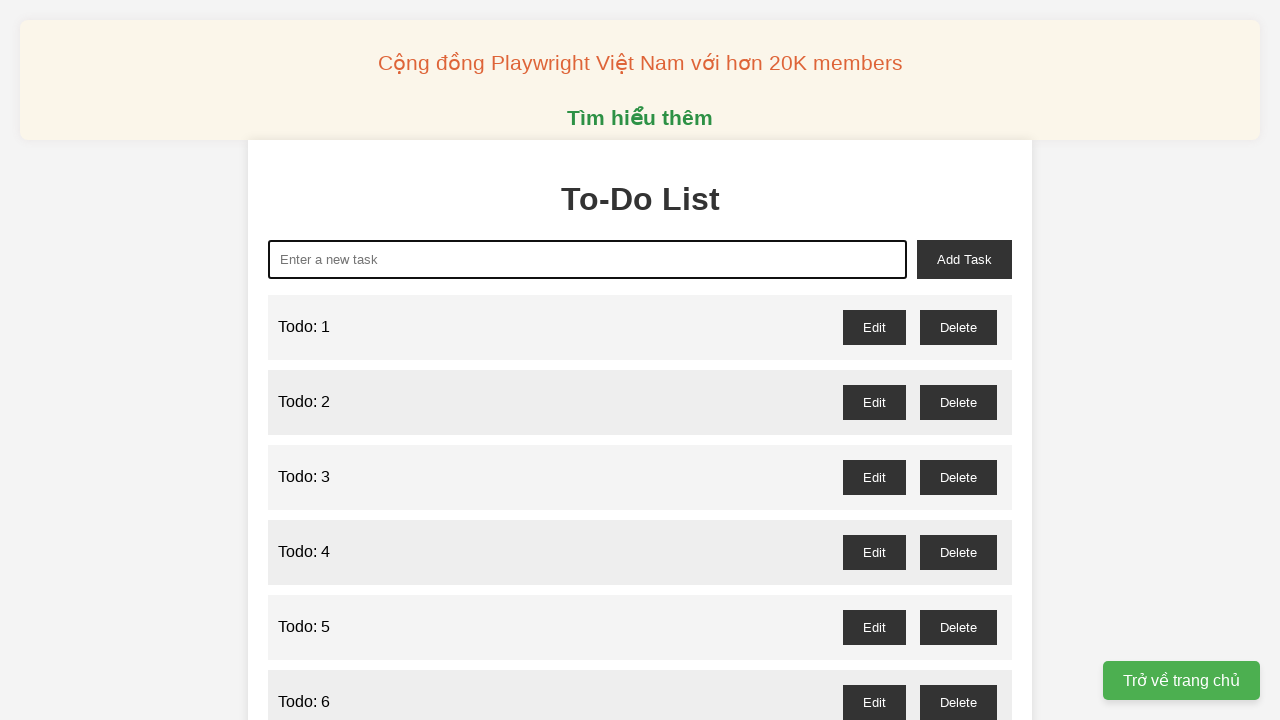

Filled todo input with 'Todo: 40' on xpath=//*[@id="new-task"]
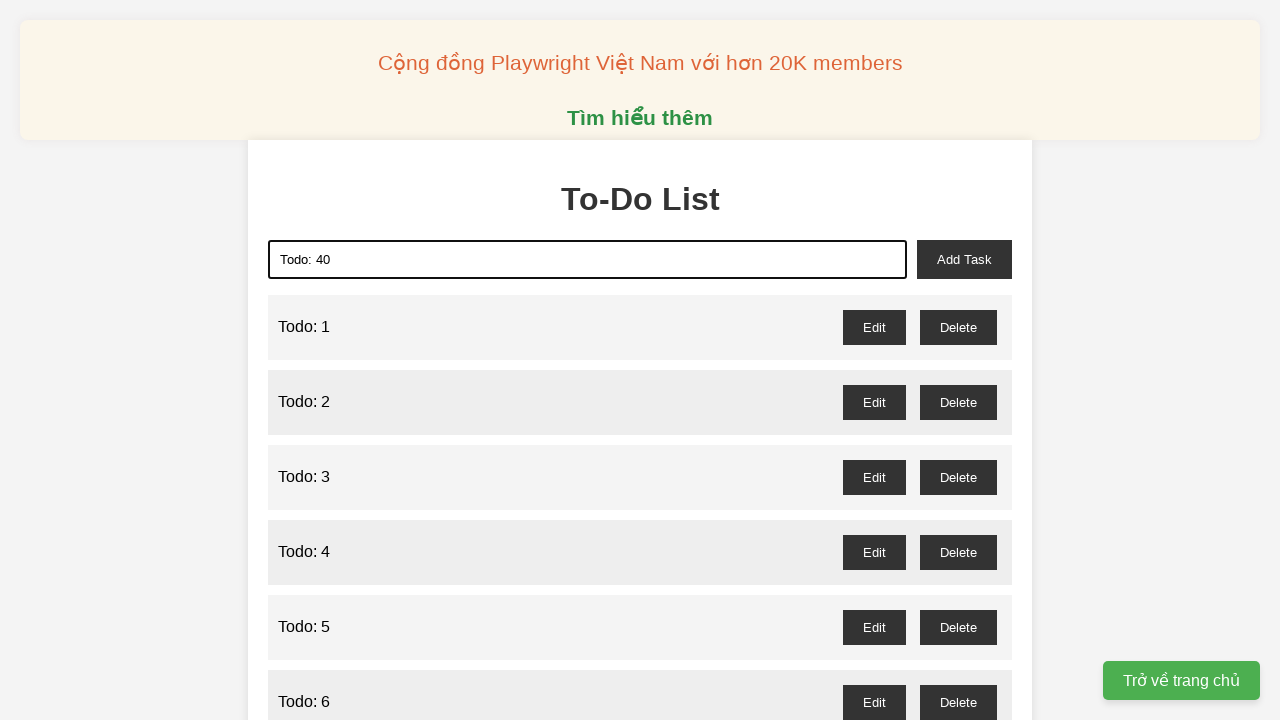

Clicked add task button to add 'Todo: 40' to the list at (964, 259) on xpath=//*[@id="add-task"]
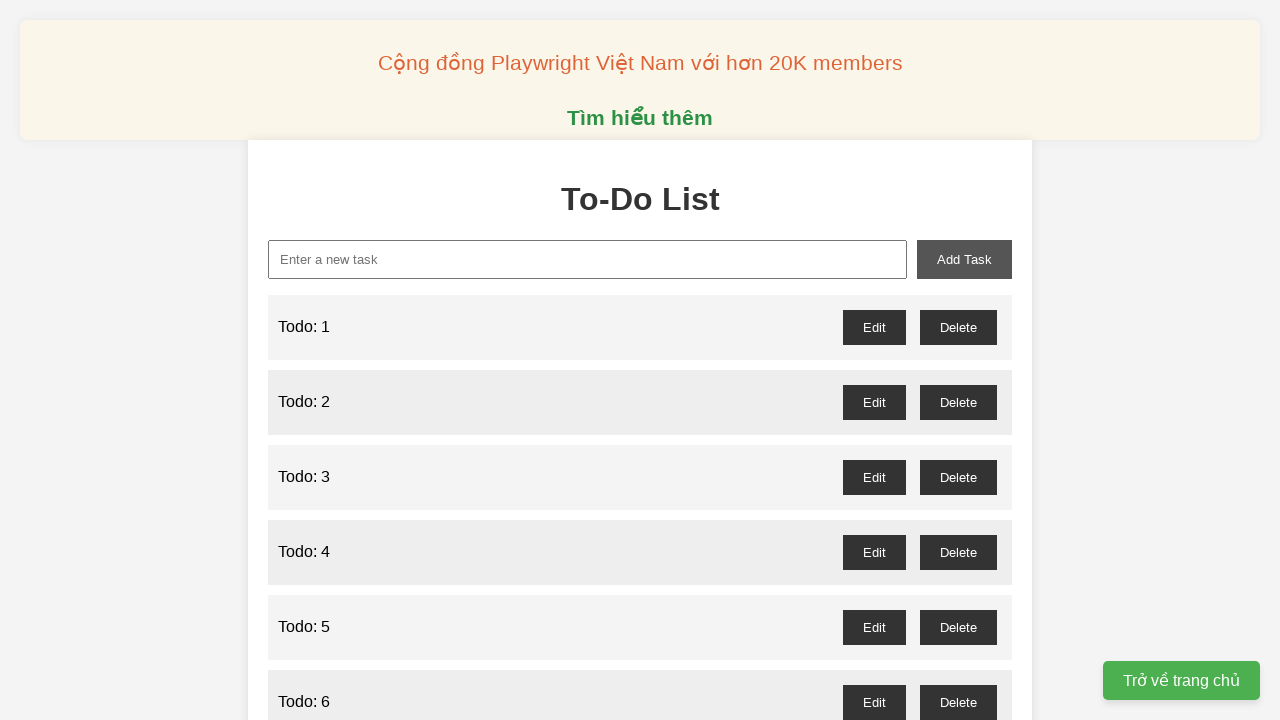

Clicked on todo input field for item 41 at (588, 259) on xpath=//*[@id="new-task"]
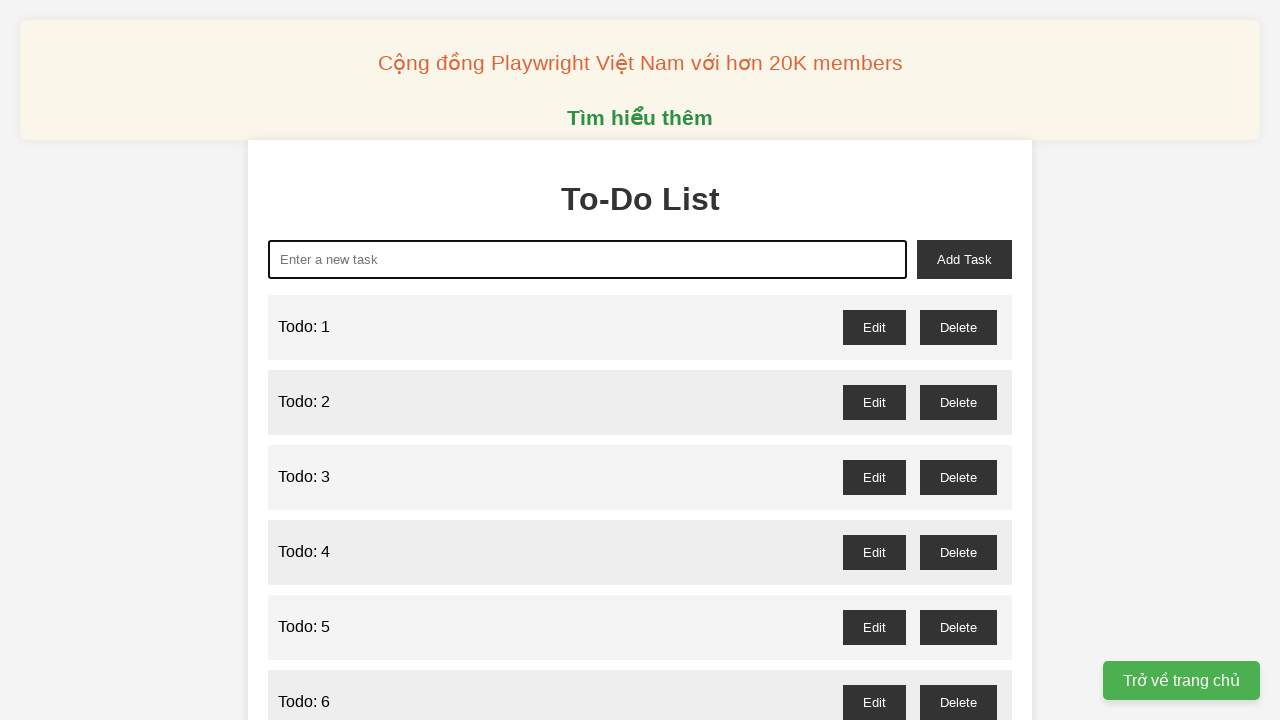

Cleared todo input field before entering item 41 on xpath=//*[@id="new-task"]
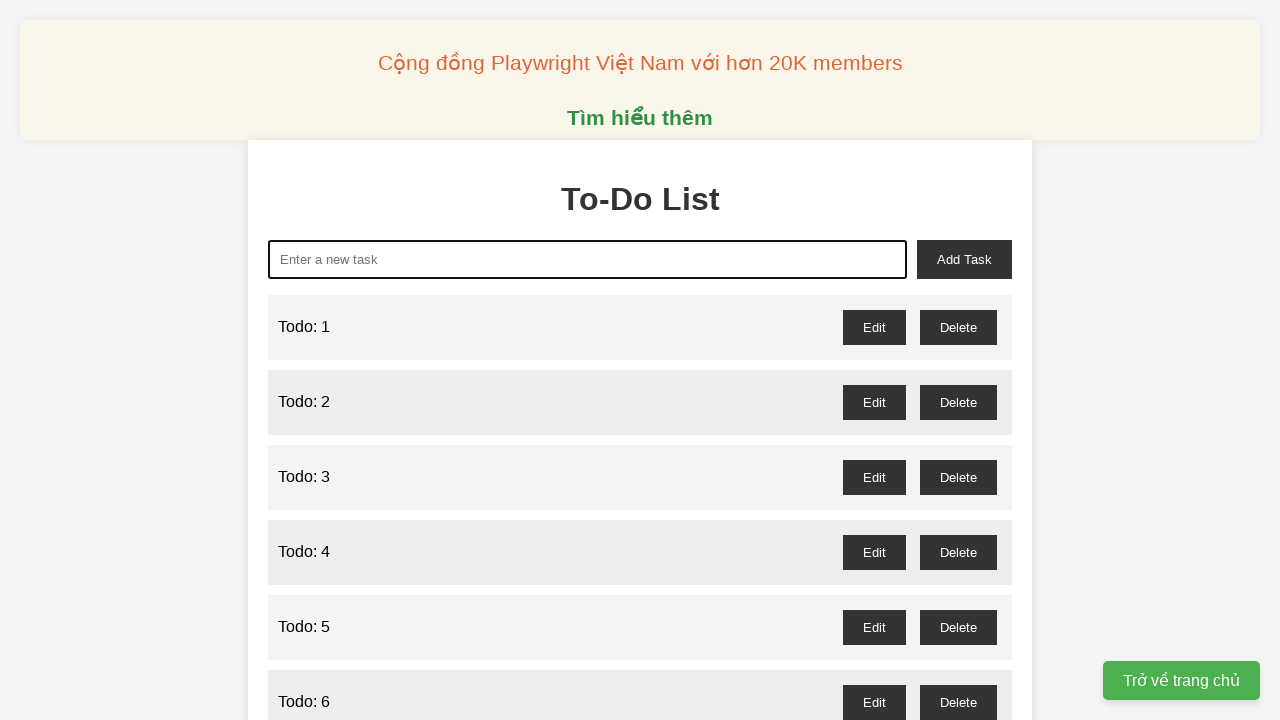

Filled todo input with 'Todo: 41' on xpath=//*[@id="new-task"]
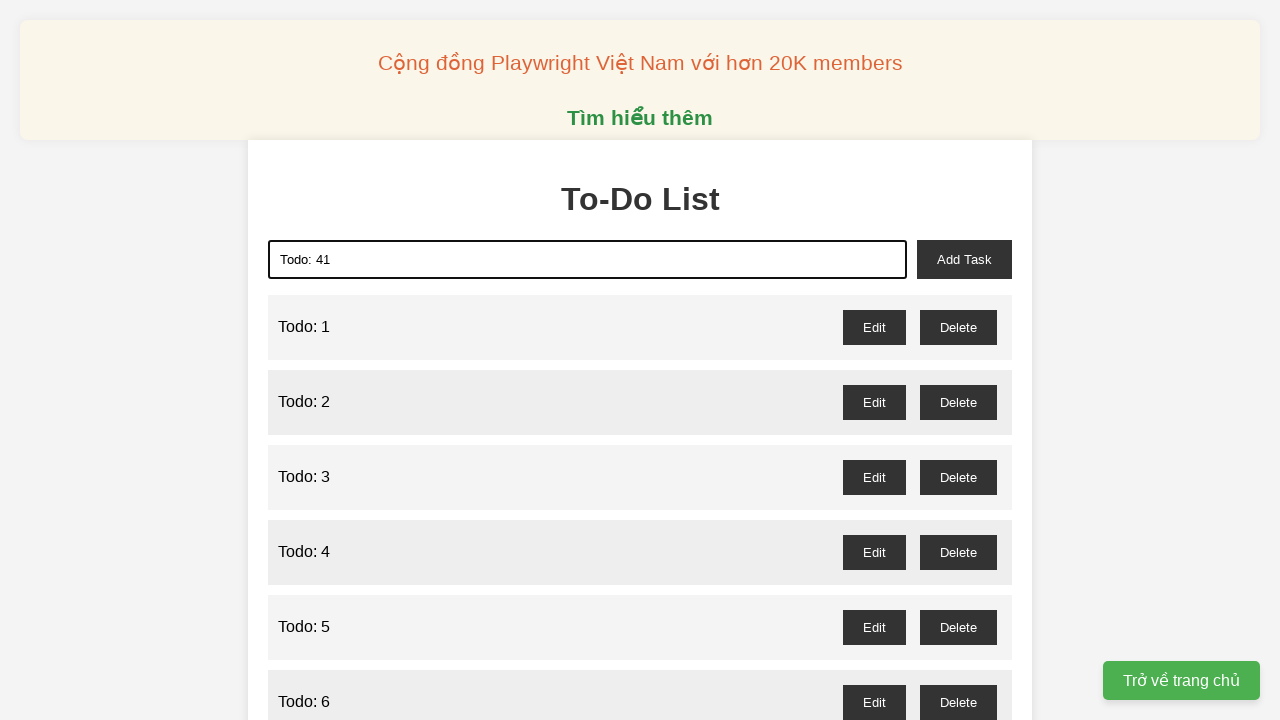

Clicked add task button to add 'Todo: 41' to the list at (964, 259) on xpath=//*[@id="add-task"]
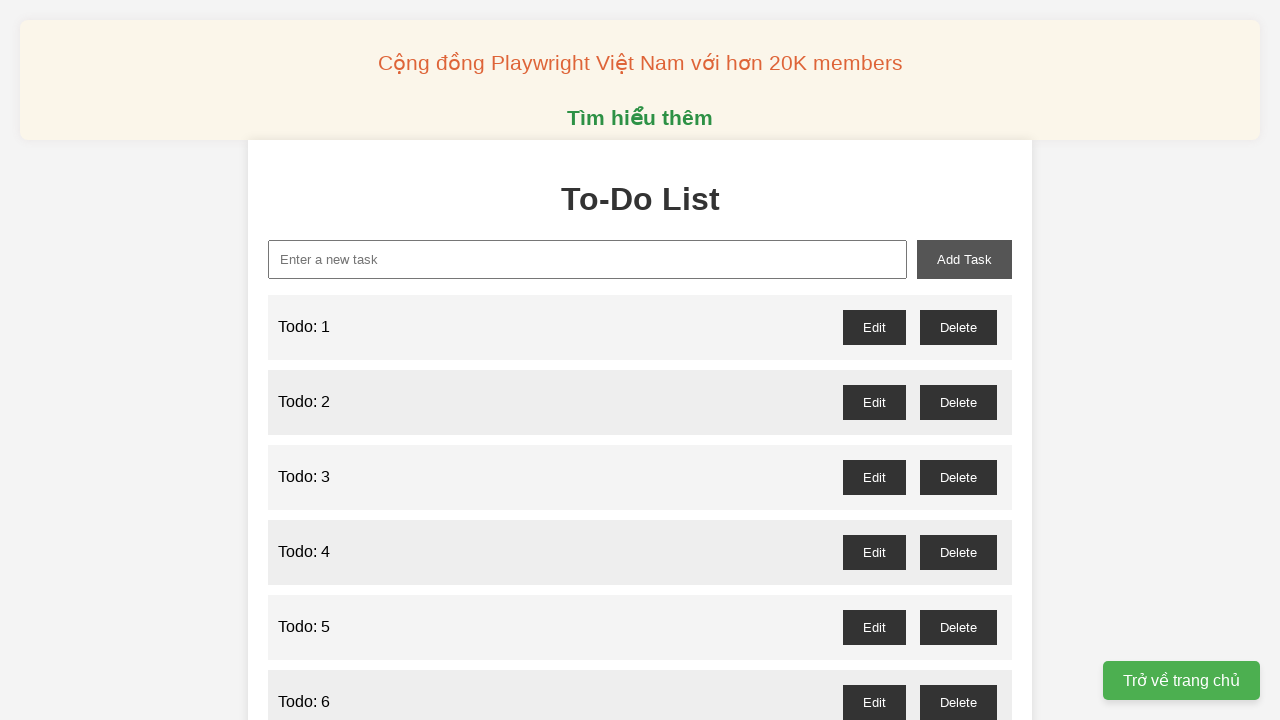

Clicked on todo input field for item 42 at (588, 259) on xpath=//*[@id="new-task"]
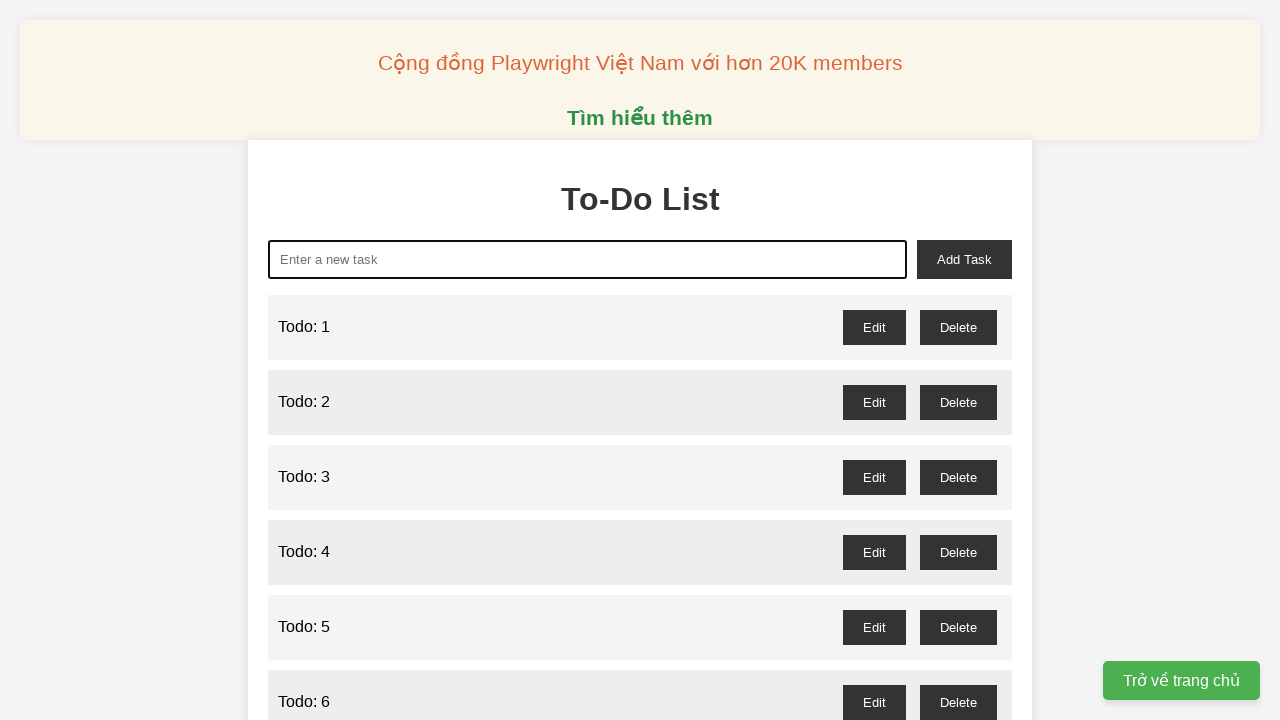

Cleared todo input field before entering item 42 on xpath=//*[@id="new-task"]
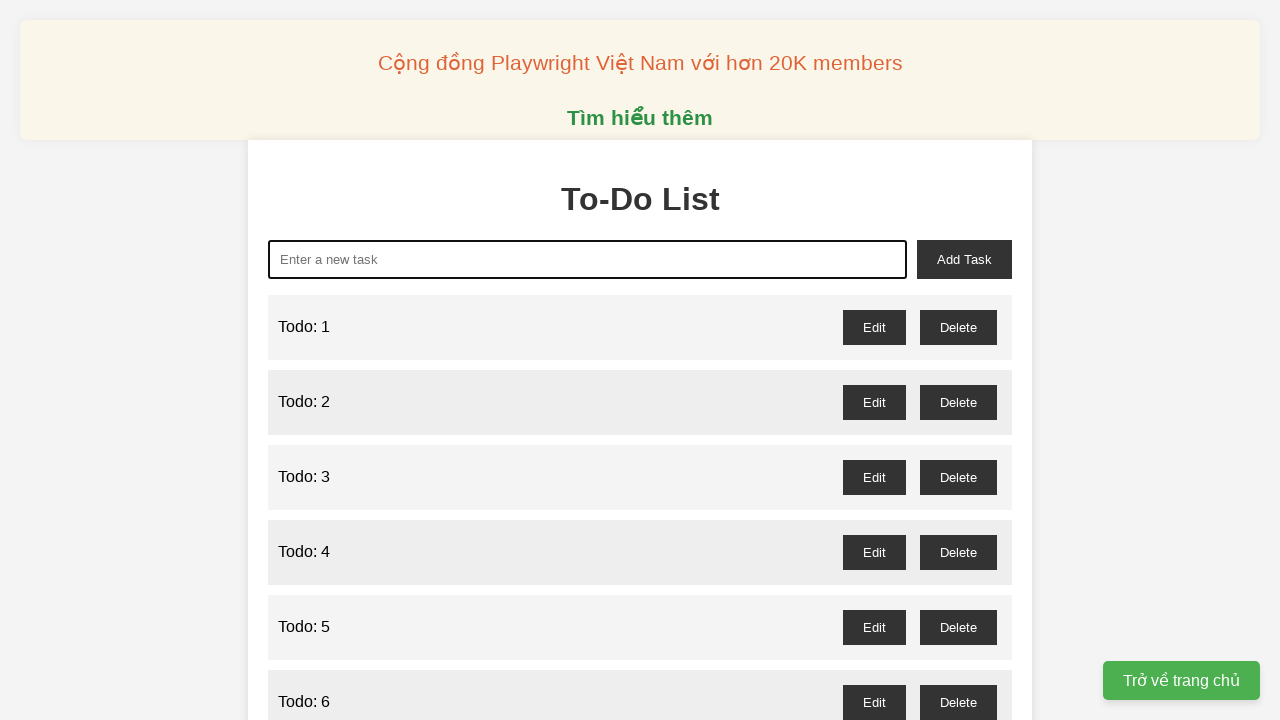

Filled todo input with 'Todo: 42' on xpath=//*[@id="new-task"]
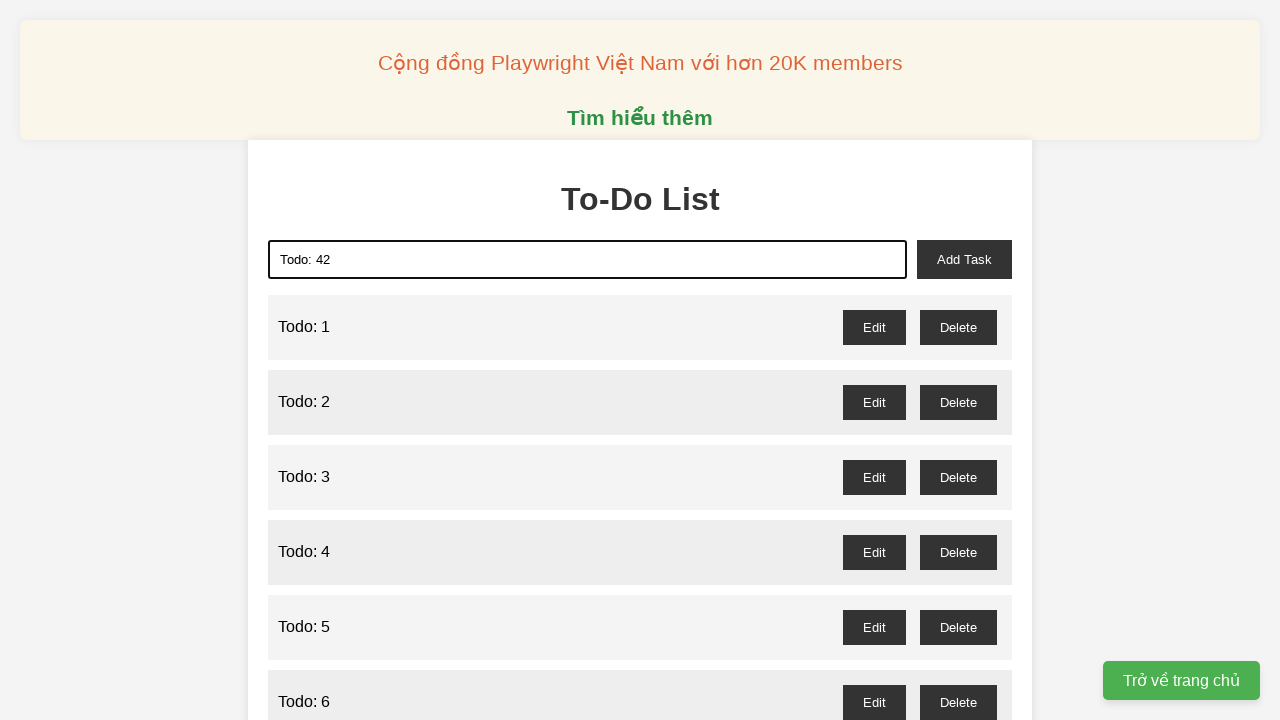

Clicked add task button to add 'Todo: 42' to the list at (964, 259) on xpath=//*[@id="add-task"]
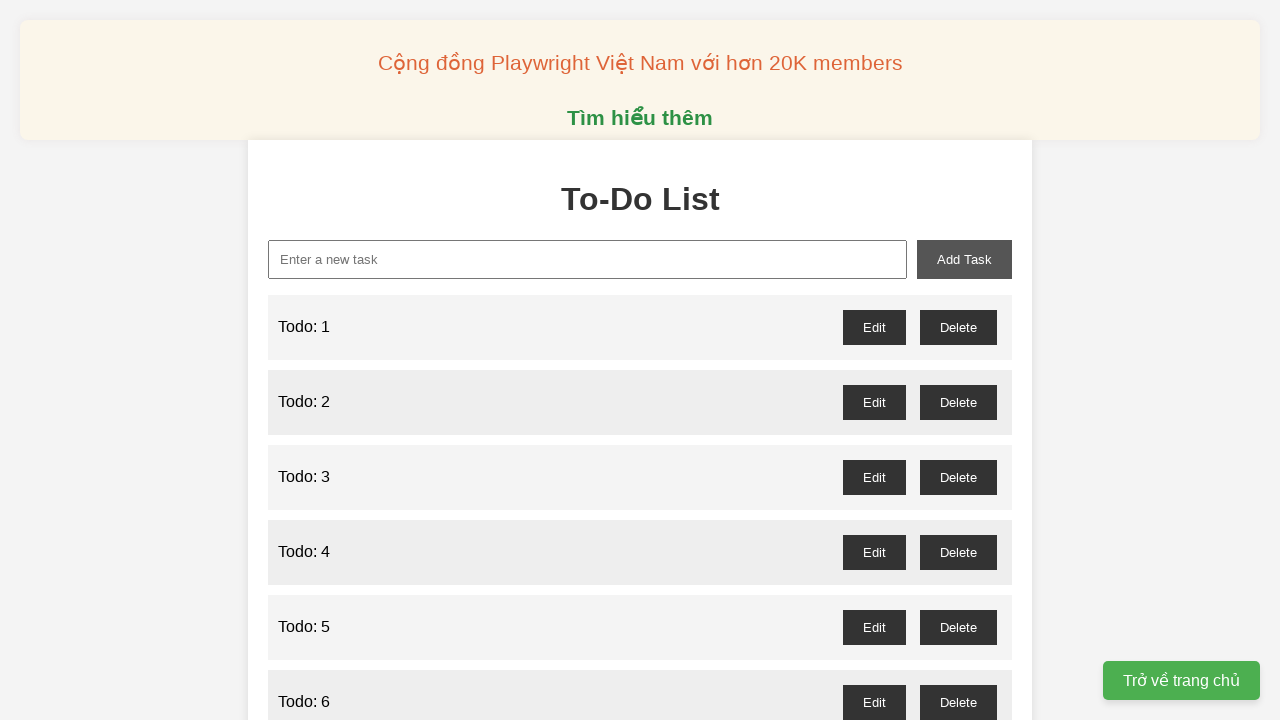

Clicked on todo input field for item 43 at (588, 259) on xpath=//*[@id="new-task"]
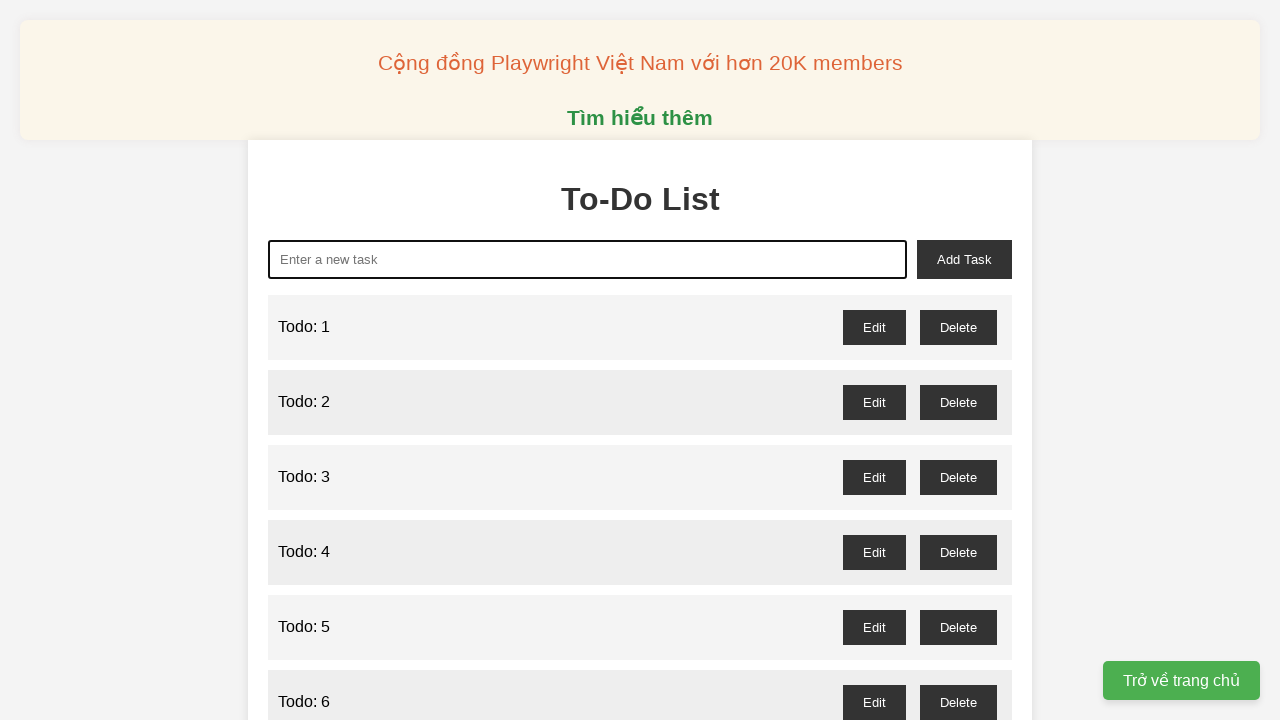

Cleared todo input field before entering item 43 on xpath=//*[@id="new-task"]
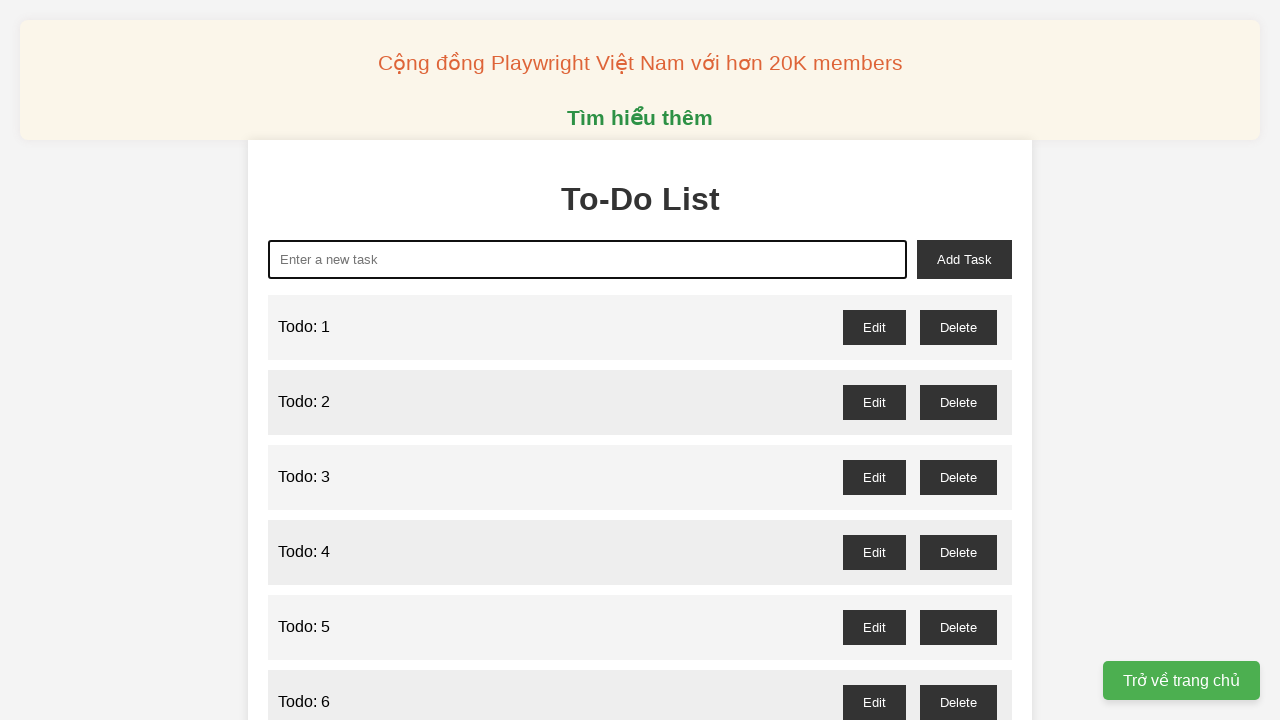

Filled todo input with 'Todo: 43' on xpath=//*[@id="new-task"]
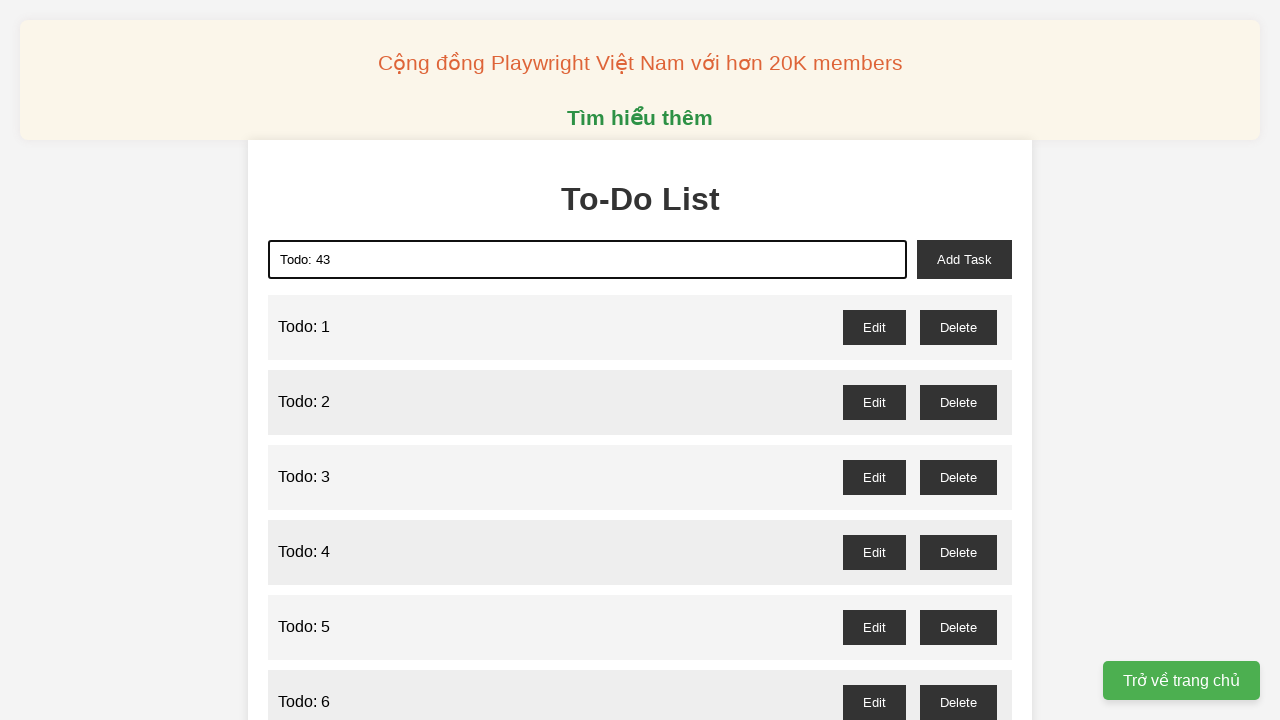

Clicked add task button to add 'Todo: 43' to the list at (964, 259) on xpath=//*[@id="add-task"]
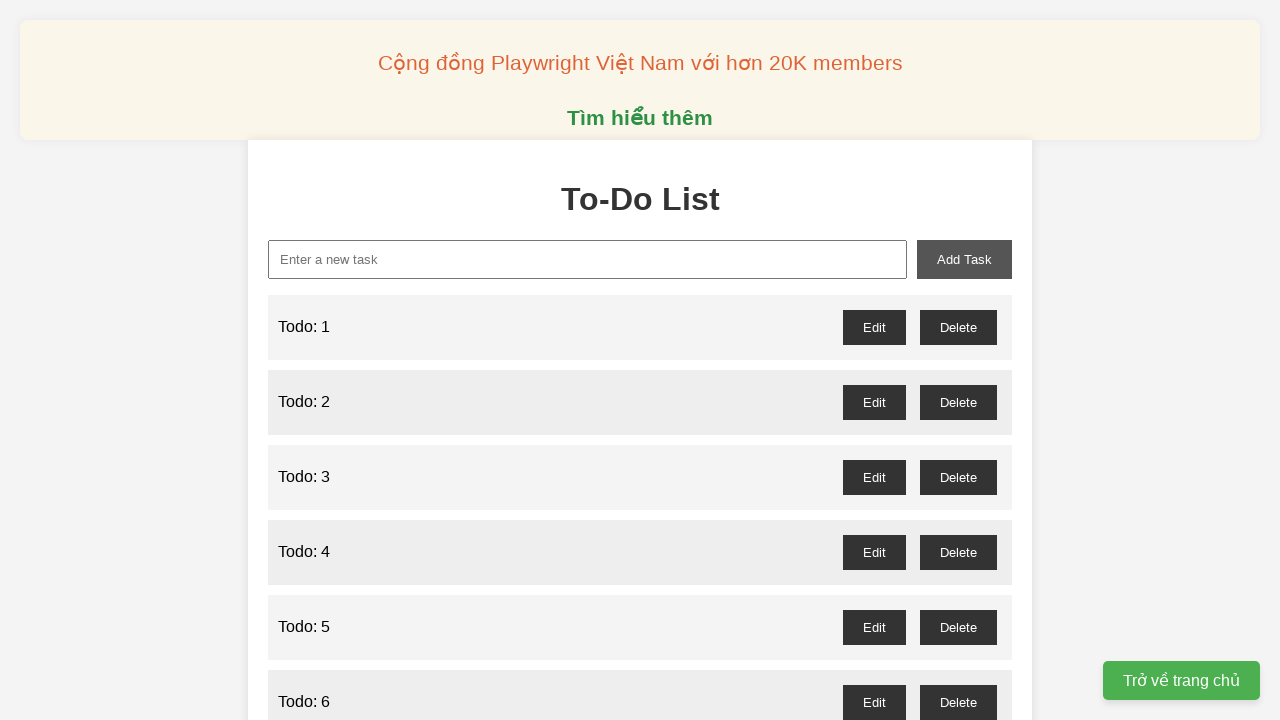

Clicked on todo input field for item 44 at (588, 259) on xpath=//*[@id="new-task"]
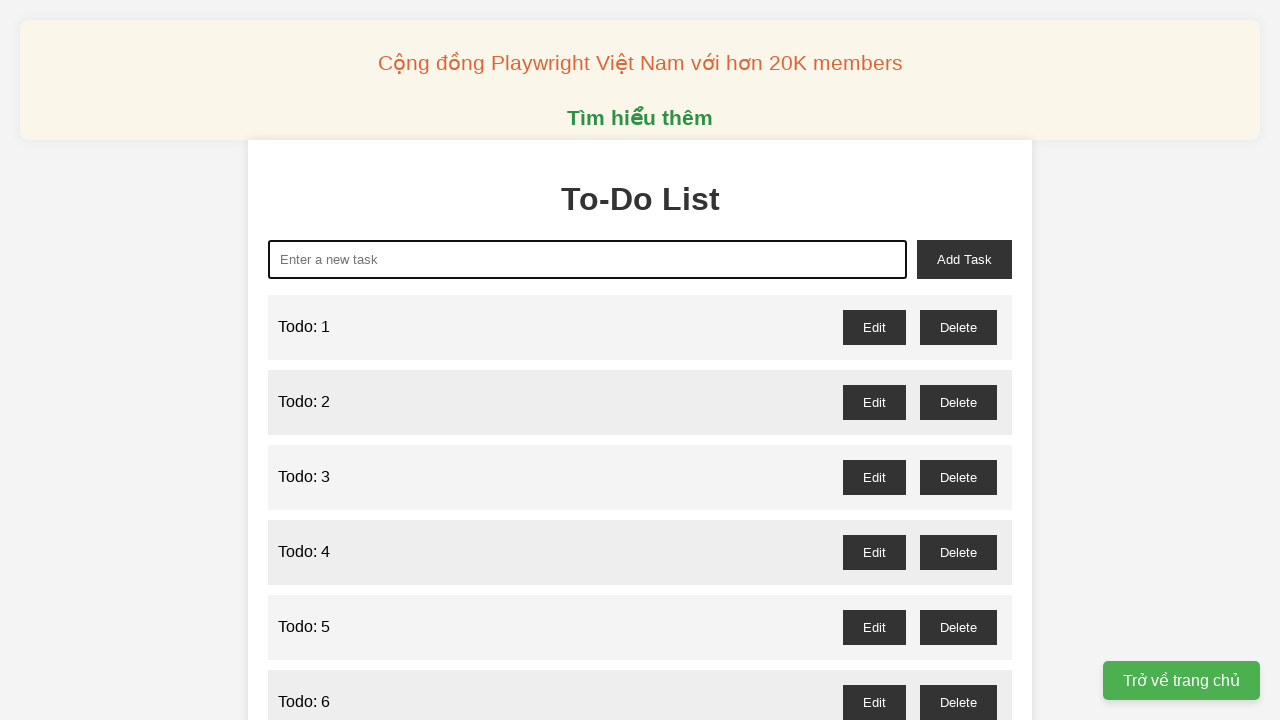

Cleared todo input field before entering item 44 on xpath=//*[@id="new-task"]
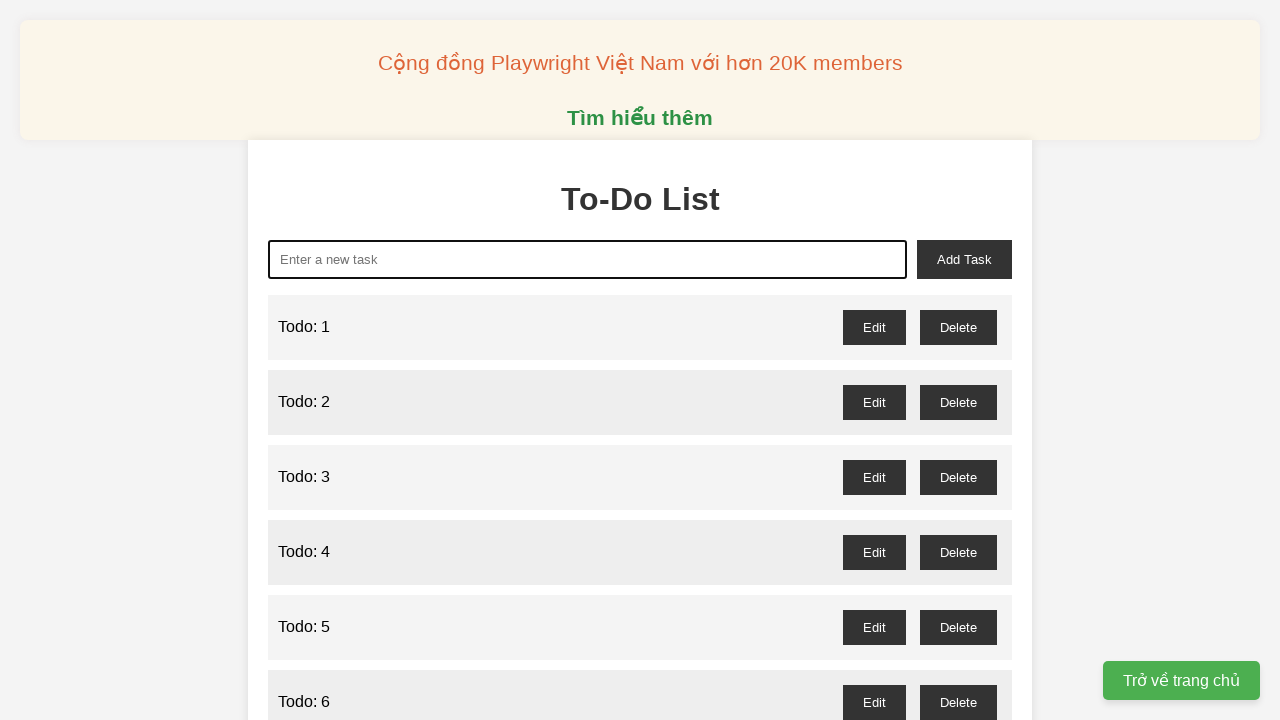

Filled todo input with 'Todo: 44' on xpath=//*[@id="new-task"]
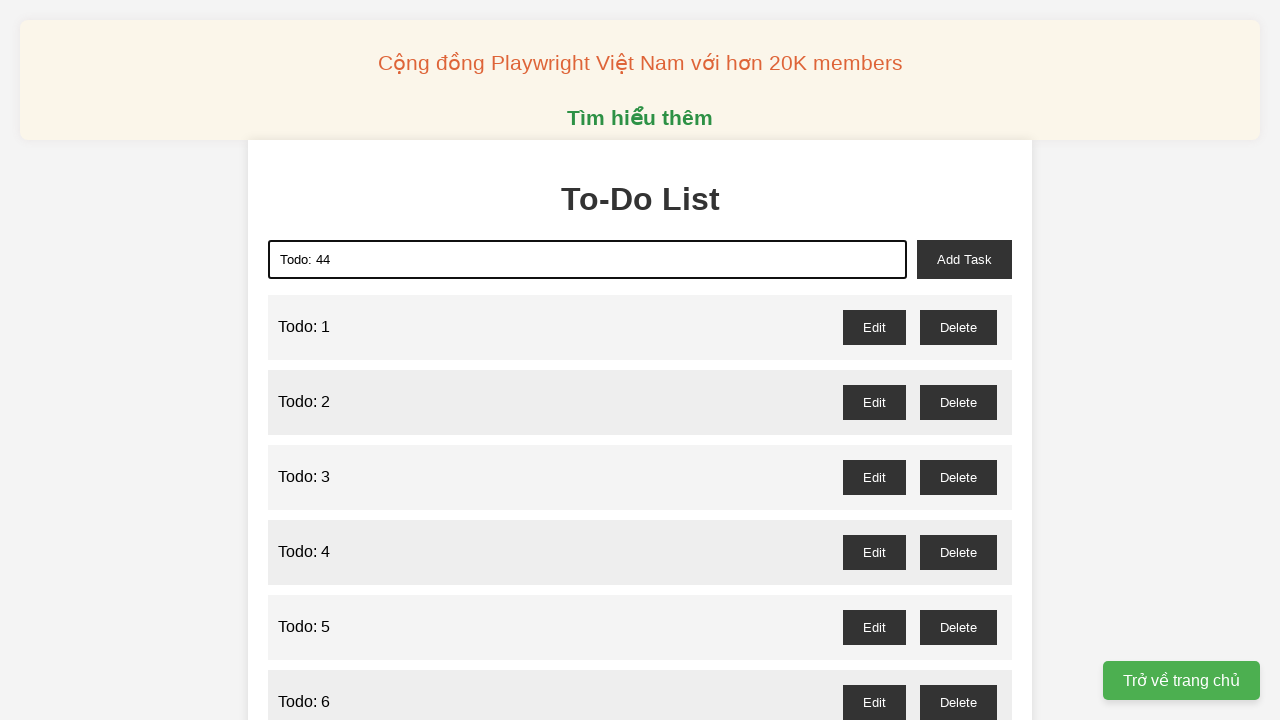

Clicked add task button to add 'Todo: 44' to the list at (964, 259) on xpath=//*[@id="add-task"]
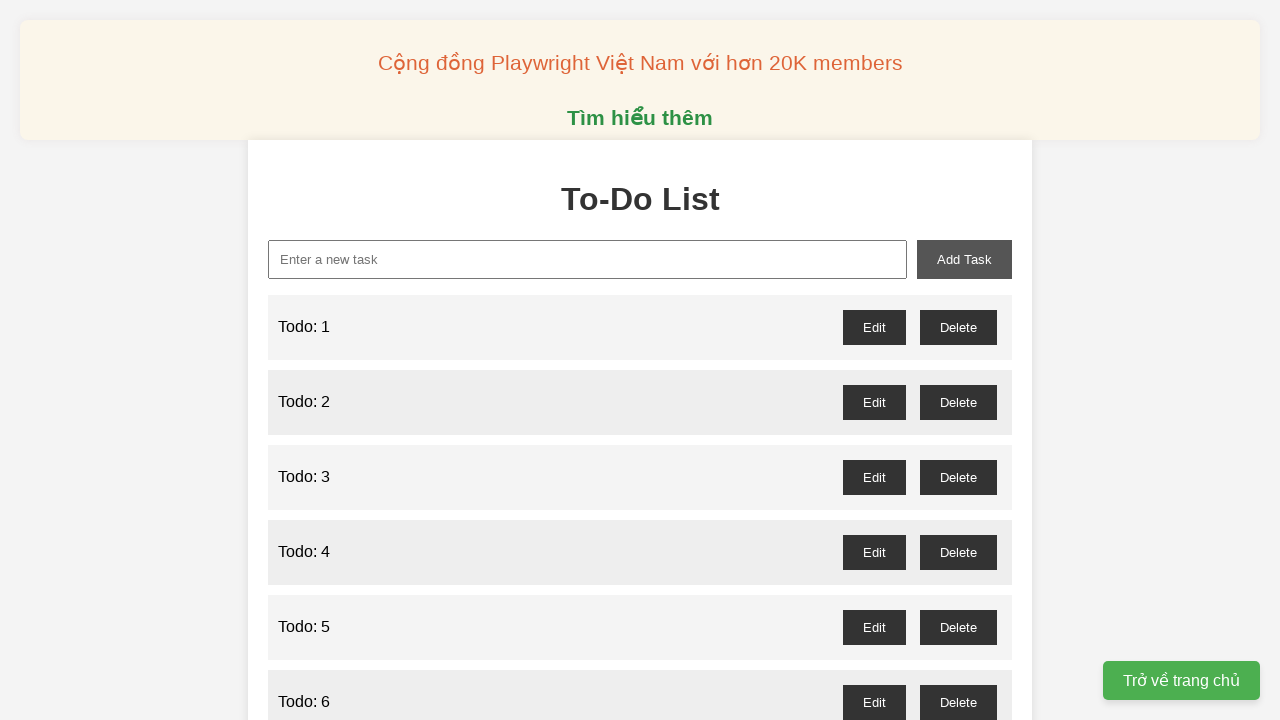

Clicked on todo input field for item 45 at (588, 259) on xpath=//*[@id="new-task"]
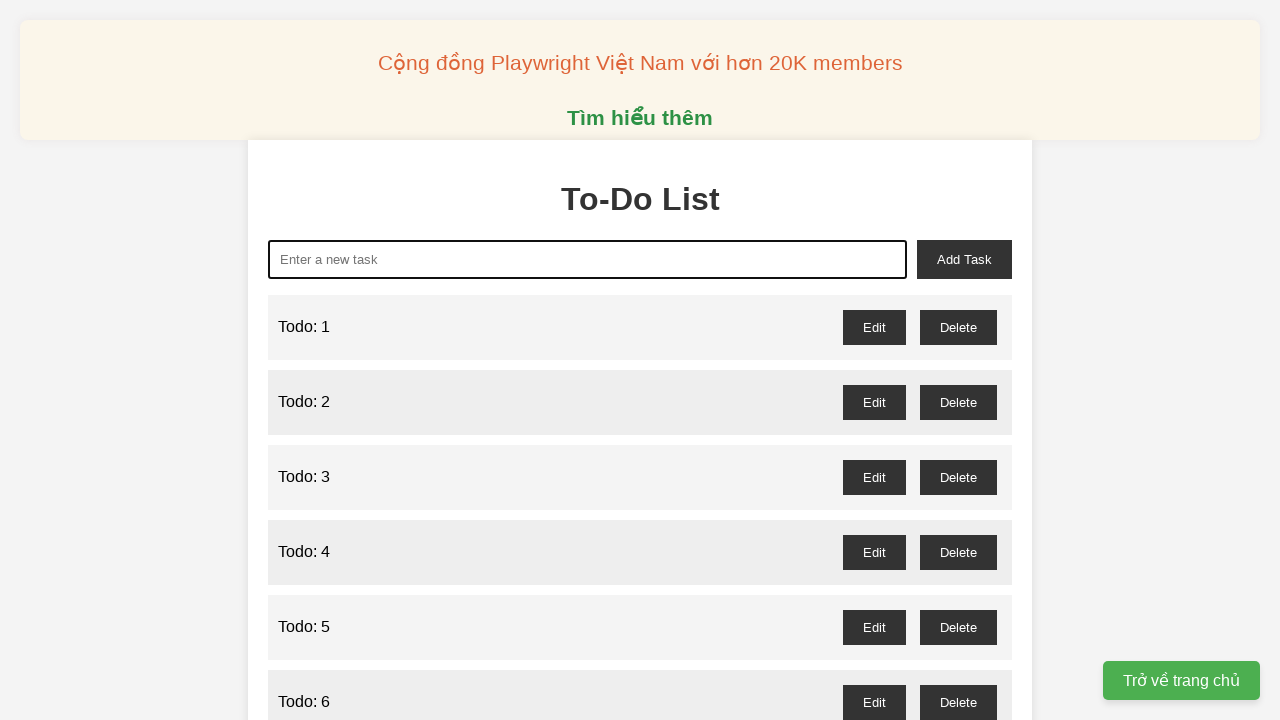

Cleared todo input field before entering item 45 on xpath=//*[@id="new-task"]
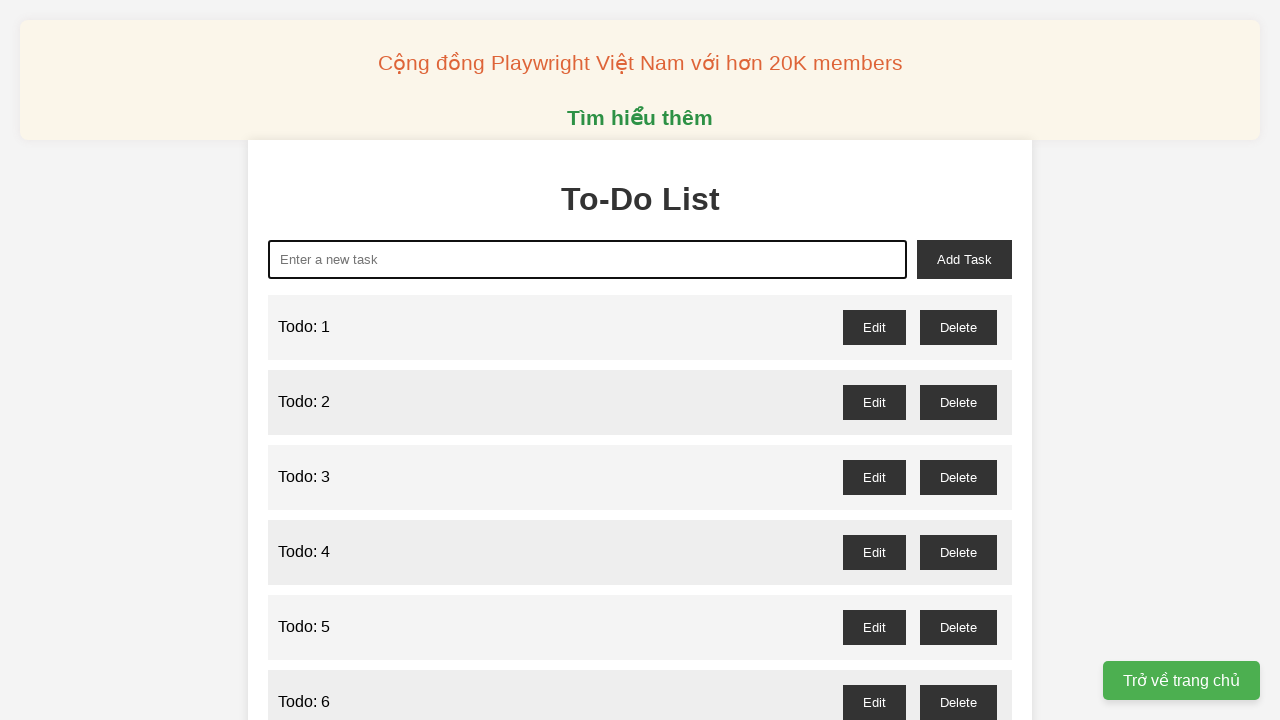

Filled todo input with 'Todo: 45' on xpath=//*[@id="new-task"]
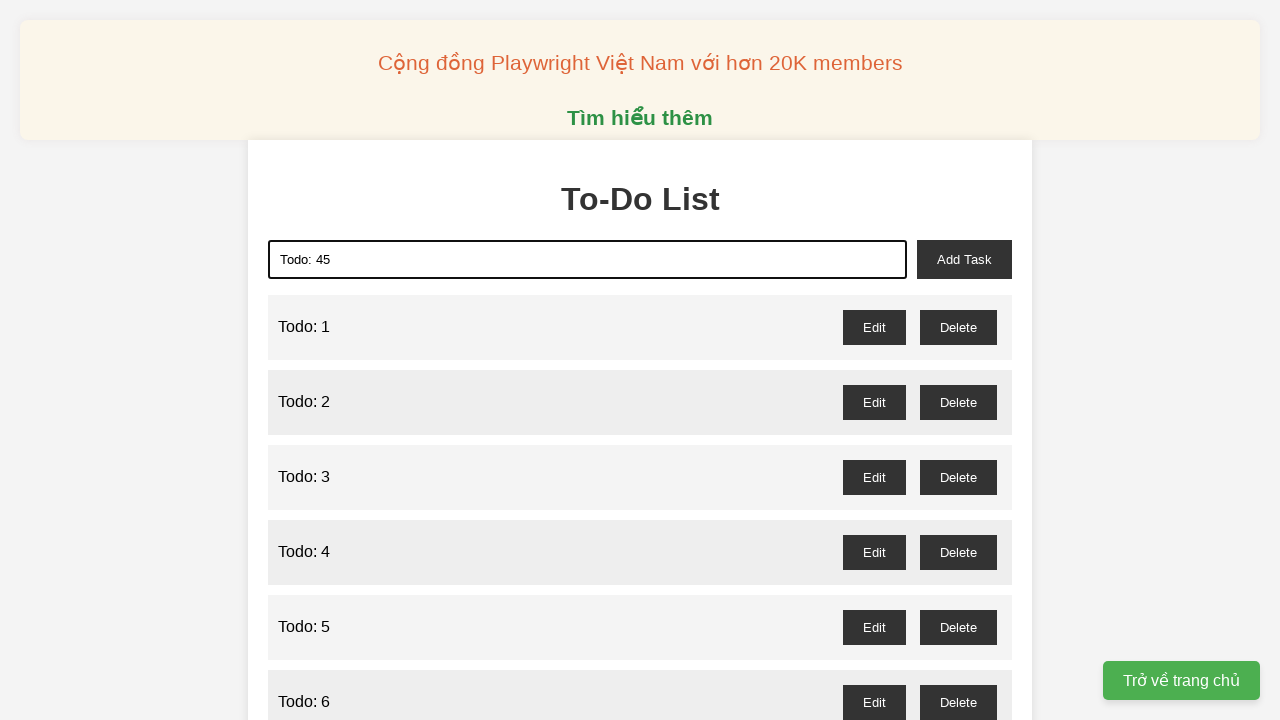

Clicked add task button to add 'Todo: 45' to the list at (964, 259) on xpath=//*[@id="add-task"]
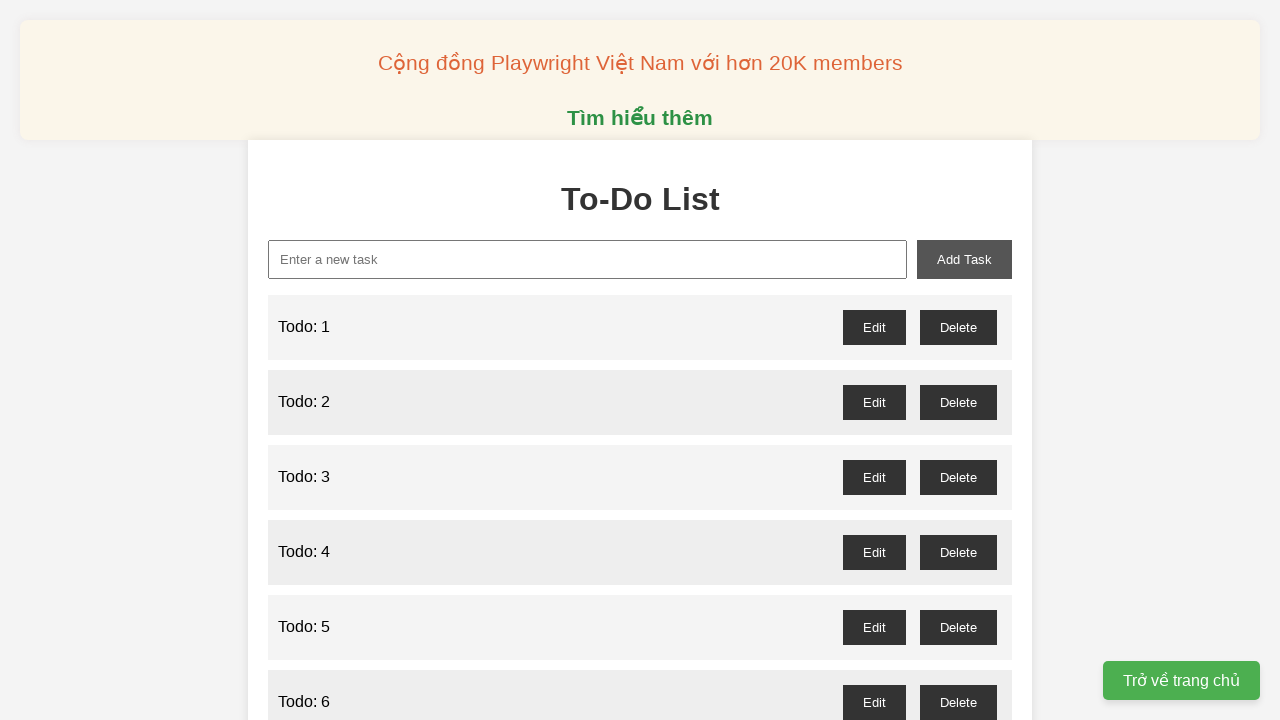

Clicked on todo input field for item 46 at (588, 259) on xpath=//*[@id="new-task"]
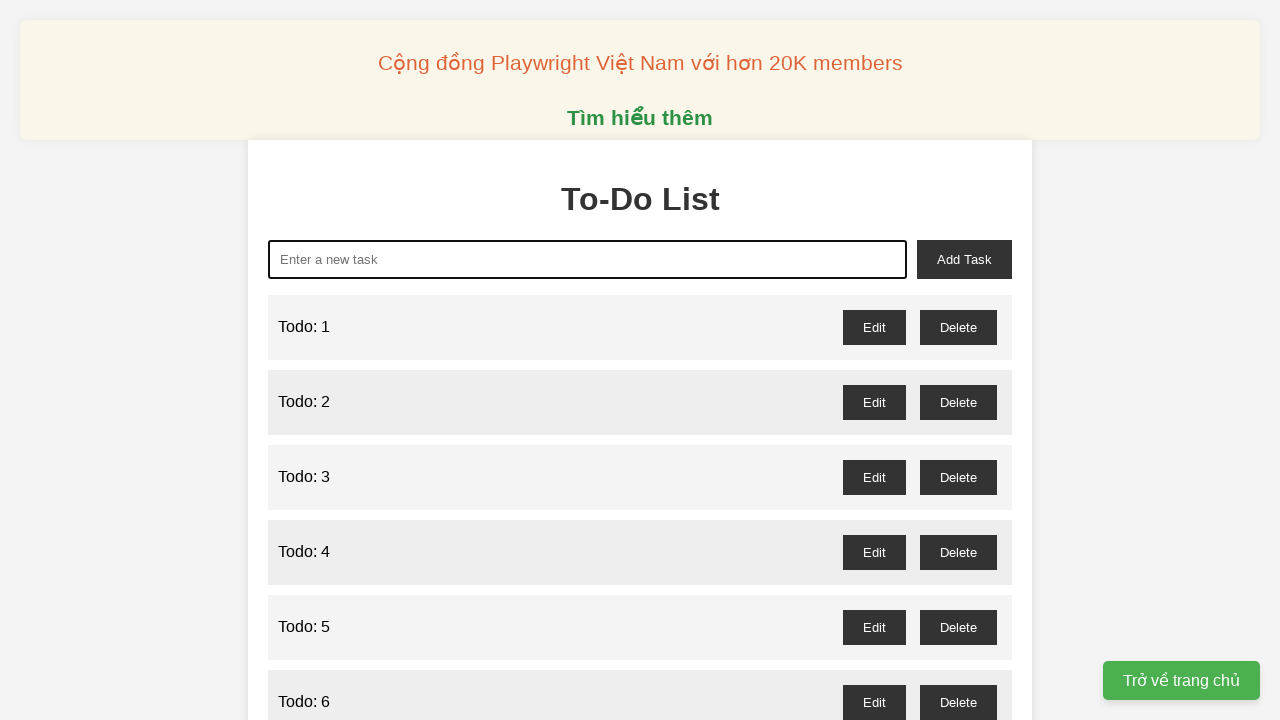

Cleared todo input field before entering item 46 on xpath=//*[@id="new-task"]
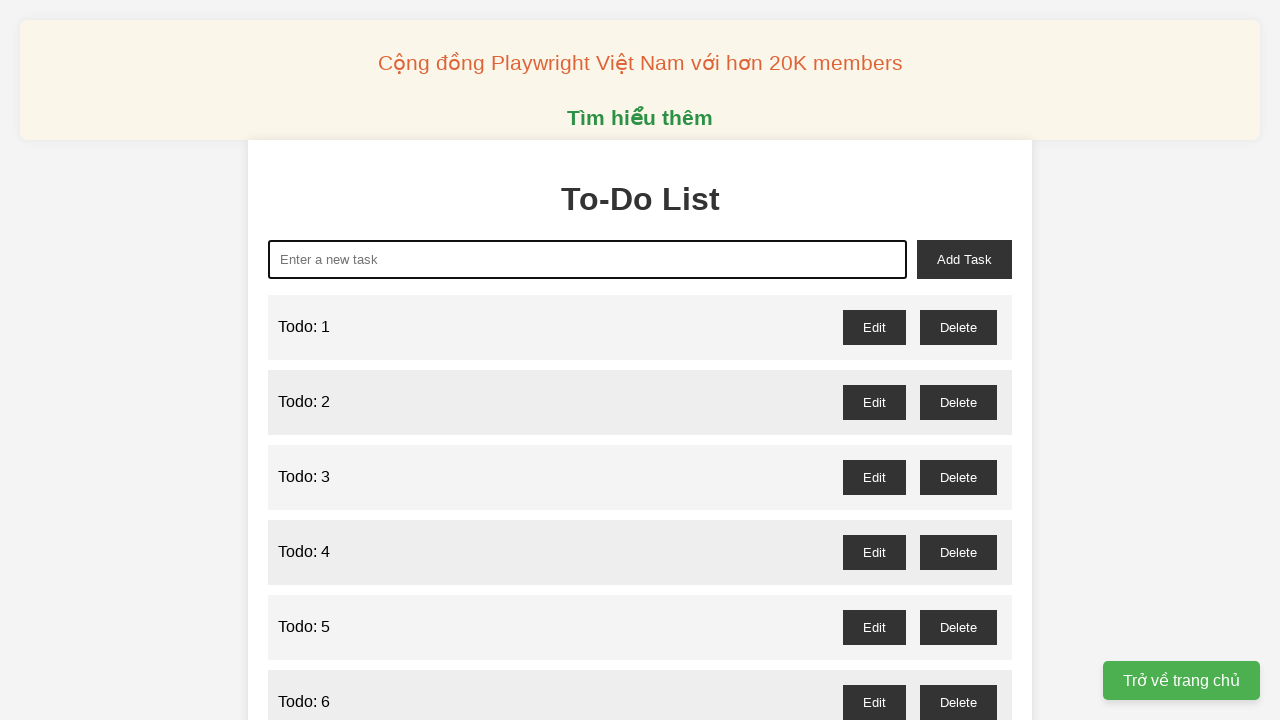

Filled todo input with 'Todo: 46' on xpath=//*[@id="new-task"]
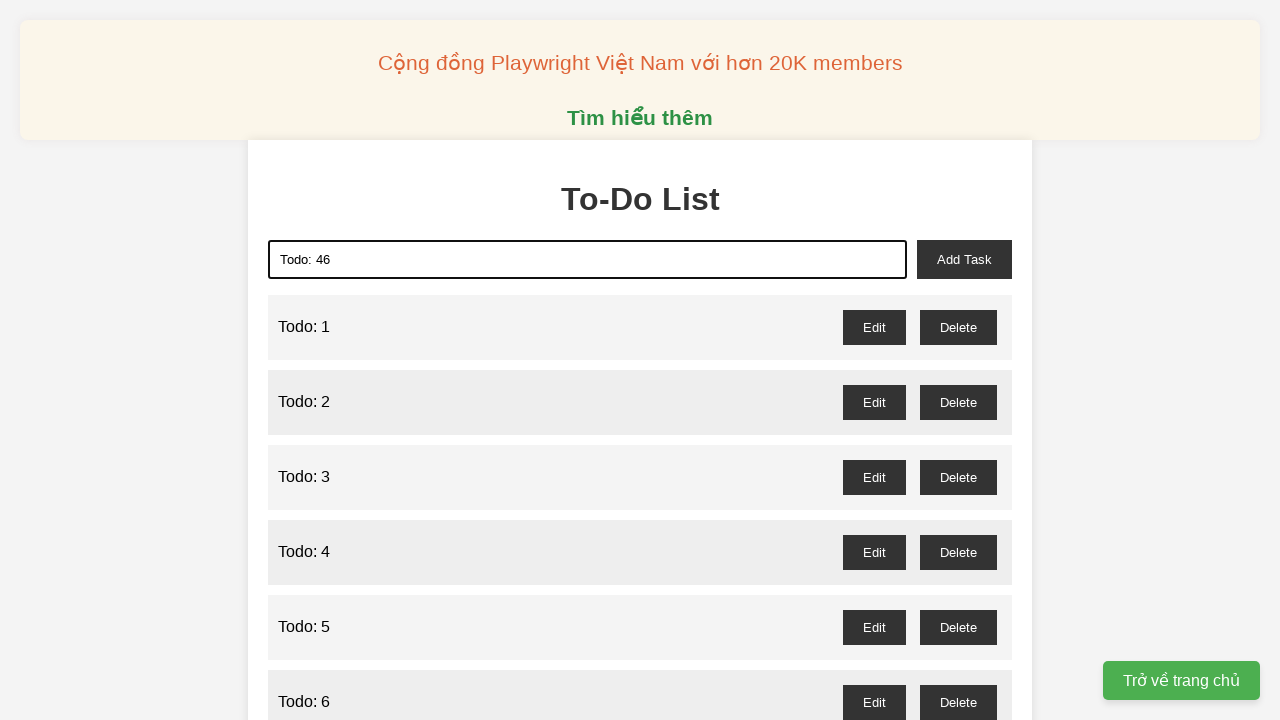

Clicked add task button to add 'Todo: 46' to the list at (964, 259) on xpath=//*[@id="add-task"]
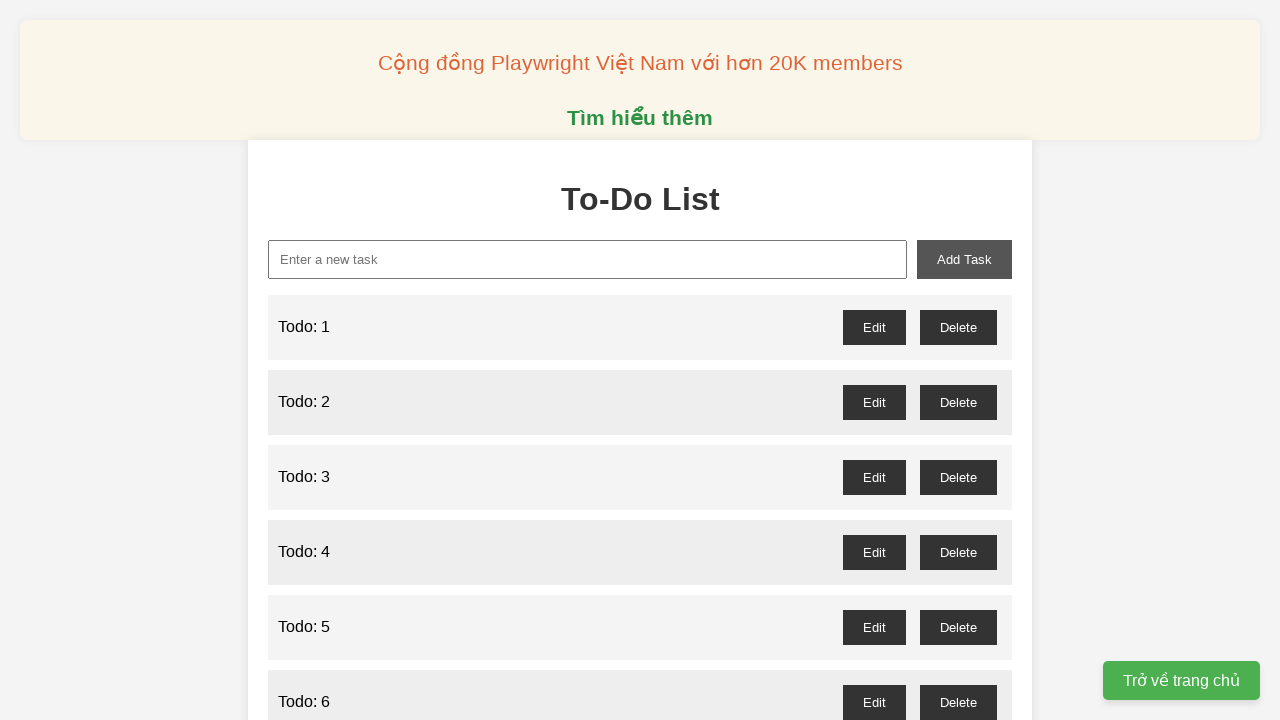

Clicked on todo input field for item 47 at (588, 259) on xpath=//*[@id="new-task"]
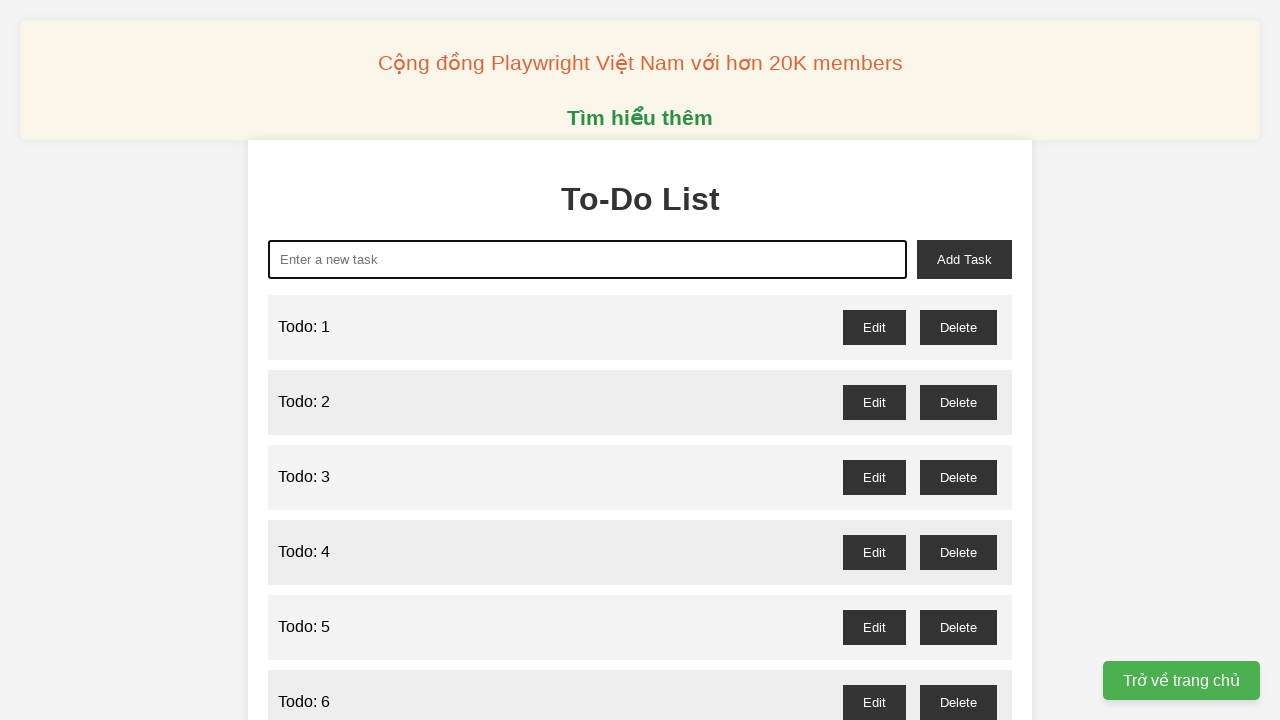

Cleared todo input field before entering item 47 on xpath=//*[@id="new-task"]
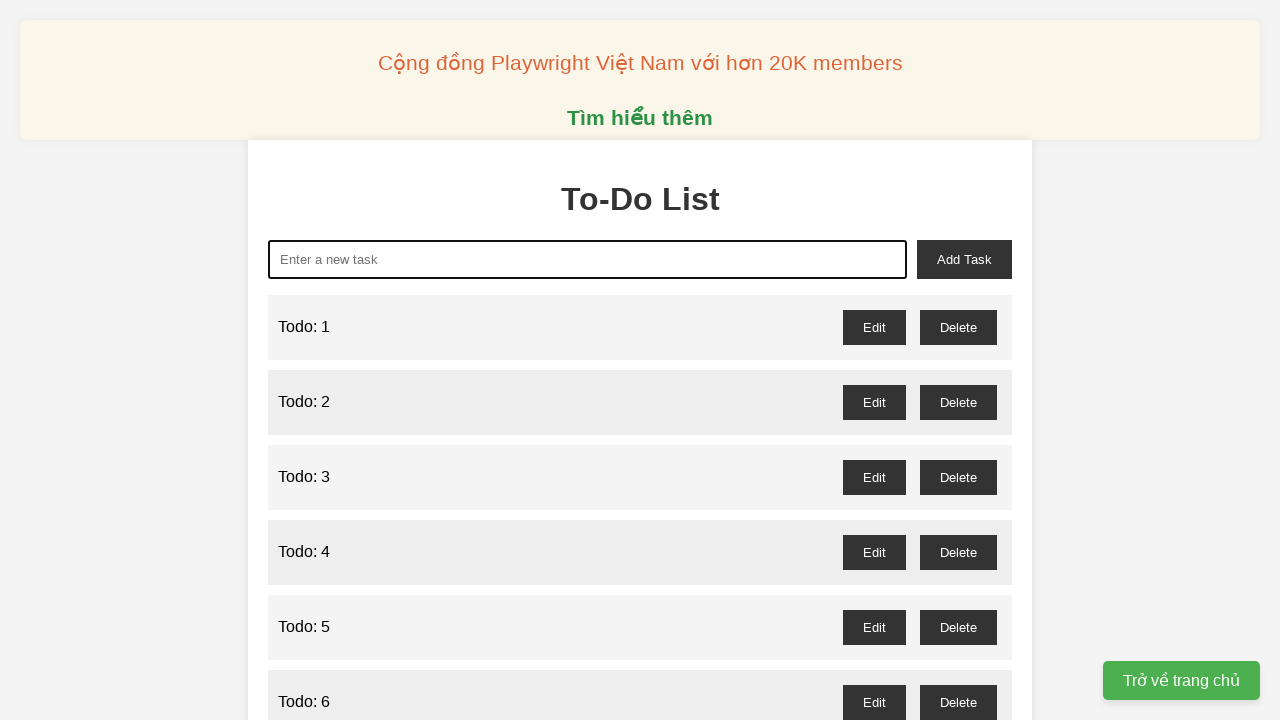

Filled todo input with 'Todo: 47' on xpath=//*[@id="new-task"]
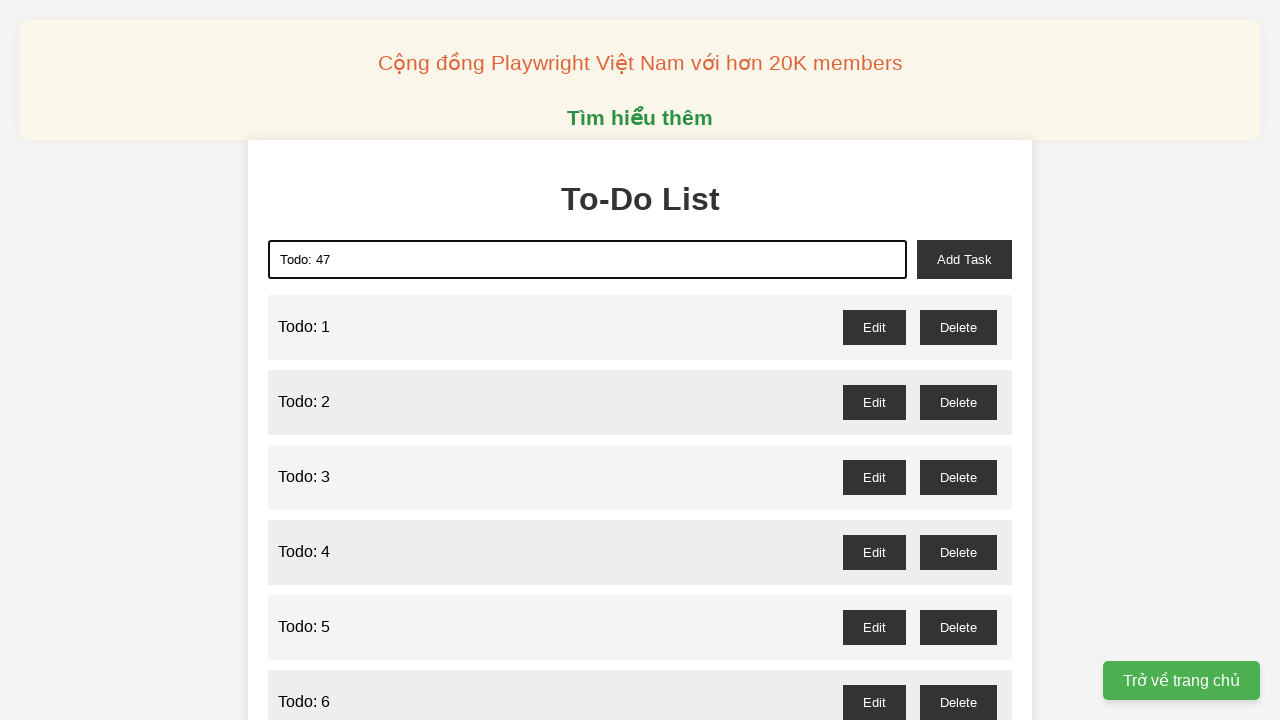

Clicked add task button to add 'Todo: 47' to the list at (964, 259) on xpath=//*[@id="add-task"]
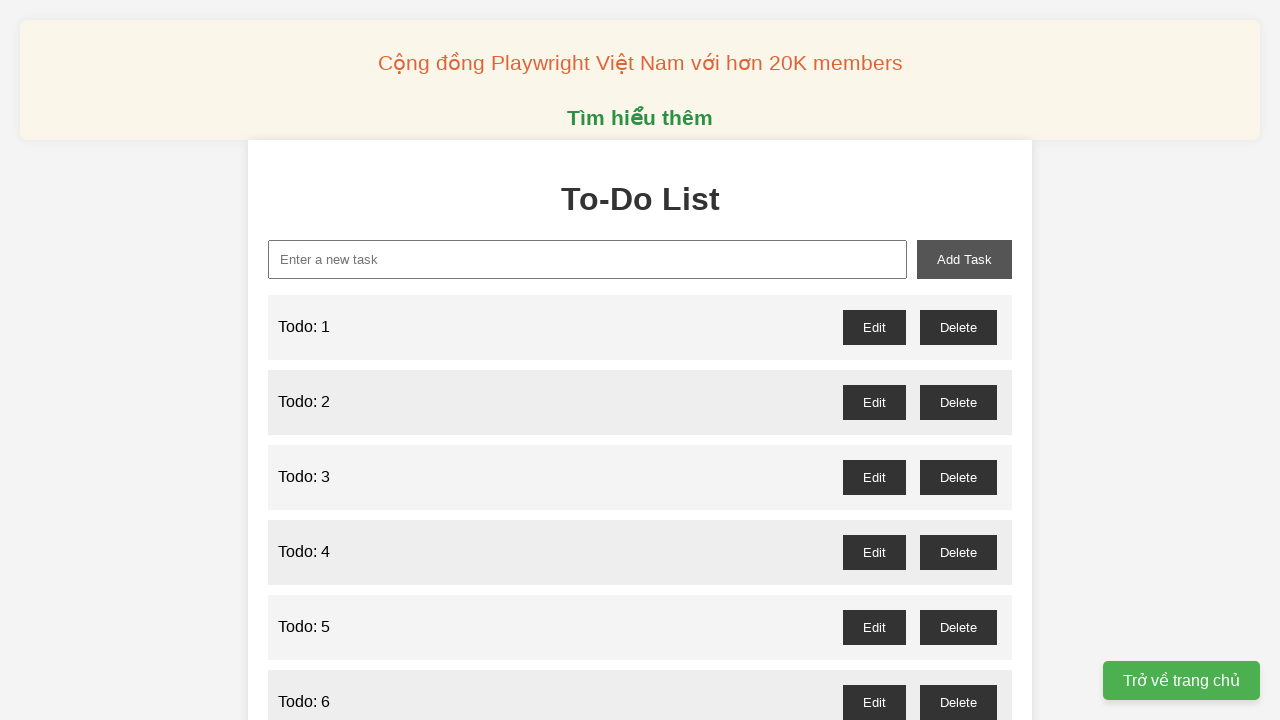

Clicked on todo input field for item 48 at (588, 259) on xpath=//*[@id="new-task"]
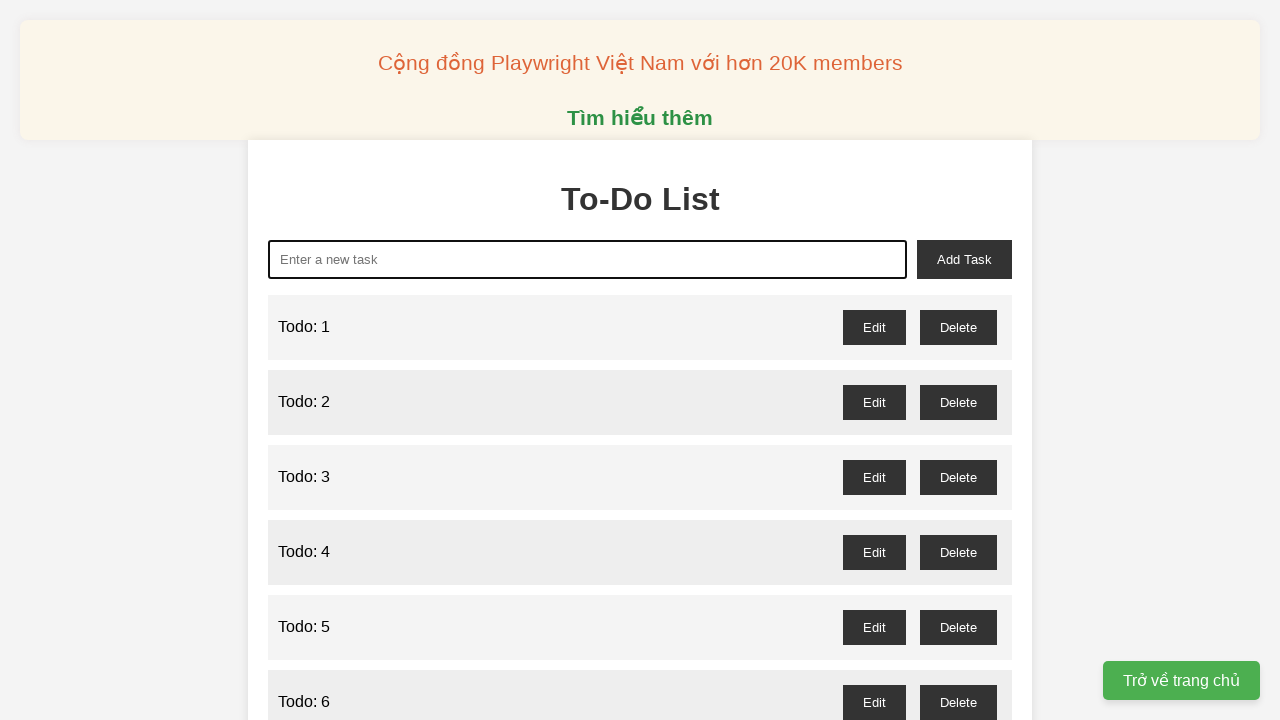

Cleared todo input field before entering item 48 on xpath=//*[@id="new-task"]
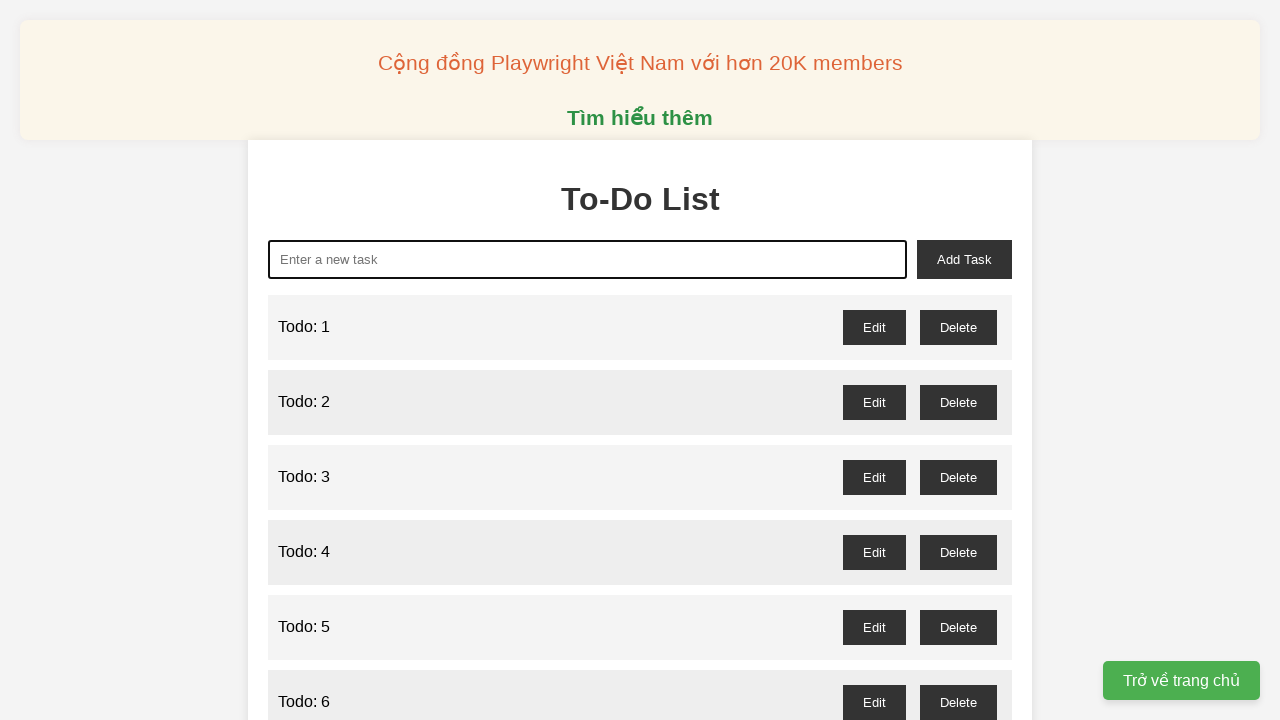

Filled todo input with 'Todo: 48' on xpath=//*[@id="new-task"]
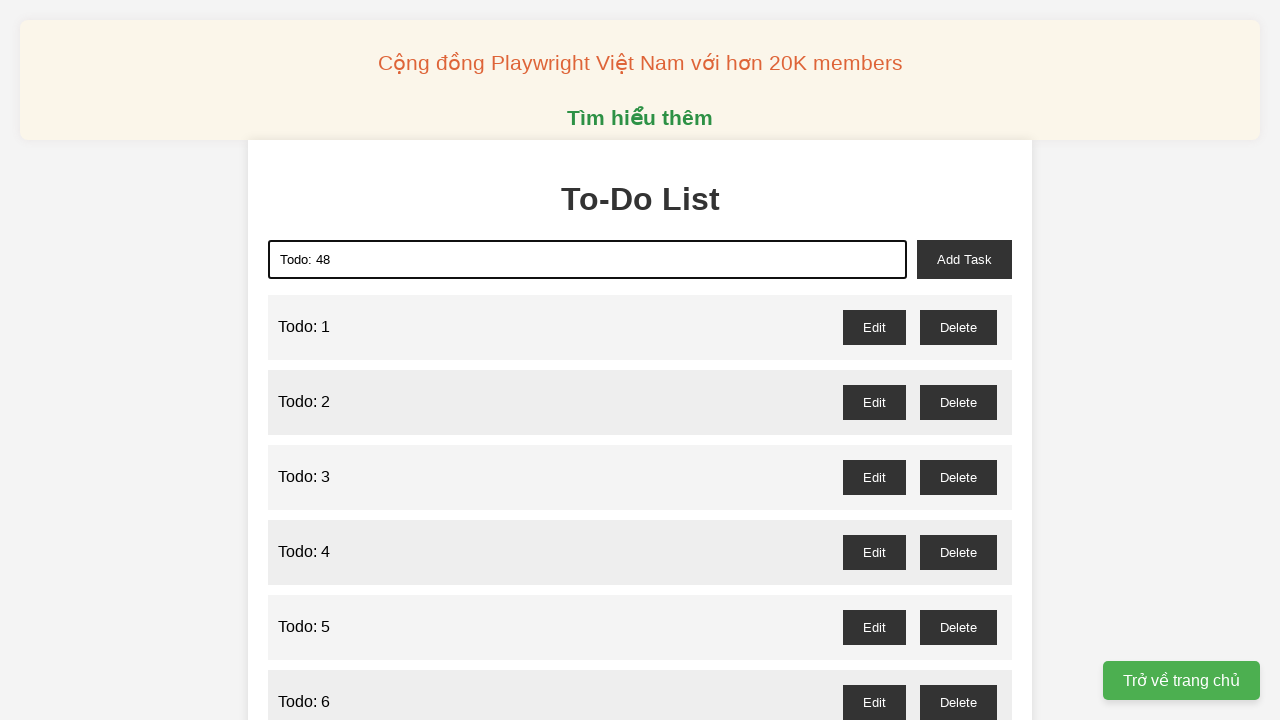

Clicked add task button to add 'Todo: 48' to the list at (964, 259) on xpath=//*[@id="add-task"]
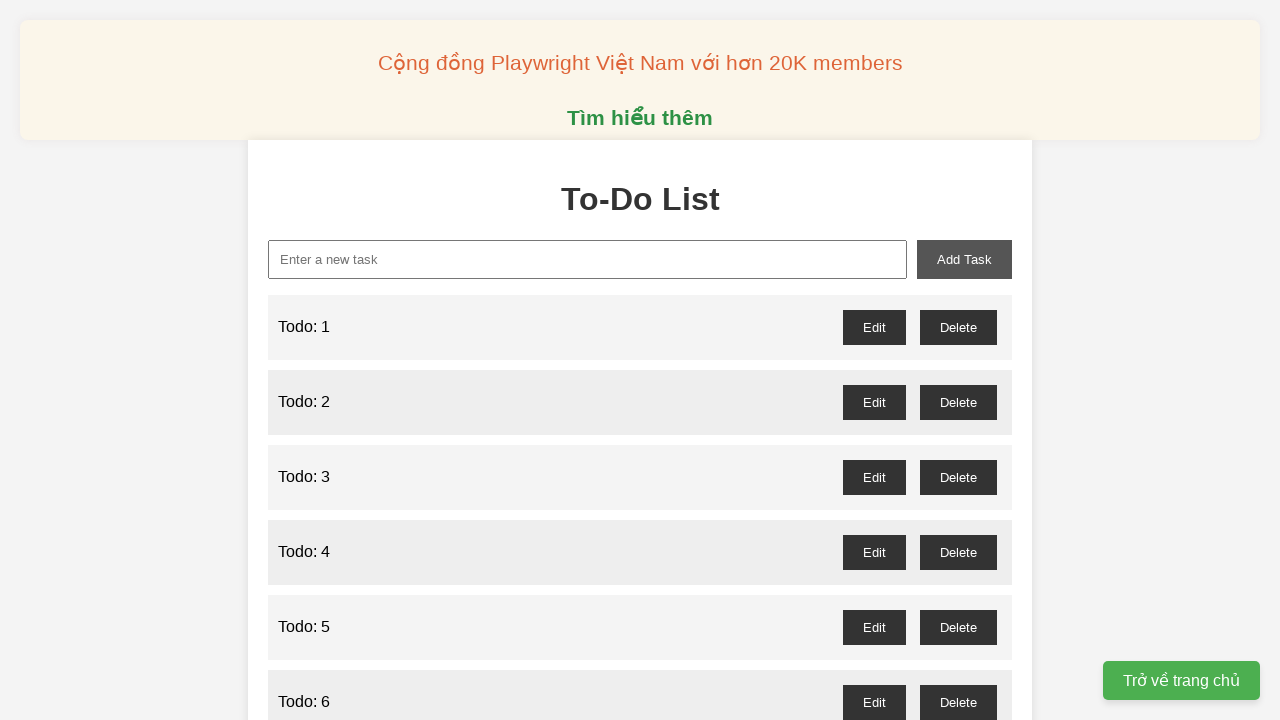

Clicked on todo input field for item 49 at (588, 259) on xpath=//*[@id="new-task"]
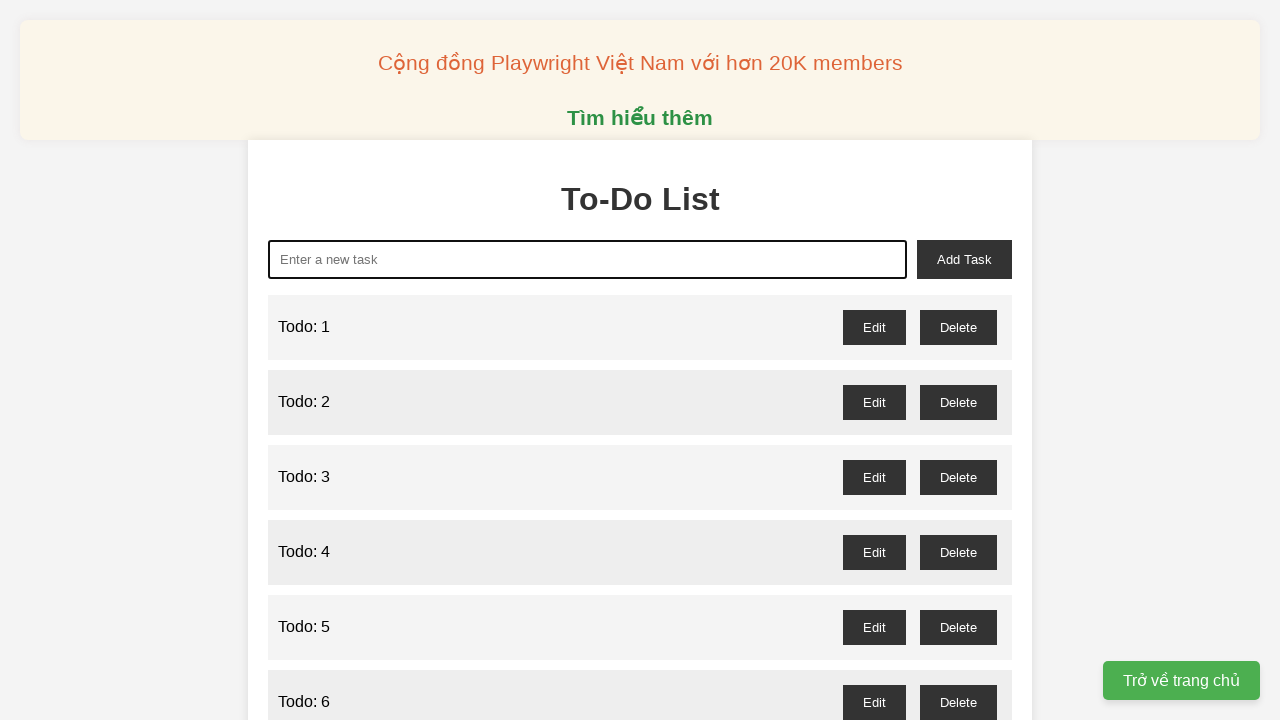

Cleared todo input field before entering item 49 on xpath=//*[@id="new-task"]
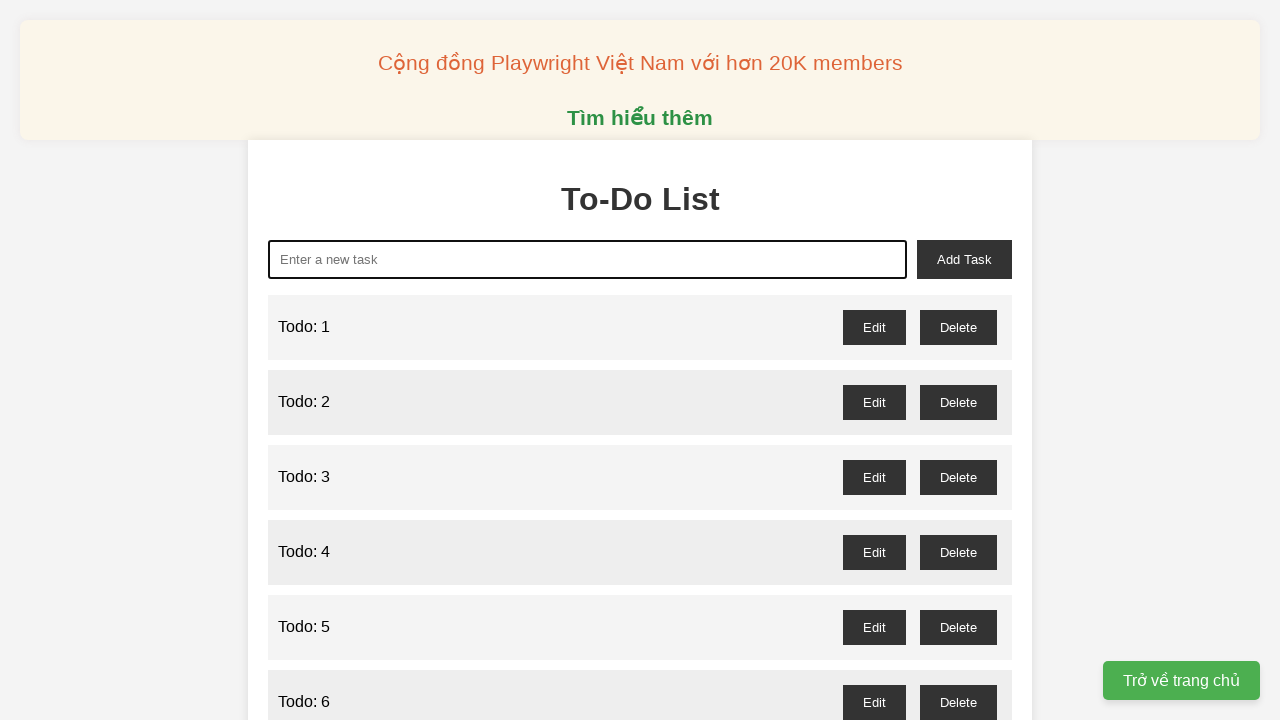

Filled todo input with 'Todo: 49' on xpath=//*[@id="new-task"]
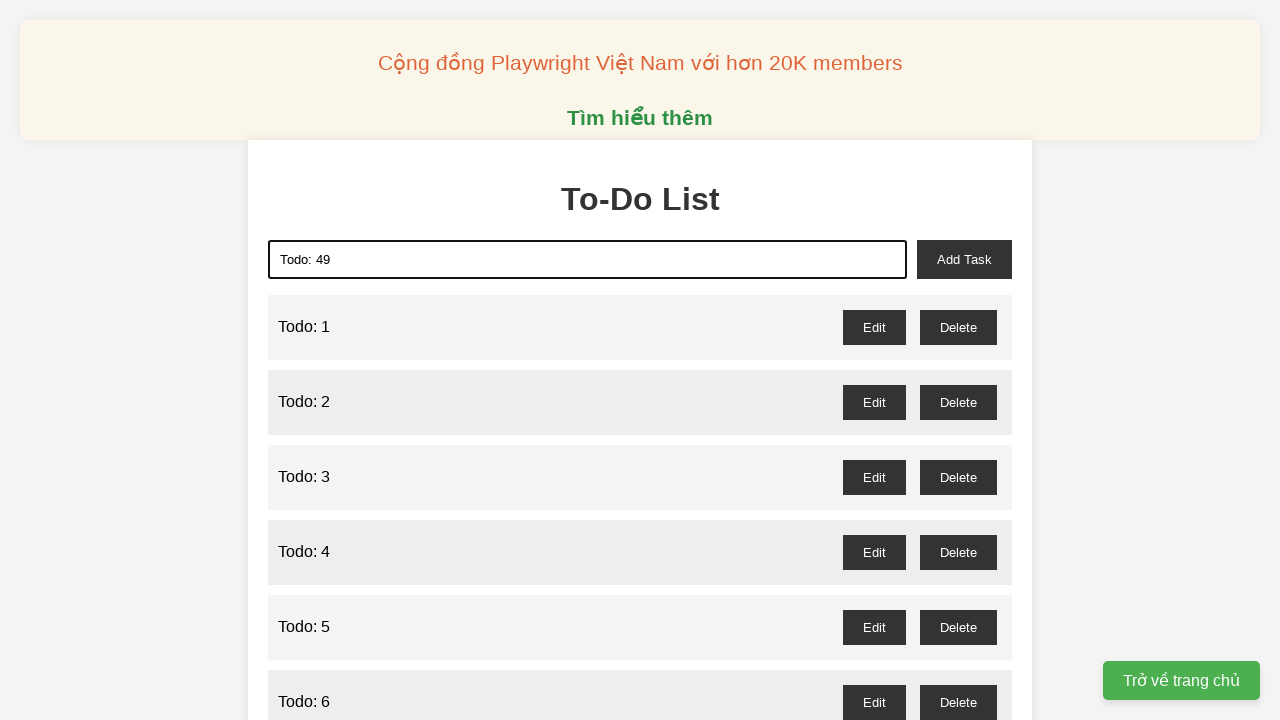

Clicked add task button to add 'Todo: 49' to the list at (964, 259) on xpath=//*[@id="add-task"]
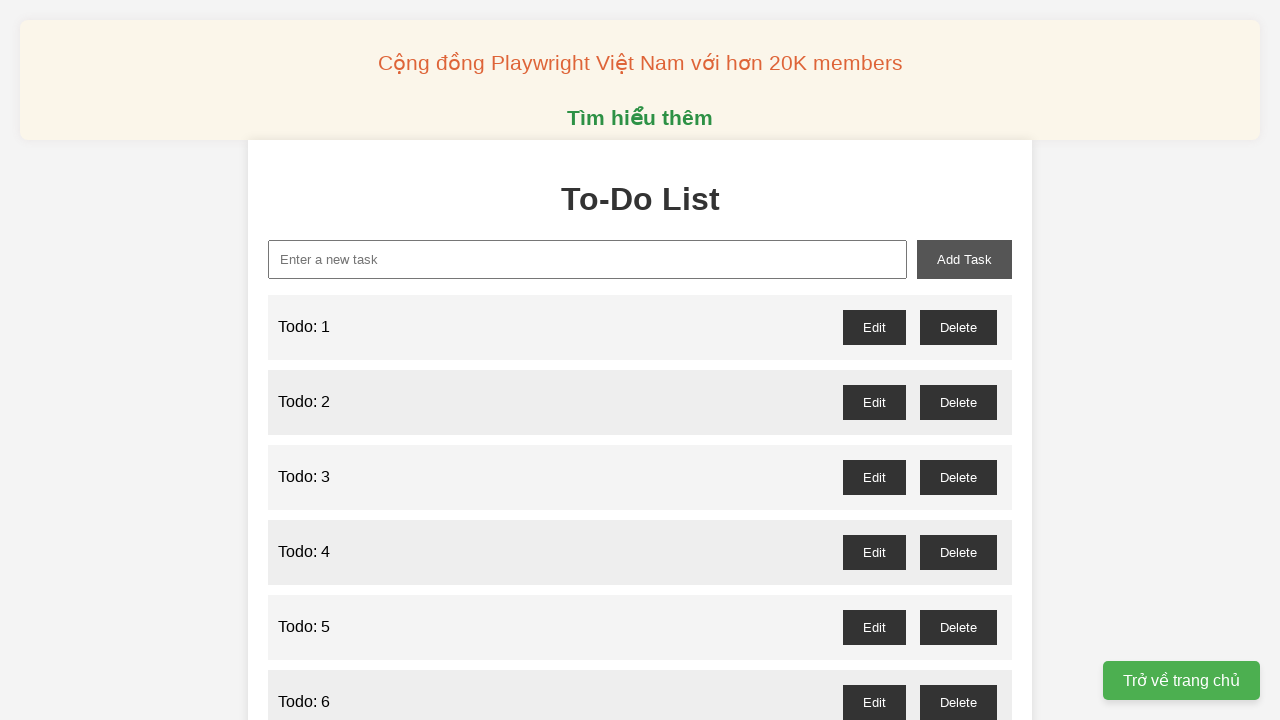

Clicked on todo input field for item 50 at (588, 259) on xpath=//*[@id="new-task"]
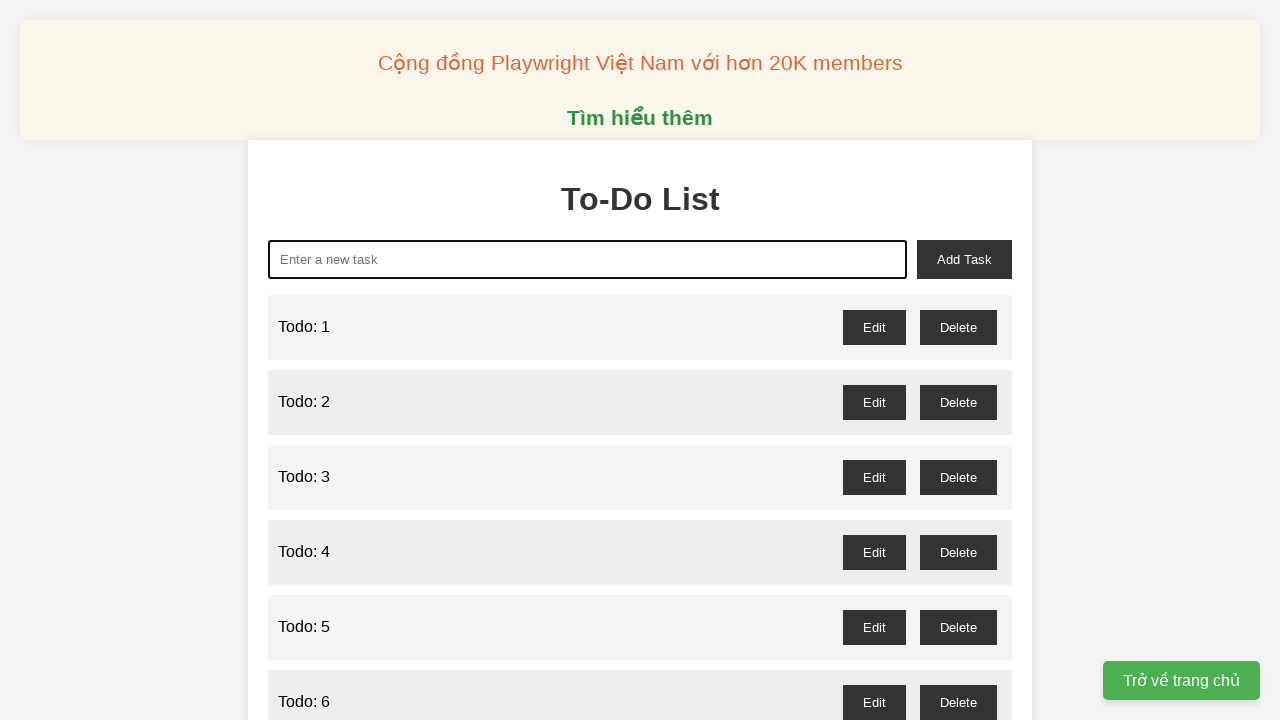

Cleared todo input field before entering item 50 on xpath=//*[@id="new-task"]
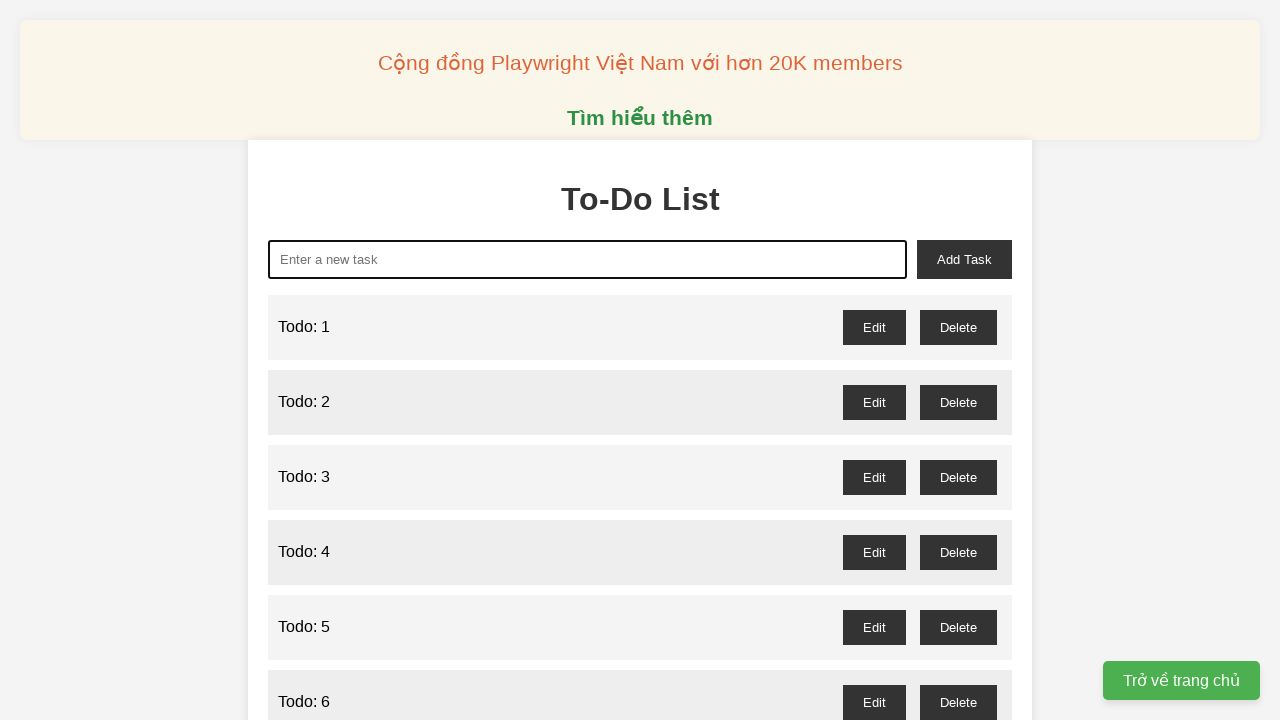

Filled todo input with 'Todo: 50' on xpath=//*[@id="new-task"]
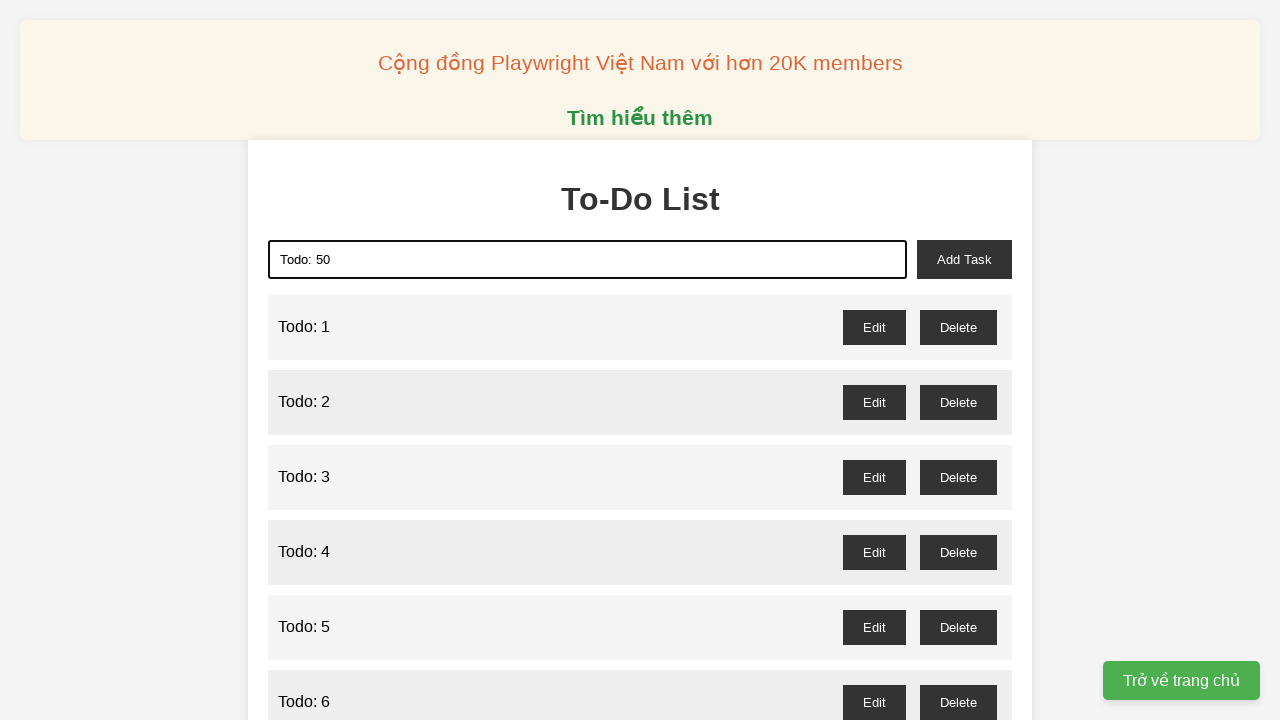

Clicked add task button to add 'Todo: 50' to the list at (964, 259) on xpath=//*[@id="add-task"]
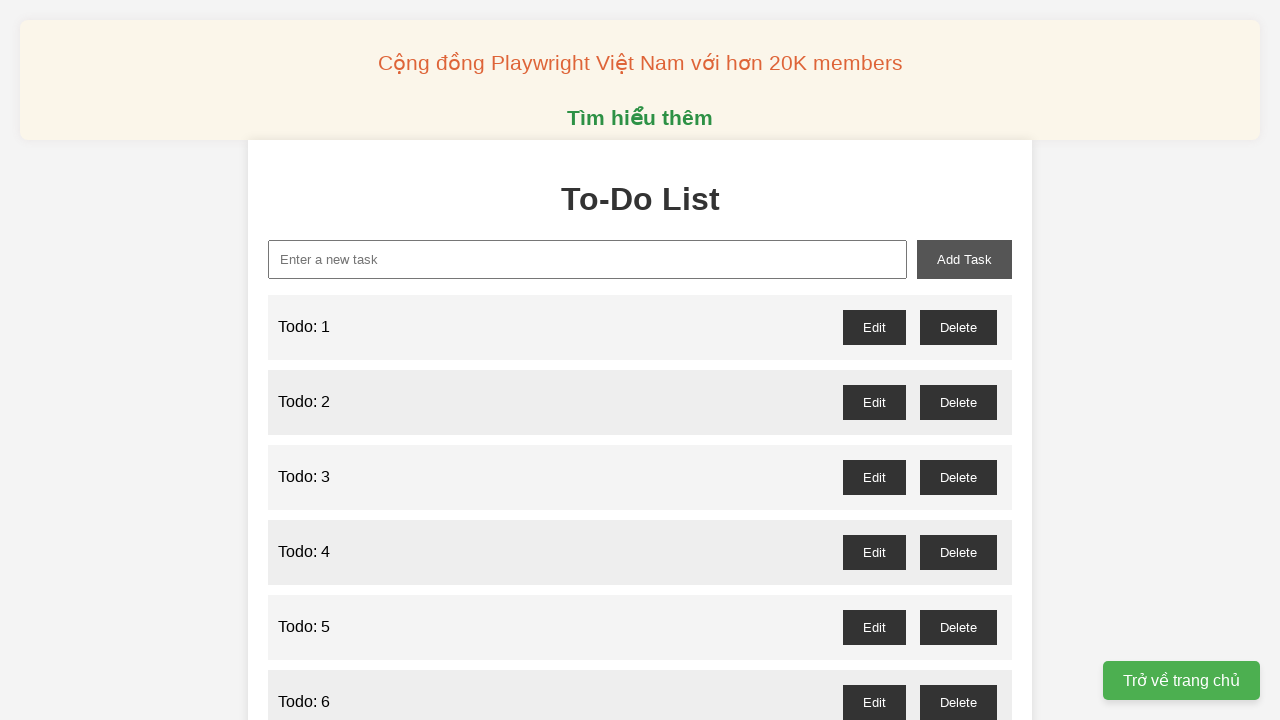

Clicked on todo input field for item 51 at (588, 259) on xpath=//*[@id="new-task"]
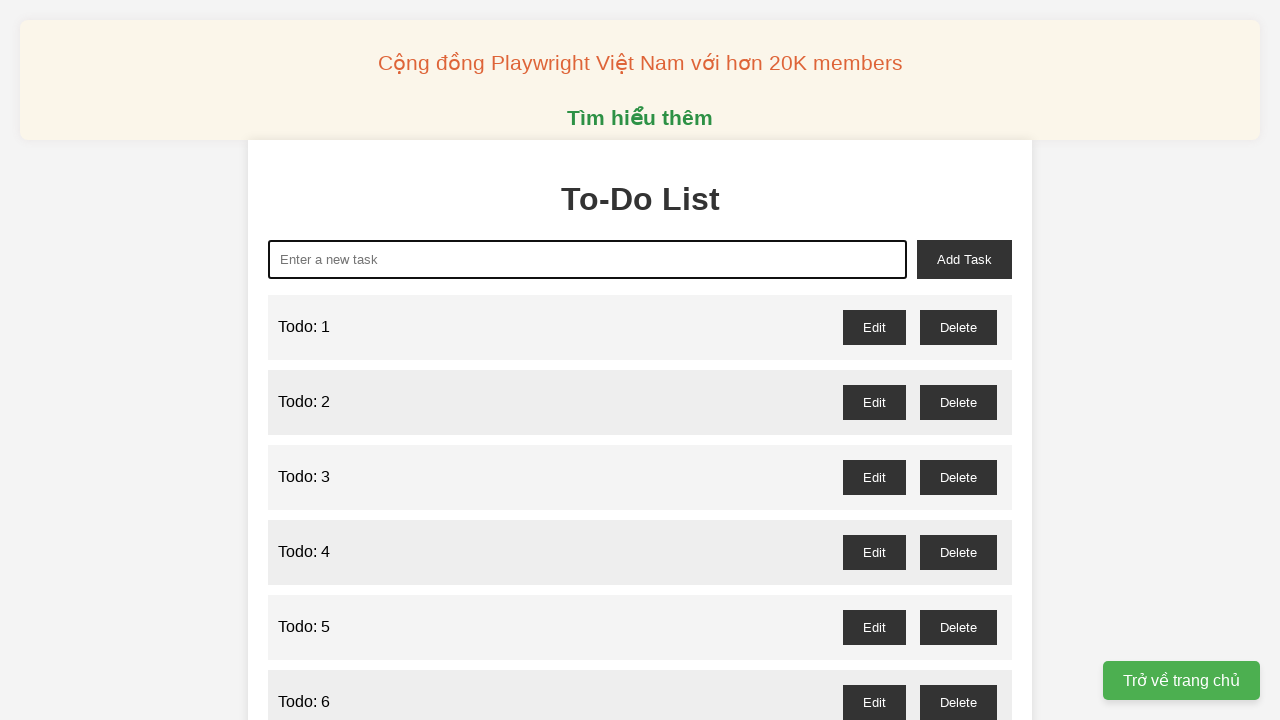

Cleared todo input field before entering item 51 on xpath=//*[@id="new-task"]
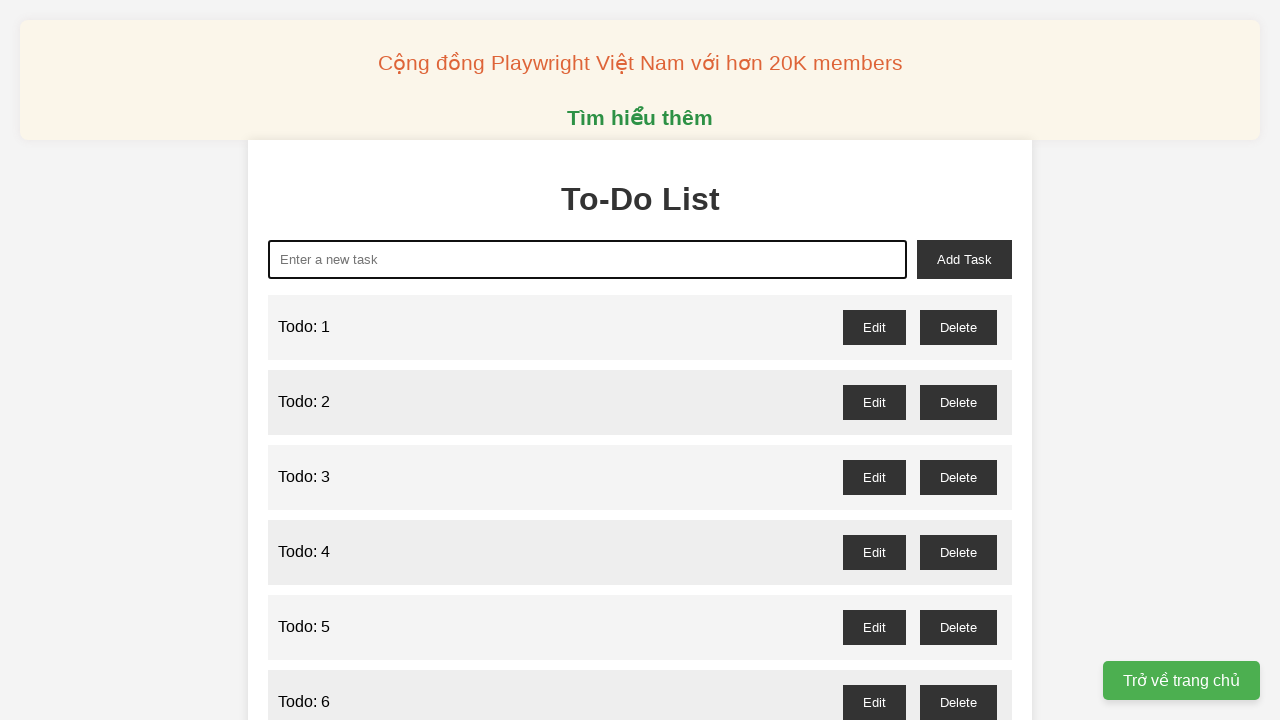

Filled todo input with 'Todo: 51' on xpath=//*[@id="new-task"]
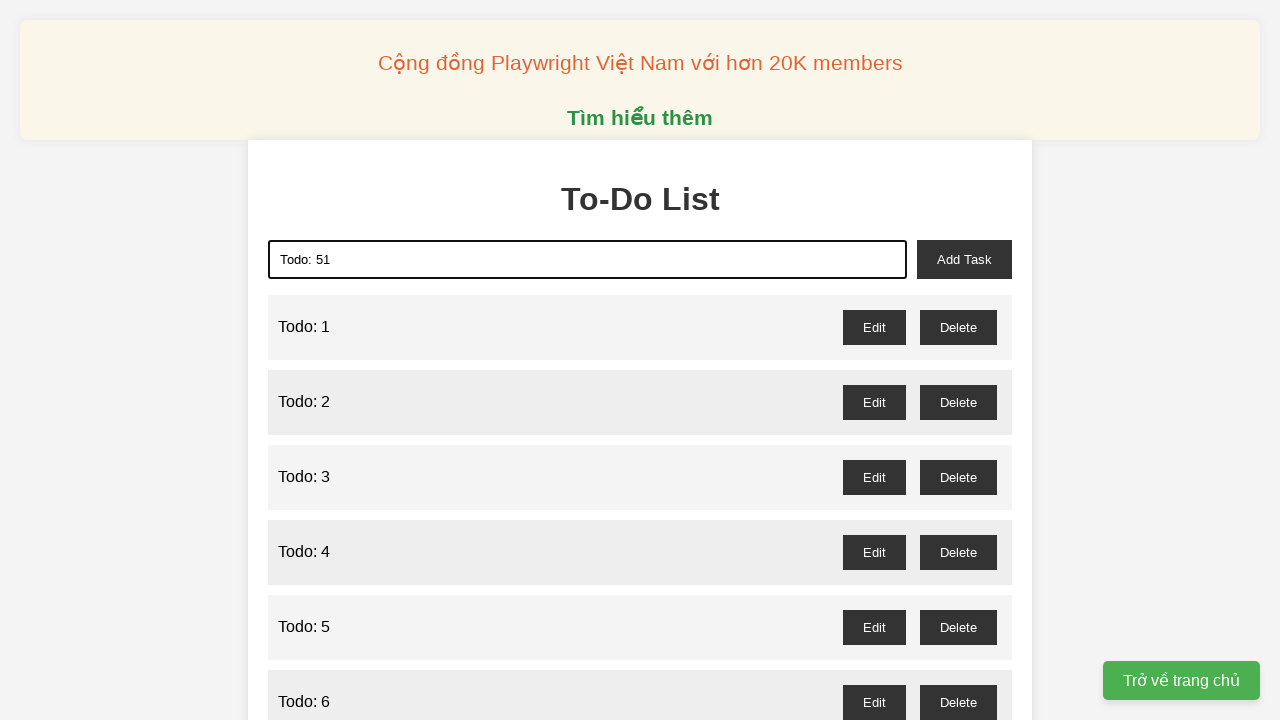

Clicked add task button to add 'Todo: 51' to the list at (964, 259) on xpath=//*[@id="add-task"]
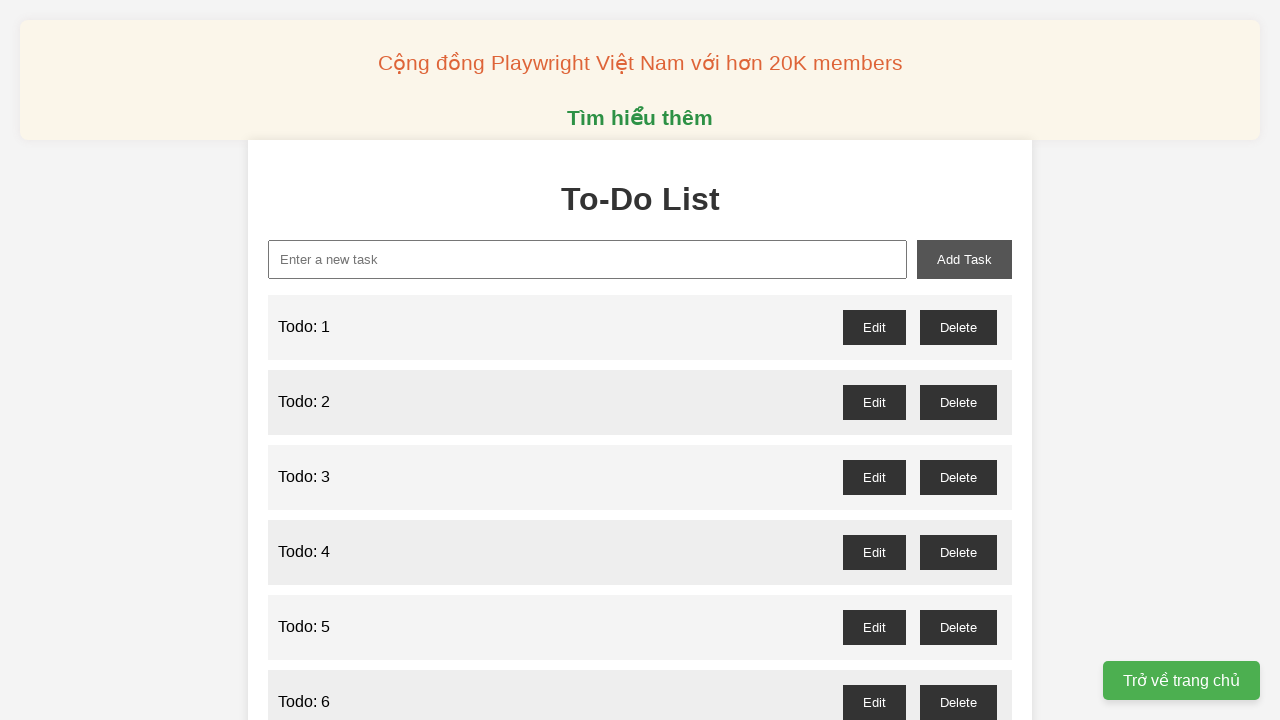

Clicked on todo input field for item 52 at (588, 259) on xpath=//*[@id="new-task"]
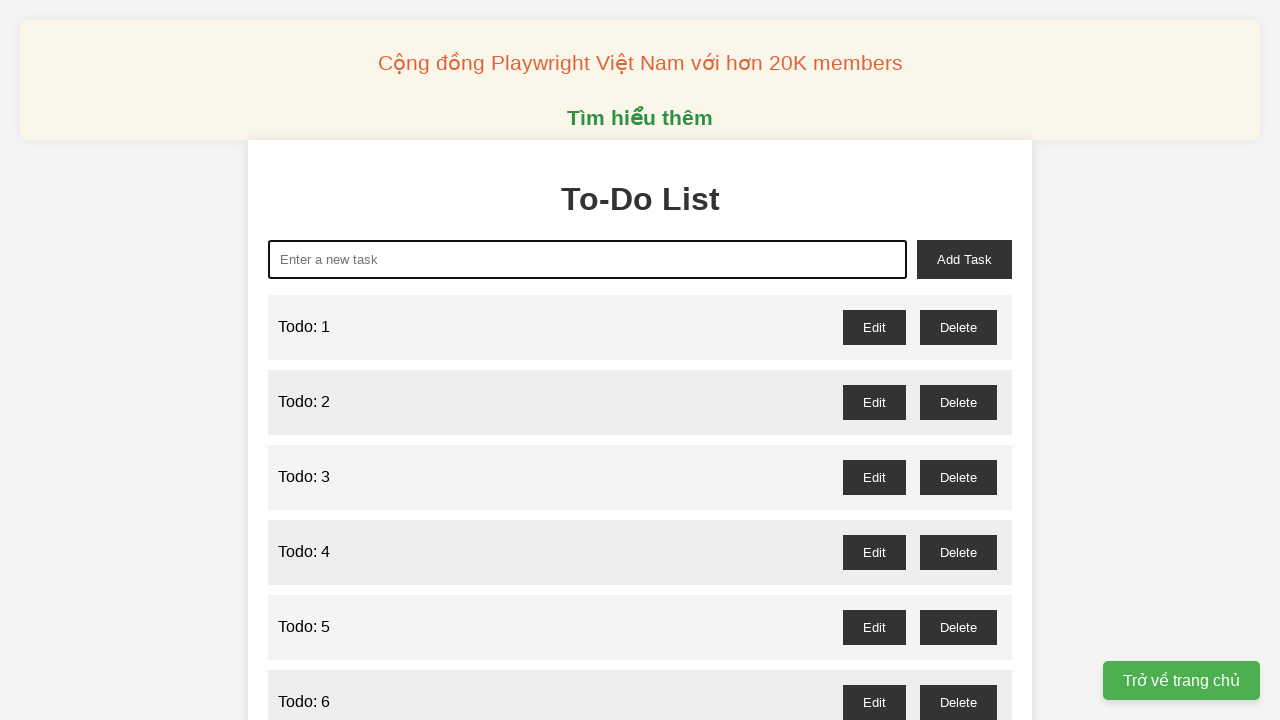

Cleared todo input field before entering item 52 on xpath=//*[@id="new-task"]
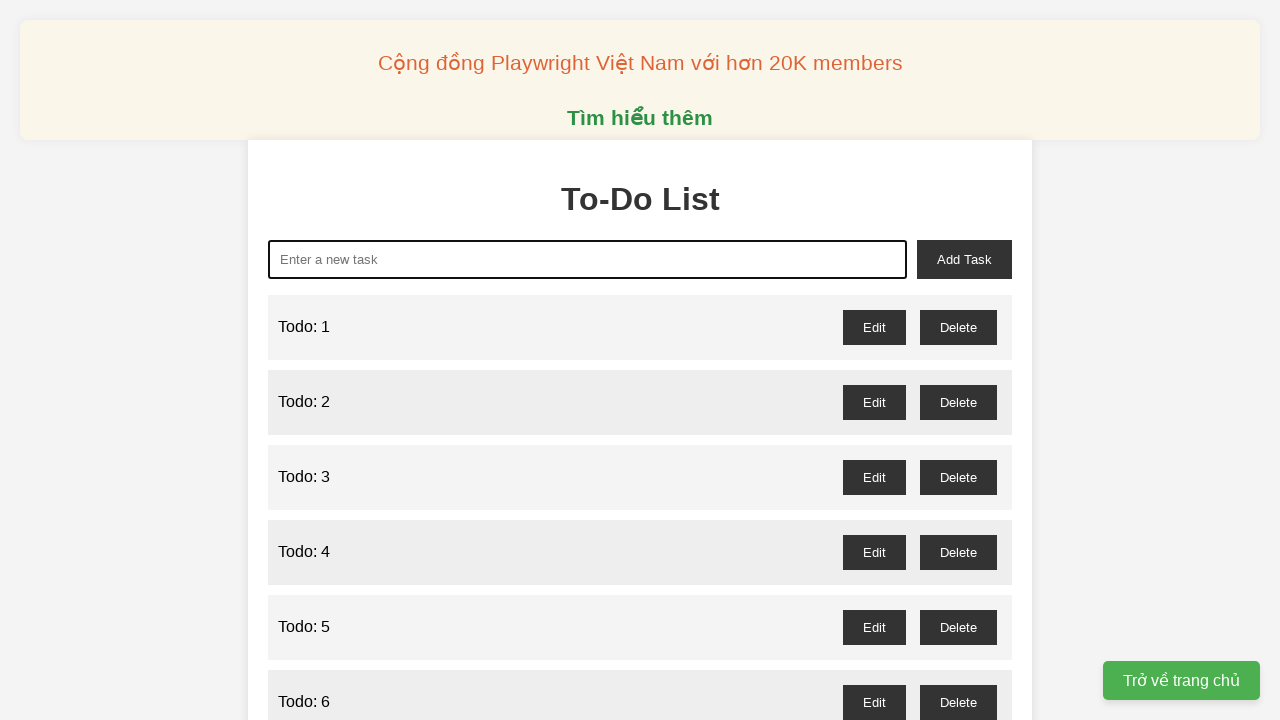

Filled todo input with 'Todo: 52' on xpath=//*[@id="new-task"]
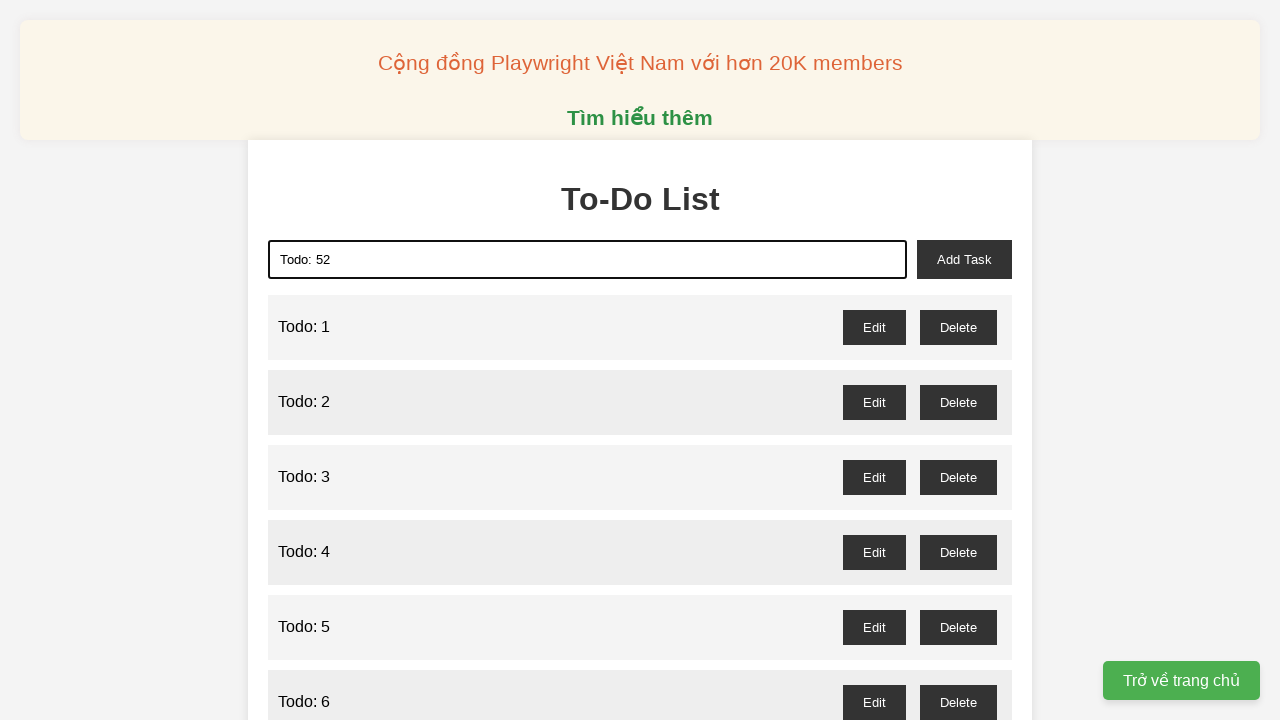

Clicked add task button to add 'Todo: 52' to the list at (964, 259) on xpath=//*[@id="add-task"]
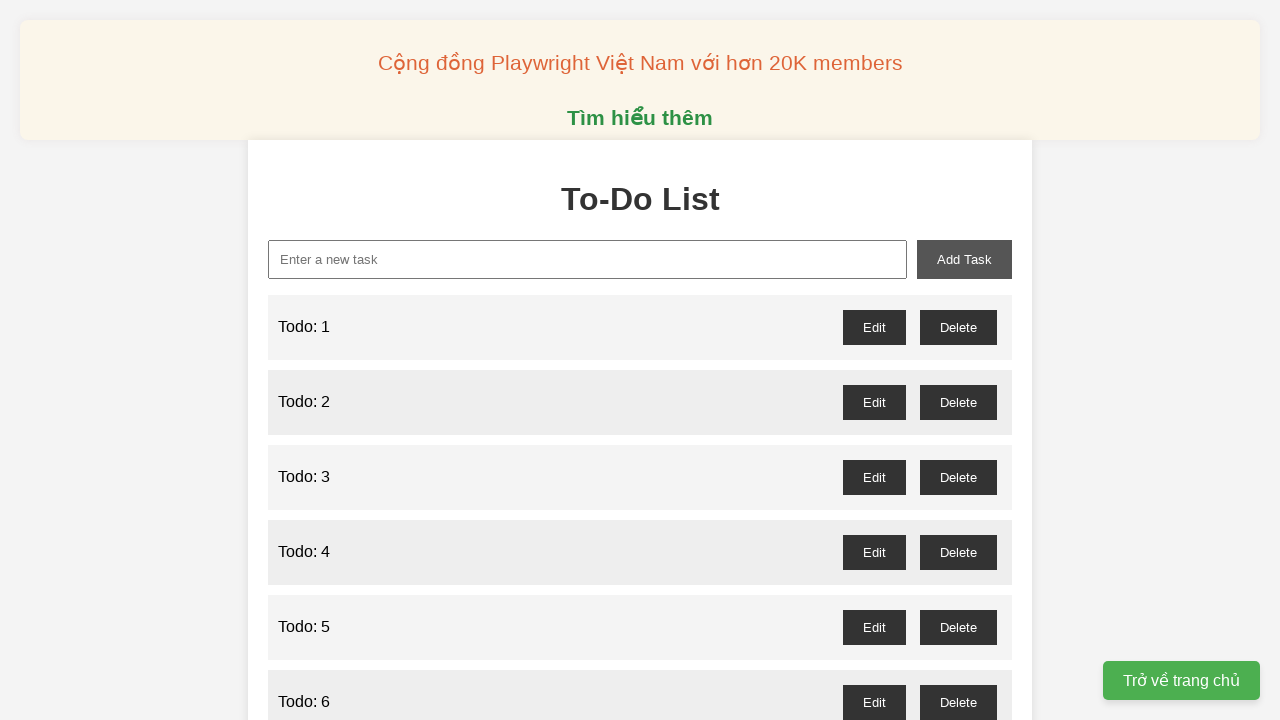

Clicked on todo input field for item 53 at (588, 259) on xpath=//*[@id="new-task"]
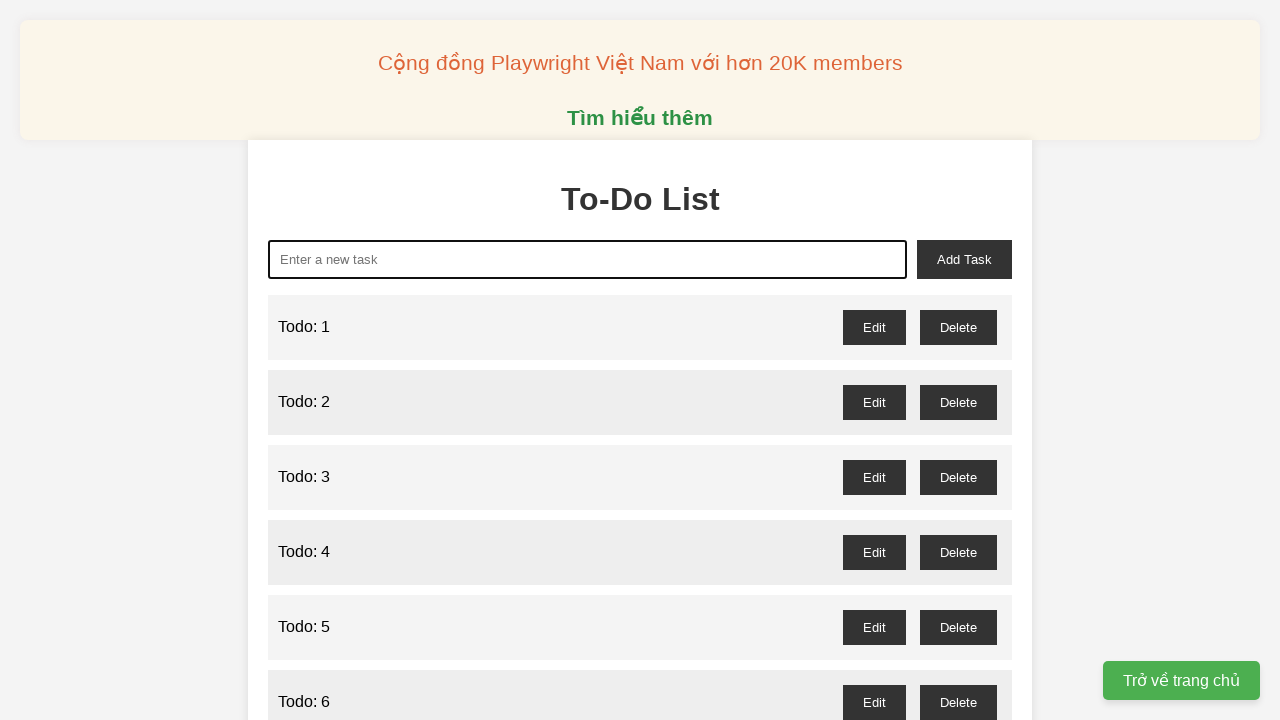

Cleared todo input field before entering item 53 on xpath=//*[@id="new-task"]
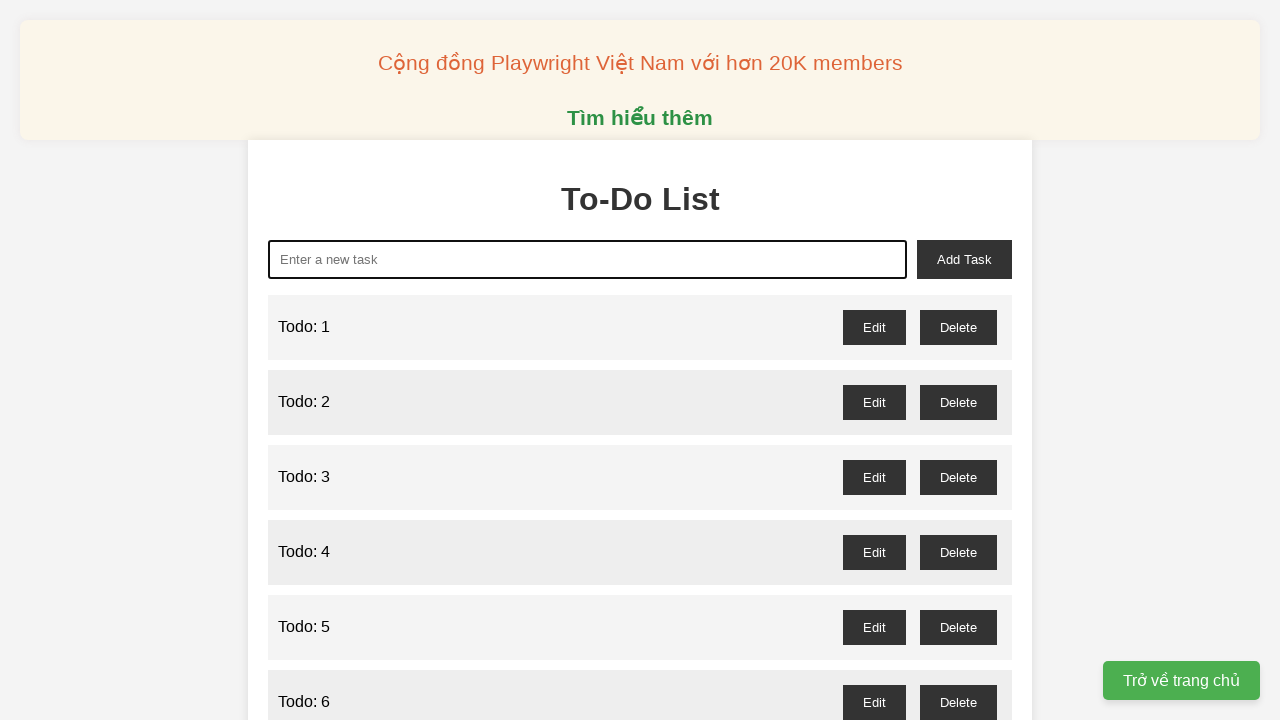

Filled todo input with 'Todo: 53' on xpath=//*[@id="new-task"]
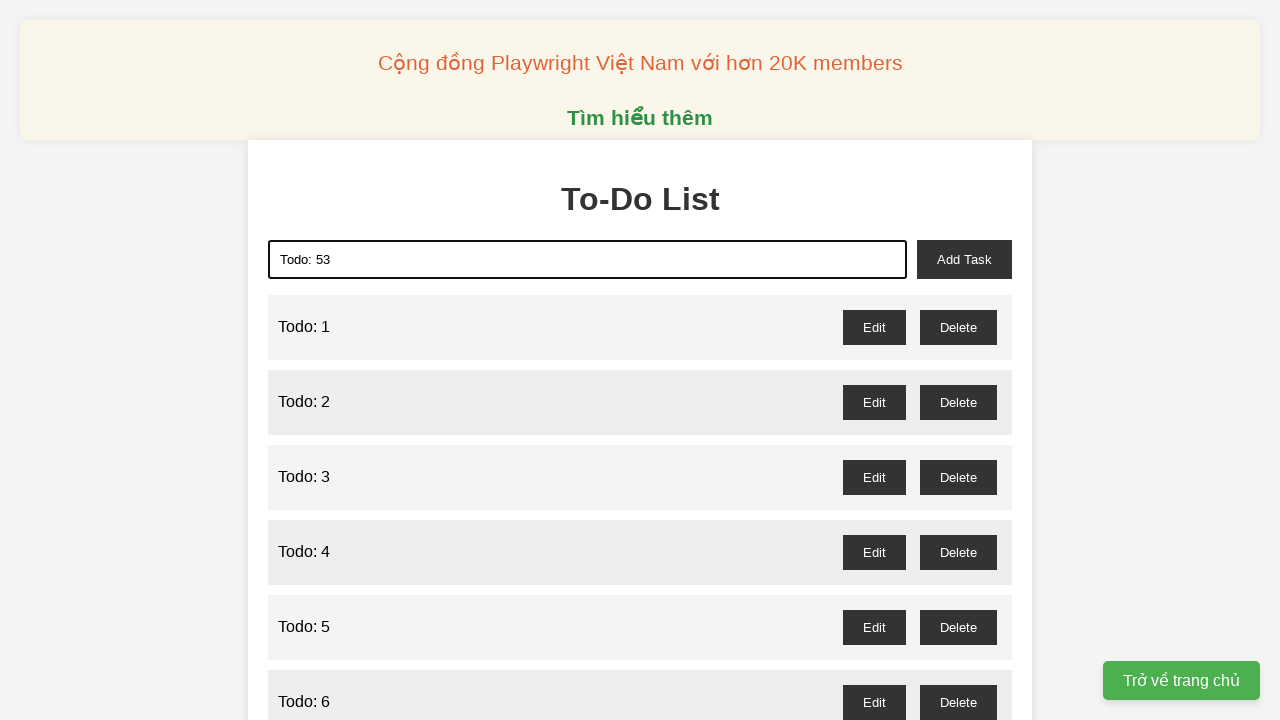

Clicked add task button to add 'Todo: 53' to the list at (964, 259) on xpath=//*[@id="add-task"]
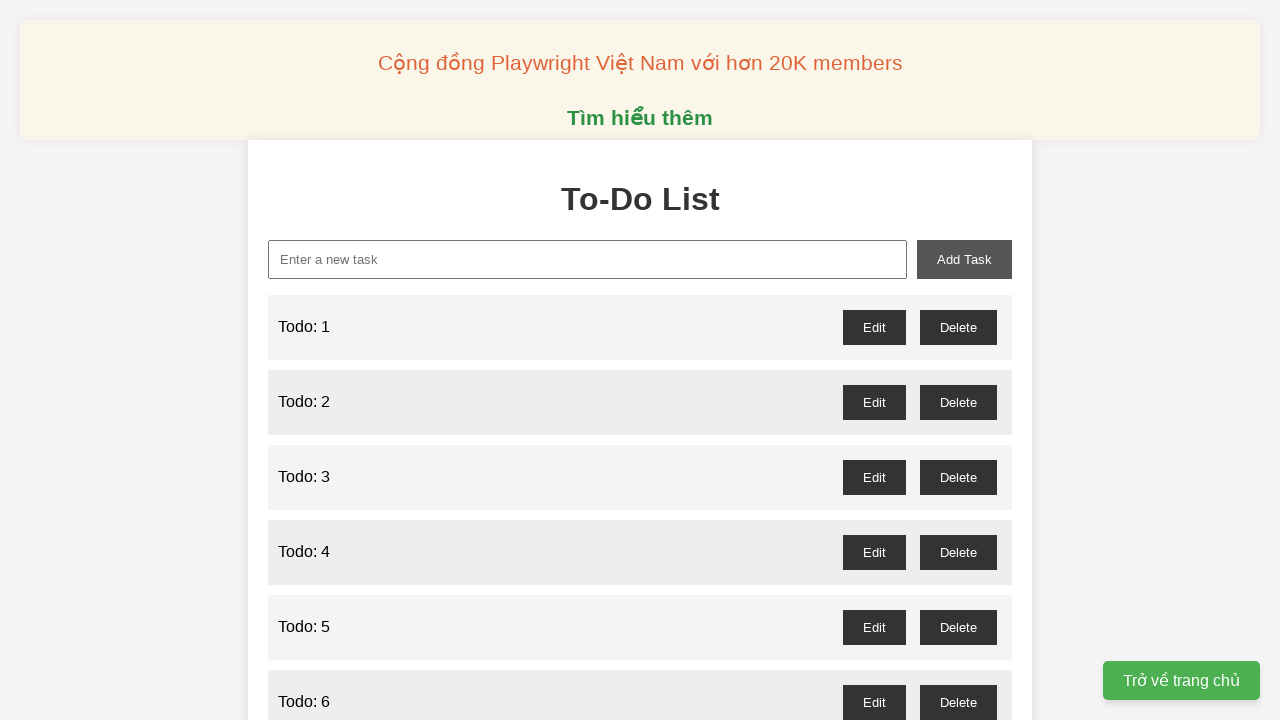

Clicked on todo input field for item 54 at (588, 259) on xpath=//*[@id="new-task"]
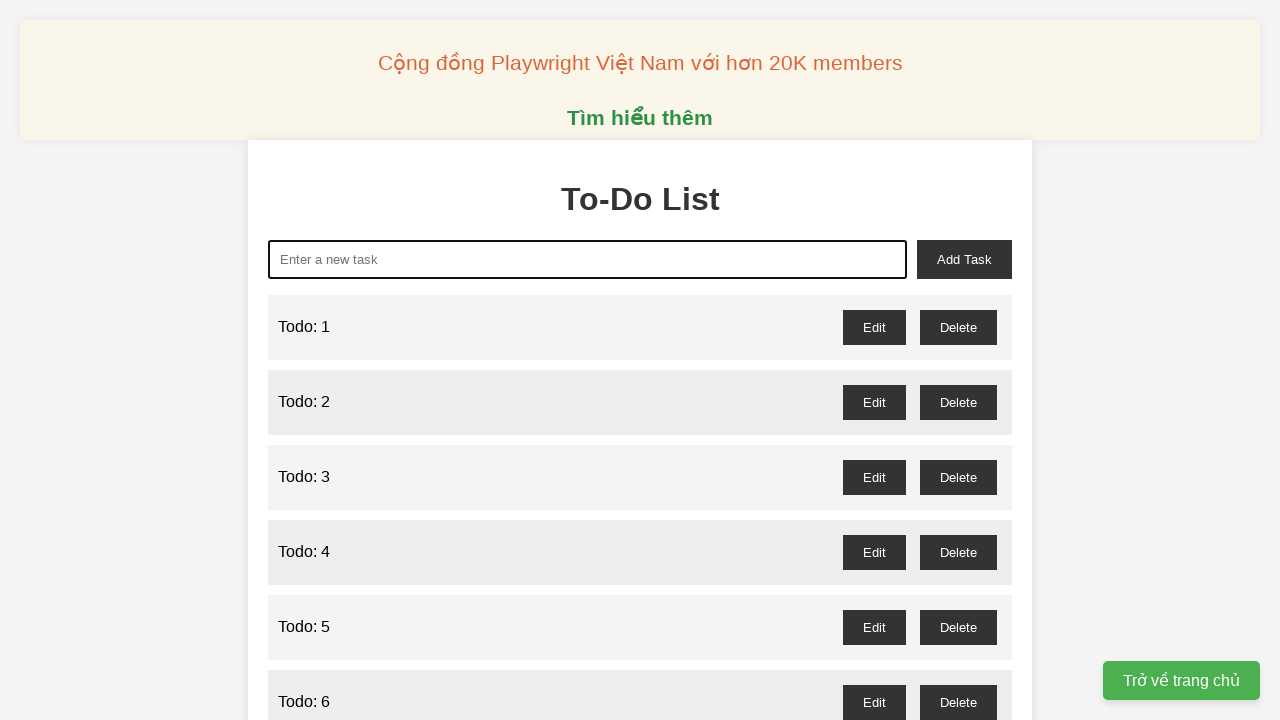

Cleared todo input field before entering item 54 on xpath=//*[@id="new-task"]
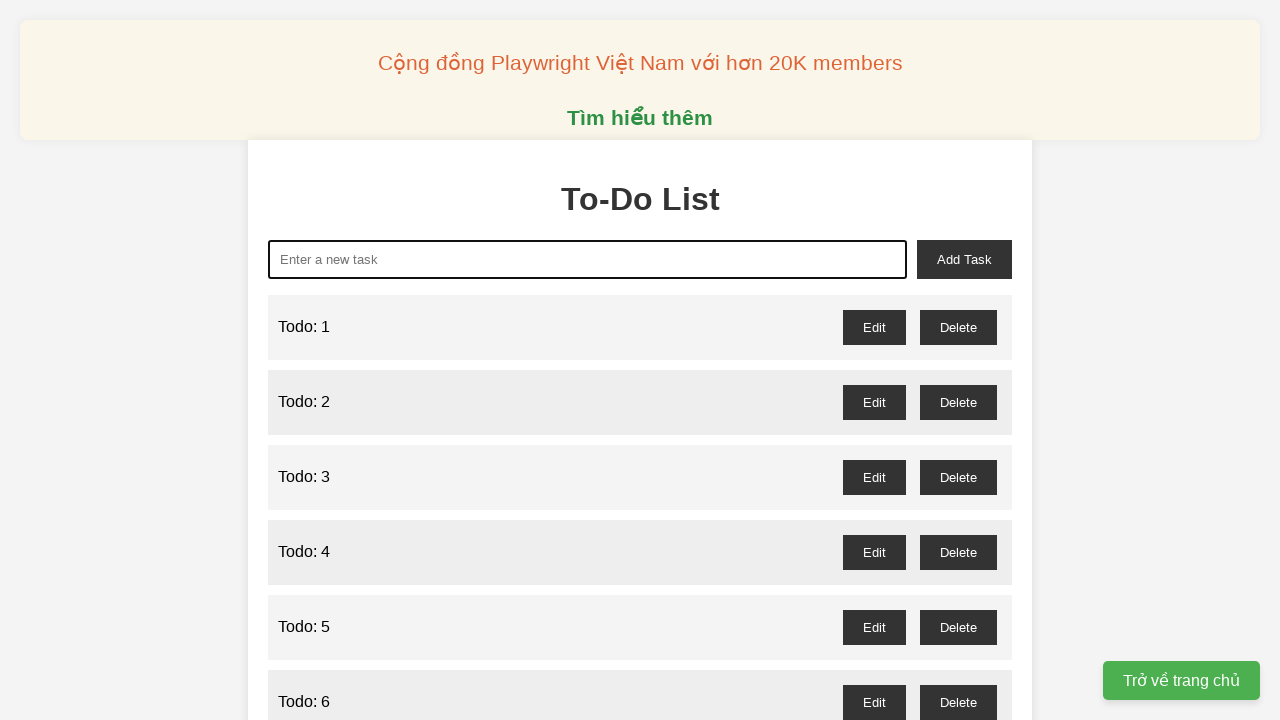

Filled todo input with 'Todo: 54' on xpath=//*[@id="new-task"]
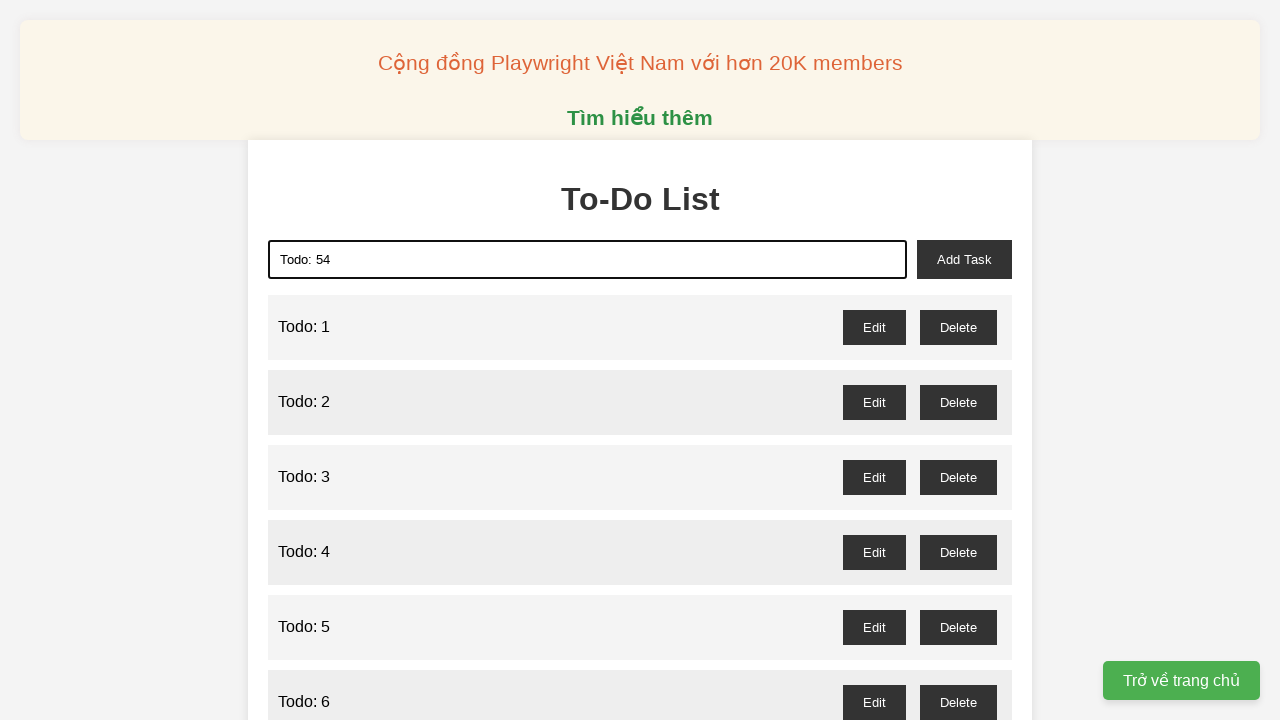

Clicked add task button to add 'Todo: 54' to the list at (964, 259) on xpath=//*[@id="add-task"]
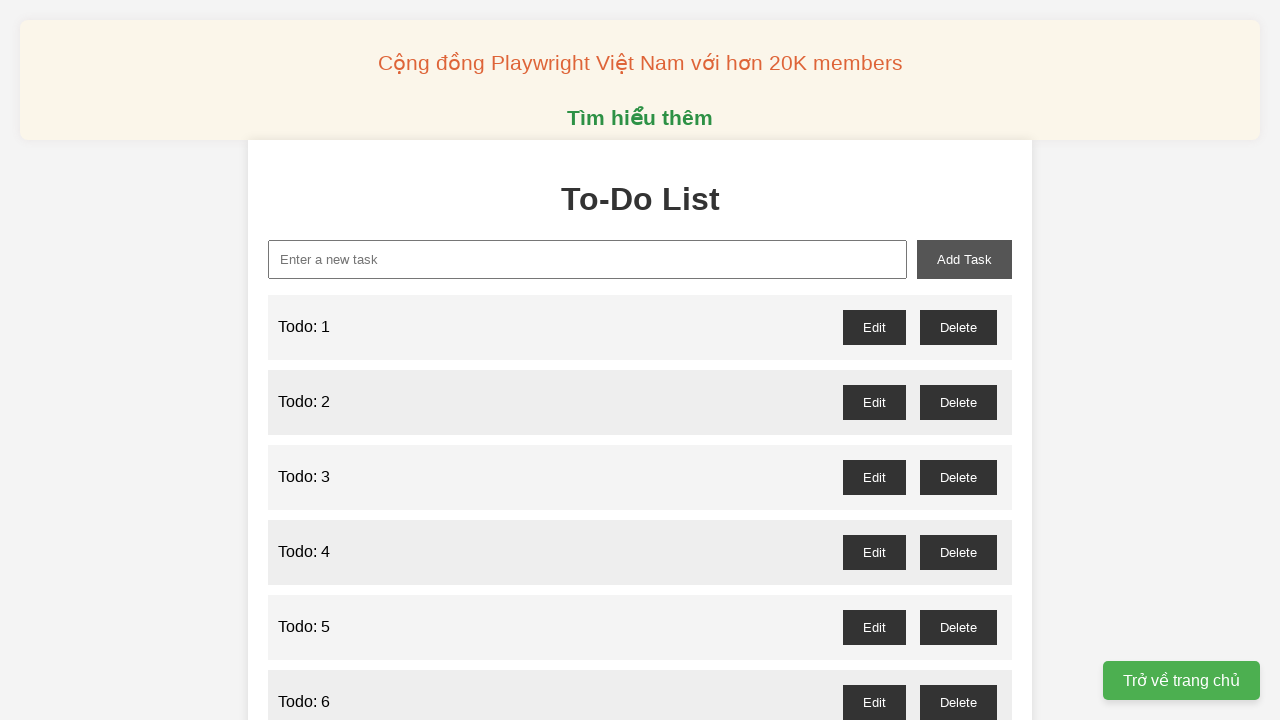

Clicked on todo input field for item 55 at (588, 259) on xpath=//*[@id="new-task"]
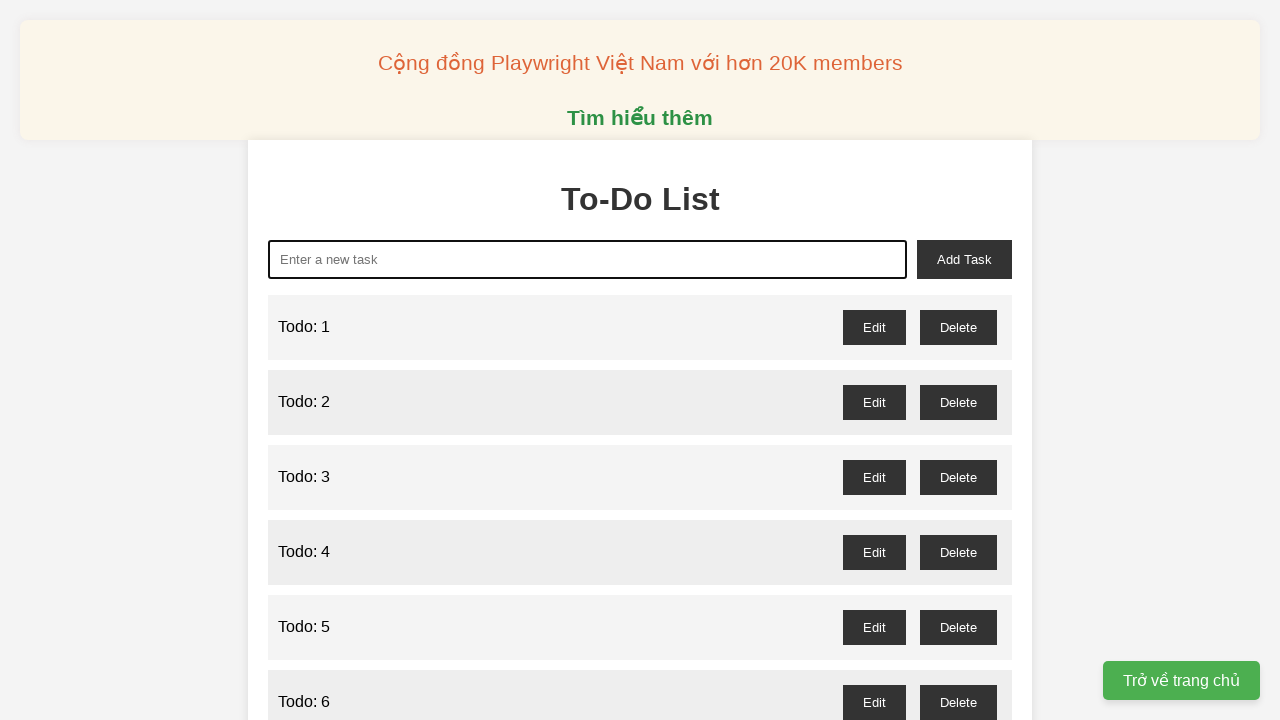

Cleared todo input field before entering item 55 on xpath=//*[@id="new-task"]
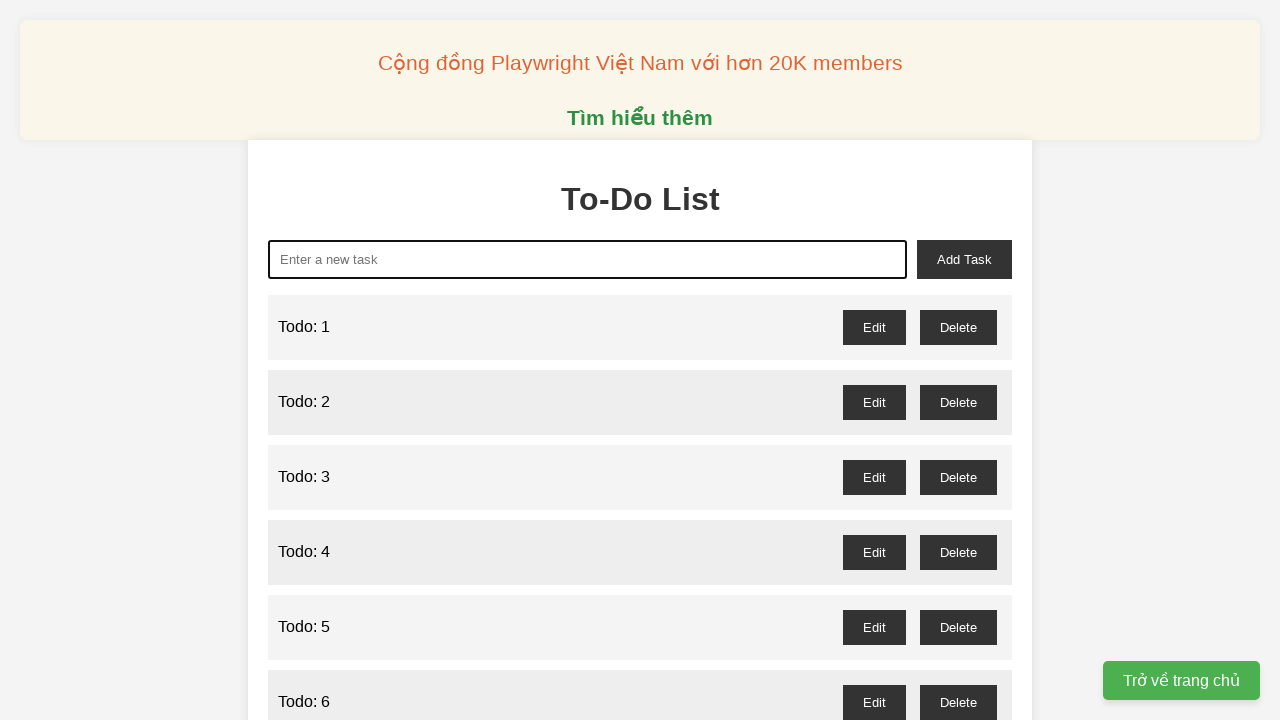

Filled todo input with 'Todo: 55' on xpath=//*[@id="new-task"]
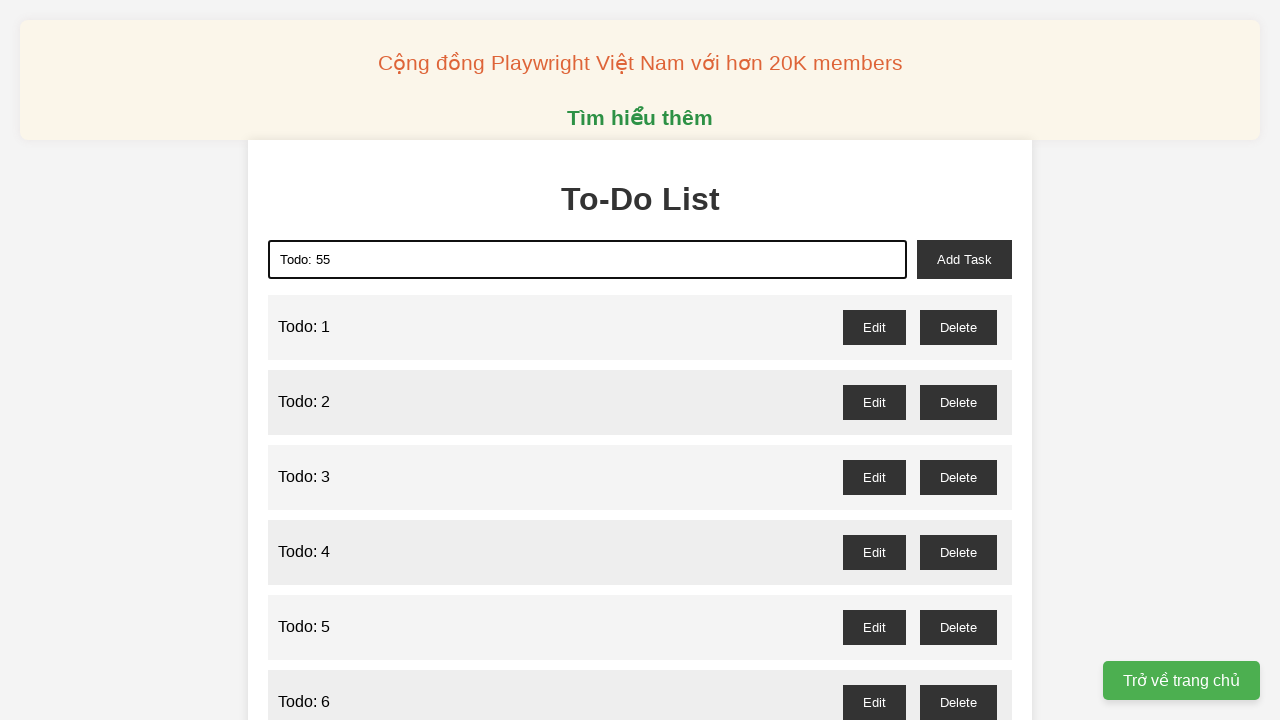

Clicked add task button to add 'Todo: 55' to the list at (964, 259) on xpath=//*[@id="add-task"]
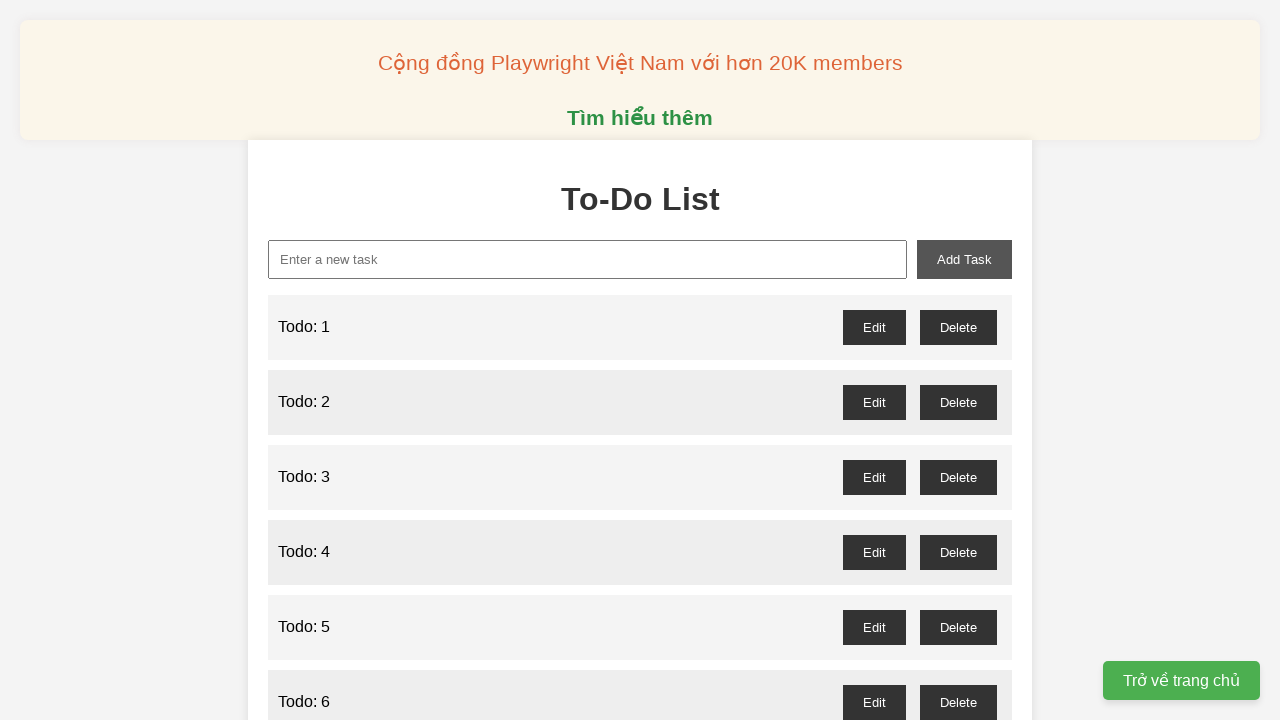

Clicked on todo input field for item 56 at (588, 259) on xpath=//*[@id="new-task"]
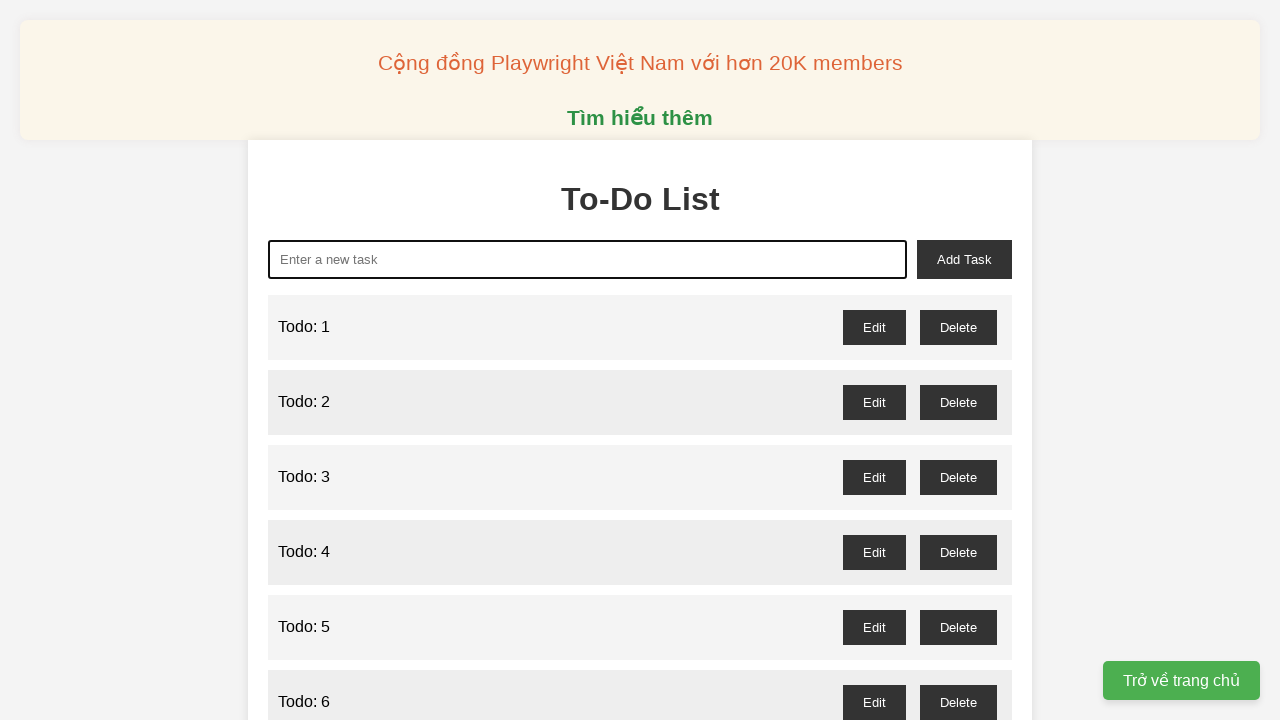

Cleared todo input field before entering item 56 on xpath=//*[@id="new-task"]
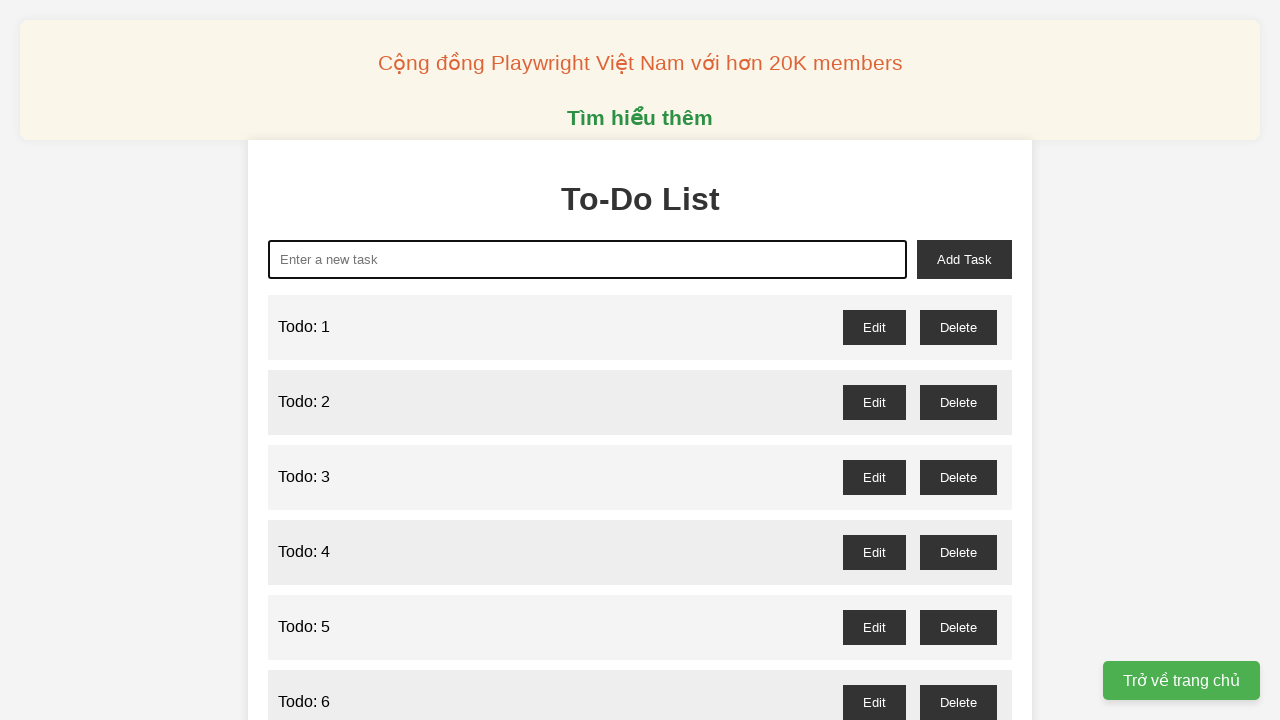

Filled todo input with 'Todo: 56' on xpath=//*[@id="new-task"]
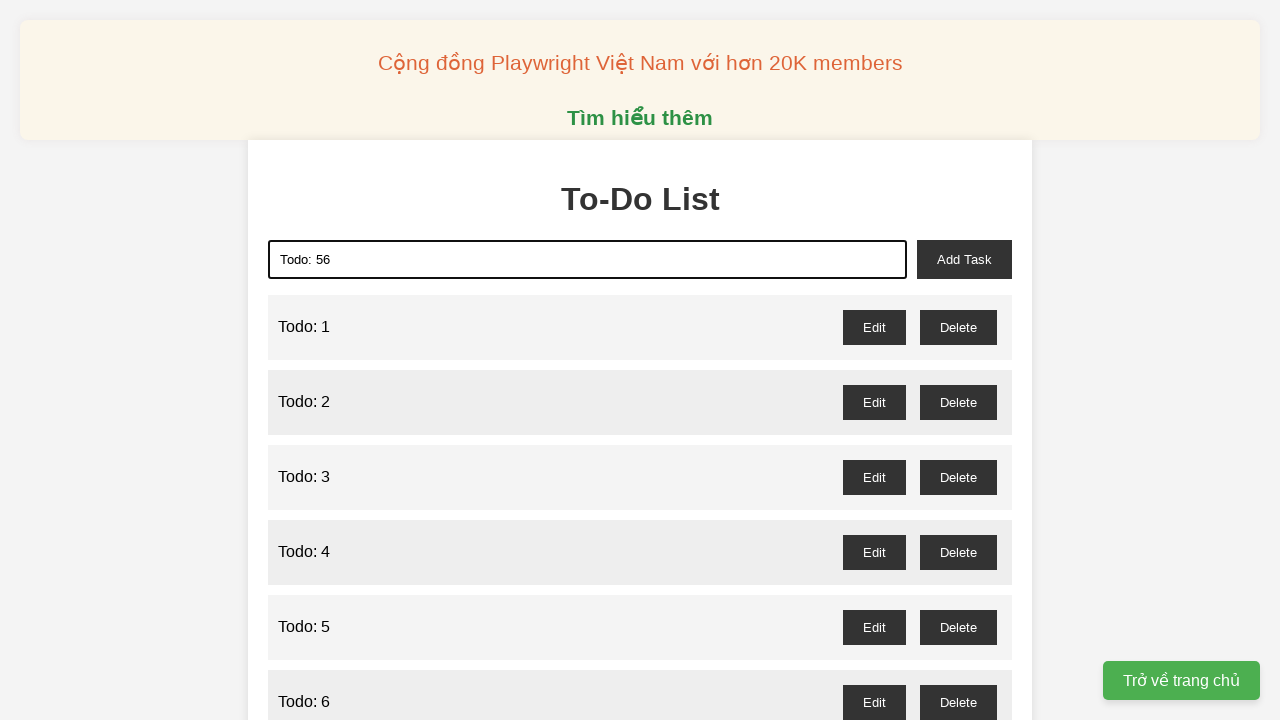

Clicked add task button to add 'Todo: 56' to the list at (964, 259) on xpath=//*[@id="add-task"]
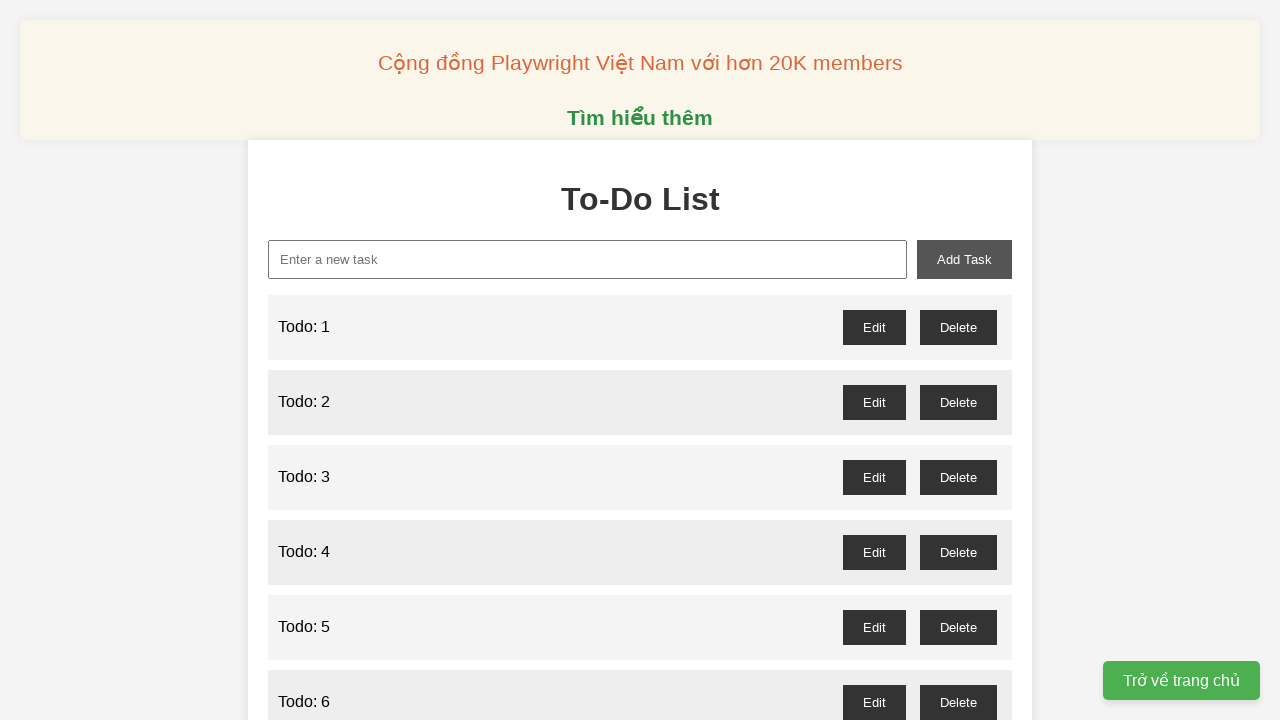

Clicked on todo input field for item 57 at (588, 259) on xpath=//*[@id="new-task"]
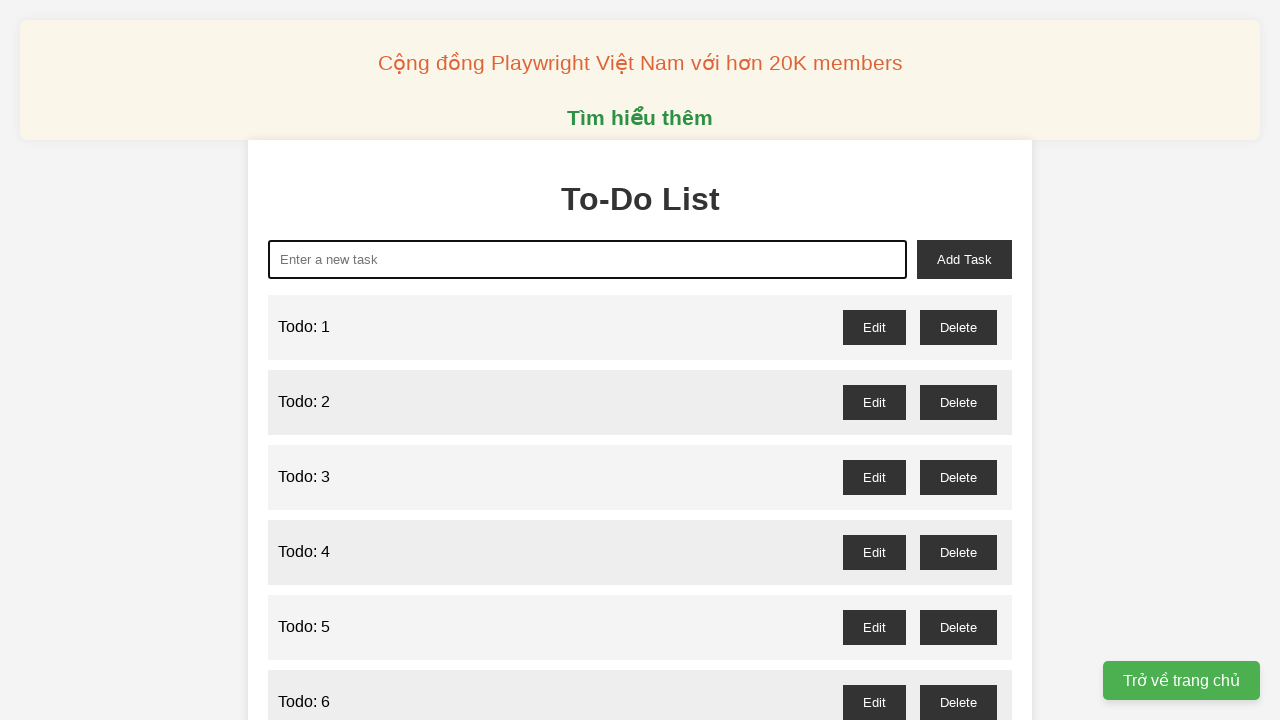

Cleared todo input field before entering item 57 on xpath=//*[@id="new-task"]
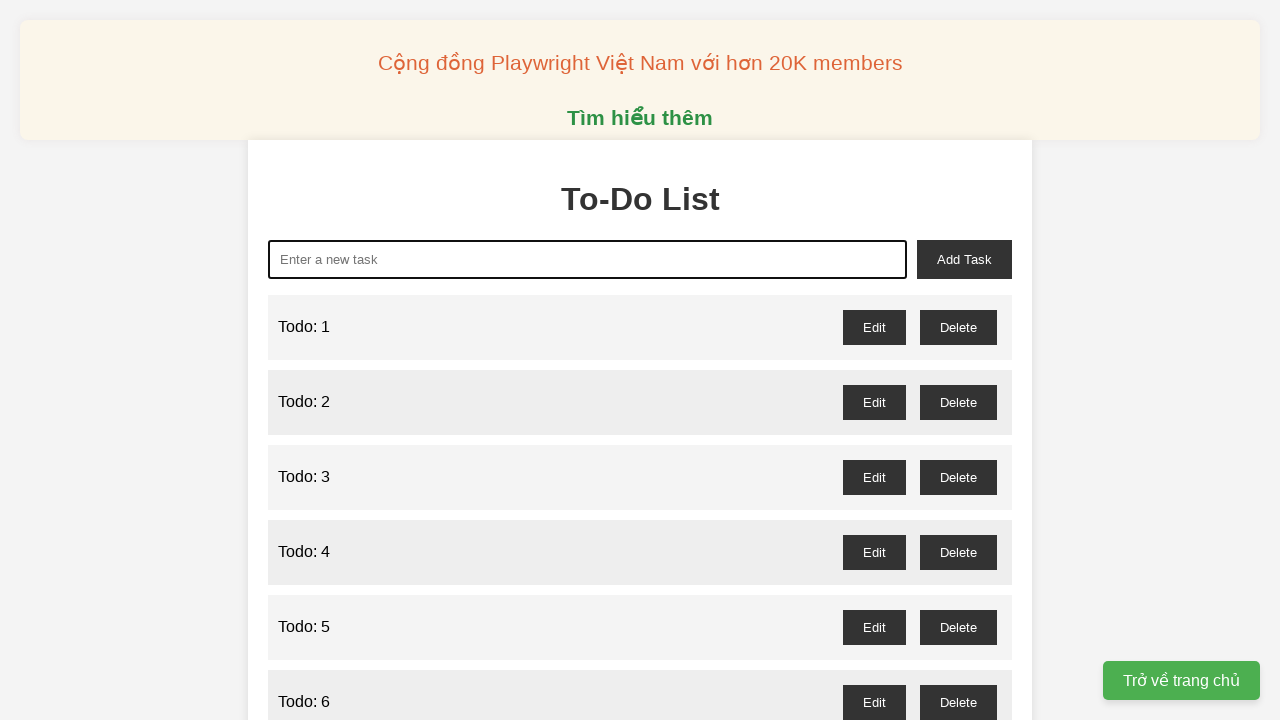

Filled todo input with 'Todo: 57' on xpath=//*[@id="new-task"]
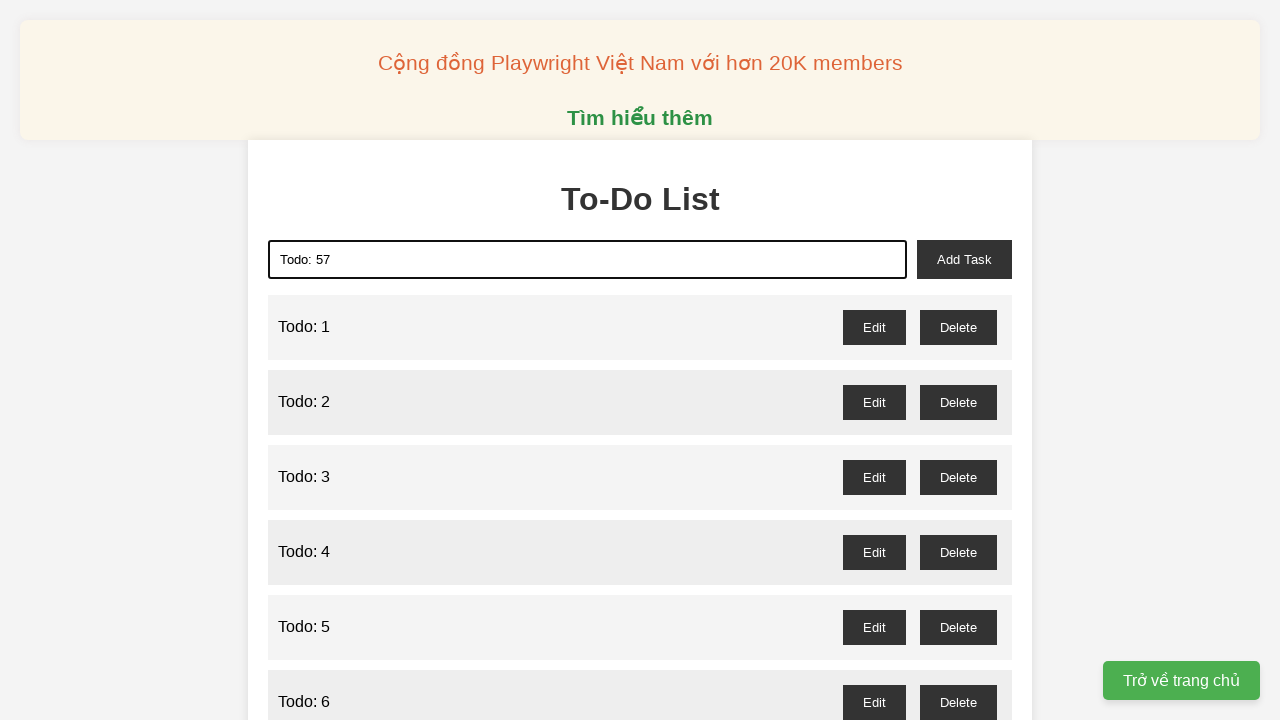

Clicked add task button to add 'Todo: 57' to the list at (964, 259) on xpath=//*[@id="add-task"]
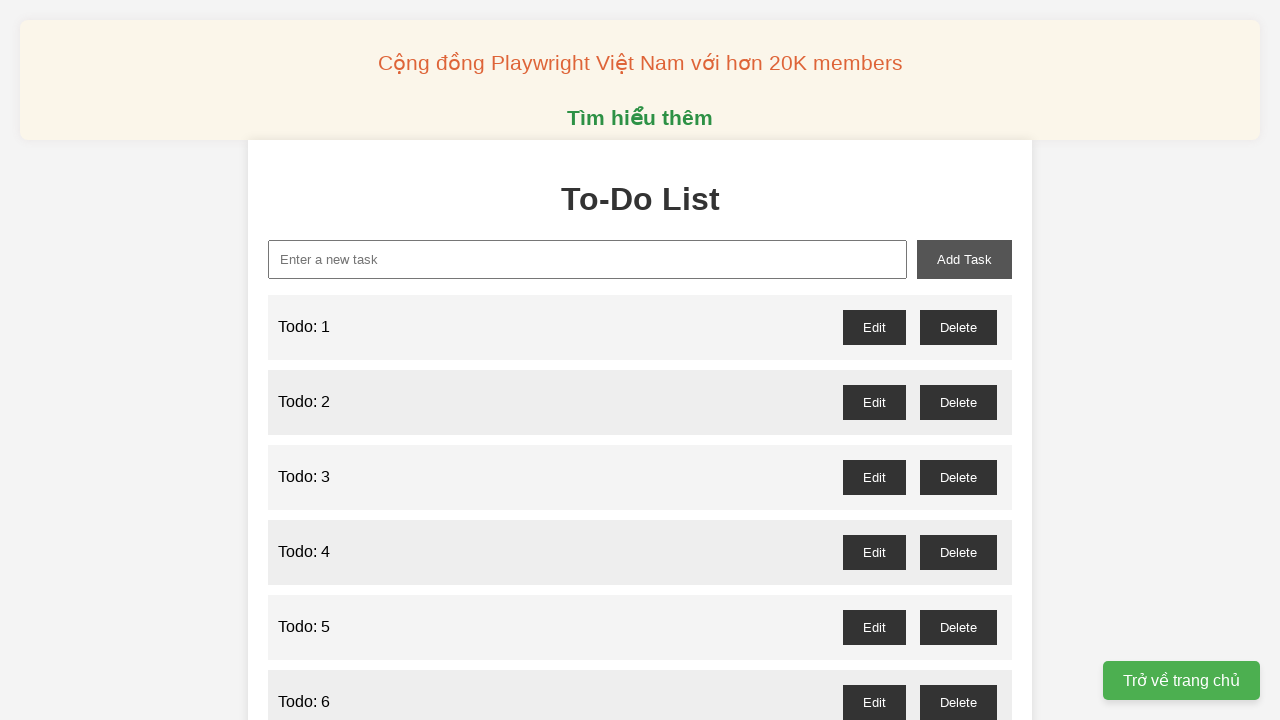

Clicked on todo input field for item 58 at (588, 259) on xpath=//*[@id="new-task"]
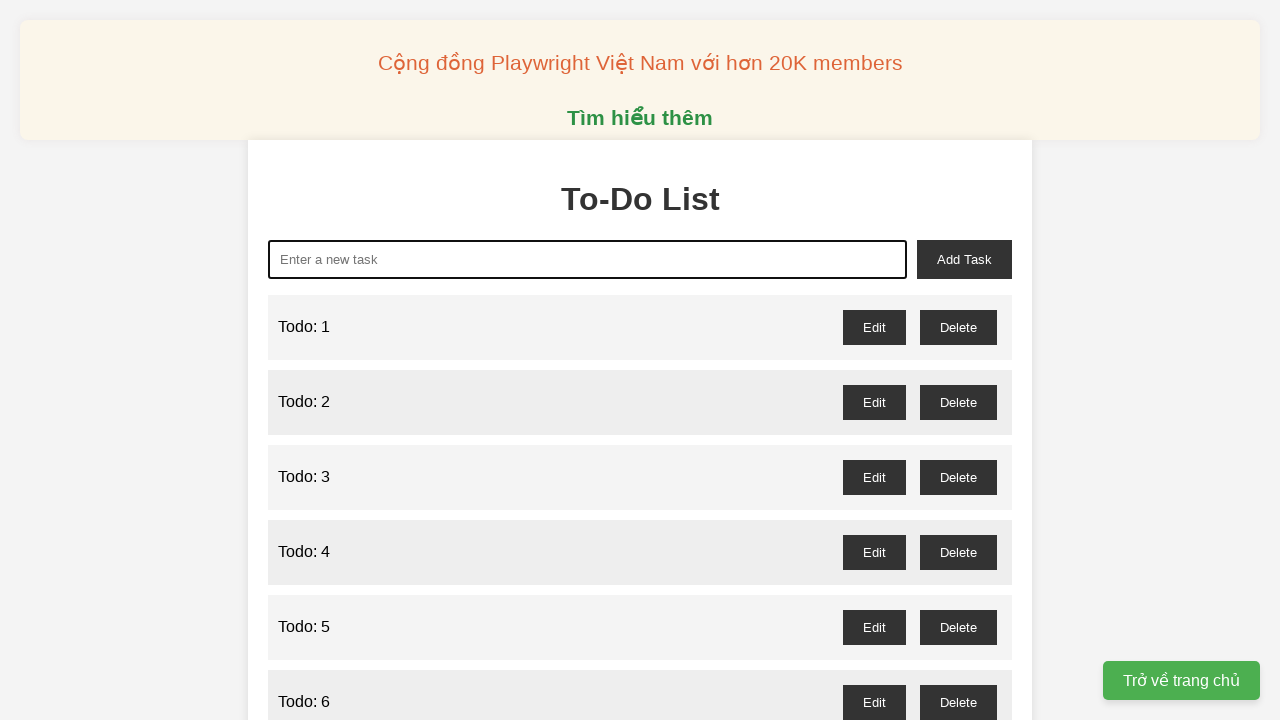

Cleared todo input field before entering item 58 on xpath=//*[@id="new-task"]
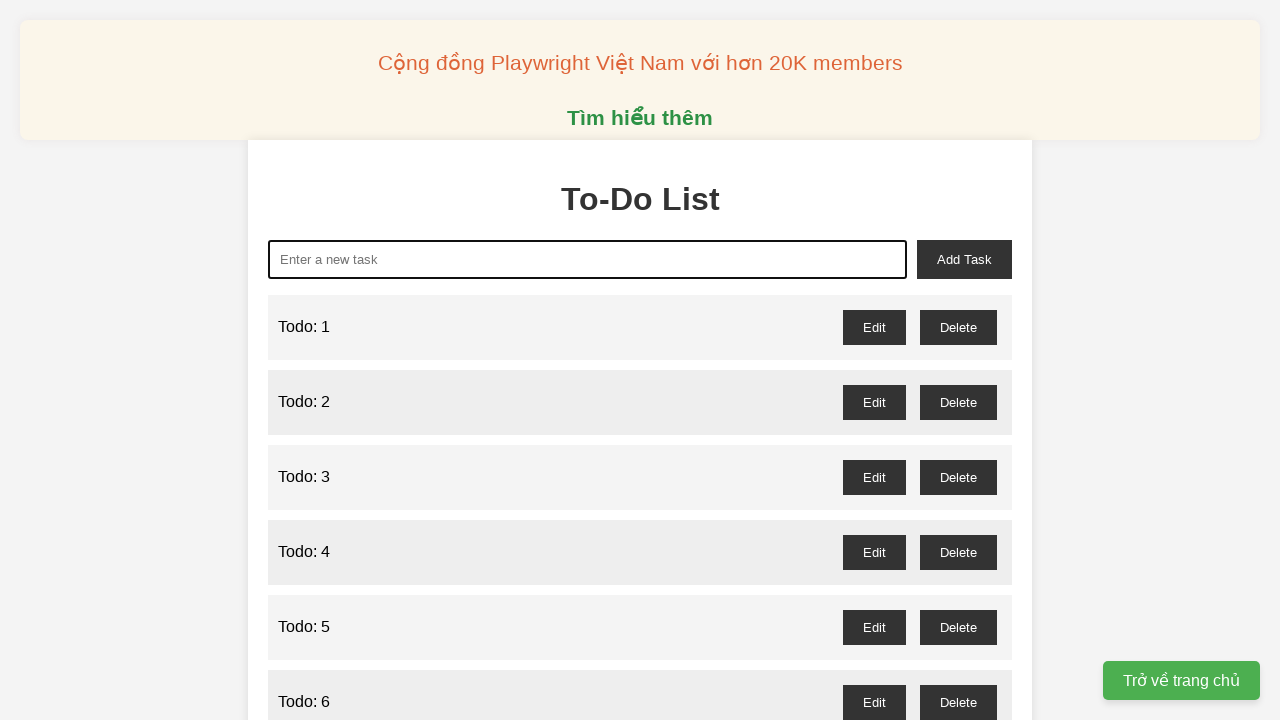

Filled todo input with 'Todo: 58' on xpath=//*[@id="new-task"]
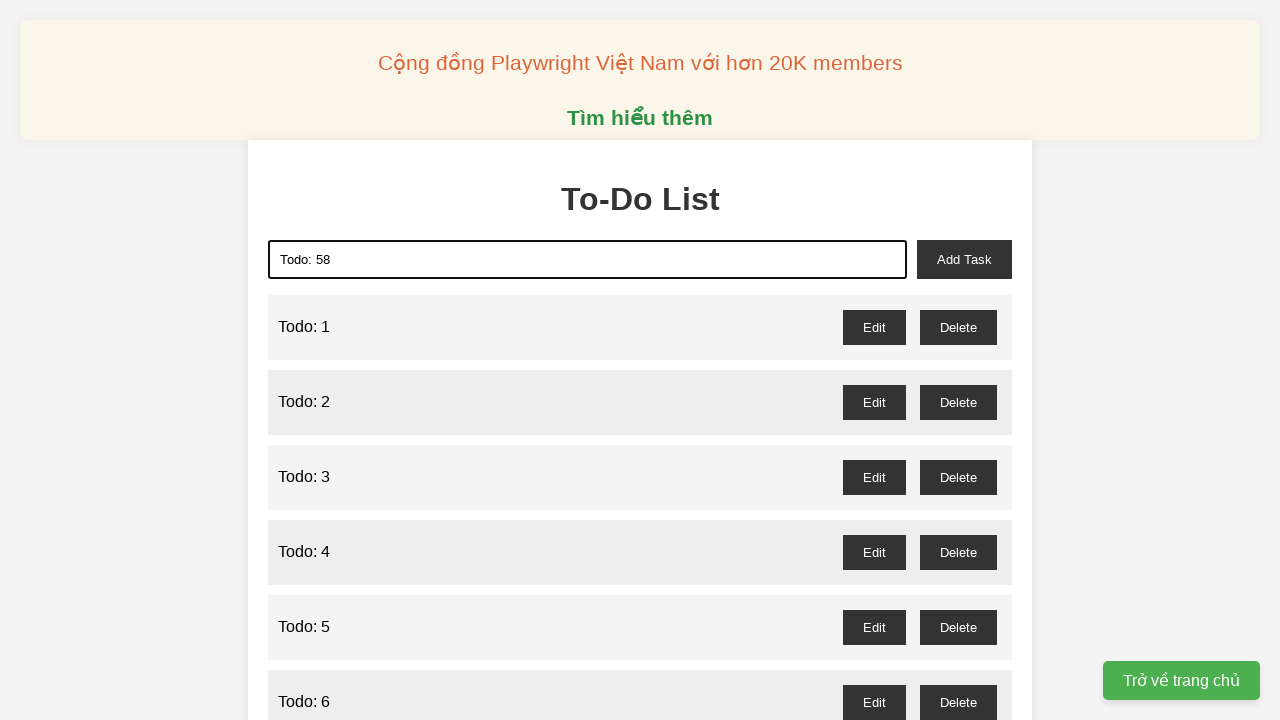

Clicked add task button to add 'Todo: 58' to the list at (964, 259) on xpath=//*[@id="add-task"]
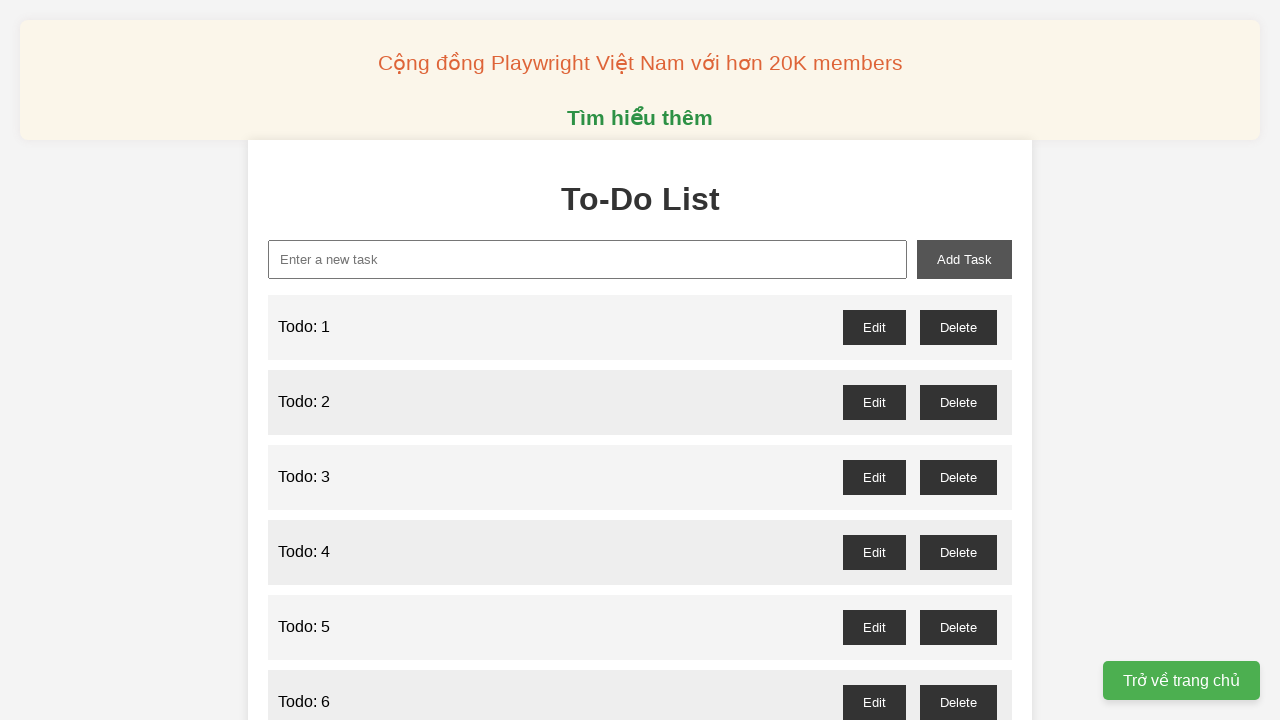

Clicked on todo input field for item 59 at (588, 259) on xpath=//*[@id="new-task"]
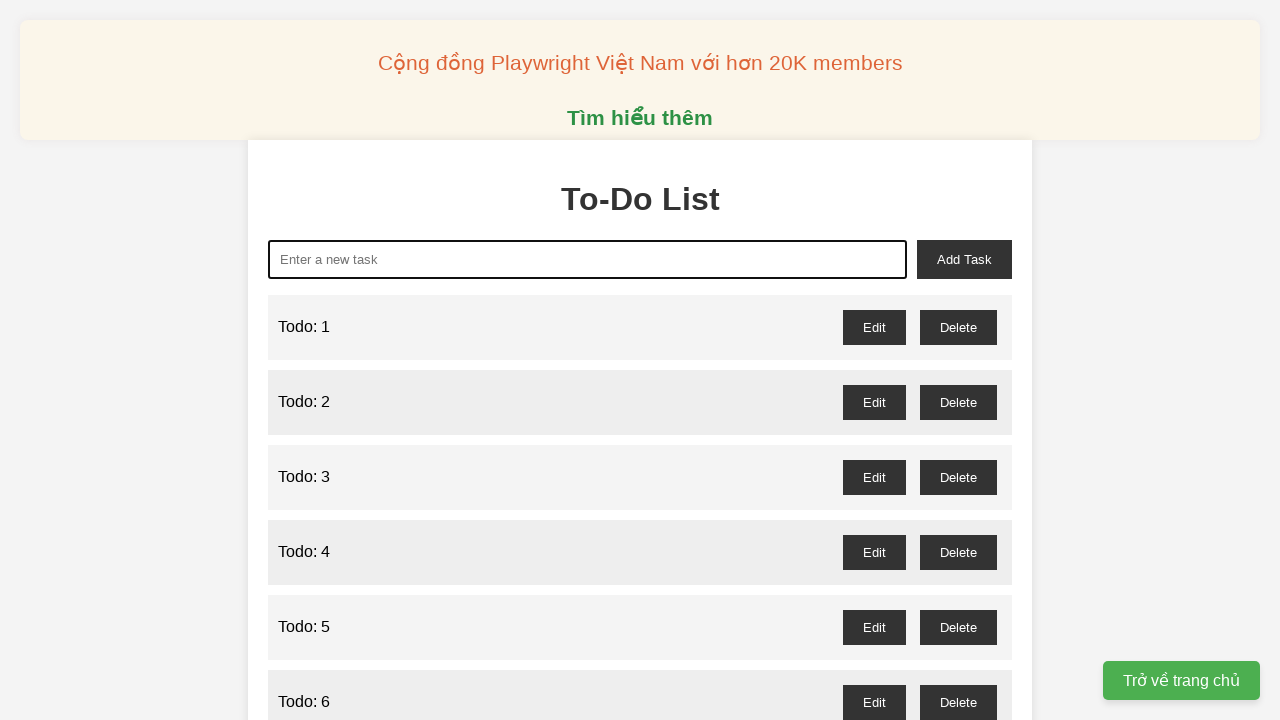

Cleared todo input field before entering item 59 on xpath=//*[@id="new-task"]
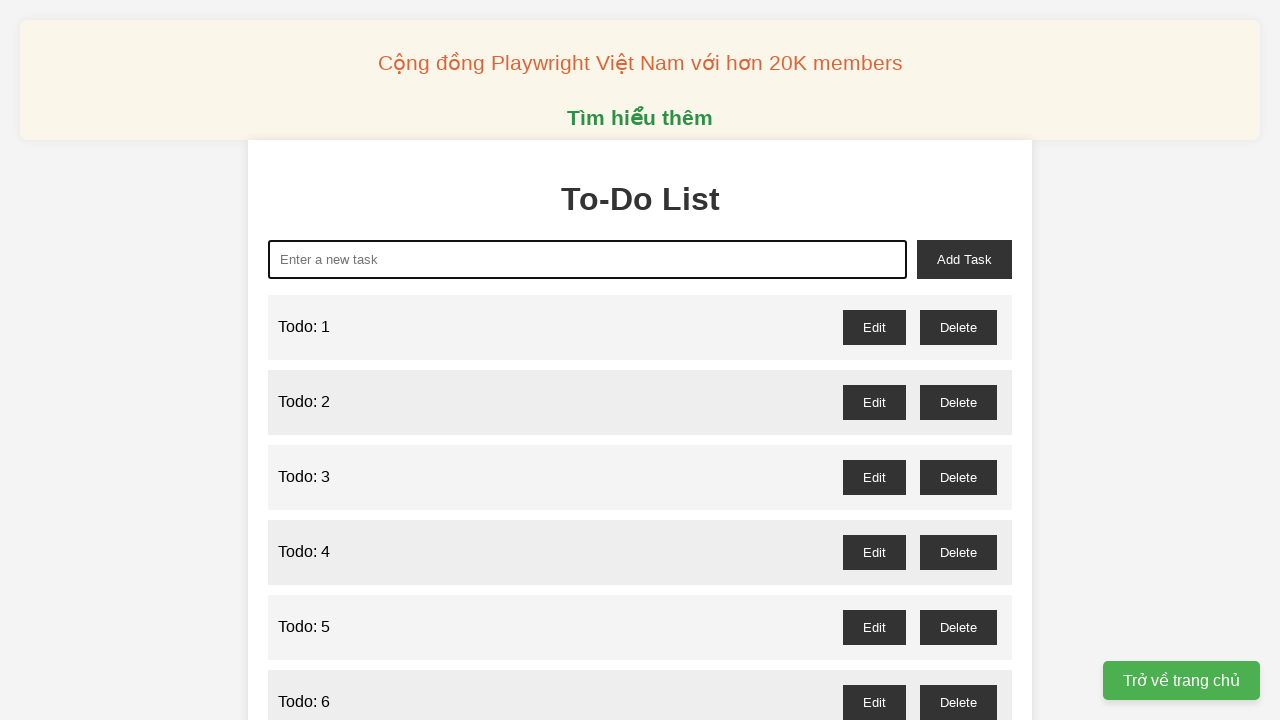

Filled todo input with 'Todo: 59' on xpath=//*[@id="new-task"]
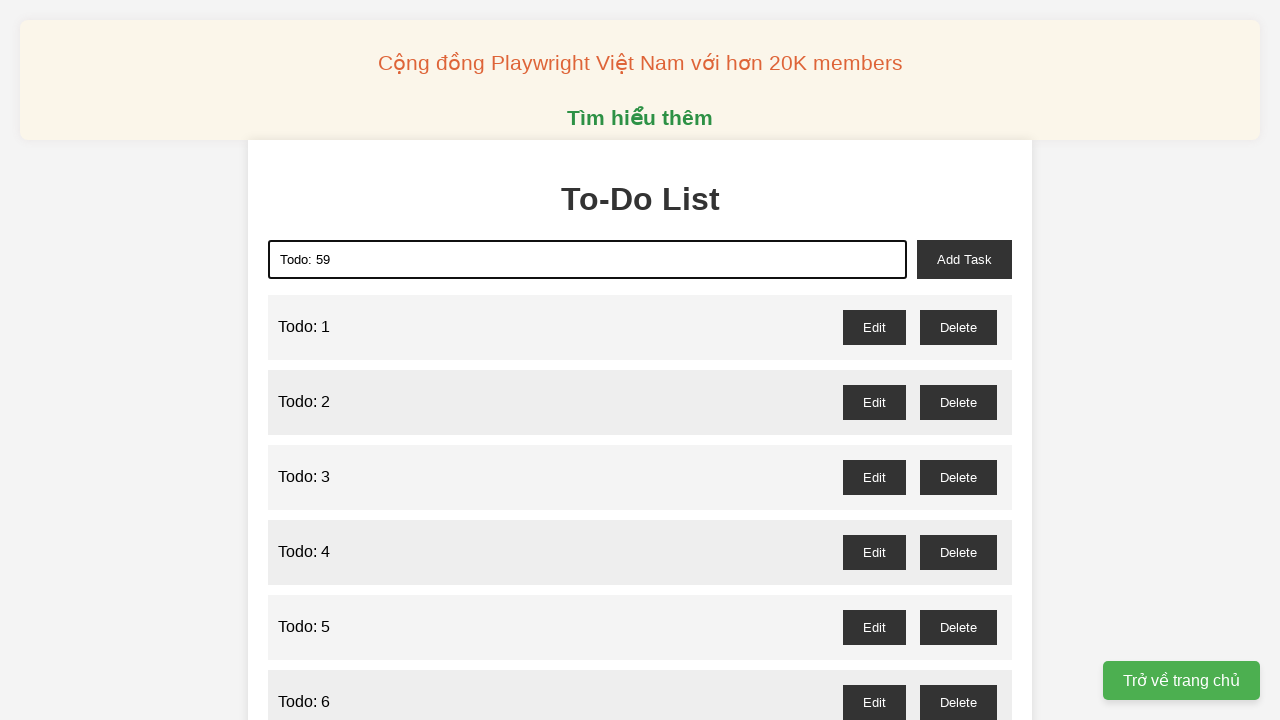

Clicked add task button to add 'Todo: 59' to the list at (964, 259) on xpath=//*[@id="add-task"]
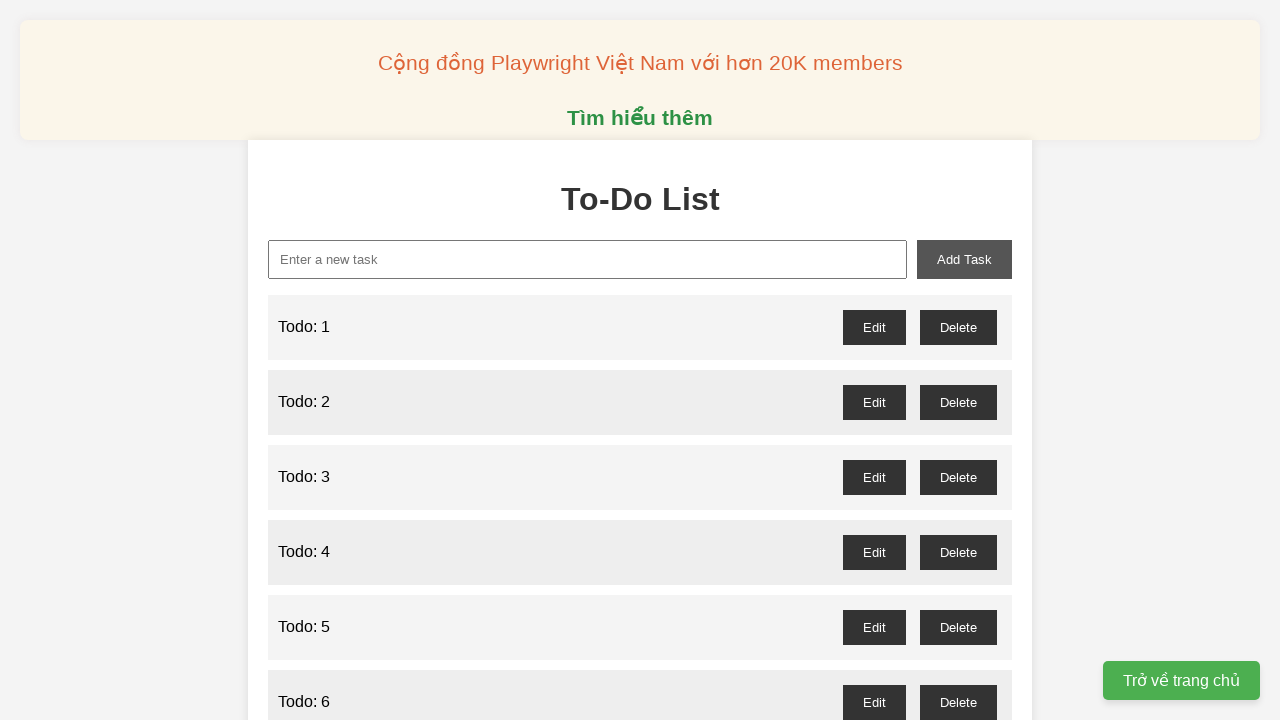

Clicked on todo input field for item 60 at (588, 259) on xpath=//*[@id="new-task"]
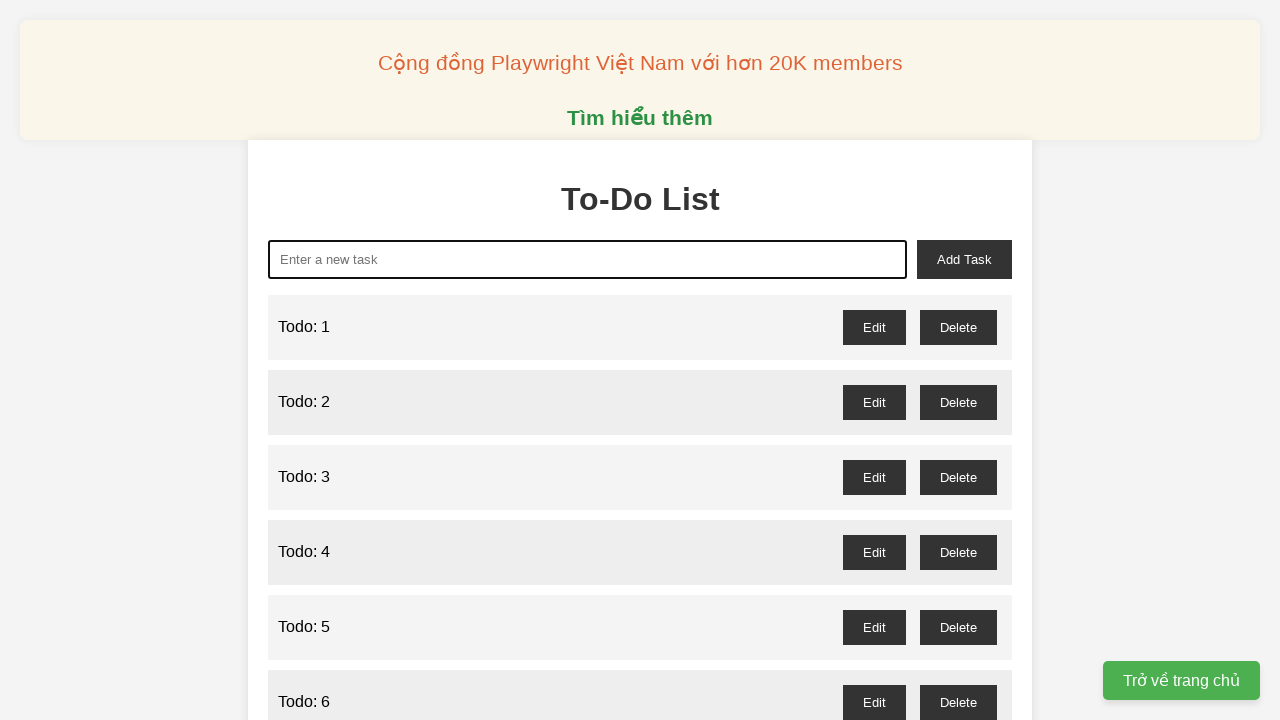

Cleared todo input field before entering item 60 on xpath=//*[@id="new-task"]
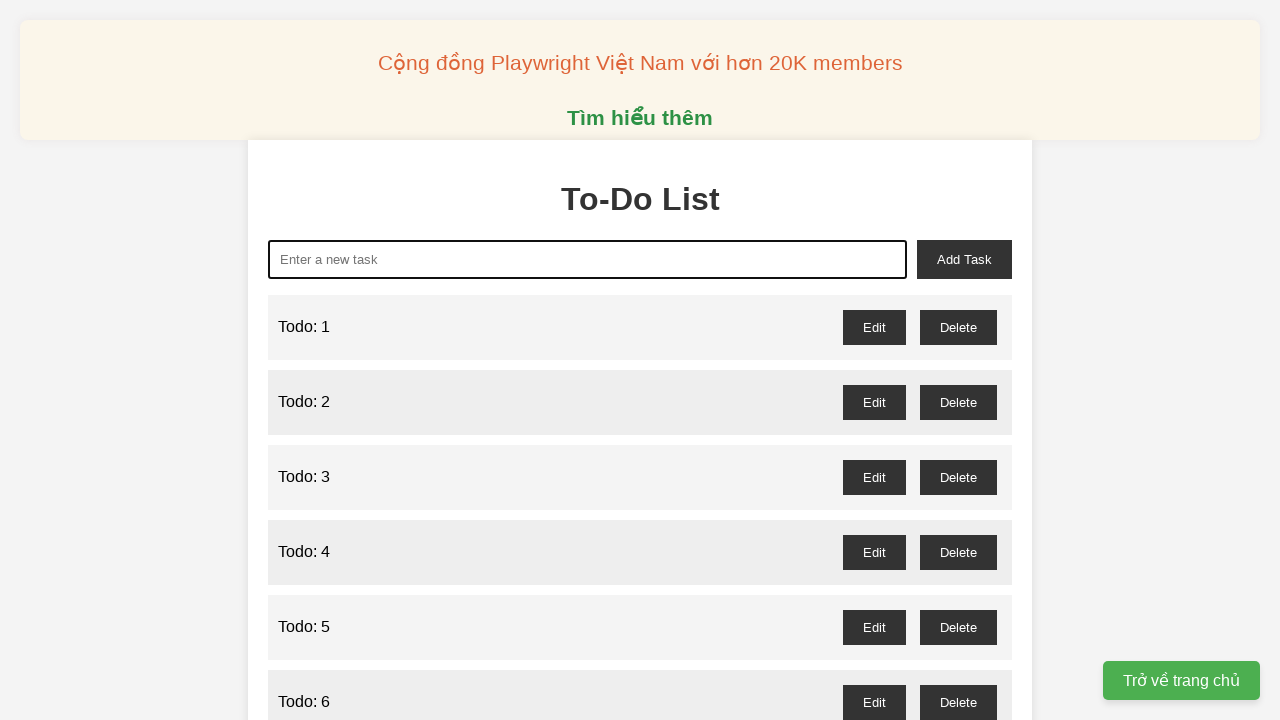

Filled todo input with 'Todo: 60' on xpath=//*[@id="new-task"]
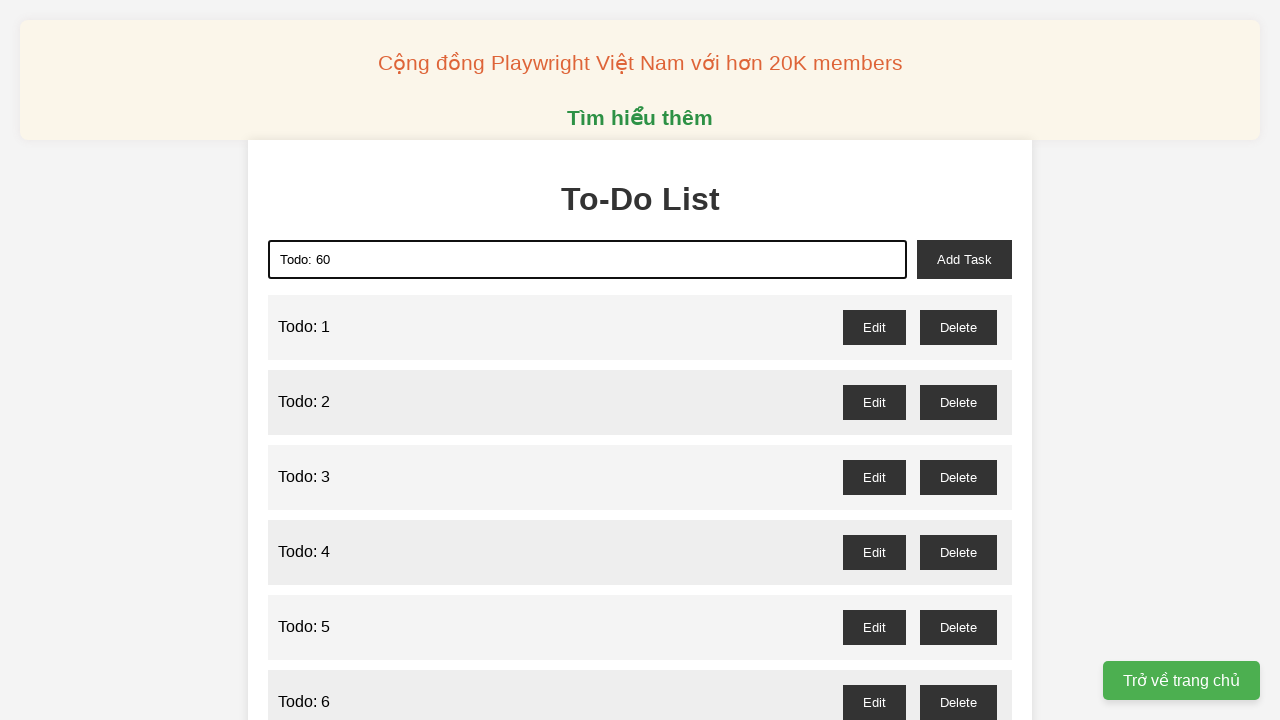

Clicked add task button to add 'Todo: 60' to the list at (964, 259) on xpath=//*[@id="add-task"]
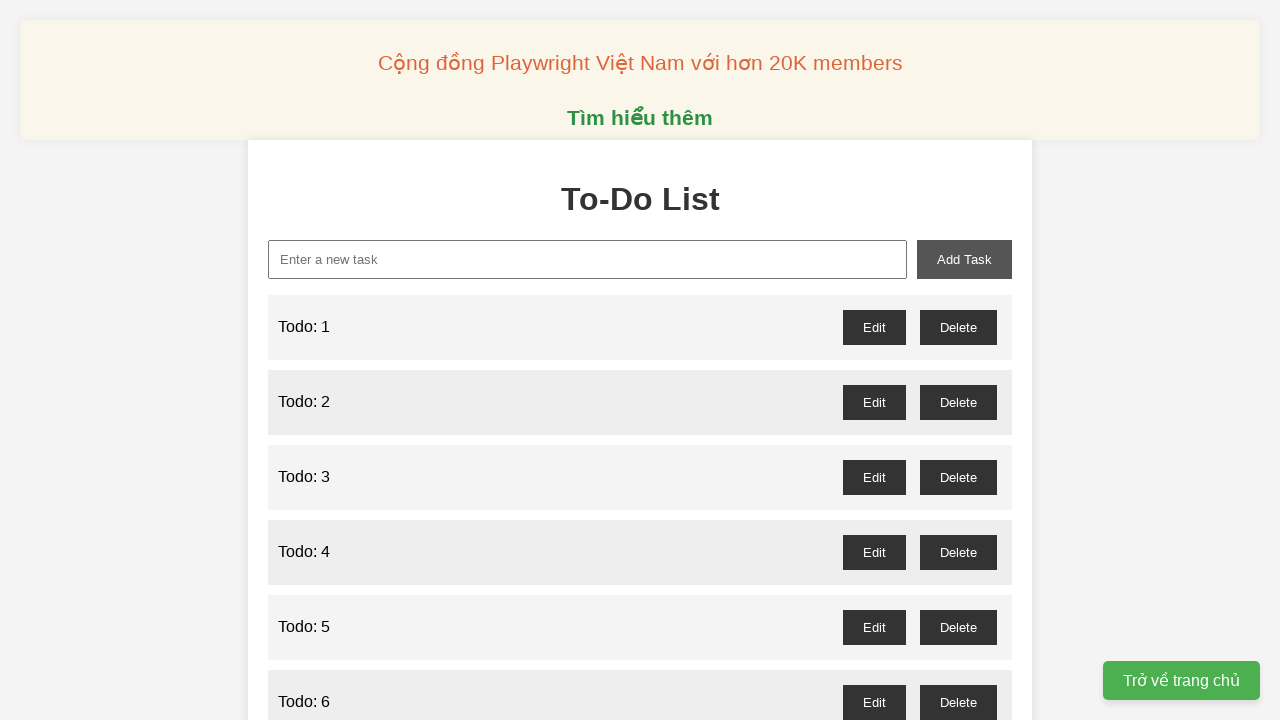

Clicked on todo input field for item 61 at (588, 259) on xpath=//*[@id="new-task"]
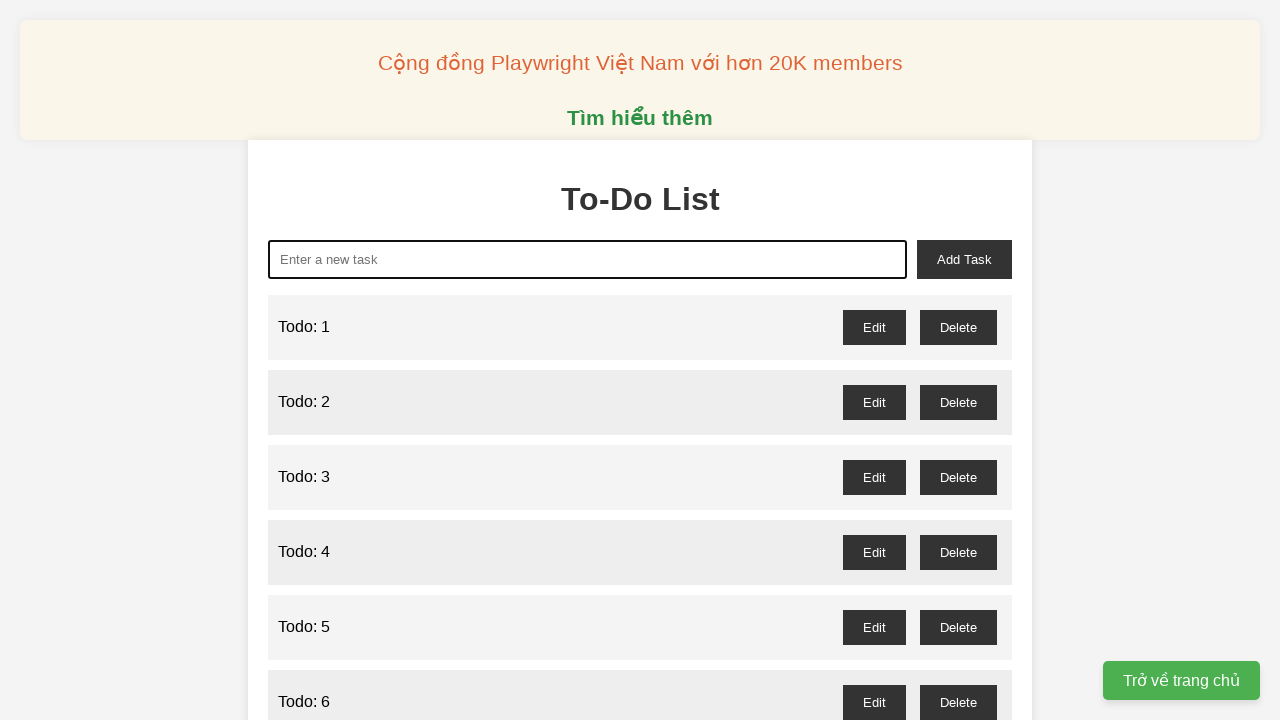

Cleared todo input field before entering item 61 on xpath=//*[@id="new-task"]
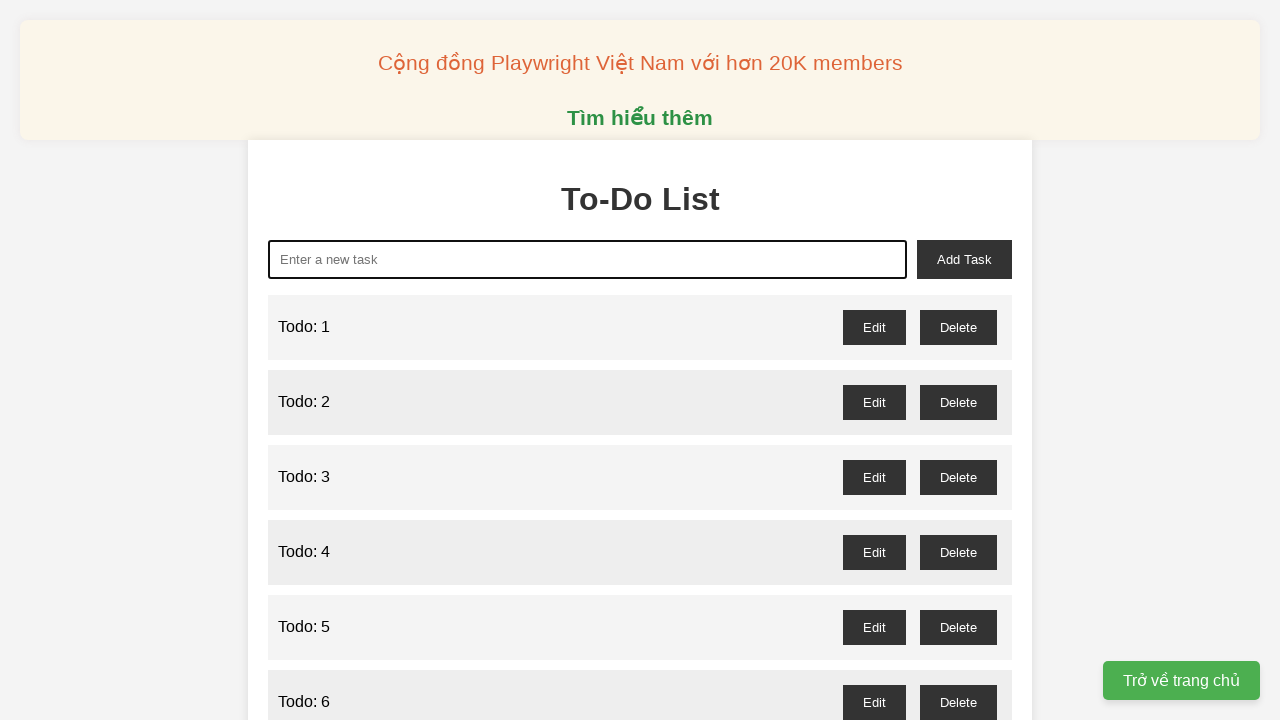

Filled todo input with 'Todo: 61' on xpath=//*[@id="new-task"]
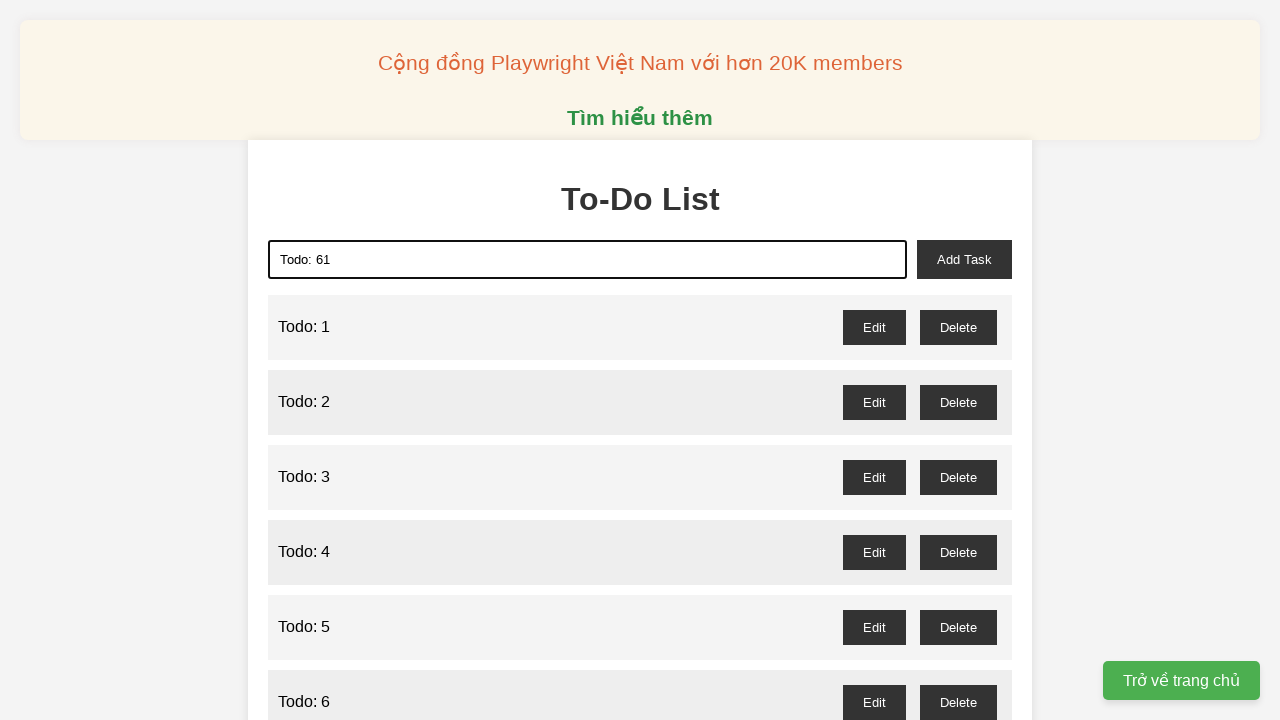

Clicked add task button to add 'Todo: 61' to the list at (964, 259) on xpath=//*[@id="add-task"]
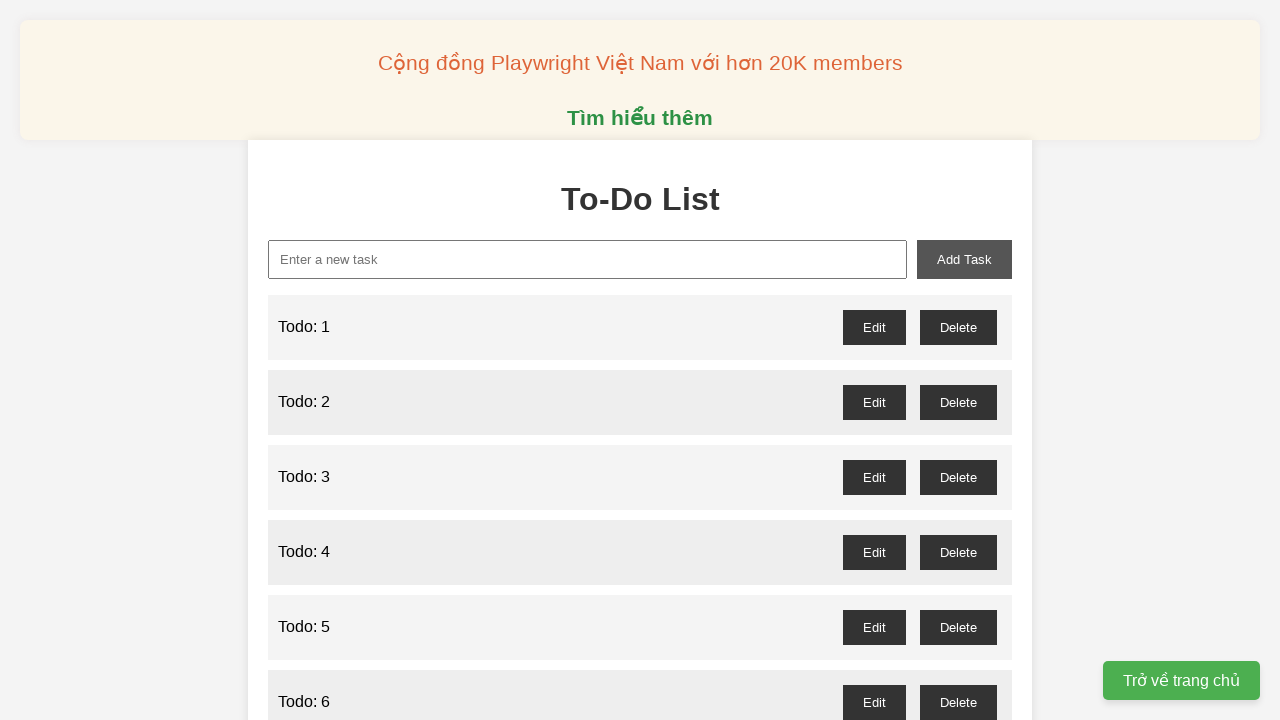

Clicked on todo input field for item 62 at (588, 259) on xpath=//*[@id="new-task"]
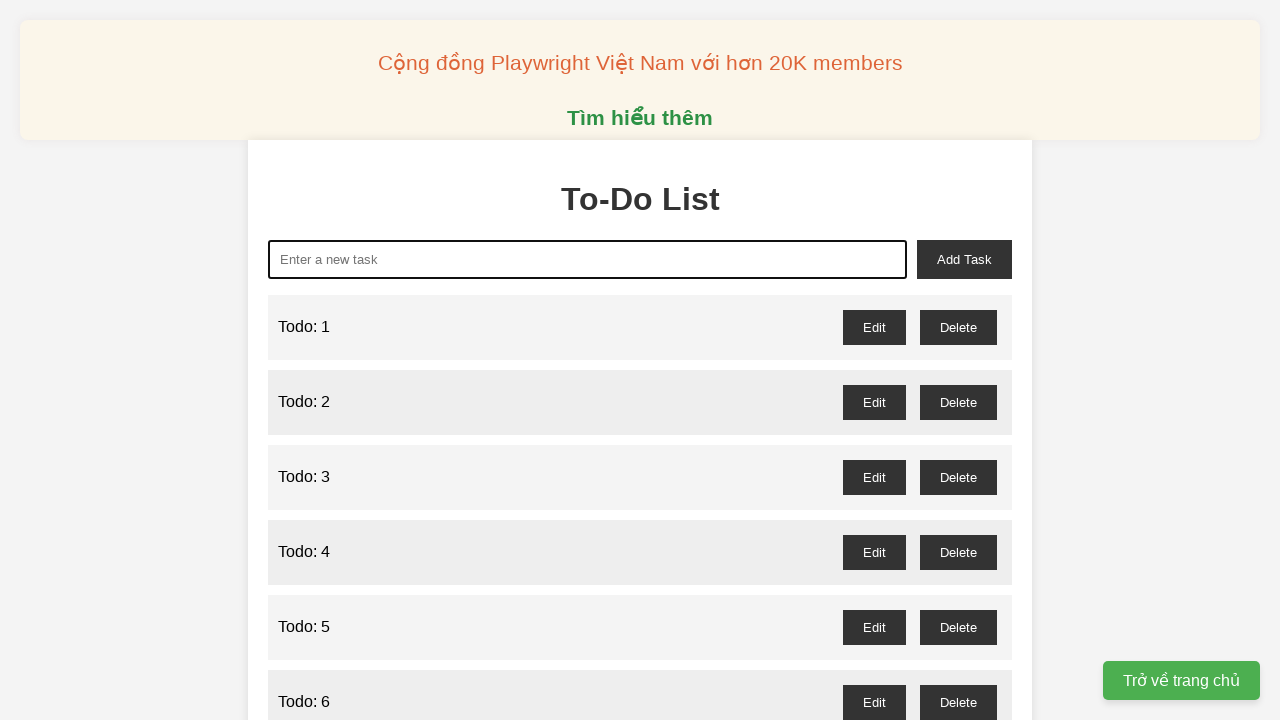

Cleared todo input field before entering item 62 on xpath=//*[@id="new-task"]
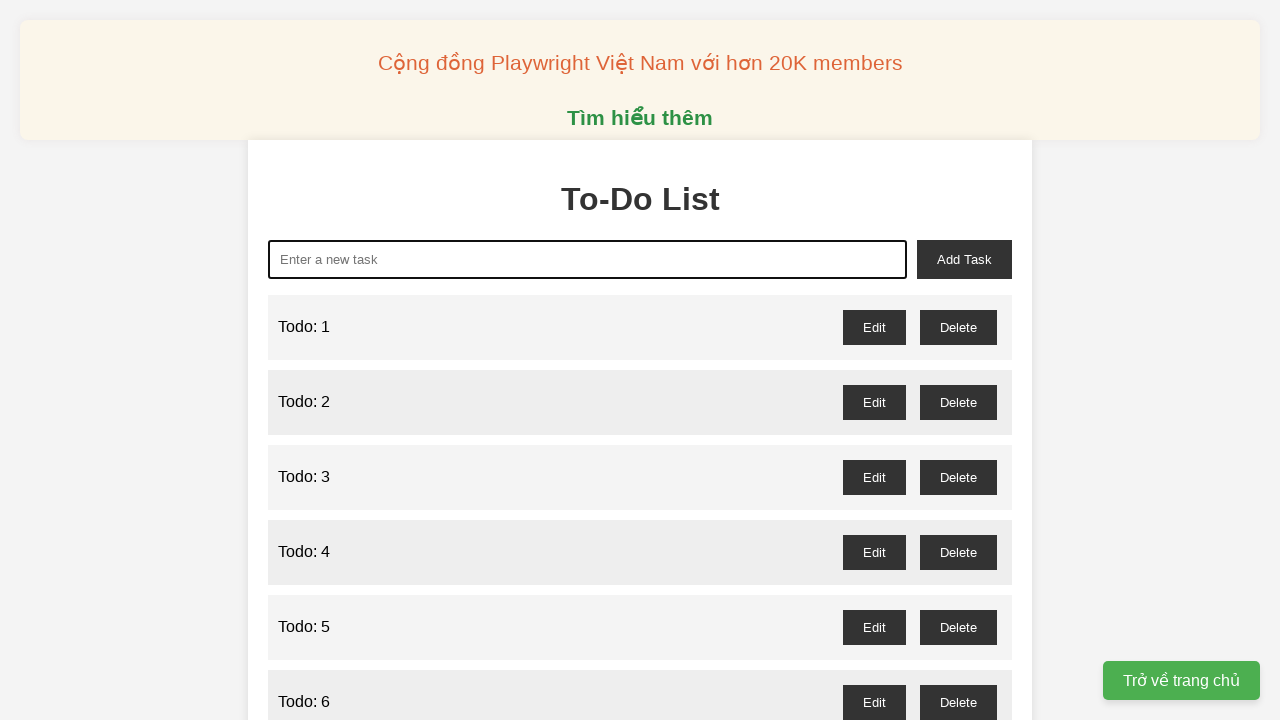

Filled todo input with 'Todo: 62' on xpath=//*[@id="new-task"]
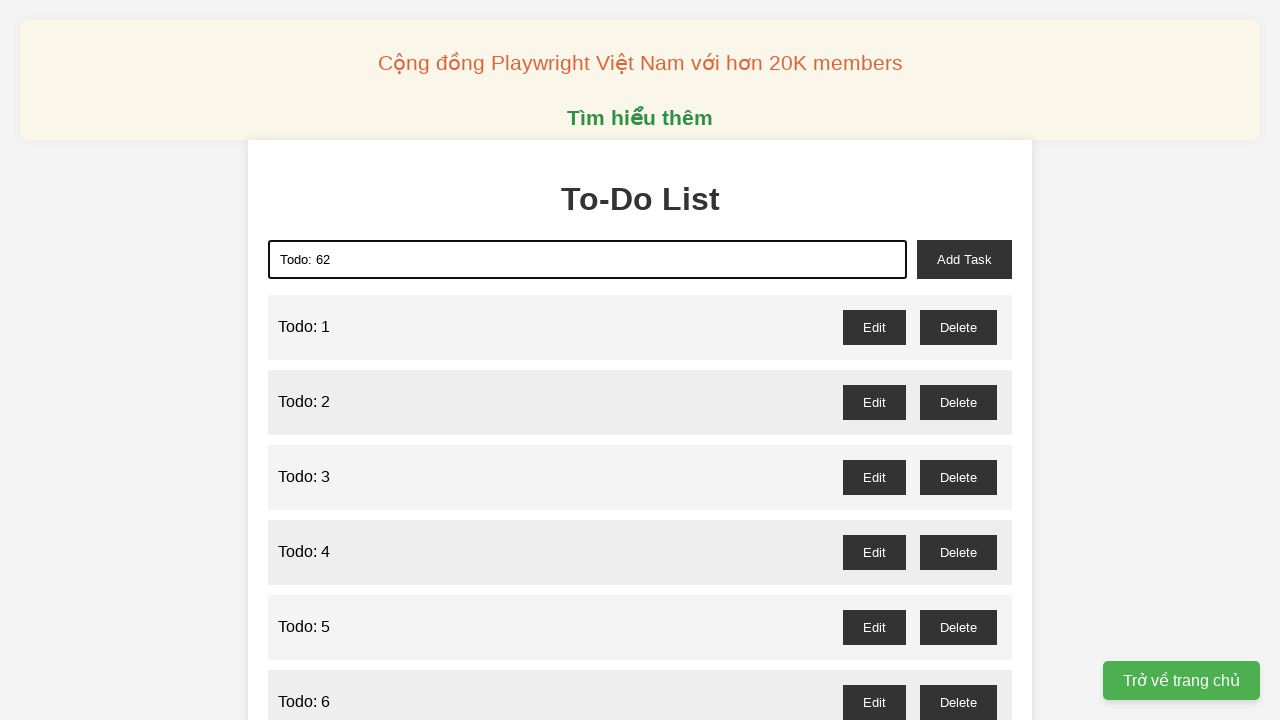

Clicked add task button to add 'Todo: 62' to the list at (964, 259) on xpath=//*[@id="add-task"]
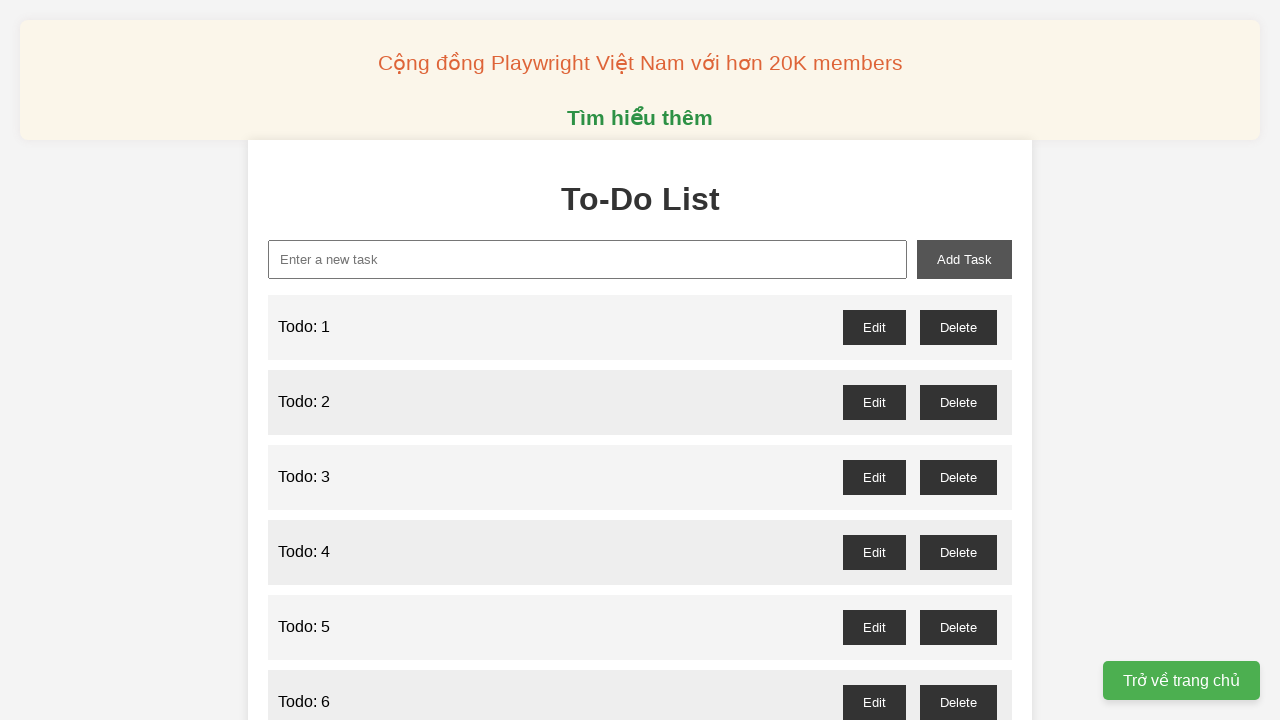

Clicked on todo input field for item 63 at (588, 259) on xpath=//*[@id="new-task"]
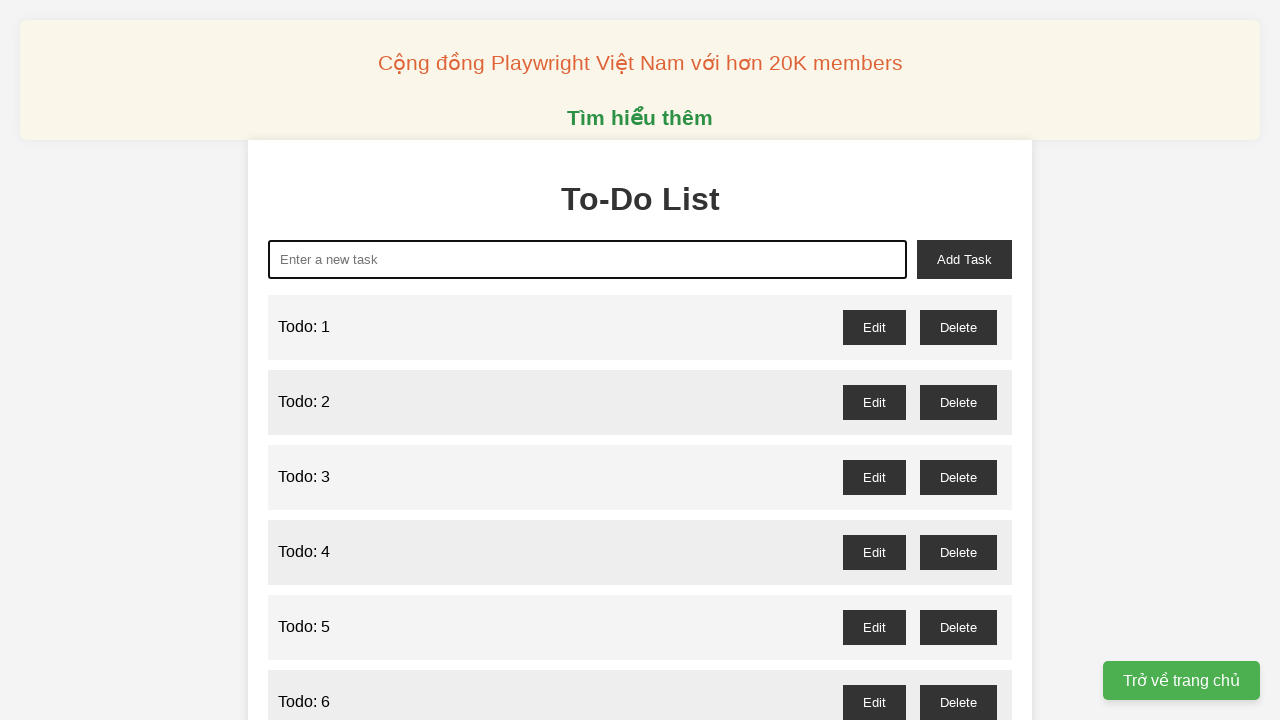

Cleared todo input field before entering item 63 on xpath=//*[@id="new-task"]
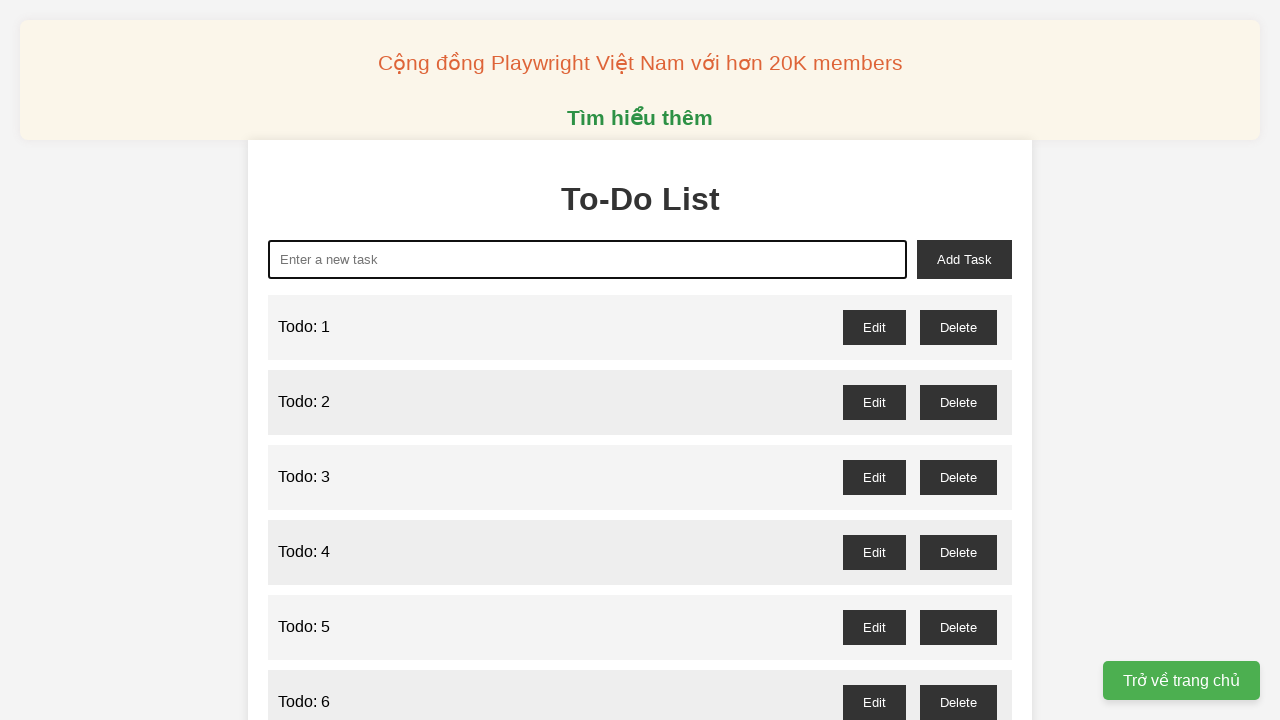

Filled todo input with 'Todo: 63' on xpath=//*[@id="new-task"]
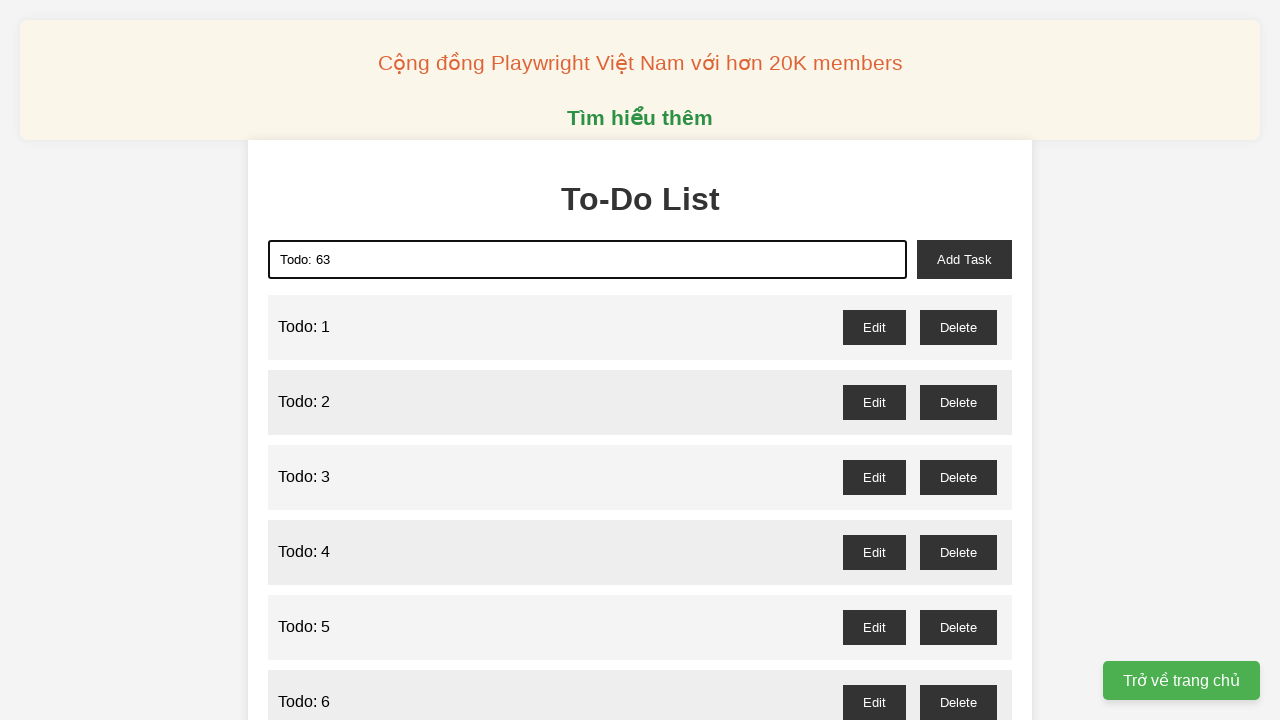

Clicked add task button to add 'Todo: 63' to the list at (964, 259) on xpath=//*[@id="add-task"]
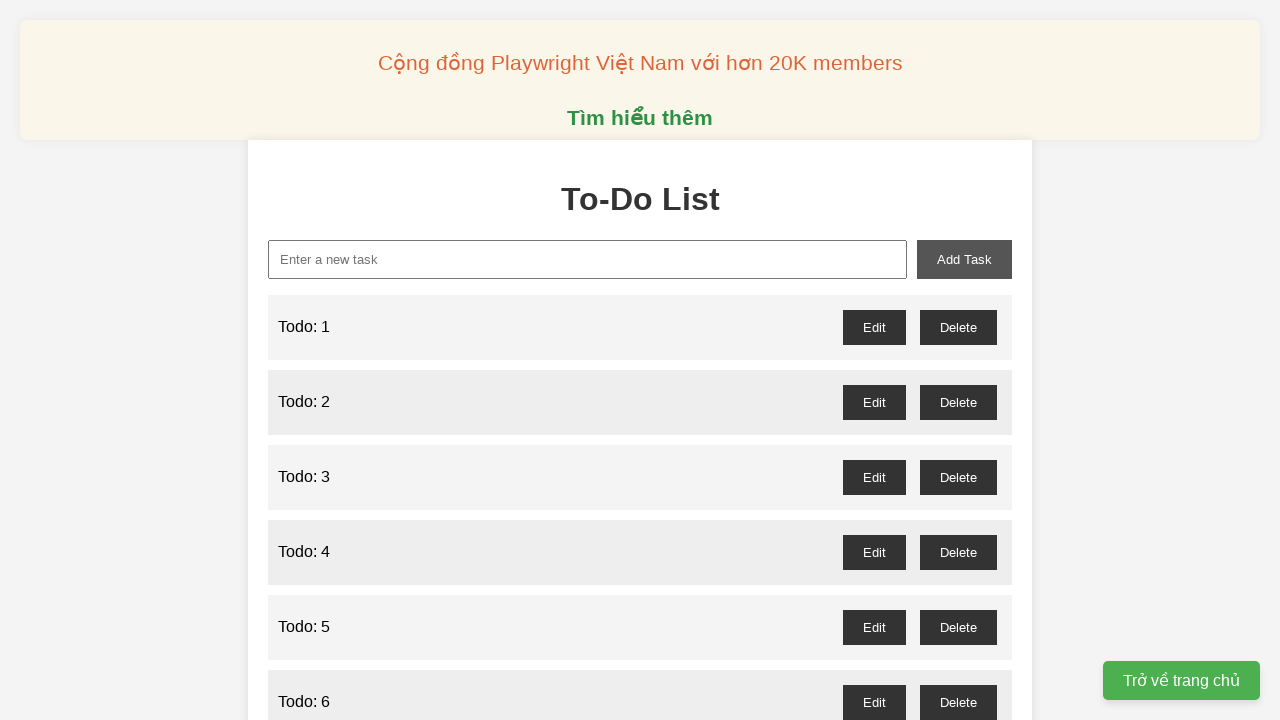

Clicked on todo input field for item 64 at (588, 259) on xpath=//*[@id="new-task"]
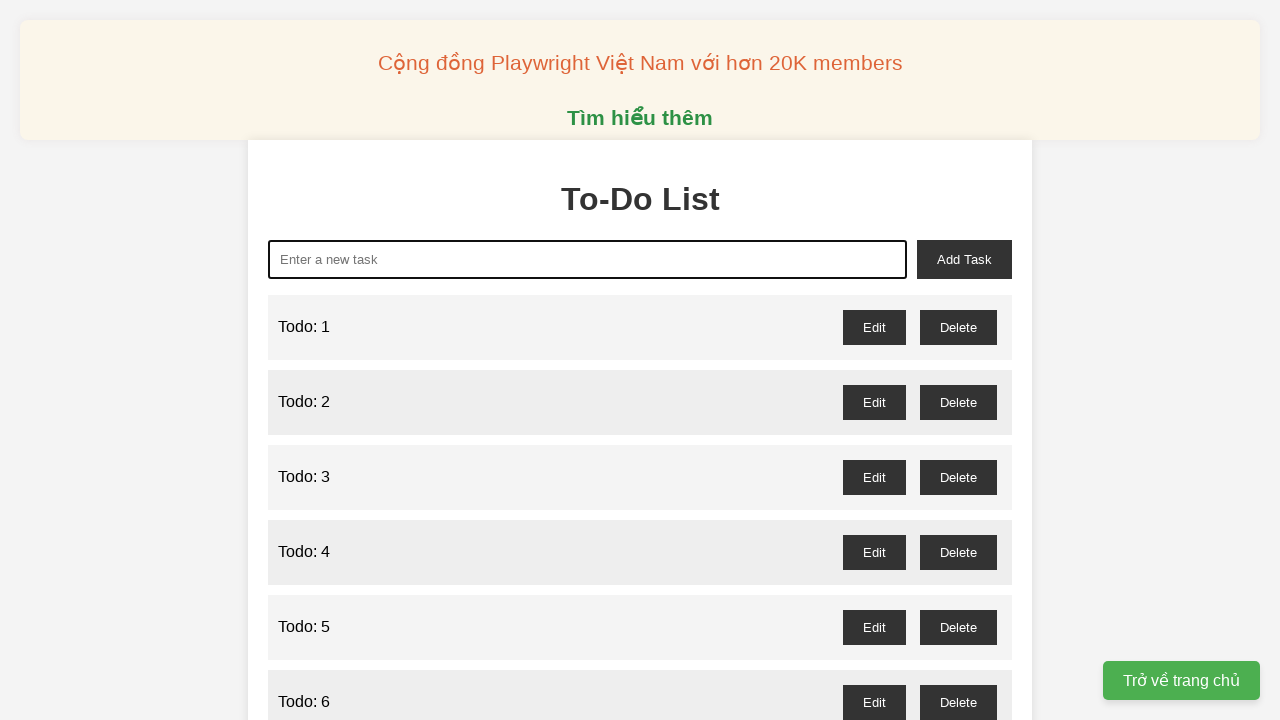

Cleared todo input field before entering item 64 on xpath=//*[@id="new-task"]
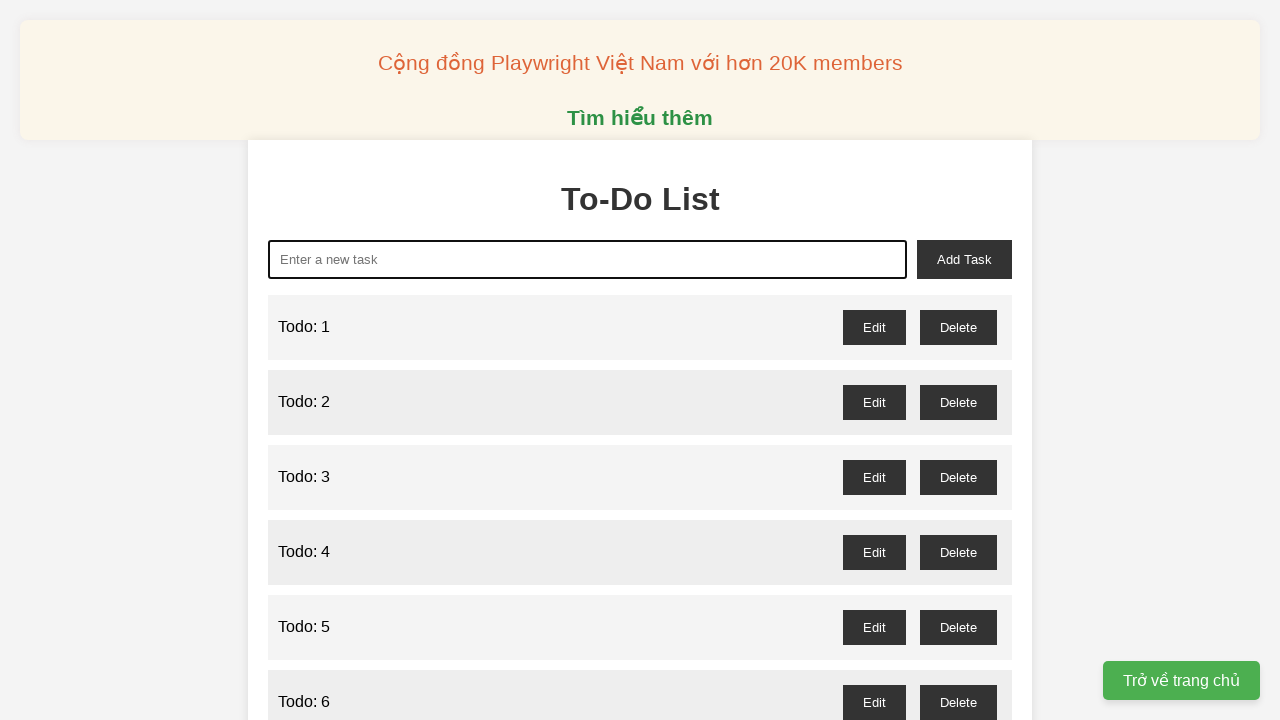

Filled todo input with 'Todo: 64' on xpath=//*[@id="new-task"]
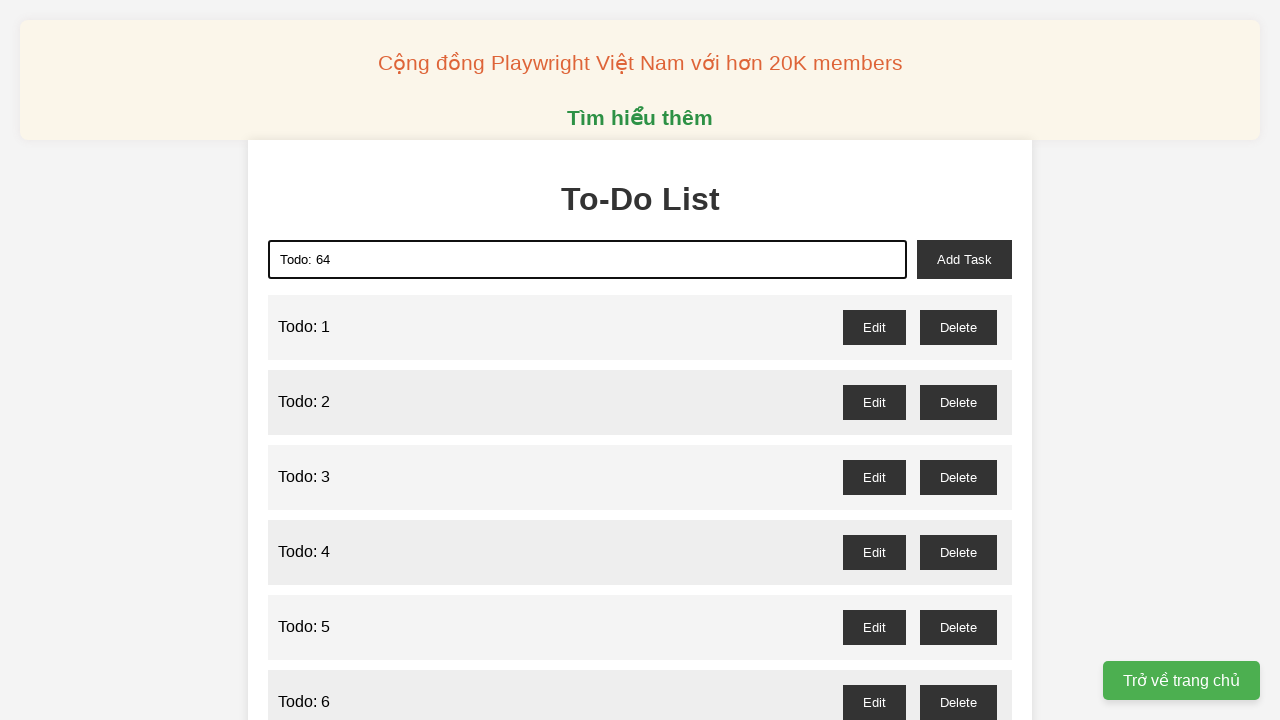

Clicked add task button to add 'Todo: 64' to the list at (964, 259) on xpath=//*[@id="add-task"]
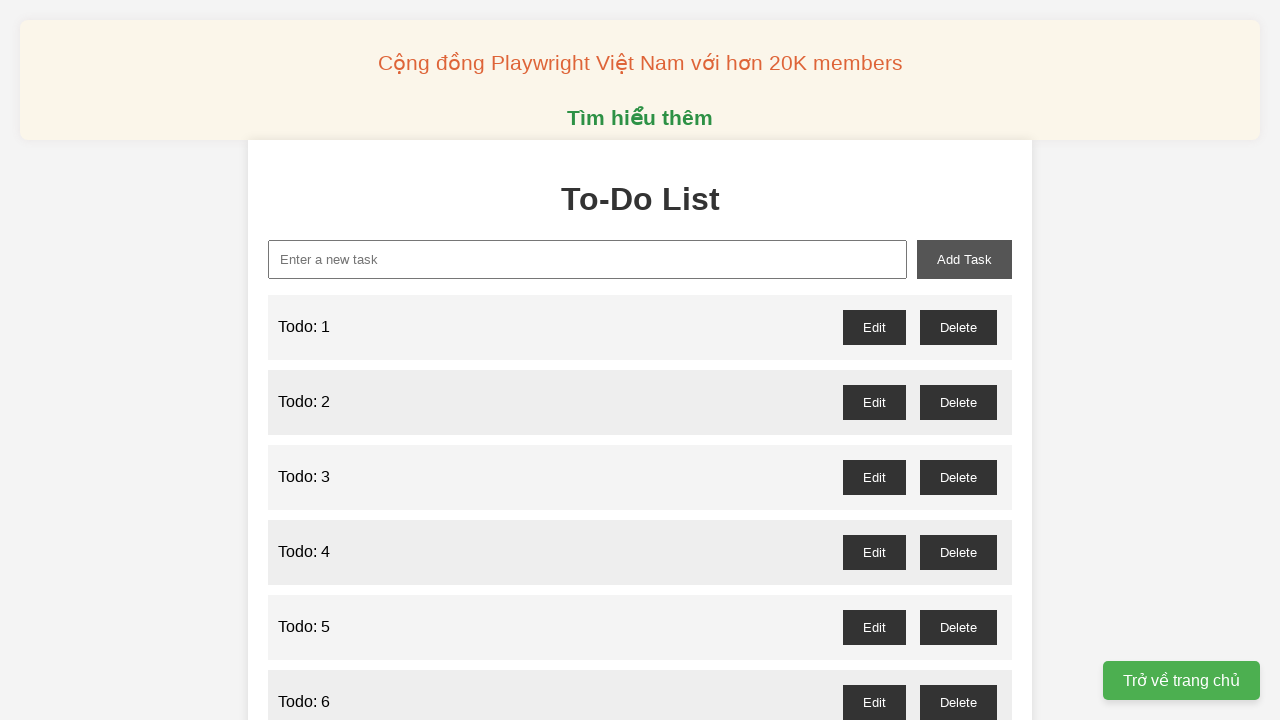

Clicked on todo input field for item 65 at (588, 259) on xpath=//*[@id="new-task"]
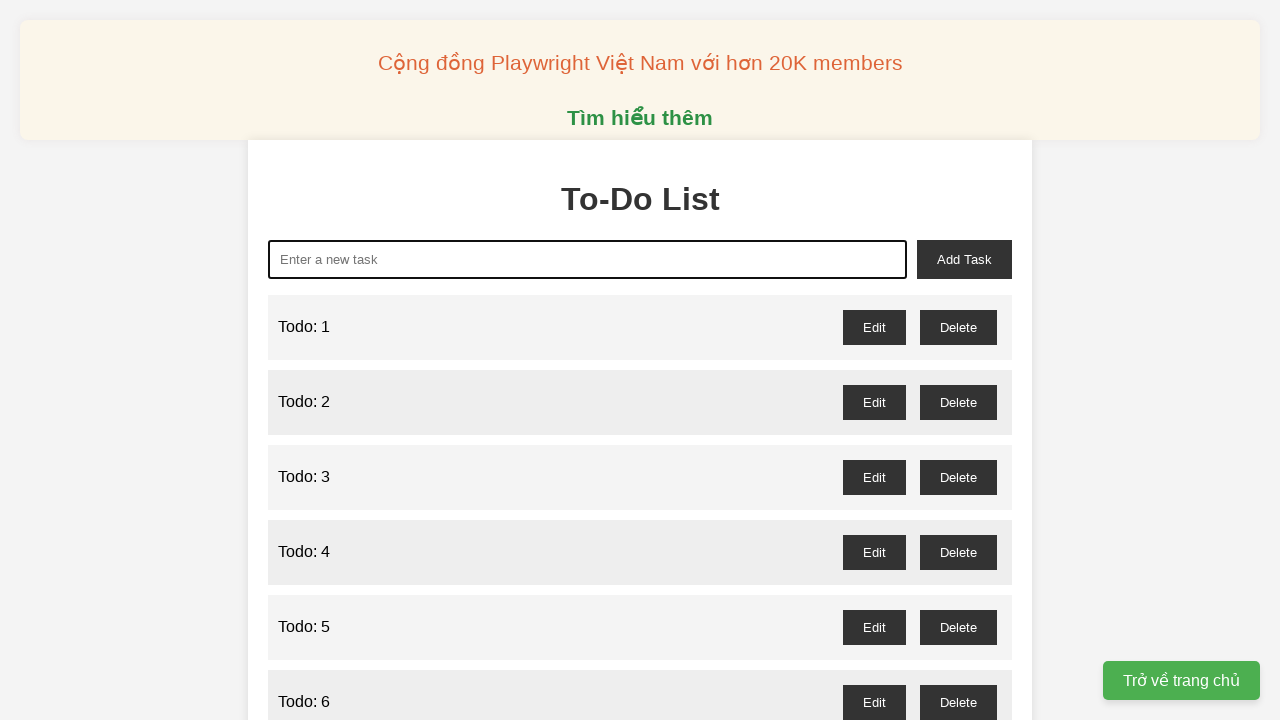

Cleared todo input field before entering item 65 on xpath=//*[@id="new-task"]
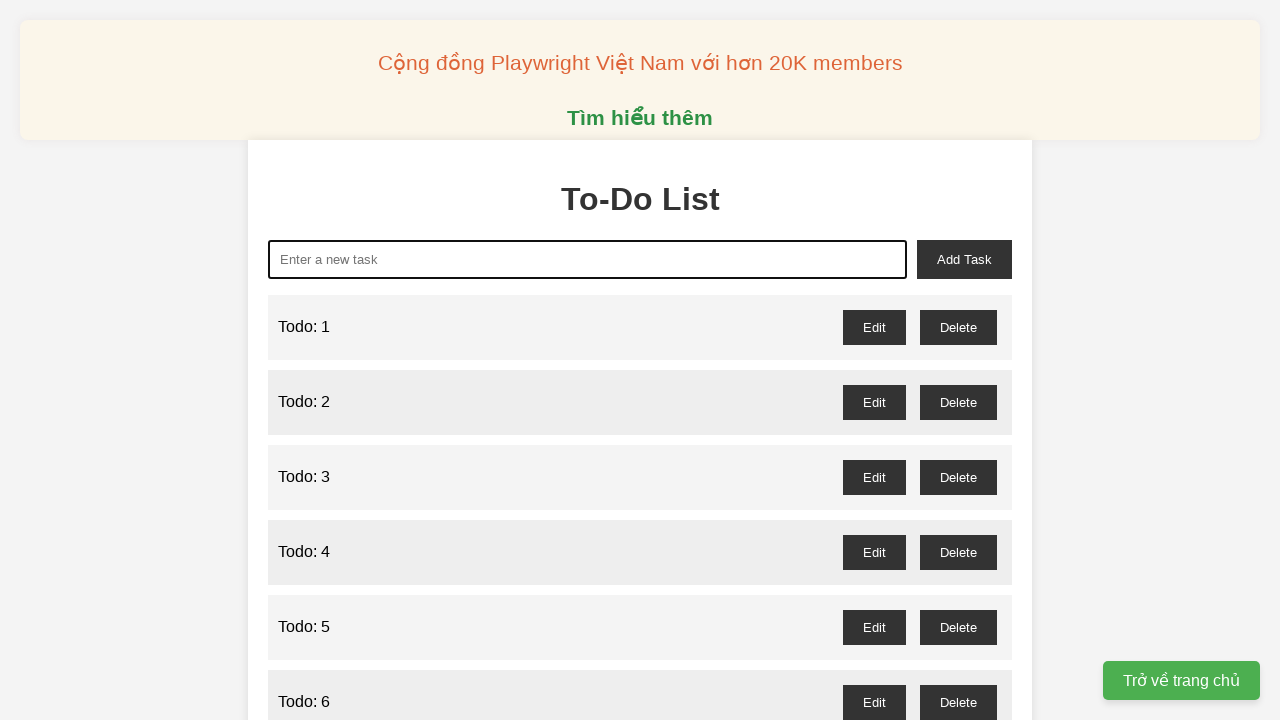

Filled todo input with 'Todo: 65' on xpath=//*[@id="new-task"]
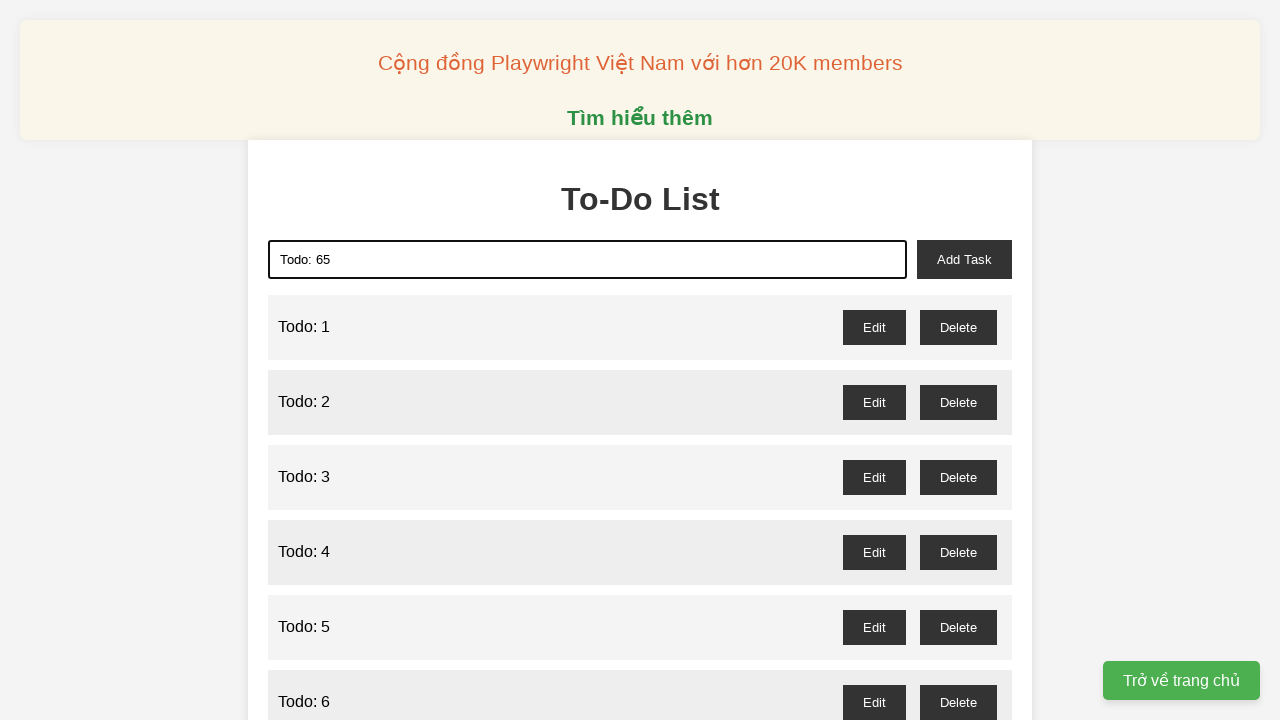

Clicked add task button to add 'Todo: 65' to the list at (964, 259) on xpath=//*[@id="add-task"]
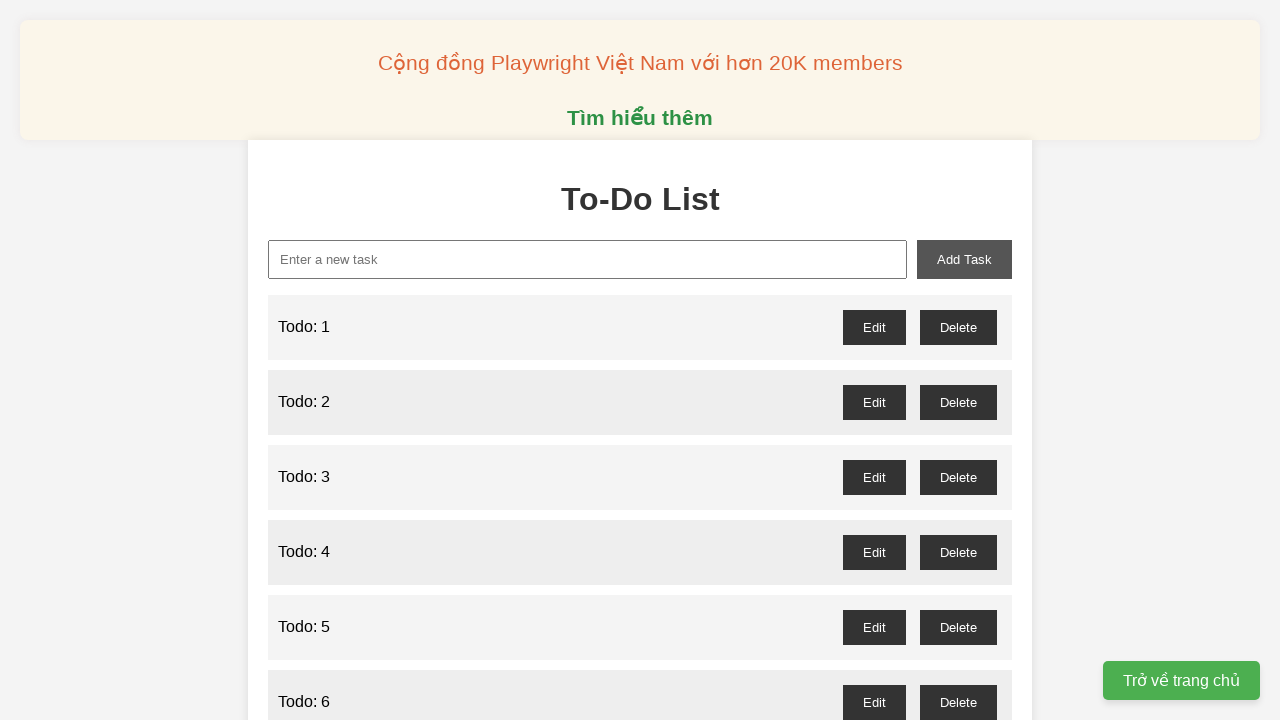

Clicked on todo input field for item 66 at (588, 259) on xpath=//*[@id="new-task"]
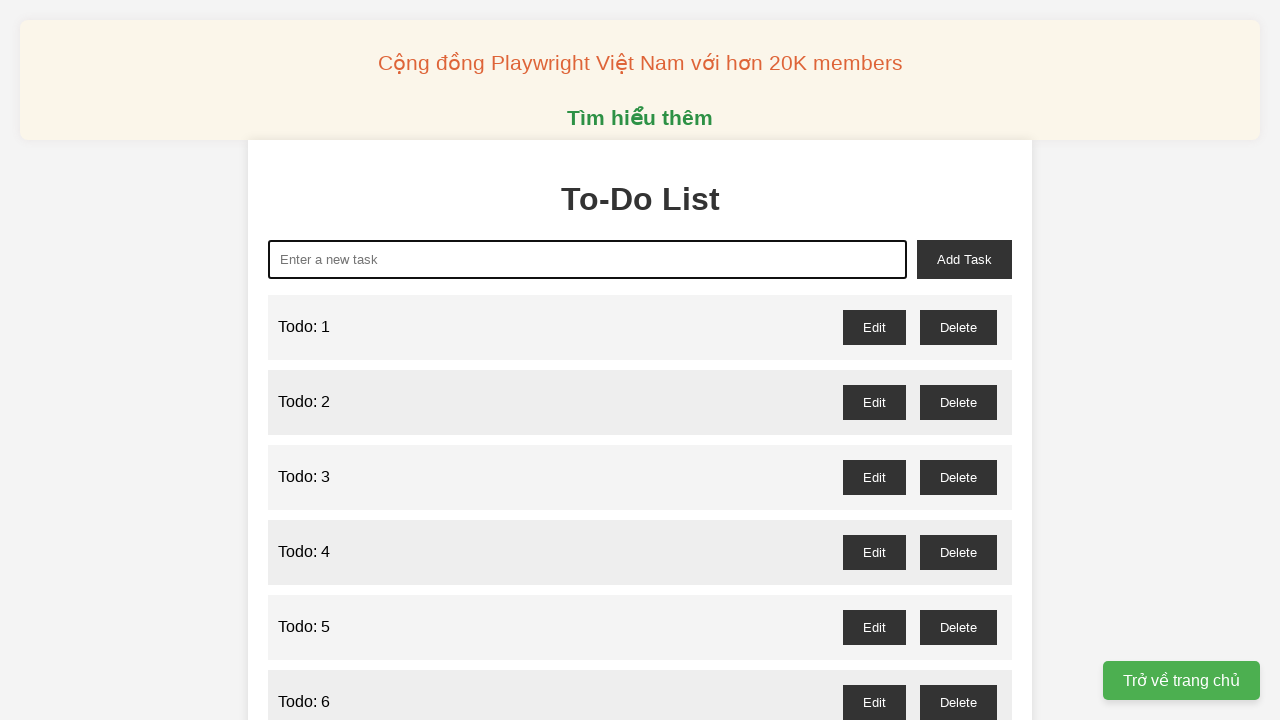

Cleared todo input field before entering item 66 on xpath=//*[@id="new-task"]
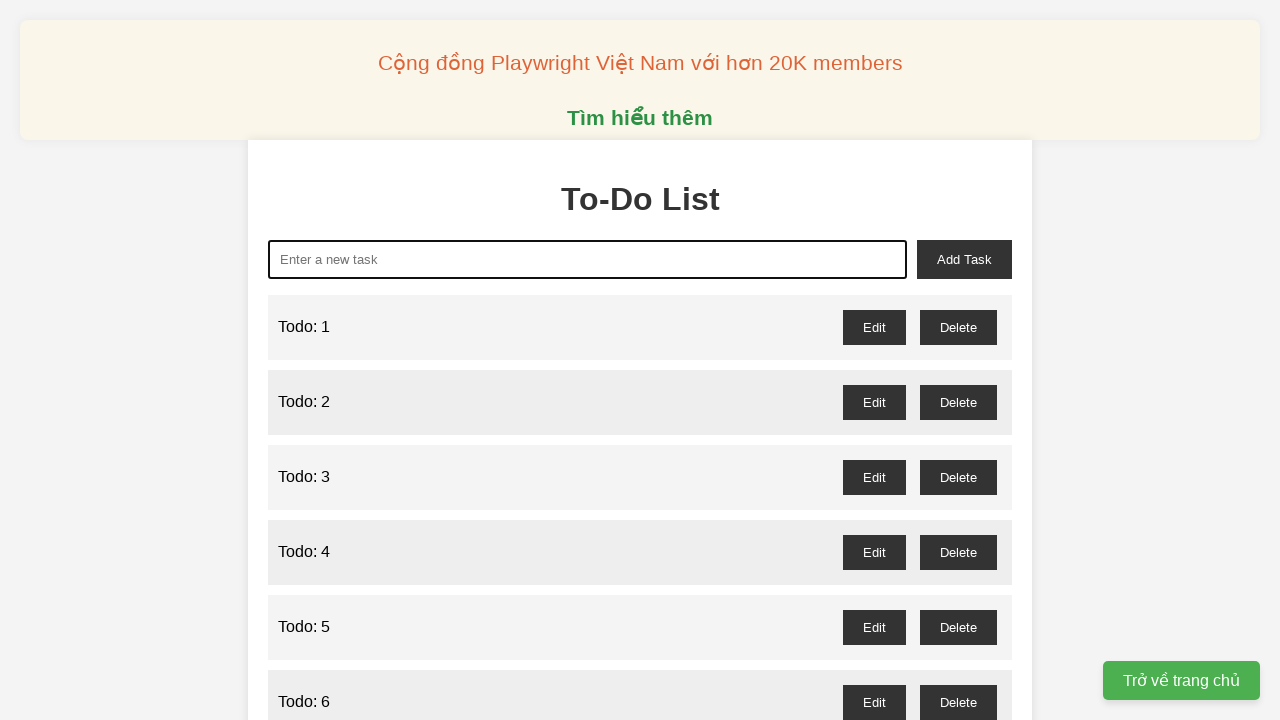

Filled todo input with 'Todo: 66' on xpath=//*[@id="new-task"]
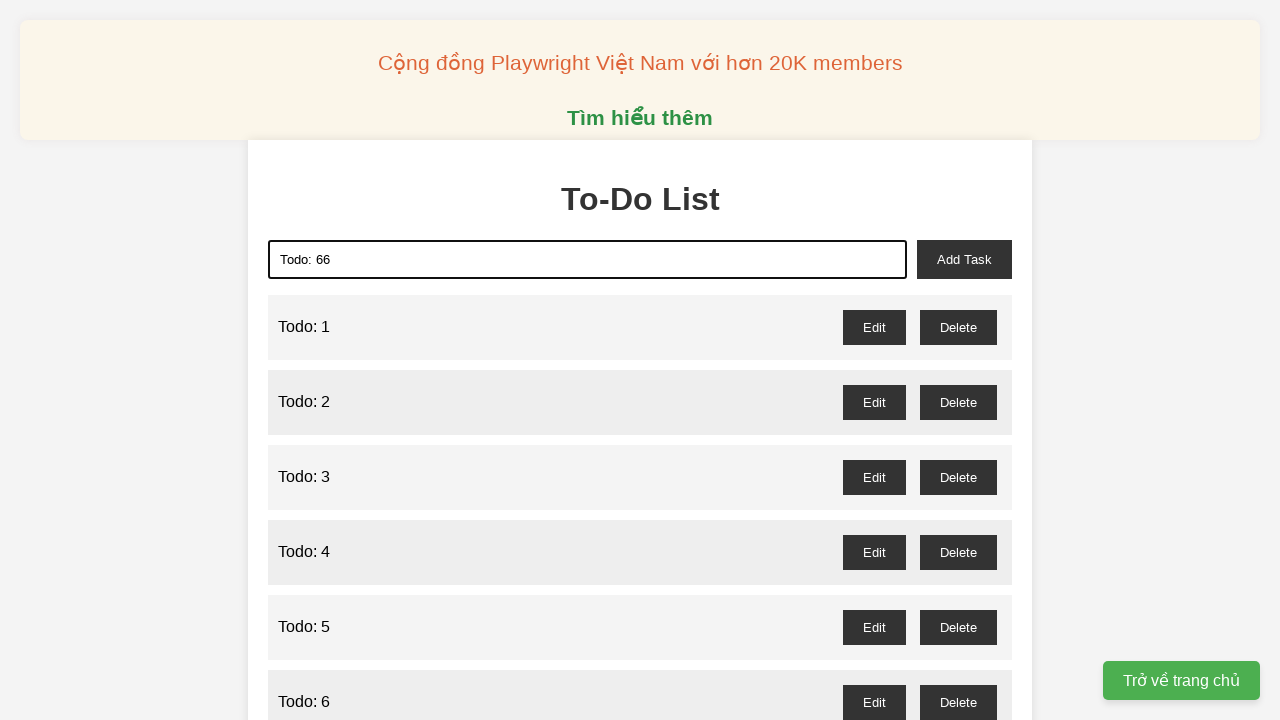

Clicked add task button to add 'Todo: 66' to the list at (964, 259) on xpath=//*[@id="add-task"]
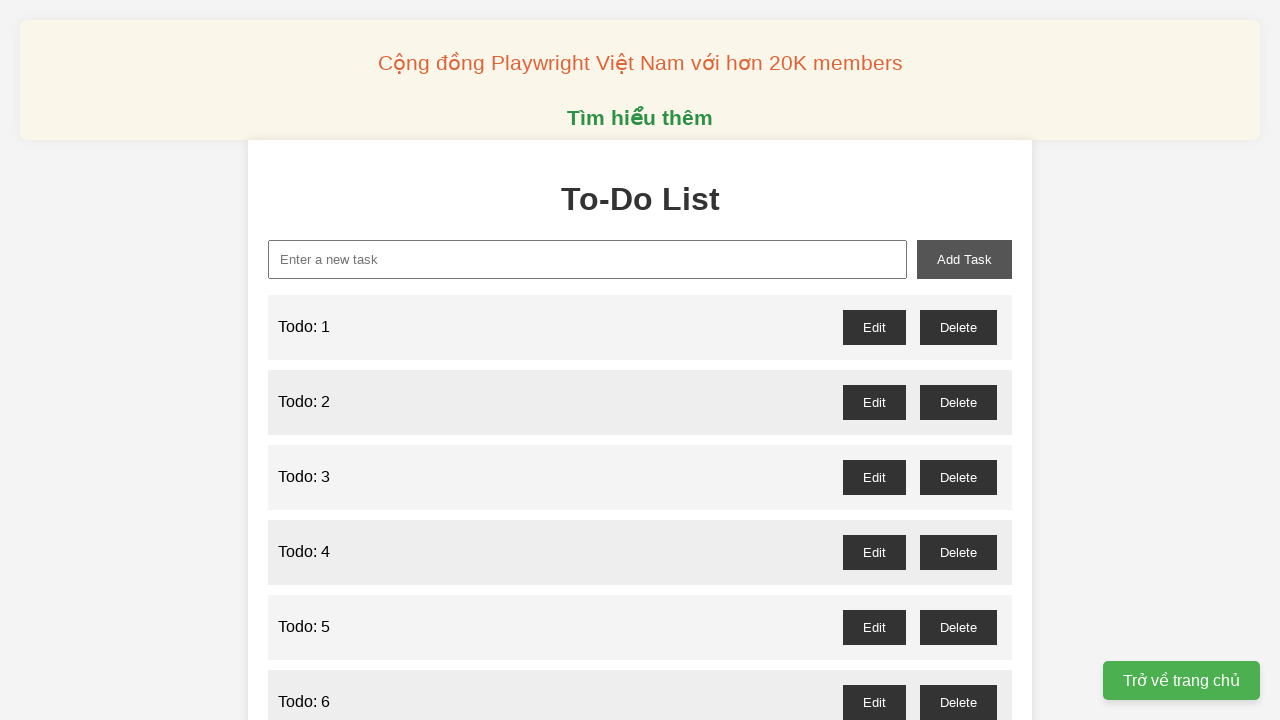

Clicked on todo input field for item 67 at (588, 259) on xpath=//*[@id="new-task"]
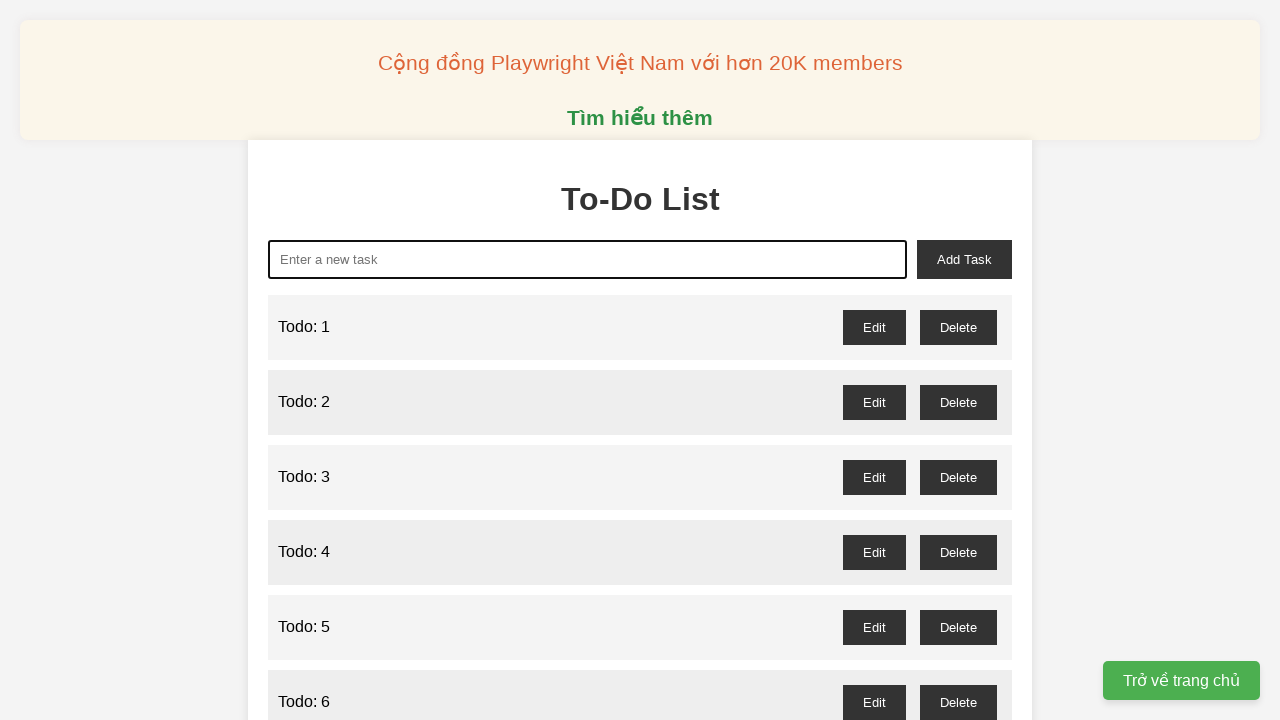

Cleared todo input field before entering item 67 on xpath=//*[@id="new-task"]
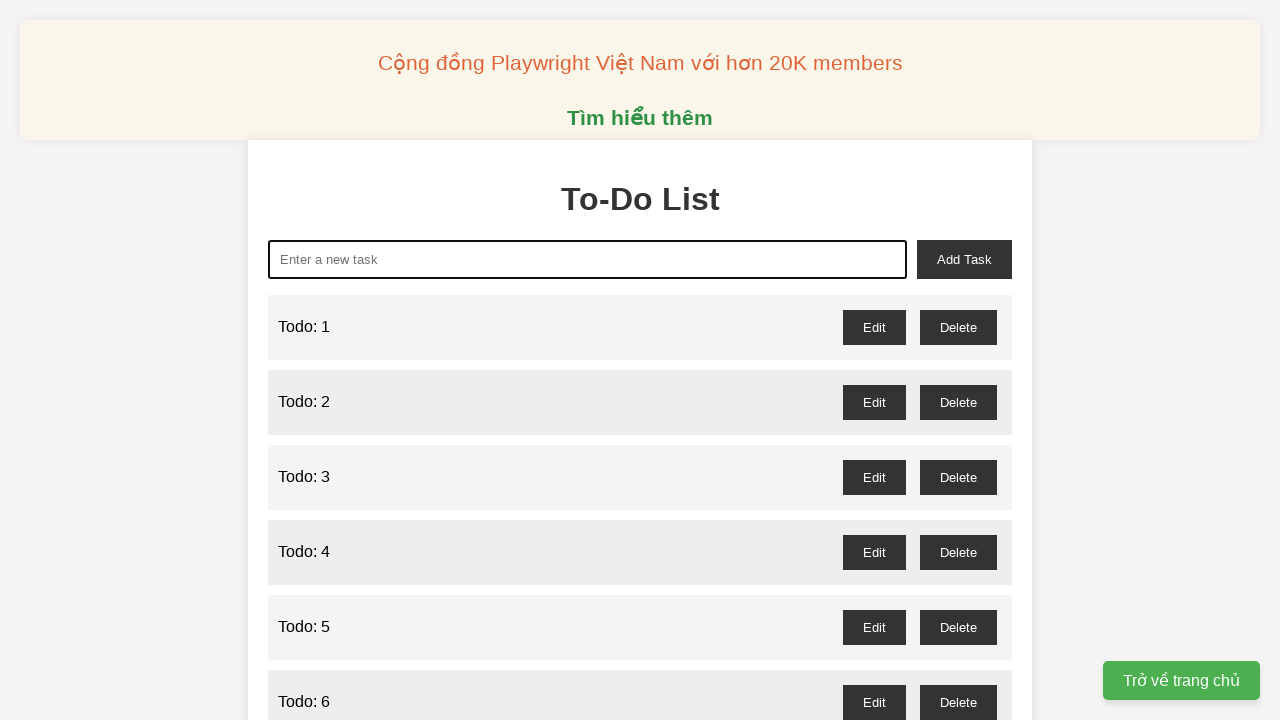

Filled todo input with 'Todo: 67' on xpath=//*[@id="new-task"]
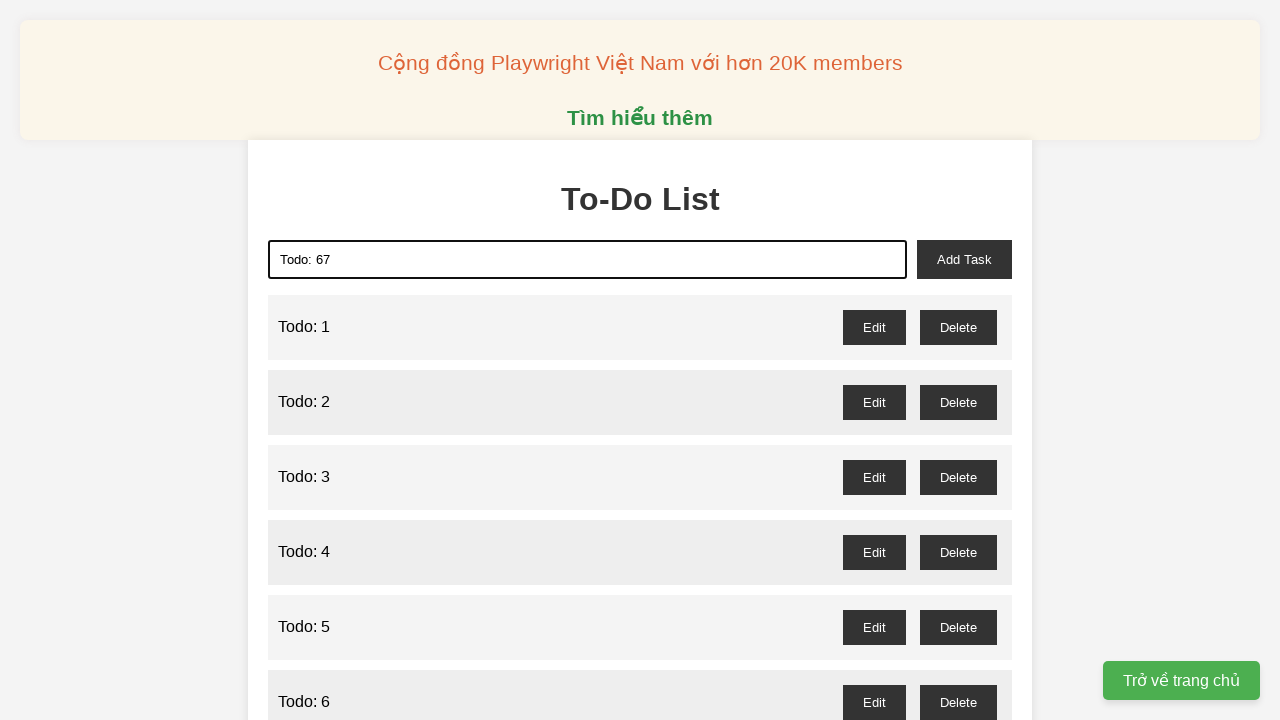

Clicked add task button to add 'Todo: 67' to the list at (964, 259) on xpath=//*[@id="add-task"]
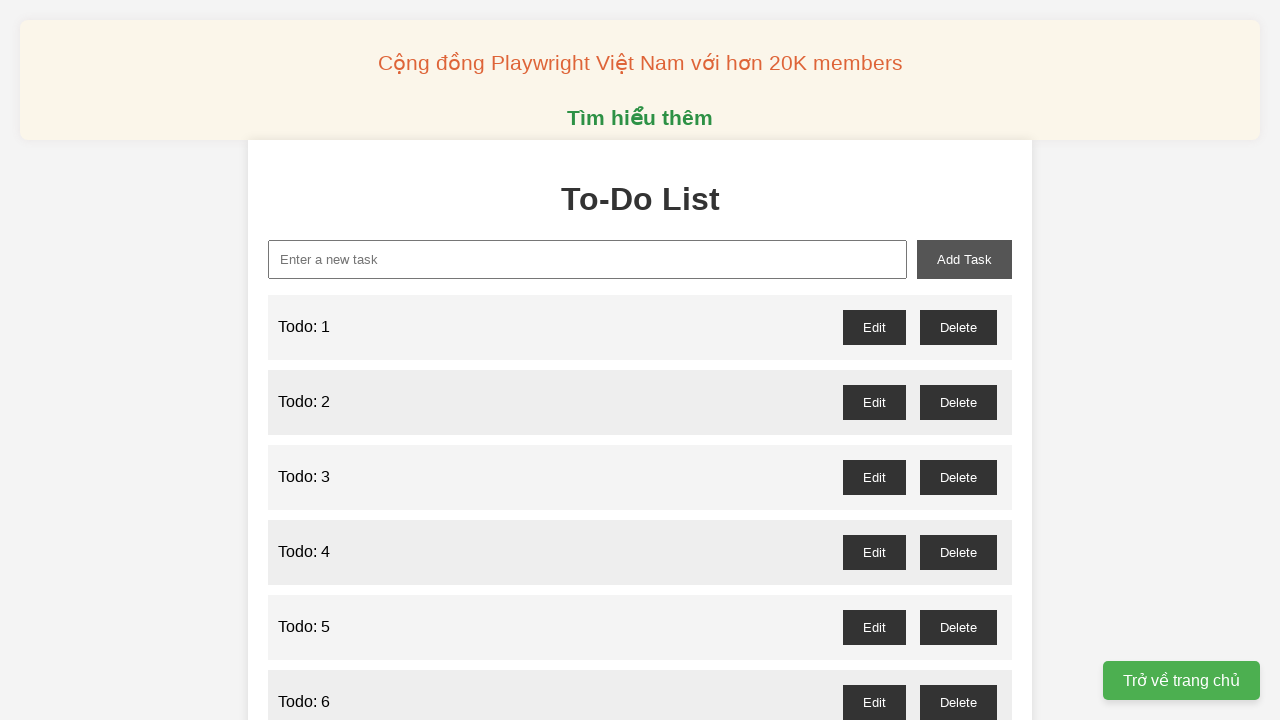

Clicked on todo input field for item 68 at (588, 259) on xpath=//*[@id="new-task"]
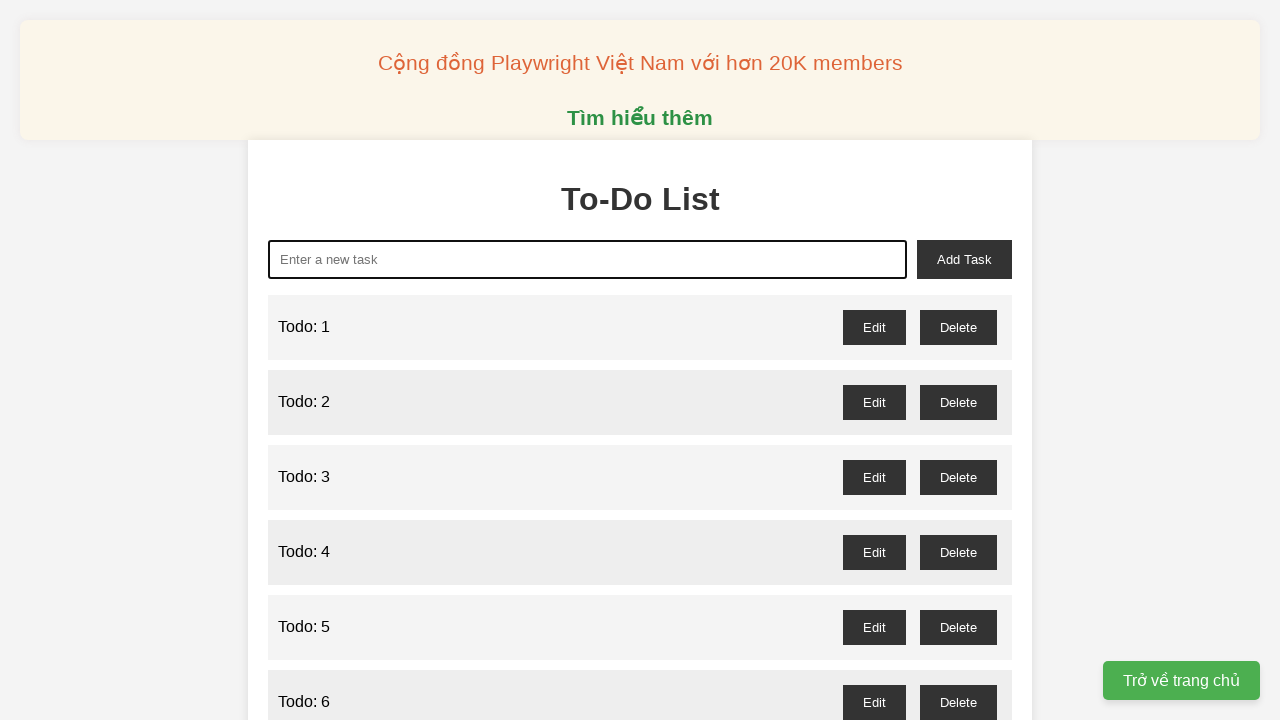

Cleared todo input field before entering item 68 on xpath=//*[@id="new-task"]
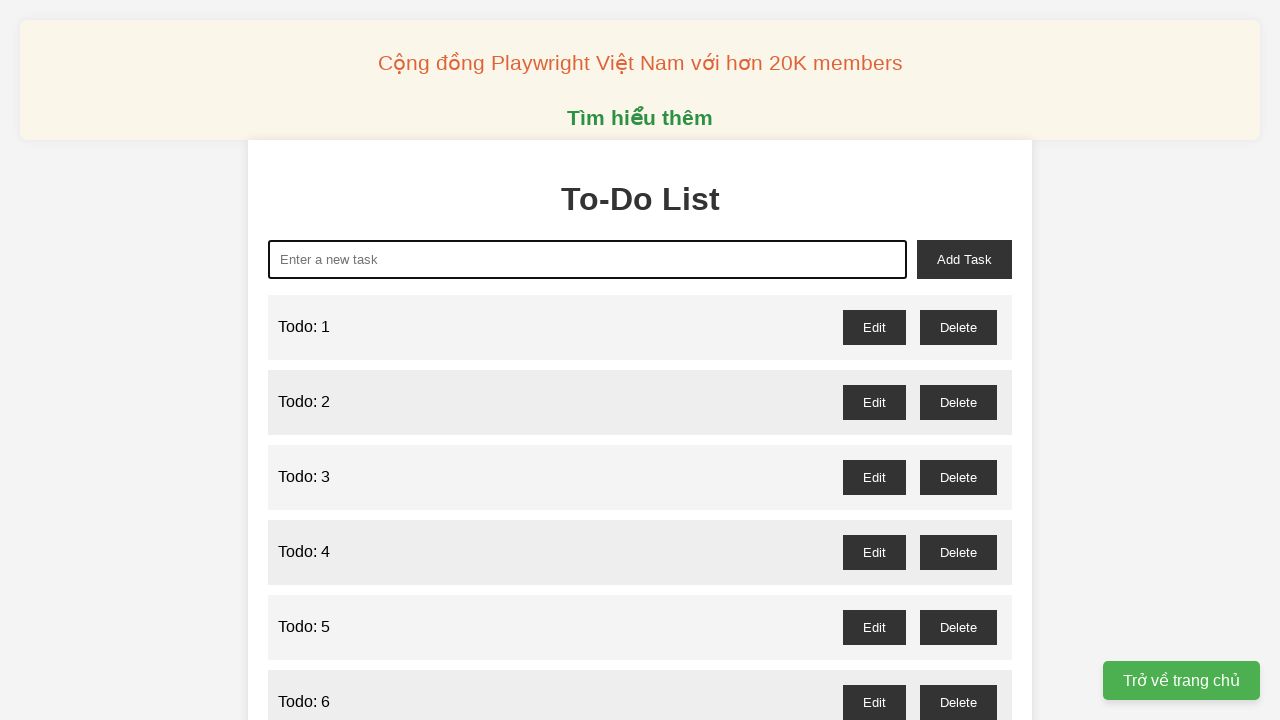

Filled todo input with 'Todo: 68' on xpath=//*[@id="new-task"]
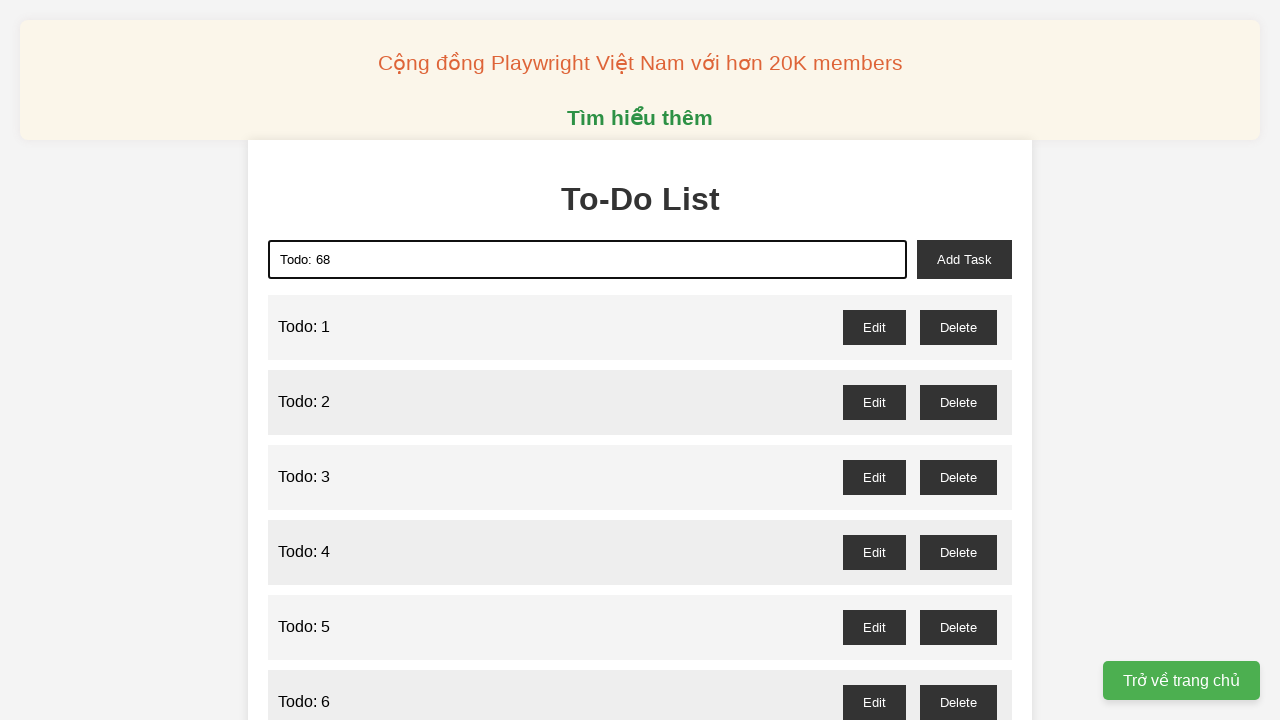

Clicked add task button to add 'Todo: 68' to the list at (964, 259) on xpath=//*[@id="add-task"]
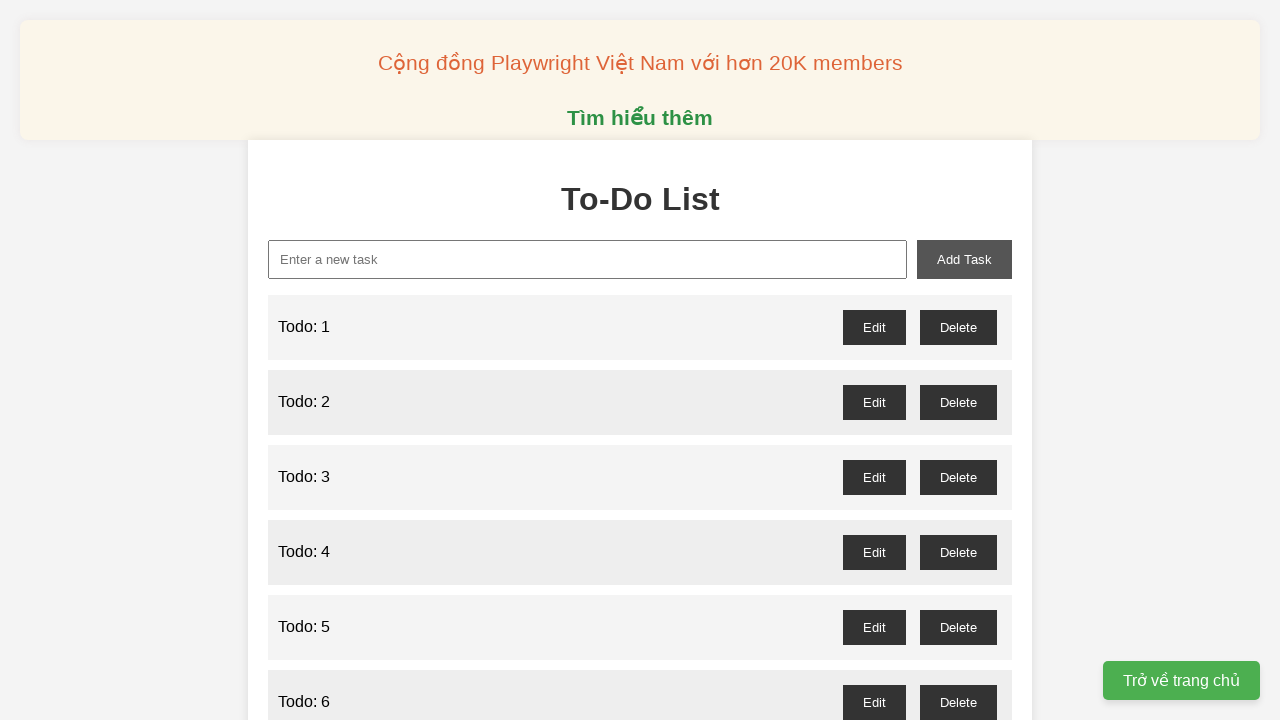

Clicked on todo input field for item 69 at (588, 259) on xpath=//*[@id="new-task"]
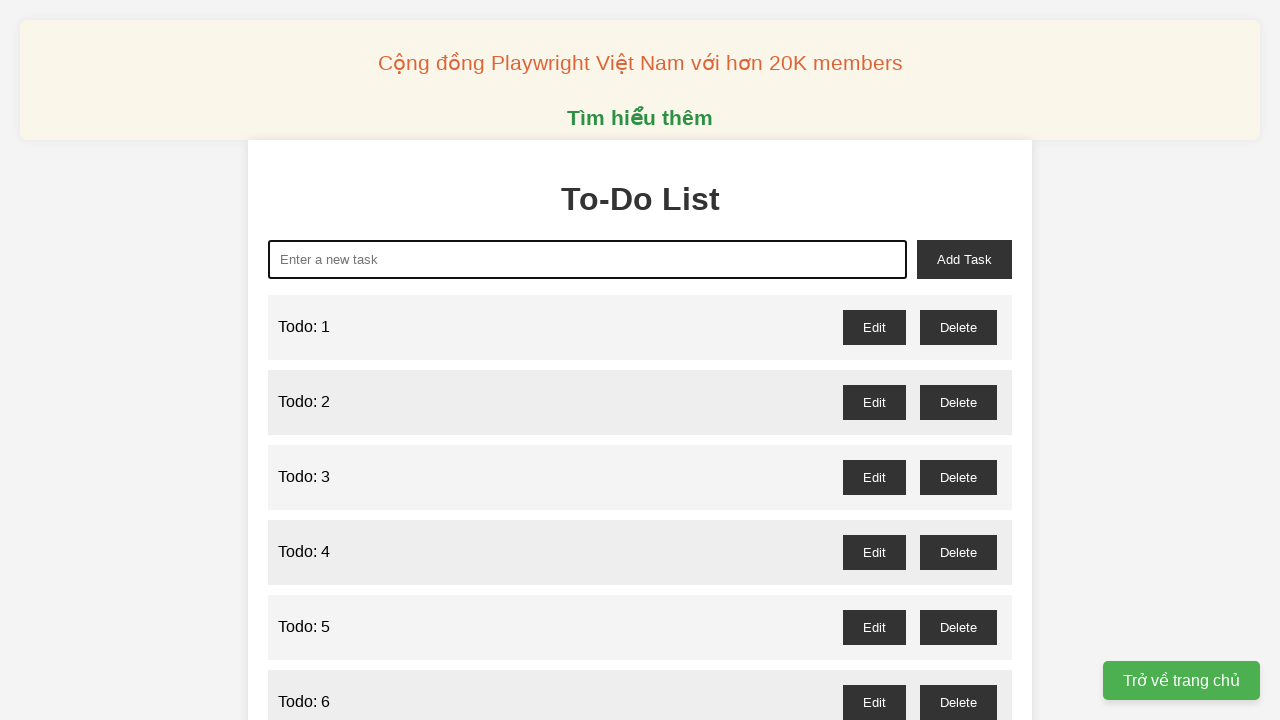

Cleared todo input field before entering item 69 on xpath=//*[@id="new-task"]
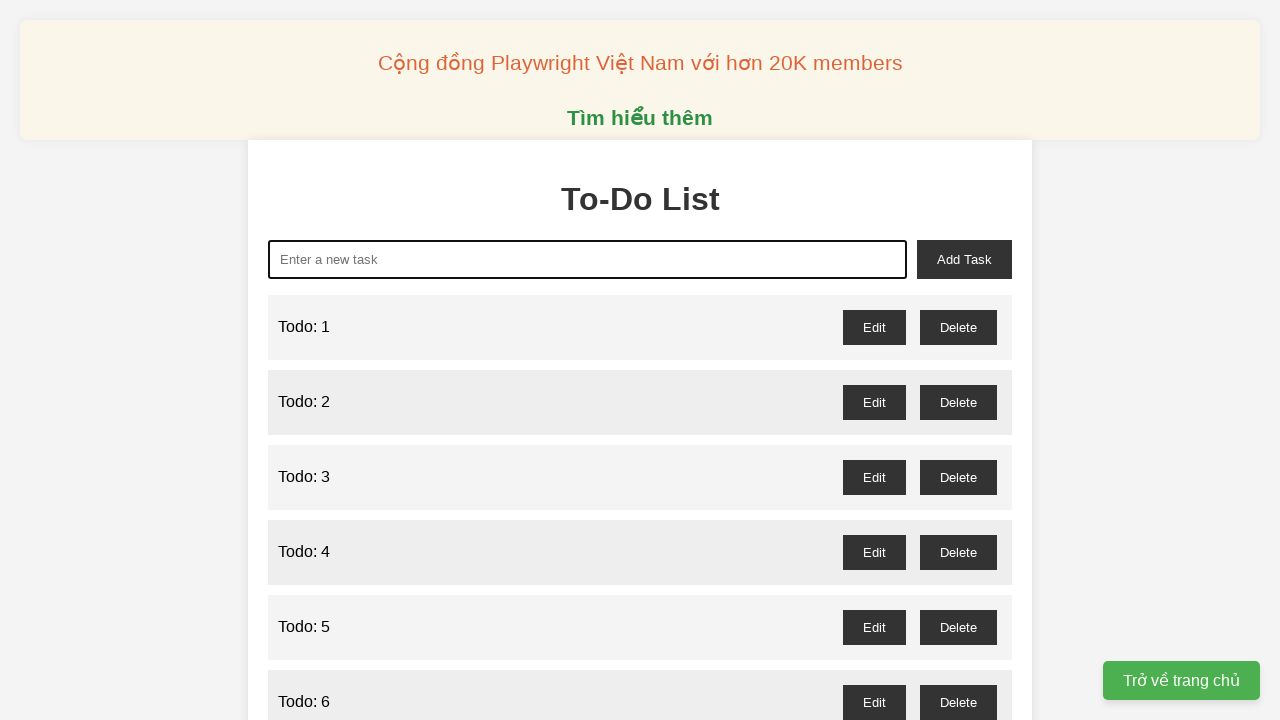

Filled todo input with 'Todo: 69' on xpath=//*[@id="new-task"]
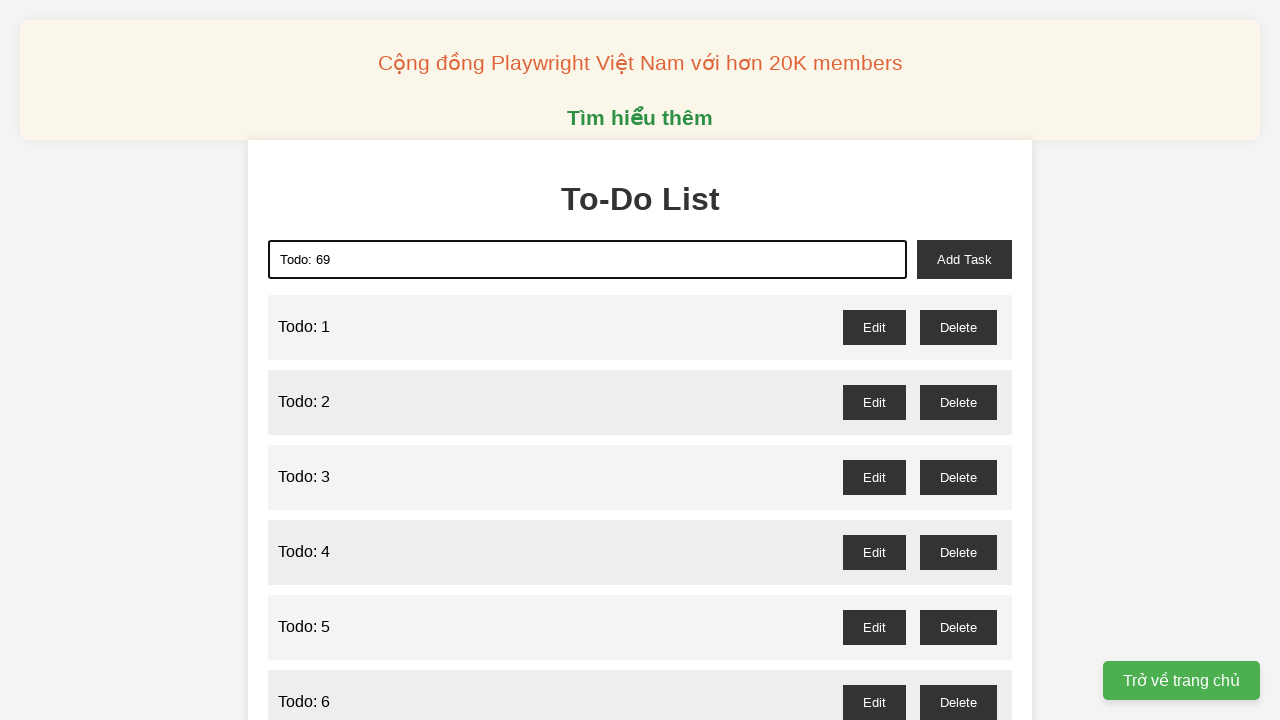

Clicked add task button to add 'Todo: 69' to the list at (964, 259) on xpath=//*[@id="add-task"]
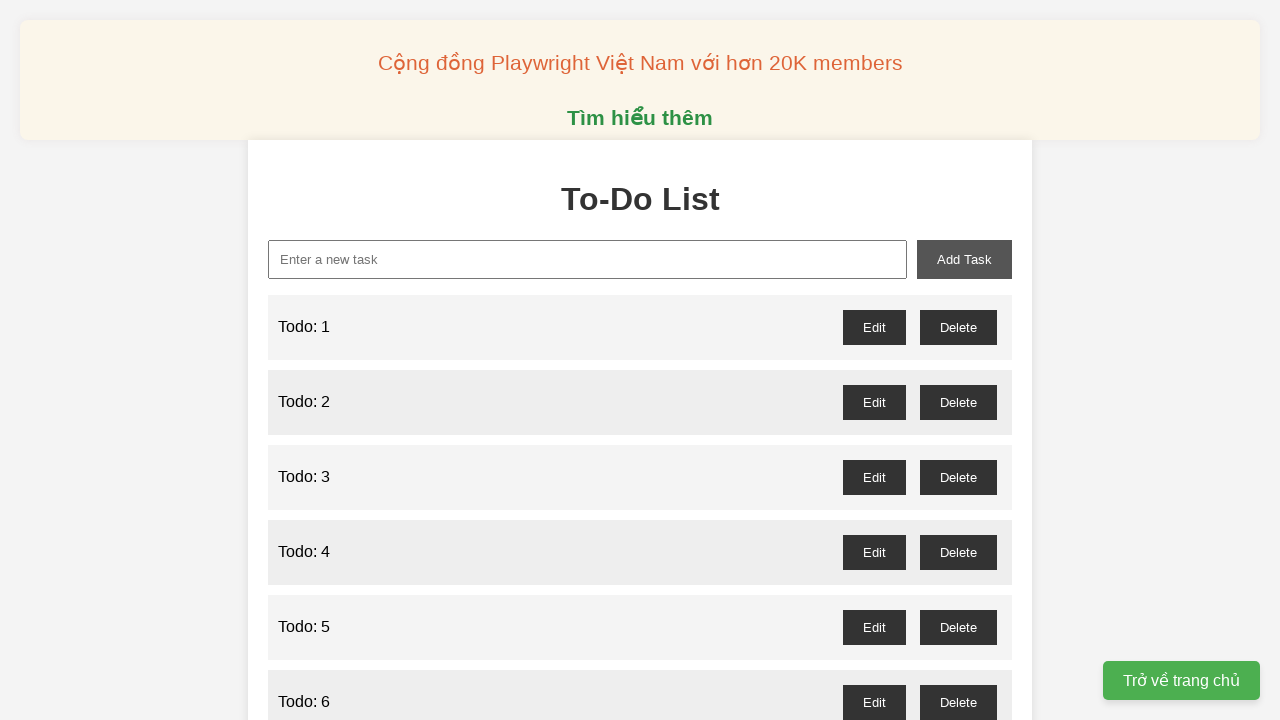

Clicked on todo input field for item 70 at (588, 259) on xpath=//*[@id="new-task"]
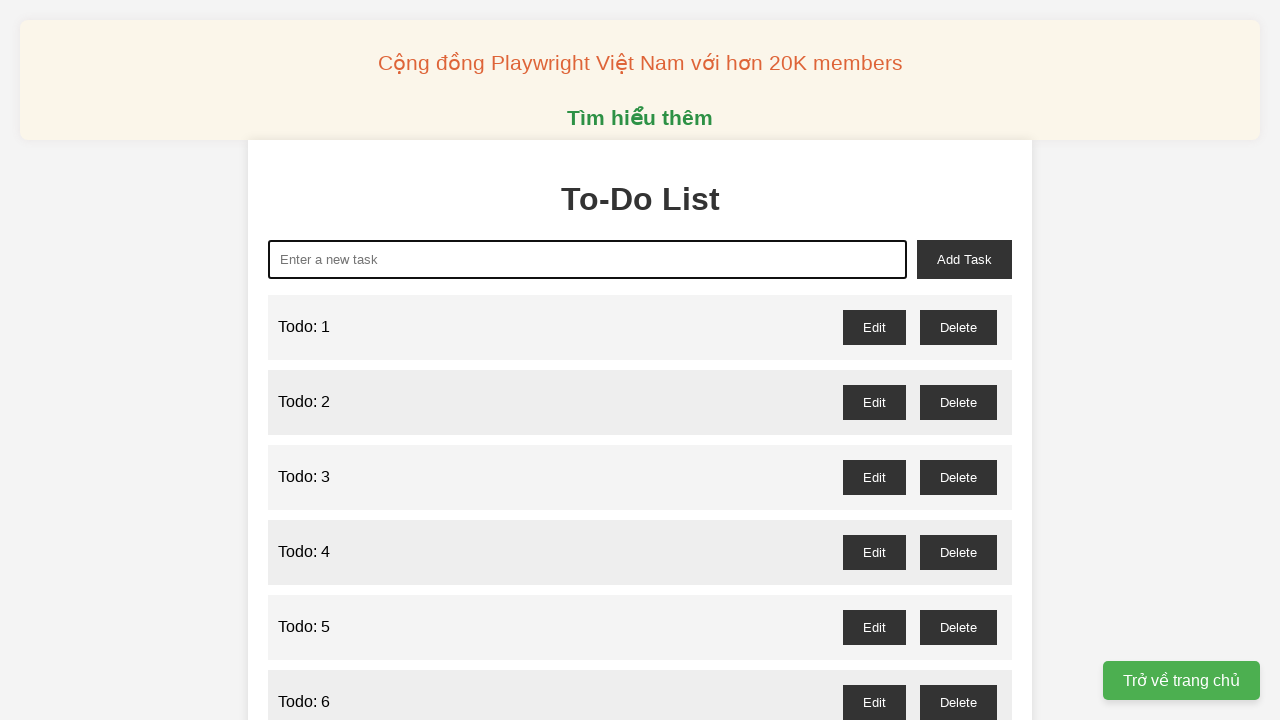

Cleared todo input field before entering item 70 on xpath=//*[@id="new-task"]
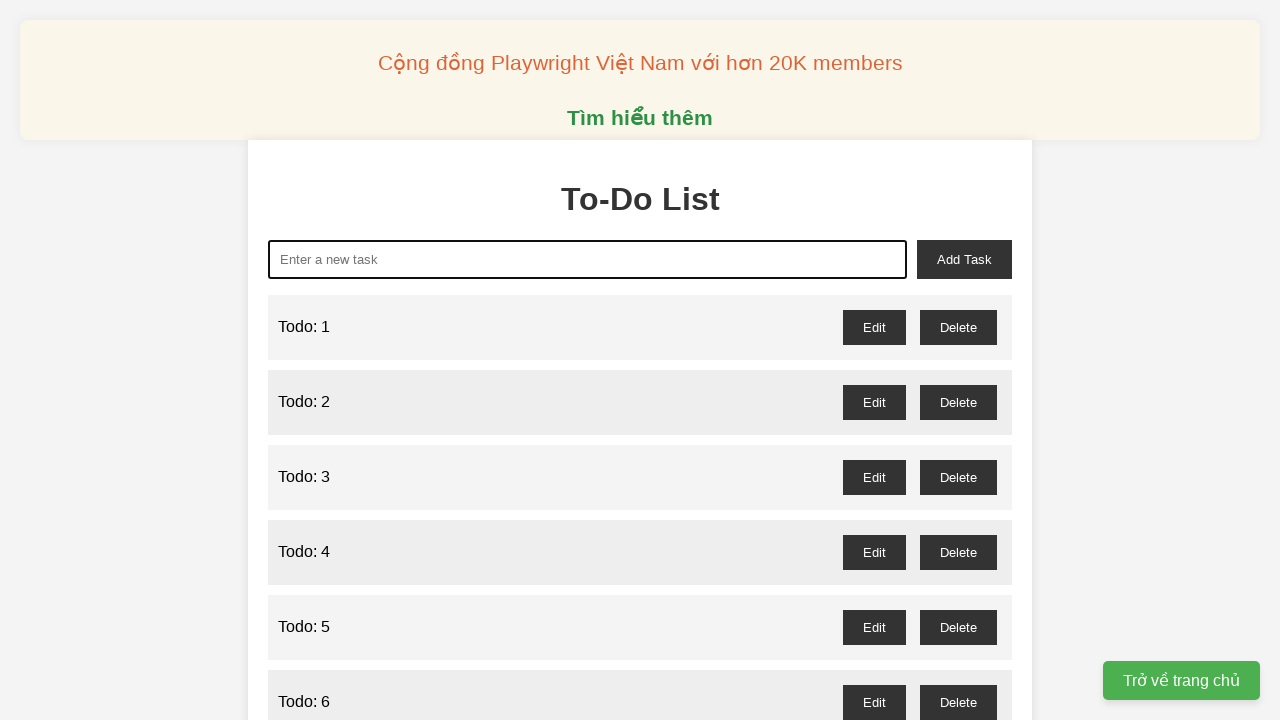

Filled todo input with 'Todo: 70' on xpath=//*[@id="new-task"]
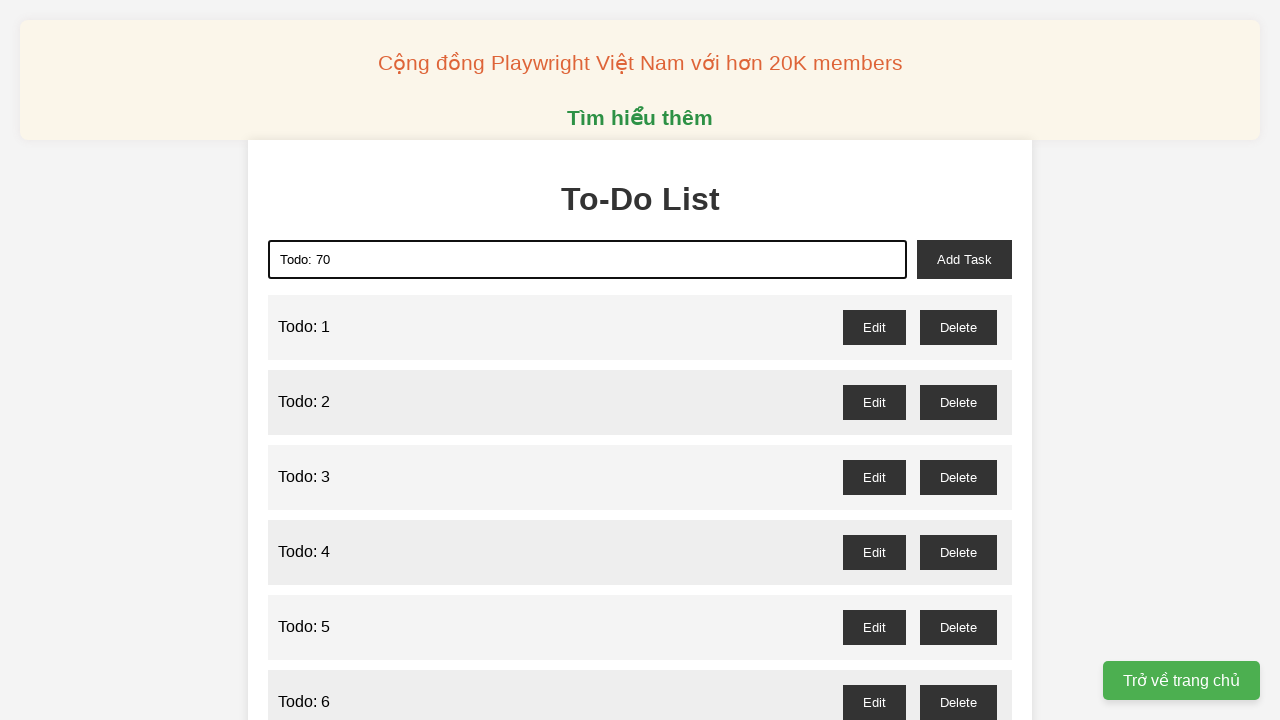

Clicked add task button to add 'Todo: 70' to the list at (964, 259) on xpath=//*[@id="add-task"]
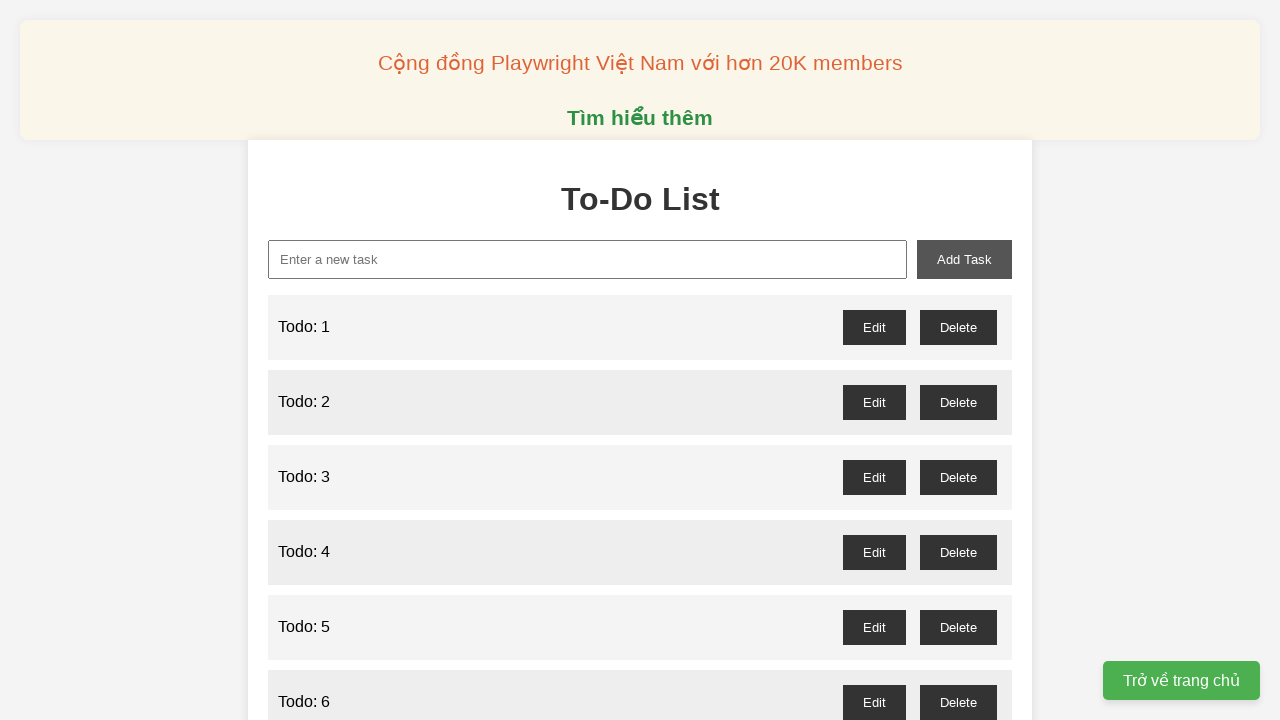

Clicked on todo input field for item 71 at (588, 259) on xpath=//*[@id="new-task"]
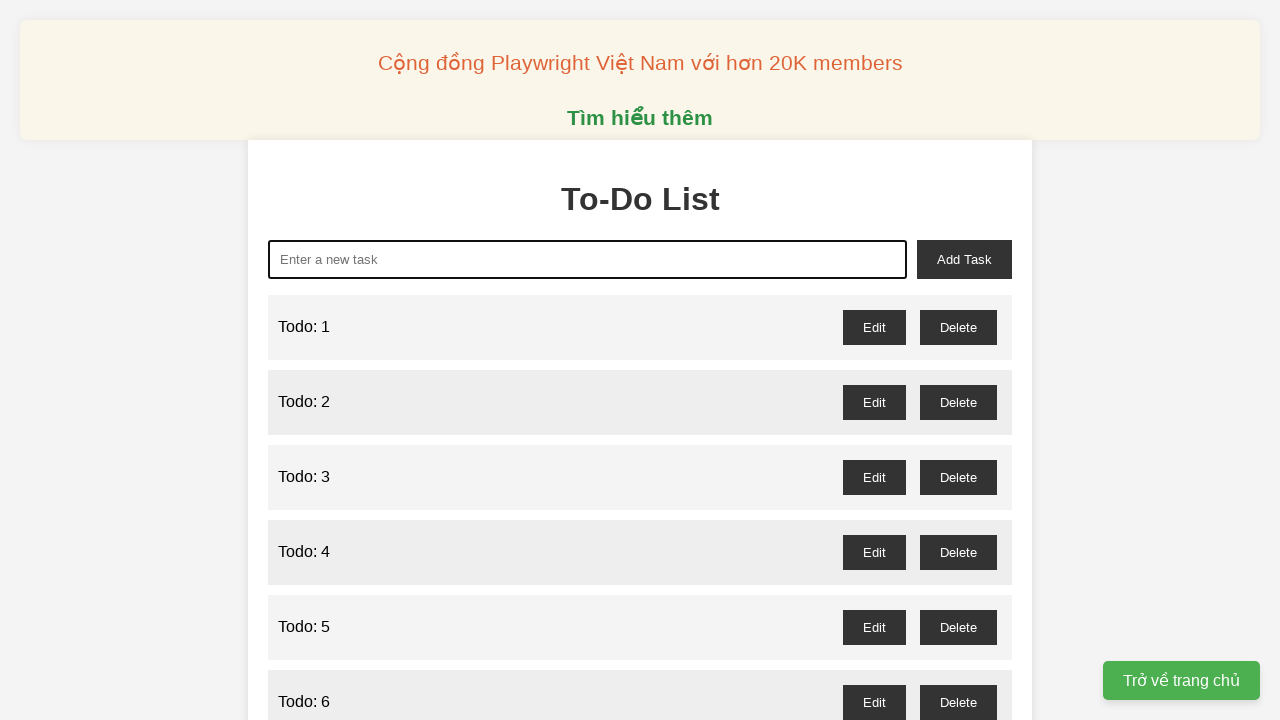

Cleared todo input field before entering item 71 on xpath=//*[@id="new-task"]
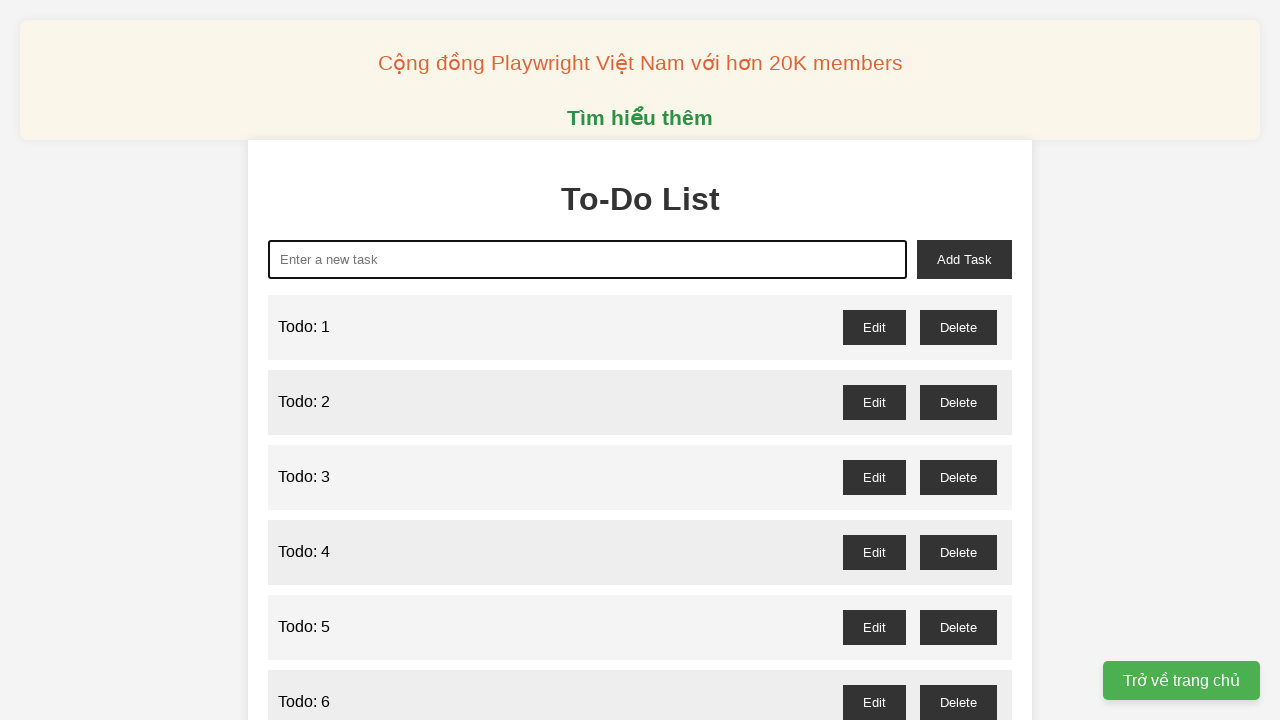

Filled todo input with 'Todo: 71' on xpath=//*[@id="new-task"]
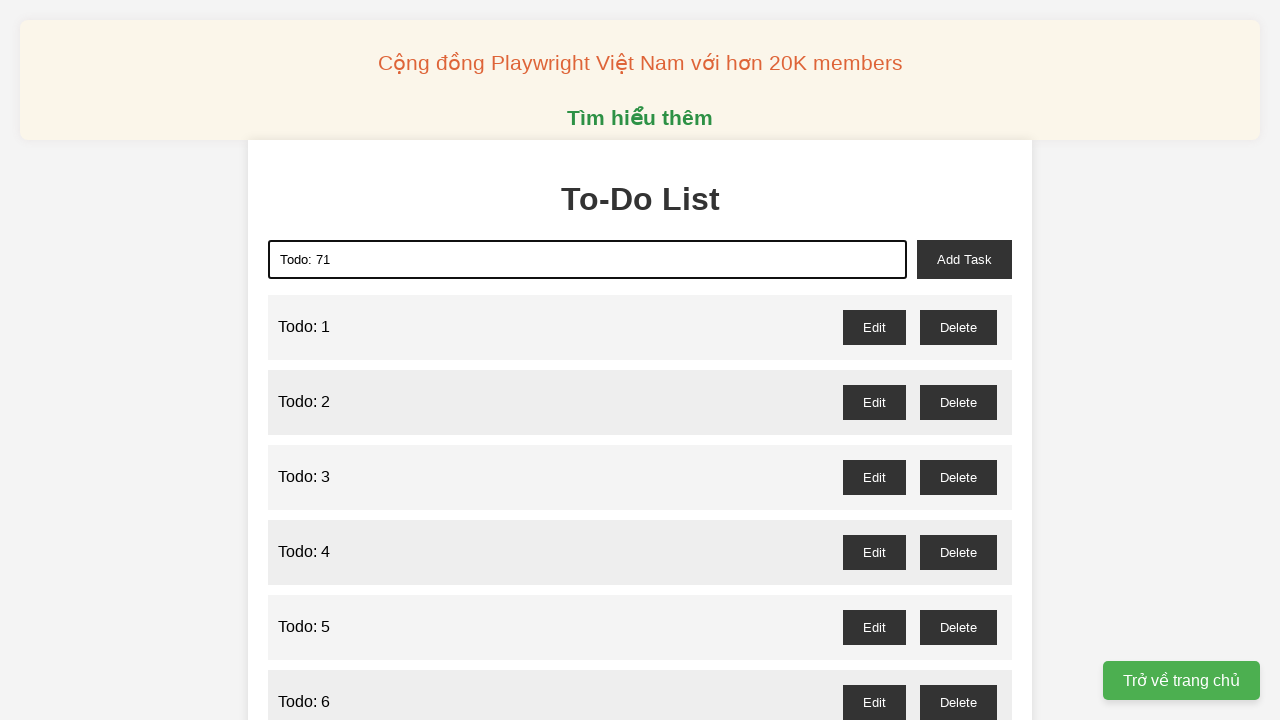

Clicked add task button to add 'Todo: 71' to the list at (964, 259) on xpath=//*[@id="add-task"]
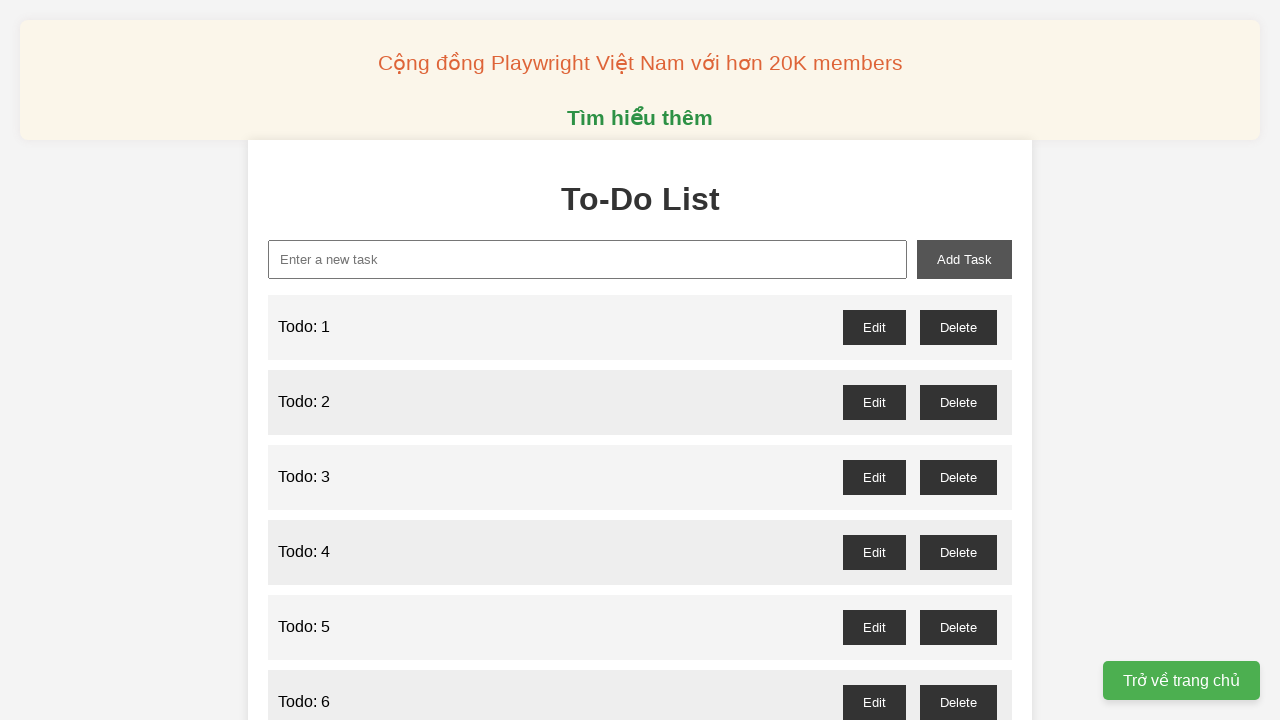

Clicked on todo input field for item 72 at (588, 259) on xpath=//*[@id="new-task"]
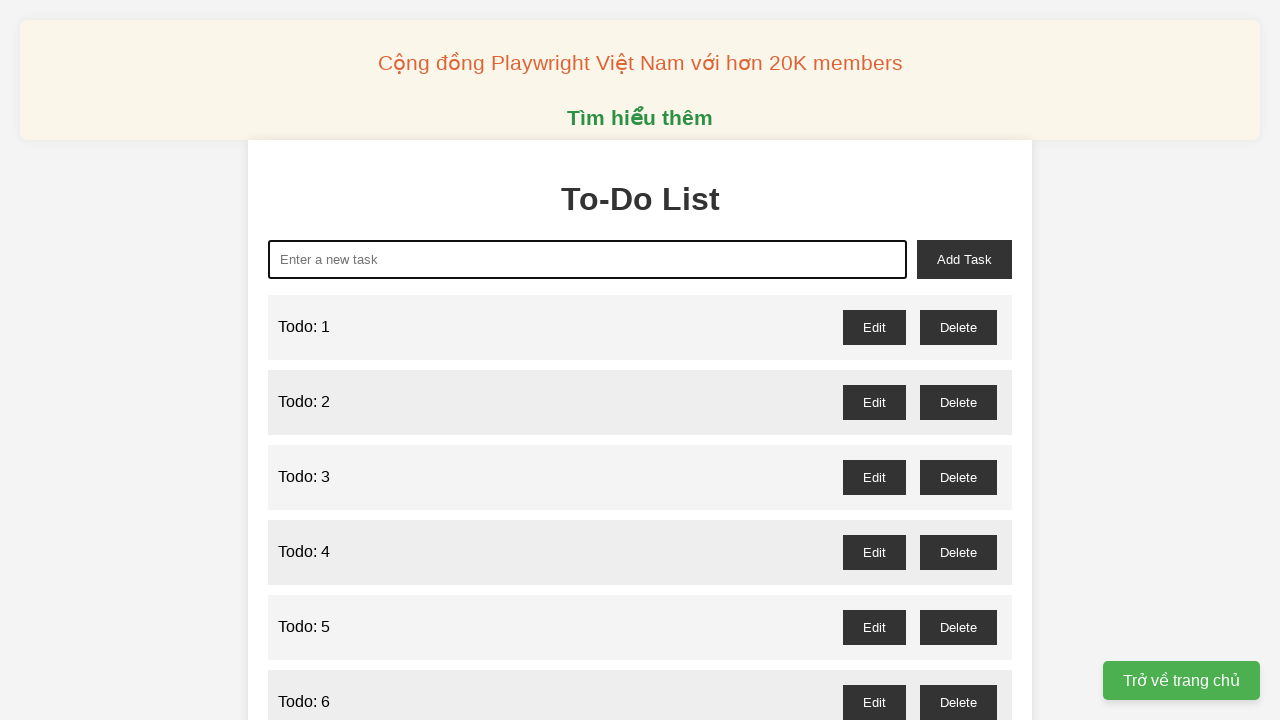

Cleared todo input field before entering item 72 on xpath=//*[@id="new-task"]
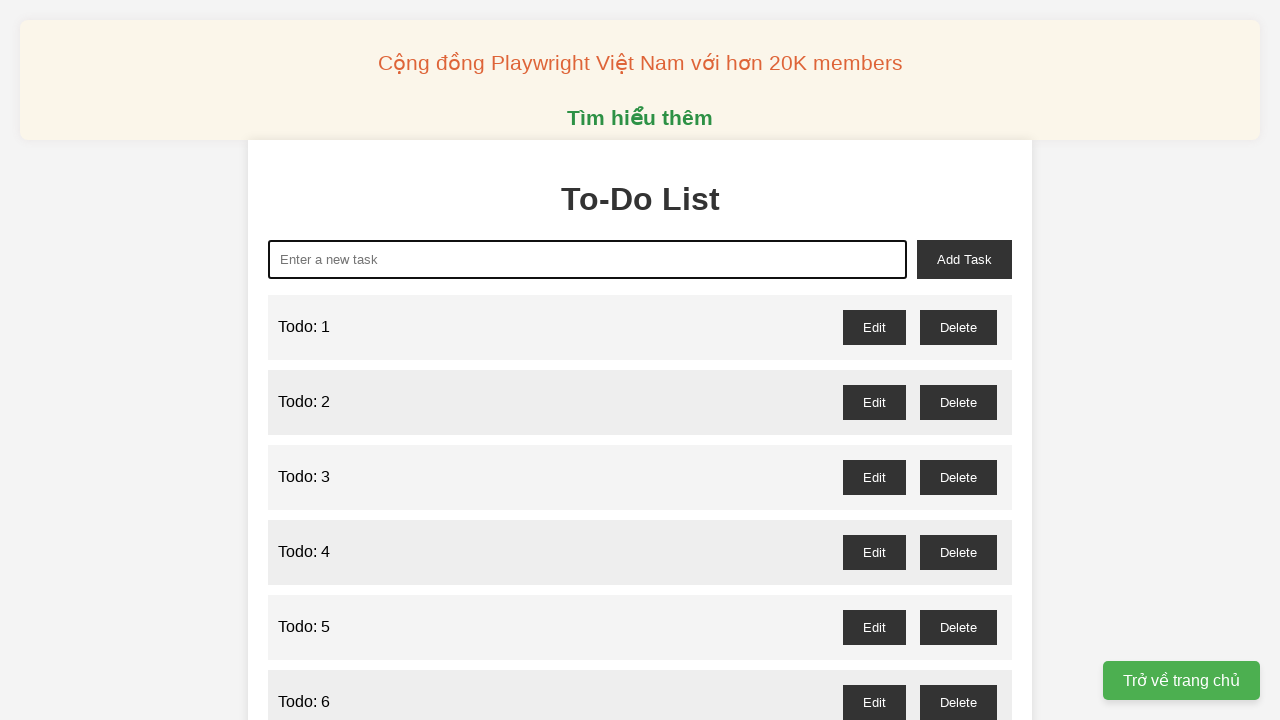

Filled todo input with 'Todo: 72' on xpath=//*[@id="new-task"]
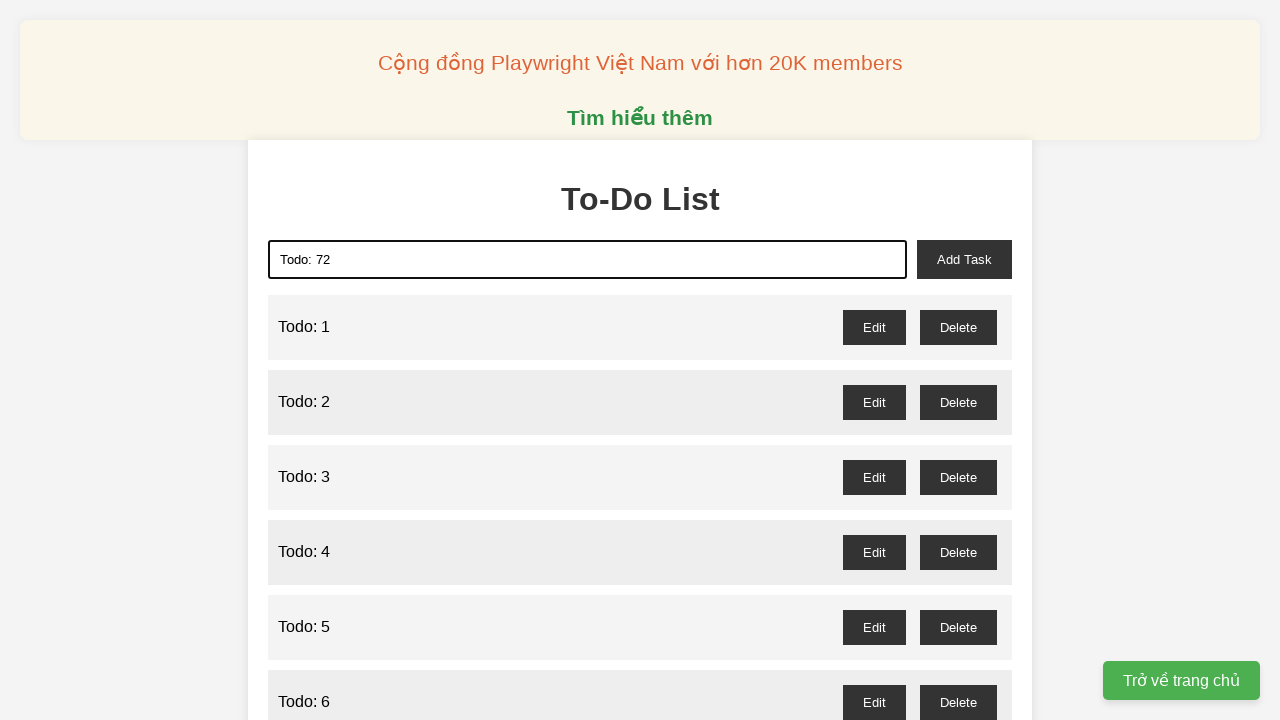

Clicked add task button to add 'Todo: 72' to the list at (964, 259) on xpath=//*[@id="add-task"]
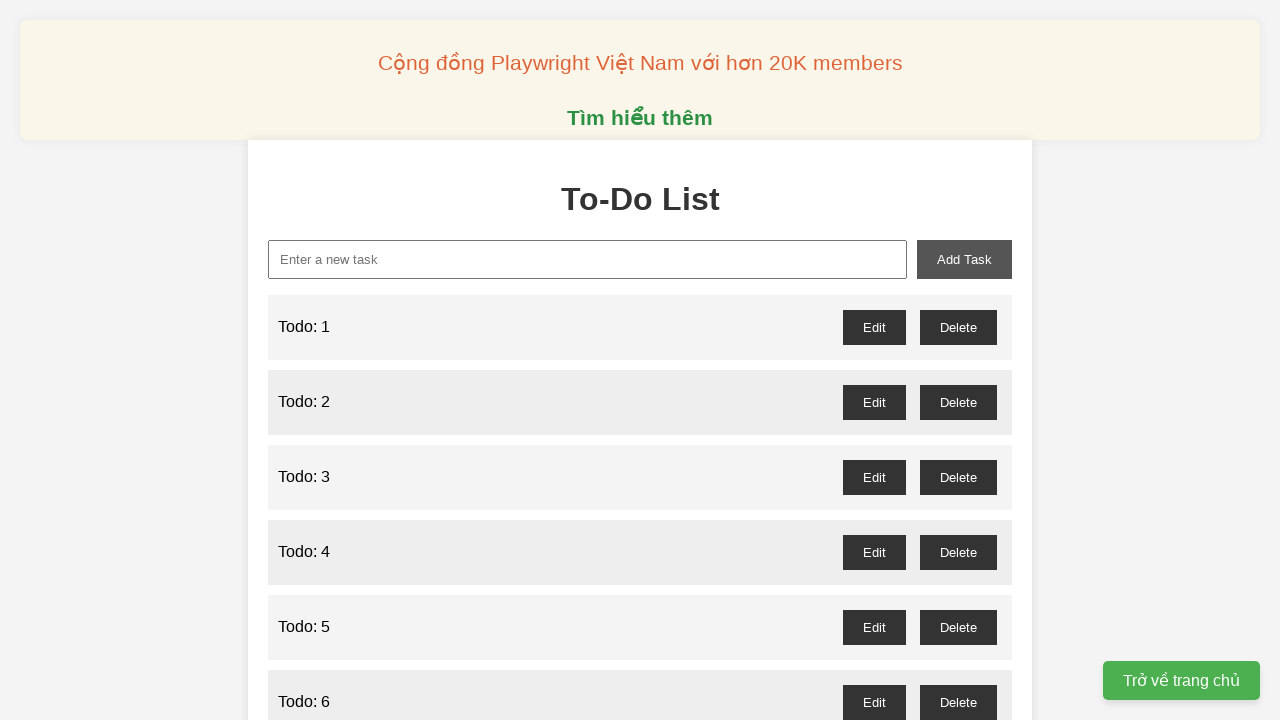

Clicked on todo input field for item 73 at (588, 259) on xpath=//*[@id="new-task"]
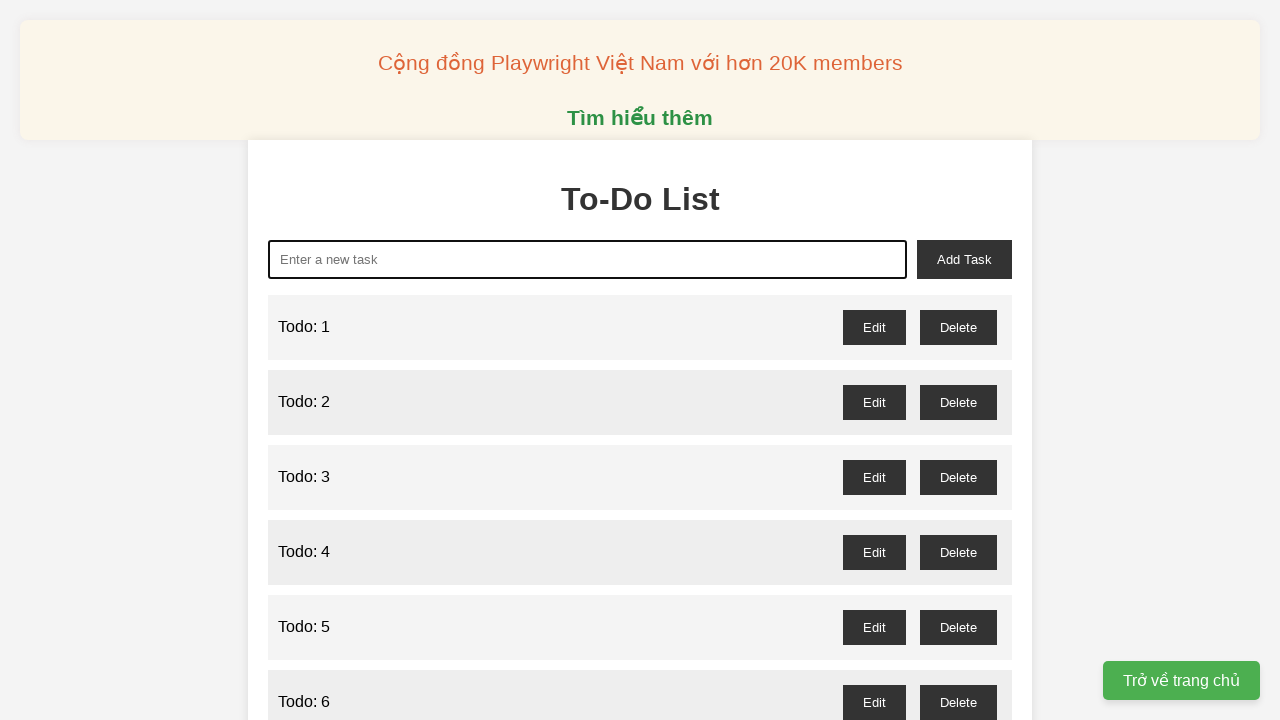

Cleared todo input field before entering item 73 on xpath=//*[@id="new-task"]
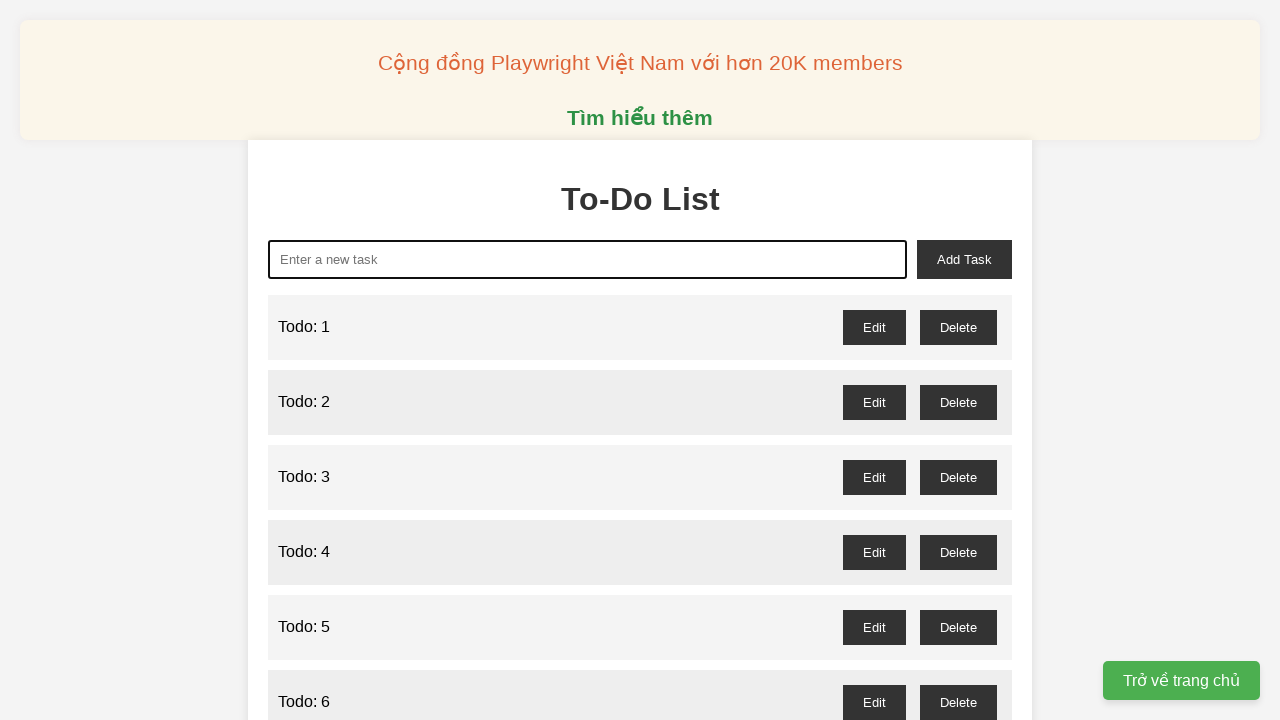

Filled todo input with 'Todo: 73' on xpath=//*[@id="new-task"]
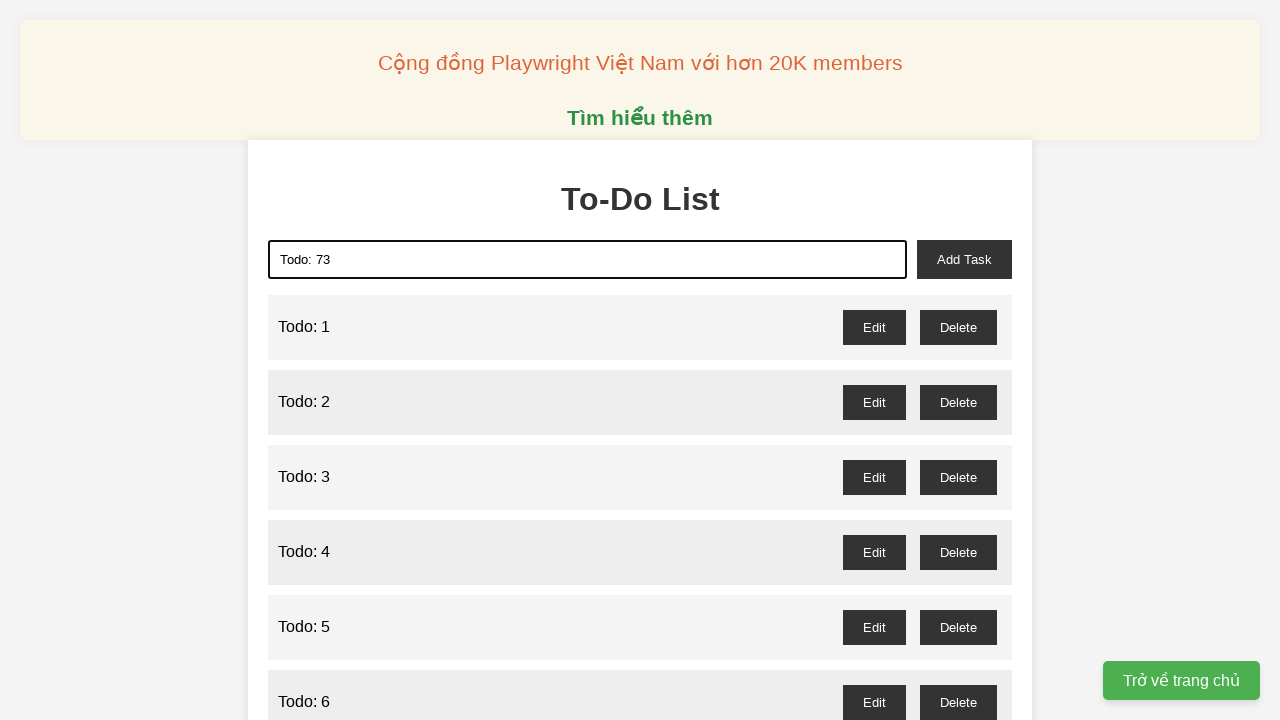

Clicked add task button to add 'Todo: 73' to the list at (964, 259) on xpath=//*[@id="add-task"]
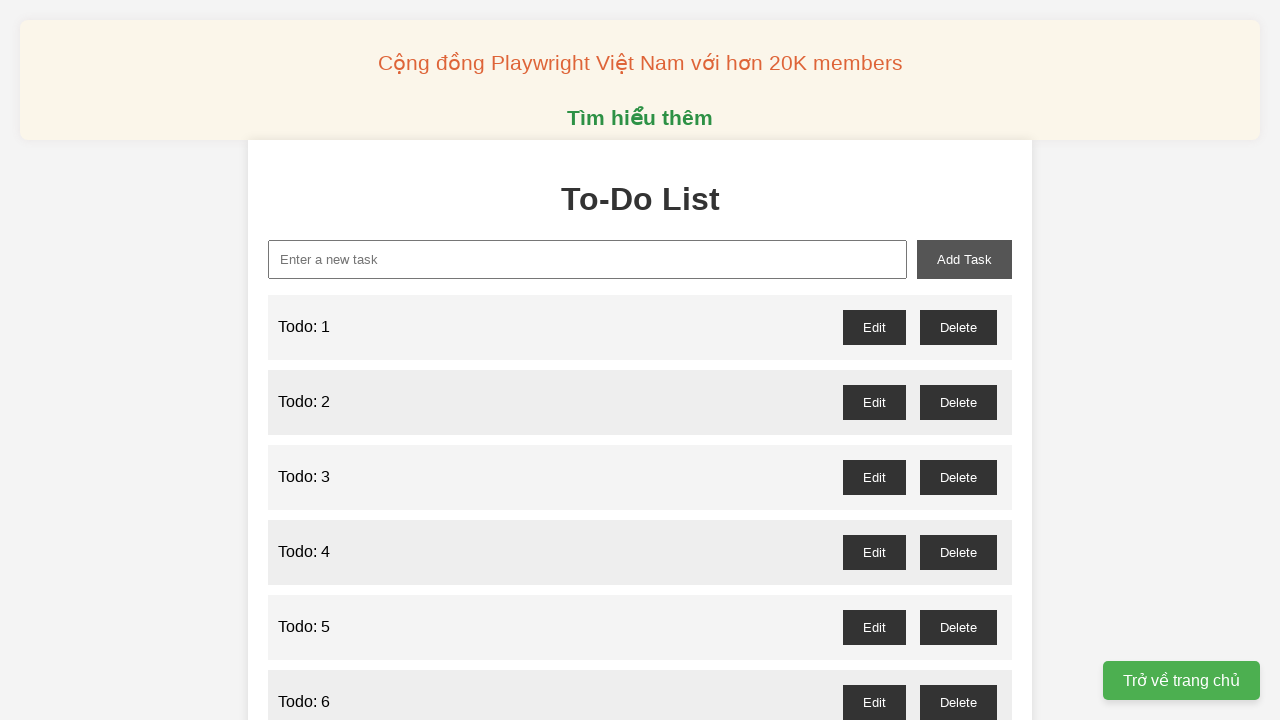

Clicked on todo input field for item 74 at (588, 259) on xpath=//*[@id="new-task"]
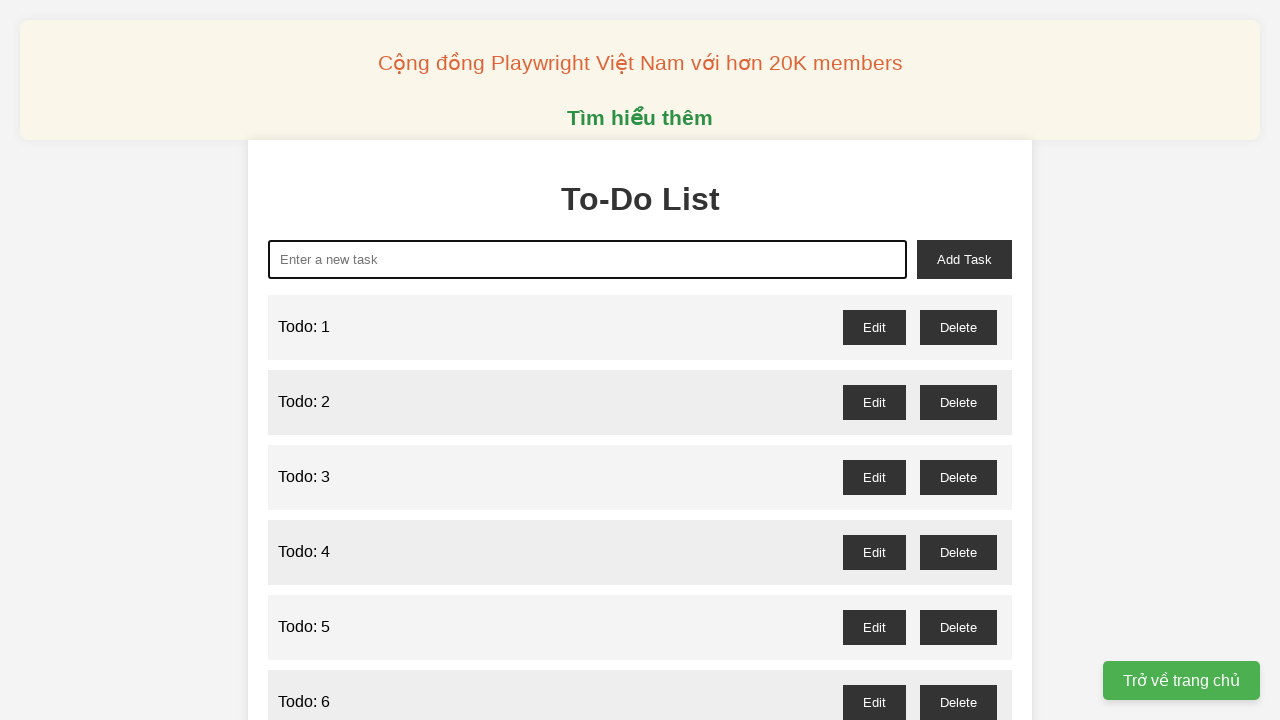

Cleared todo input field before entering item 74 on xpath=//*[@id="new-task"]
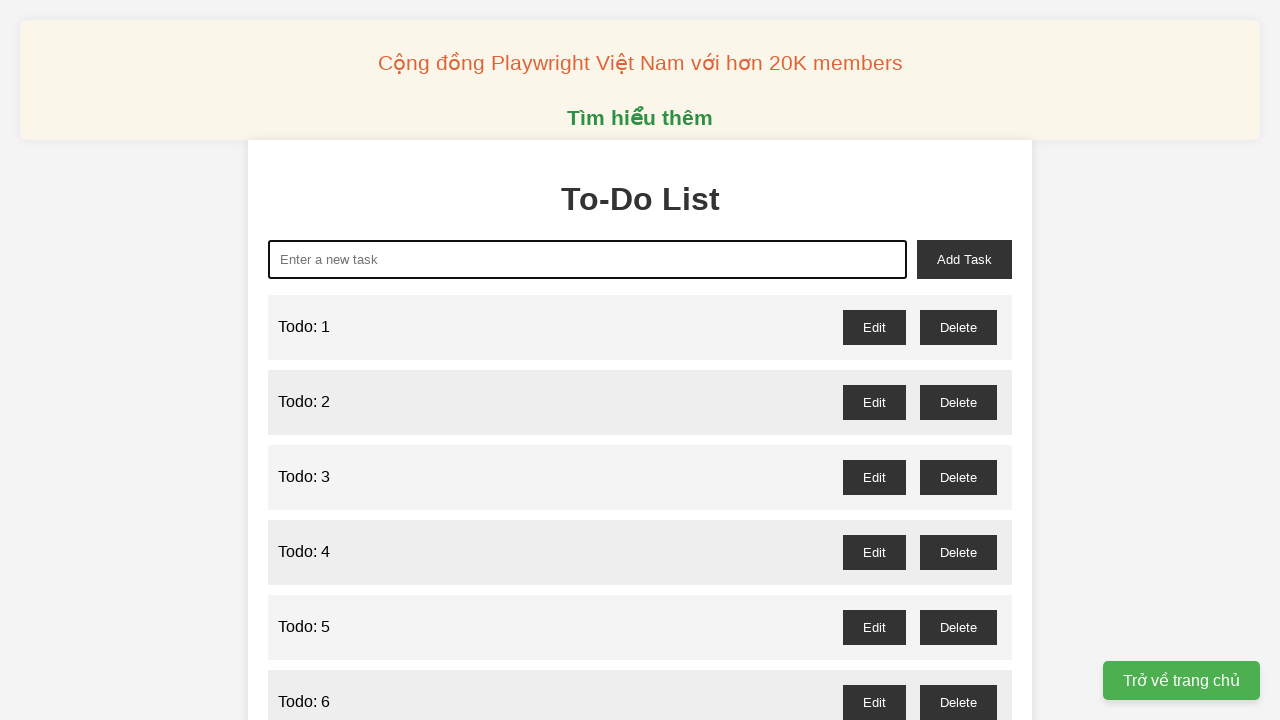

Filled todo input with 'Todo: 74' on xpath=//*[@id="new-task"]
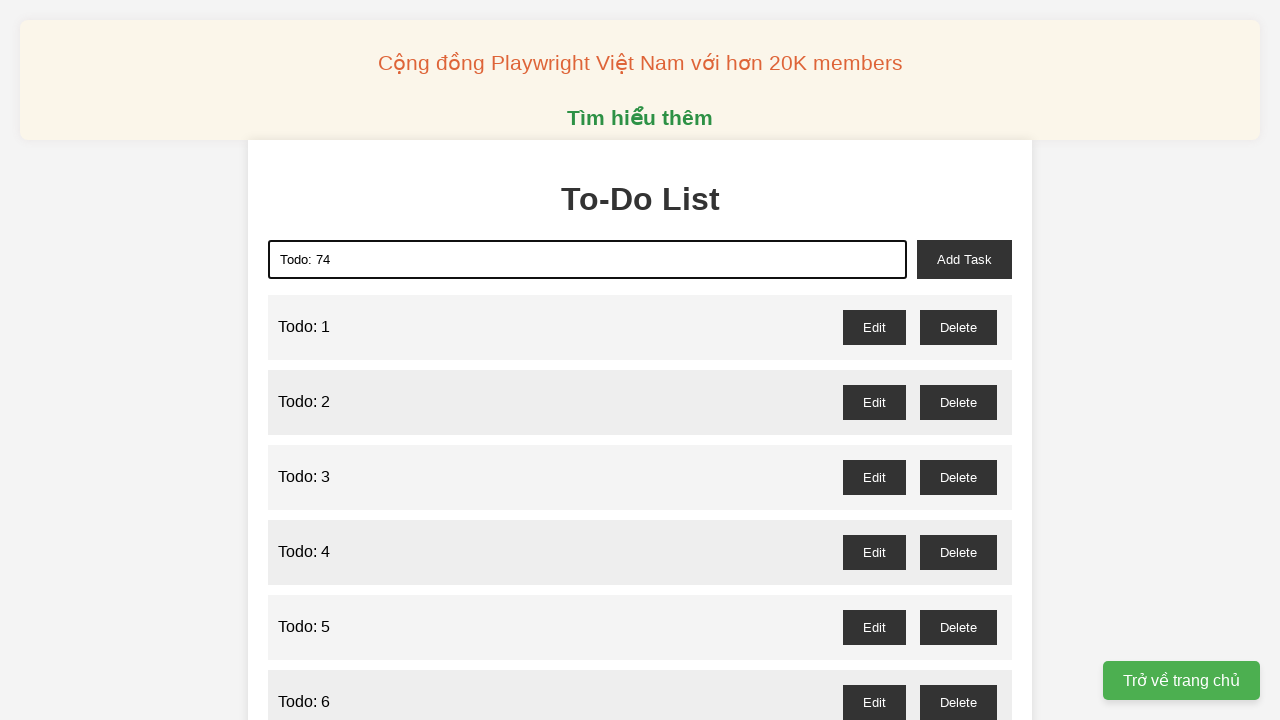

Clicked add task button to add 'Todo: 74' to the list at (964, 259) on xpath=//*[@id="add-task"]
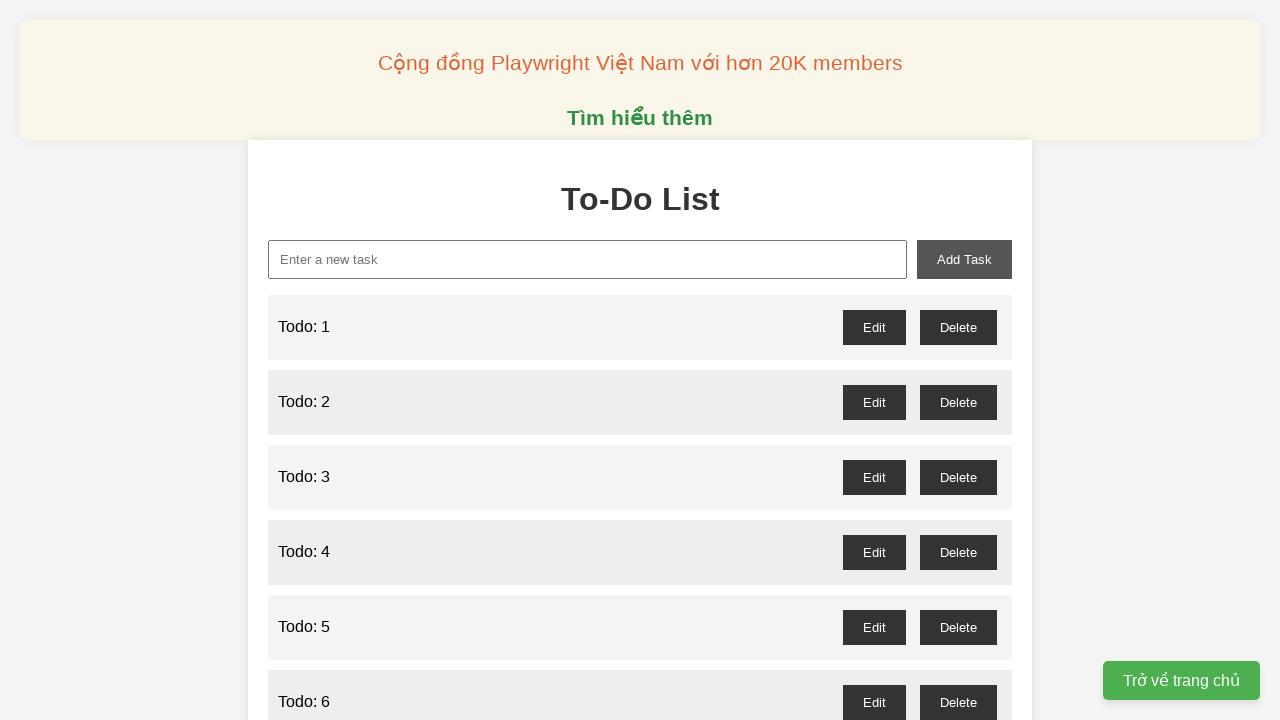

Clicked on todo input field for item 75 at (588, 259) on xpath=//*[@id="new-task"]
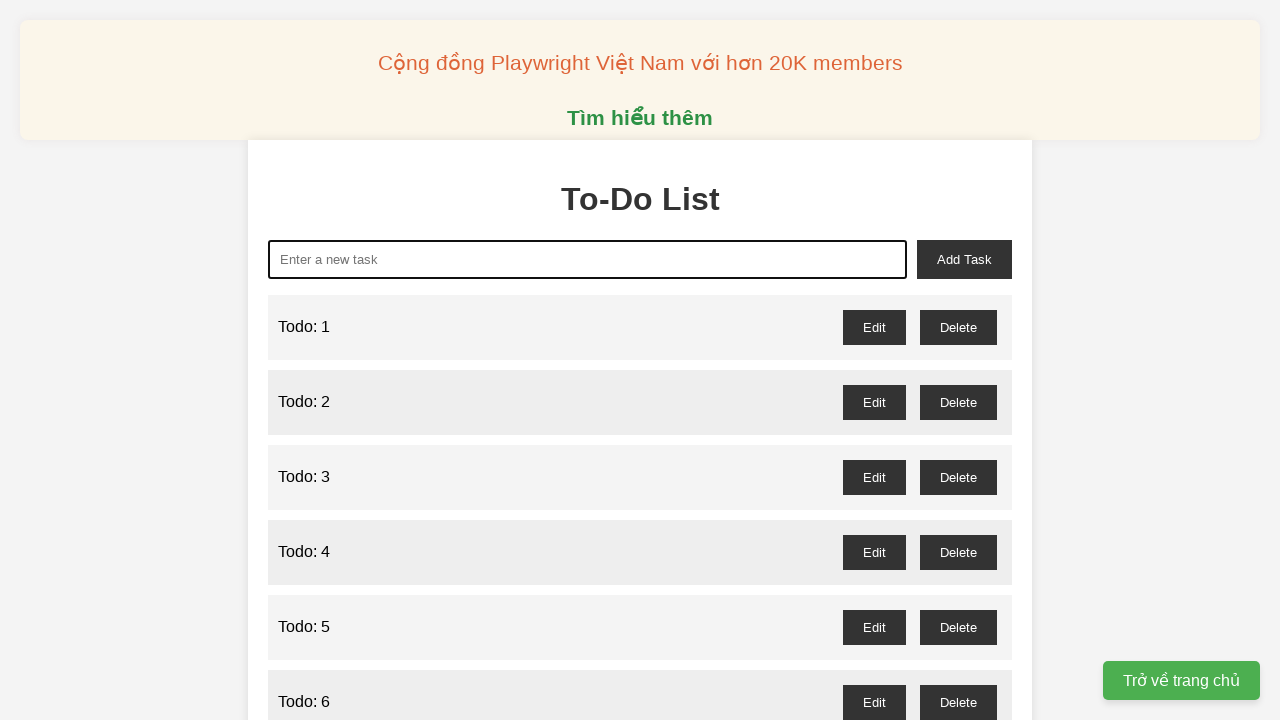

Cleared todo input field before entering item 75 on xpath=//*[@id="new-task"]
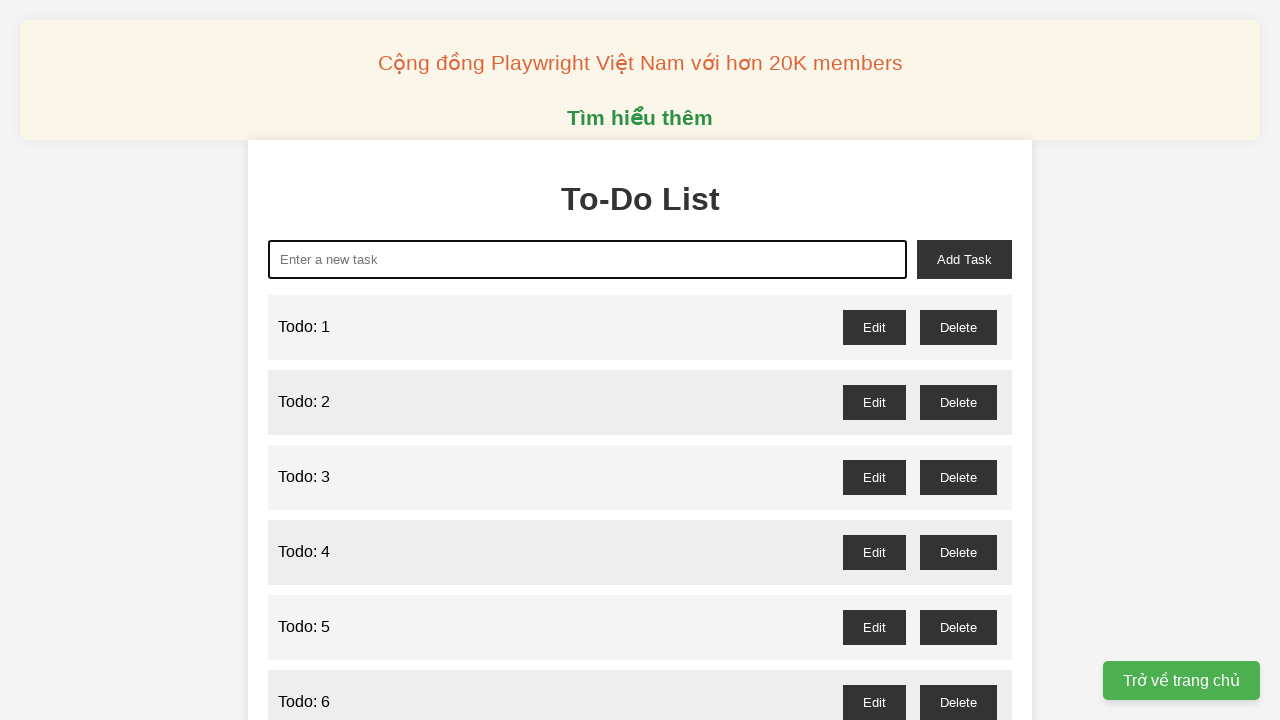

Filled todo input with 'Todo: 75' on xpath=//*[@id="new-task"]
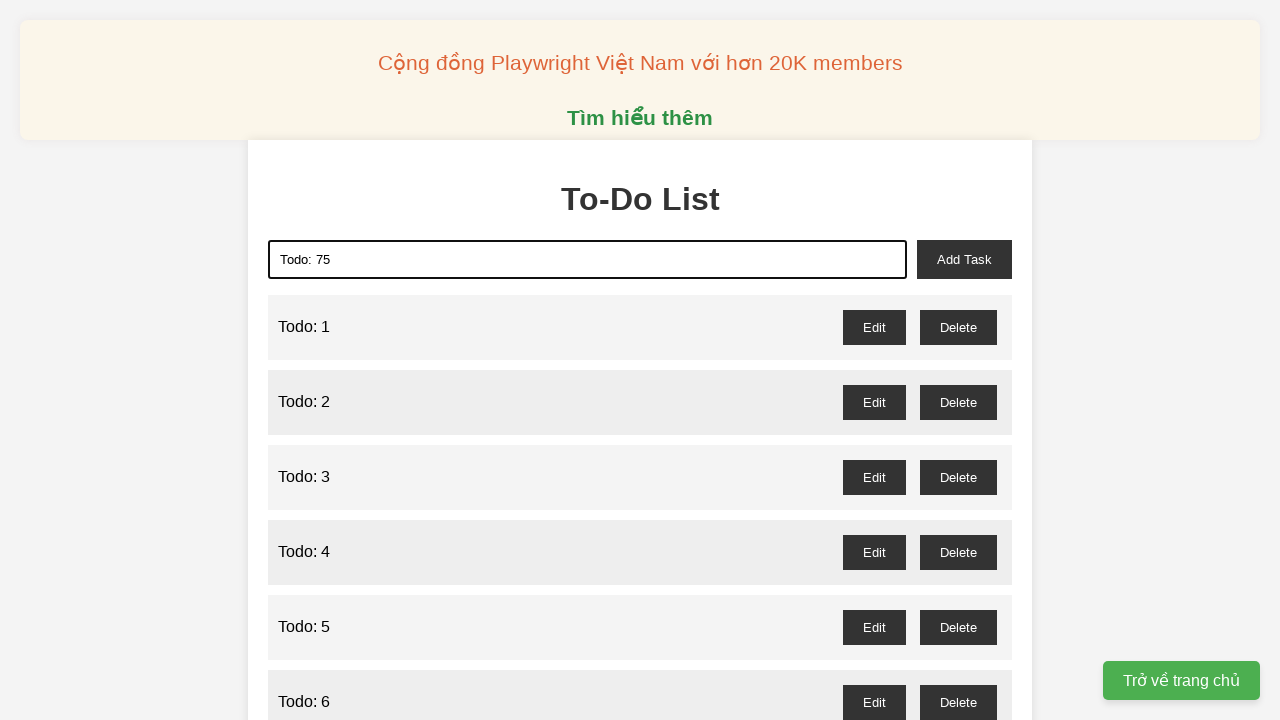

Clicked add task button to add 'Todo: 75' to the list at (964, 259) on xpath=//*[@id="add-task"]
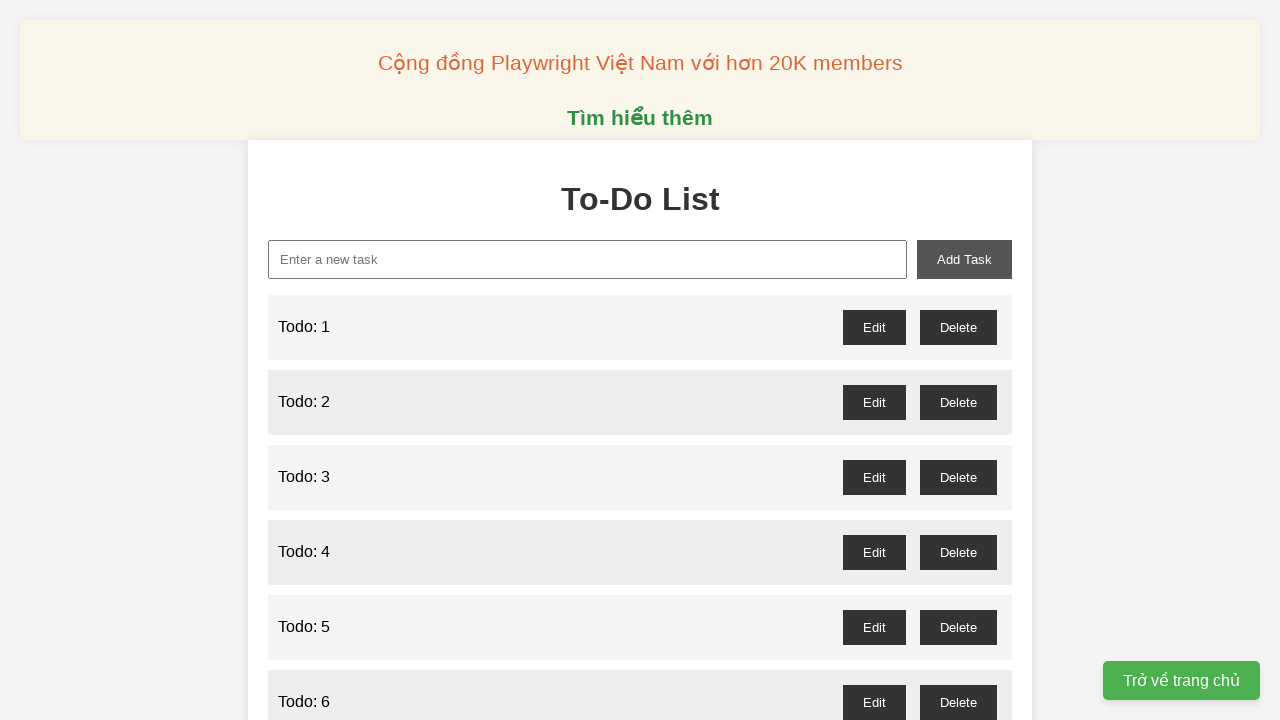

Clicked on todo input field for item 76 at (588, 259) on xpath=//*[@id="new-task"]
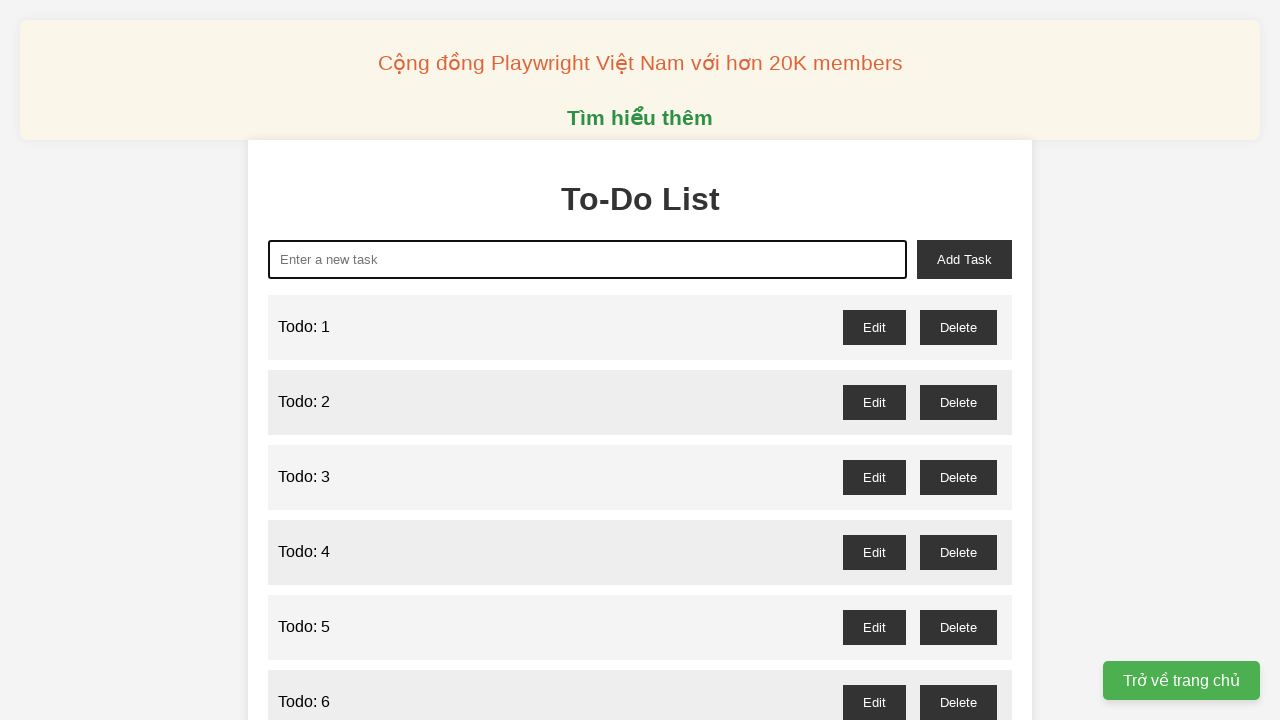

Cleared todo input field before entering item 76 on xpath=//*[@id="new-task"]
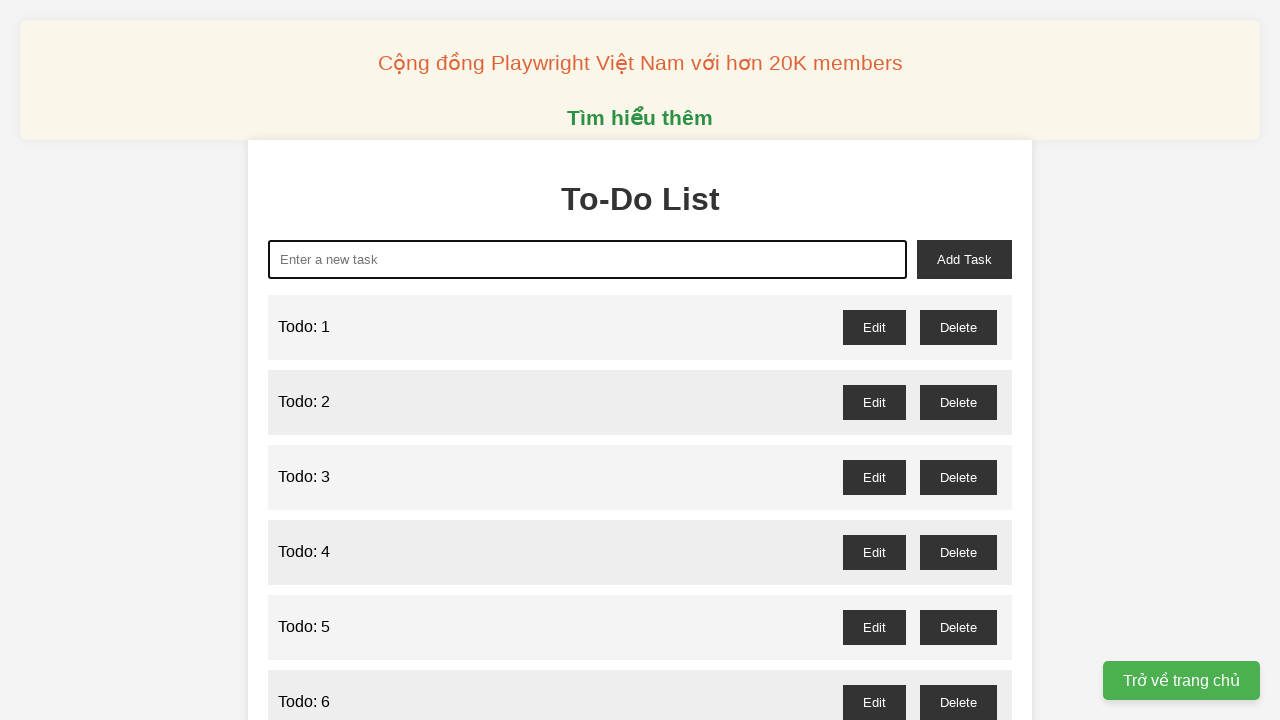

Filled todo input with 'Todo: 76' on xpath=//*[@id="new-task"]
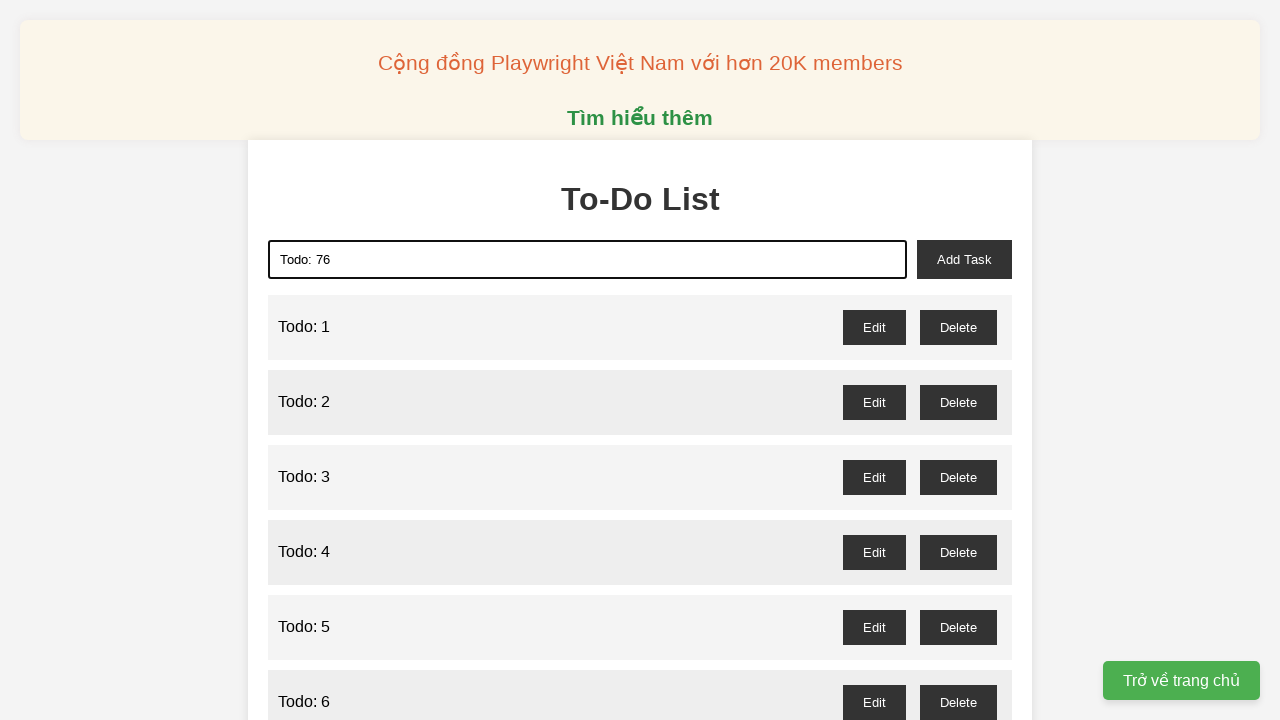

Clicked add task button to add 'Todo: 76' to the list at (964, 259) on xpath=//*[@id="add-task"]
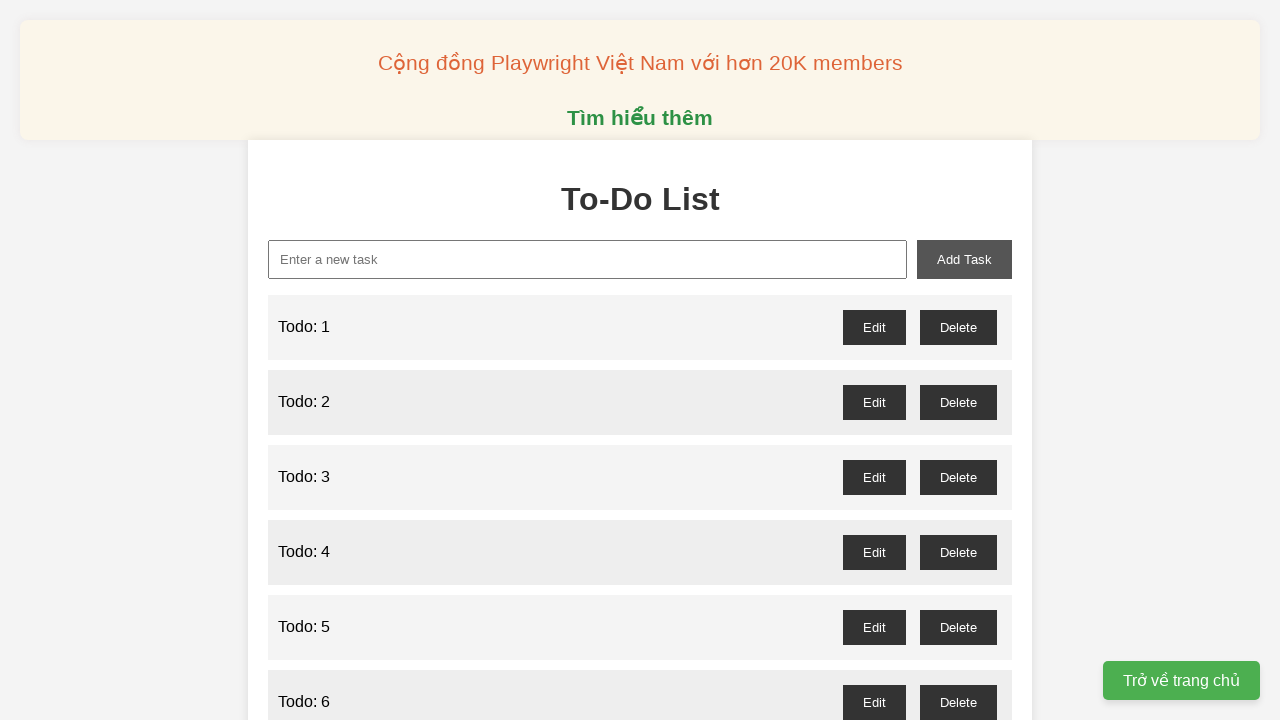

Clicked on todo input field for item 77 at (588, 259) on xpath=//*[@id="new-task"]
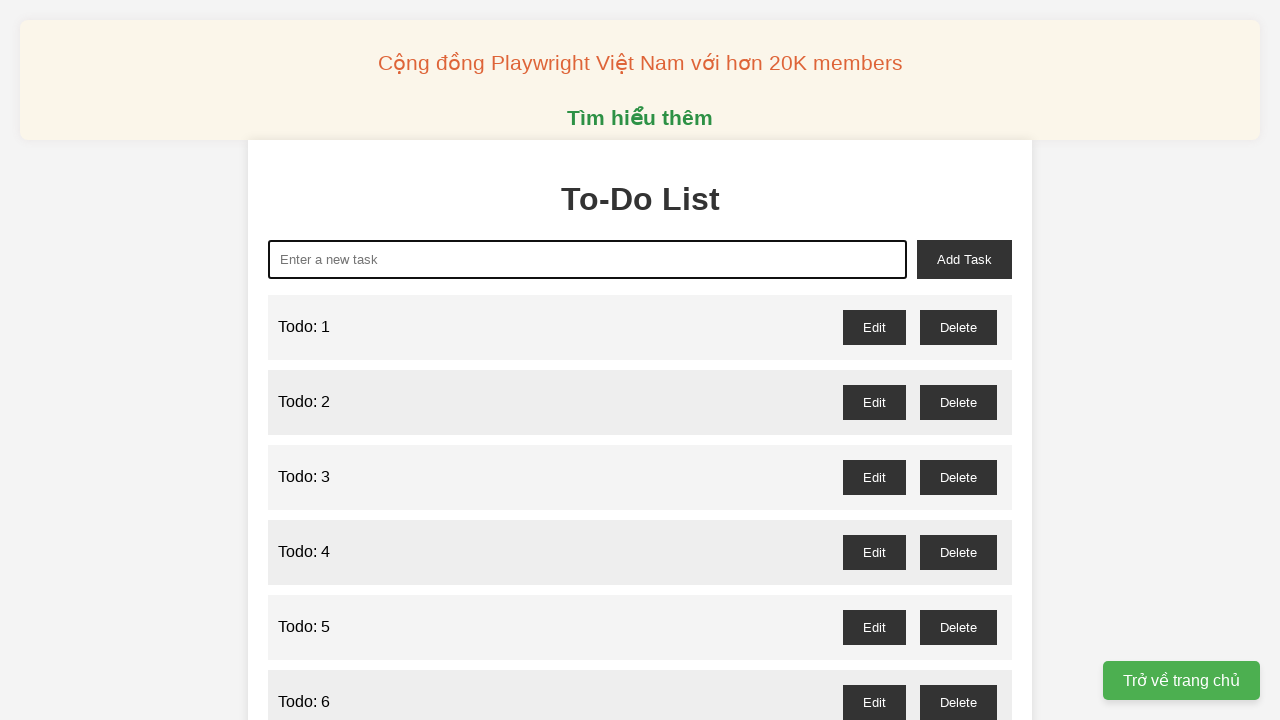

Cleared todo input field before entering item 77 on xpath=//*[@id="new-task"]
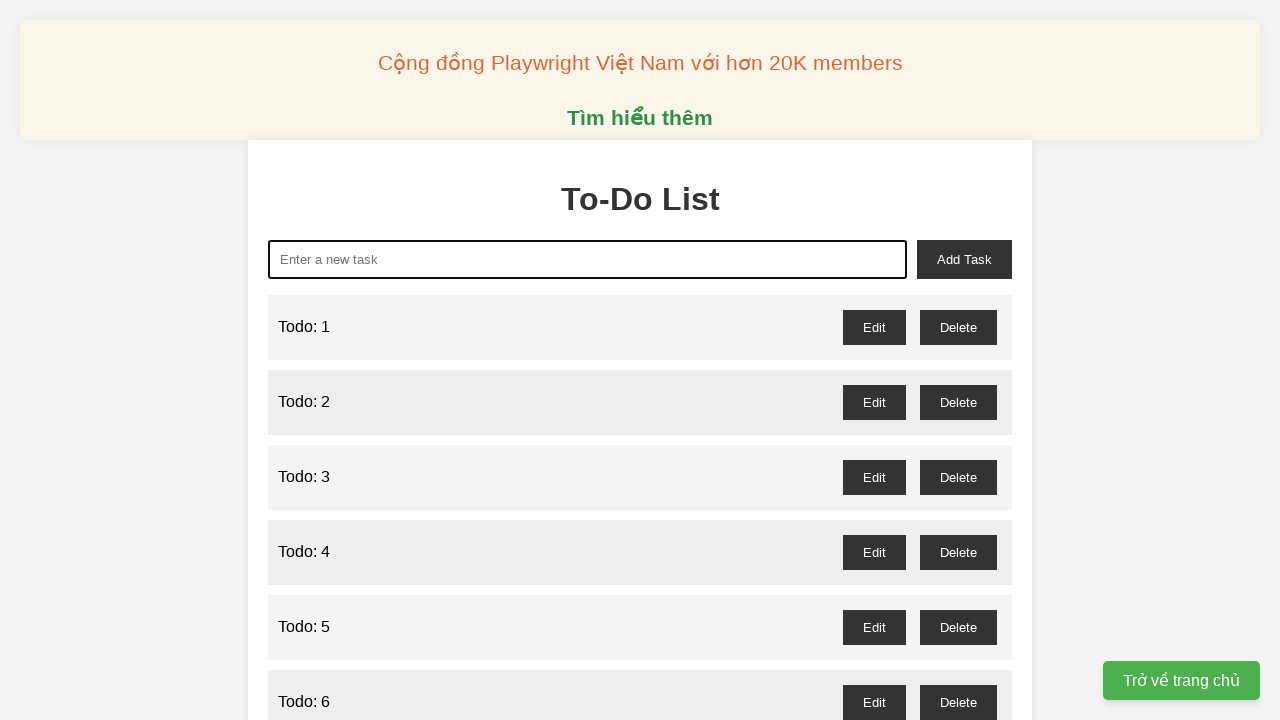

Filled todo input with 'Todo: 77' on xpath=//*[@id="new-task"]
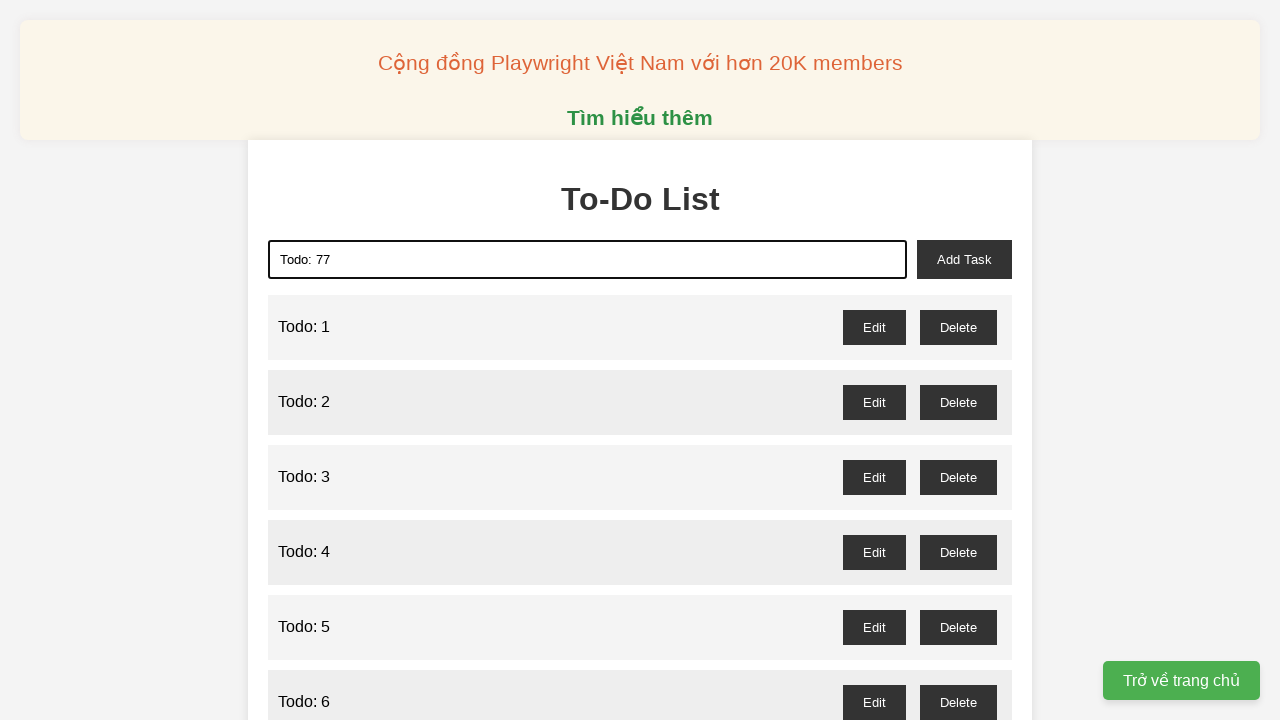

Clicked add task button to add 'Todo: 77' to the list at (964, 259) on xpath=//*[@id="add-task"]
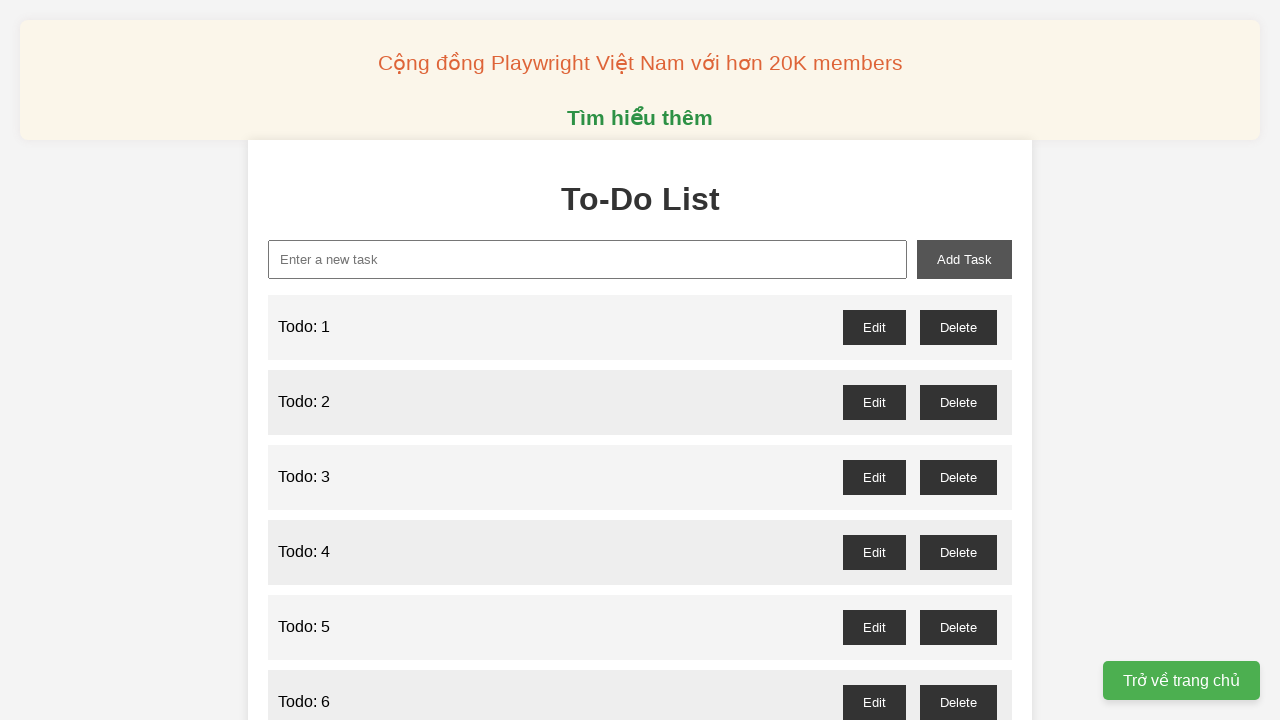

Clicked on todo input field for item 78 at (588, 259) on xpath=//*[@id="new-task"]
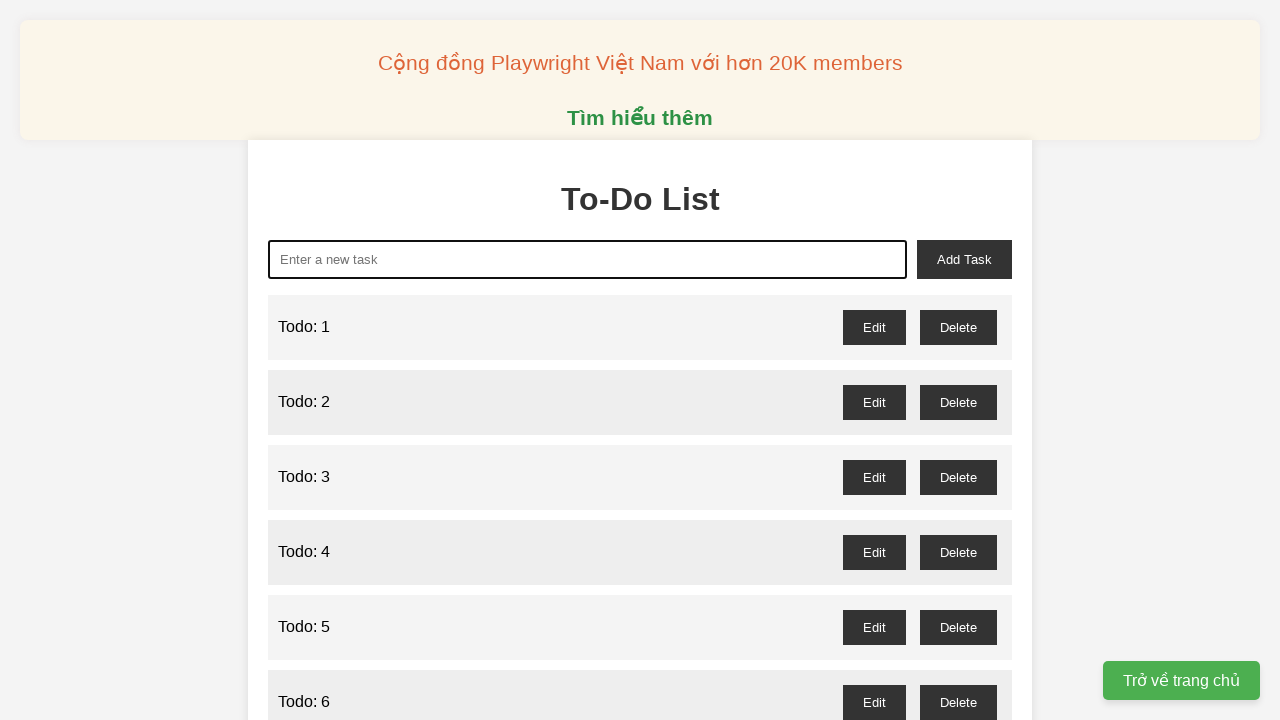

Cleared todo input field before entering item 78 on xpath=//*[@id="new-task"]
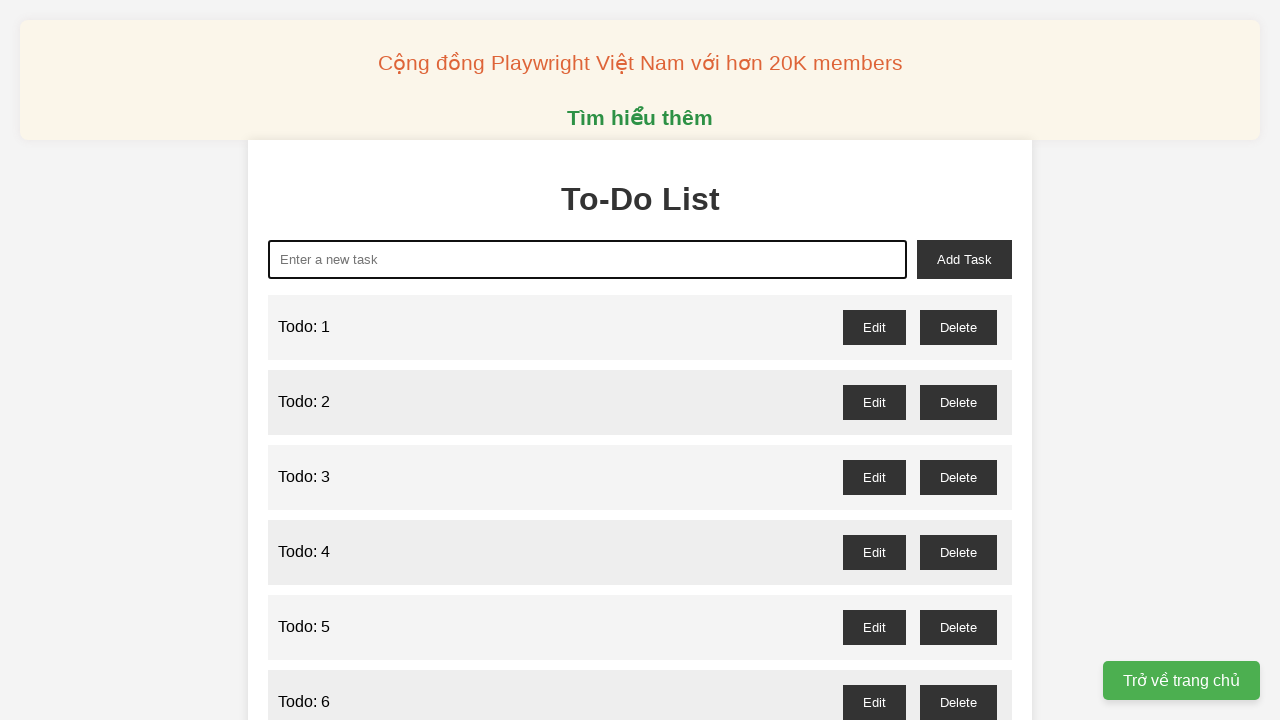

Filled todo input with 'Todo: 78' on xpath=//*[@id="new-task"]
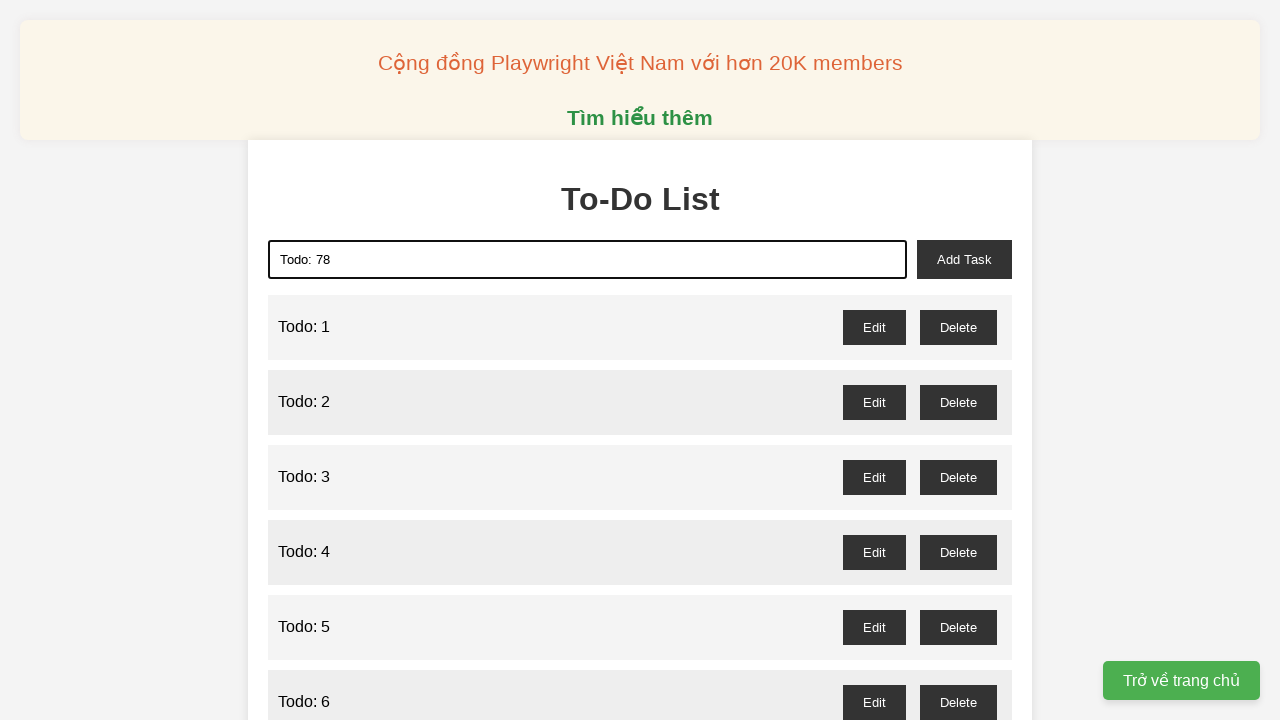

Clicked add task button to add 'Todo: 78' to the list at (964, 259) on xpath=//*[@id="add-task"]
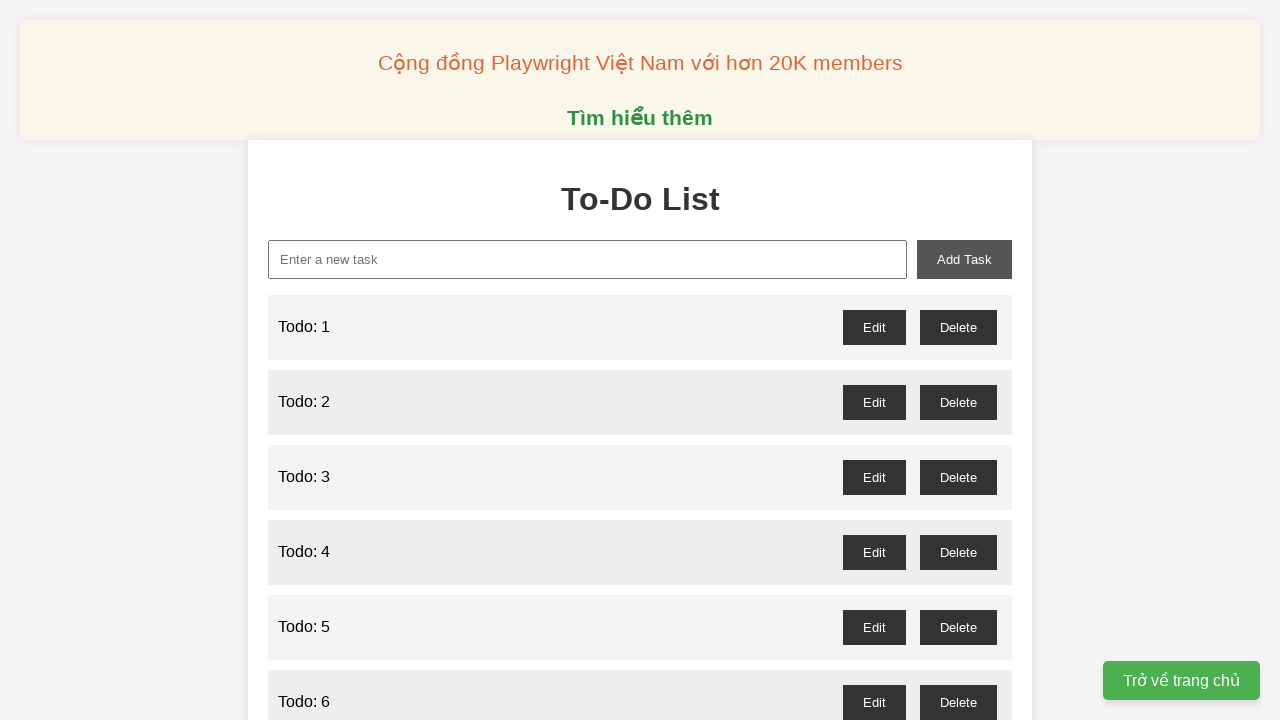

Clicked on todo input field for item 79 at (588, 259) on xpath=//*[@id="new-task"]
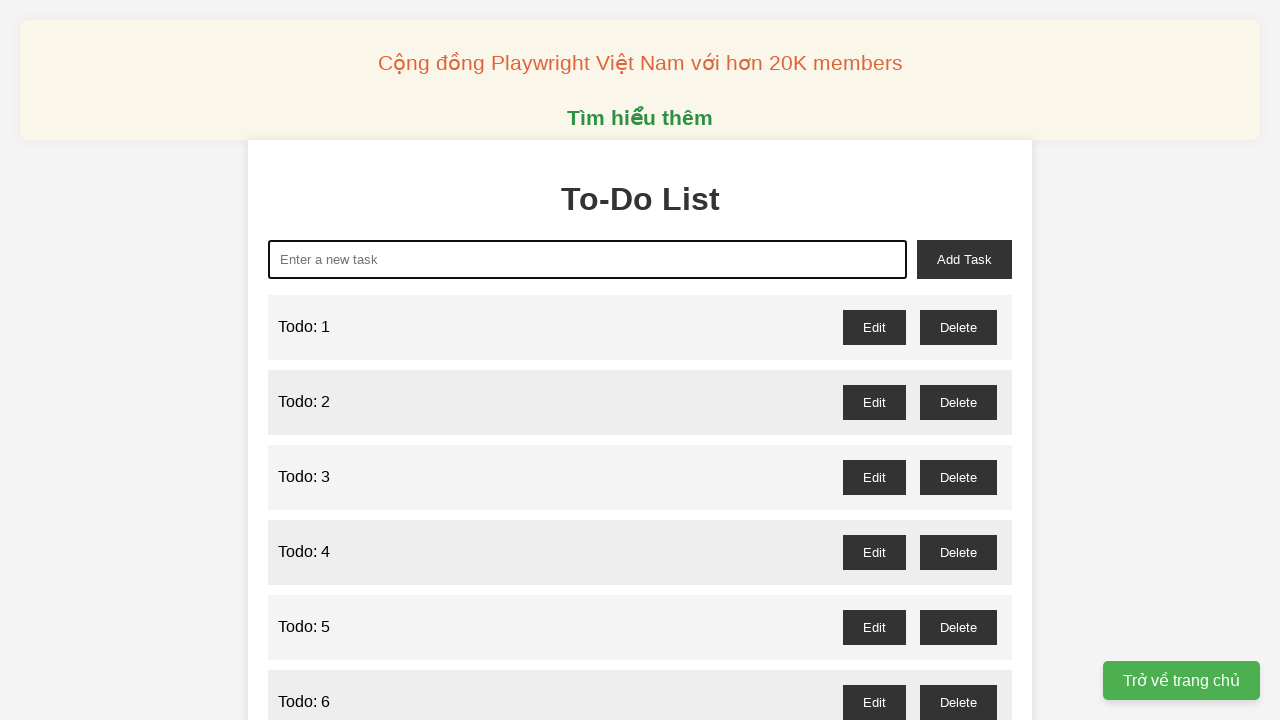

Cleared todo input field before entering item 79 on xpath=//*[@id="new-task"]
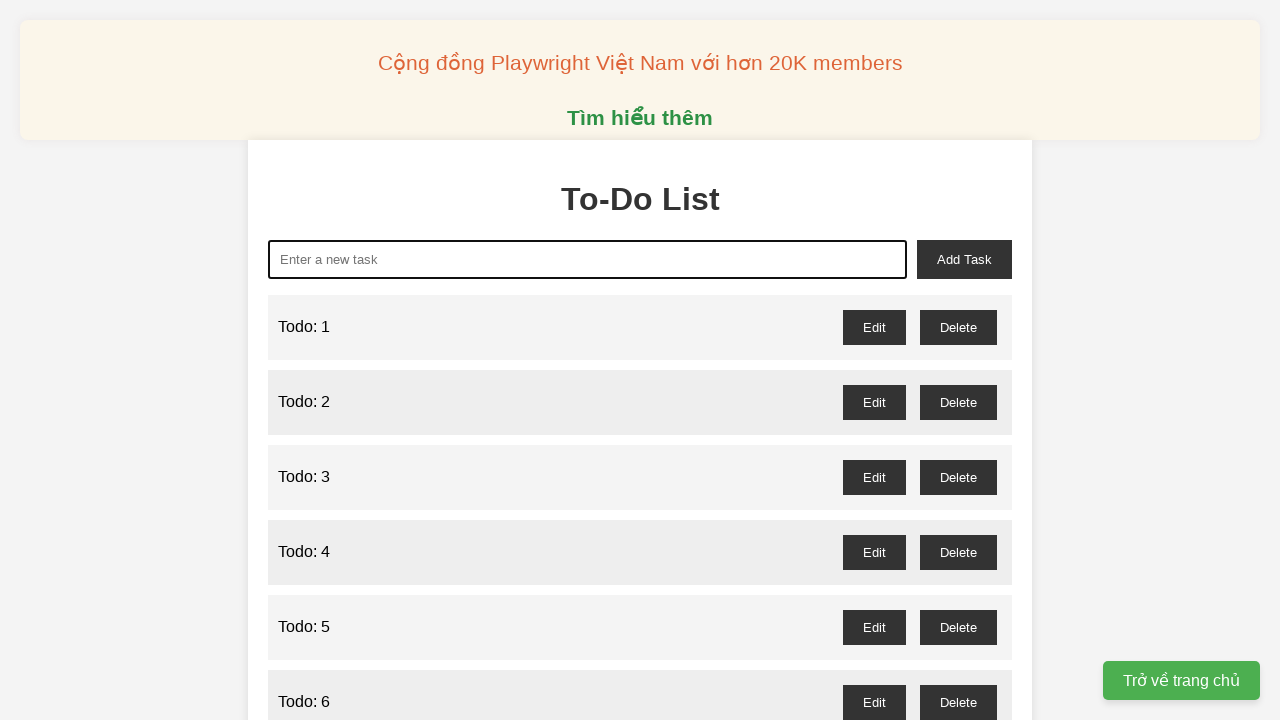

Filled todo input with 'Todo: 79' on xpath=//*[@id="new-task"]
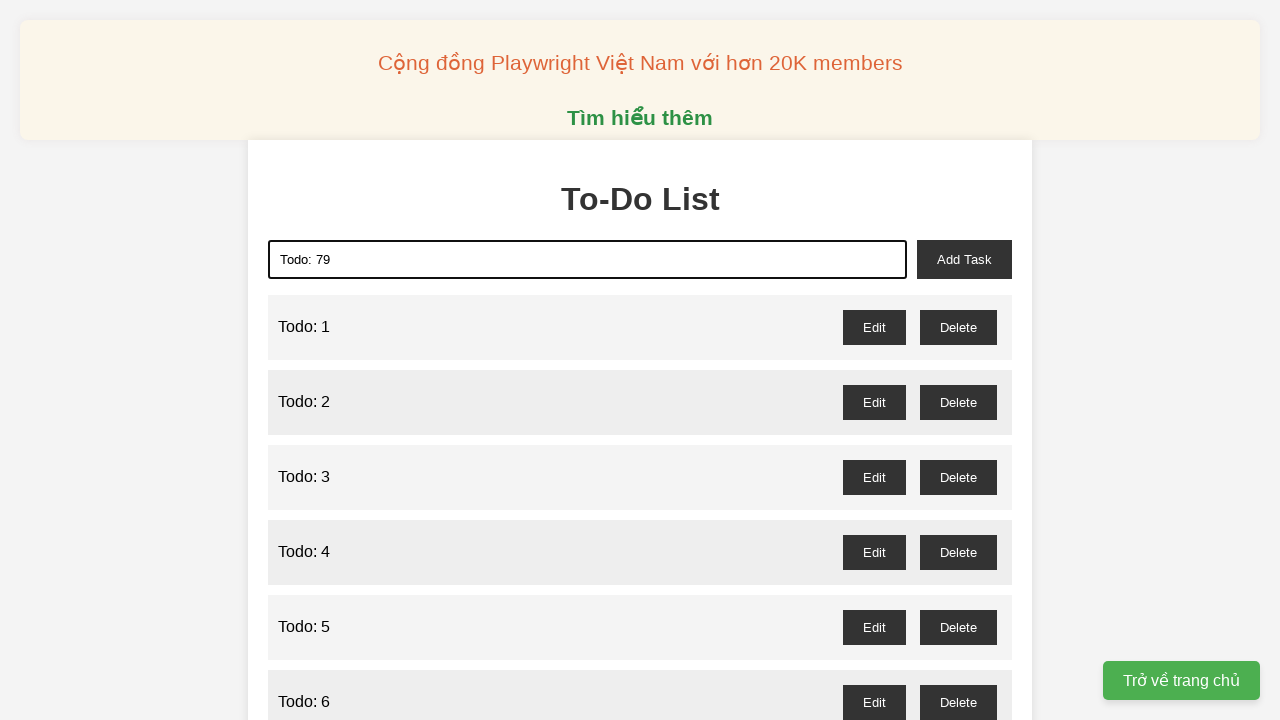

Clicked add task button to add 'Todo: 79' to the list at (964, 259) on xpath=//*[@id="add-task"]
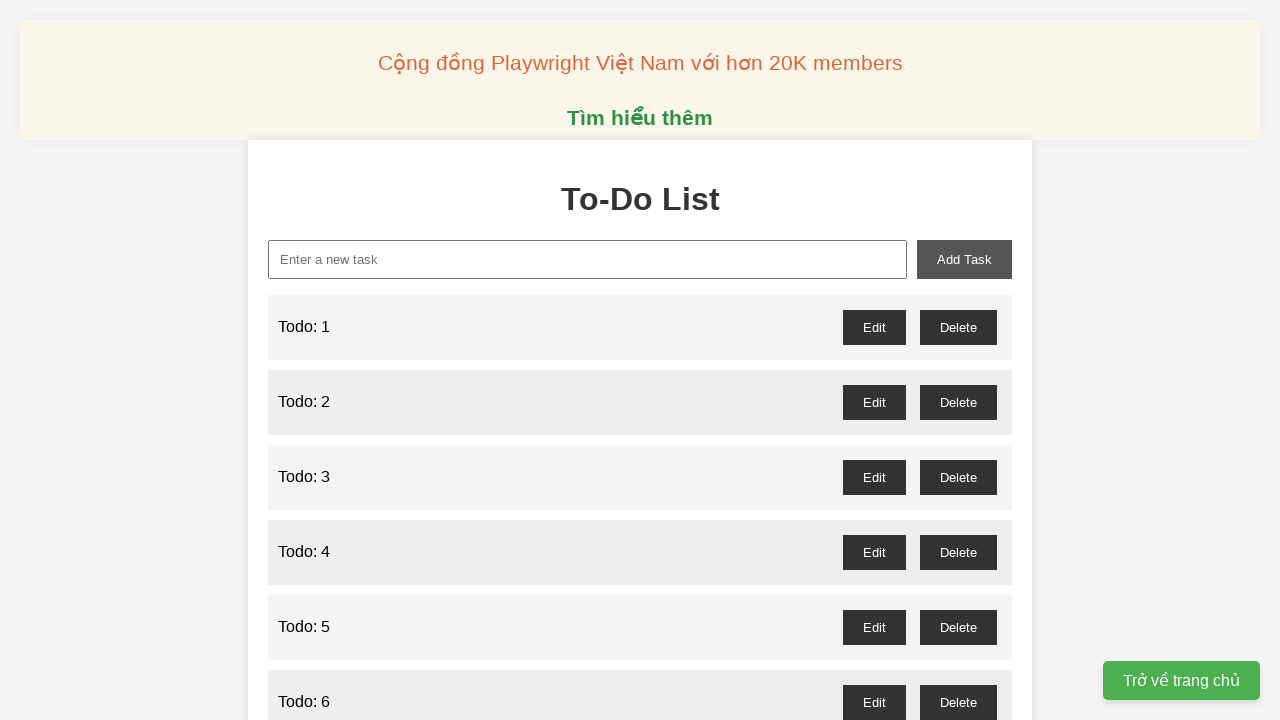

Clicked on todo input field for item 80 at (588, 259) on xpath=//*[@id="new-task"]
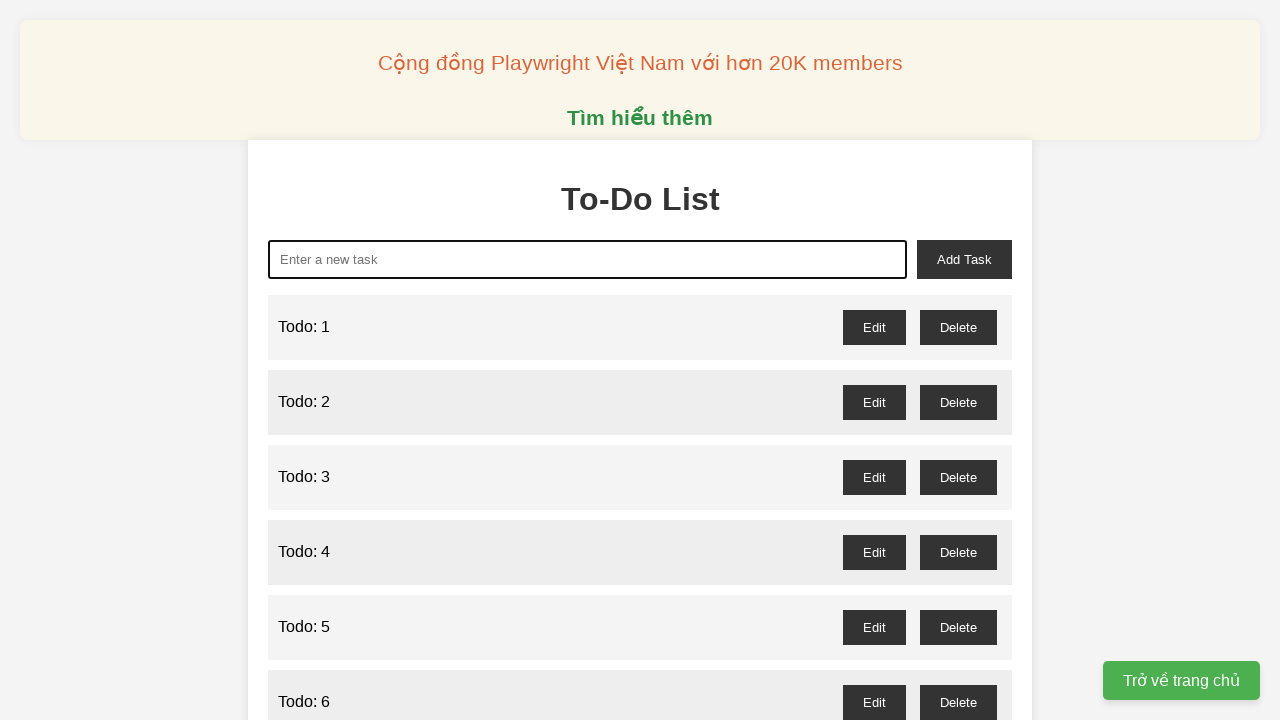

Cleared todo input field before entering item 80 on xpath=//*[@id="new-task"]
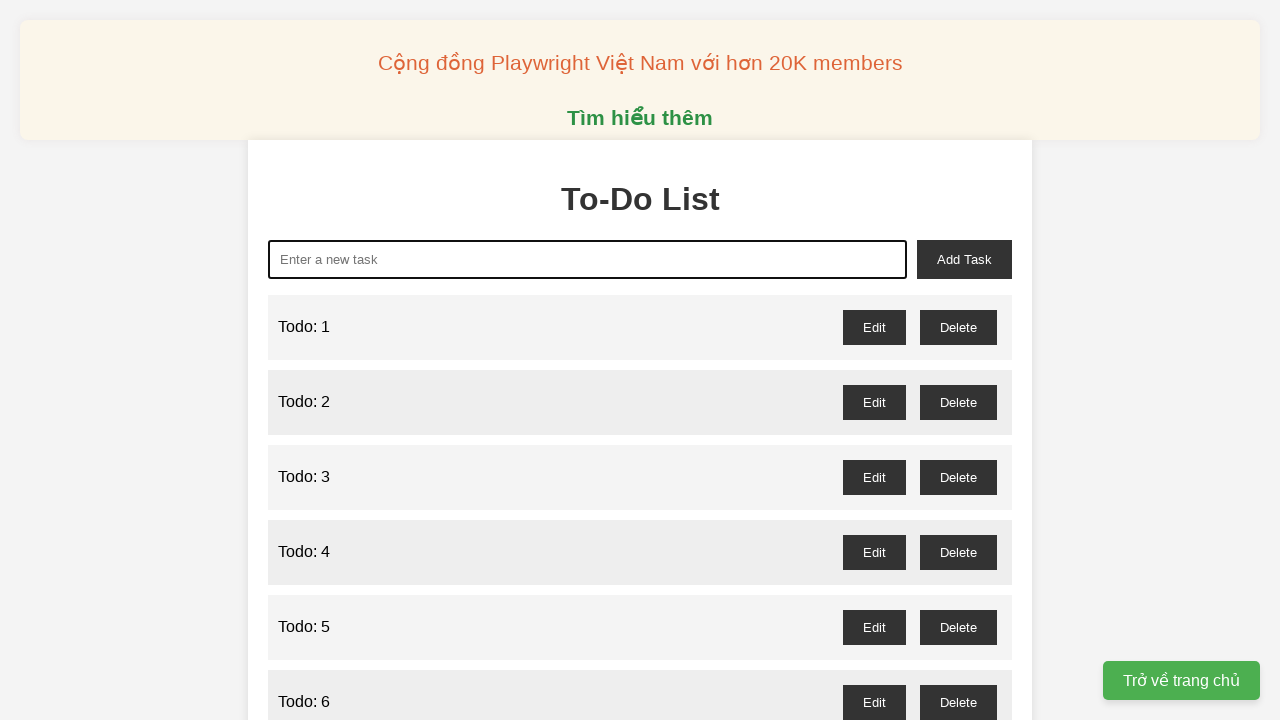

Filled todo input with 'Todo: 80' on xpath=//*[@id="new-task"]
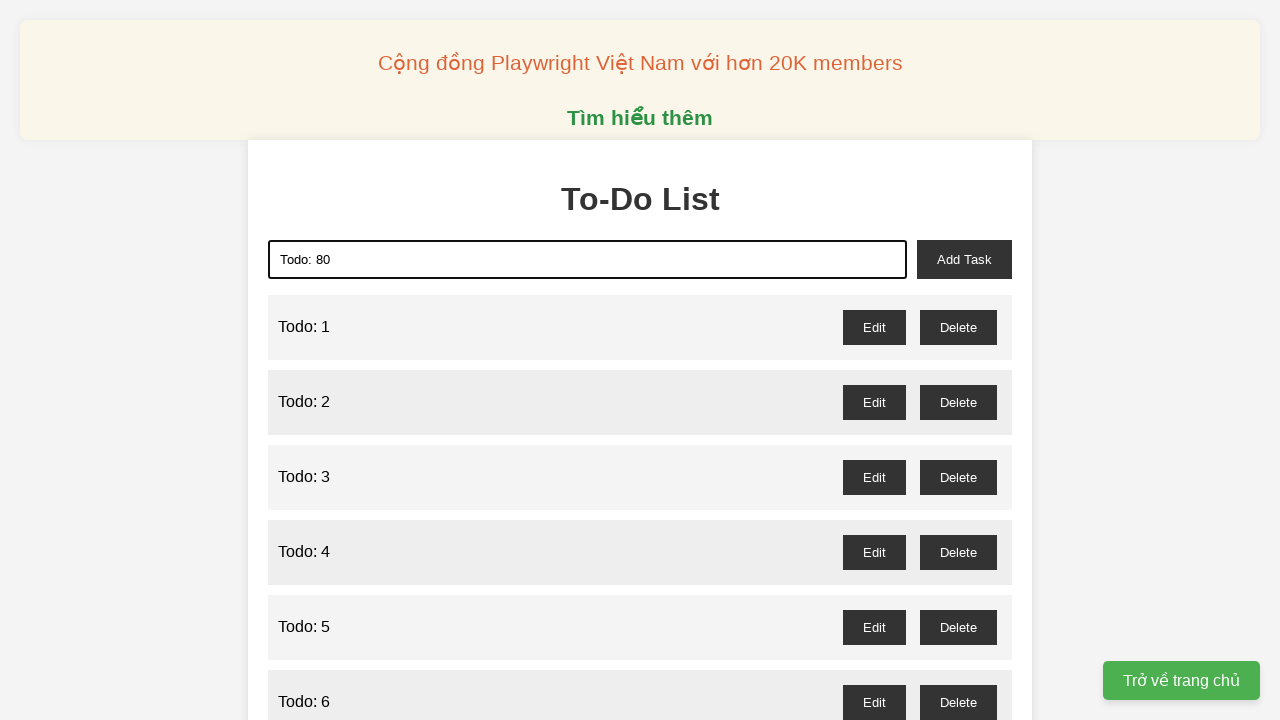

Clicked add task button to add 'Todo: 80' to the list at (964, 259) on xpath=//*[@id="add-task"]
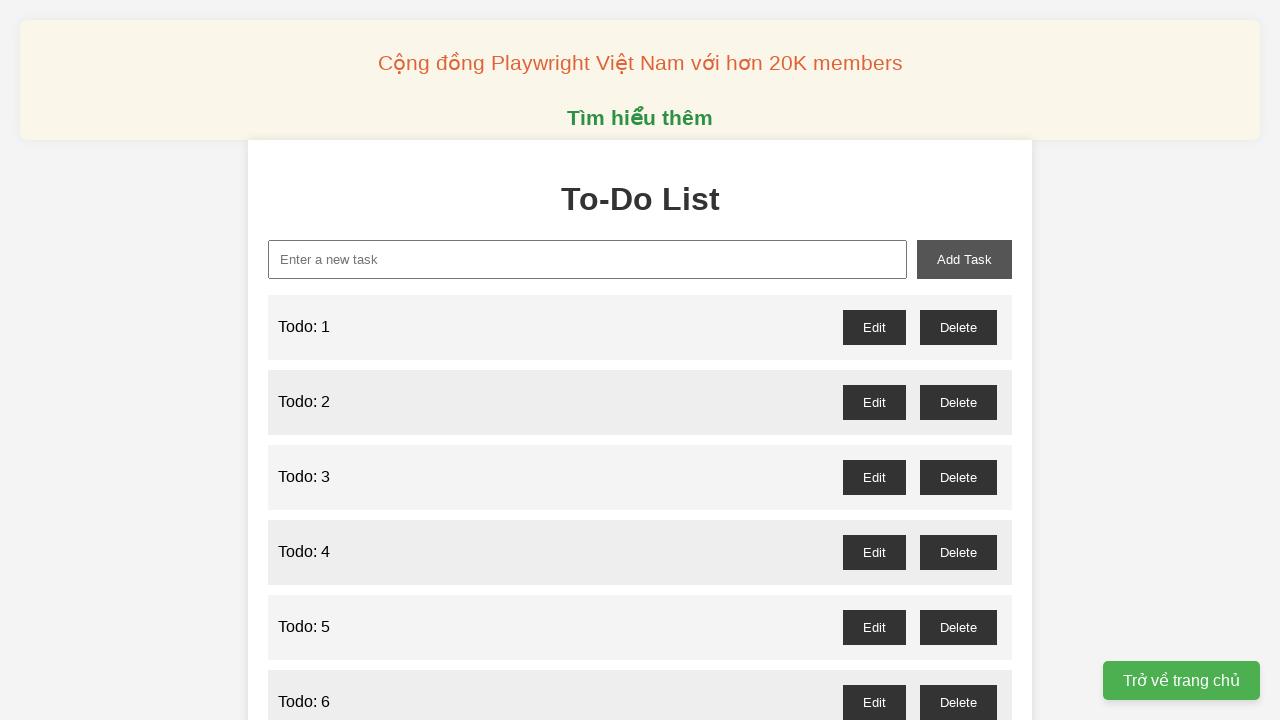

Clicked on todo input field for item 81 at (588, 259) on xpath=//*[@id="new-task"]
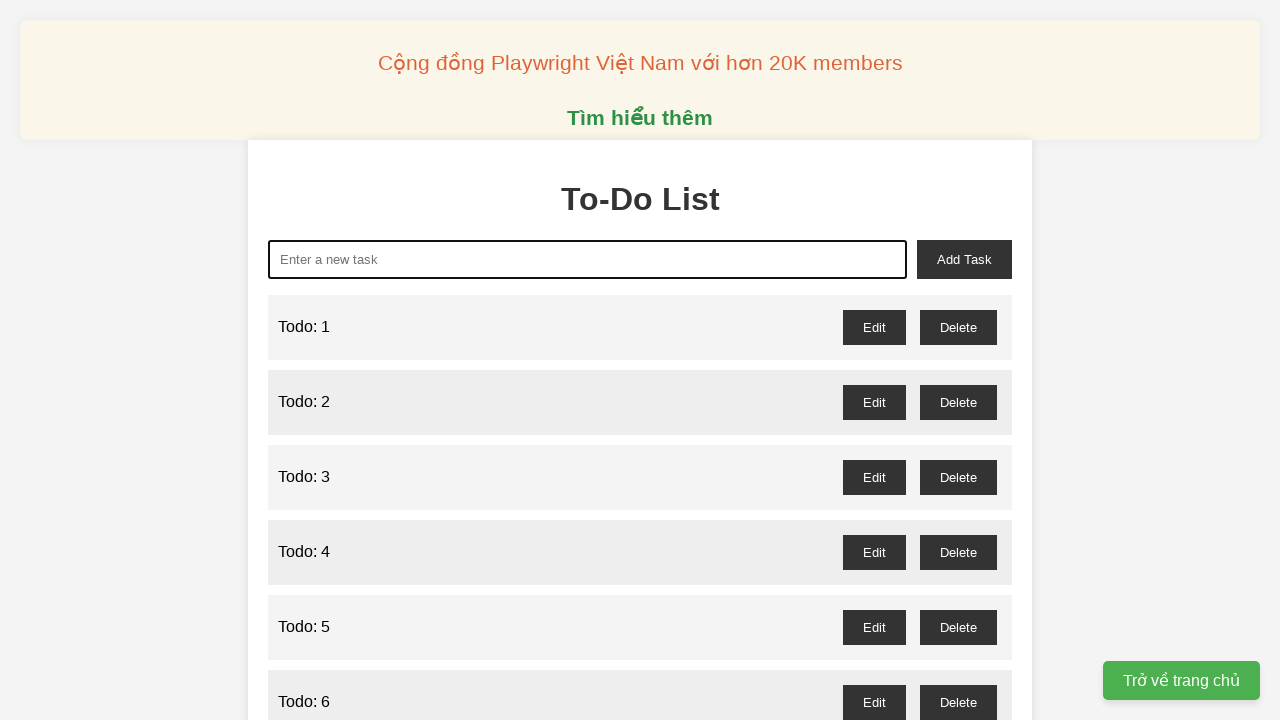

Cleared todo input field before entering item 81 on xpath=//*[@id="new-task"]
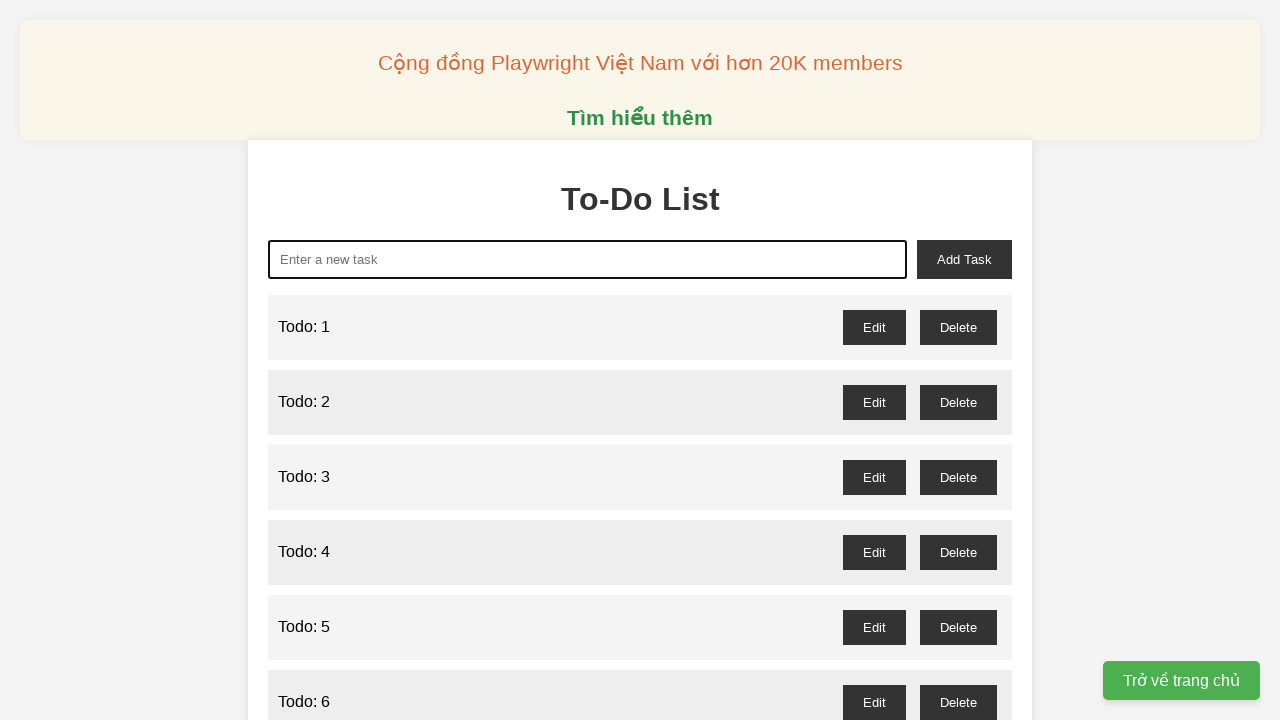

Filled todo input with 'Todo: 81' on xpath=//*[@id="new-task"]
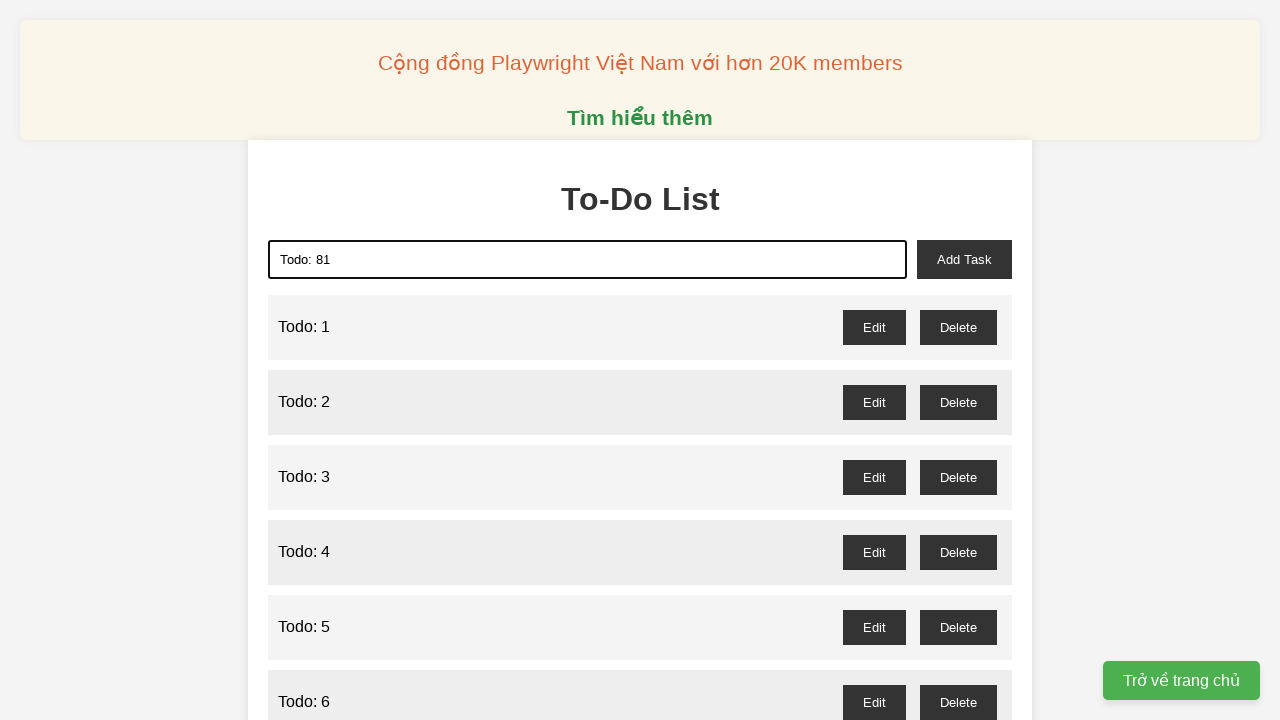

Clicked add task button to add 'Todo: 81' to the list at (964, 259) on xpath=//*[@id="add-task"]
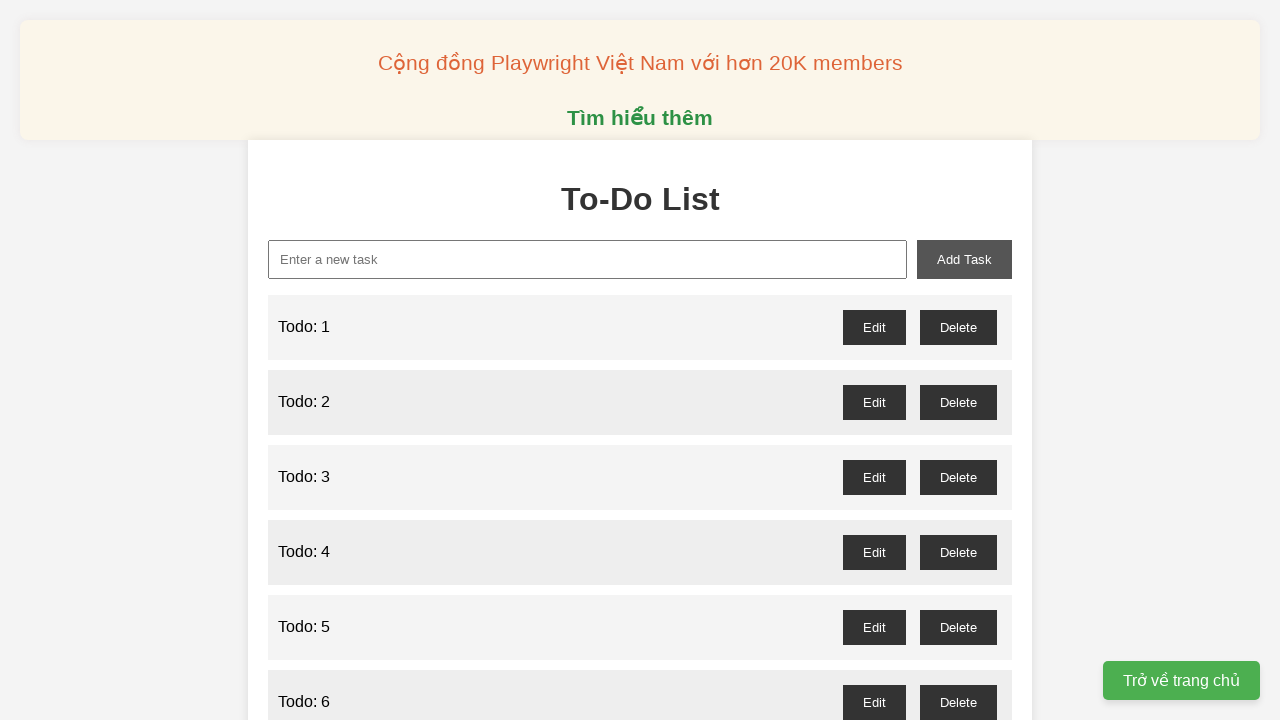

Clicked on todo input field for item 82 at (588, 259) on xpath=//*[@id="new-task"]
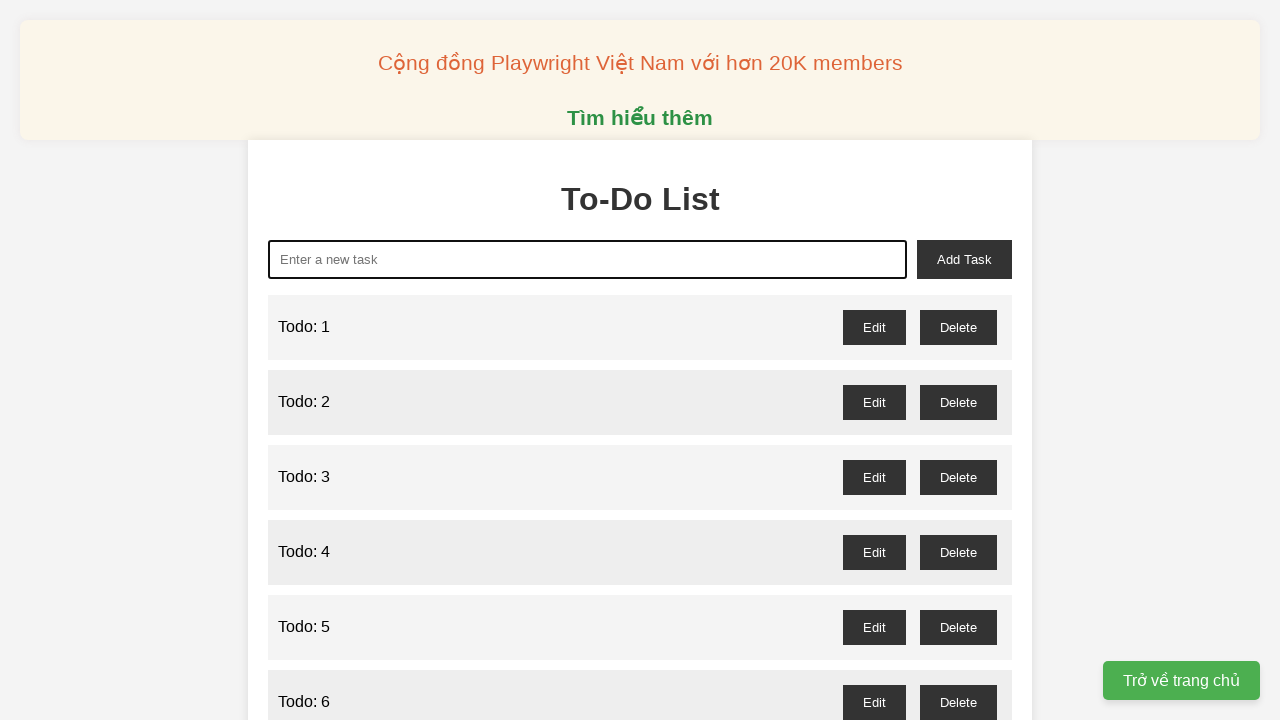

Cleared todo input field before entering item 82 on xpath=//*[@id="new-task"]
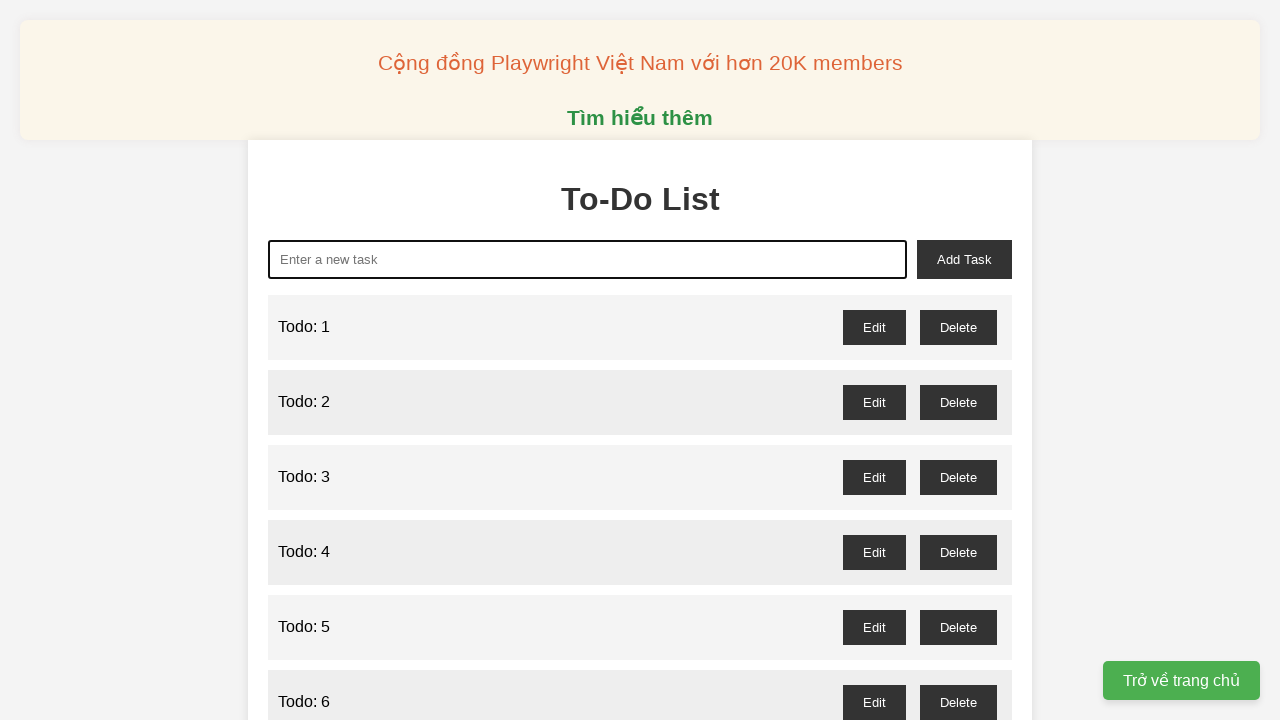

Filled todo input with 'Todo: 82' on xpath=//*[@id="new-task"]
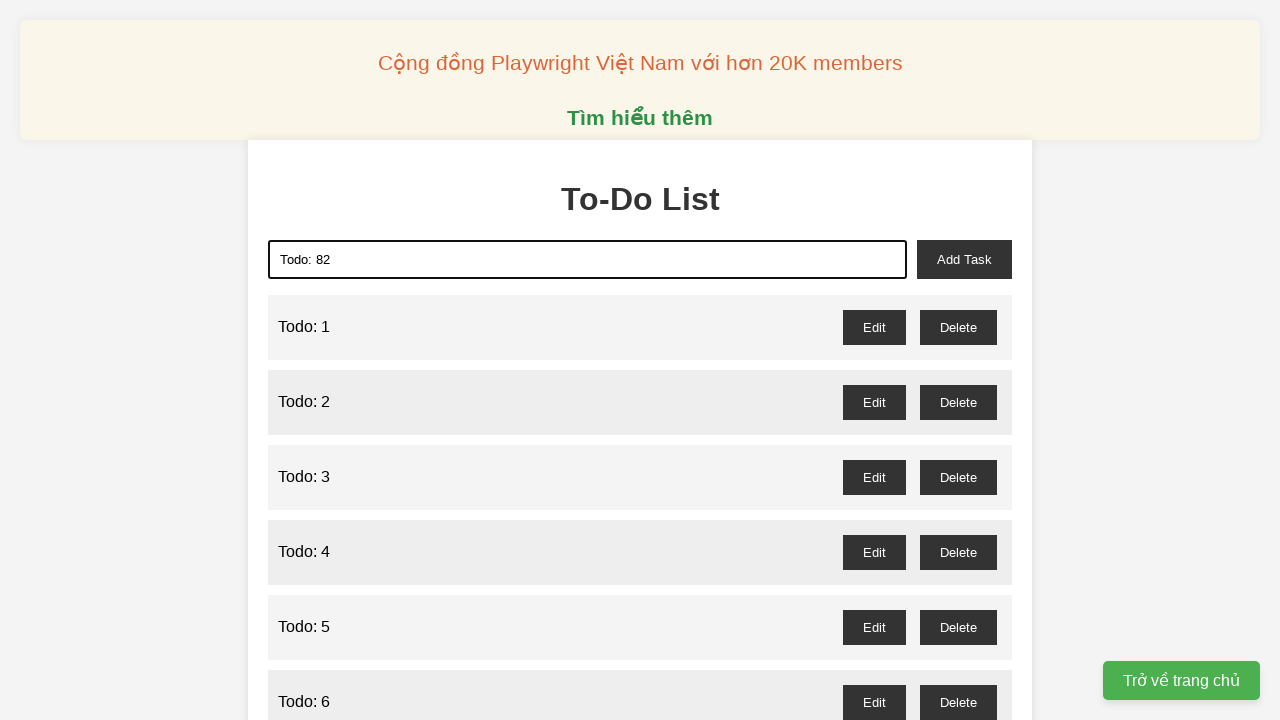

Clicked add task button to add 'Todo: 82' to the list at (964, 259) on xpath=//*[@id="add-task"]
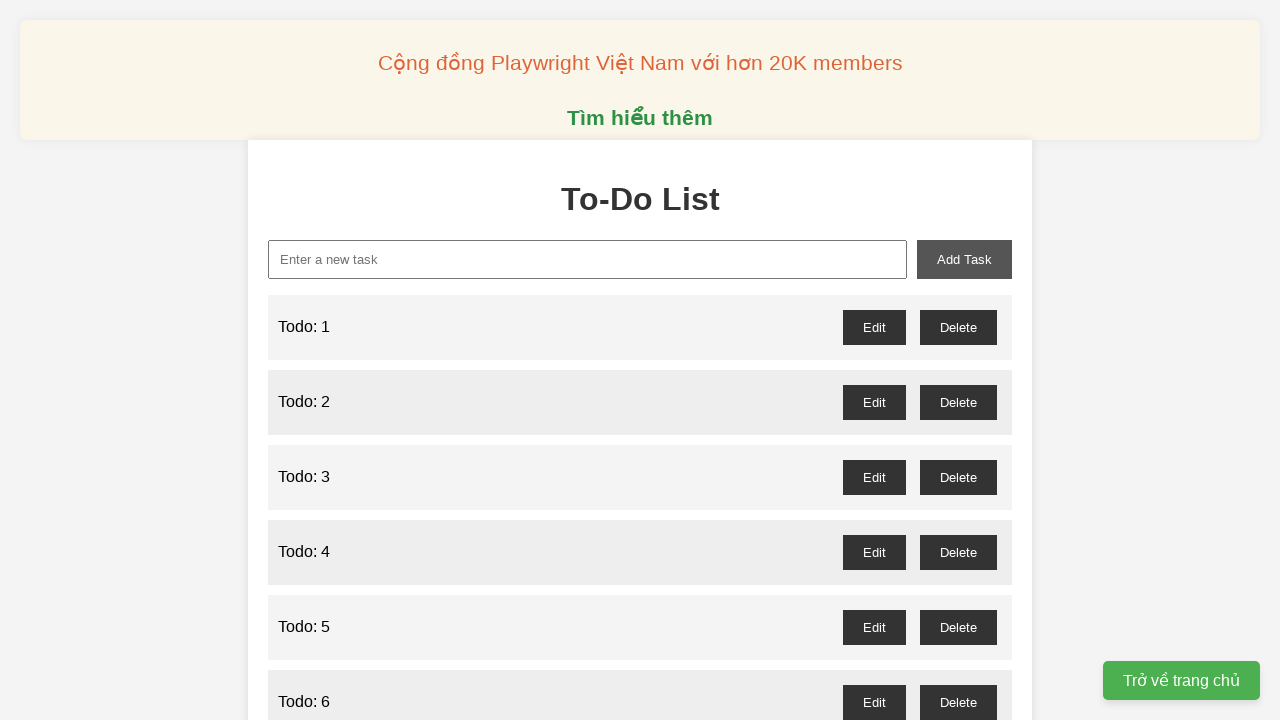

Clicked on todo input field for item 83 at (588, 259) on xpath=//*[@id="new-task"]
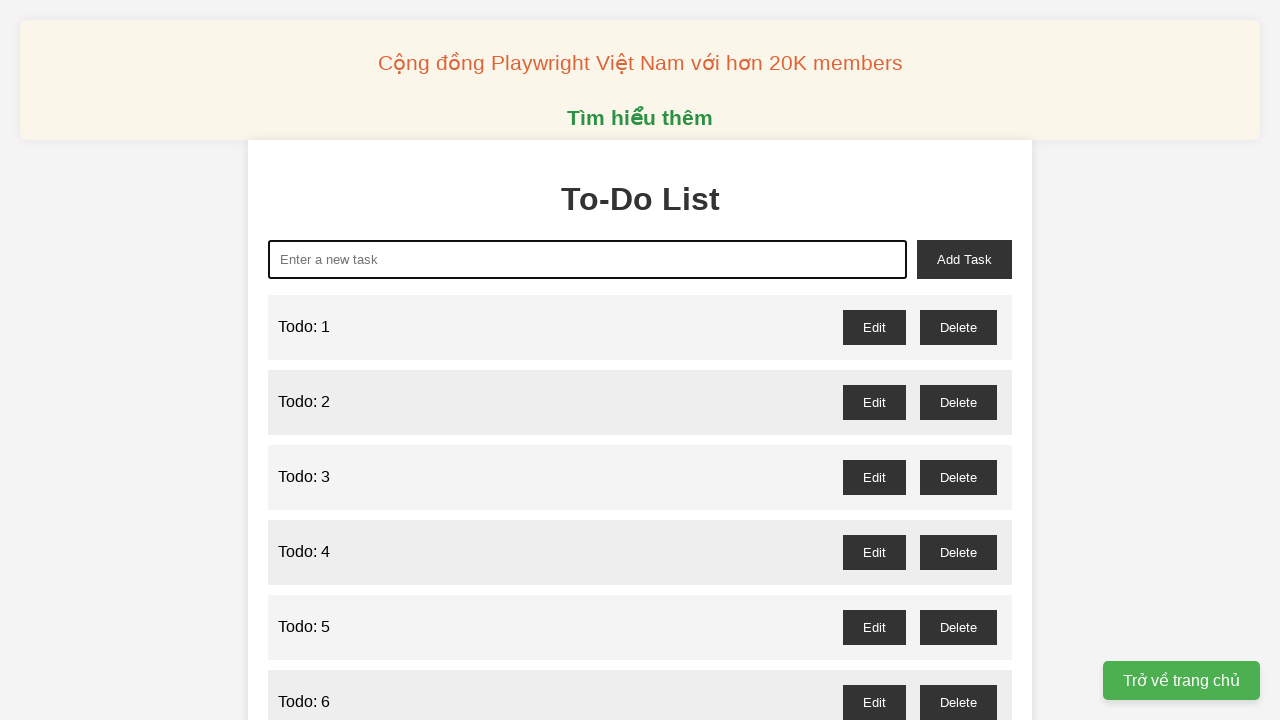

Cleared todo input field before entering item 83 on xpath=//*[@id="new-task"]
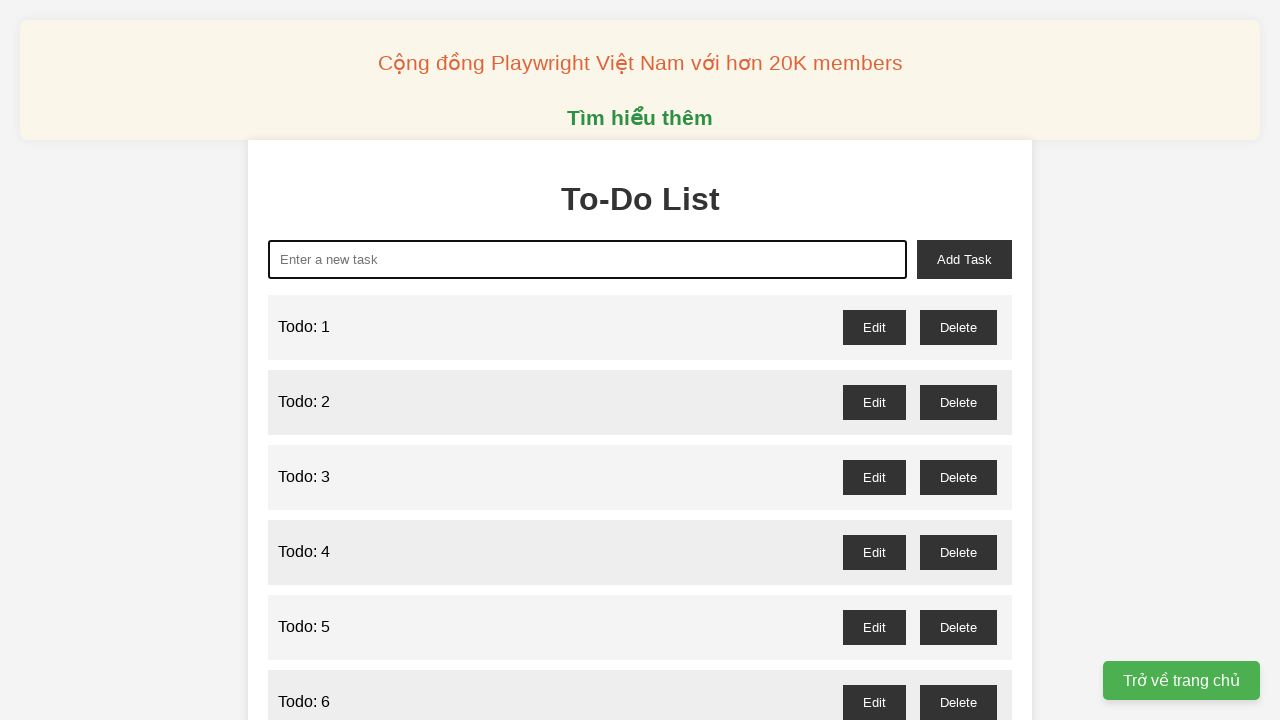

Filled todo input with 'Todo: 83' on xpath=//*[@id="new-task"]
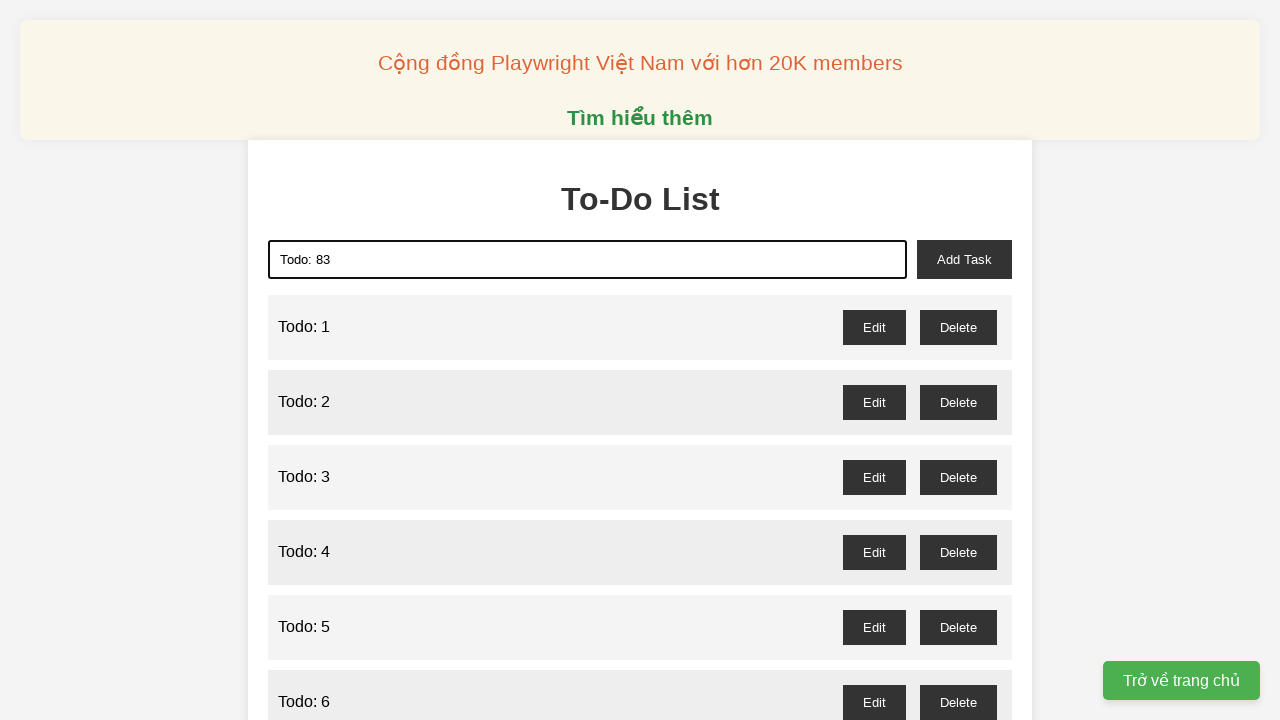

Clicked add task button to add 'Todo: 83' to the list at (964, 259) on xpath=//*[@id="add-task"]
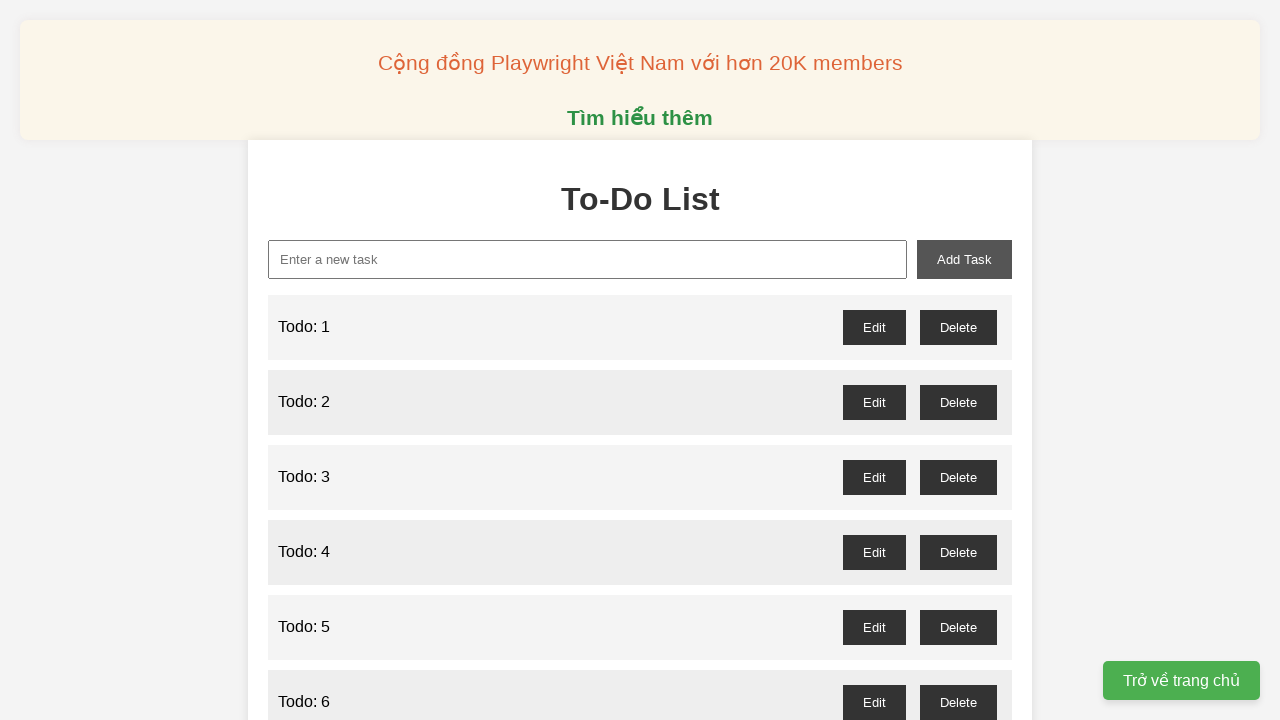

Clicked on todo input field for item 84 at (588, 259) on xpath=//*[@id="new-task"]
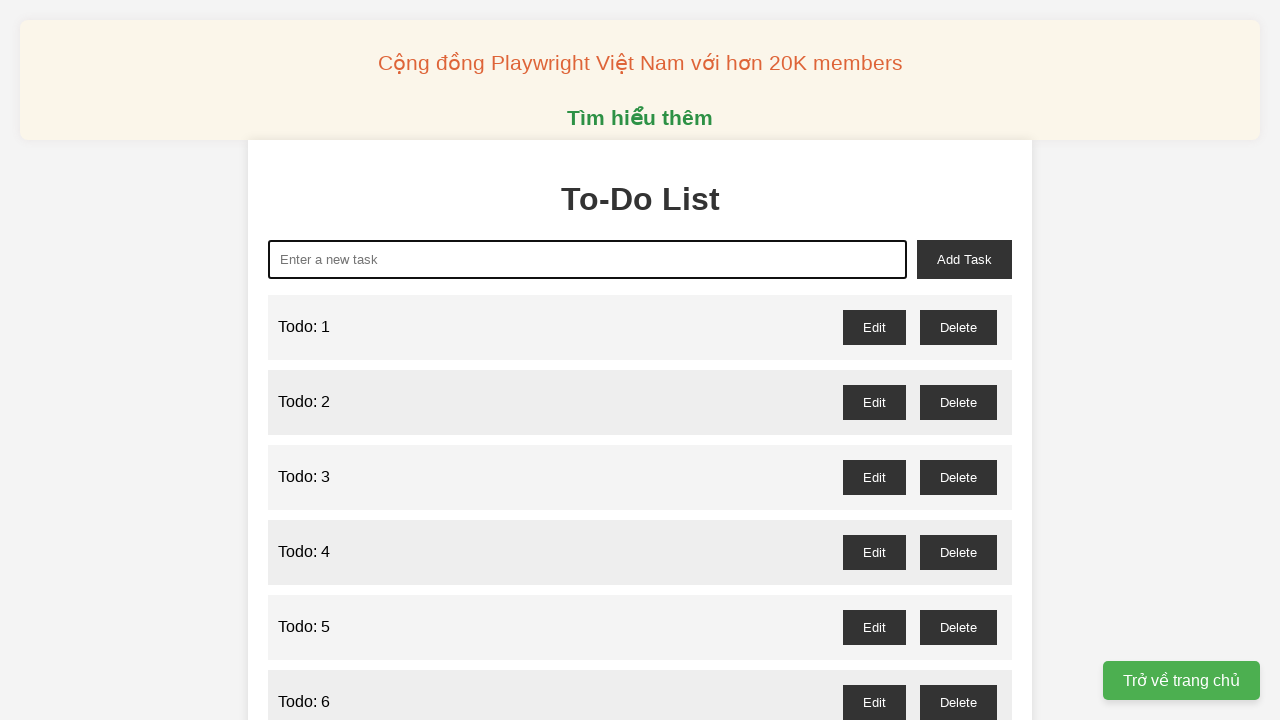

Cleared todo input field before entering item 84 on xpath=//*[@id="new-task"]
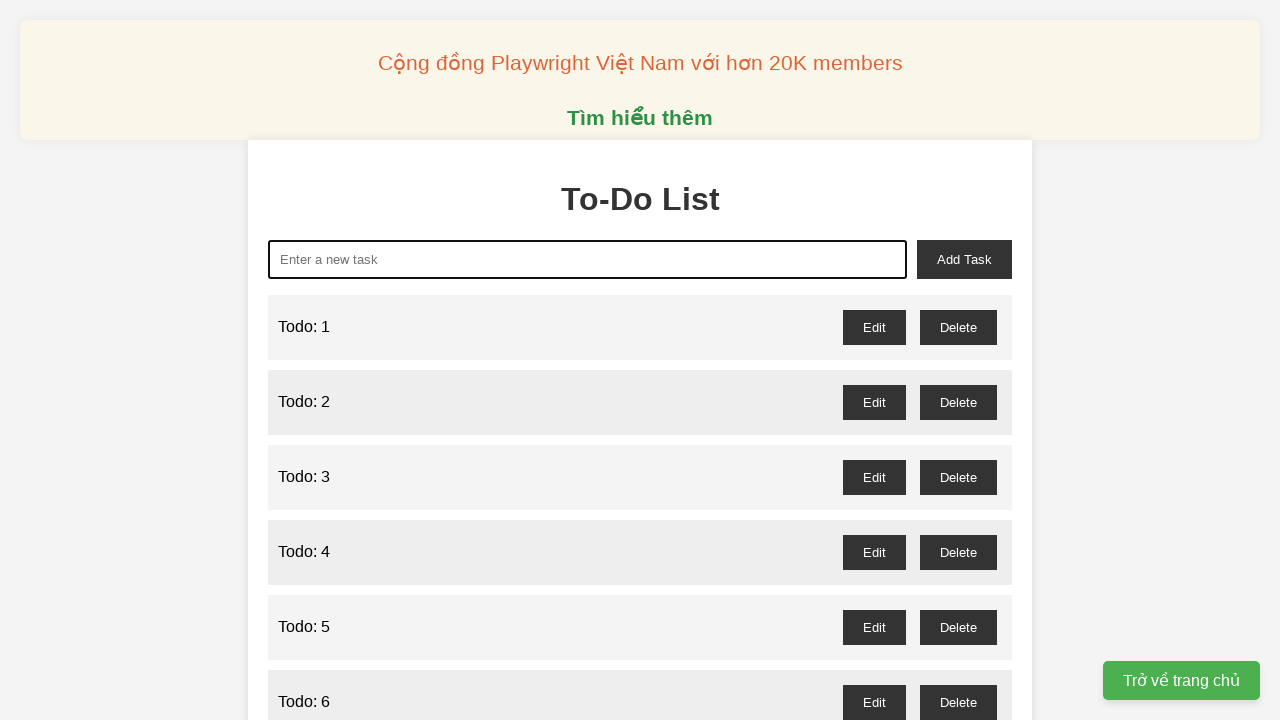

Filled todo input with 'Todo: 84' on xpath=//*[@id="new-task"]
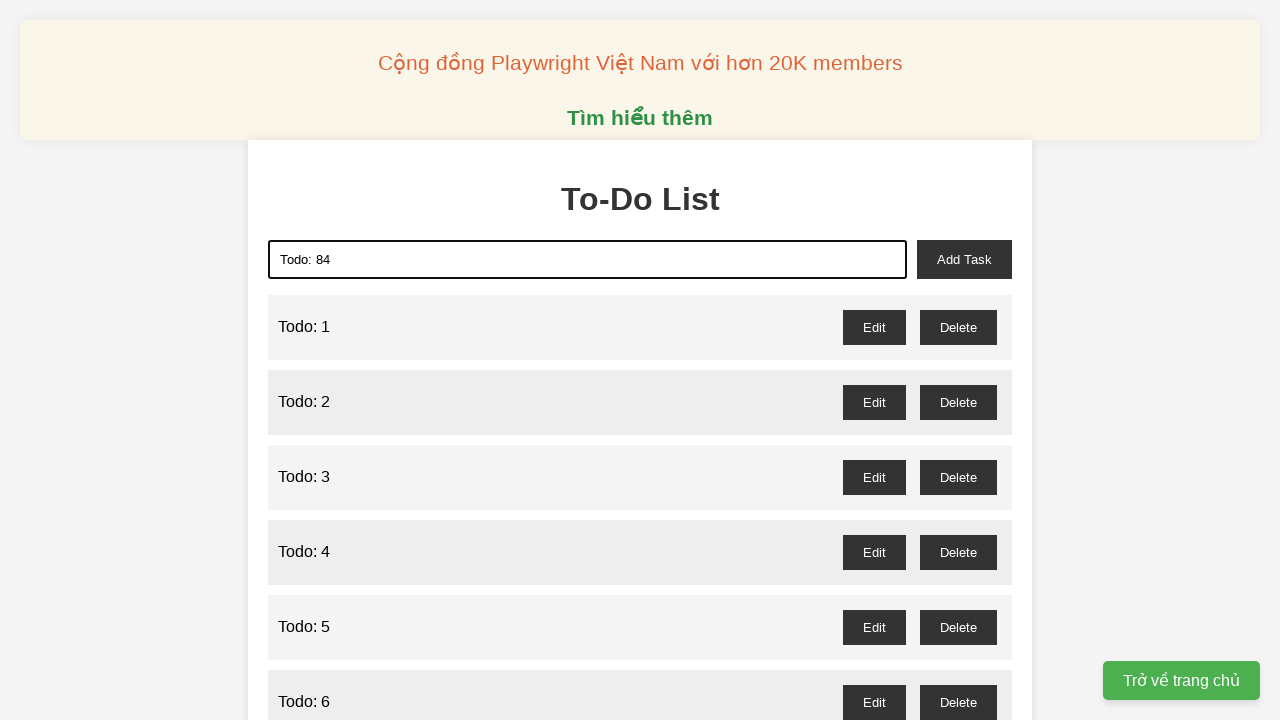

Clicked add task button to add 'Todo: 84' to the list at (964, 259) on xpath=//*[@id="add-task"]
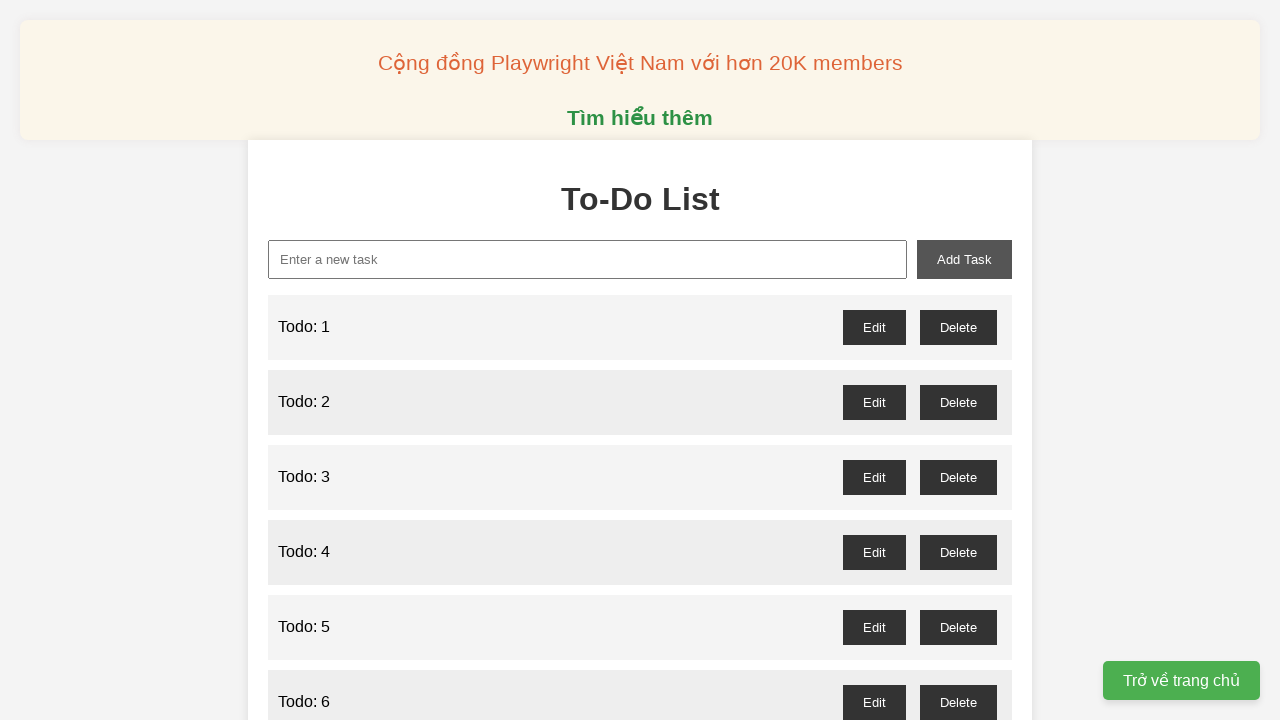

Clicked on todo input field for item 85 at (588, 259) on xpath=//*[@id="new-task"]
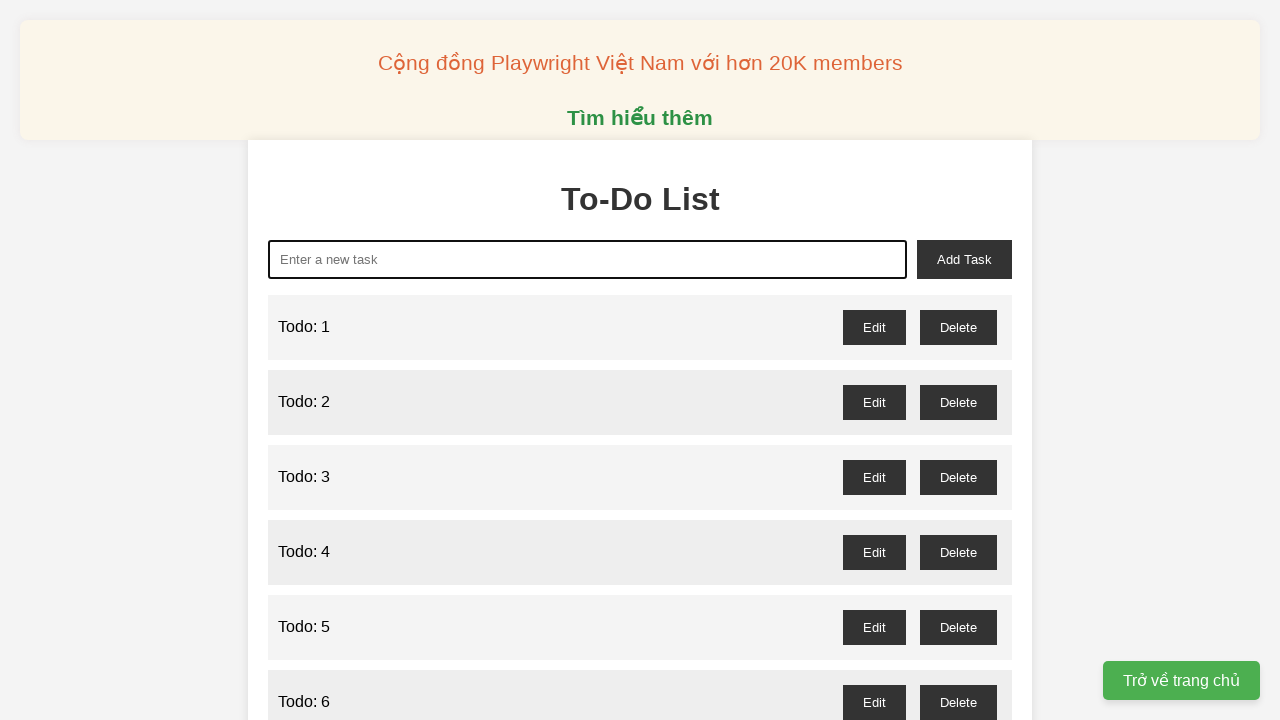

Cleared todo input field before entering item 85 on xpath=//*[@id="new-task"]
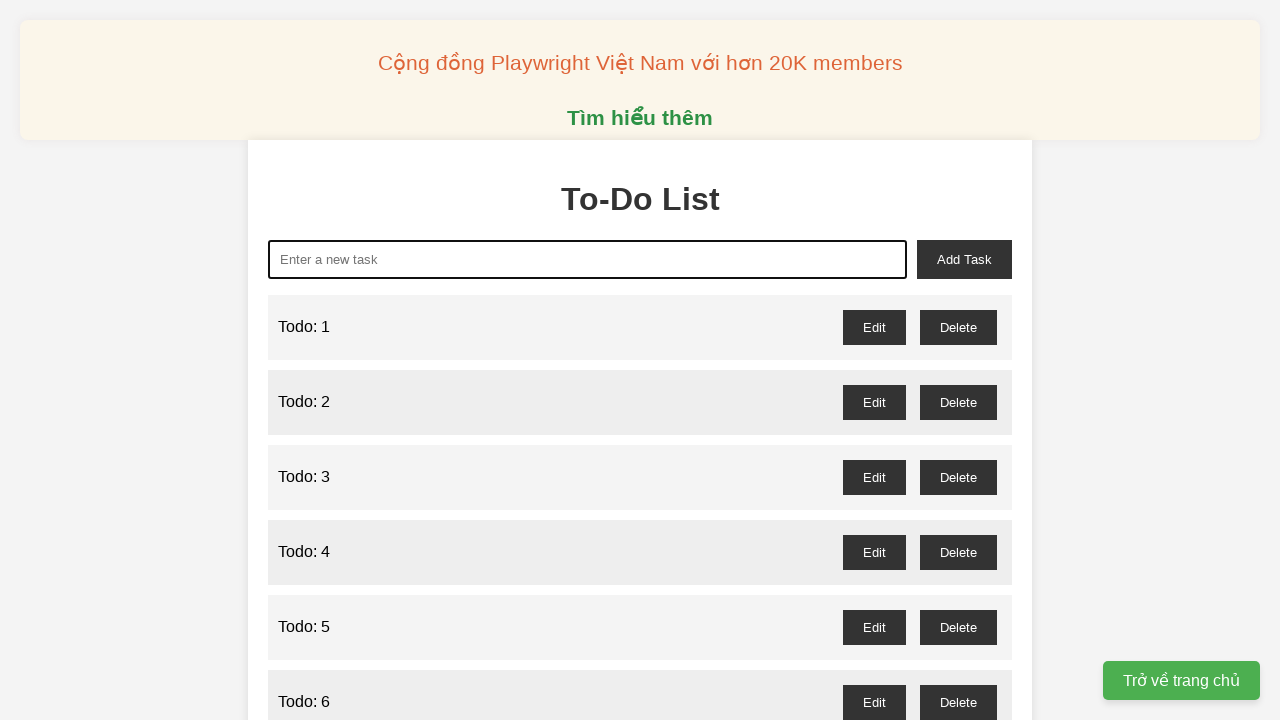

Filled todo input with 'Todo: 85' on xpath=//*[@id="new-task"]
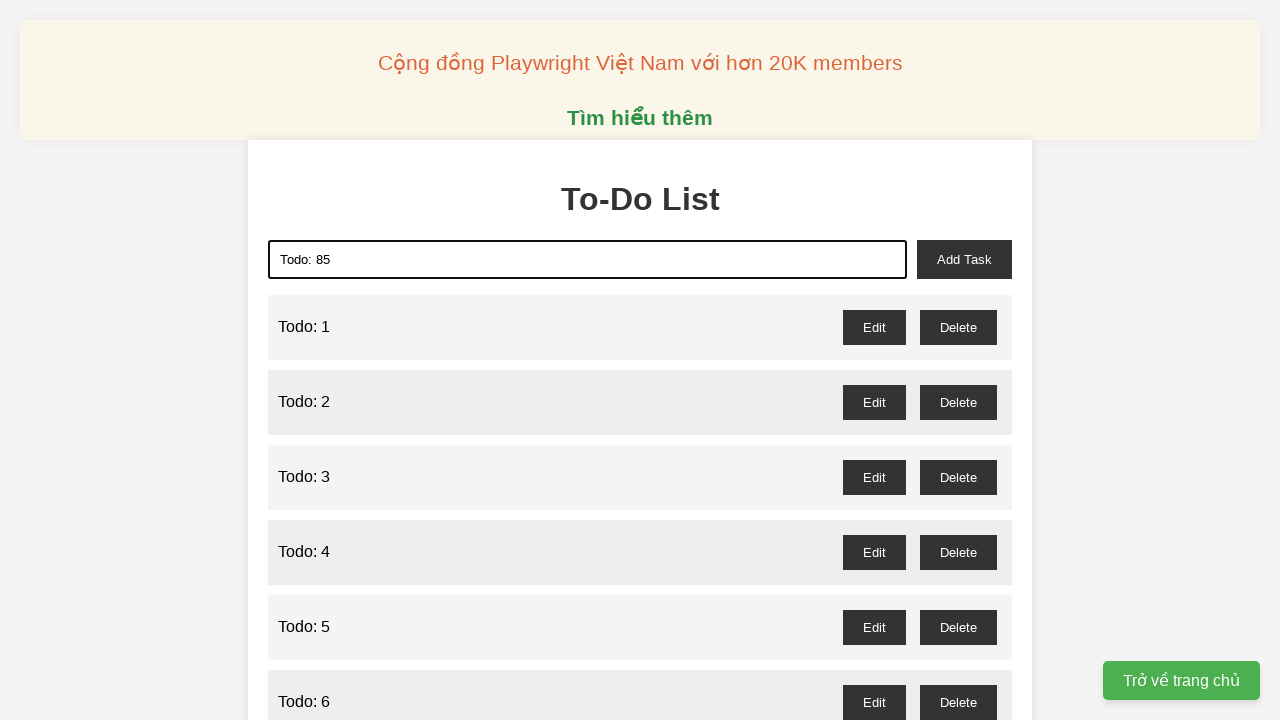

Clicked add task button to add 'Todo: 85' to the list at (964, 259) on xpath=//*[@id="add-task"]
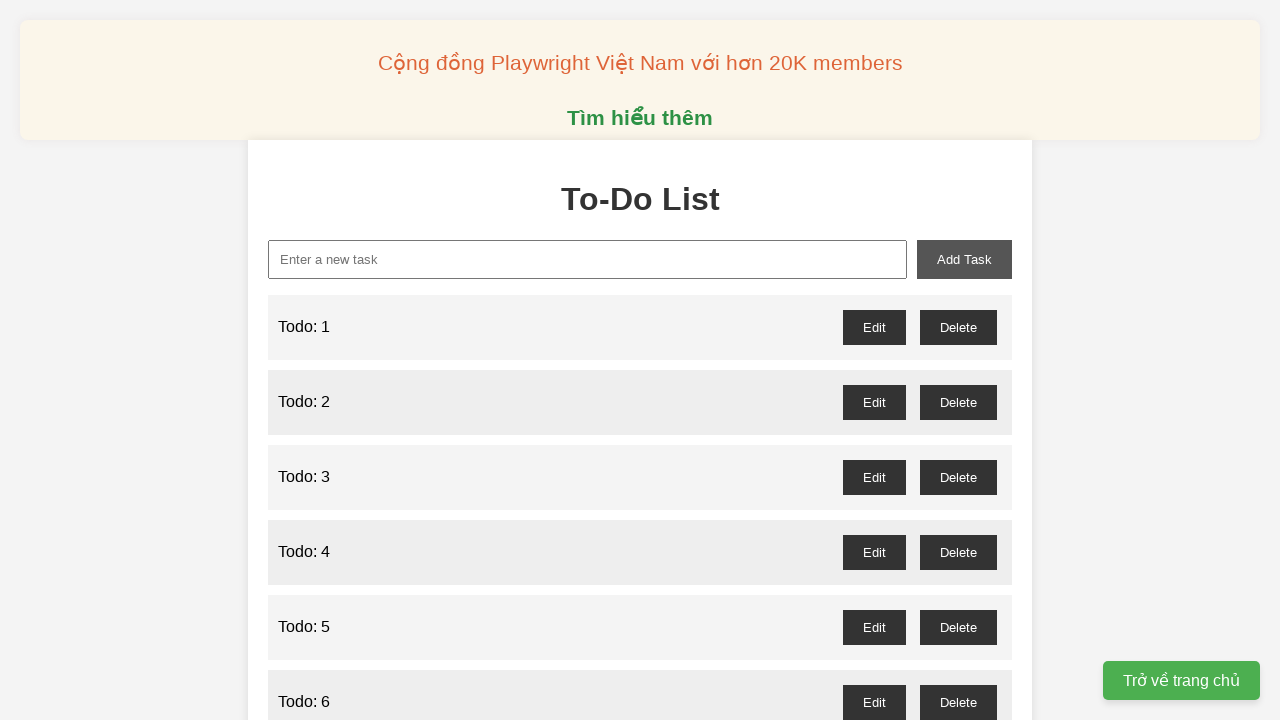

Clicked on todo input field for item 86 at (588, 259) on xpath=//*[@id="new-task"]
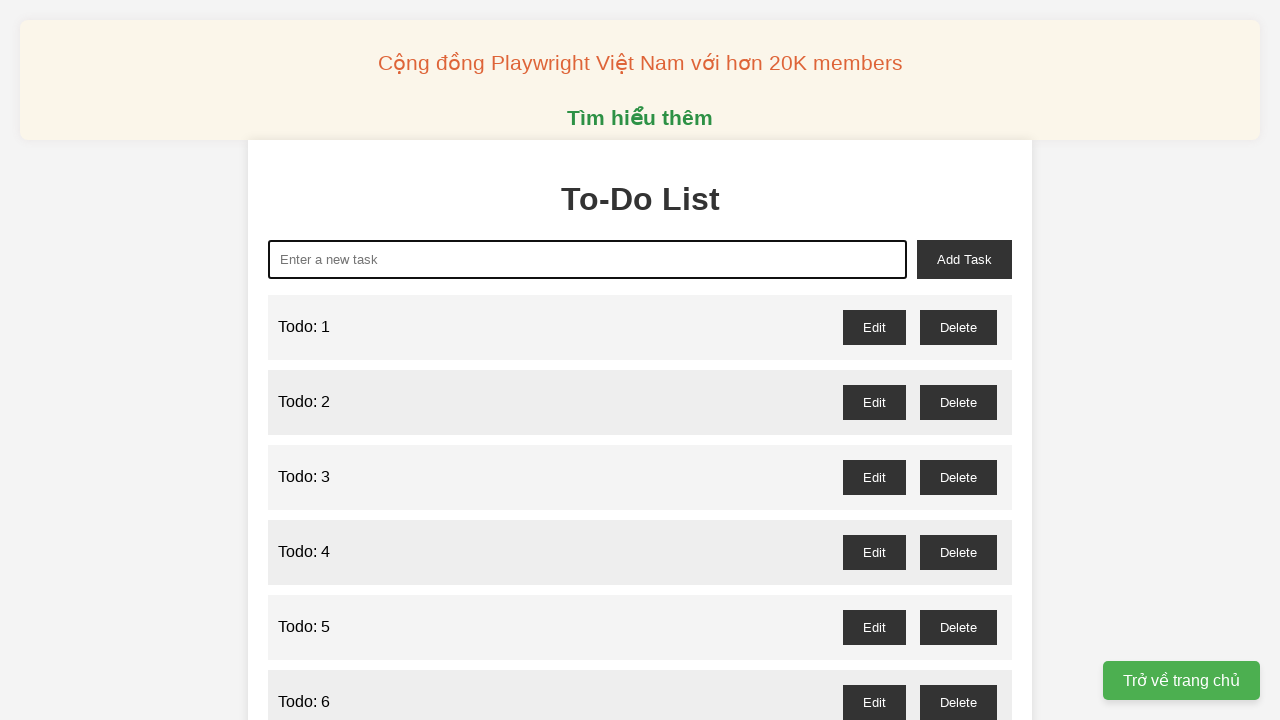

Cleared todo input field before entering item 86 on xpath=//*[@id="new-task"]
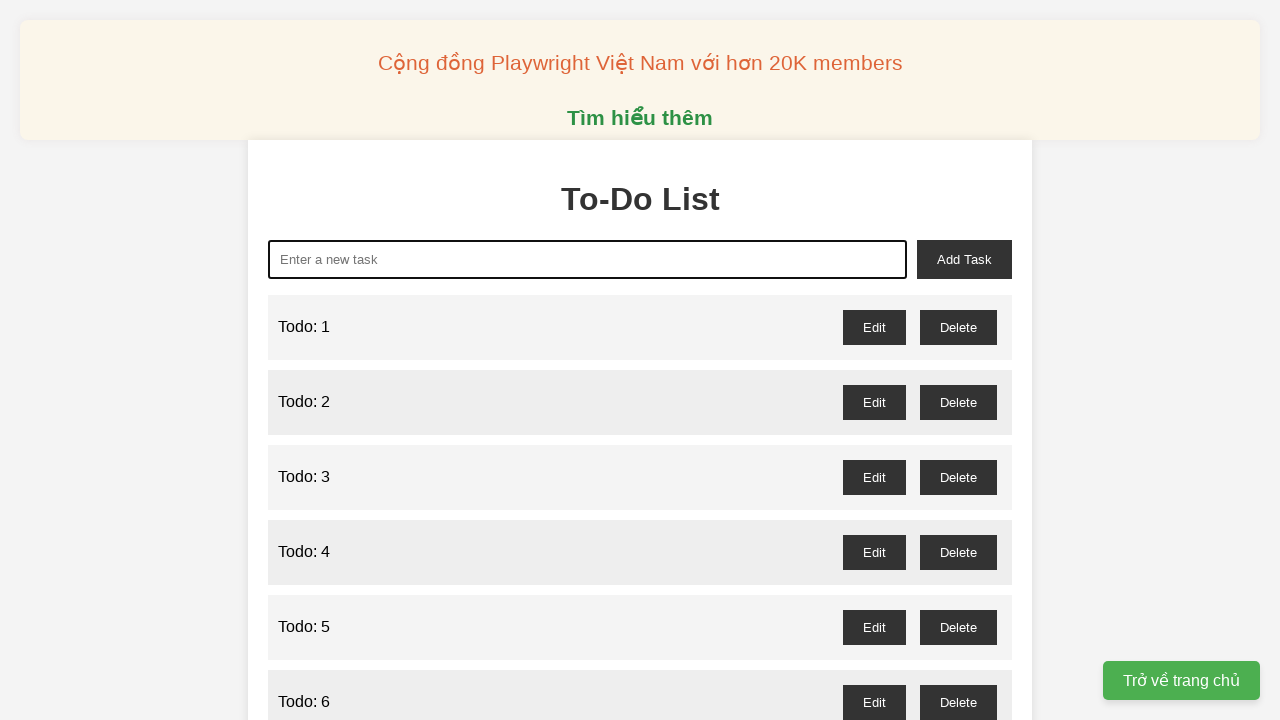

Filled todo input with 'Todo: 86' on xpath=//*[@id="new-task"]
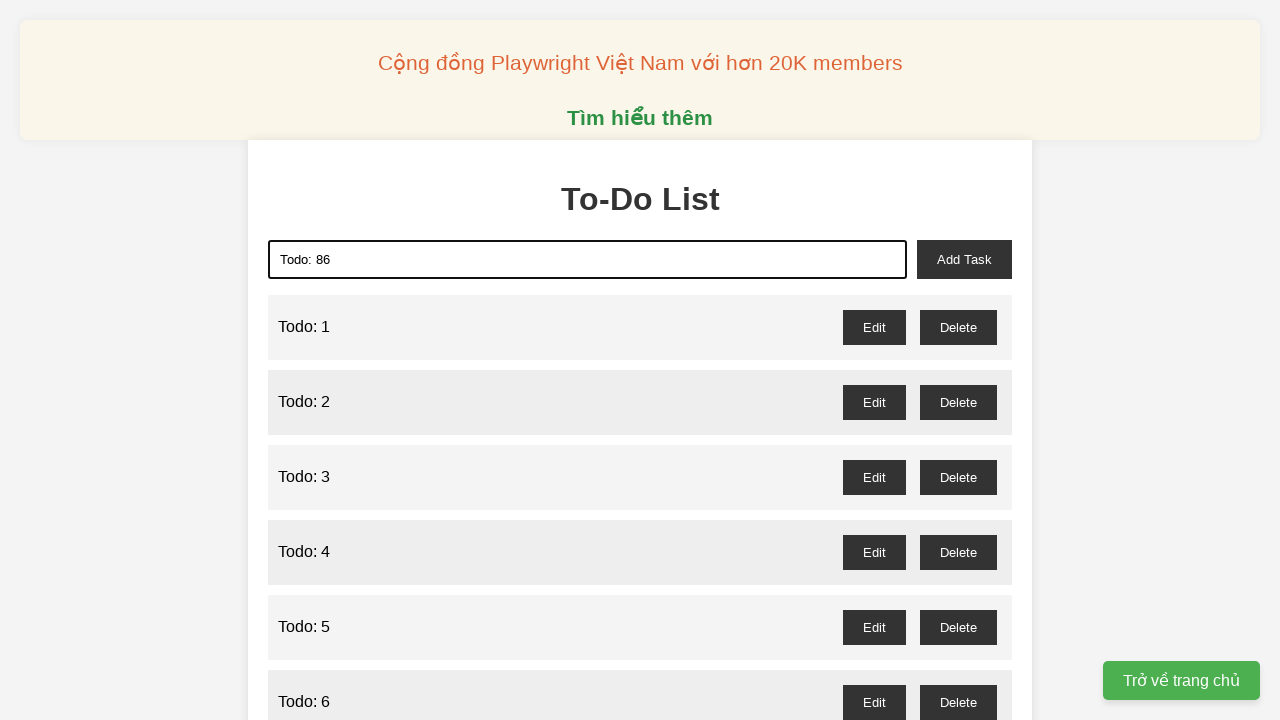

Clicked add task button to add 'Todo: 86' to the list at (964, 259) on xpath=//*[@id="add-task"]
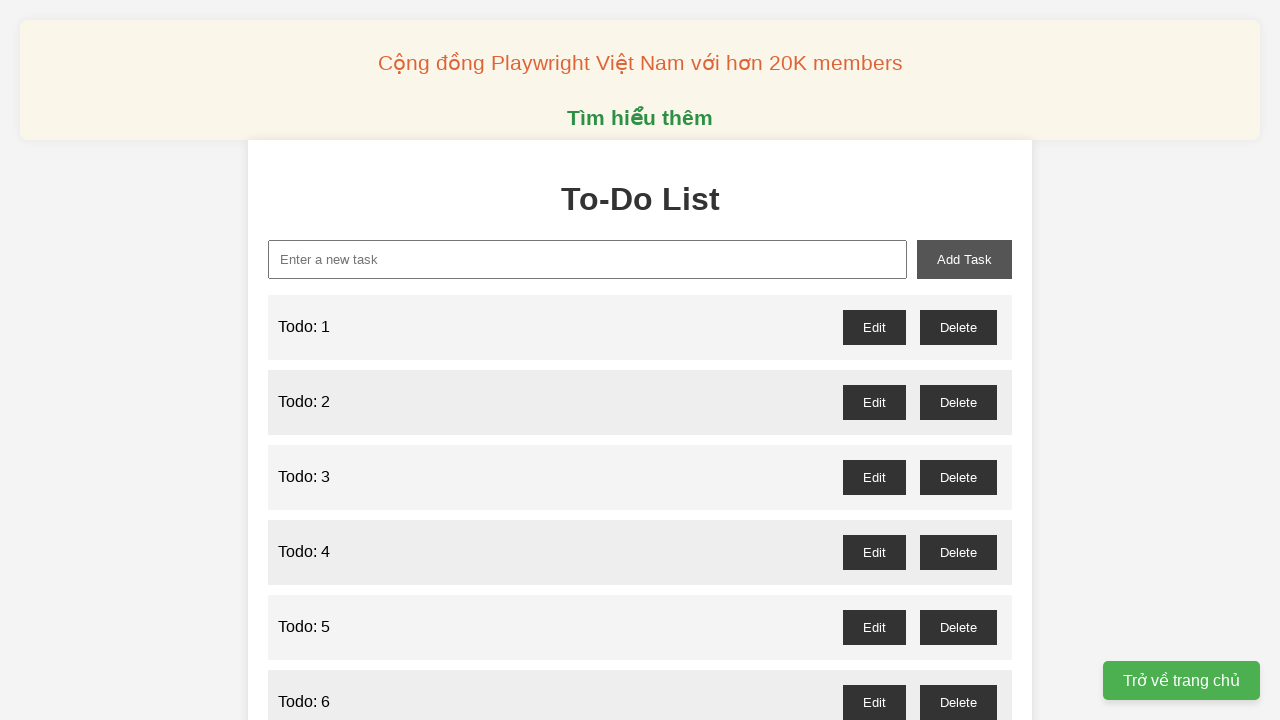

Clicked on todo input field for item 87 at (588, 259) on xpath=//*[@id="new-task"]
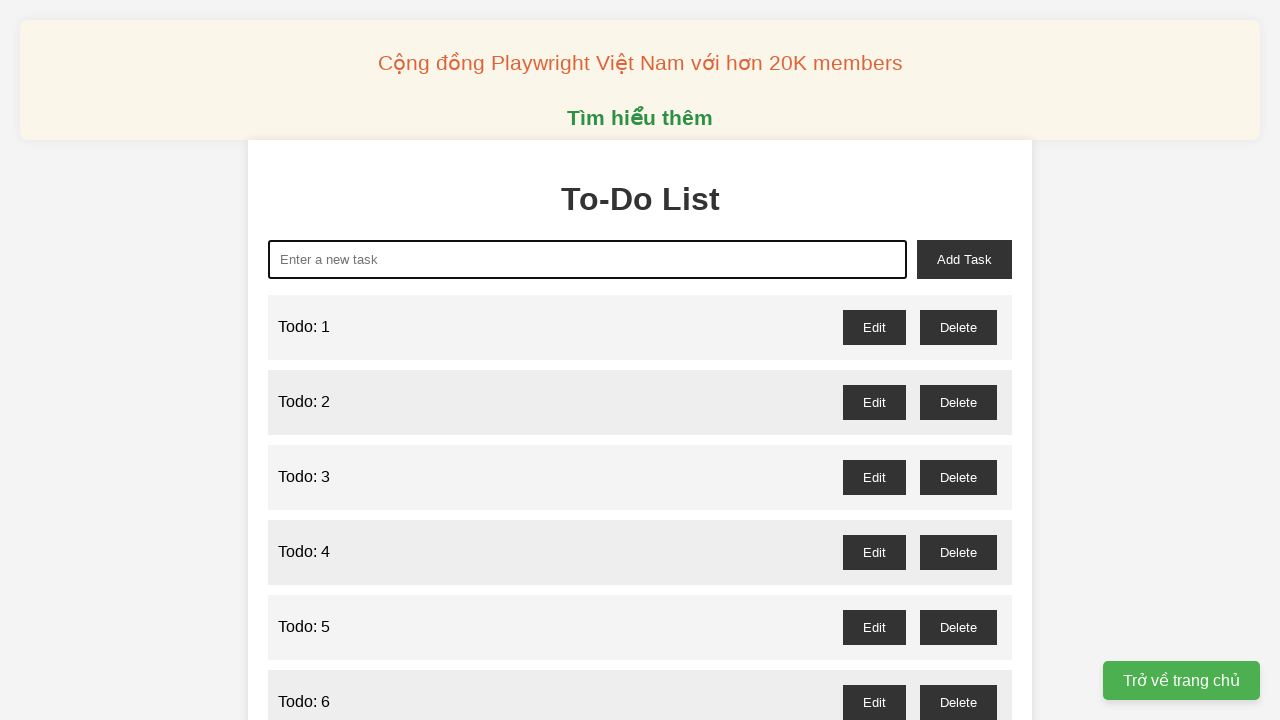

Cleared todo input field before entering item 87 on xpath=//*[@id="new-task"]
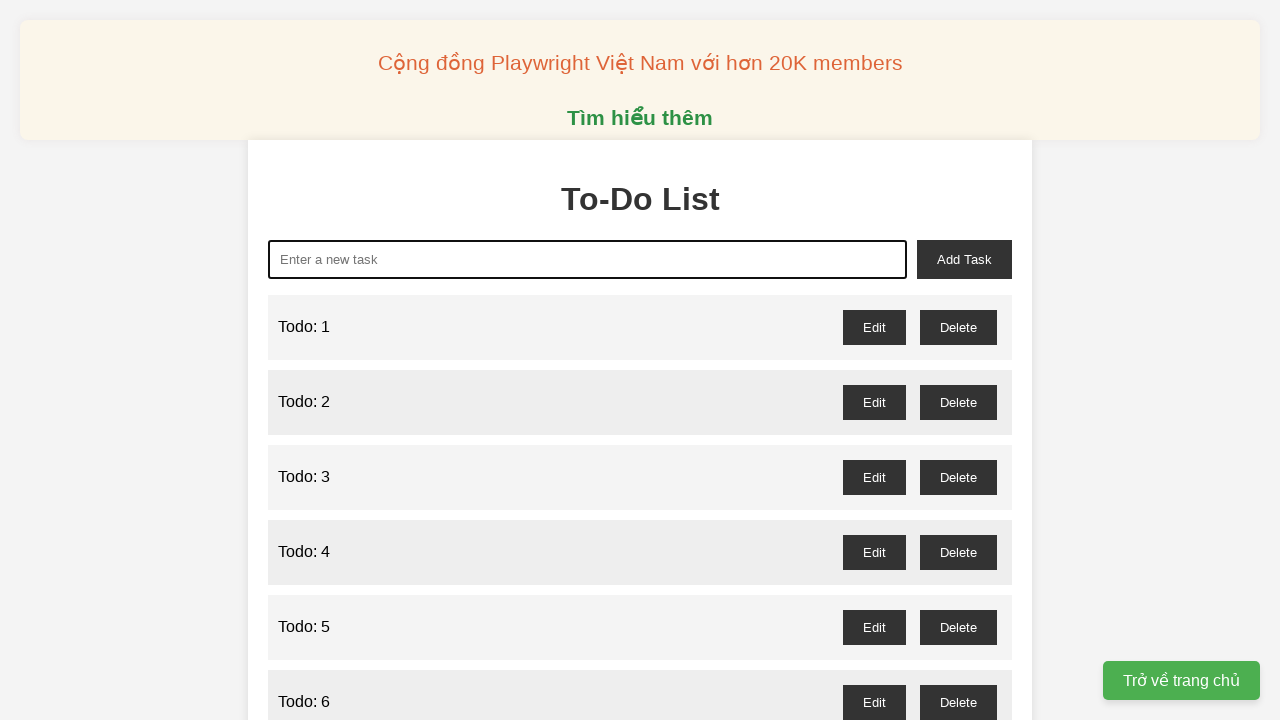

Filled todo input with 'Todo: 87' on xpath=//*[@id="new-task"]
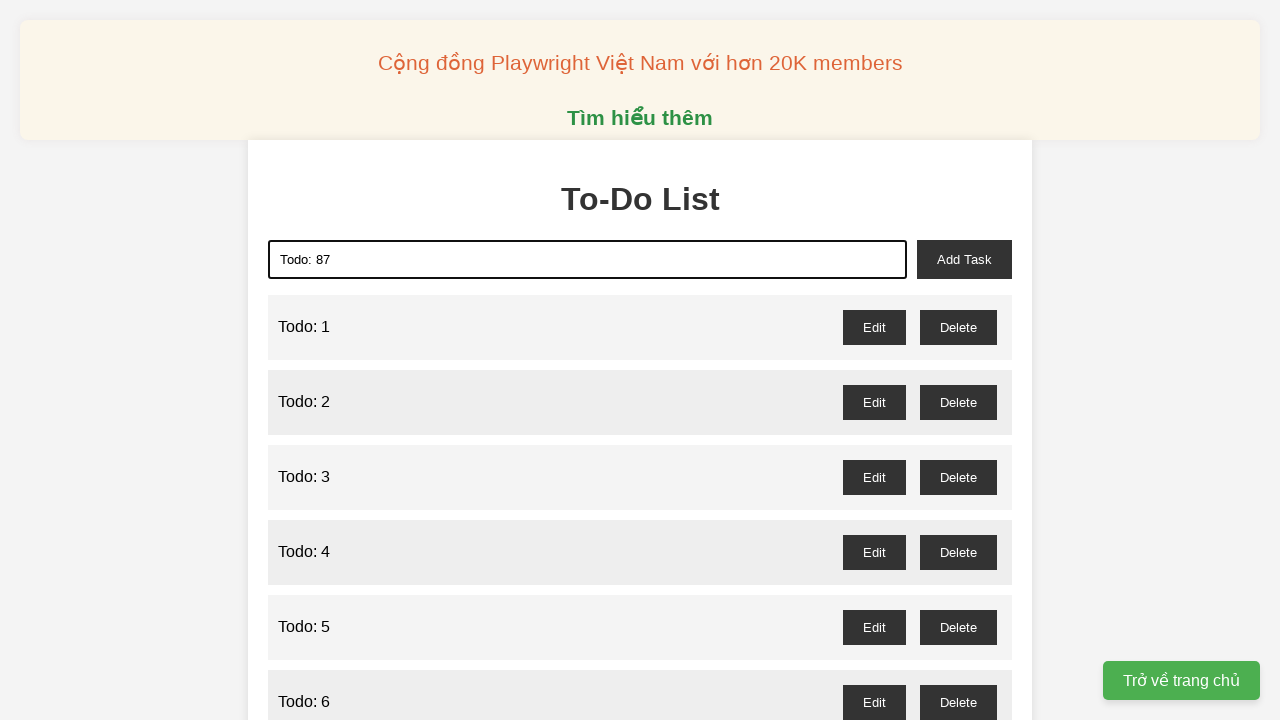

Clicked add task button to add 'Todo: 87' to the list at (964, 259) on xpath=//*[@id="add-task"]
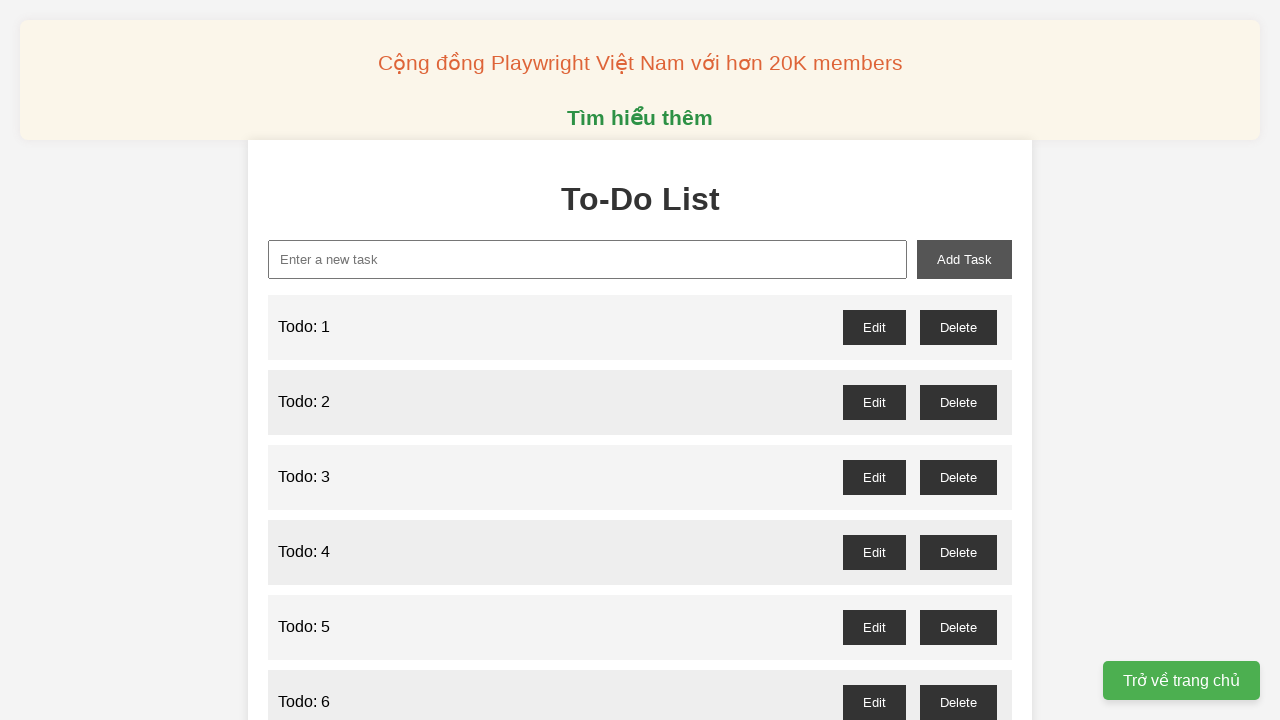

Clicked on todo input field for item 88 at (588, 259) on xpath=//*[@id="new-task"]
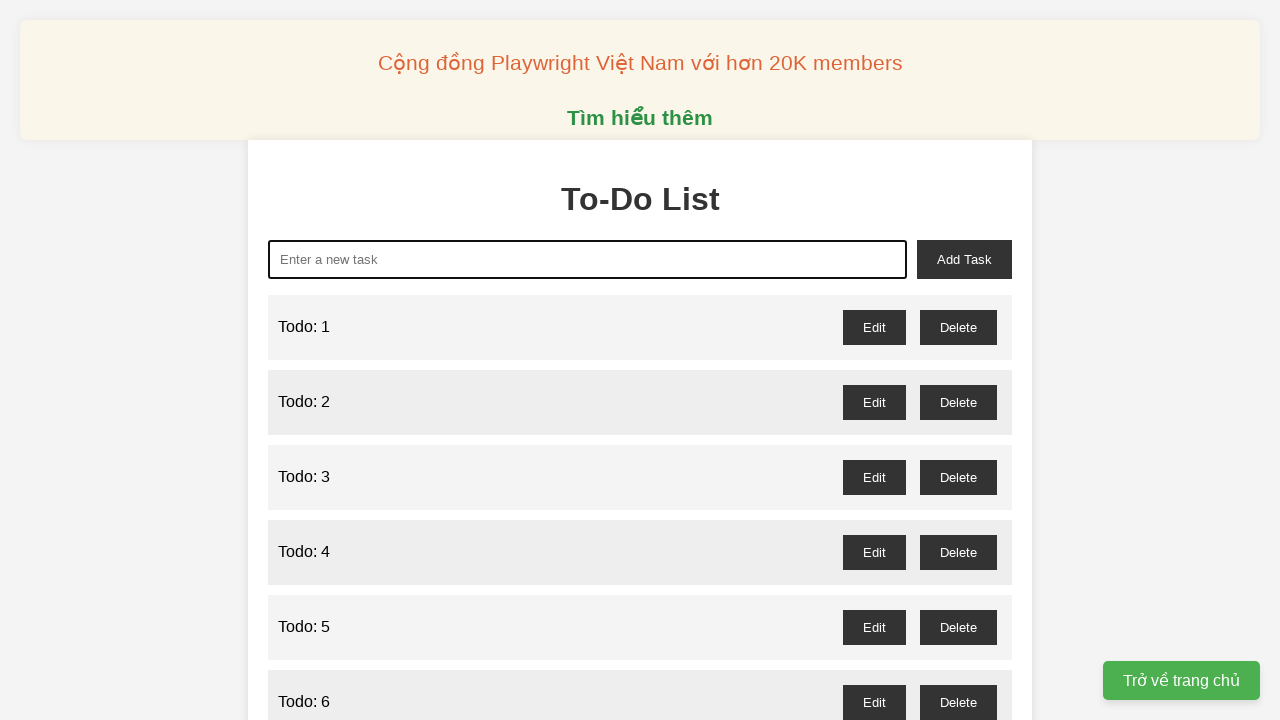

Cleared todo input field before entering item 88 on xpath=//*[@id="new-task"]
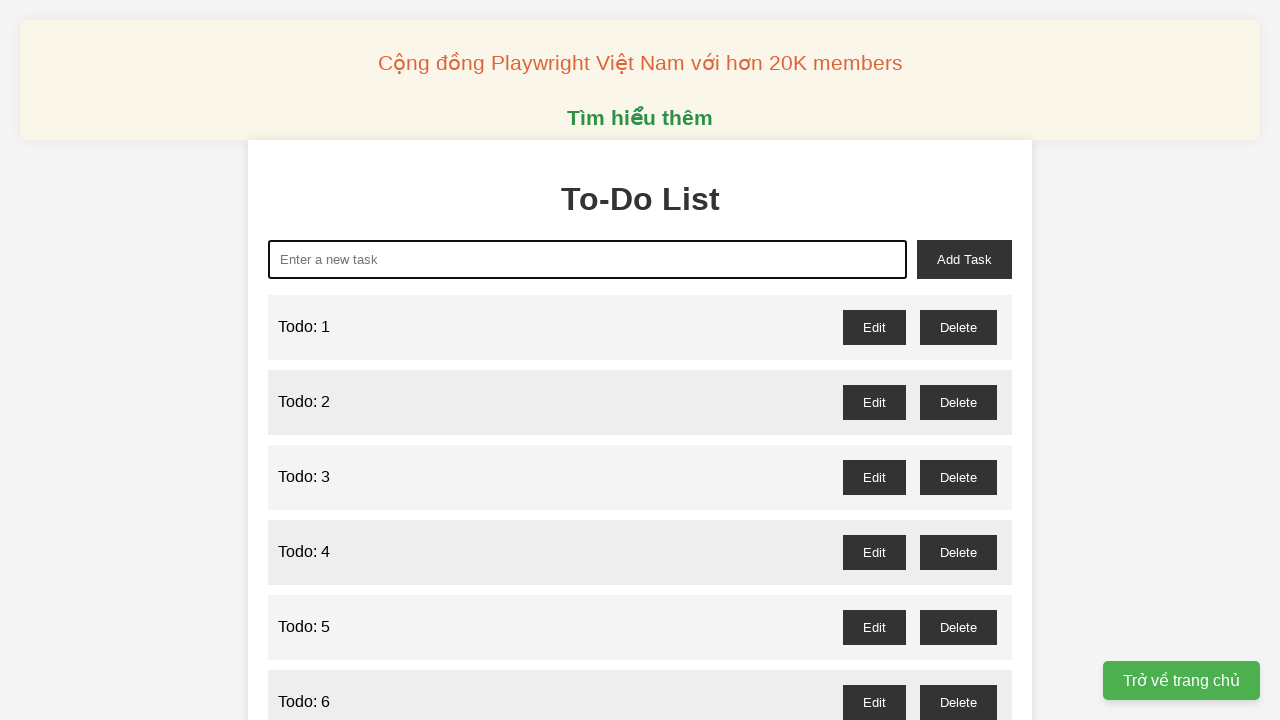

Filled todo input with 'Todo: 88' on xpath=//*[@id="new-task"]
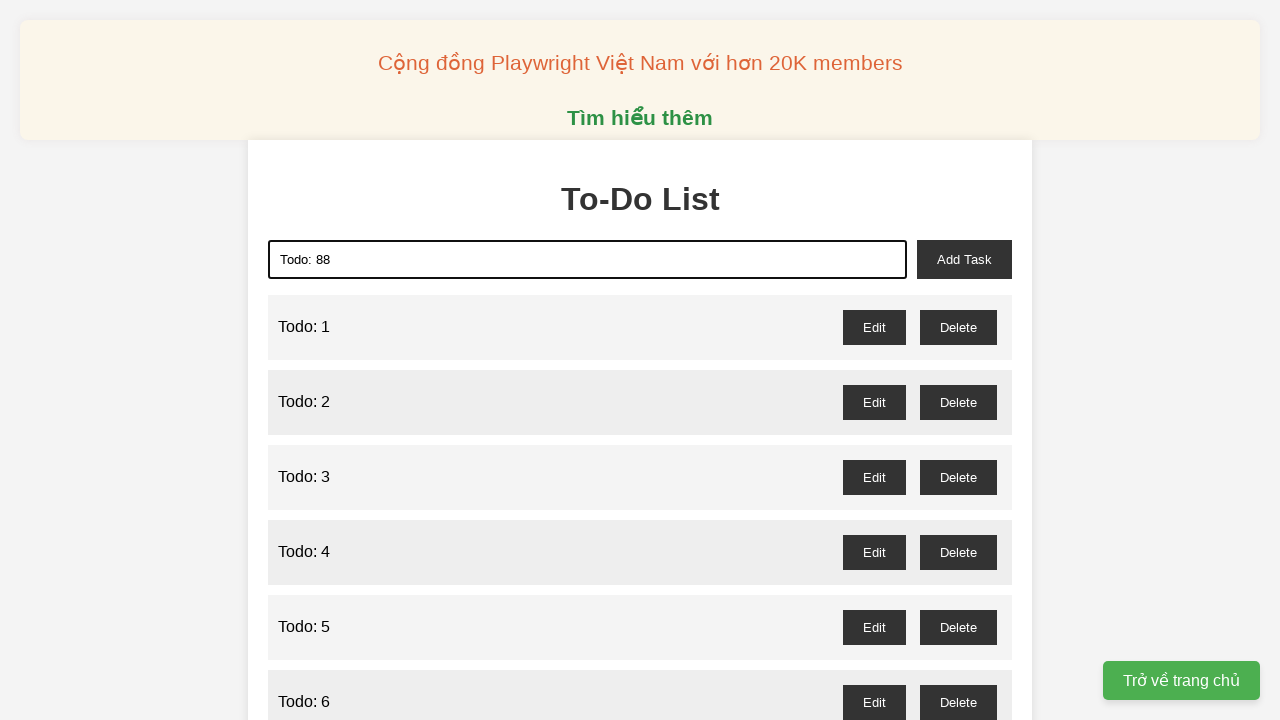

Clicked add task button to add 'Todo: 88' to the list at (964, 259) on xpath=//*[@id="add-task"]
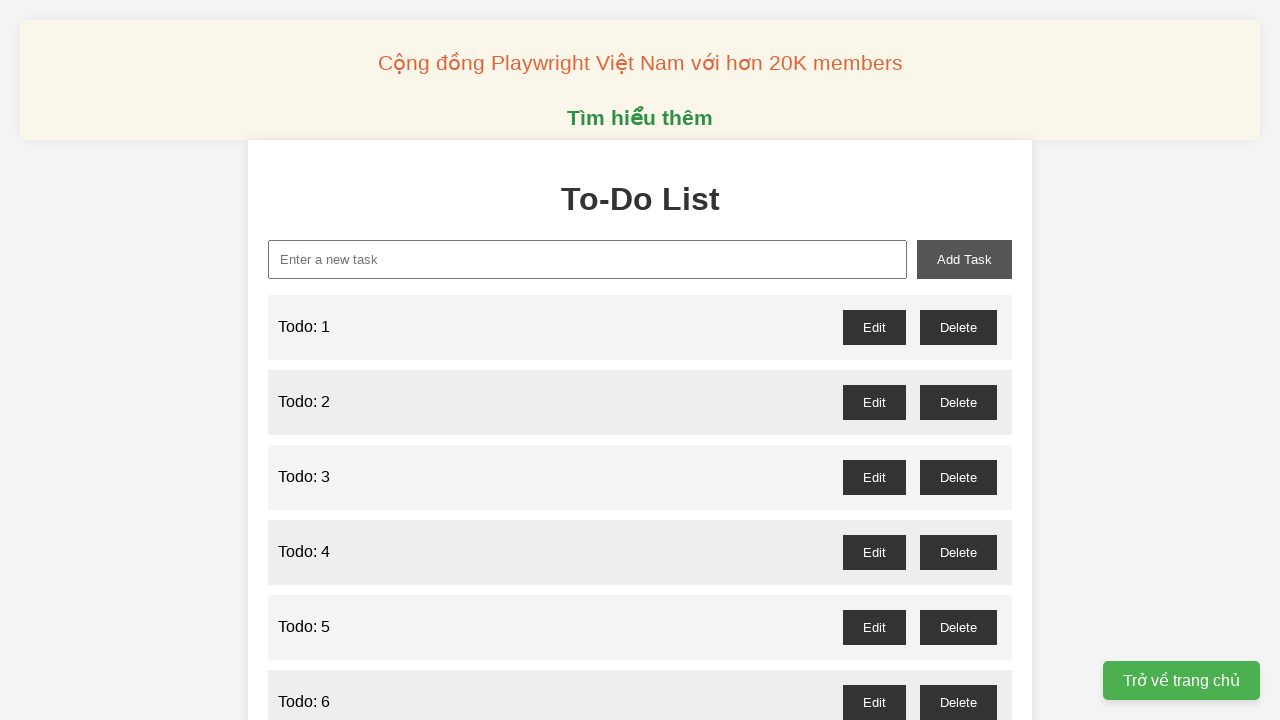

Clicked on todo input field for item 89 at (588, 259) on xpath=//*[@id="new-task"]
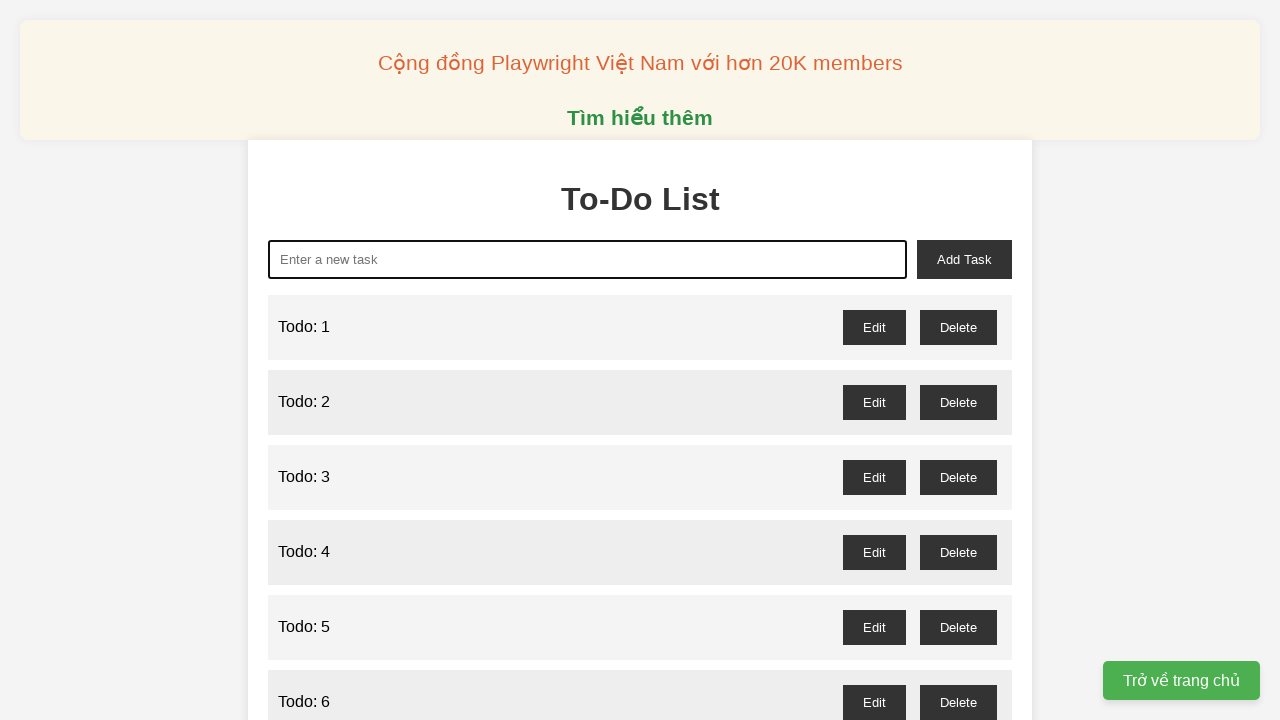

Cleared todo input field before entering item 89 on xpath=//*[@id="new-task"]
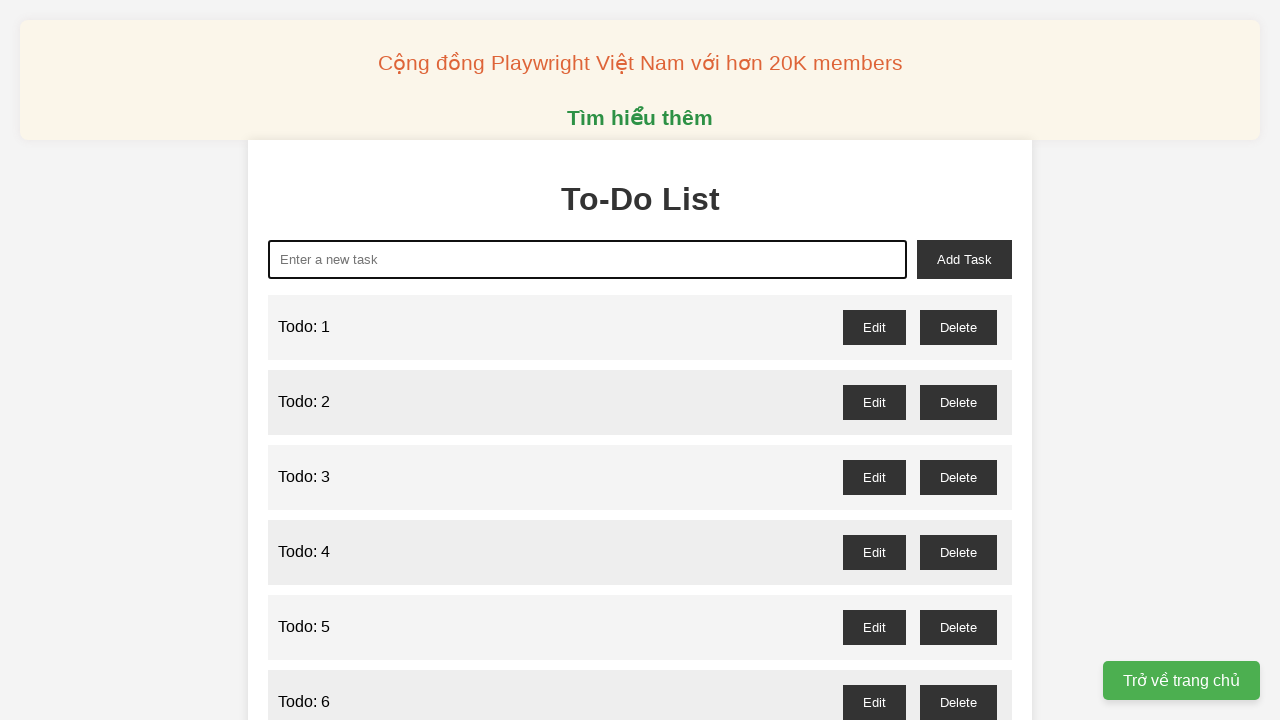

Filled todo input with 'Todo: 89' on xpath=//*[@id="new-task"]
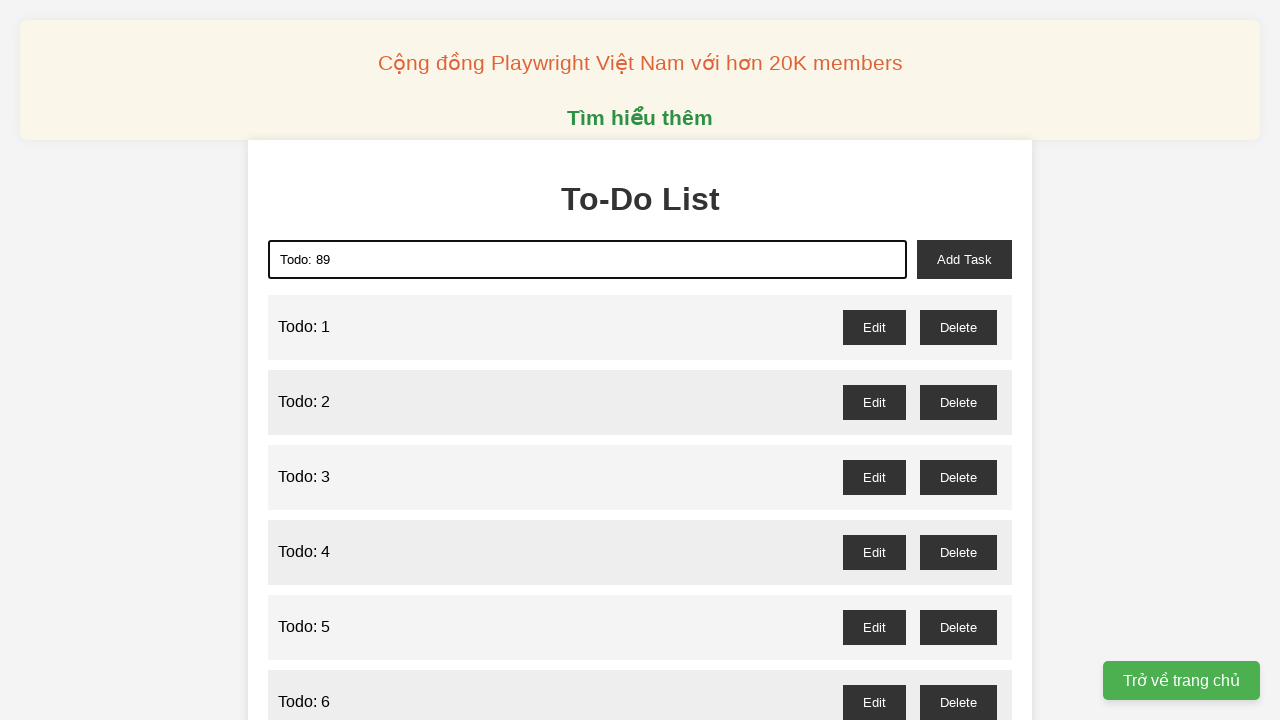

Clicked add task button to add 'Todo: 89' to the list at (964, 259) on xpath=//*[@id="add-task"]
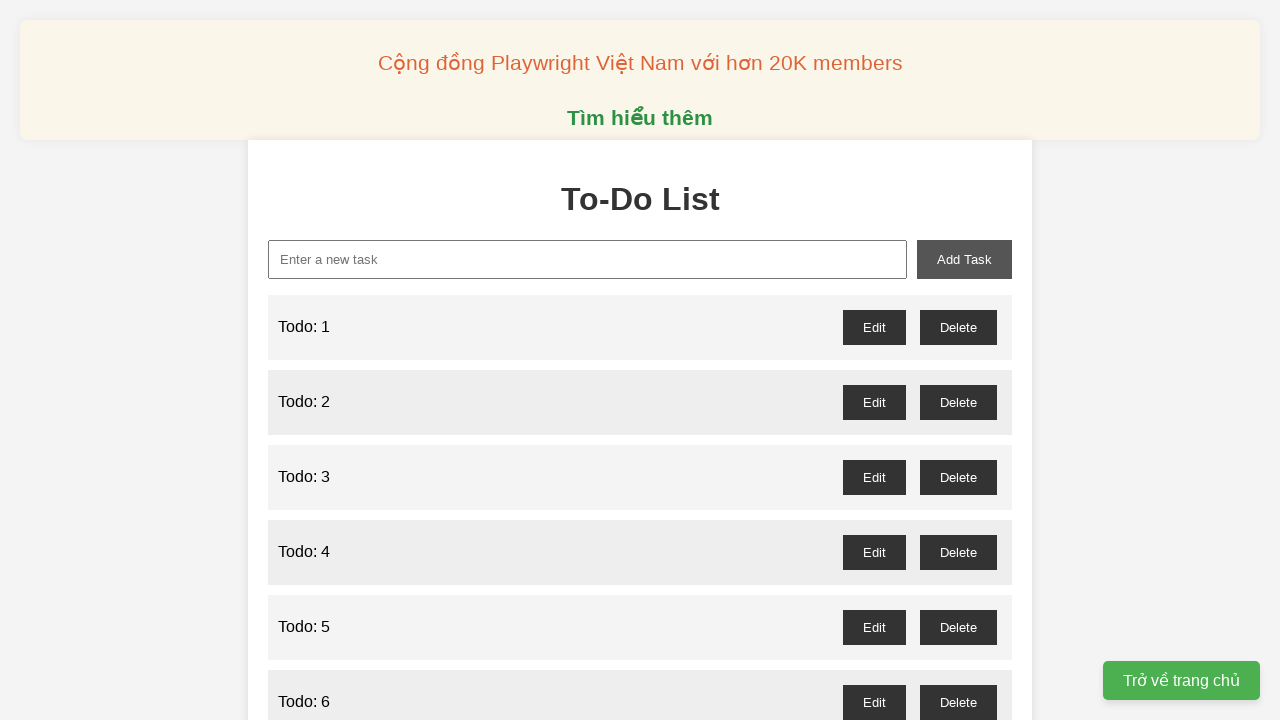

Clicked on todo input field for item 90 at (588, 259) on xpath=//*[@id="new-task"]
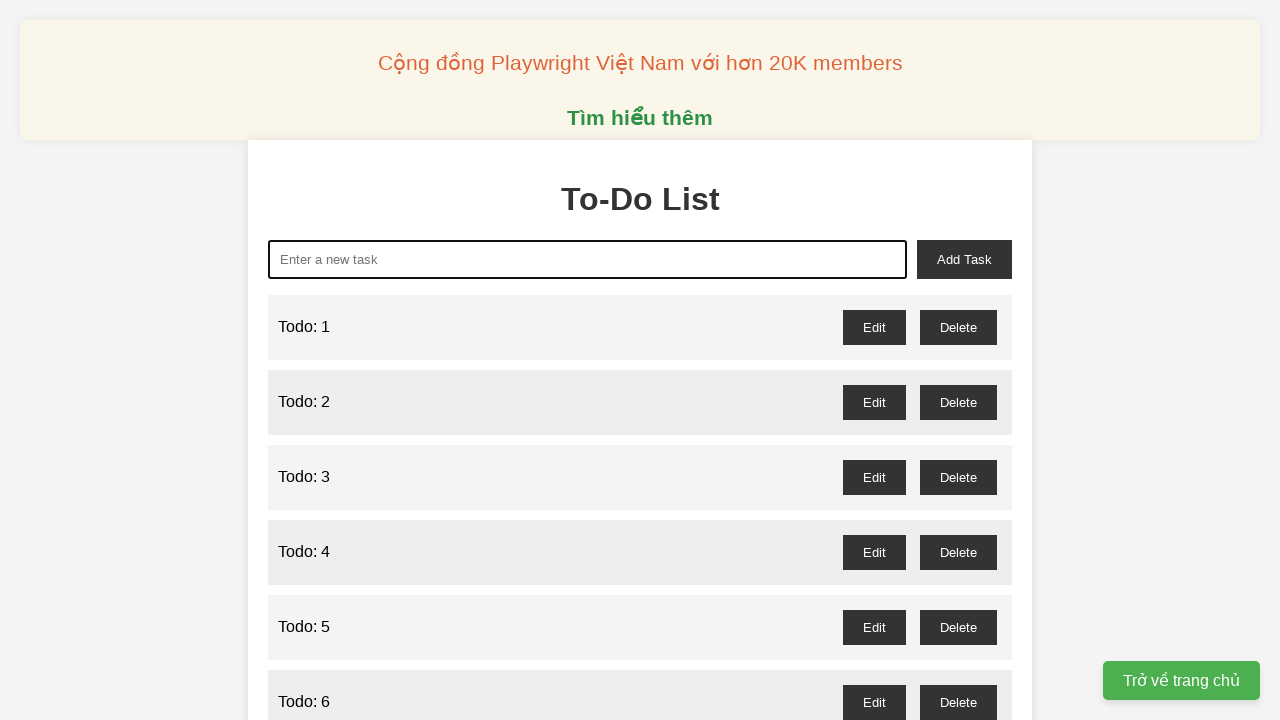

Cleared todo input field before entering item 90 on xpath=//*[@id="new-task"]
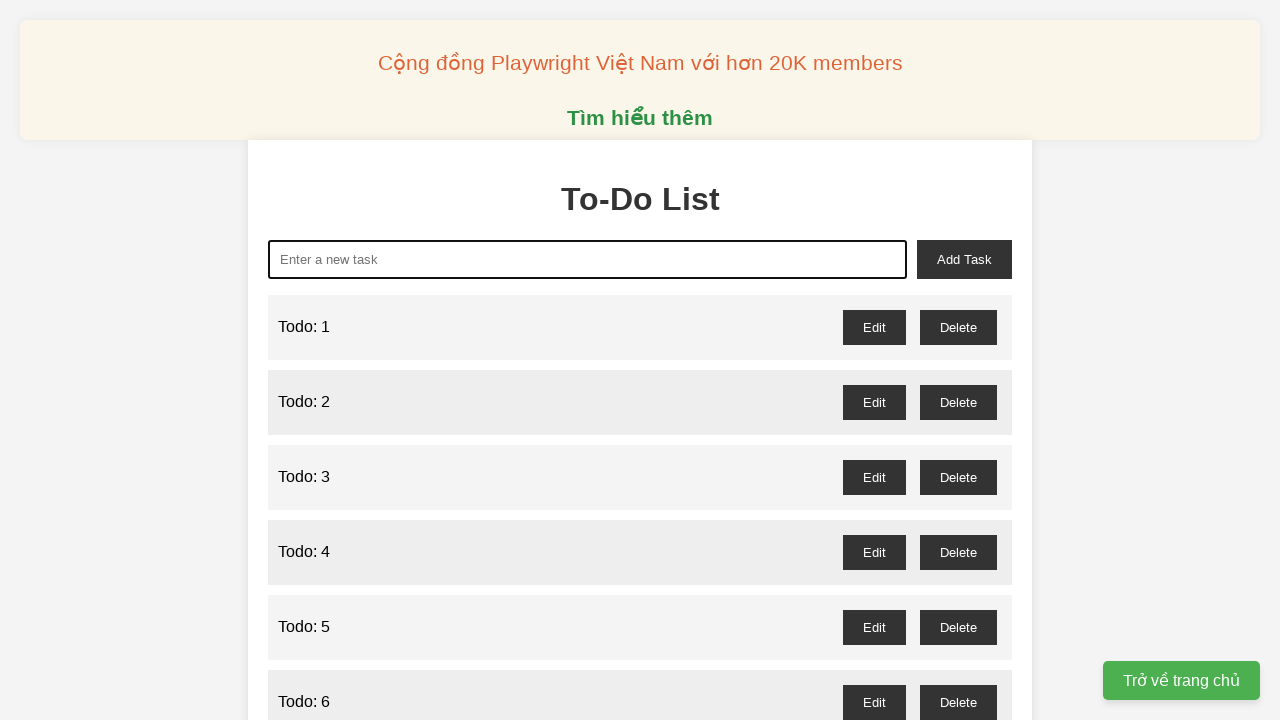

Filled todo input with 'Todo: 90' on xpath=//*[@id="new-task"]
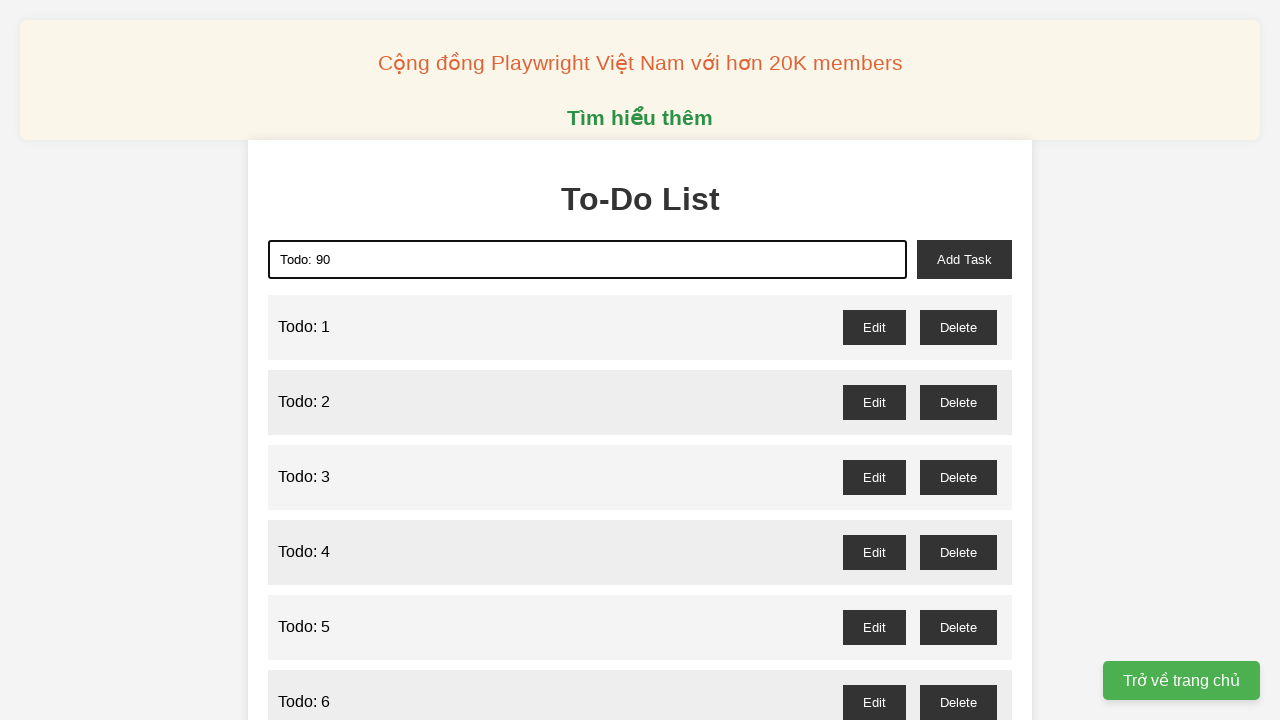

Clicked add task button to add 'Todo: 90' to the list at (964, 259) on xpath=//*[@id="add-task"]
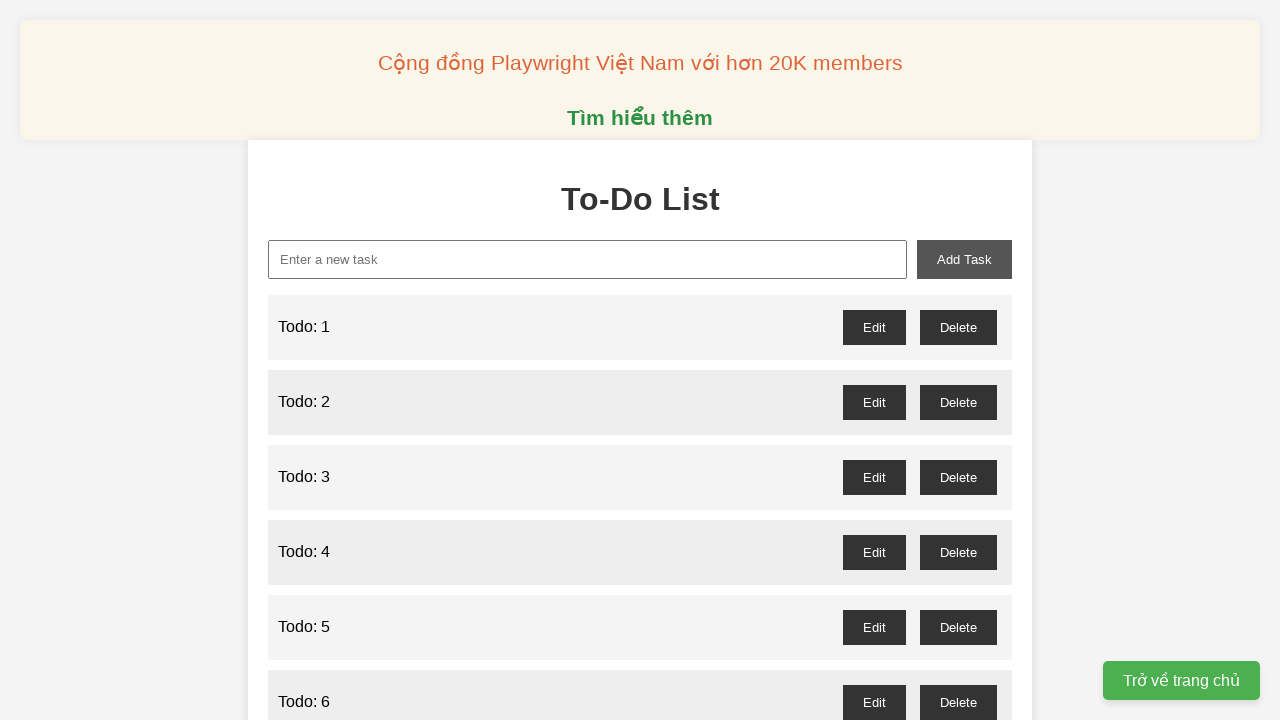

Clicked on todo input field for item 91 at (588, 259) on xpath=//*[@id="new-task"]
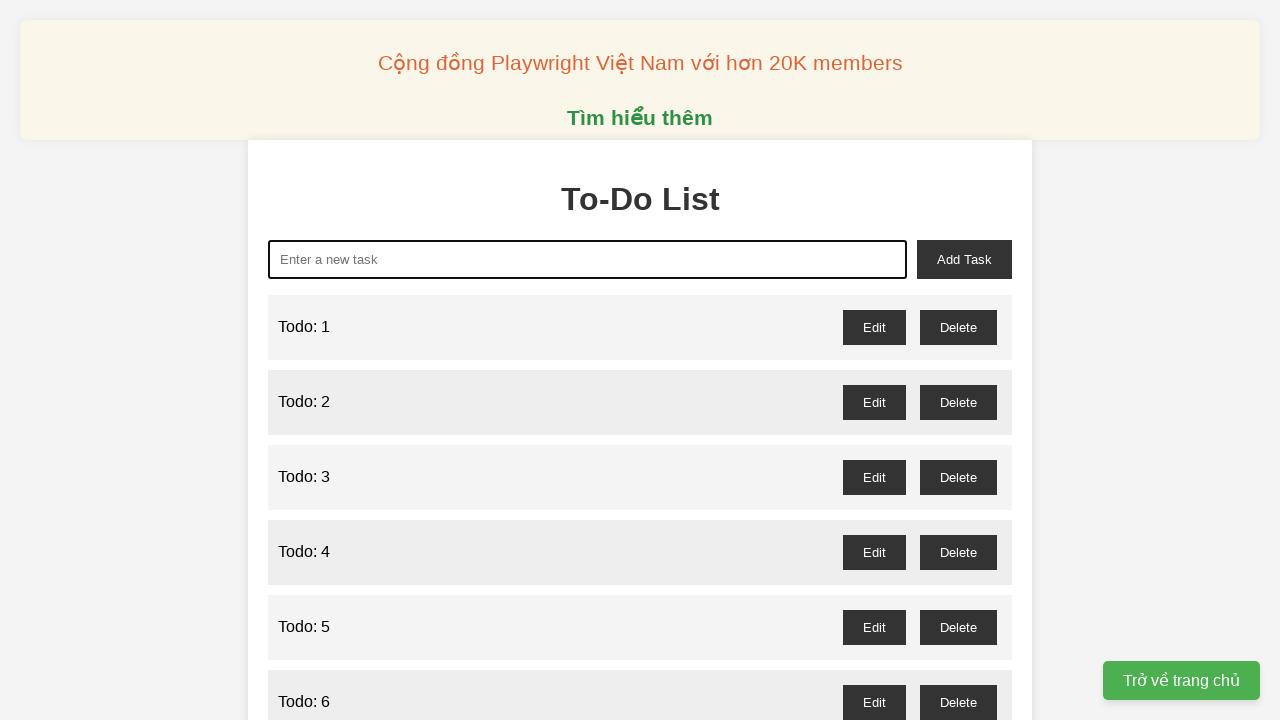

Cleared todo input field before entering item 91 on xpath=//*[@id="new-task"]
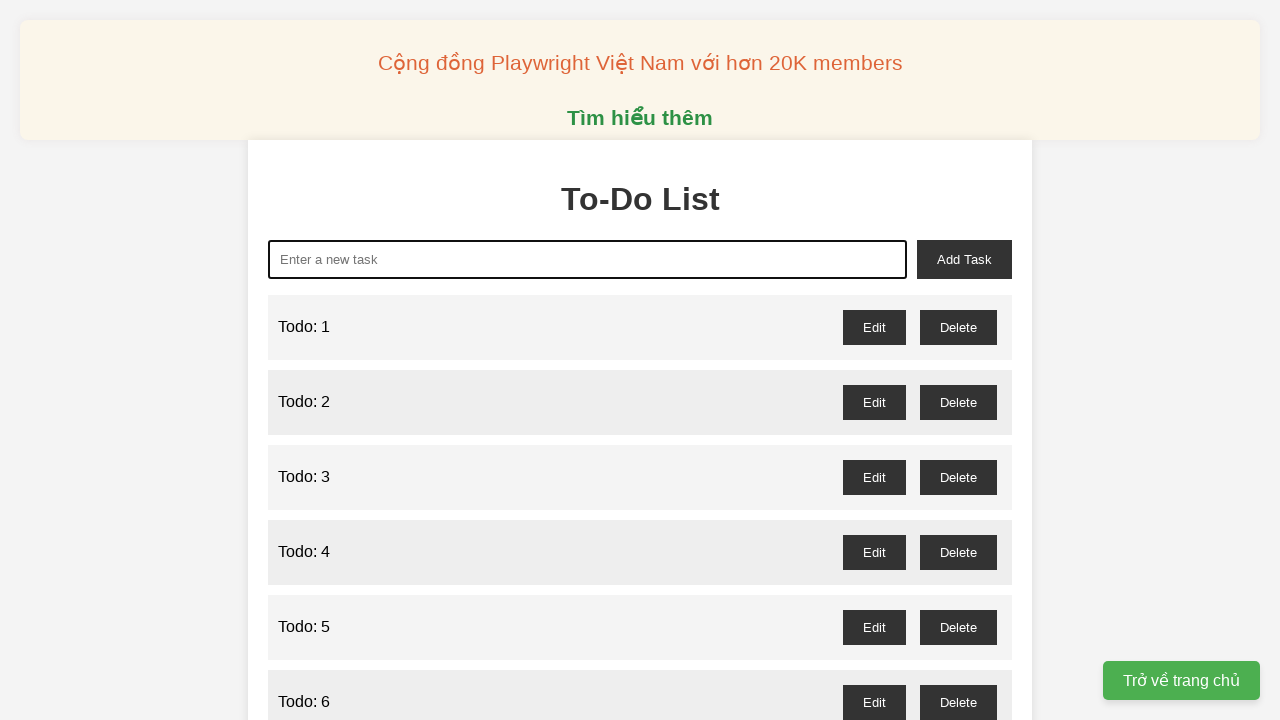

Filled todo input with 'Todo: 91' on xpath=//*[@id="new-task"]
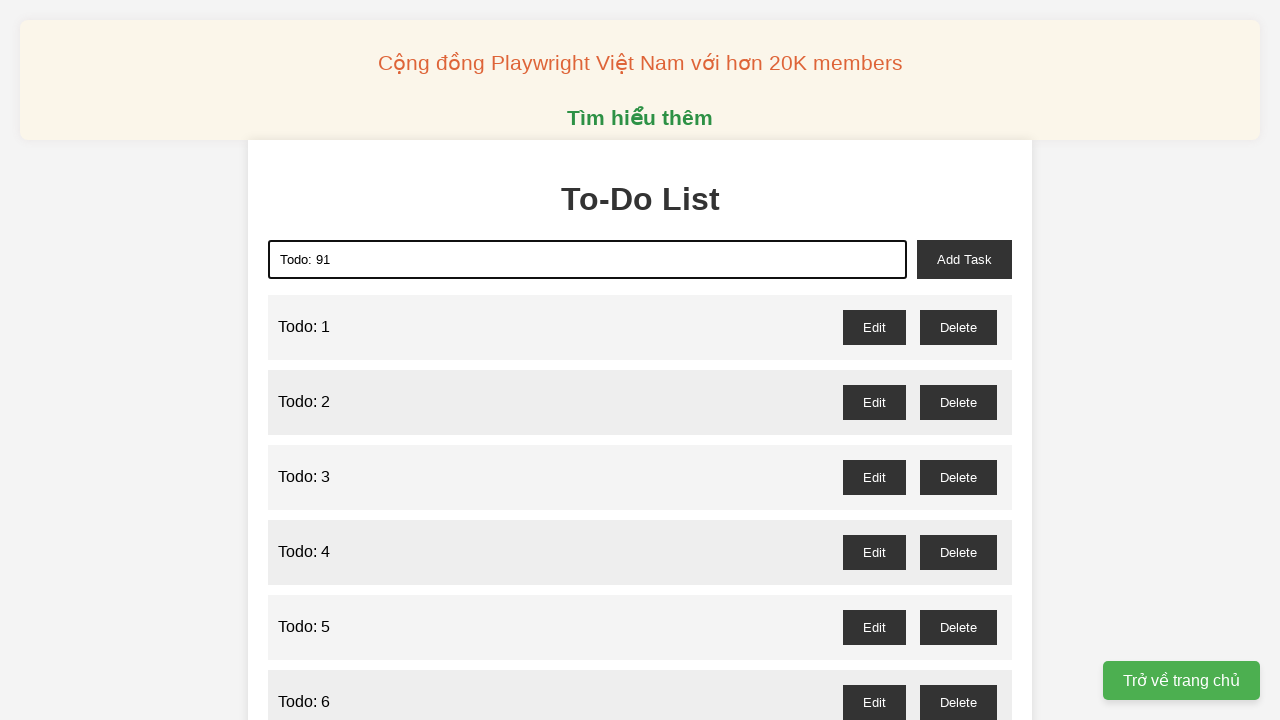

Clicked add task button to add 'Todo: 91' to the list at (964, 259) on xpath=//*[@id="add-task"]
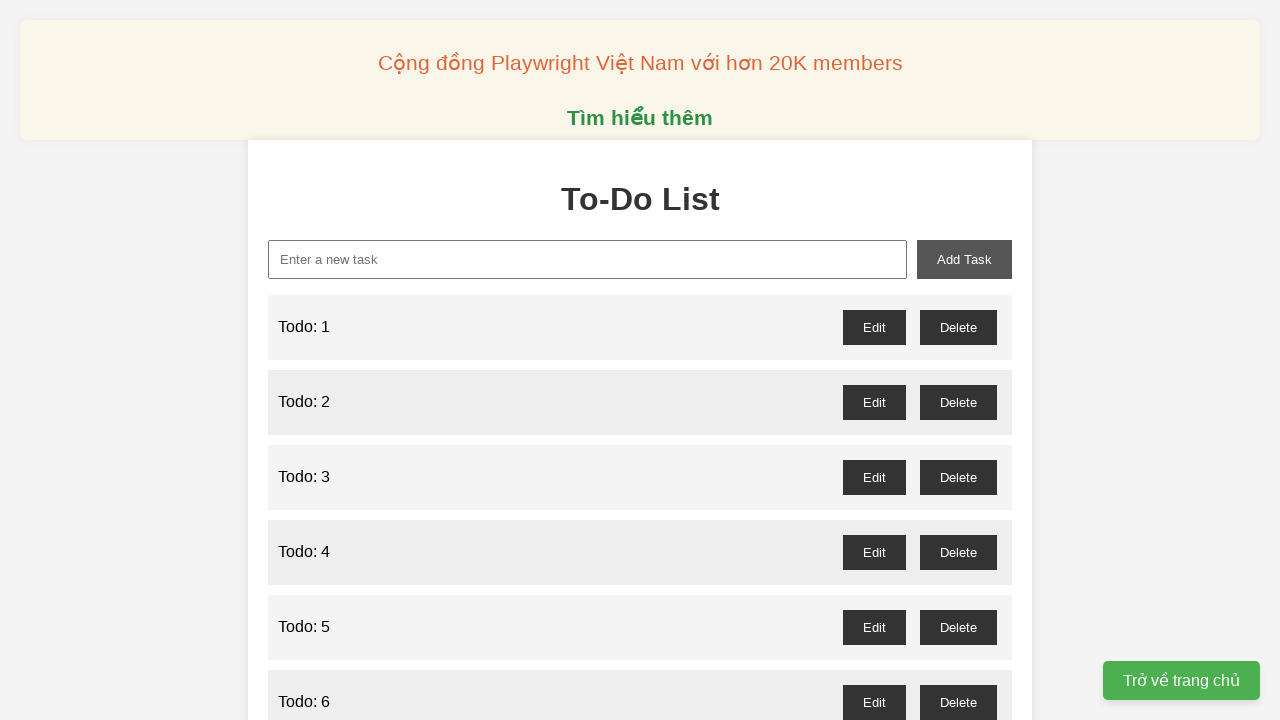

Clicked on todo input field for item 92 at (588, 259) on xpath=//*[@id="new-task"]
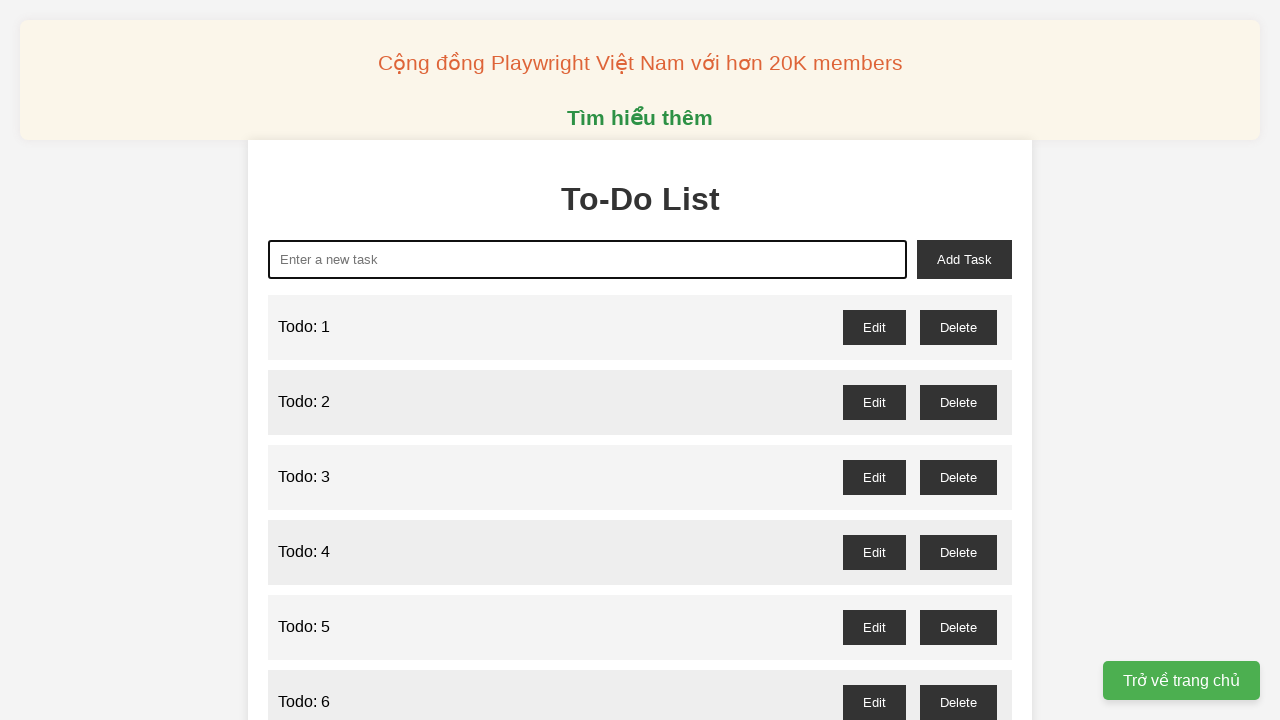

Cleared todo input field before entering item 92 on xpath=//*[@id="new-task"]
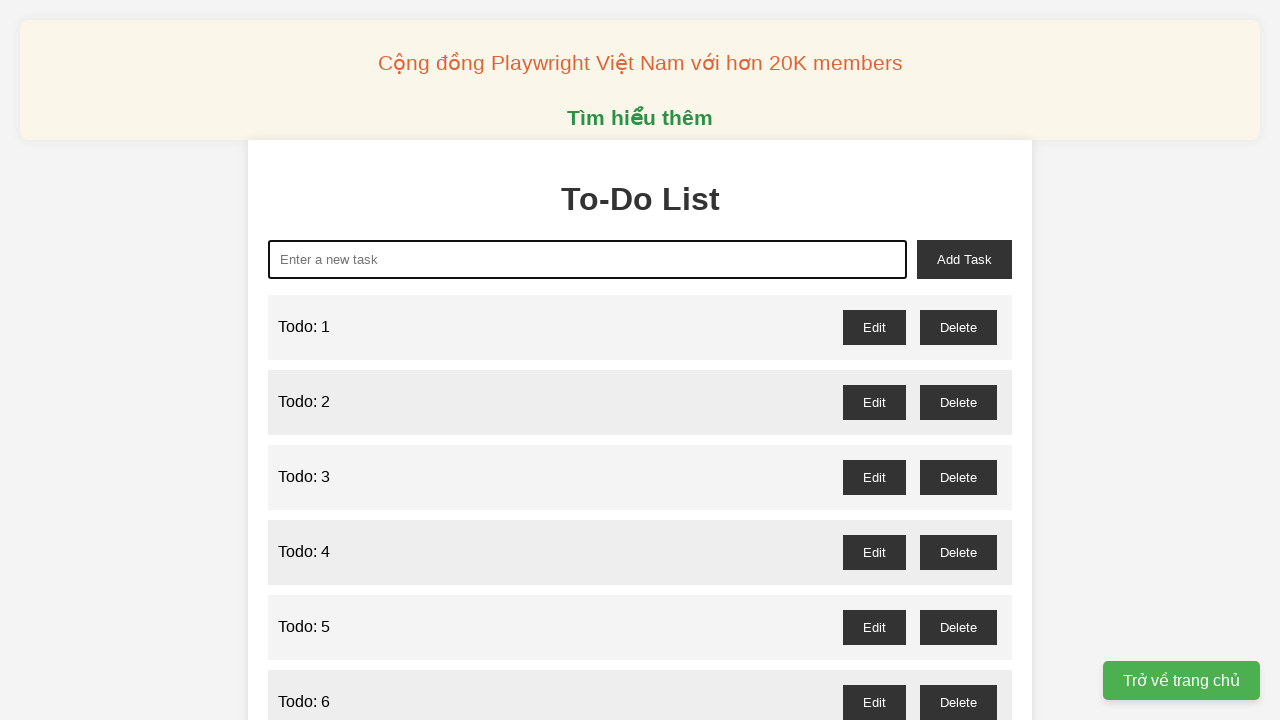

Filled todo input with 'Todo: 92' on xpath=//*[@id="new-task"]
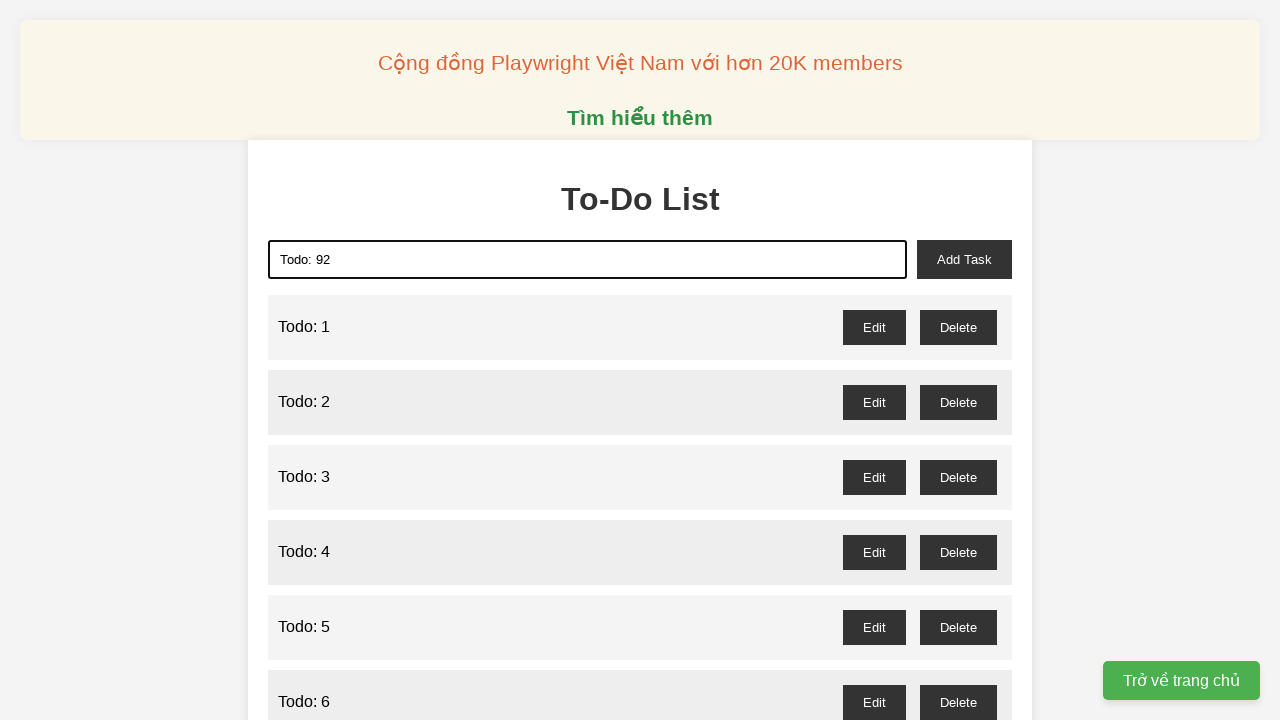

Clicked add task button to add 'Todo: 92' to the list at (964, 259) on xpath=//*[@id="add-task"]
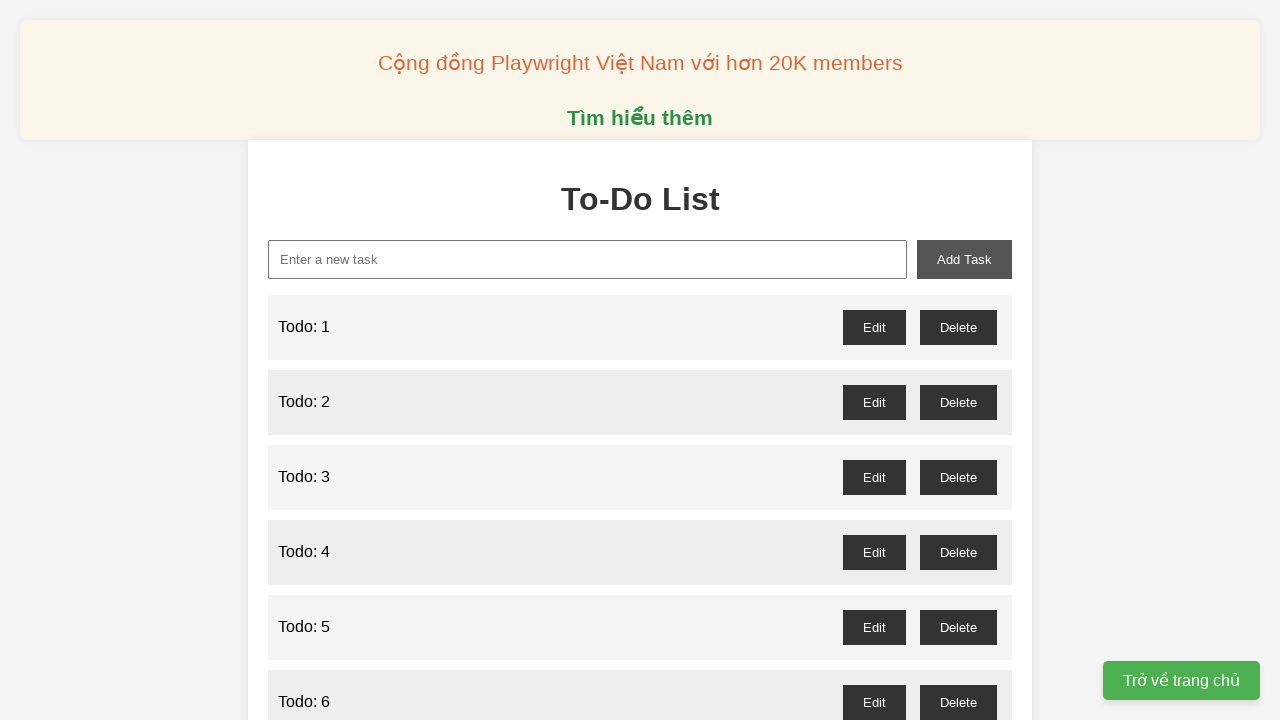

Clicked on todo input field for item 93 at (588, 259) on xpath=//*[@id="new-task"]
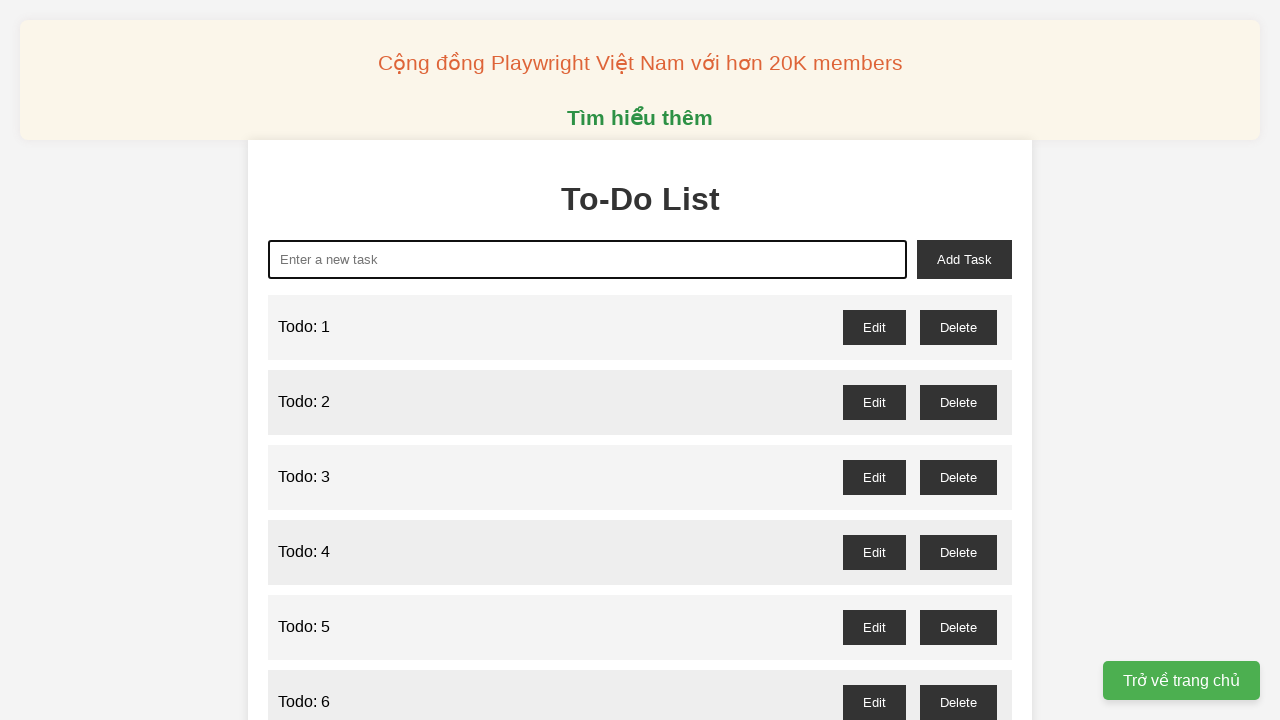

Cleared todo input field before entering item 93 on xpath=//*[@id="new-task"]
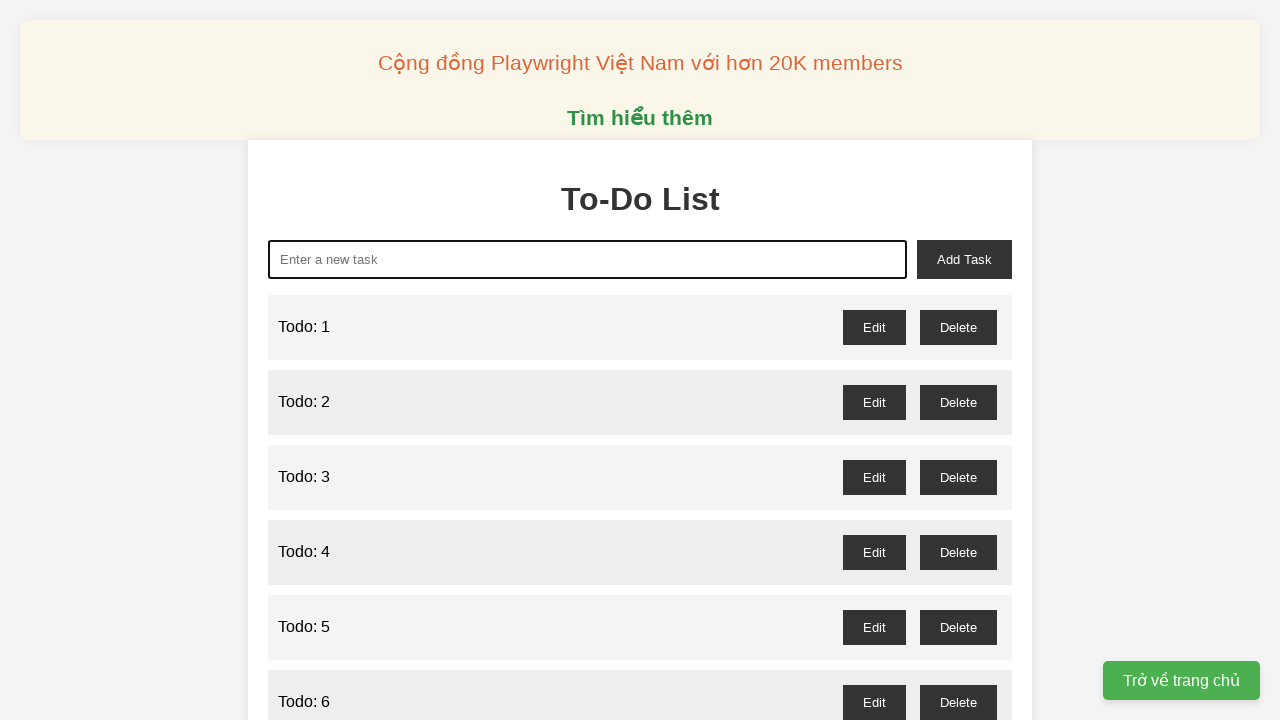

Filled todo input with 'Todo: 93' on xpath=//*[@id="new-task"]
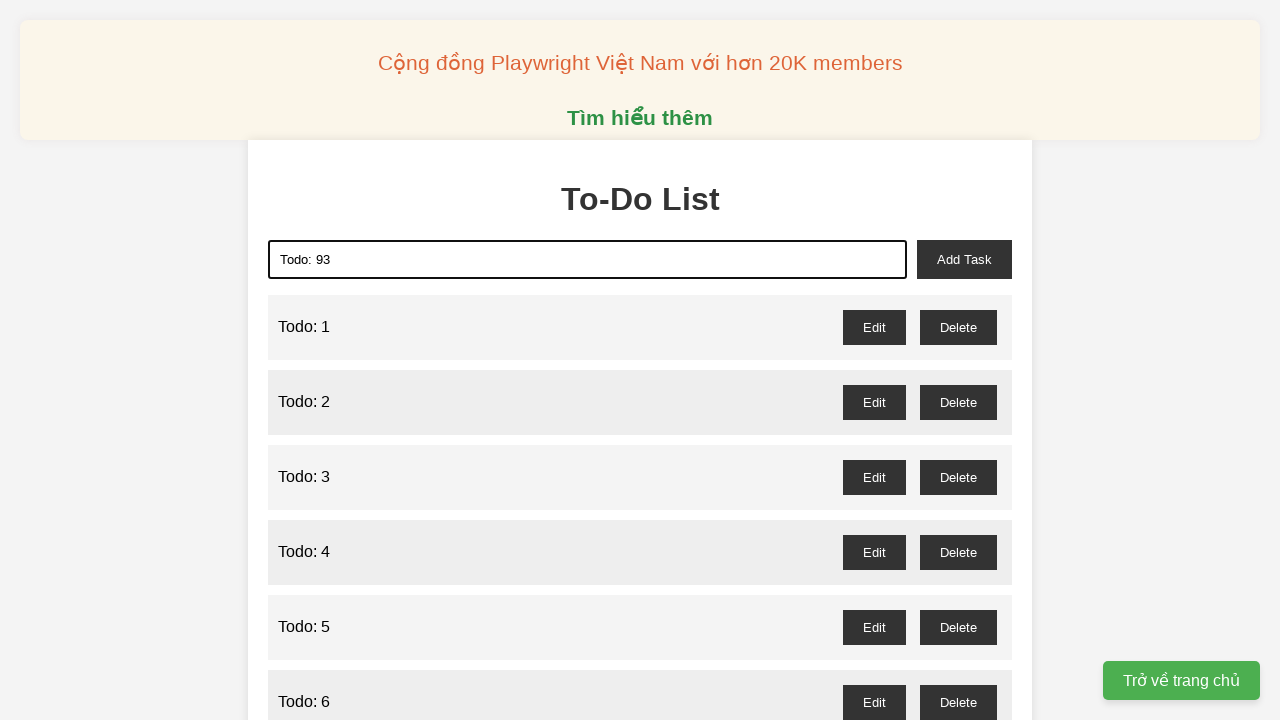

Clicked add task button to add 'Todo: 93' to the list at (964, 259) on xpath=//*[@id="add-task"]
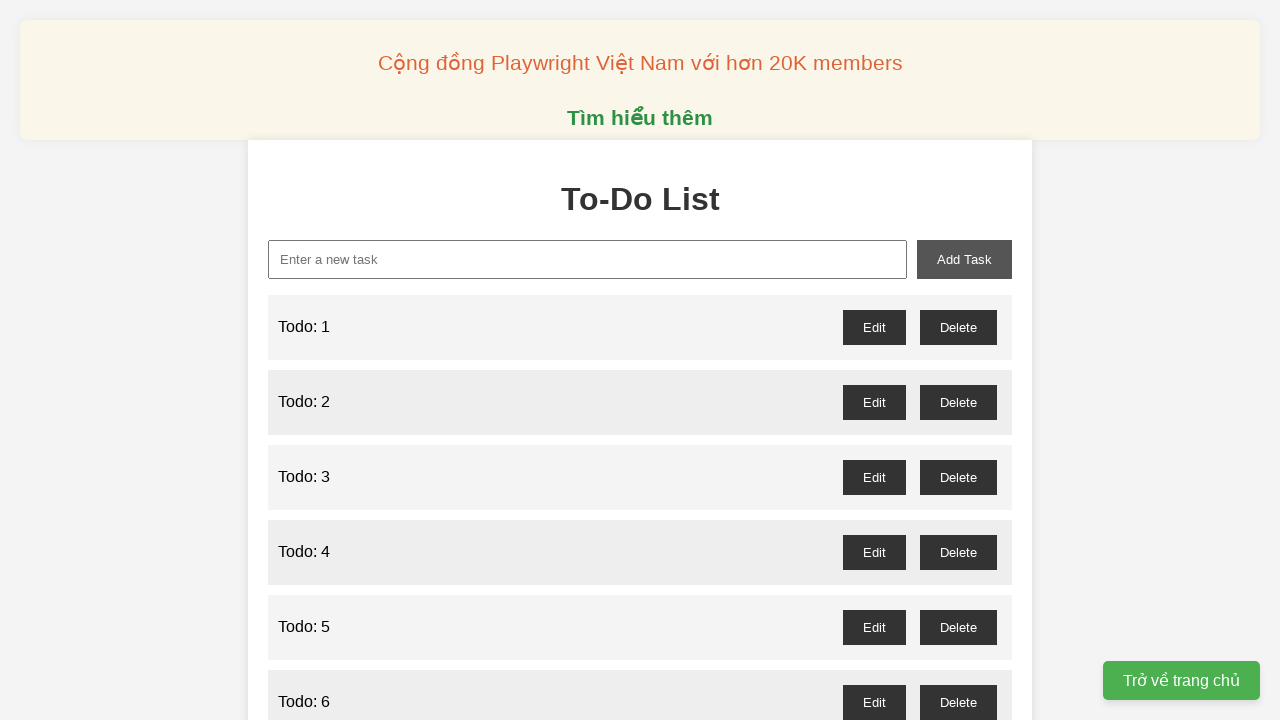

Clicked on todo input field for item 94 at (588, 259) on xpath=//*[@id="new-task"]
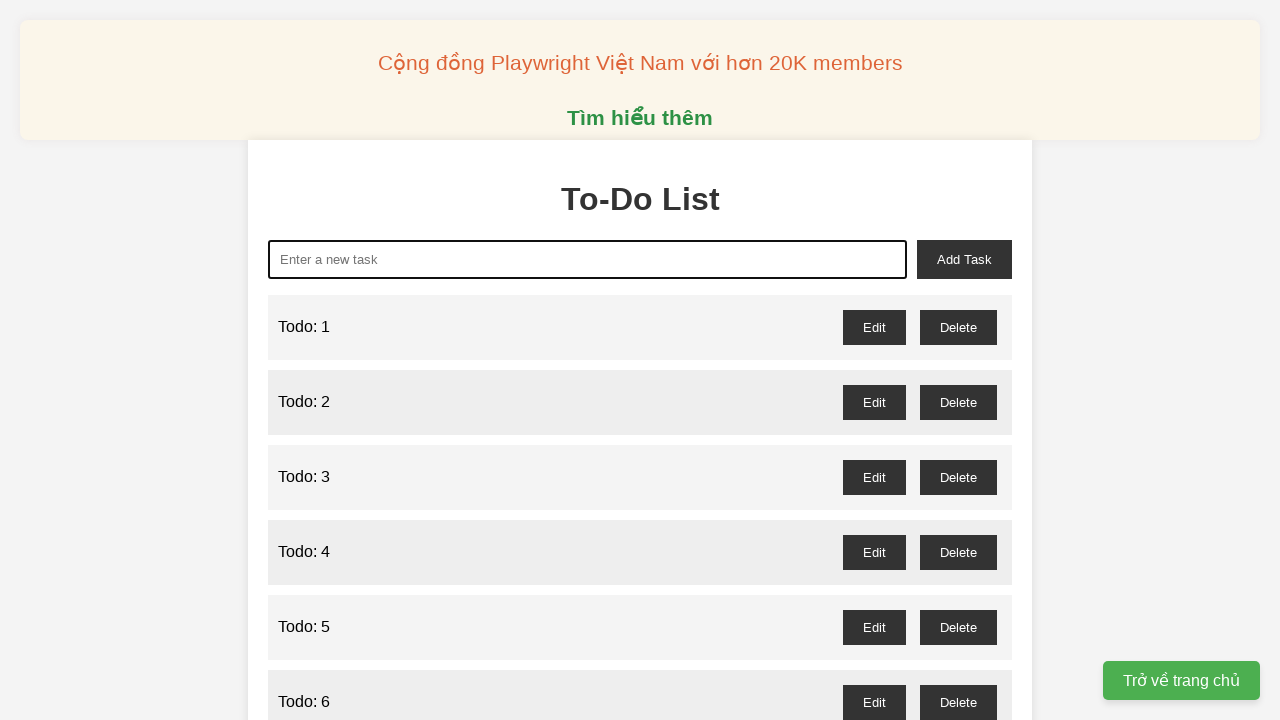

Cleared todo input field before entering item 94 on xpath=//*[@id="new-task"]
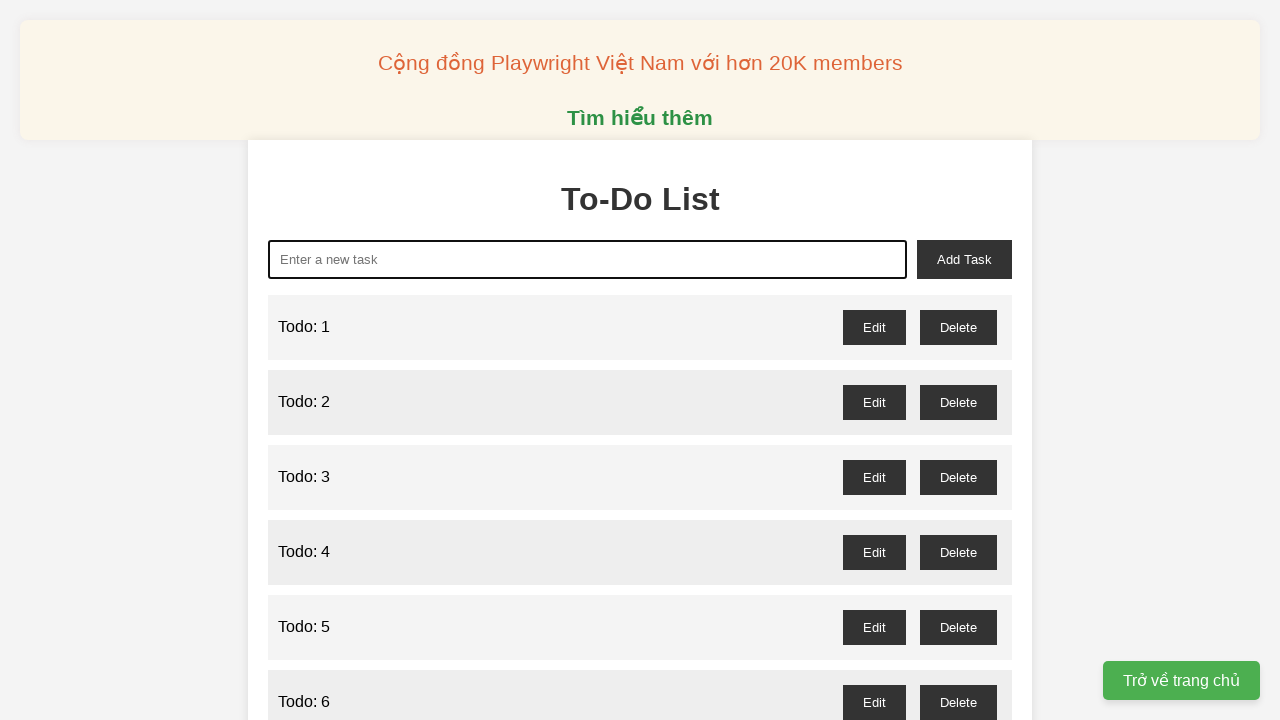

Filled todo input with 'Todo: 94' on xpath=//*[@id="new-task"]
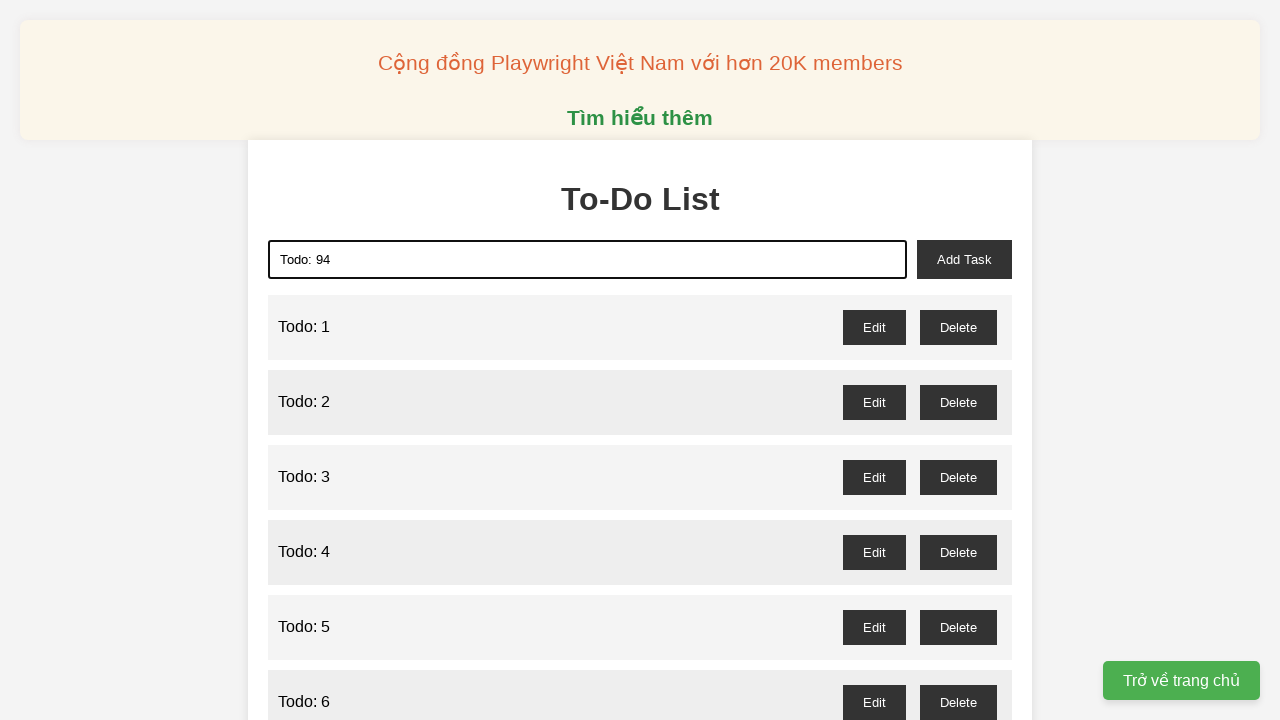

Clicked add task button to add 'Todo: 94' to the list at (964, 259) on xpath=//*[@id="add-task"]
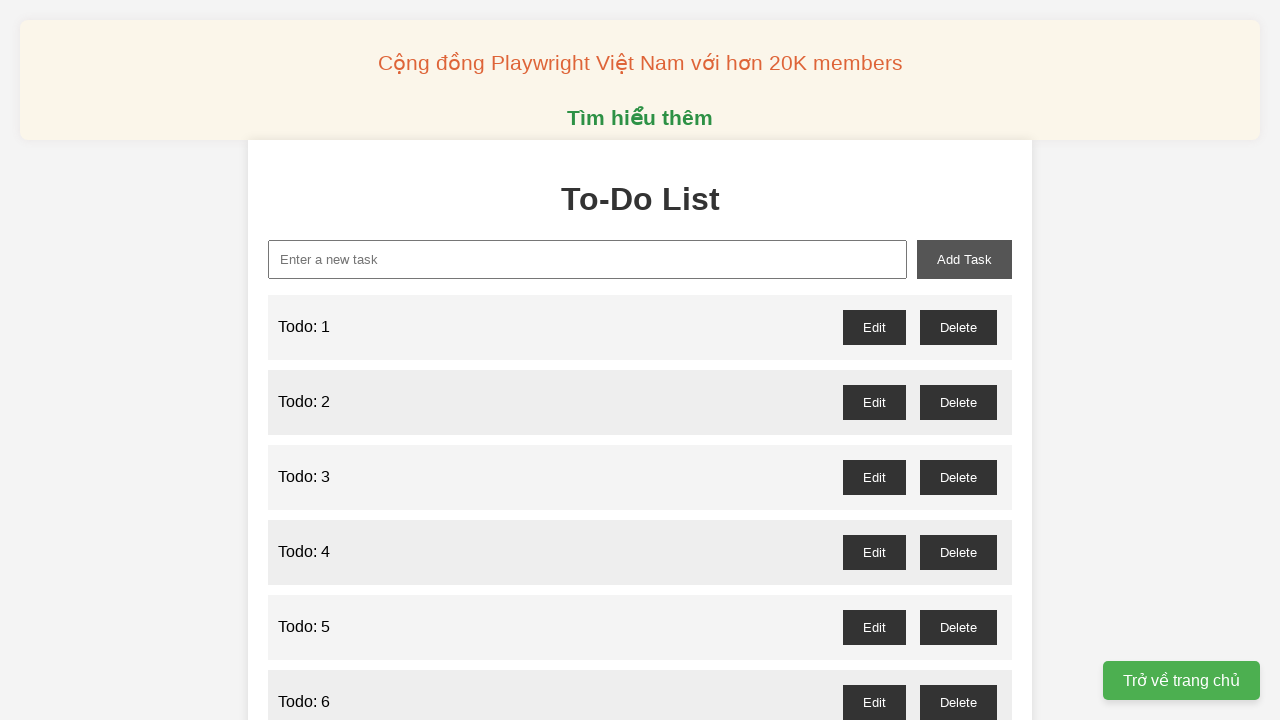

Clicked on todo input field for item 95 at (588, 259) on xpath=//*[@id="new-task"]
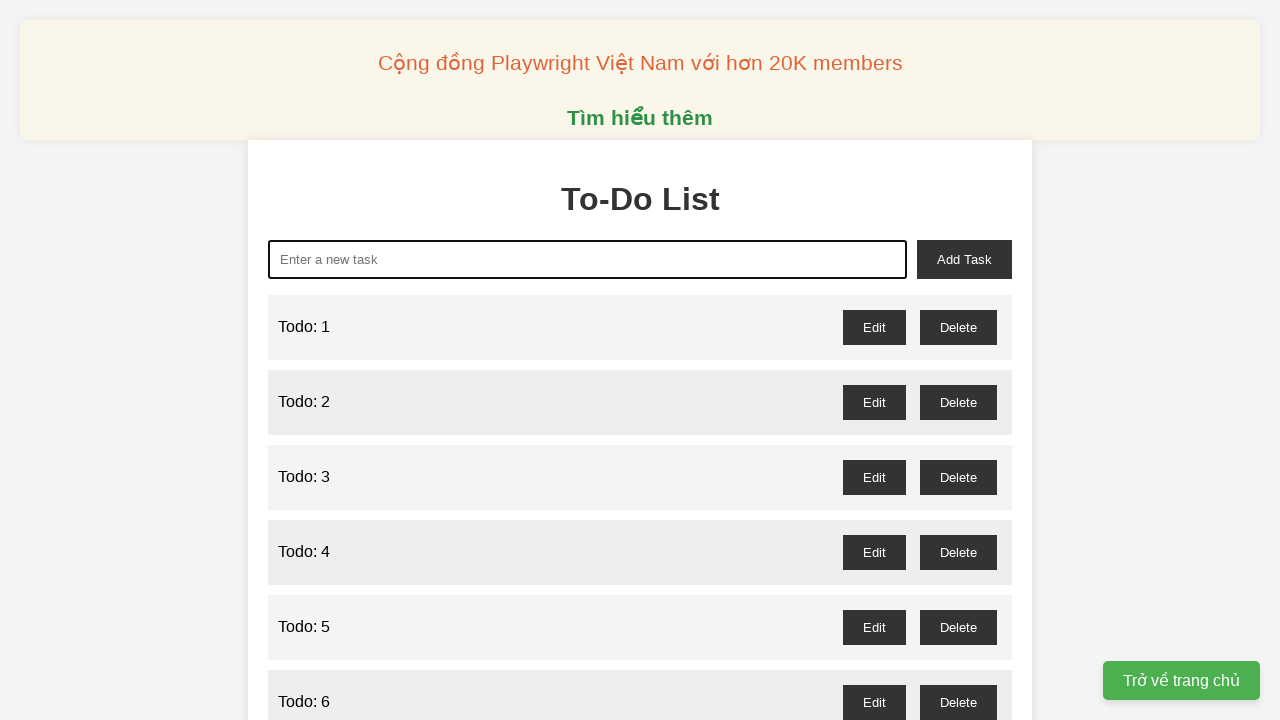

Cleared todo input field before entering item 95 on xpath=//*[@id="new-task"]
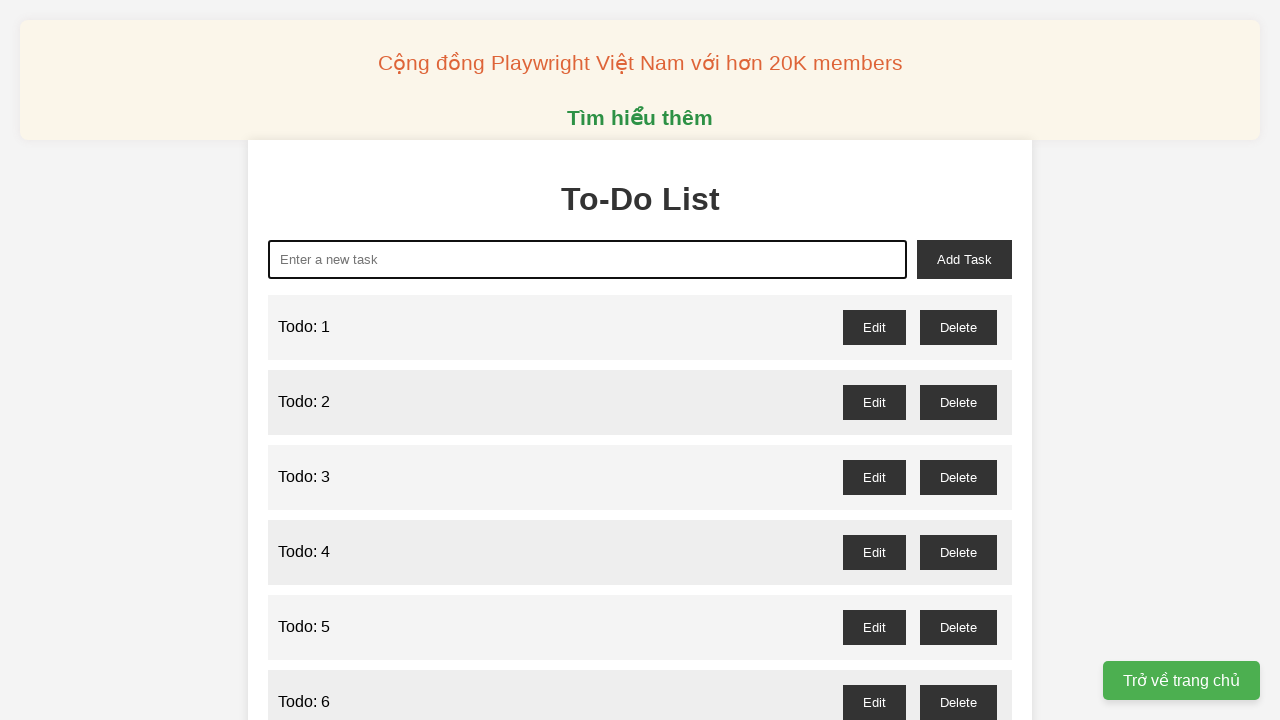

Filled todo input with 'Todo: 95' on xpath=//*[@id="new-task"]
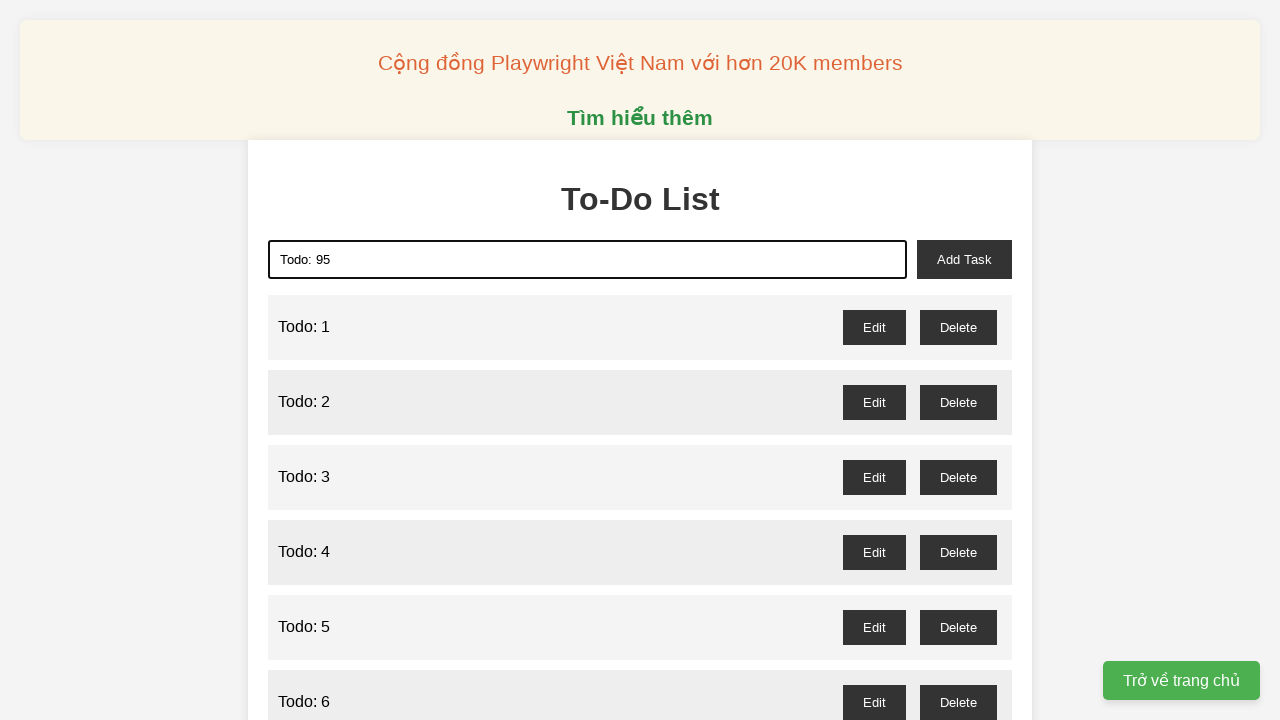

Clicked add task button to add 'Todo: 95' to the list at (964, 259) on xpath=//*[@id="add-task"]
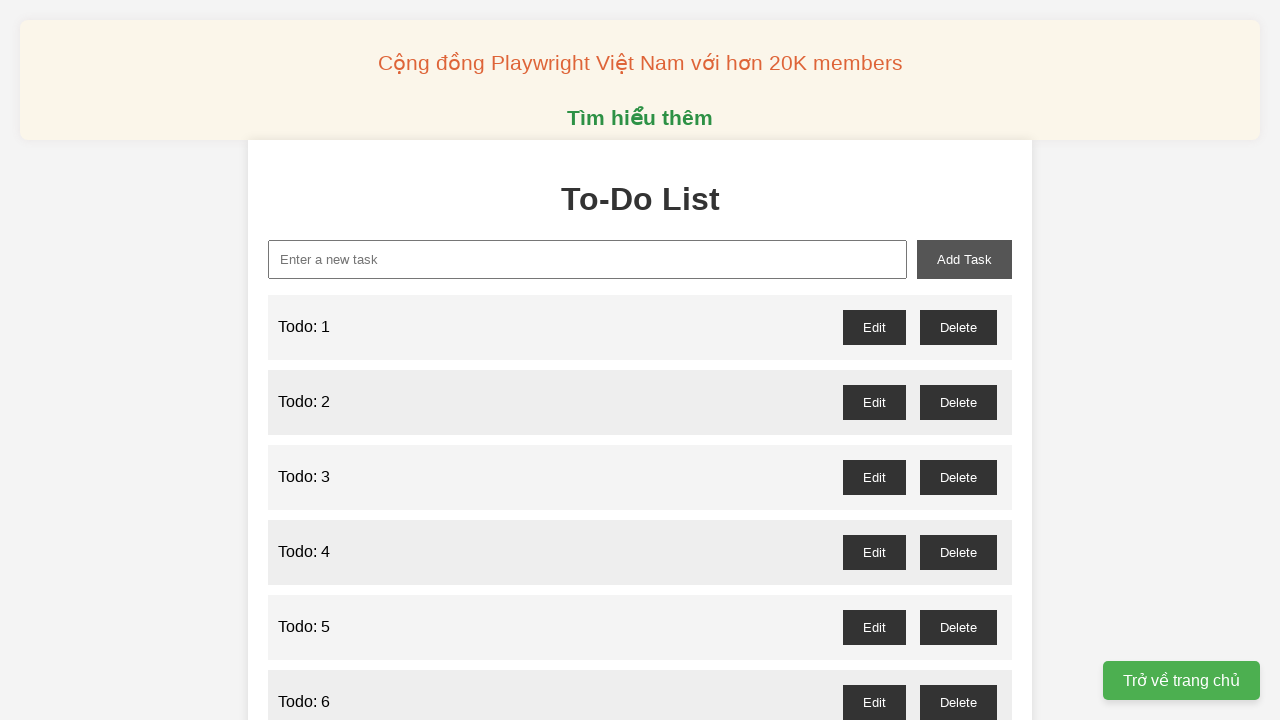

Clicked on todo input field for item 96 at (588, 259) on xpath=//*[@id="new-task"]
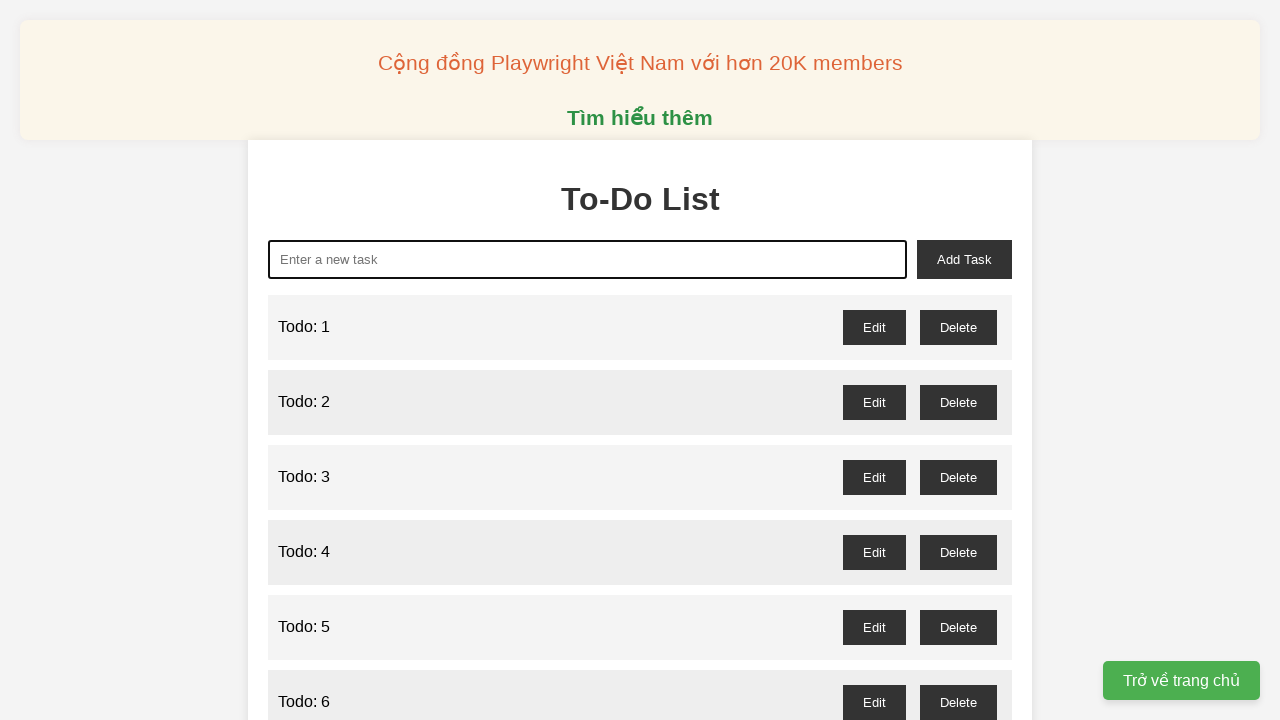

Cleared todo input field before entering item 96 on xpath=//*[@id="new-task"]
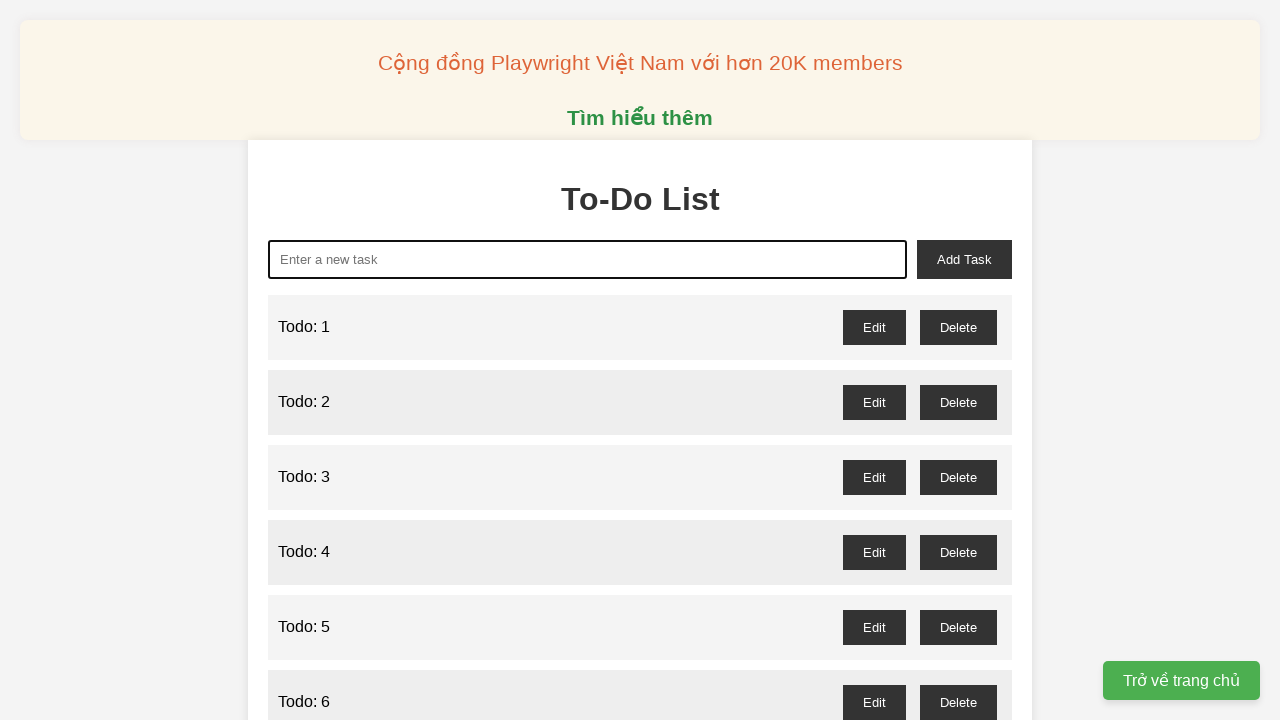

Filled todo input with 'Todo: 96' on xpath=//*[@id="new-task"]
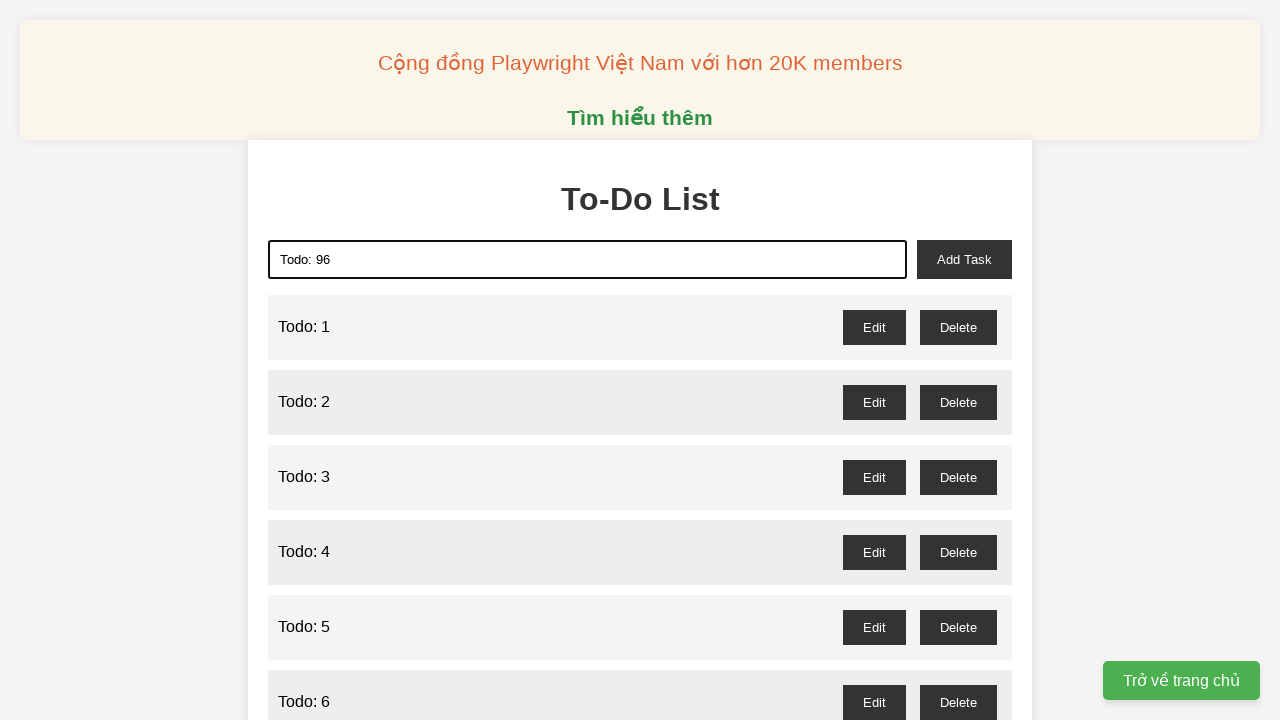

Clicked add task button to add 'Todo: 96' to the list at (964, 259) on xpath=//*[@id="add-task"]
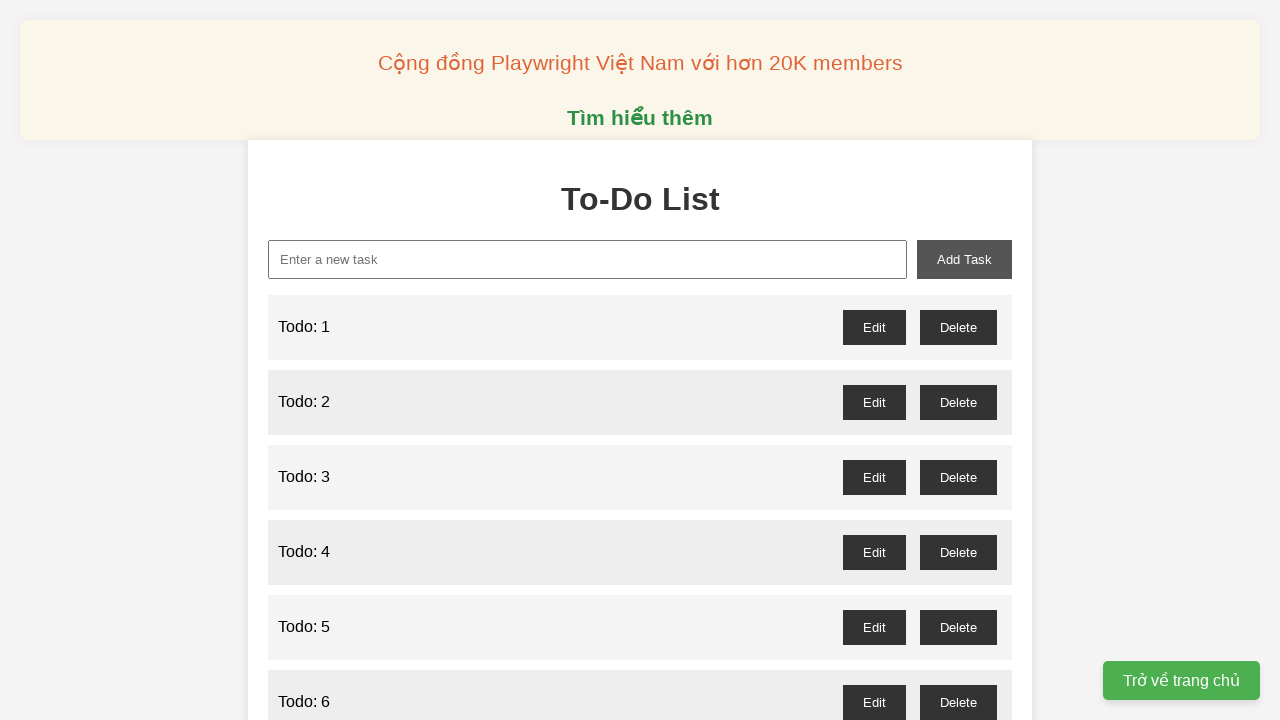

Clicked on todo input field for item 97 at (588, 259) on xpath=//*[@id="new-task"]
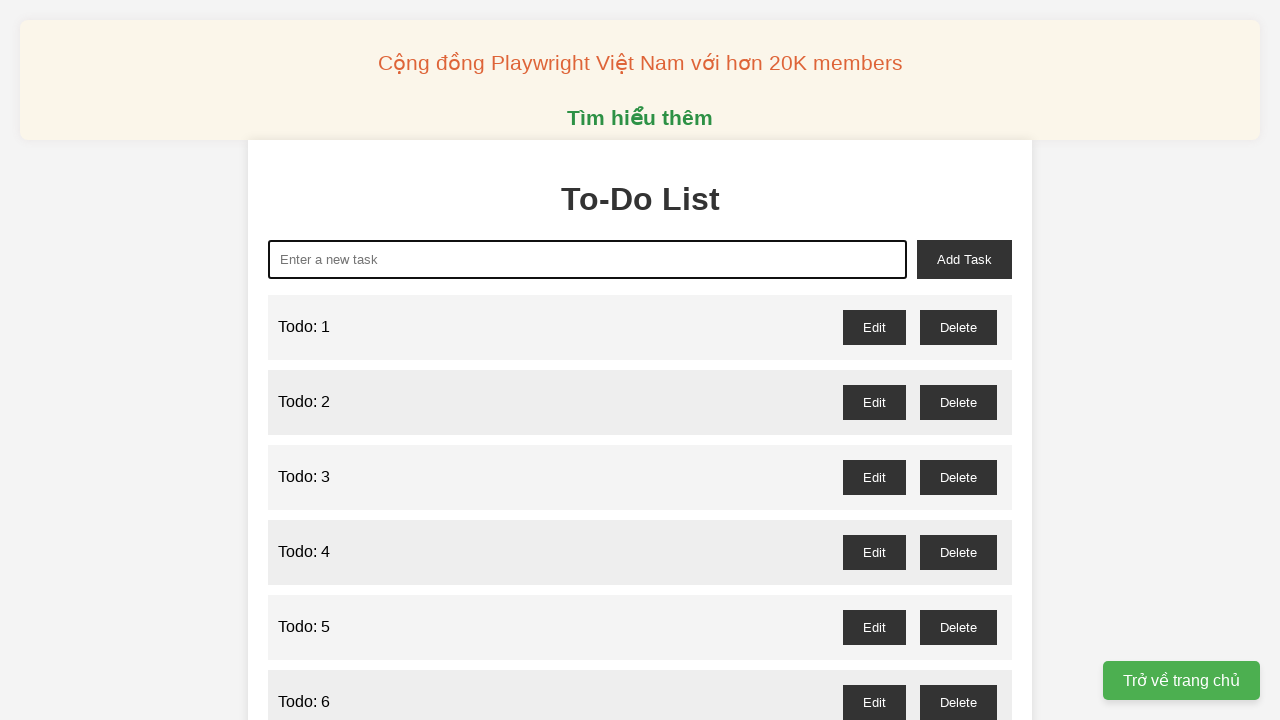

Cleared todo input field before entering item 97 on xpath=//*[@id="new-task"]
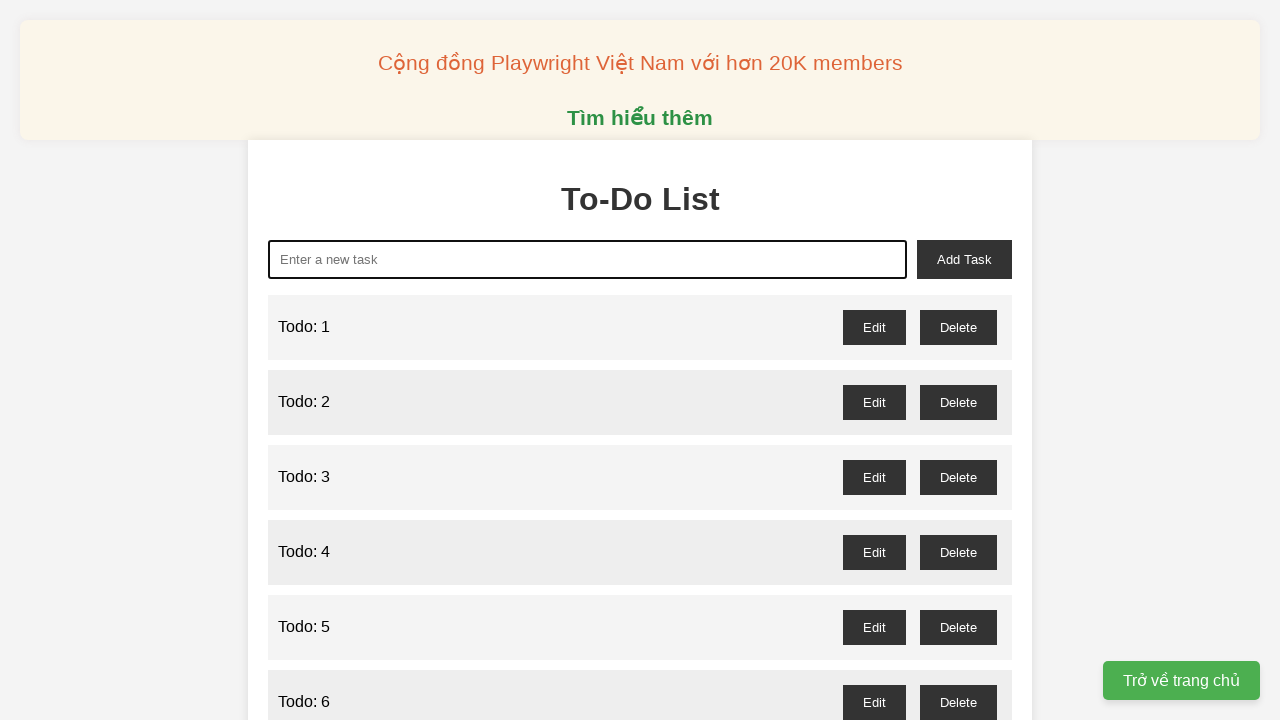

Filled todo input with 'Todo: 97' on xpath=//*[@id="new-task"]
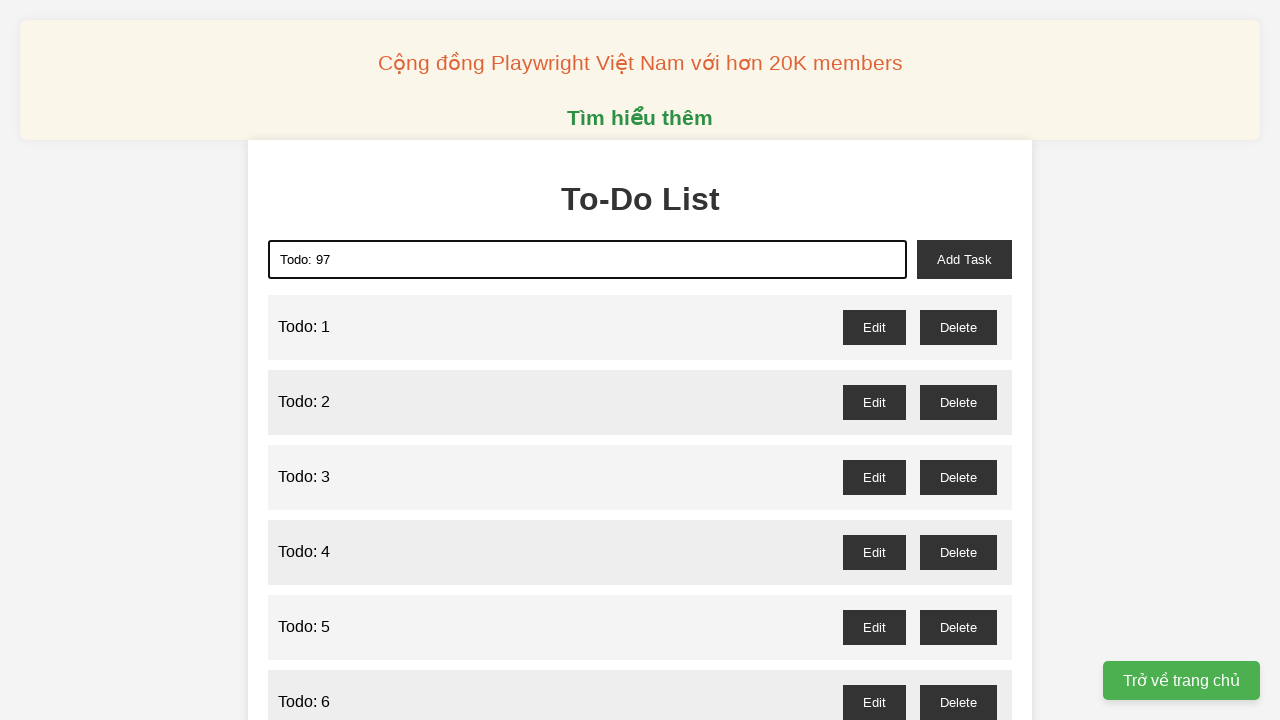

Clicked add task button to add 'Todo: 97' to the list at (964, 259) on xpath=//*[@id="add-task"]
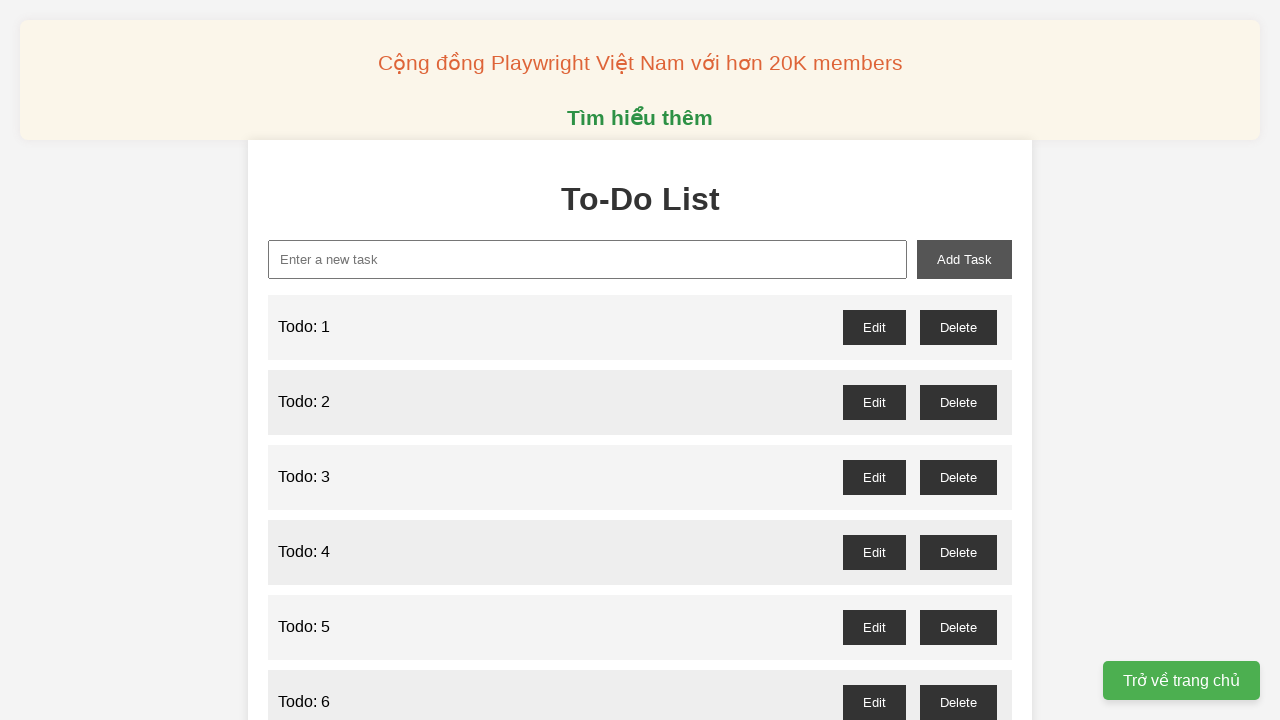

Clicked on todo input field for item 98 at (588, 259) on xpath=//*[@id="new-task"]
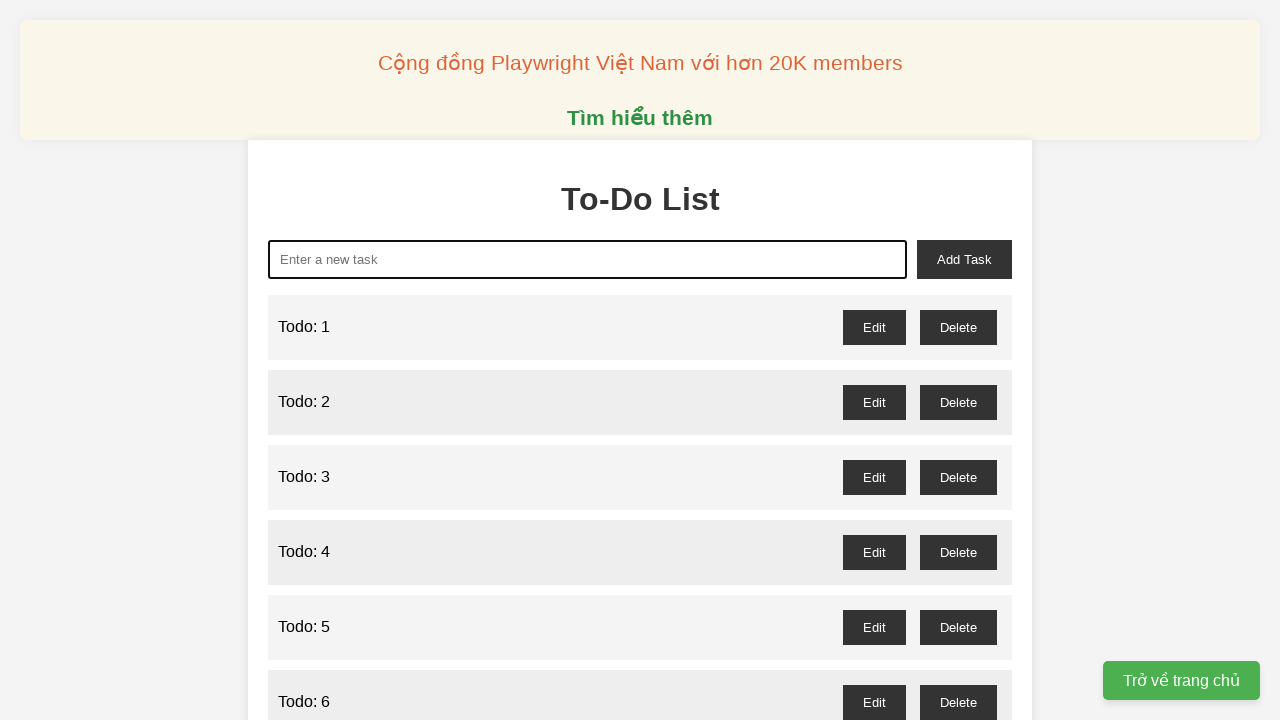

Cleared todo input field before entering item 98 on xpath=//*[@id="new-task"]
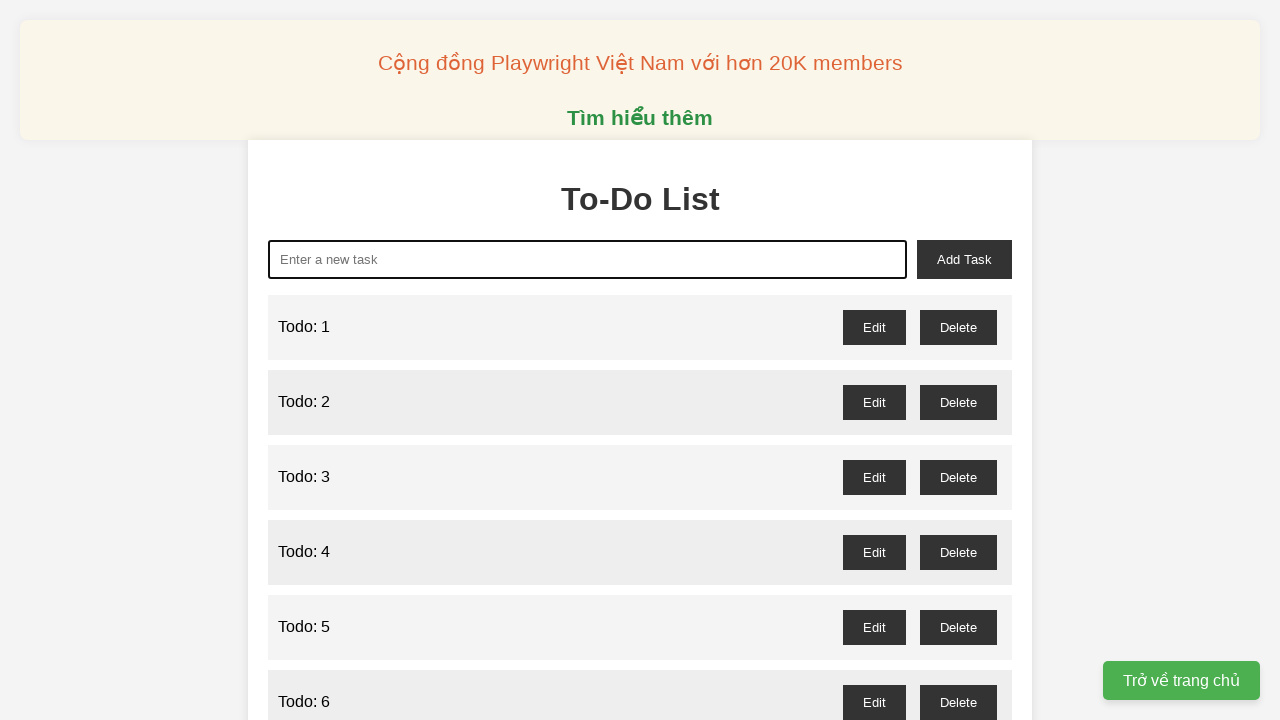

Filled todo input with 'Todo: 98' on xpath=//*[@id="new-task"]
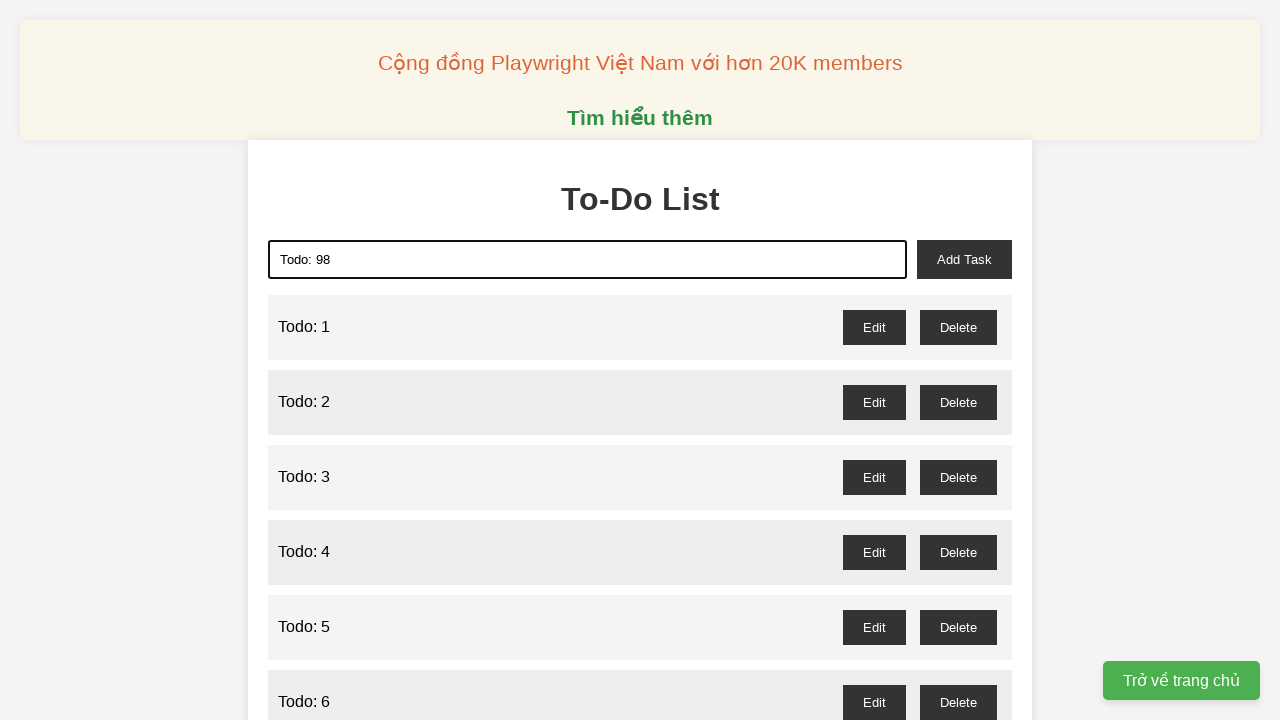

Clicked add task button to add 'Todo: 98' to the list at (964, 259) on xpath=//*[@id="add-task"]
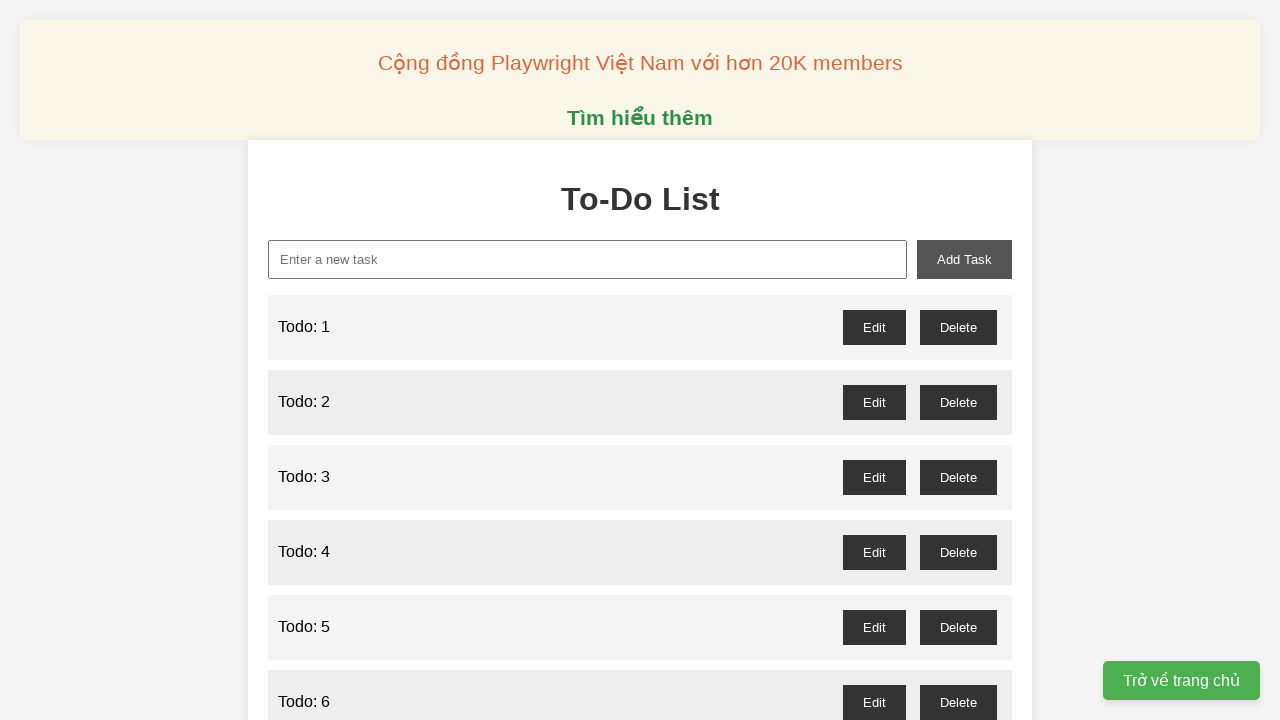

Clicked on todo input field for item 99 at (588, 259) on xpath=//*[@id="new-task"]
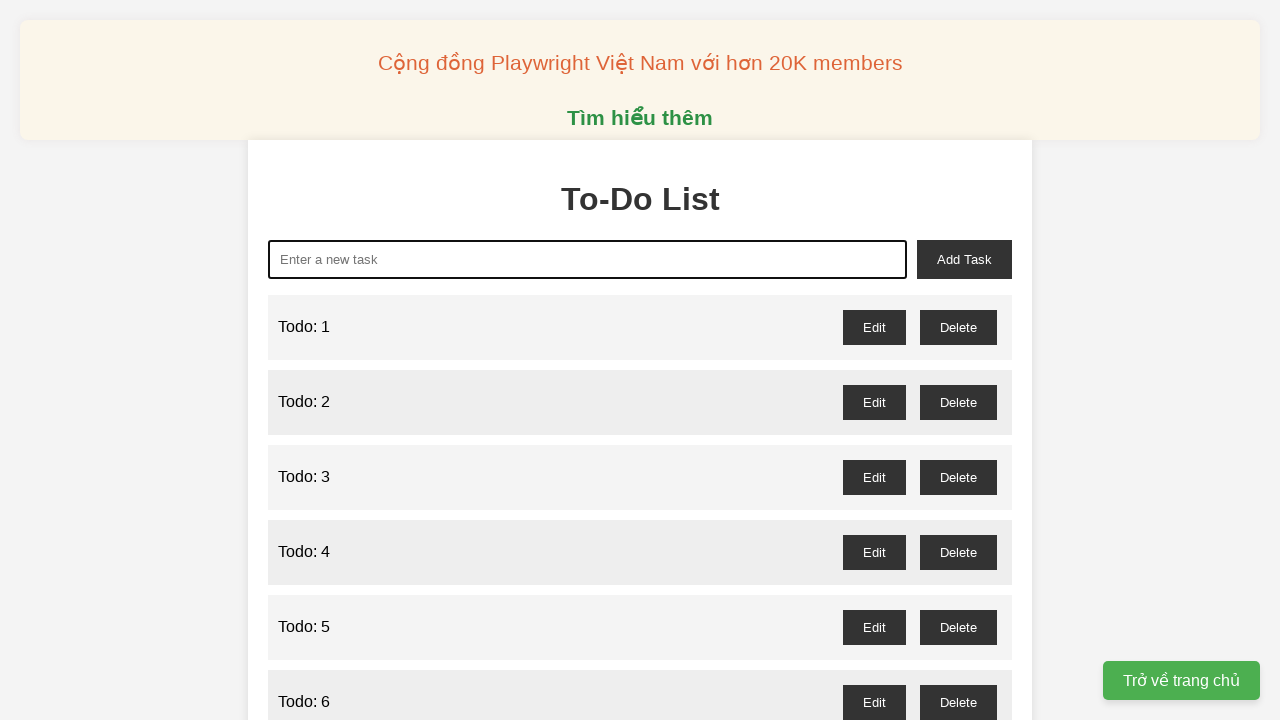

Cleared todo input field before entering item 99 on xpath=//*[@id="new-task"]
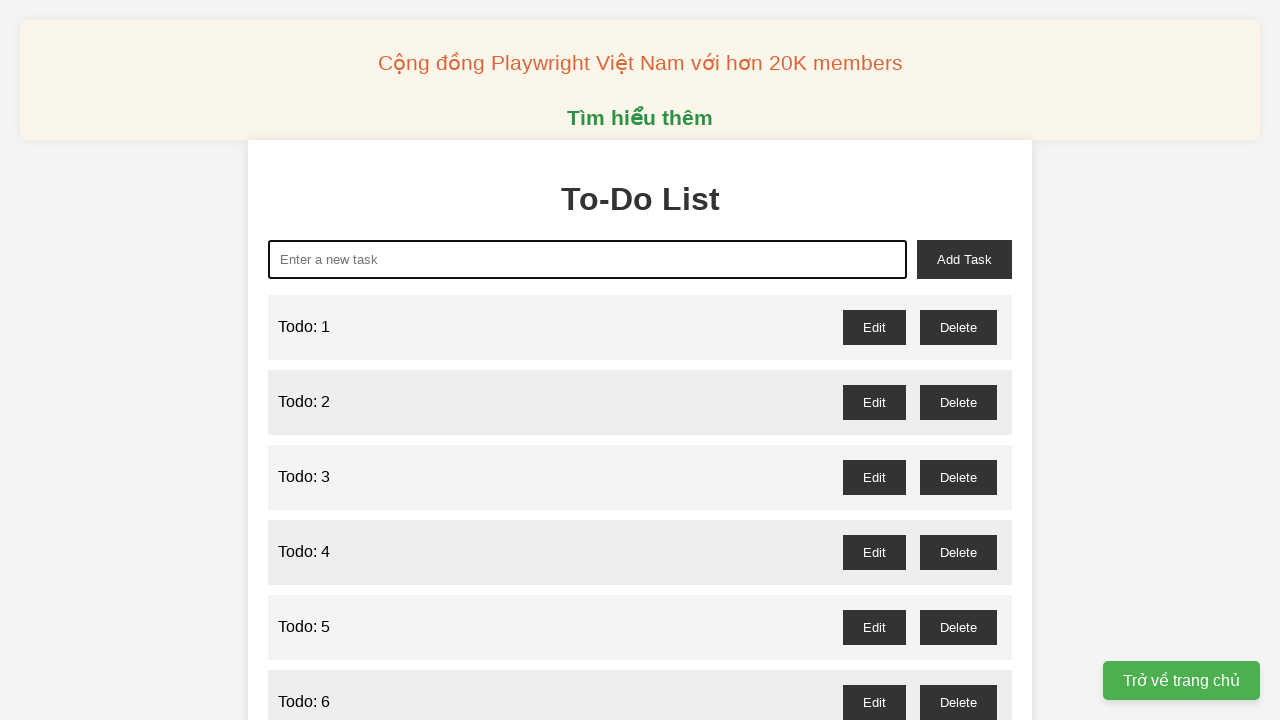

Filled todo input with 'Todo: 99' on xpath=//*[@id="new-task"]
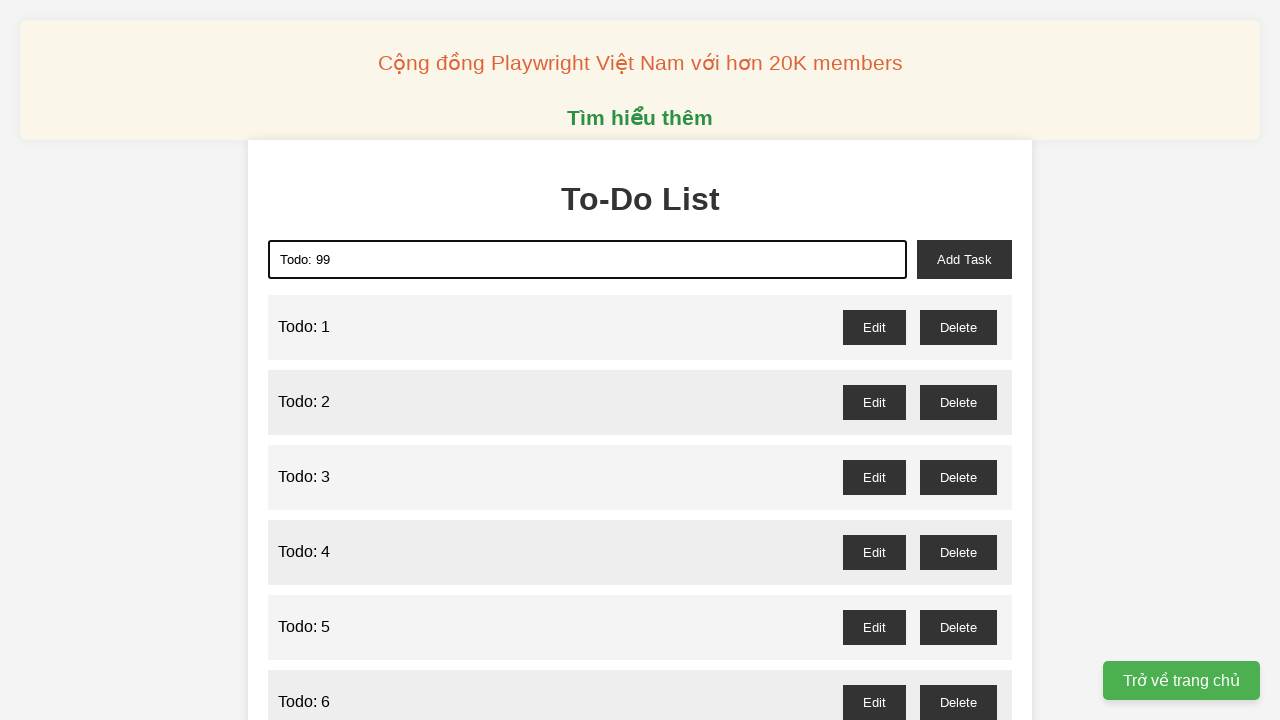

Clicked add task button to add 'Todo: 99' to the list at (964, 259) on xpath=//*[@id="add-task"]
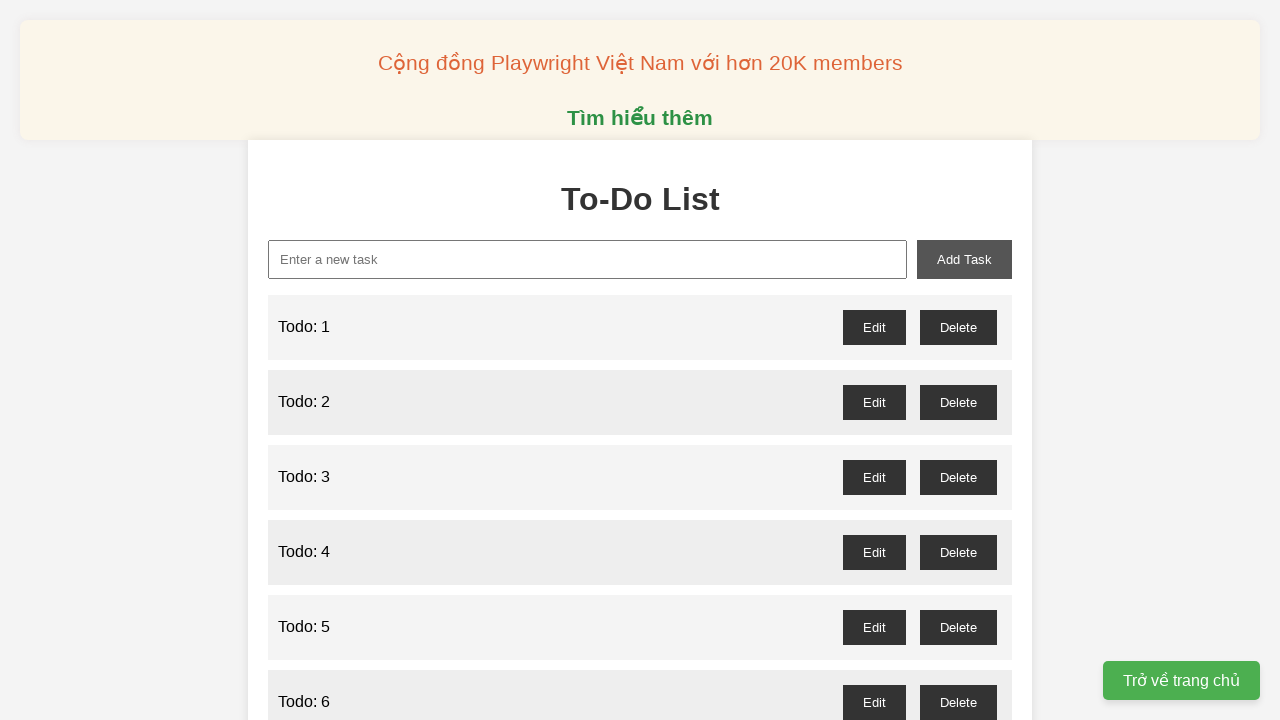

Clicked on todo input field for item 100 at (588, 259) on xpath=//*[@id="new-task"]
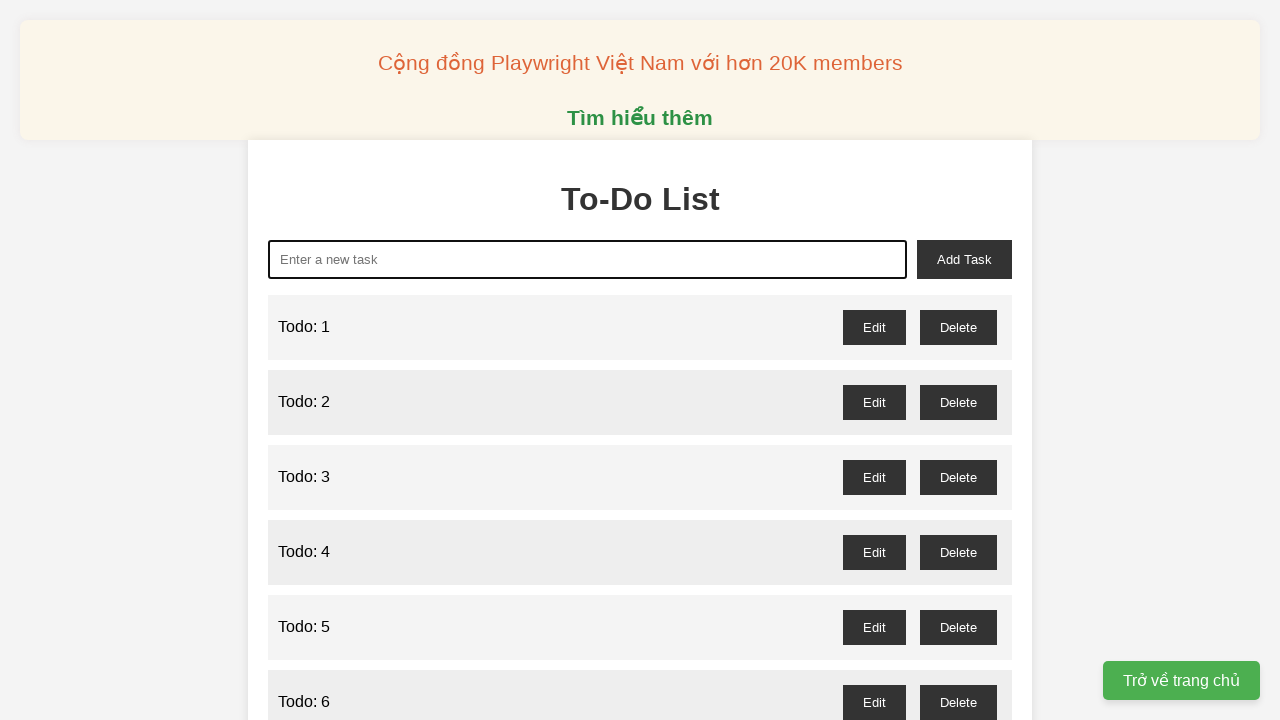

Cleared todo input field before entering item 100 on xpath=//*[@id="new-task"]
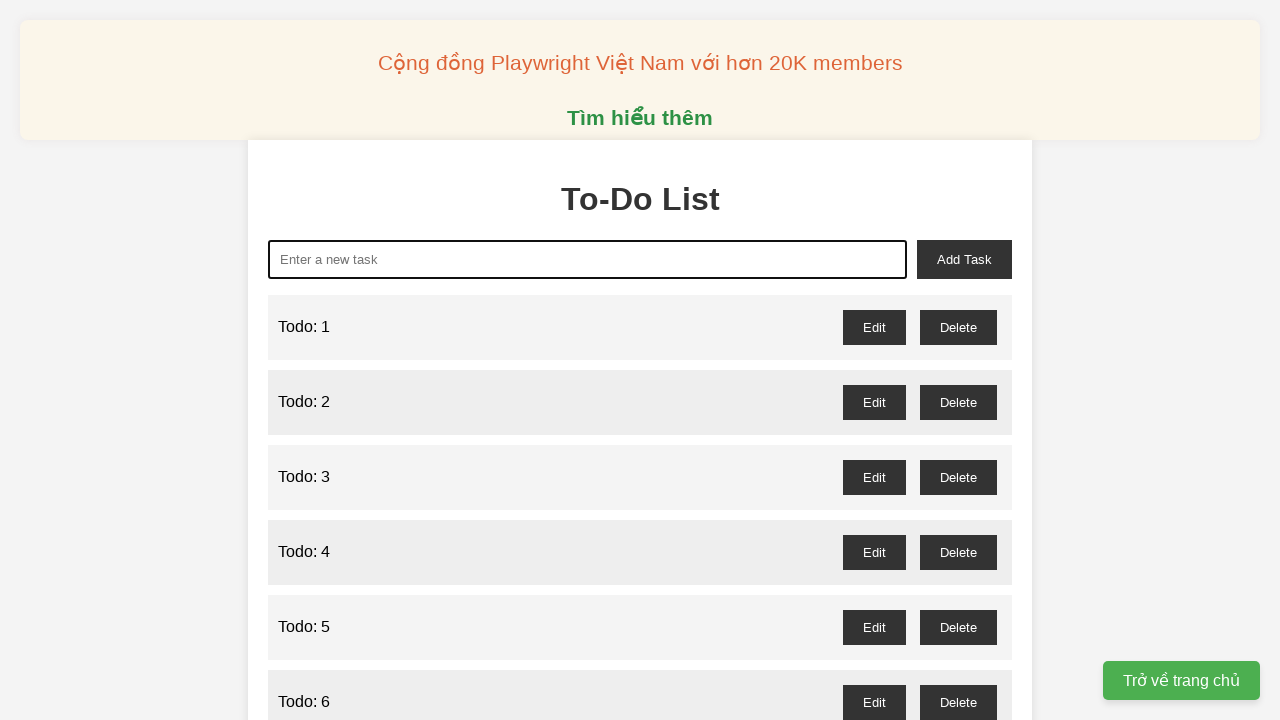

Filled todo input with 'Todo: 100' on xpath=//*[@id="new-task"]
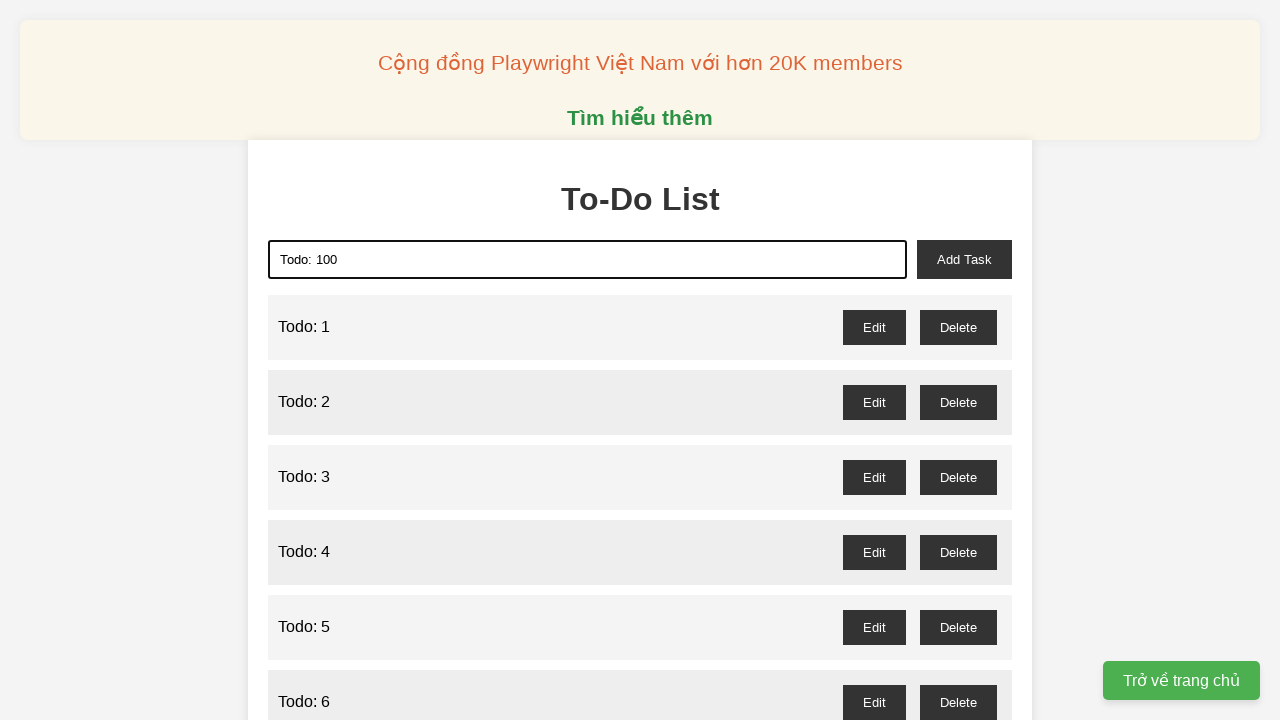

Clicked add task button to add 'Todo: 100' to the list at (964, 259) on xpath=//*[@id="add-task"]
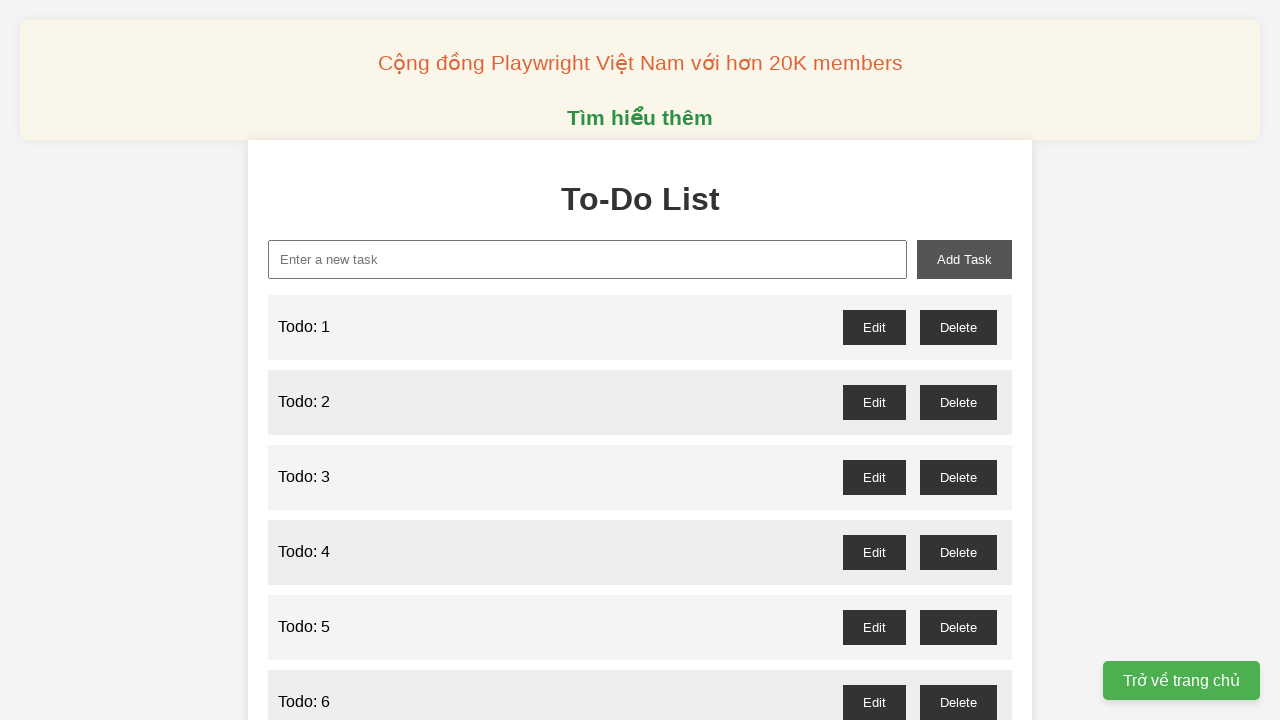

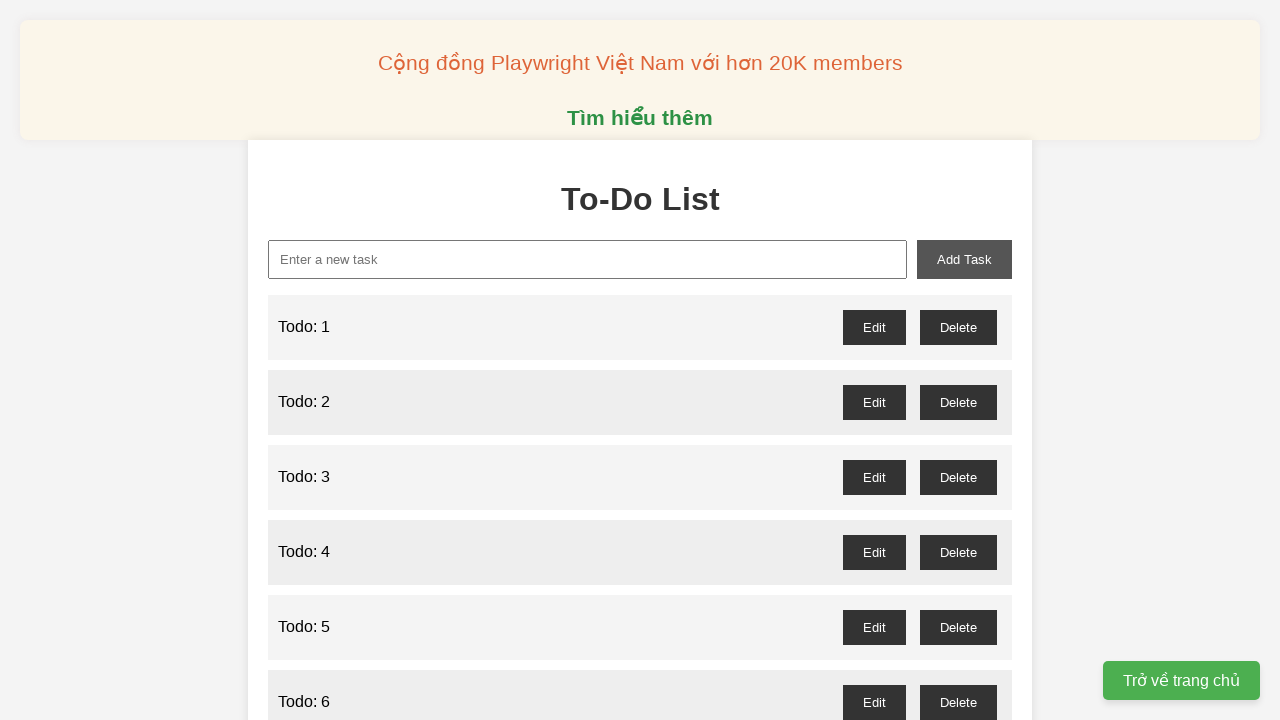